Automates playing Minesweeper on minesweeperonline.com by clicking cells, analyzing revealed numbers, placing flags on suspected mines, and clicking safe cells using algorithmic logic until the game is complete.

Starting URL: https://minesweeperonline.com/

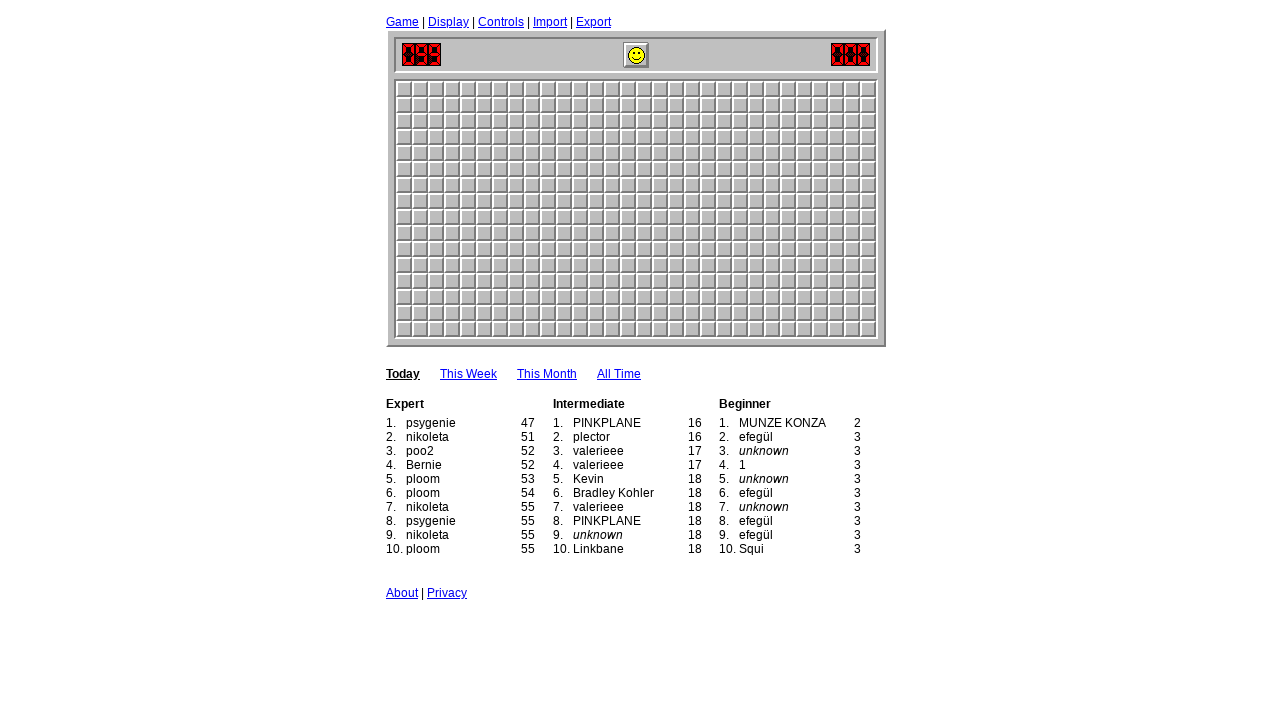

Set viewport size to 1920x1080
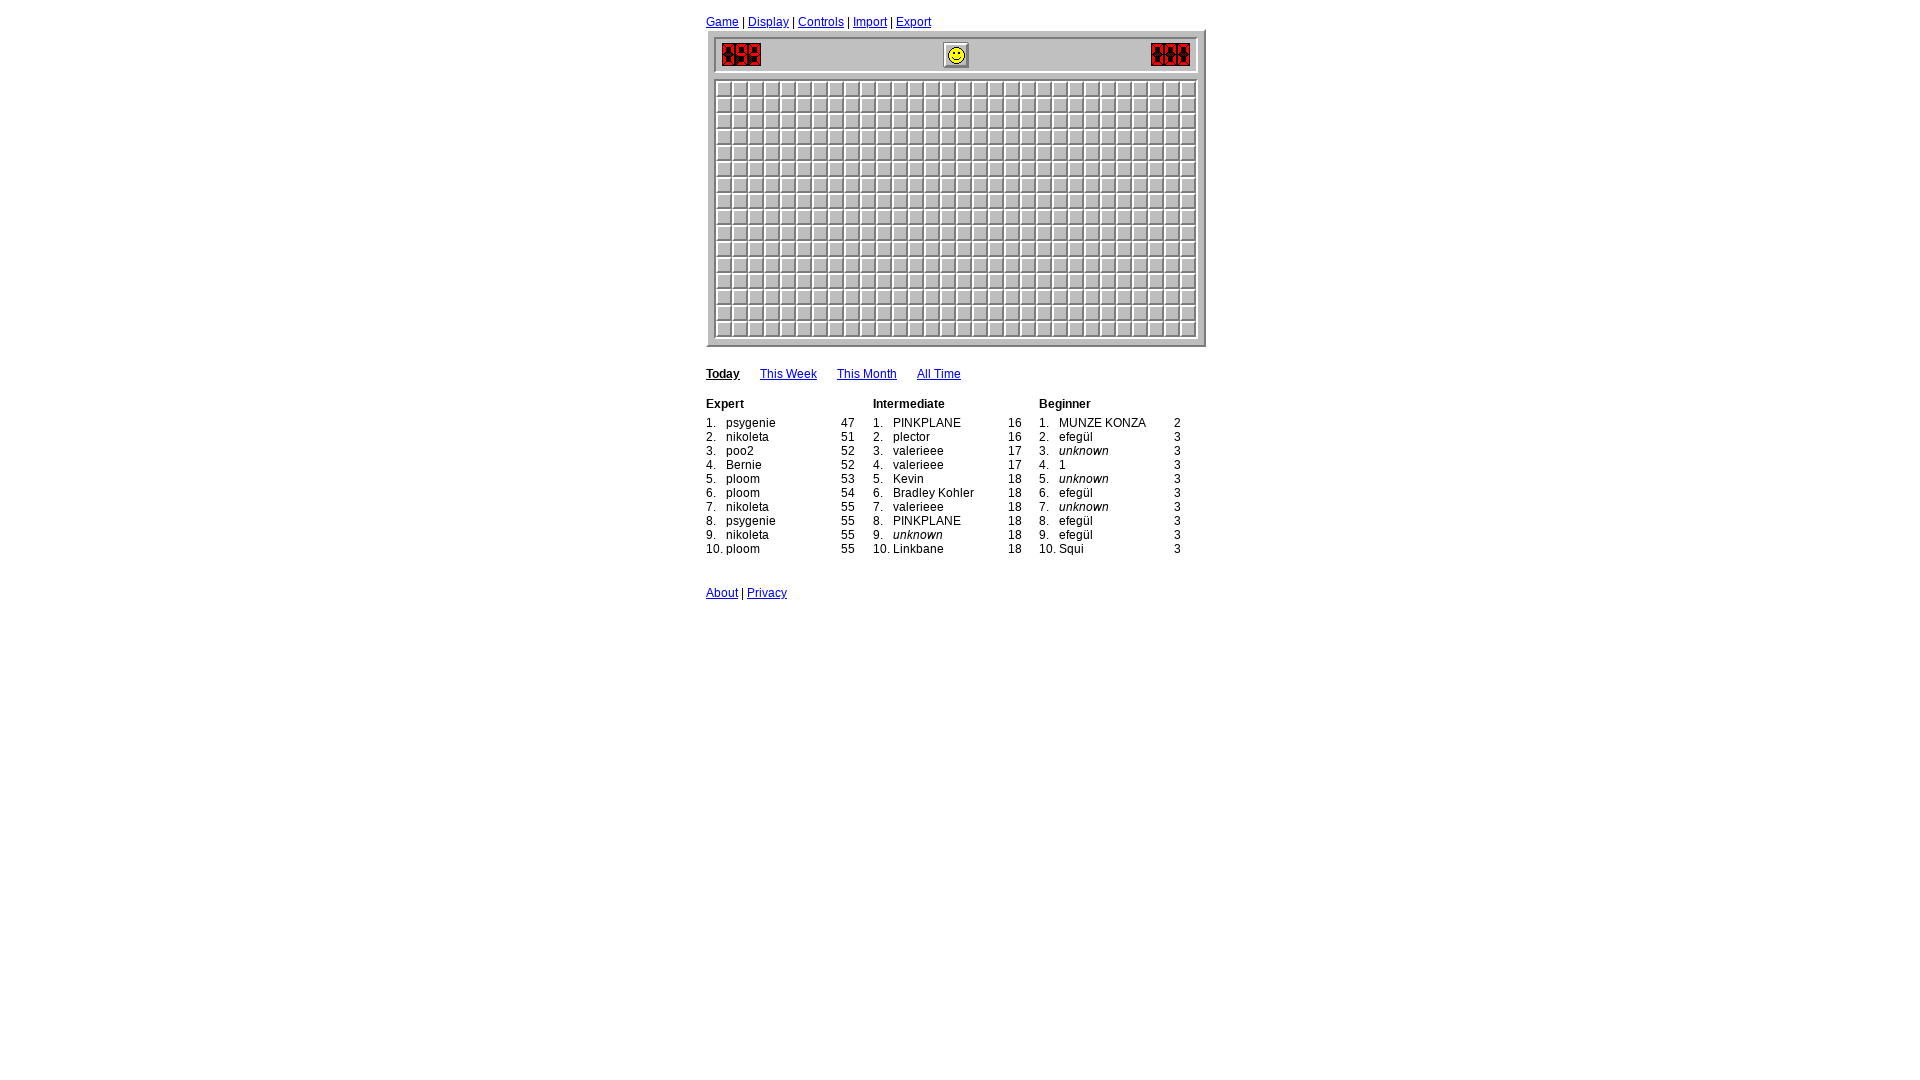

Located all 480 blank square cells on the board
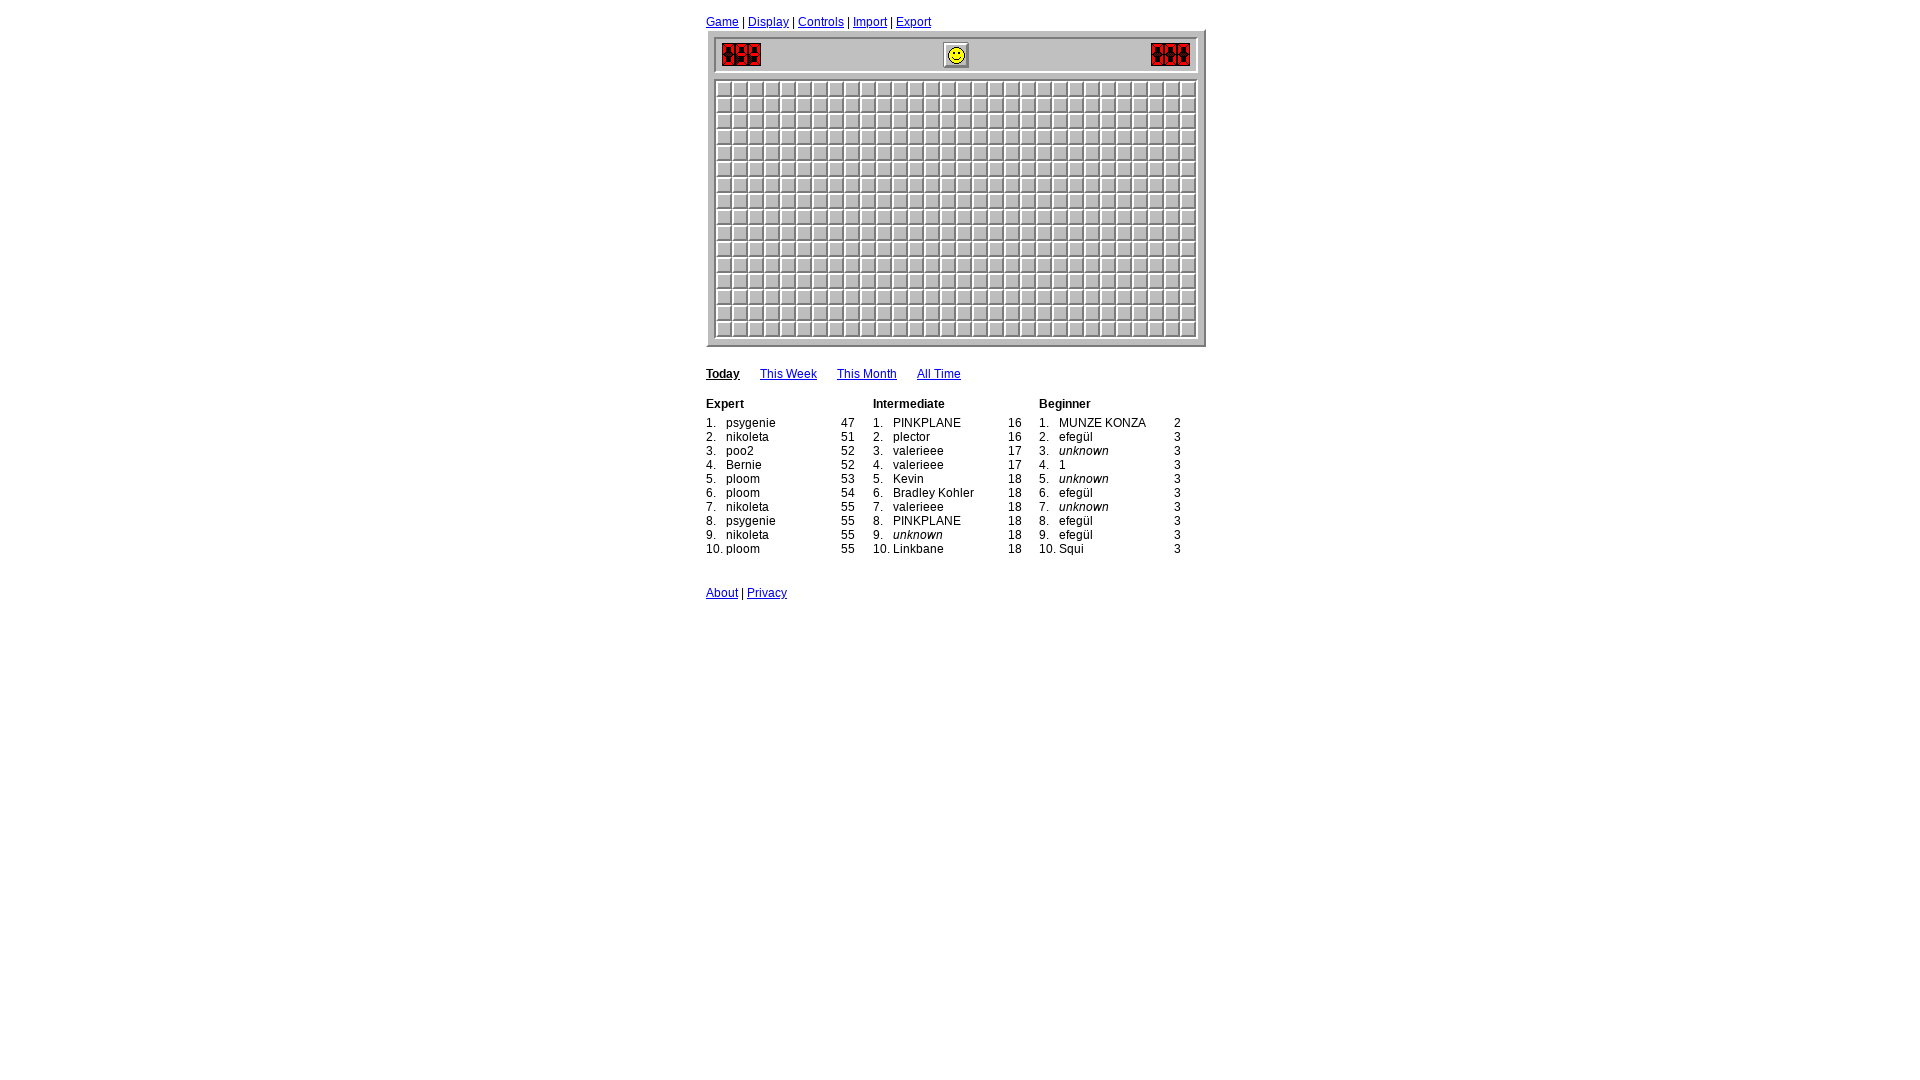

Clicked first cell to start the game at (724, 89) on .square.blank >> nth=0
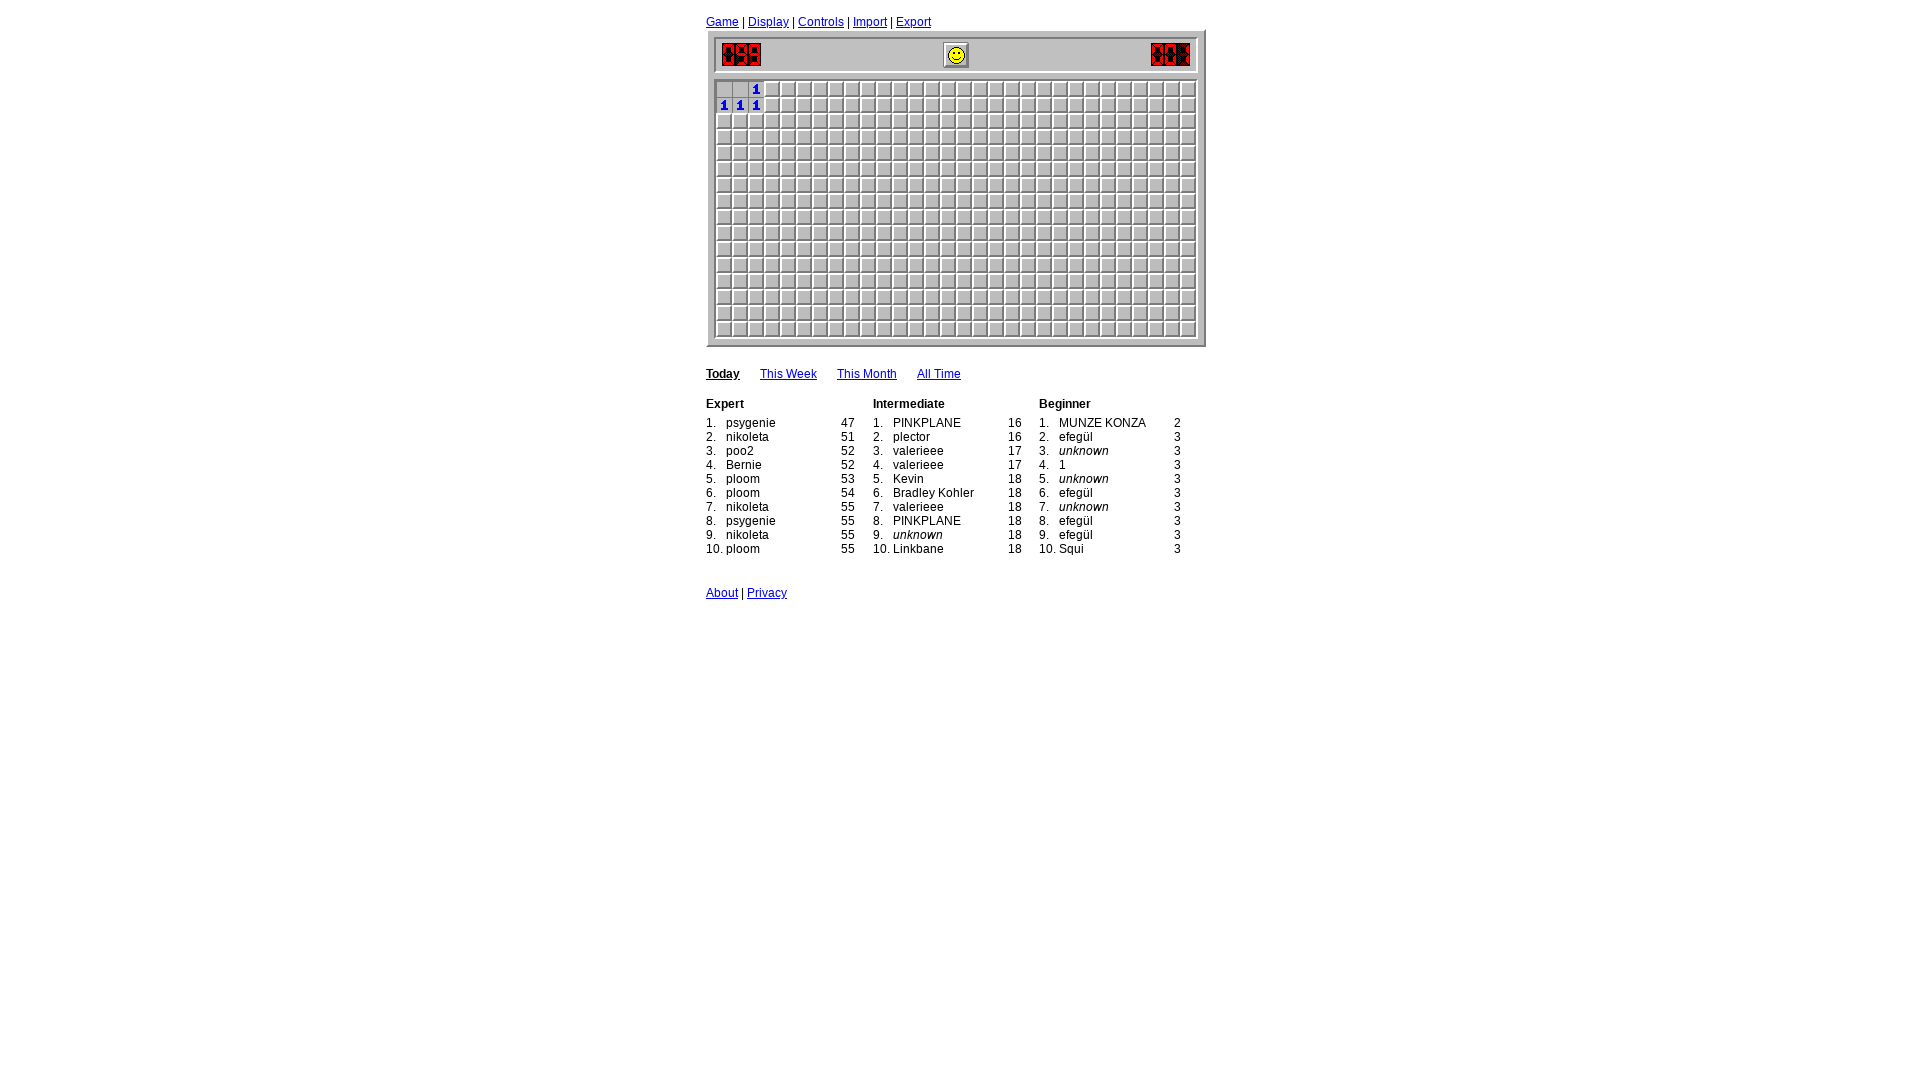

Waited 1000ms for game initialization
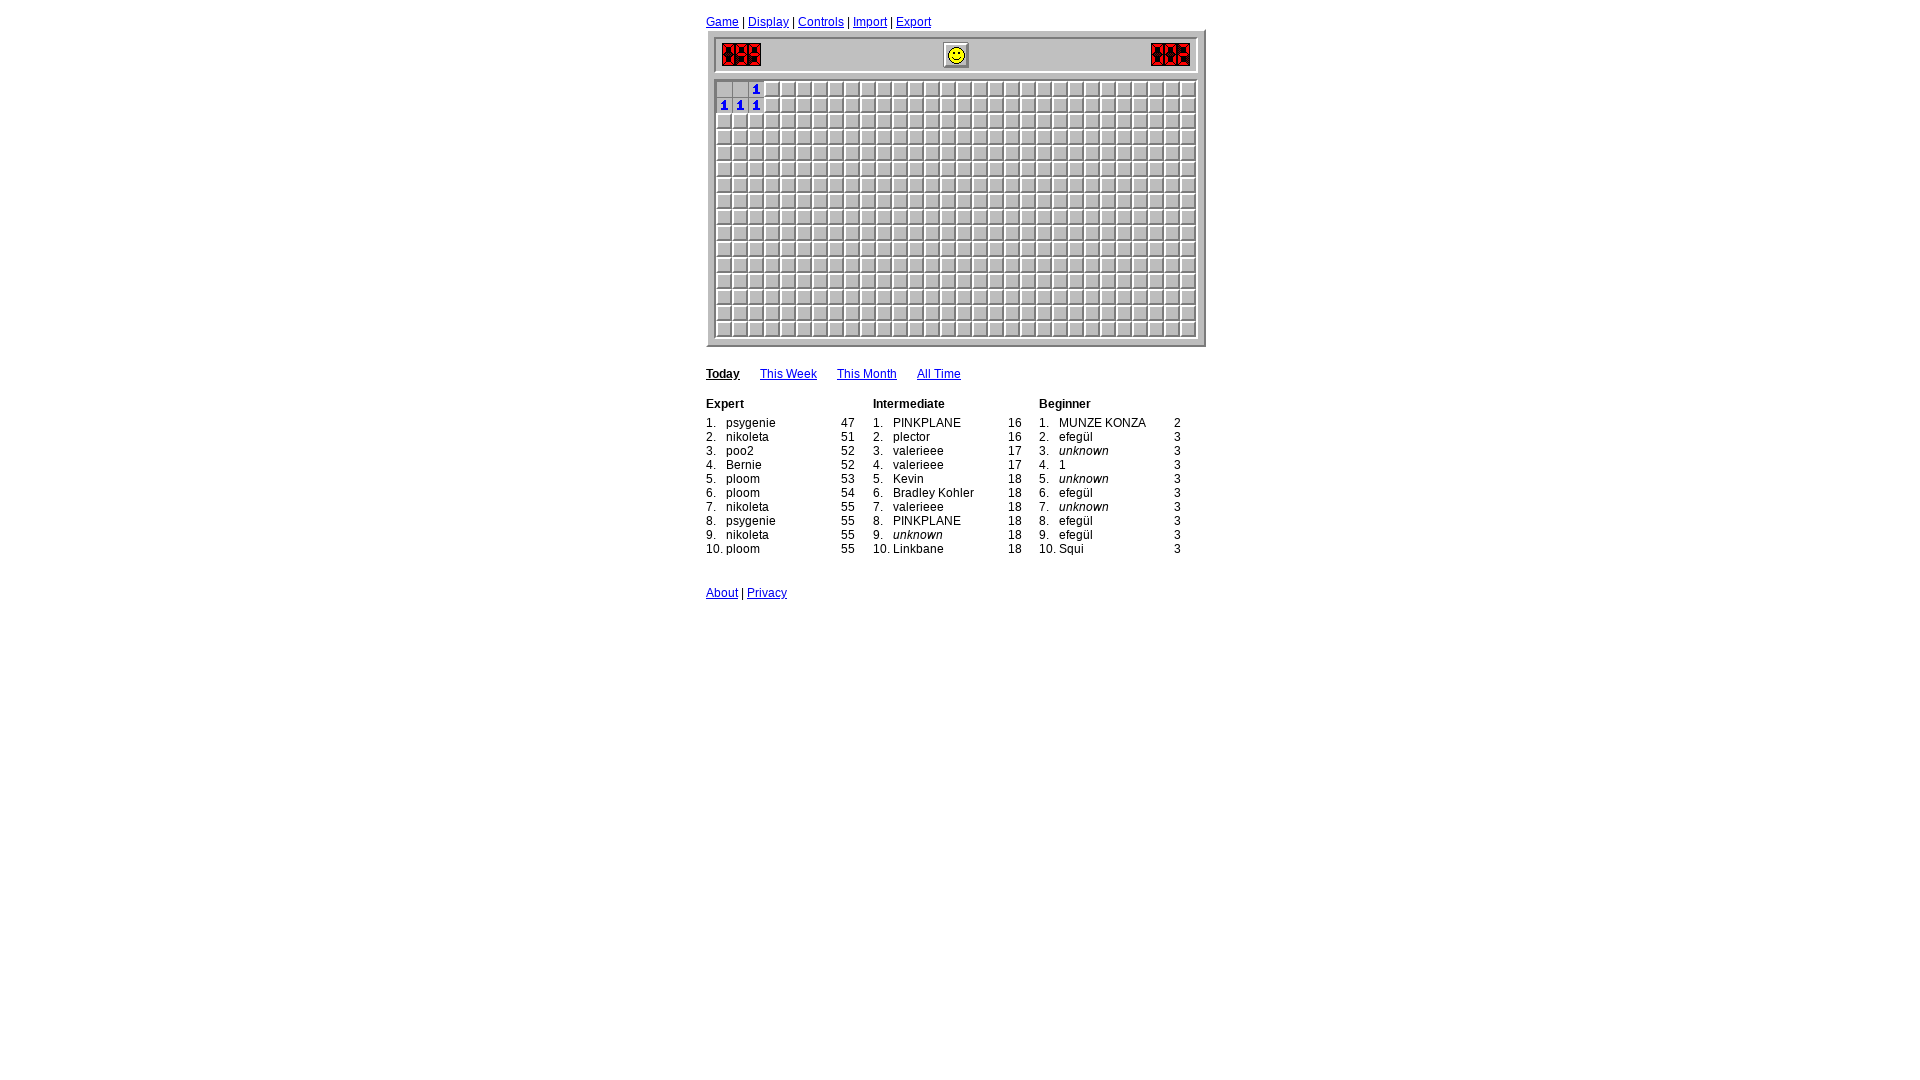

Iteration 1: Waited 400ms before processing
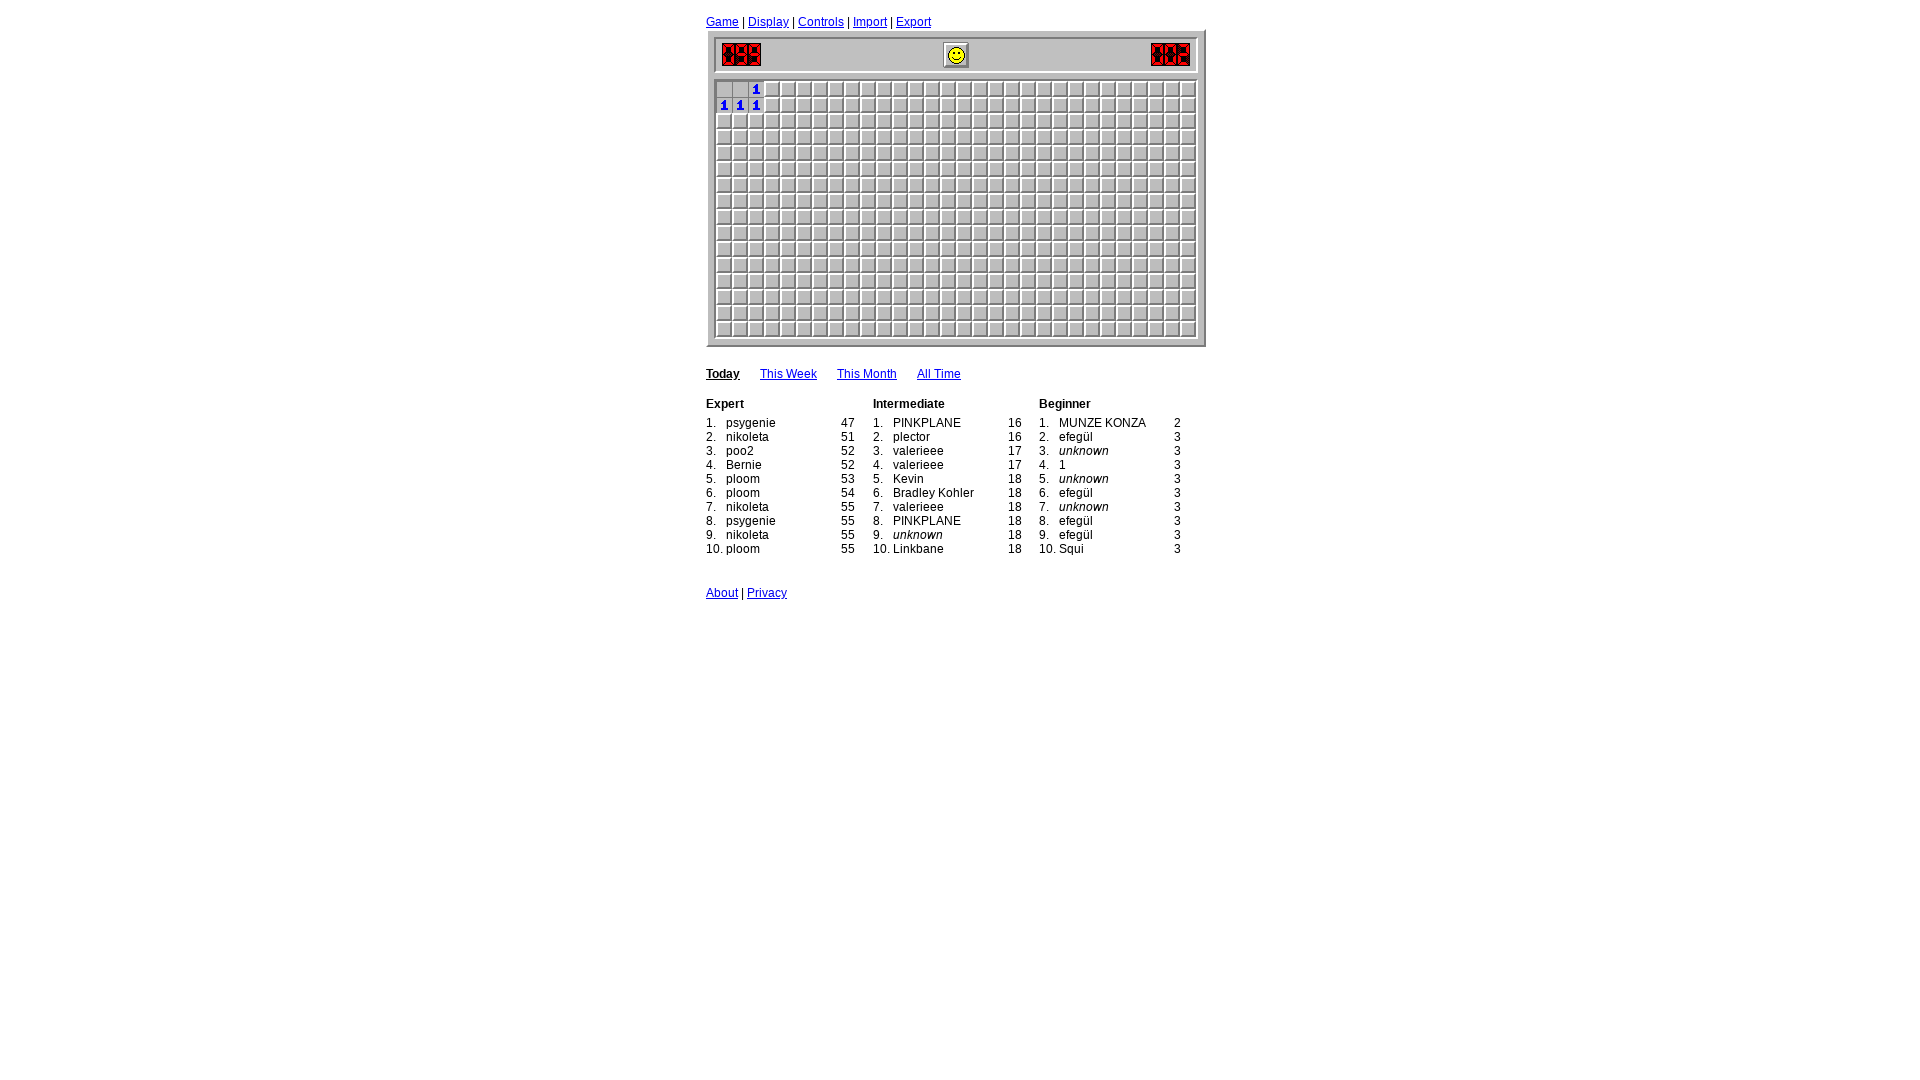

Read 6 revealed cells and updated board state
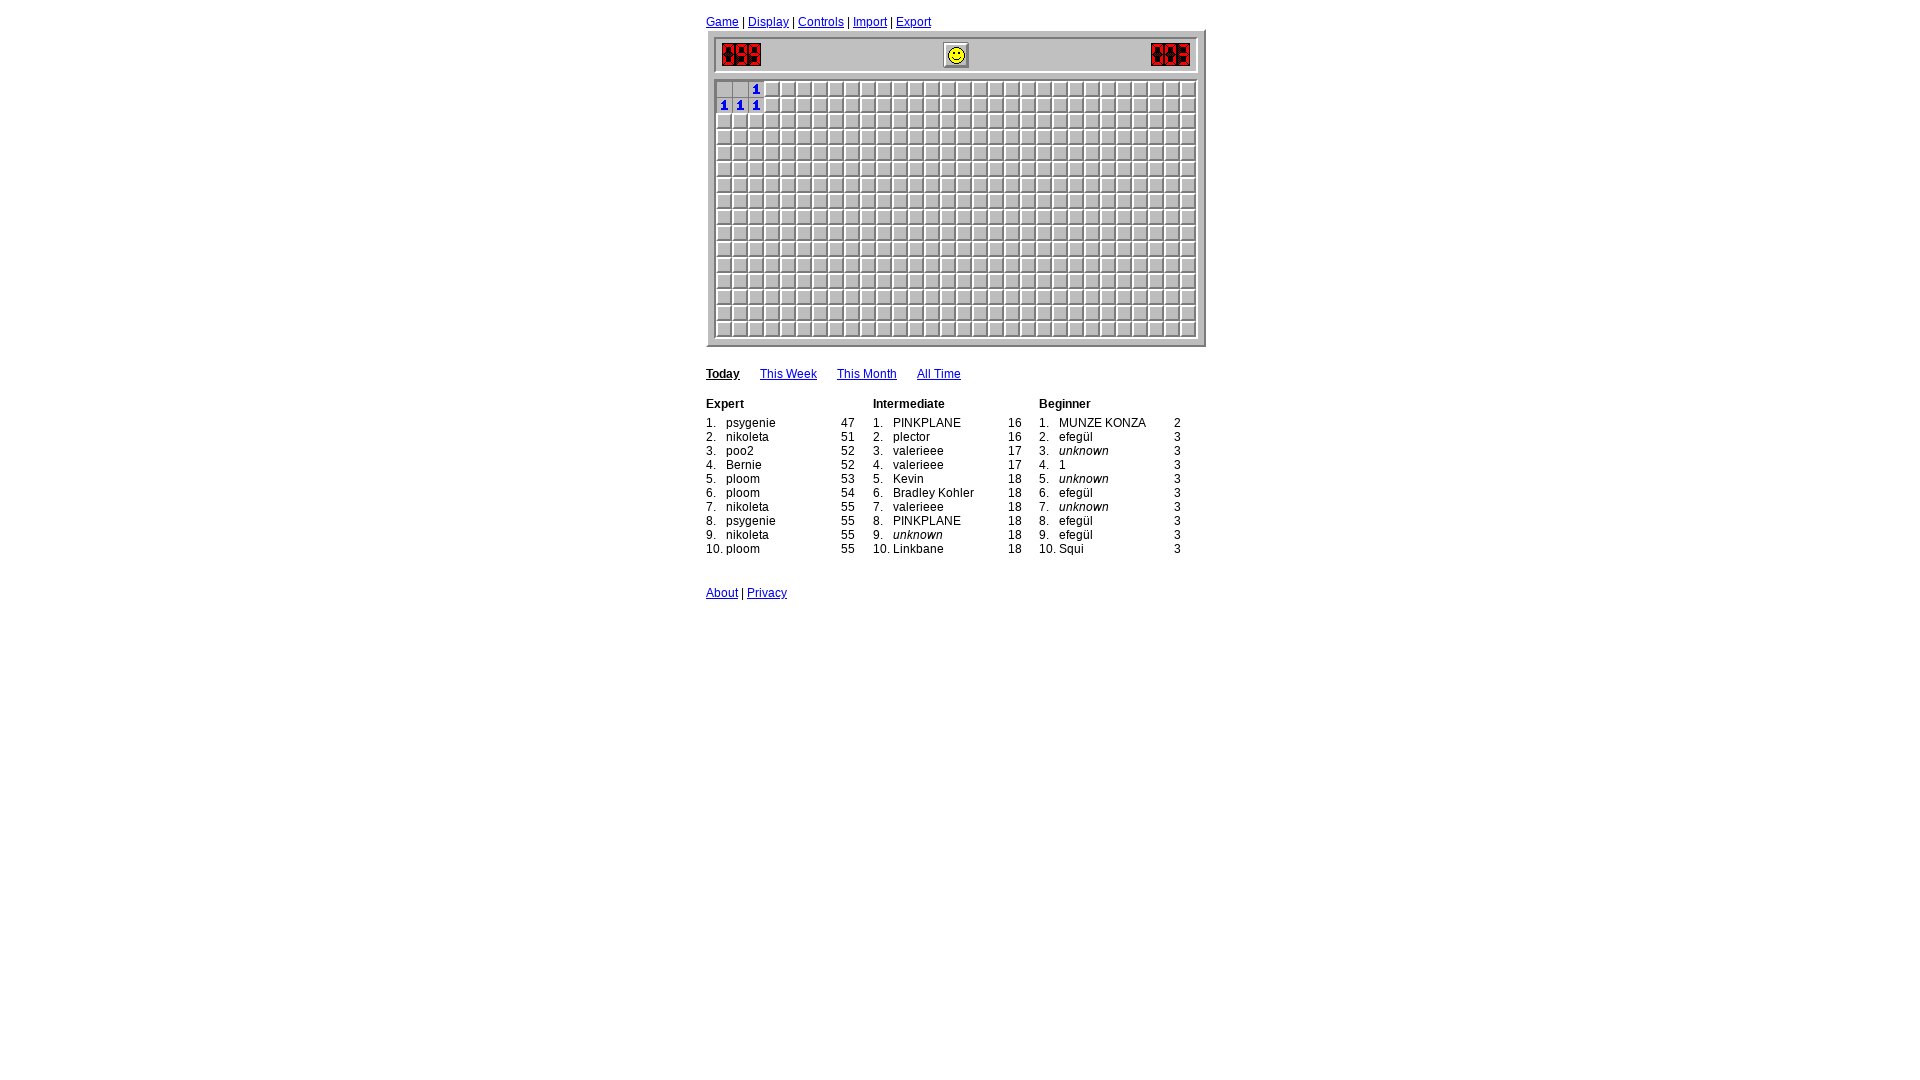

Iteration 2: Waited 400ms before processing
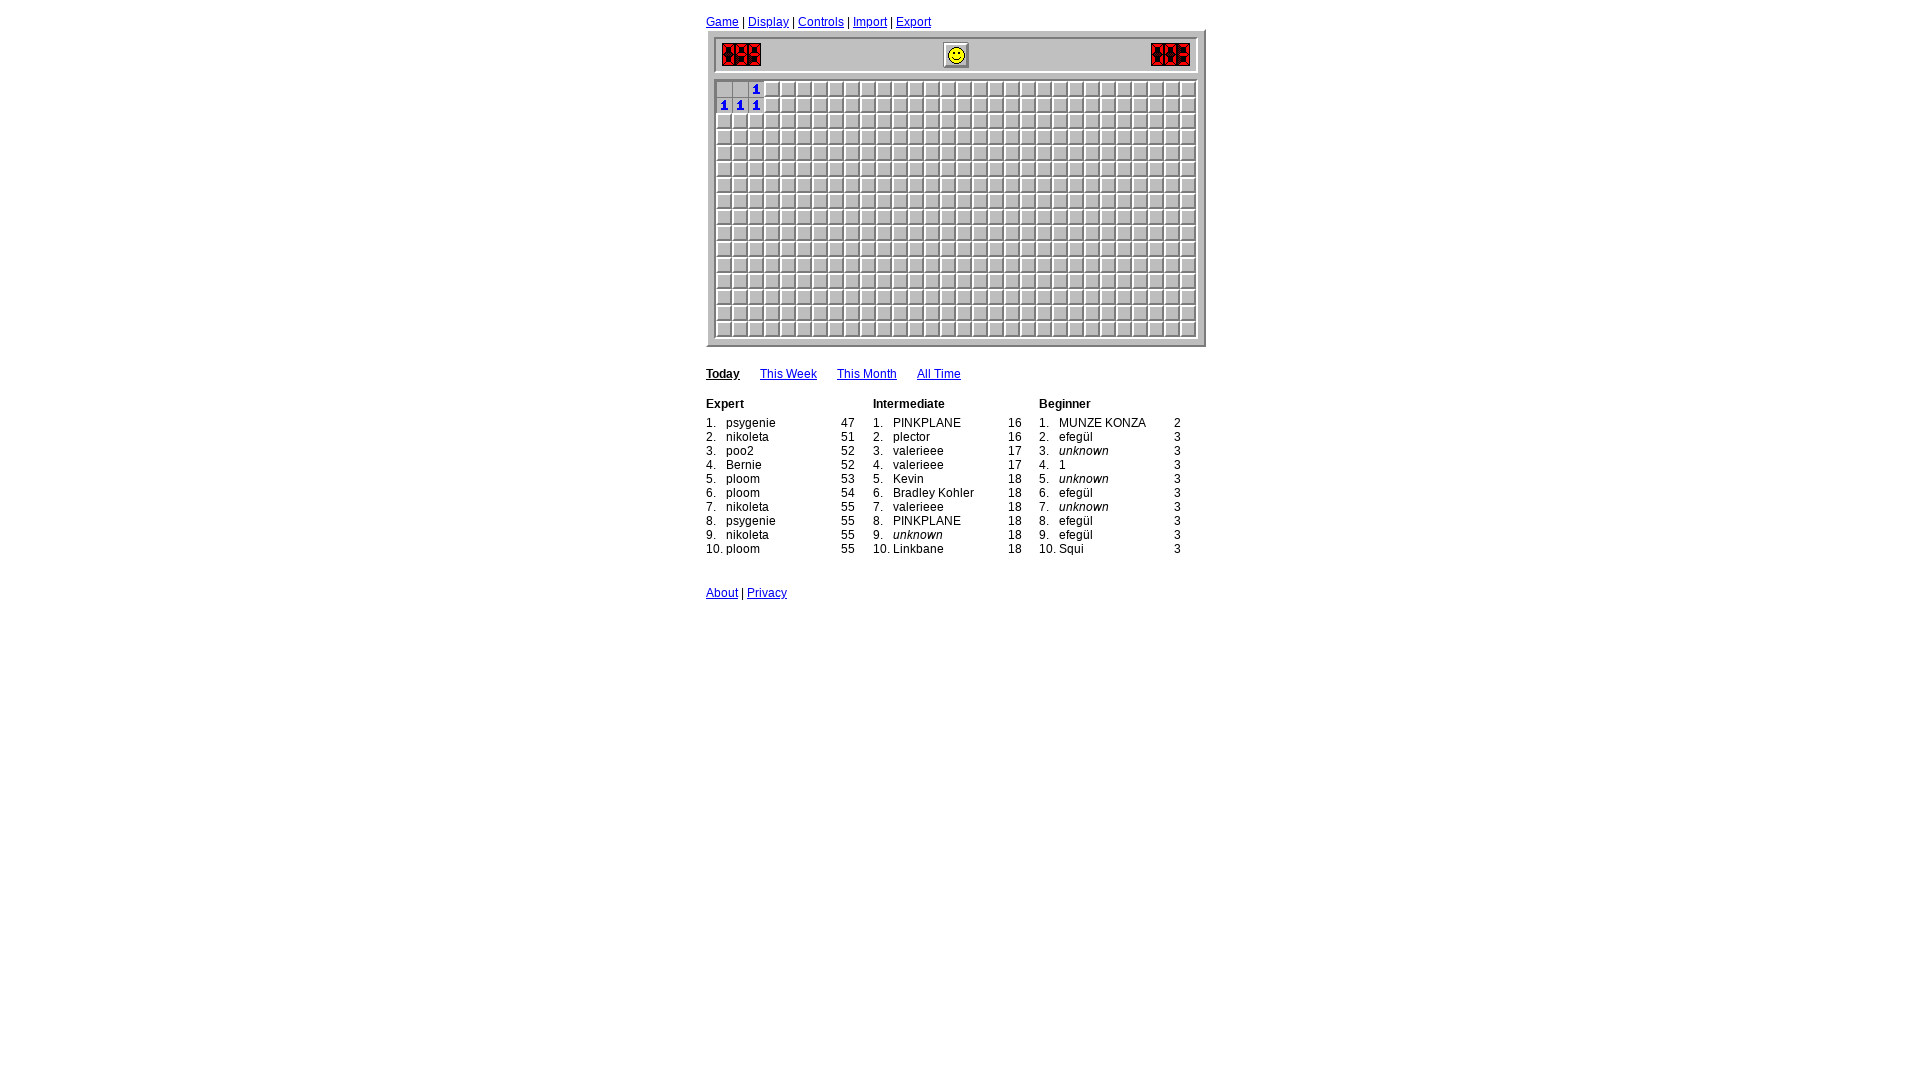

Read 6 revealed cells and updated board state
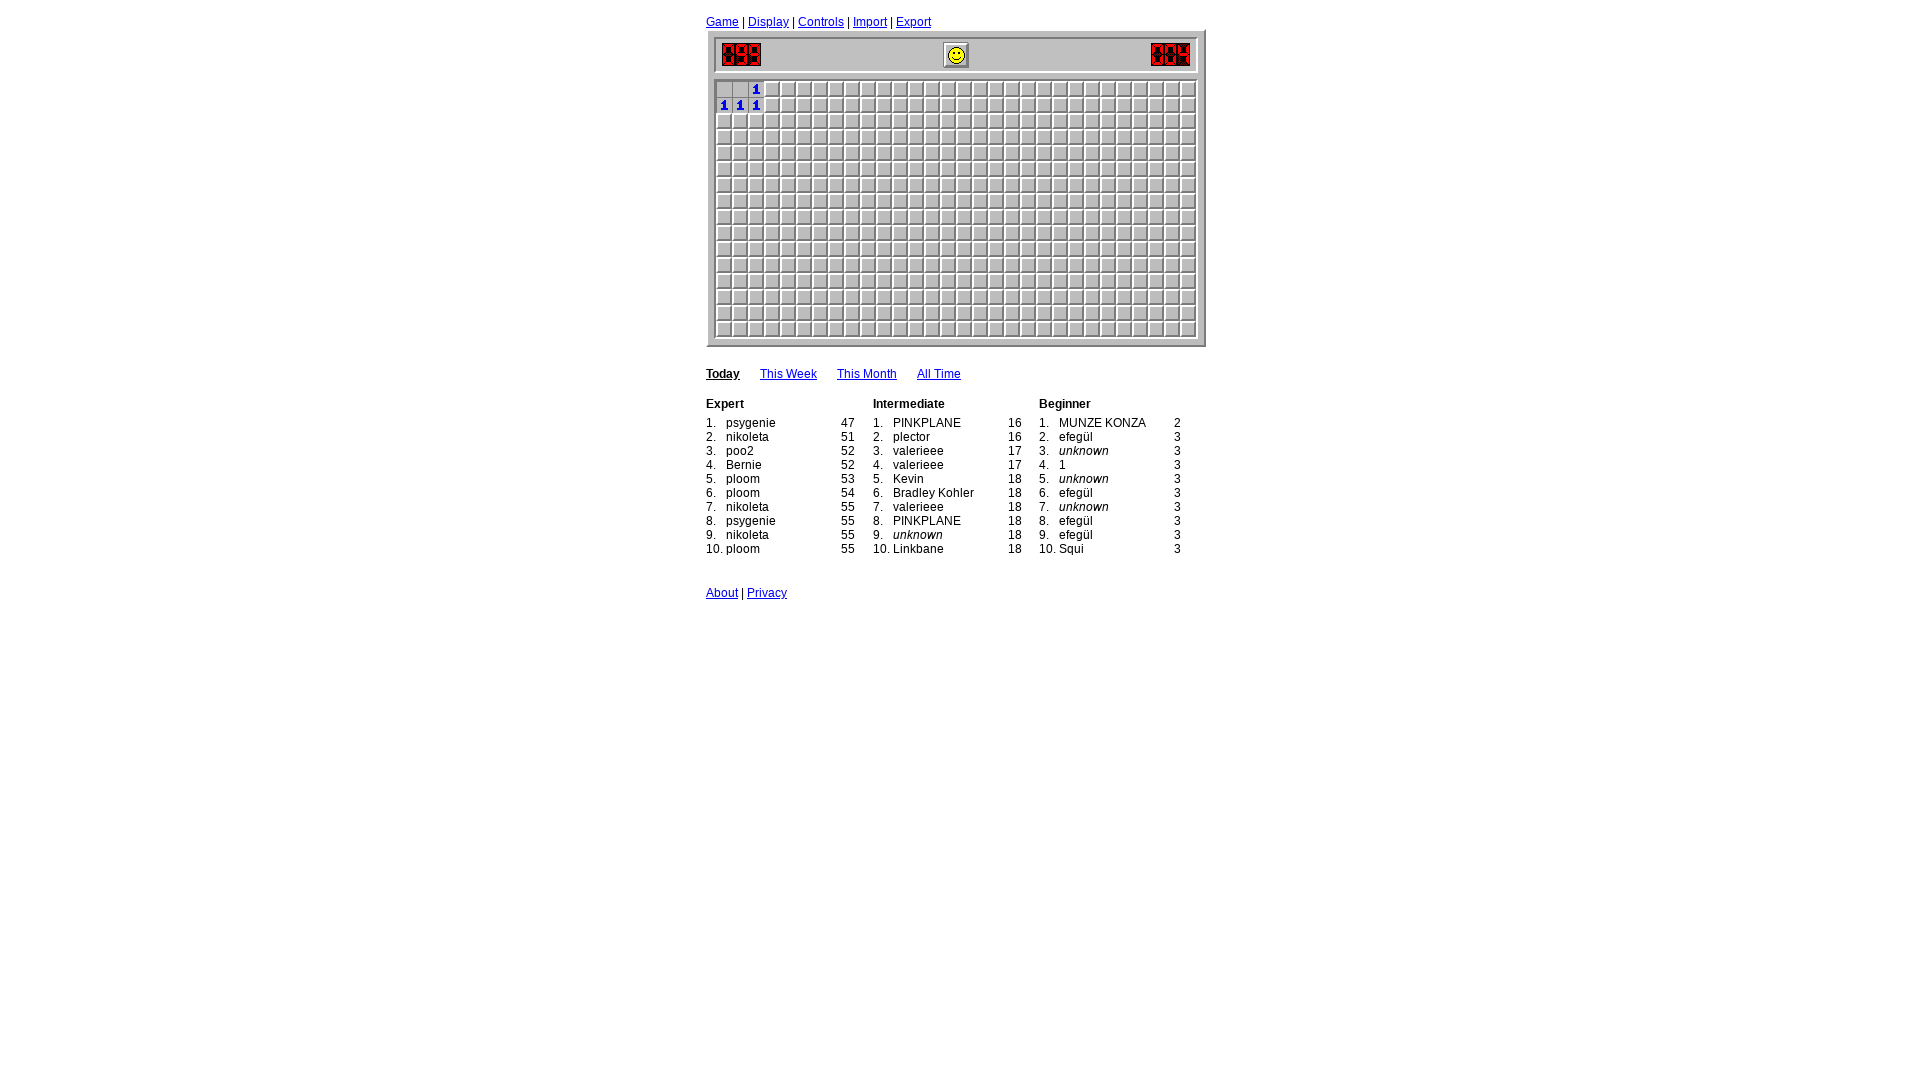

Iteration 3: Waited 400ms before processing
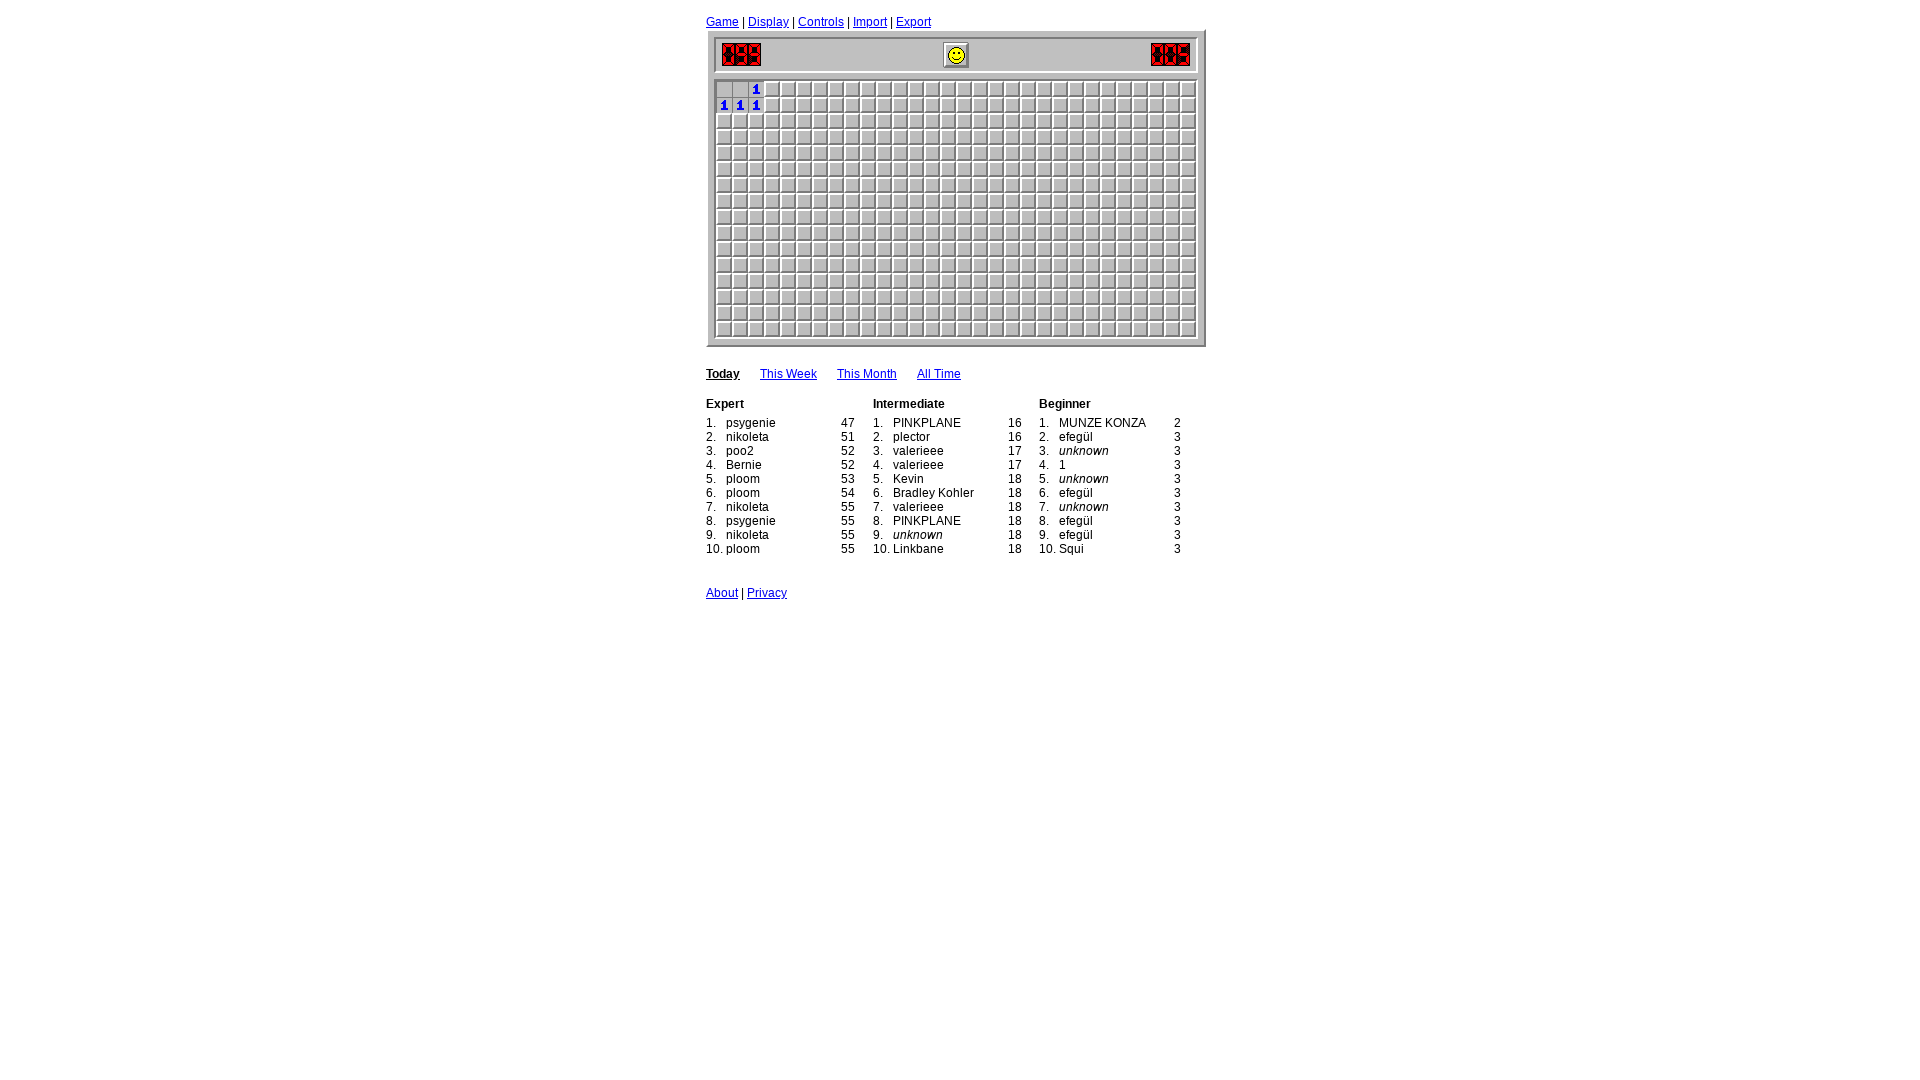

Read 6 revealed cells and updated board state
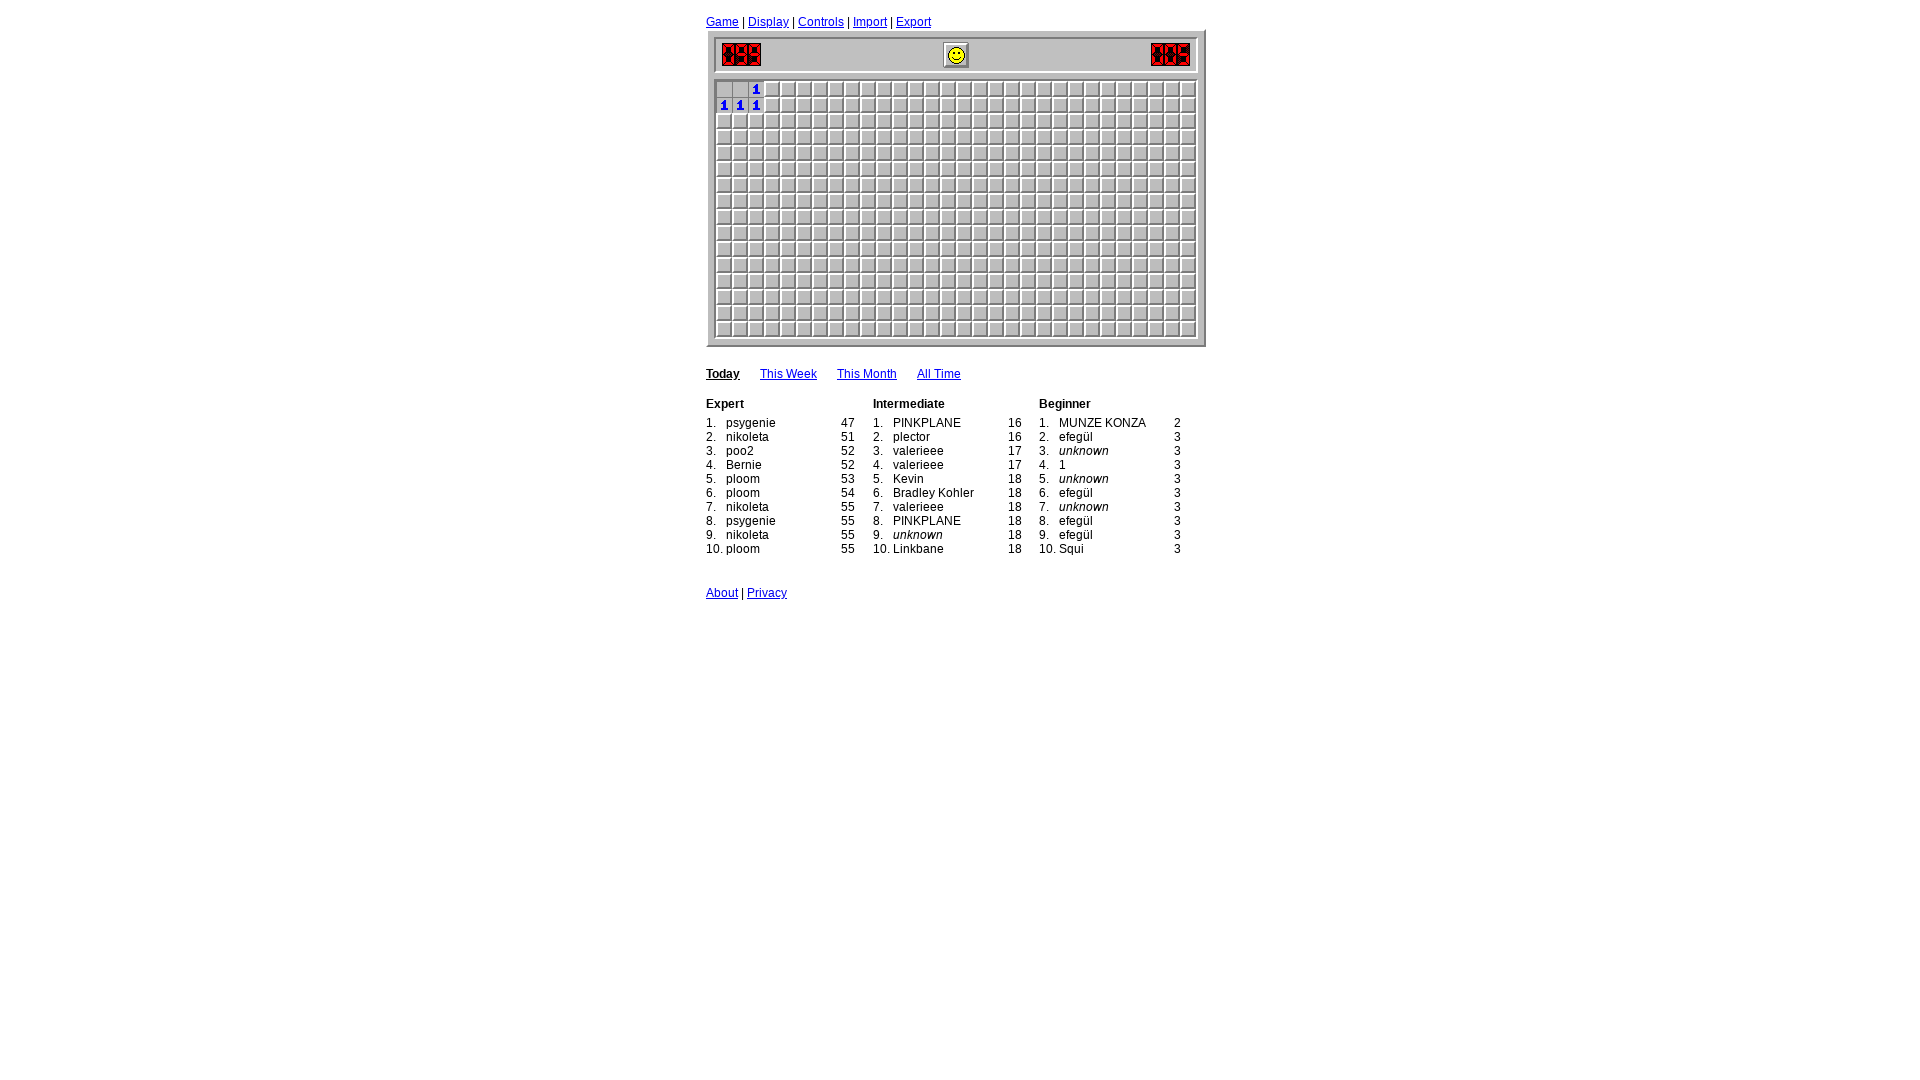

Iteration 4: Waited 400ms before processing
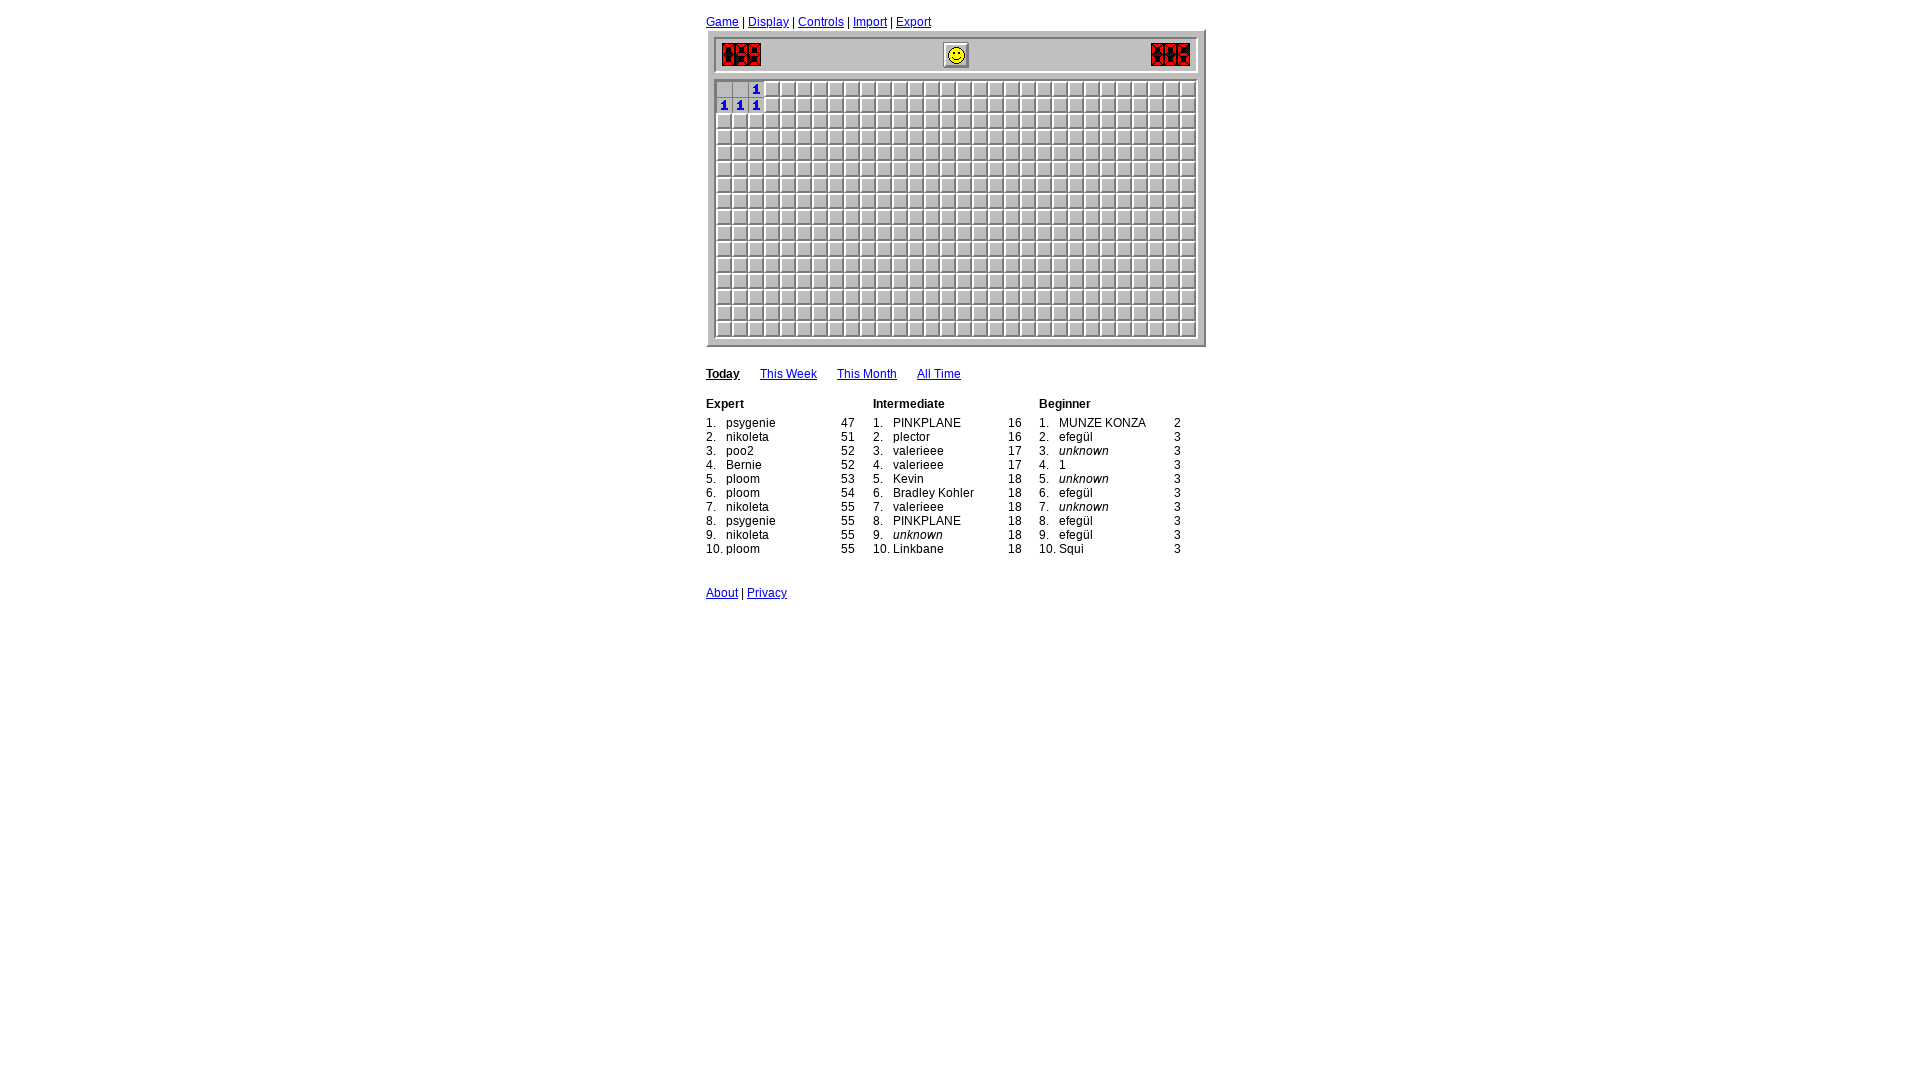

Read 6 revealed cells and updated board state
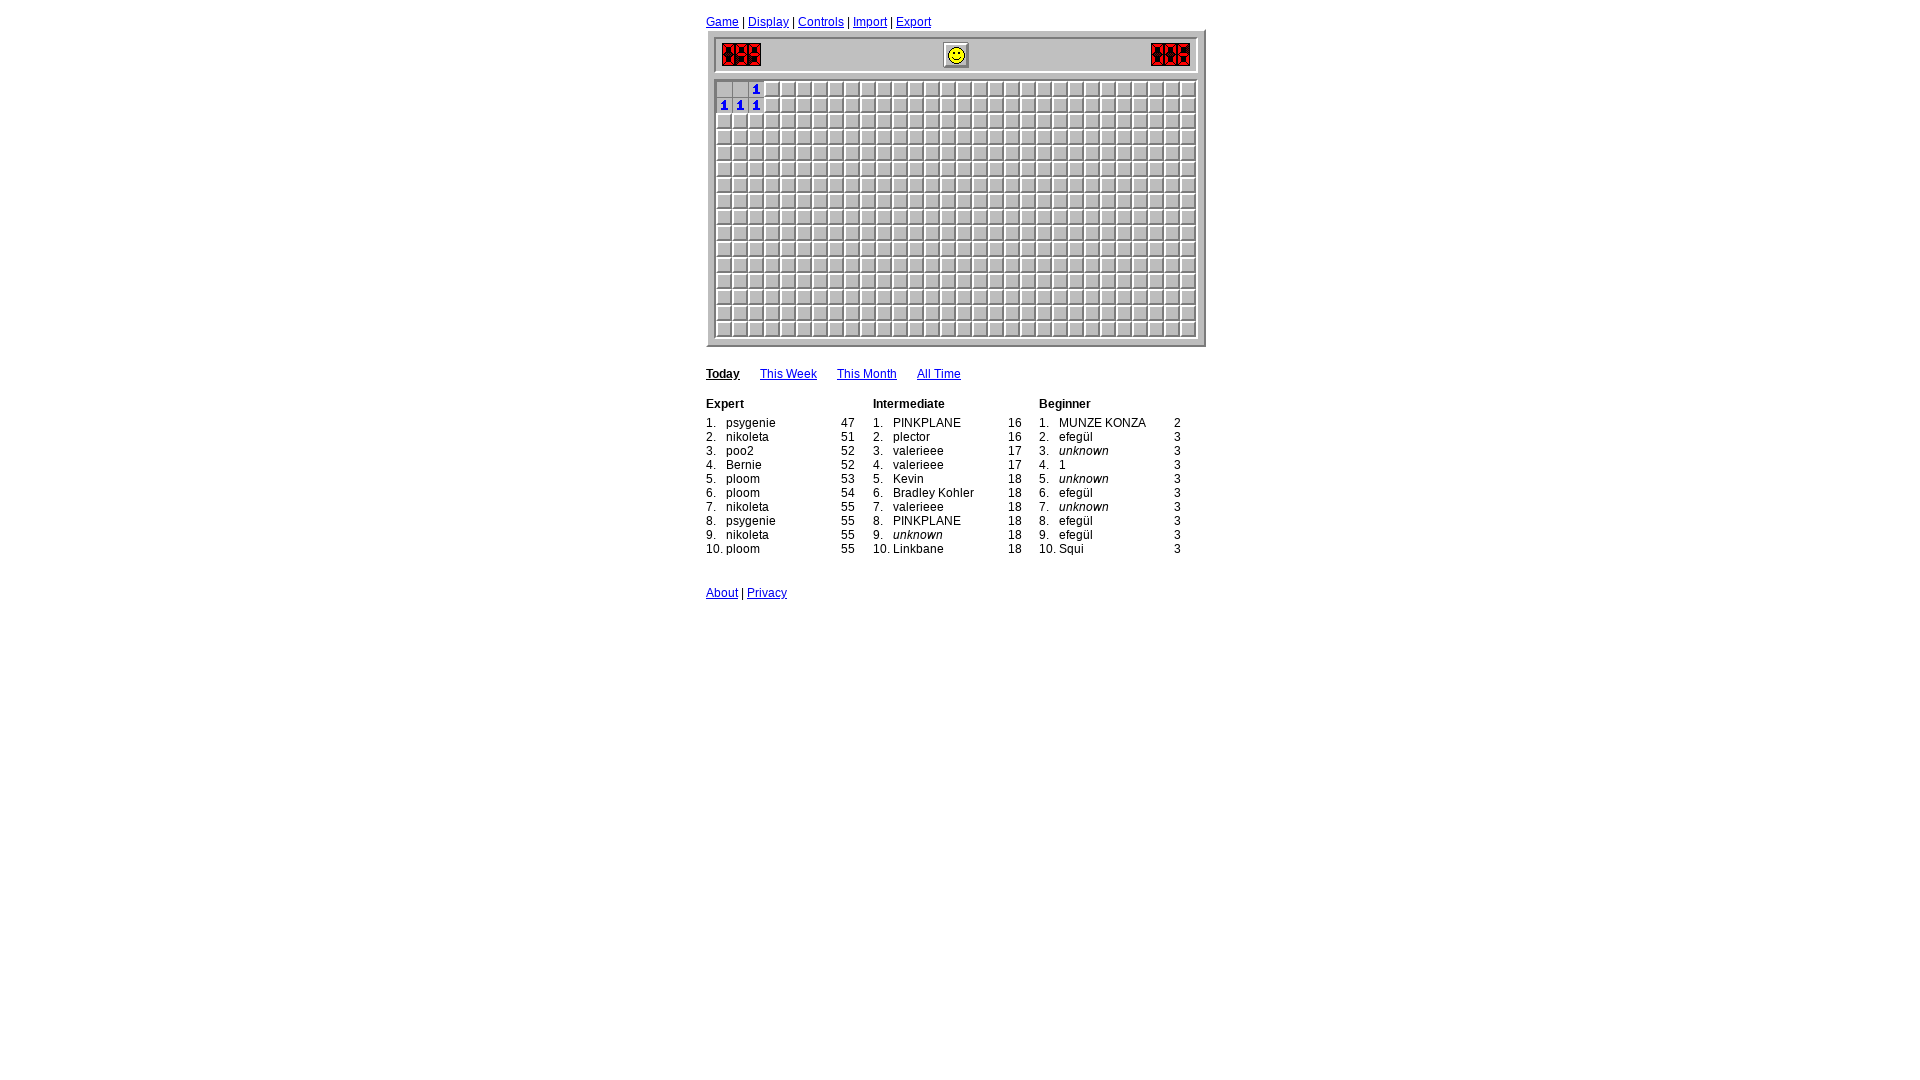

Iteration 5: Waited 400ms before processing
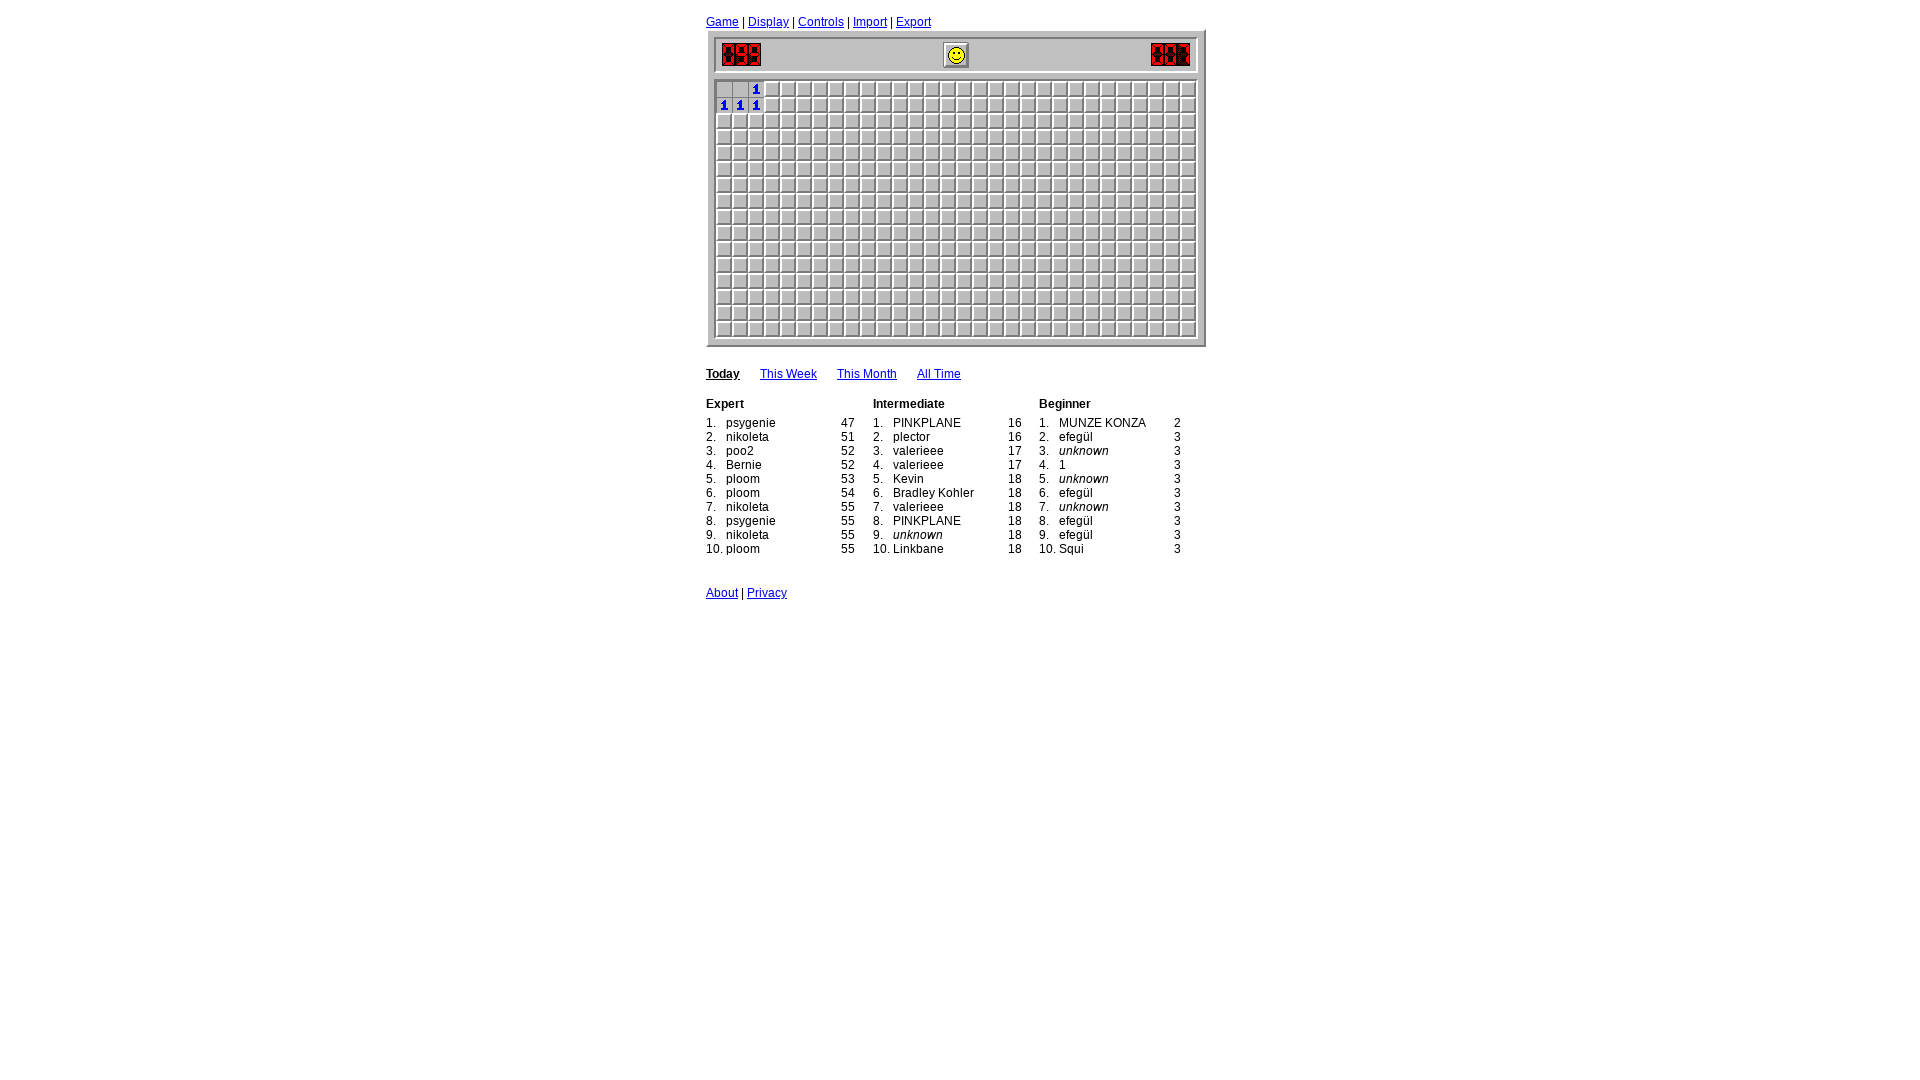

Read 6 revealed cells and updated board state
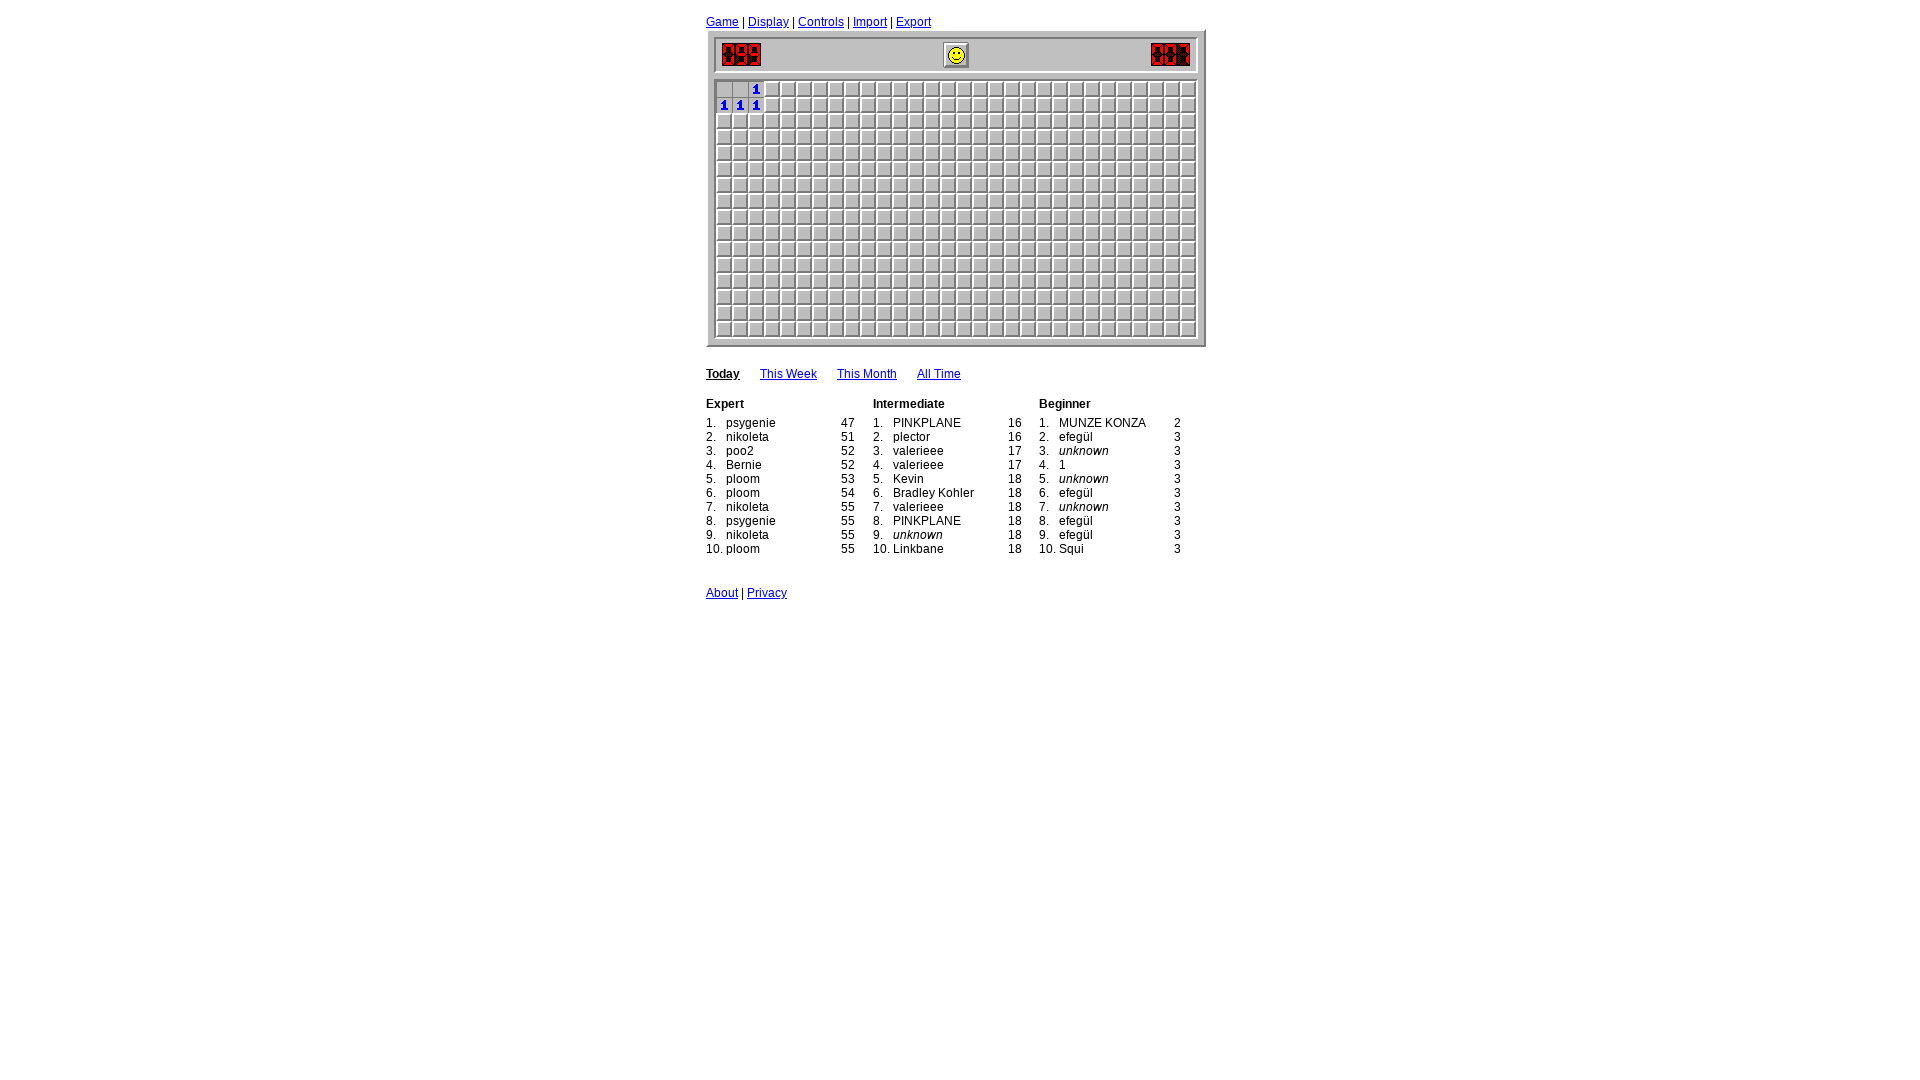

Iteration 6: Waited 400ms before processing
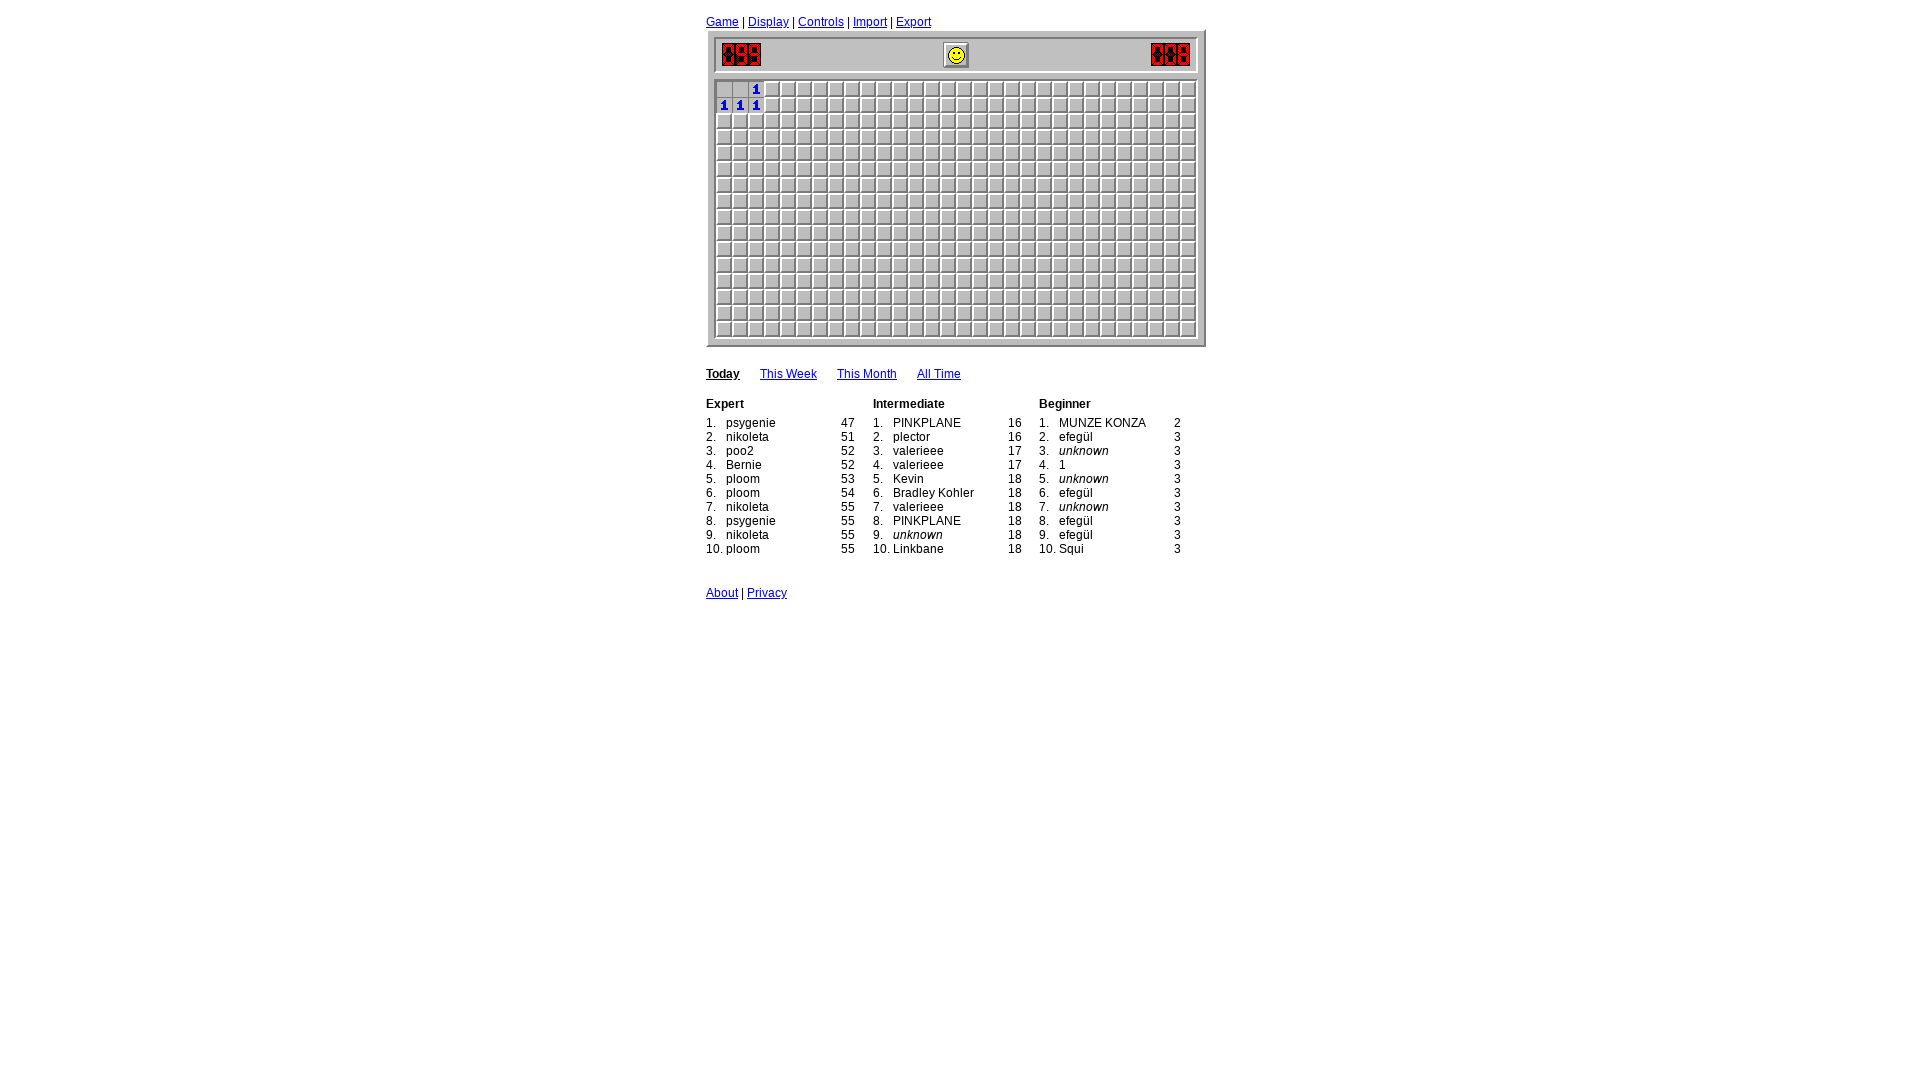

Read 6 revealed cells and updated board state
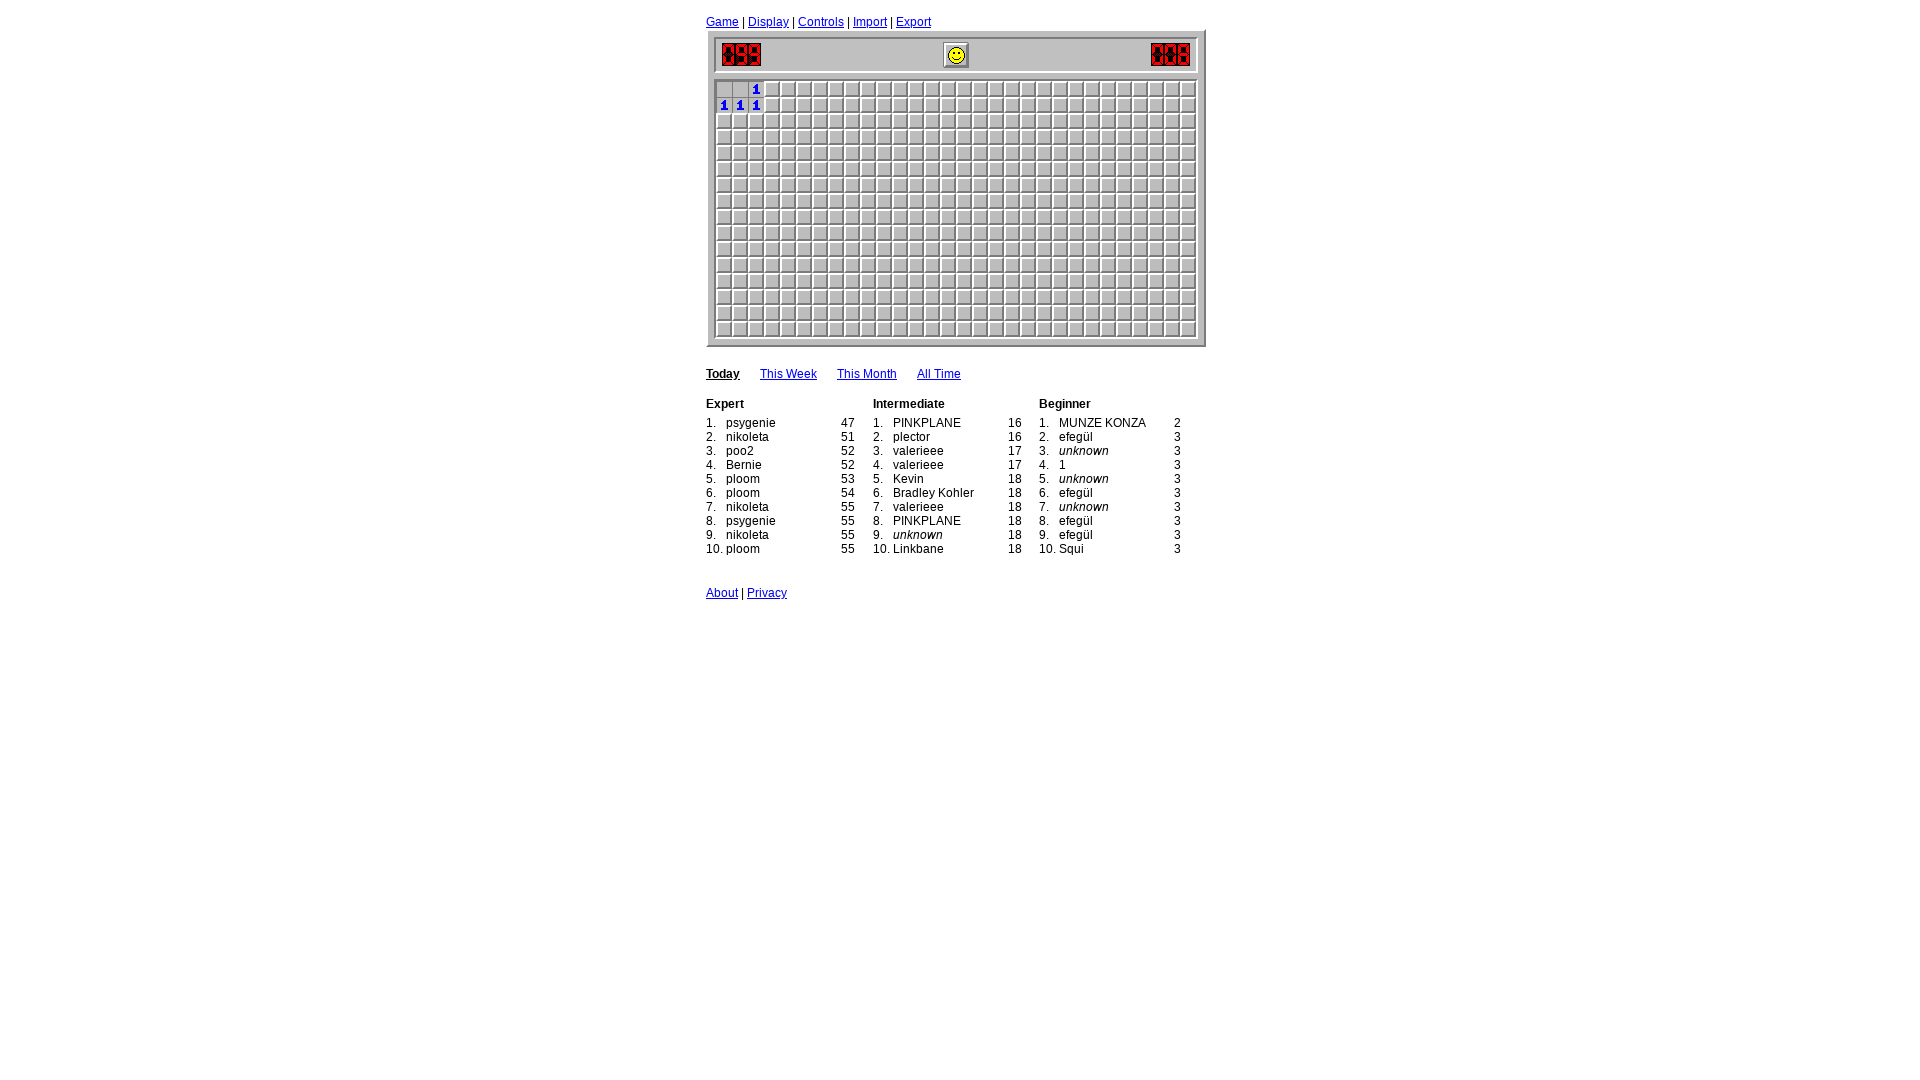

Iteration 7: Waited 400ms before processing
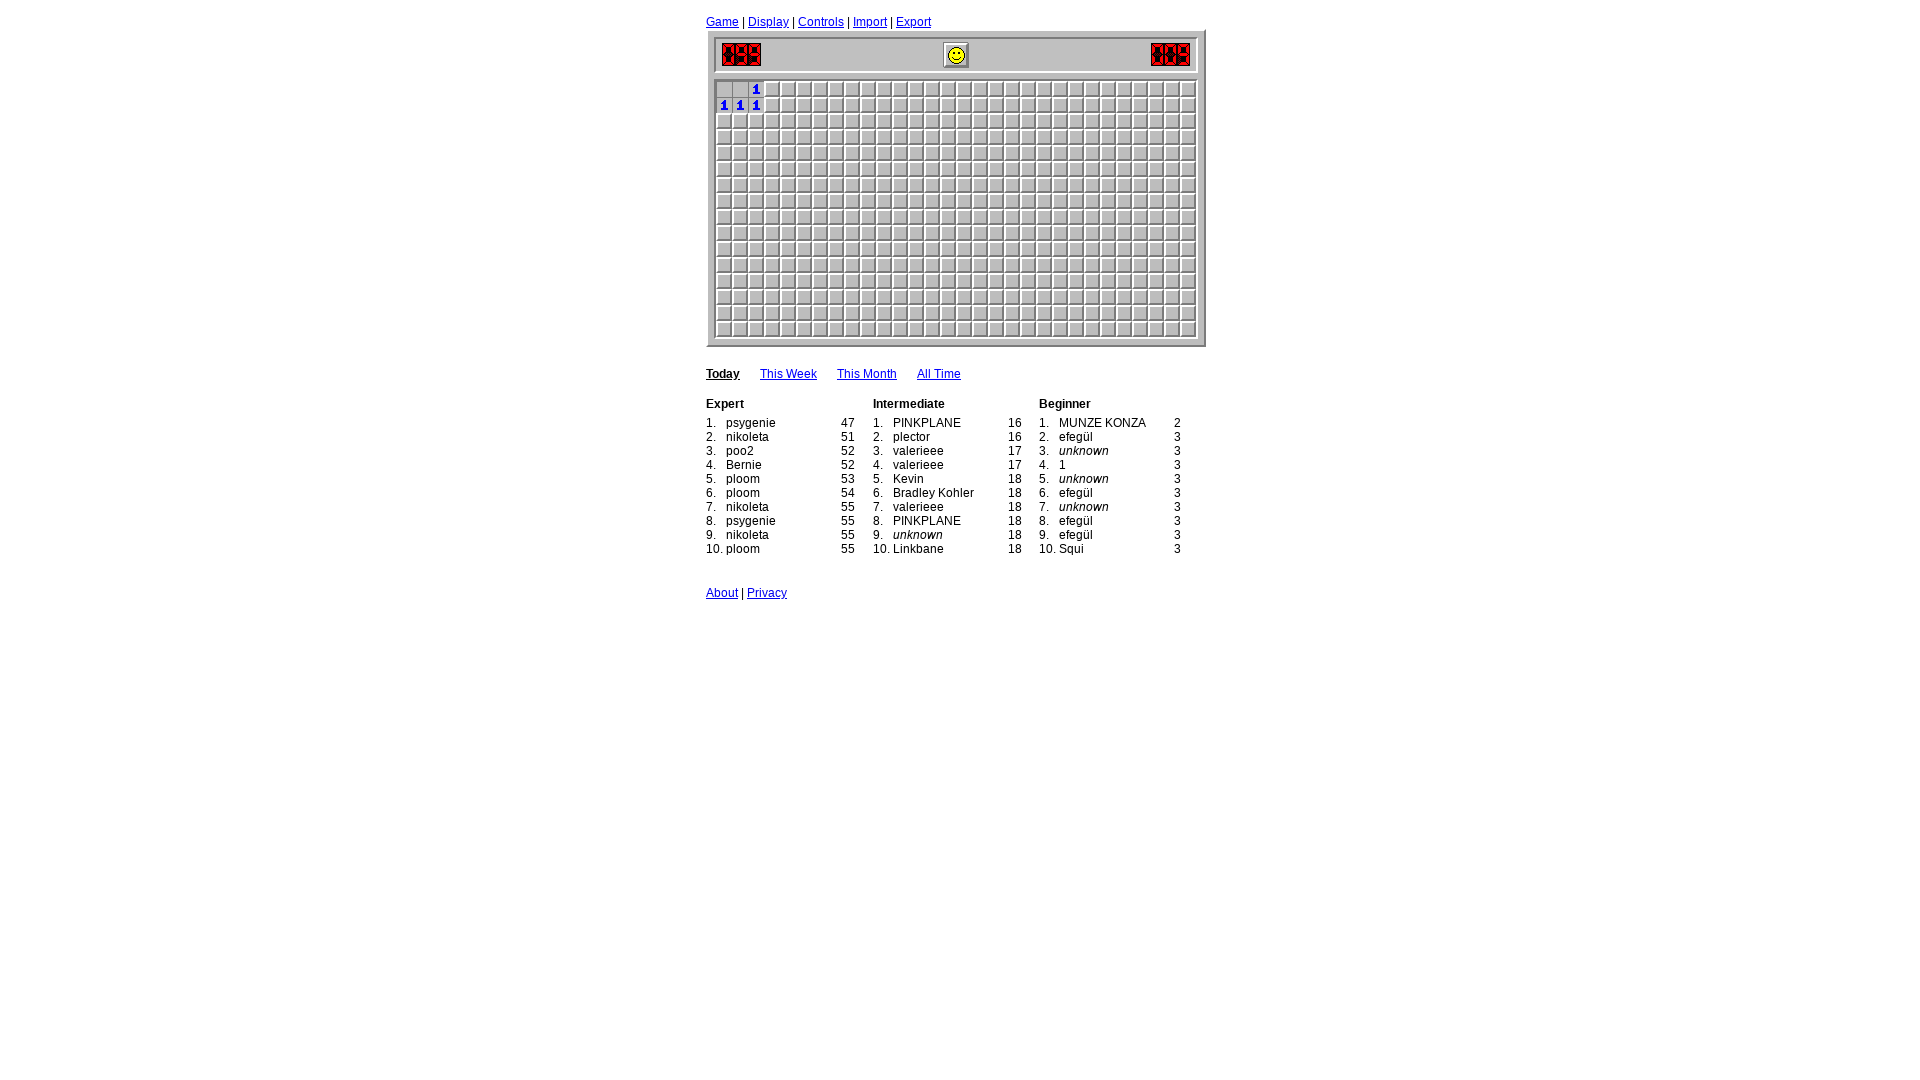

Read 6 revealed cells and updated board state
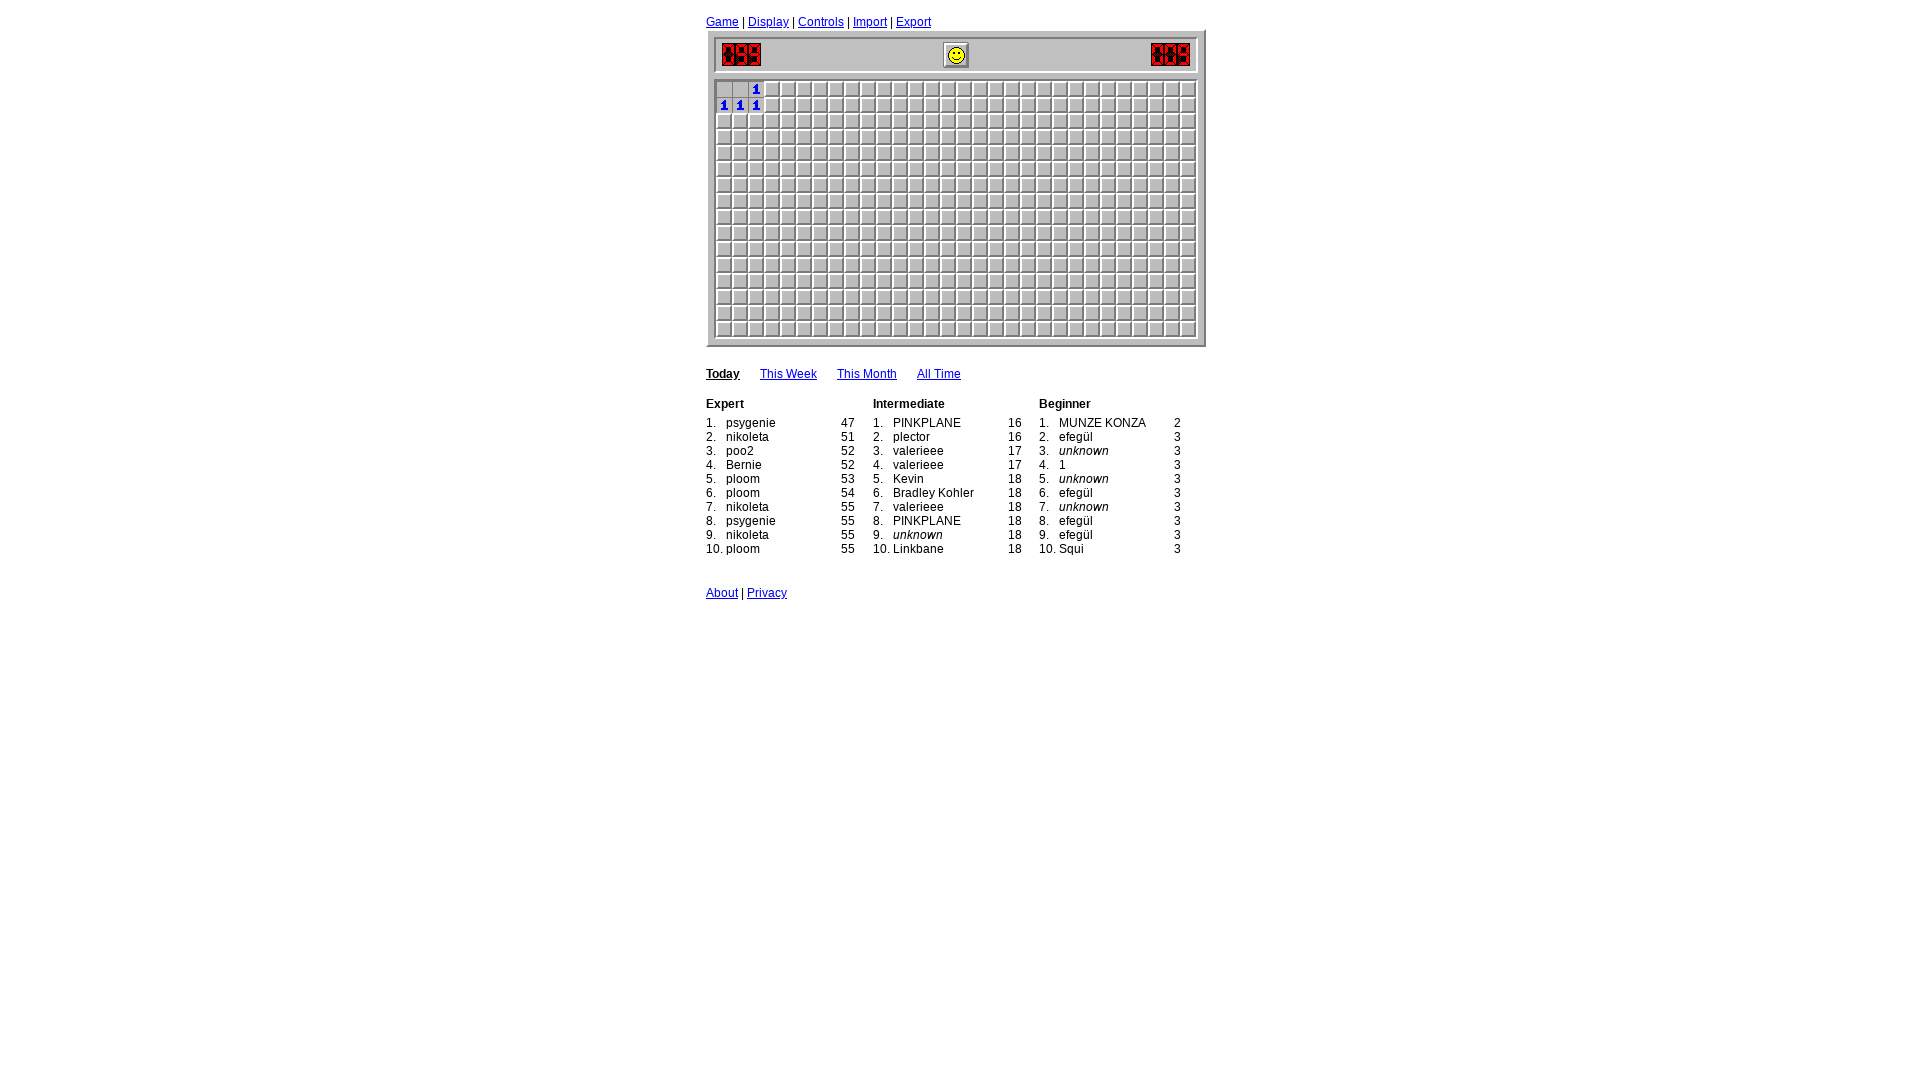

Iteration 8: Waited 400ms before processing
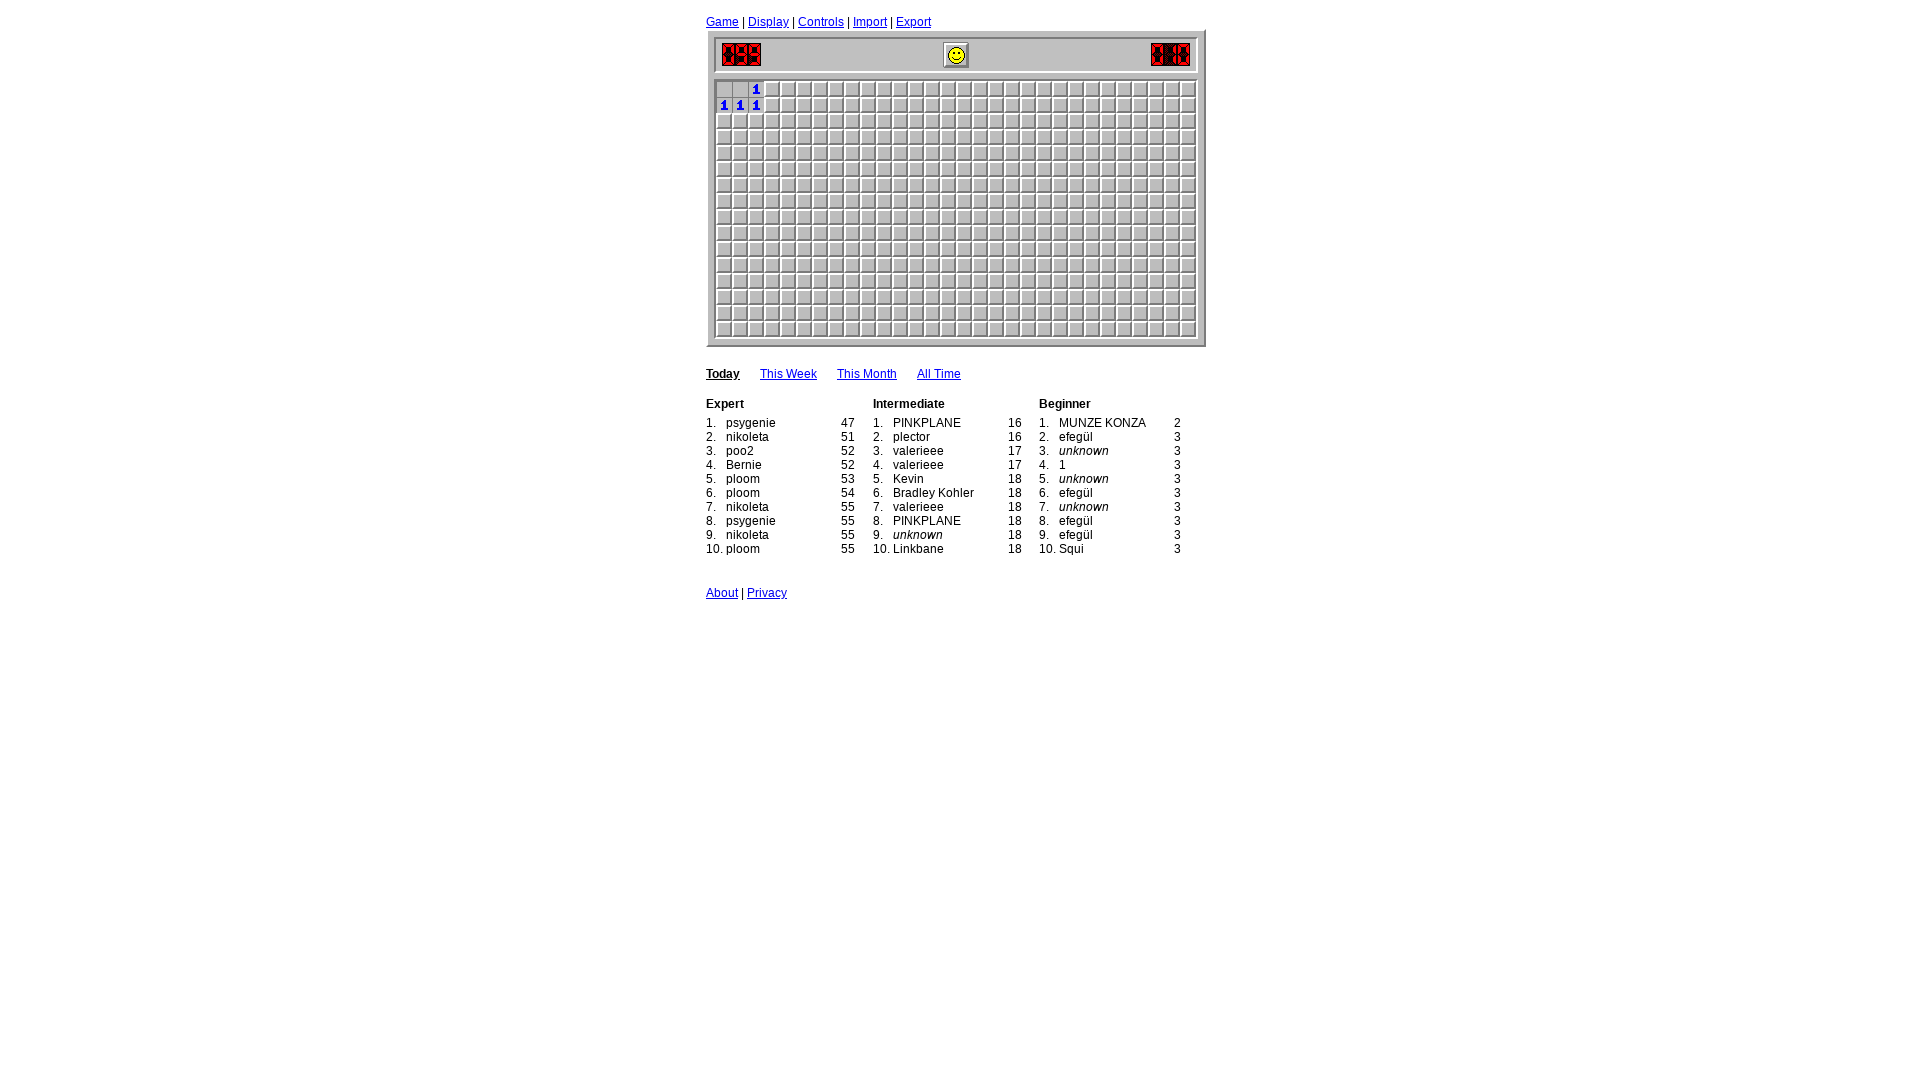

Read 6 revealed cells and updated board state
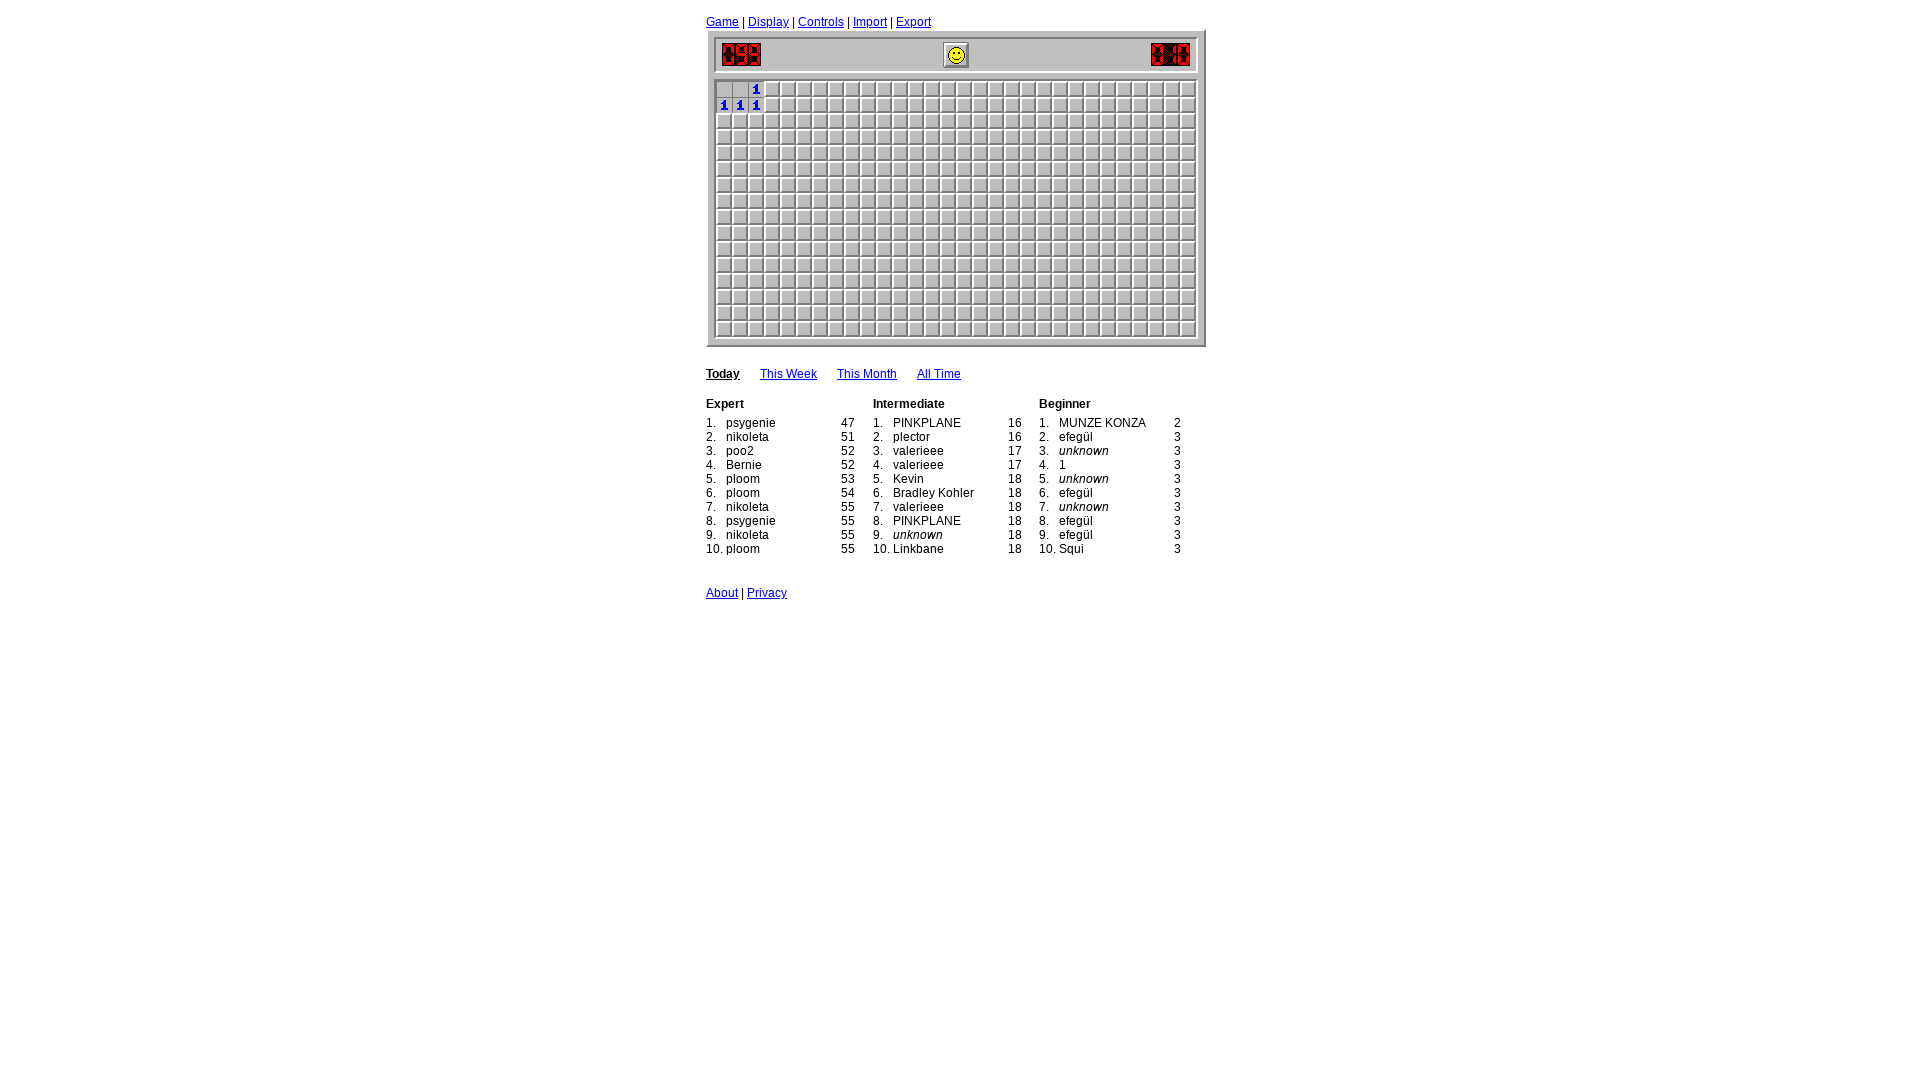

Iteration 9: Waited 400ms before processing
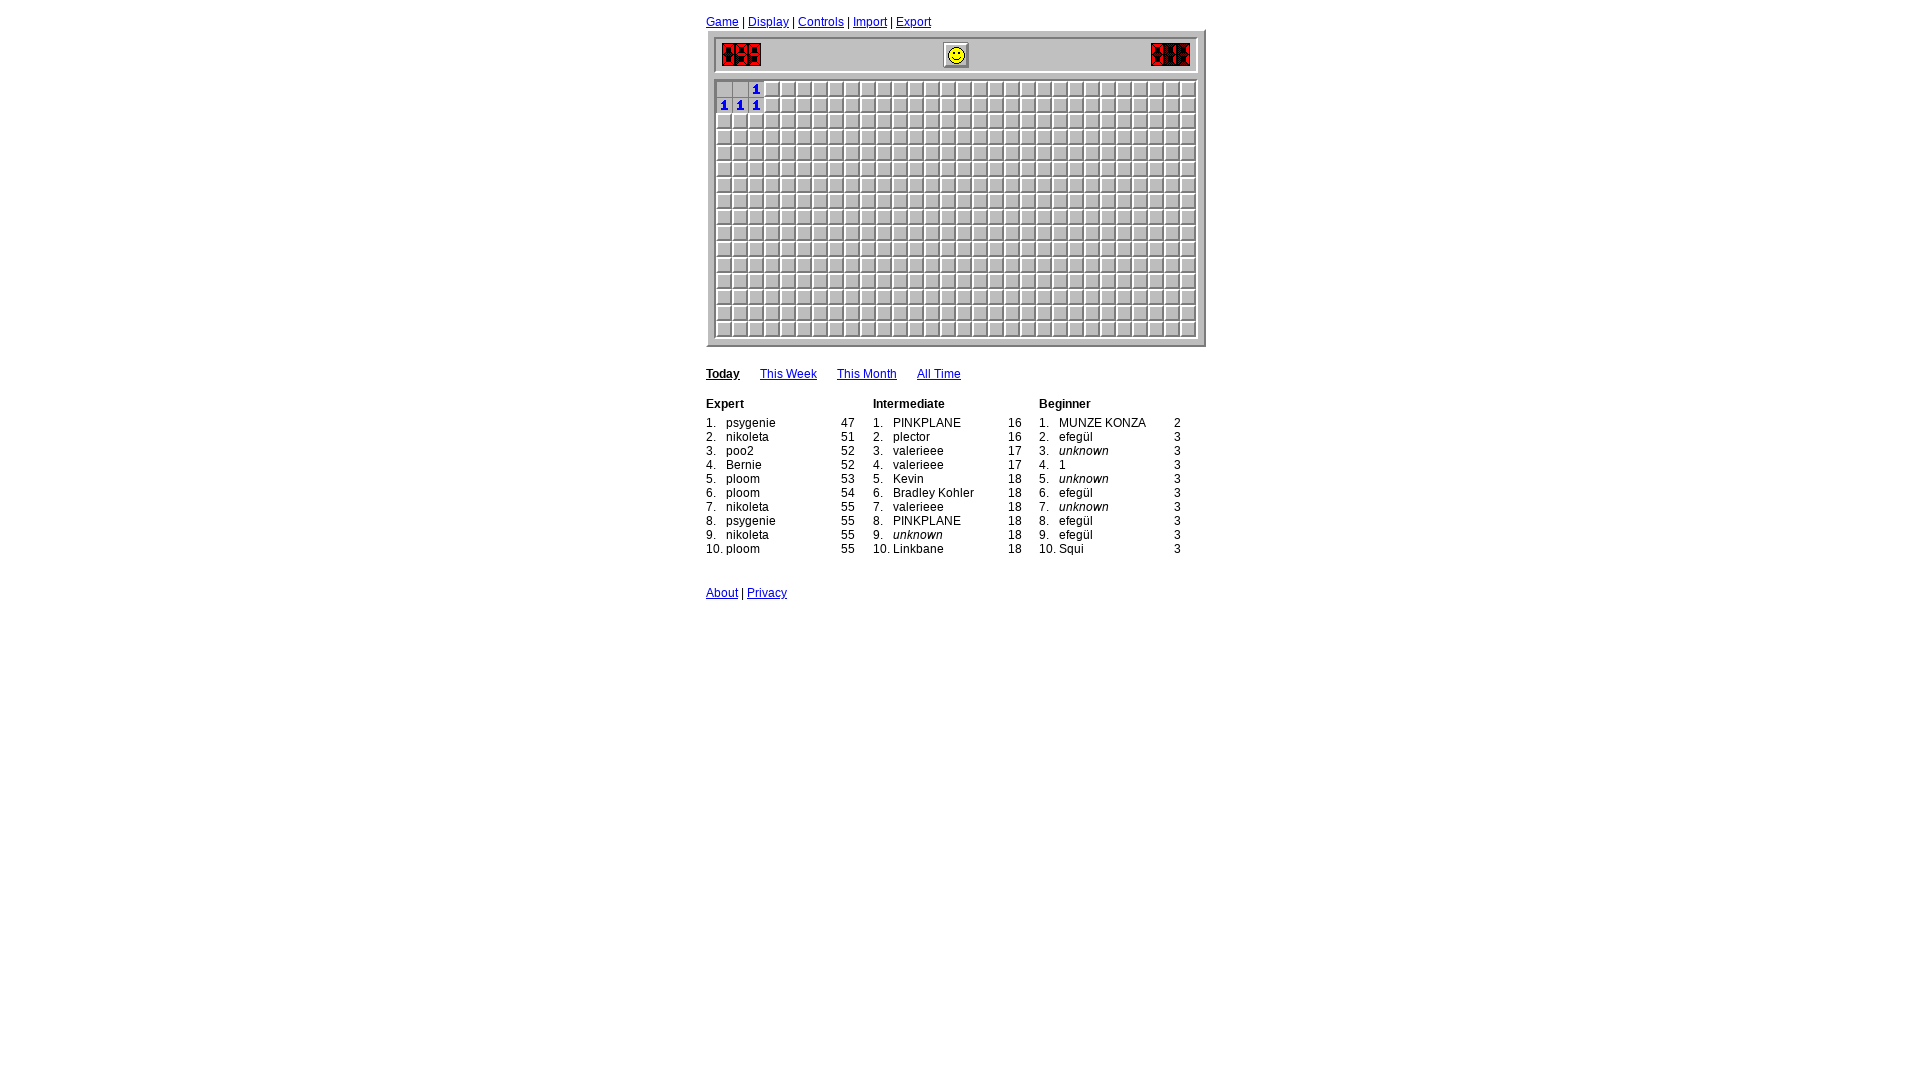

Read 6 revealed cells and updated board state
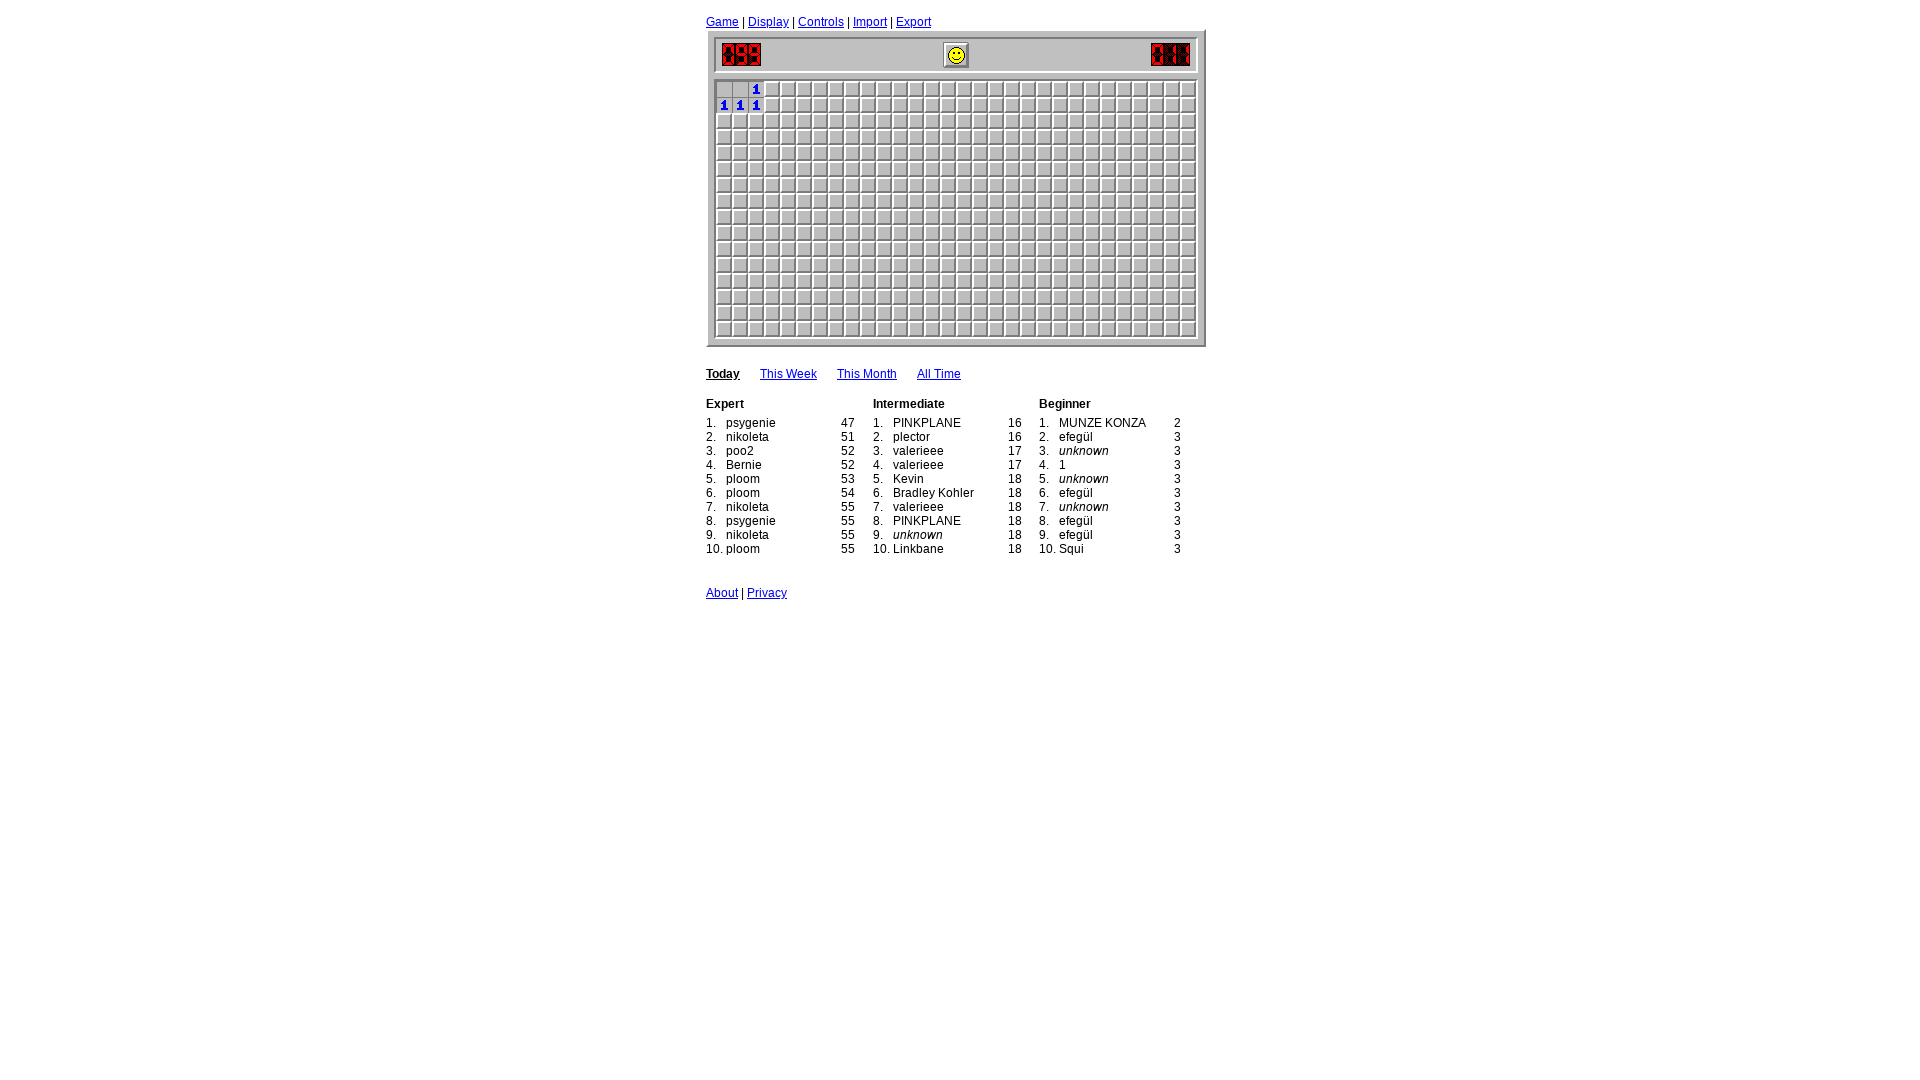

Iteration 10: Waited 400ms before processing
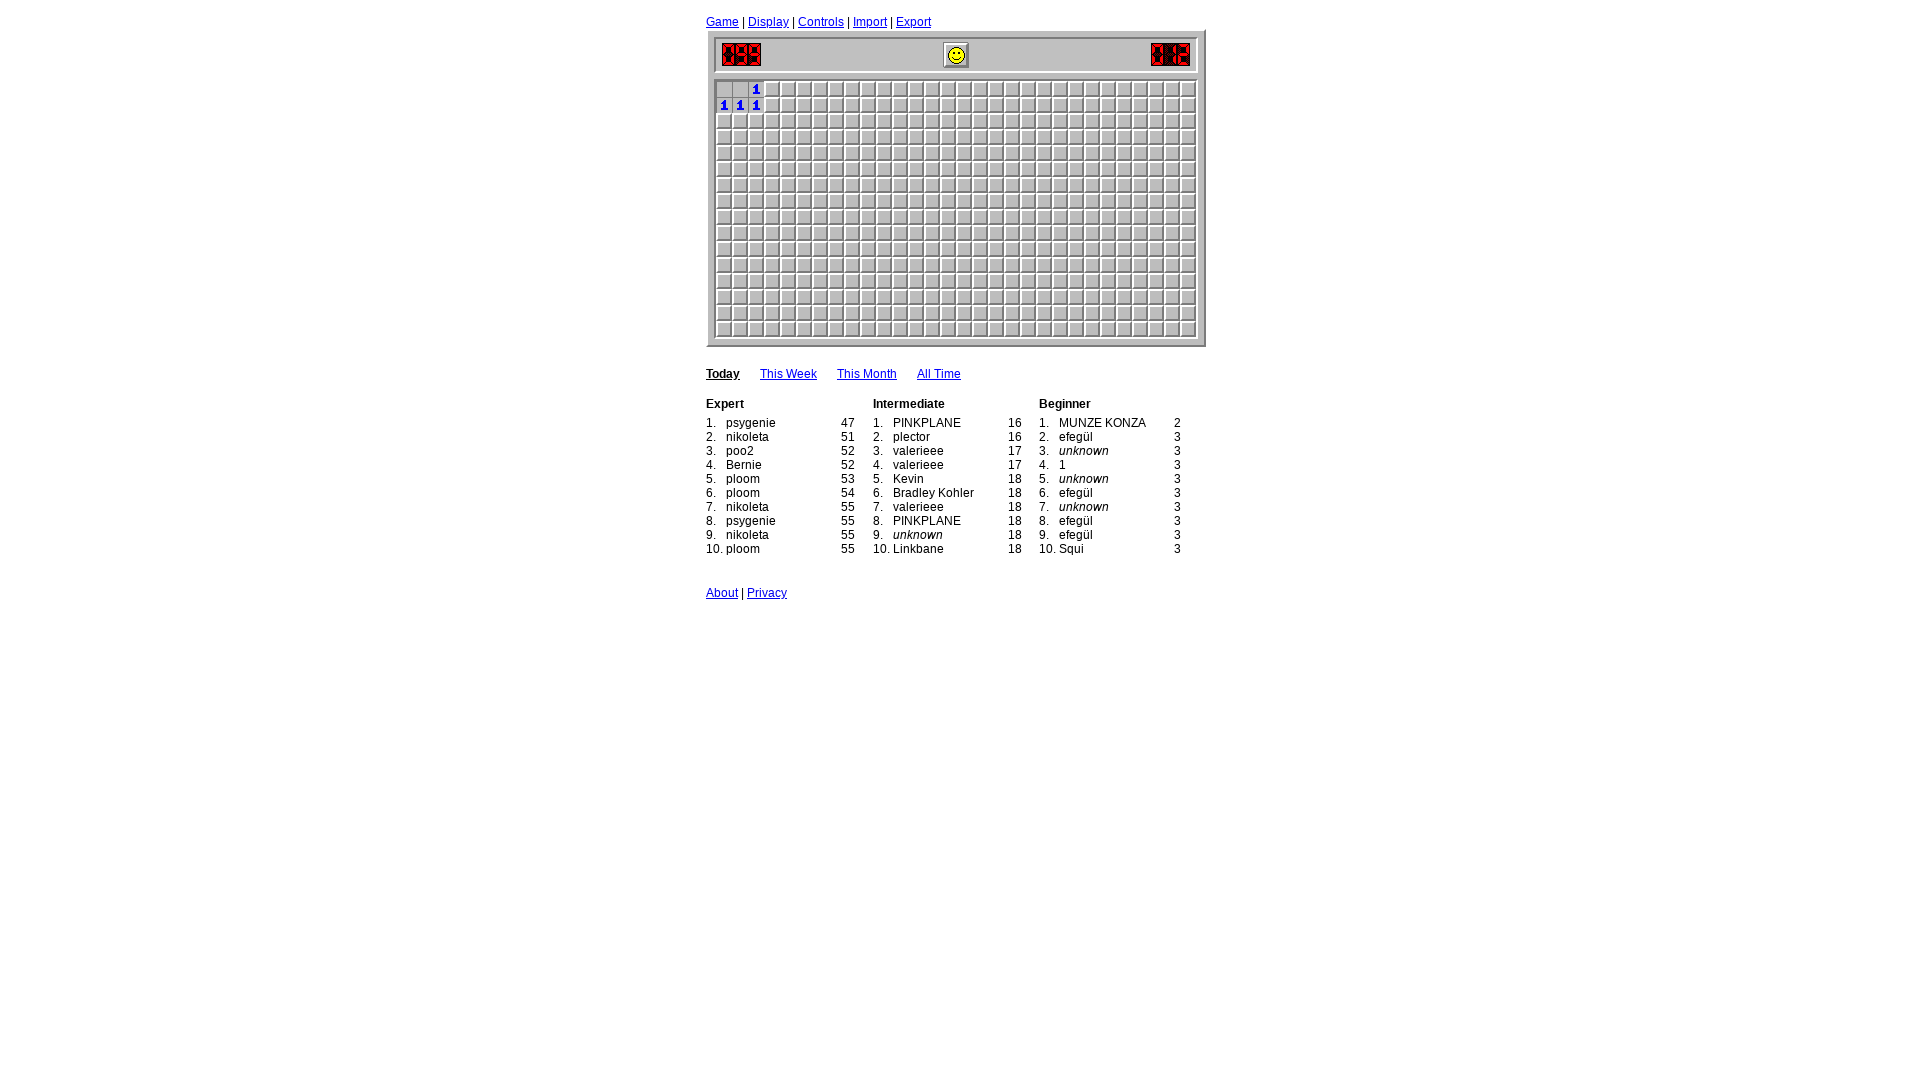

Read 6 revealed cells and updated board state
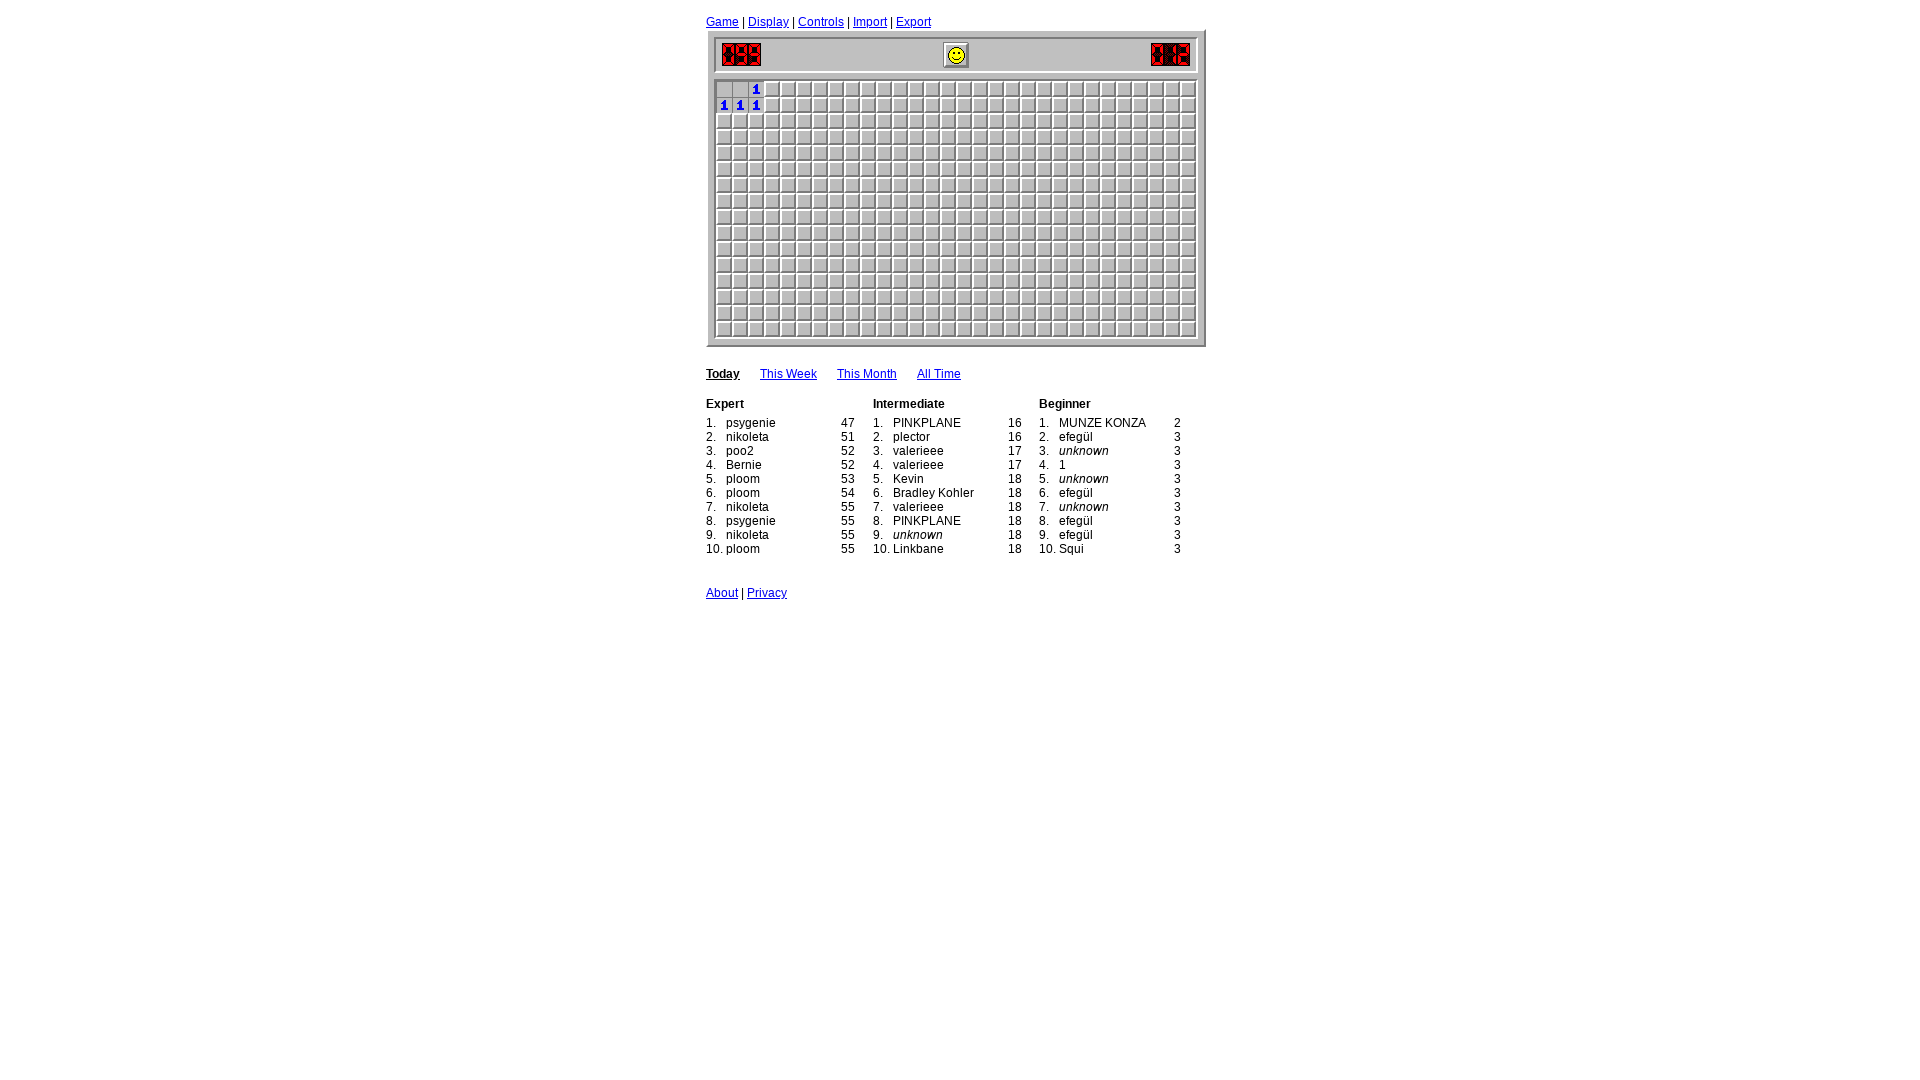

Iteration 11: Waited 400ms before processing
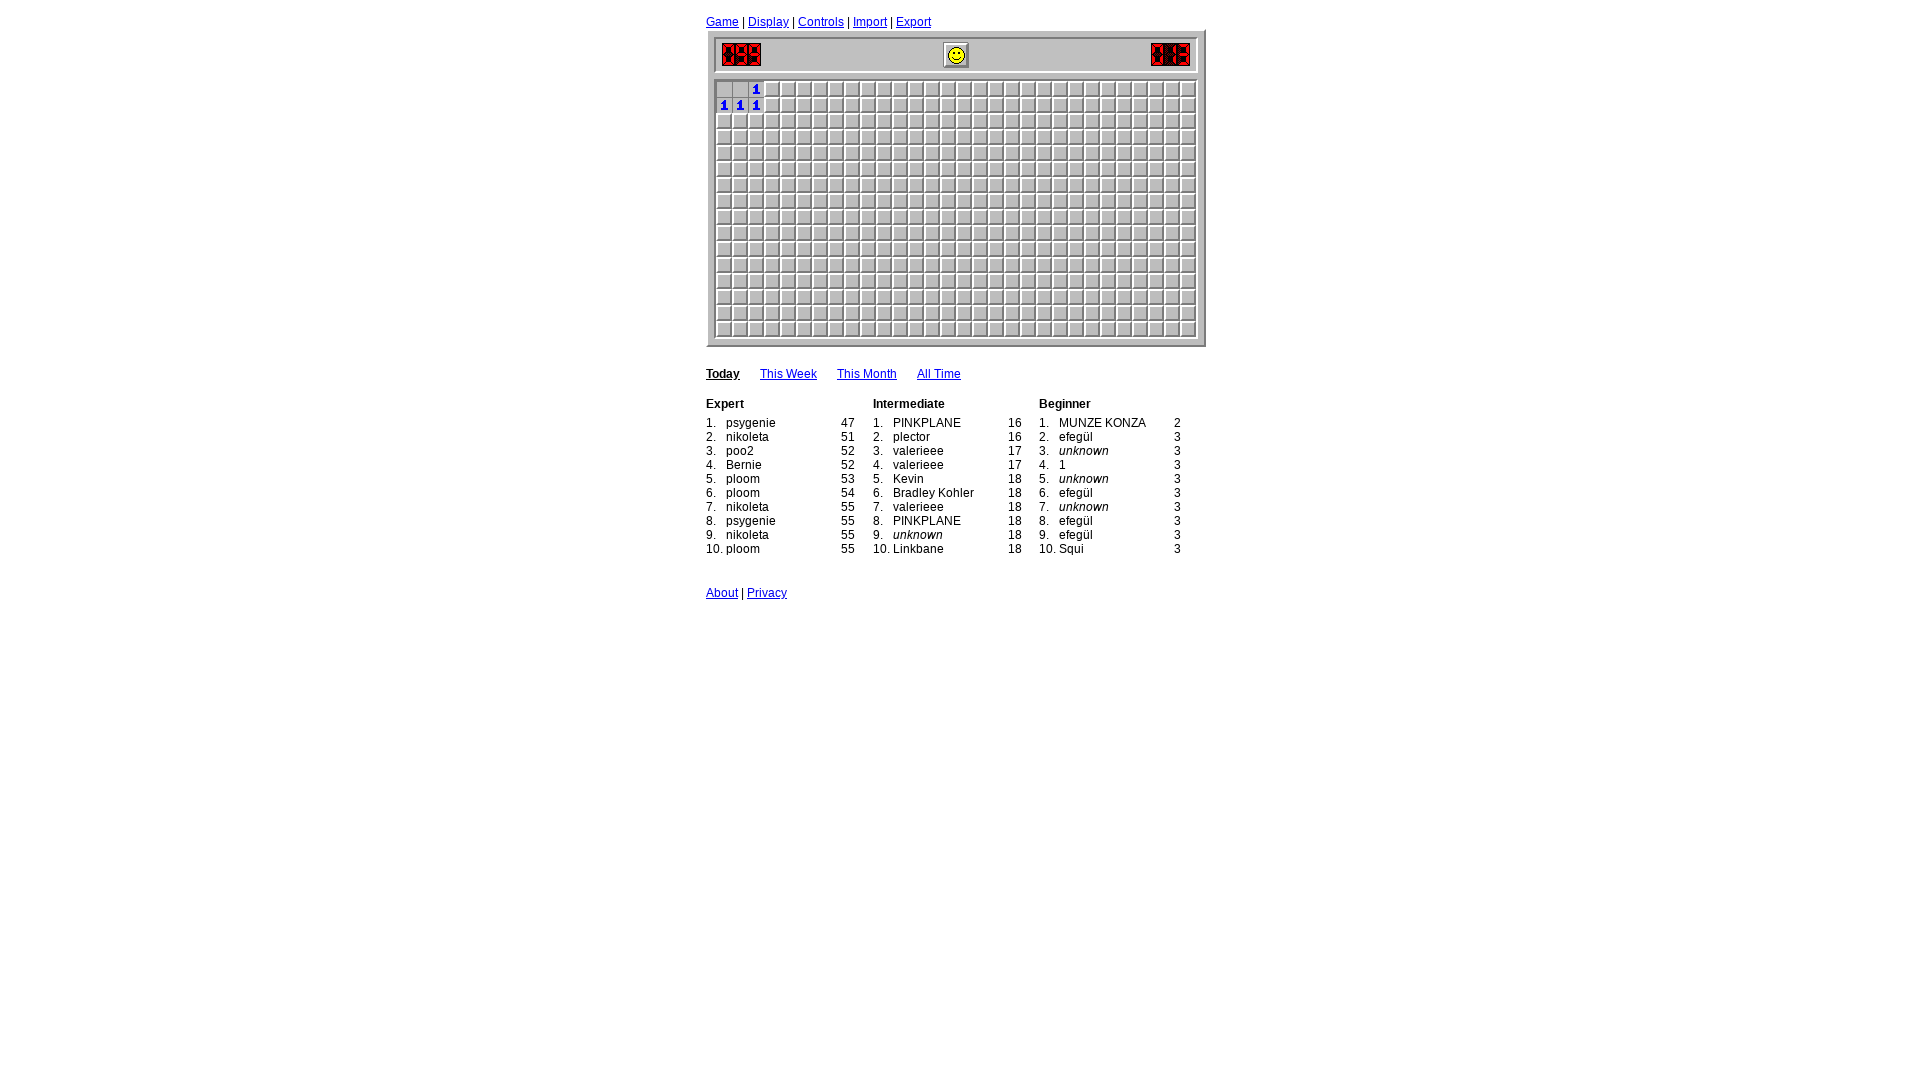

Read 6 revealed cells and updated board state
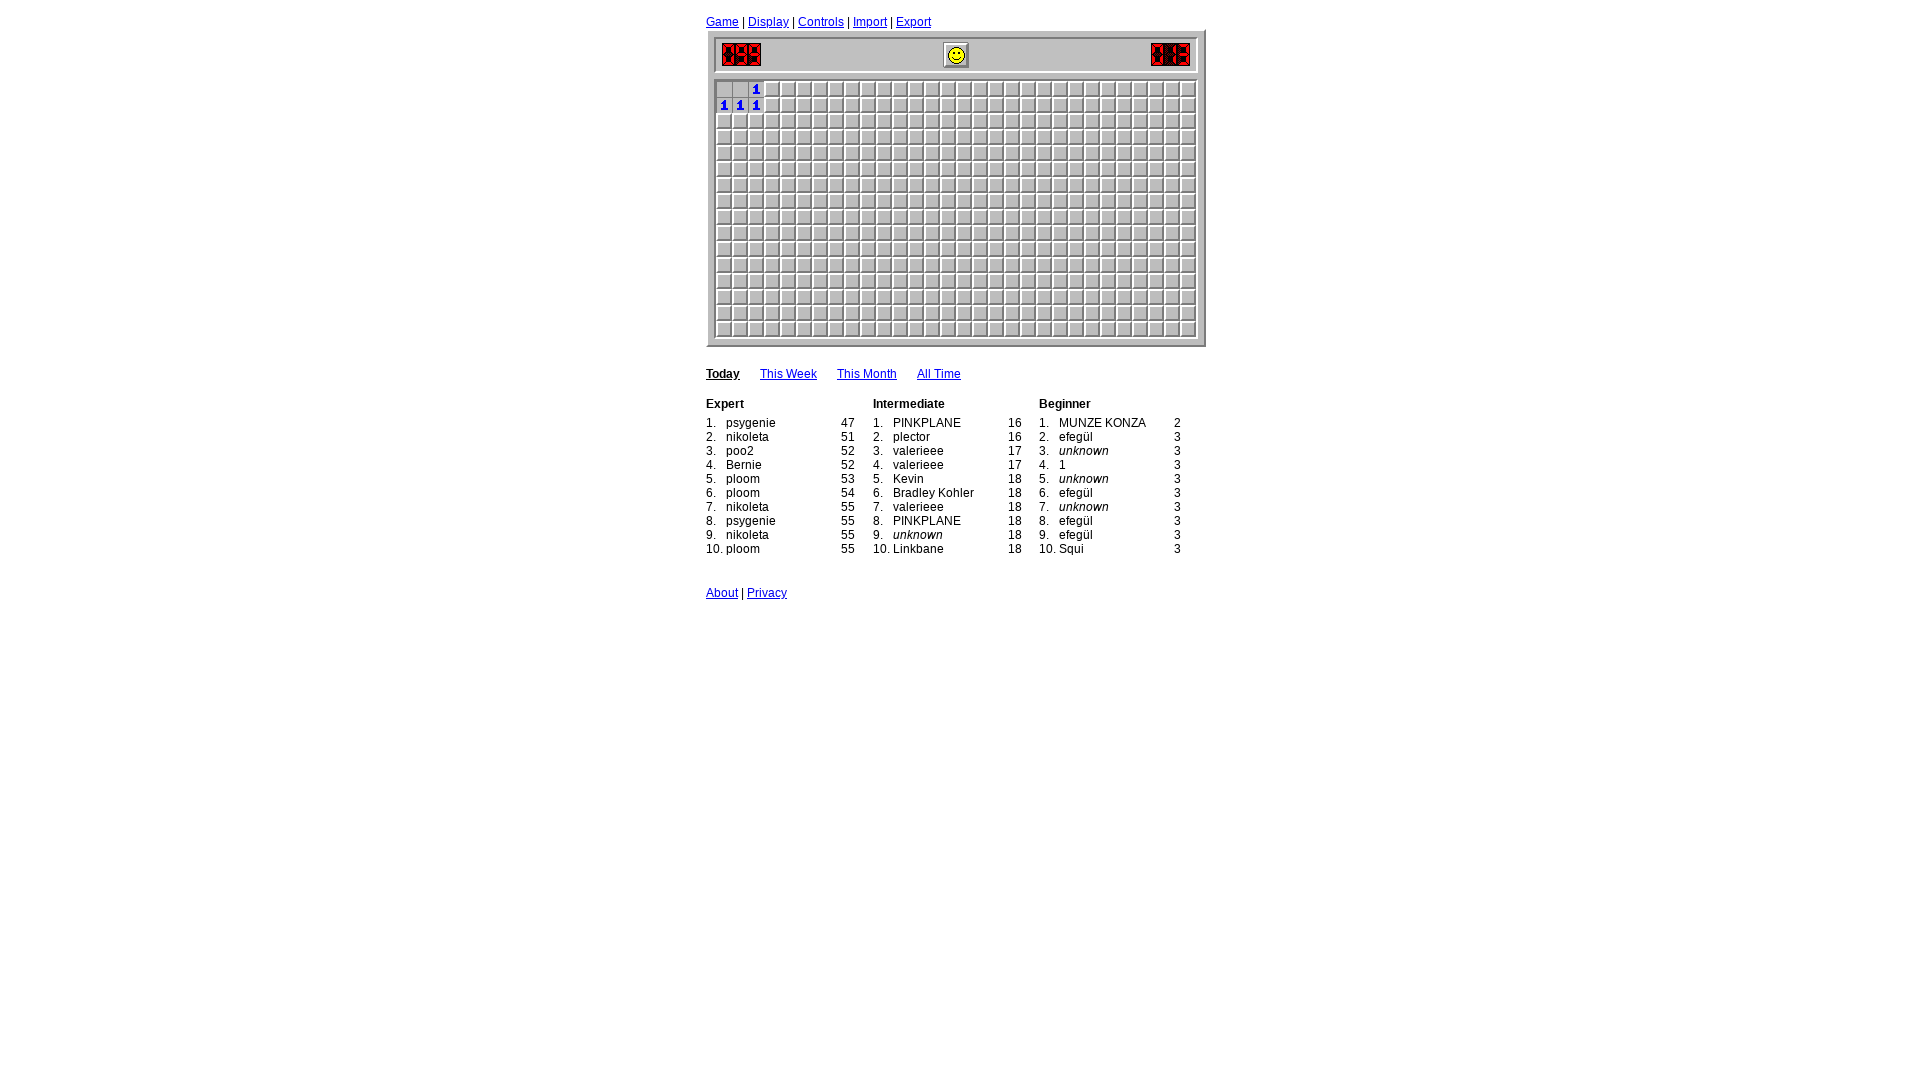

Iteration 12: Waited 400ms before processing
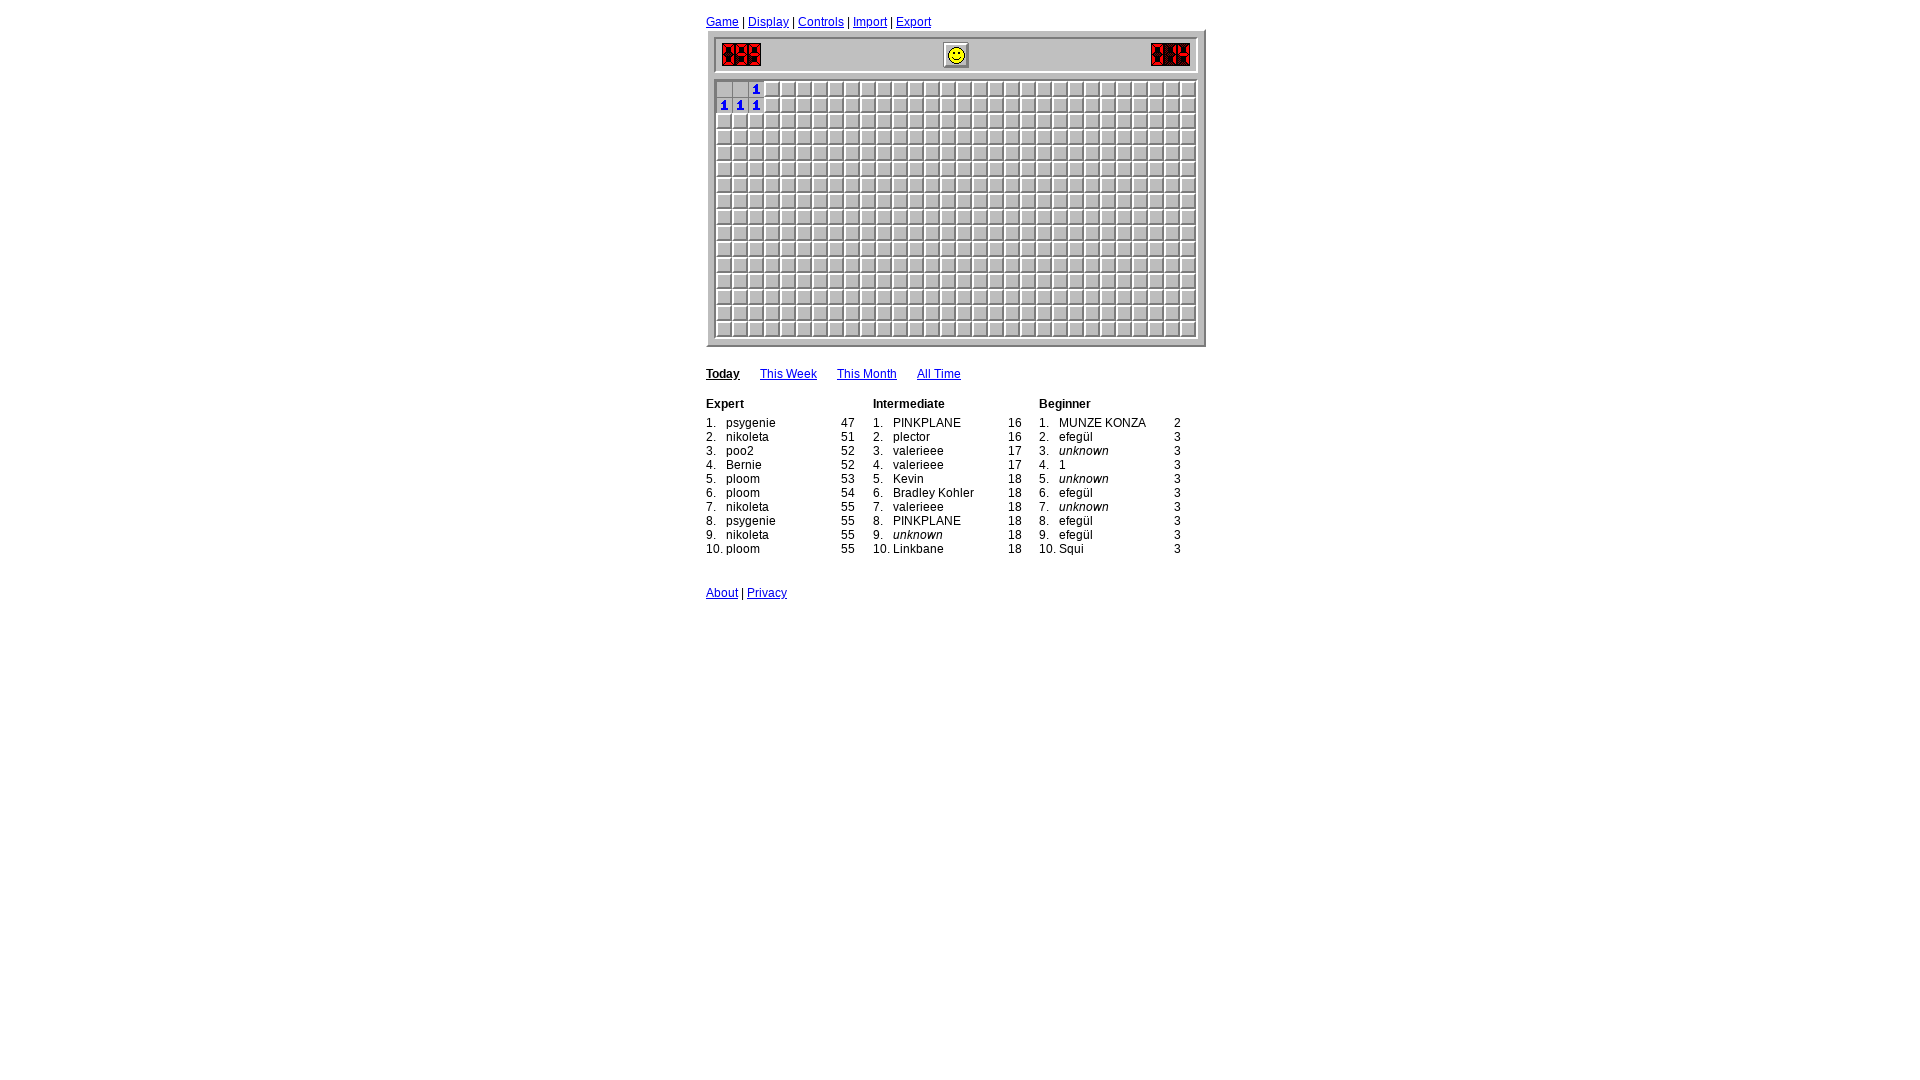

Read 6 revealed cells and updated board state
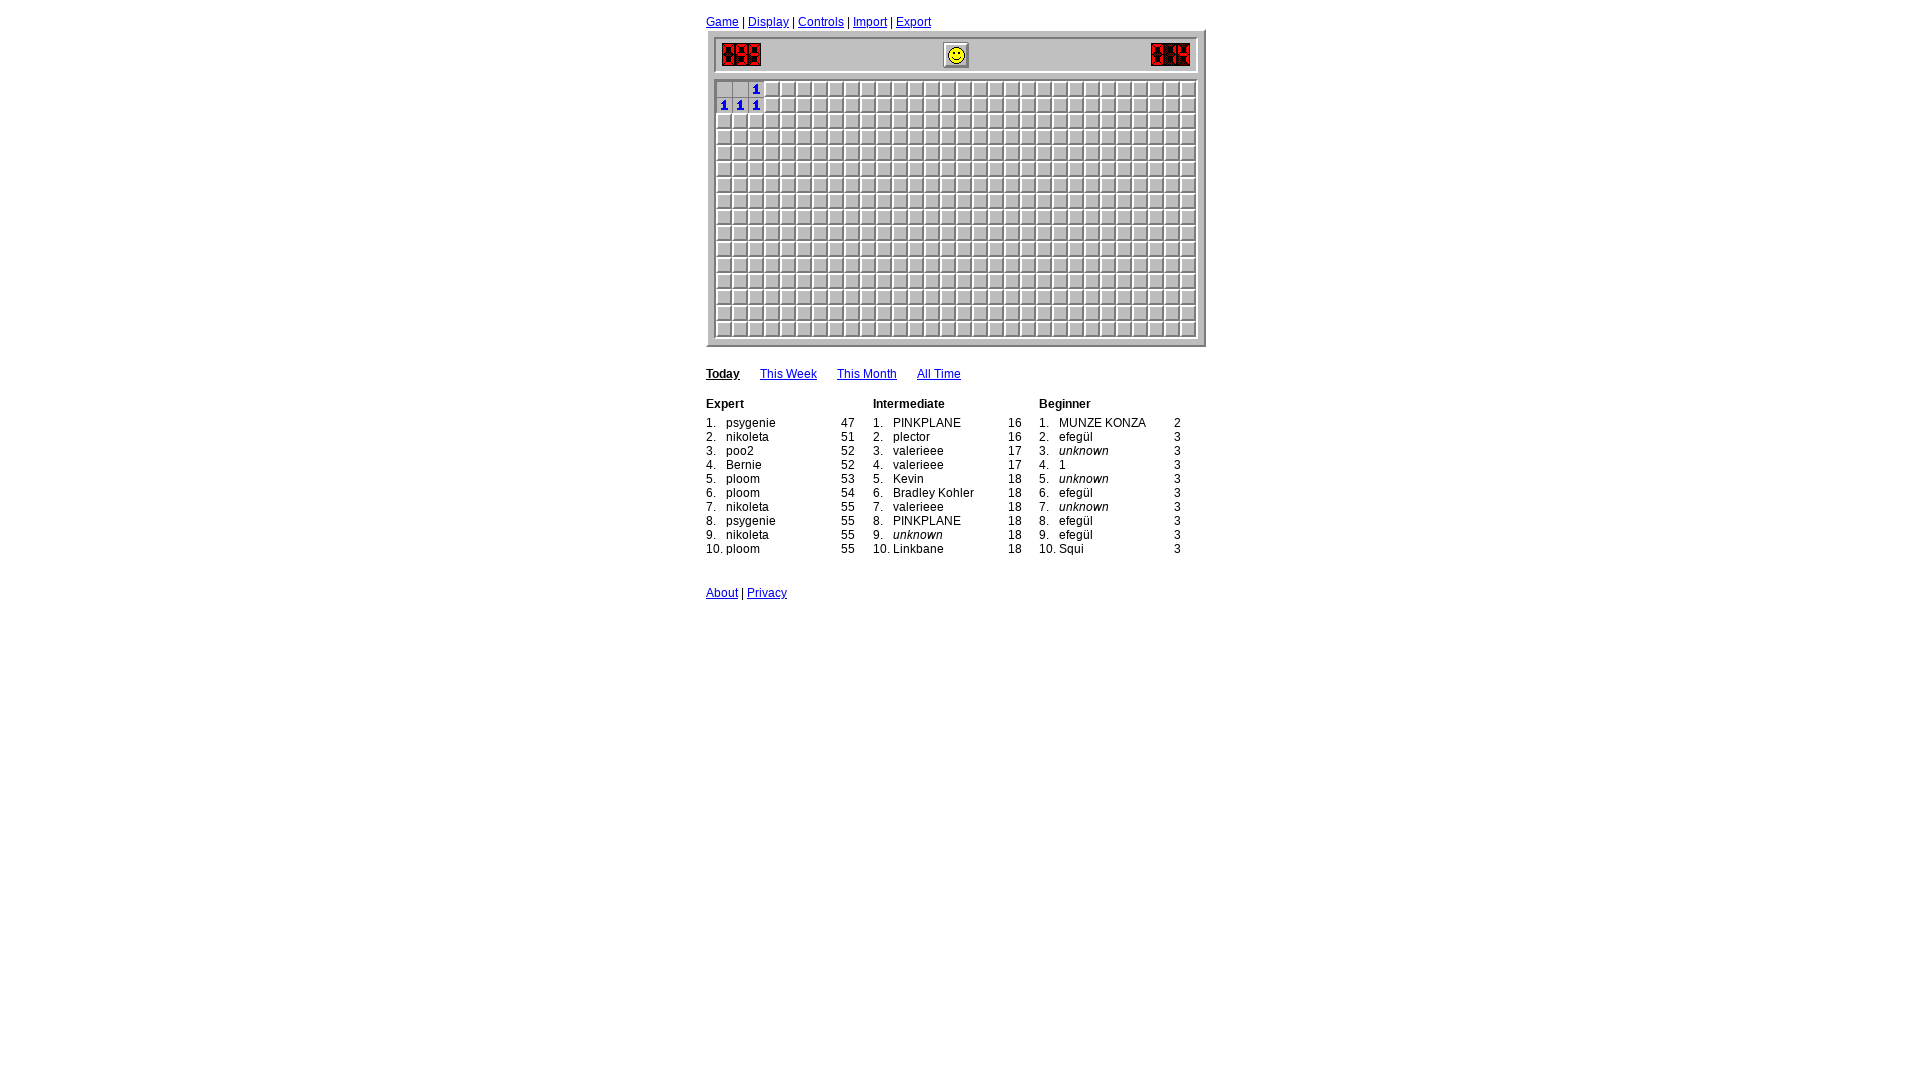

Iteration 13: Waited 400ms before processing
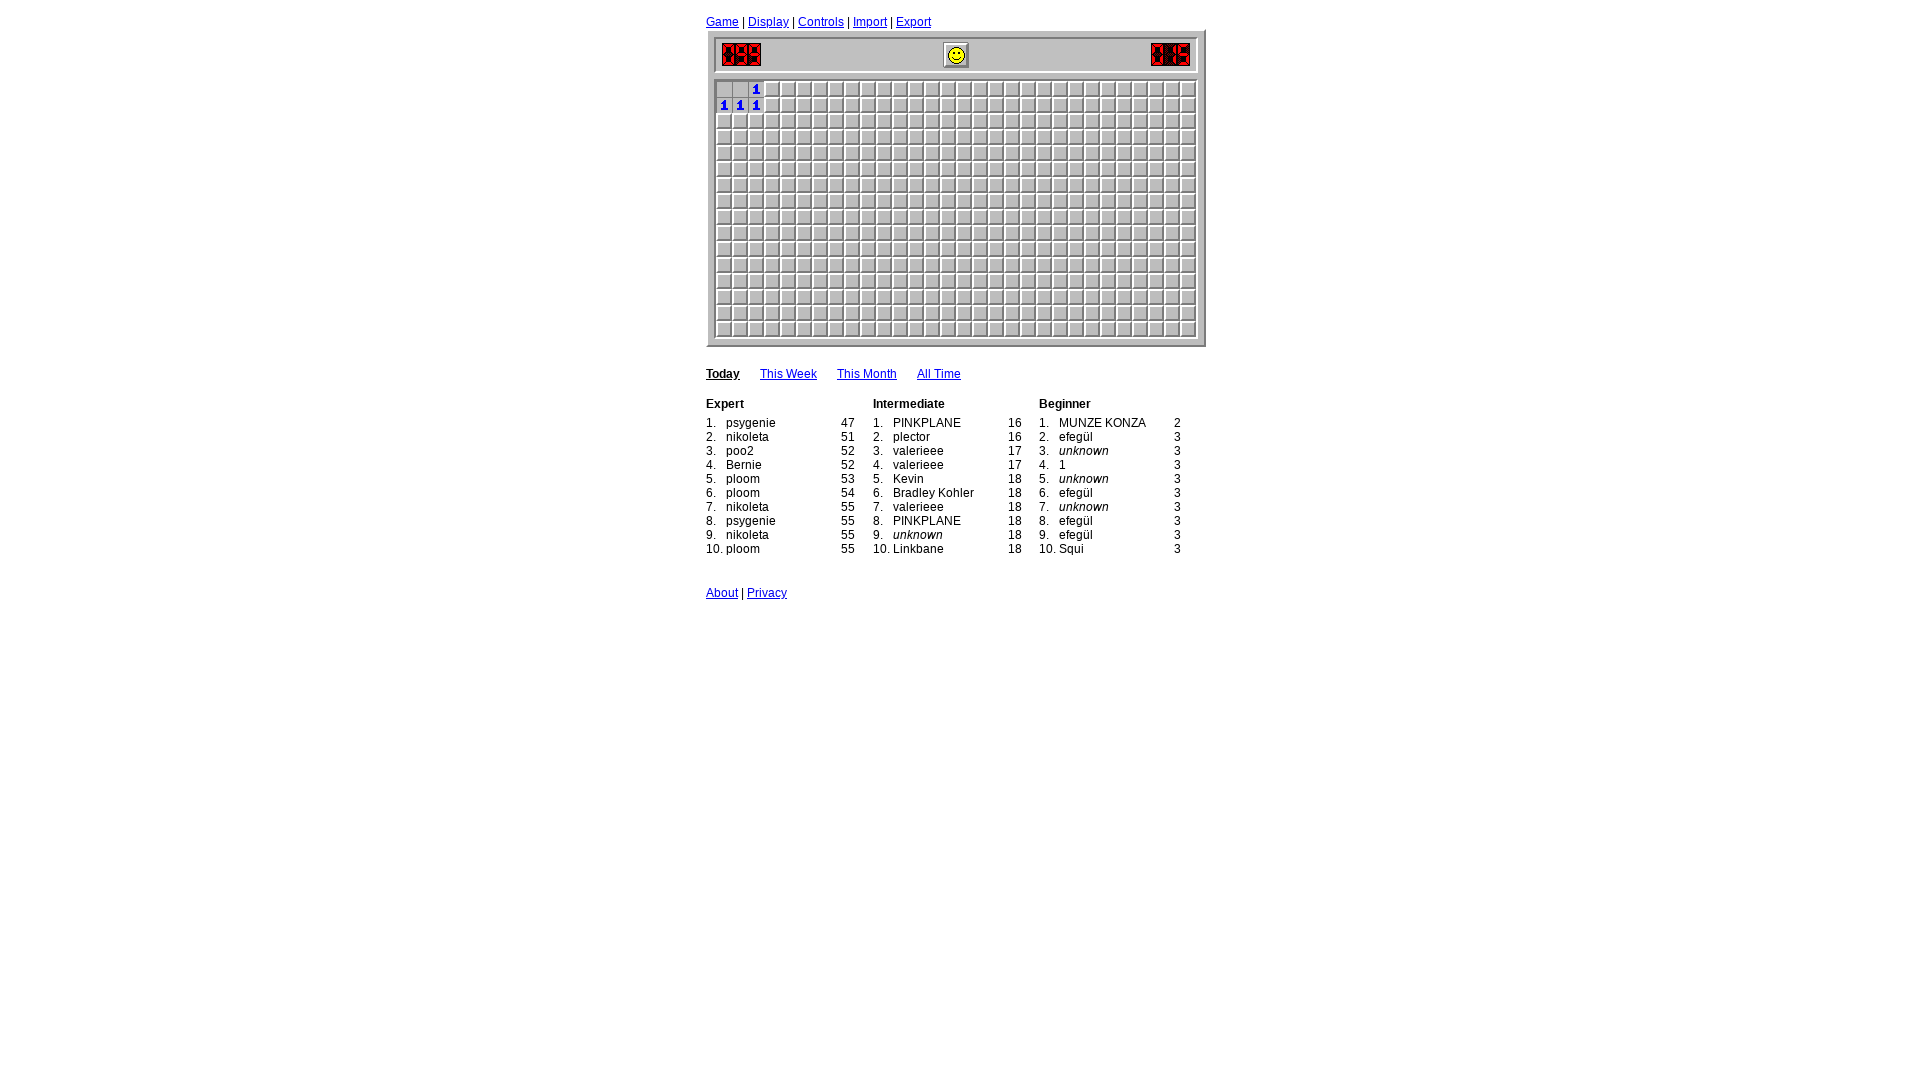

Read 6 revealed cells and updated board state
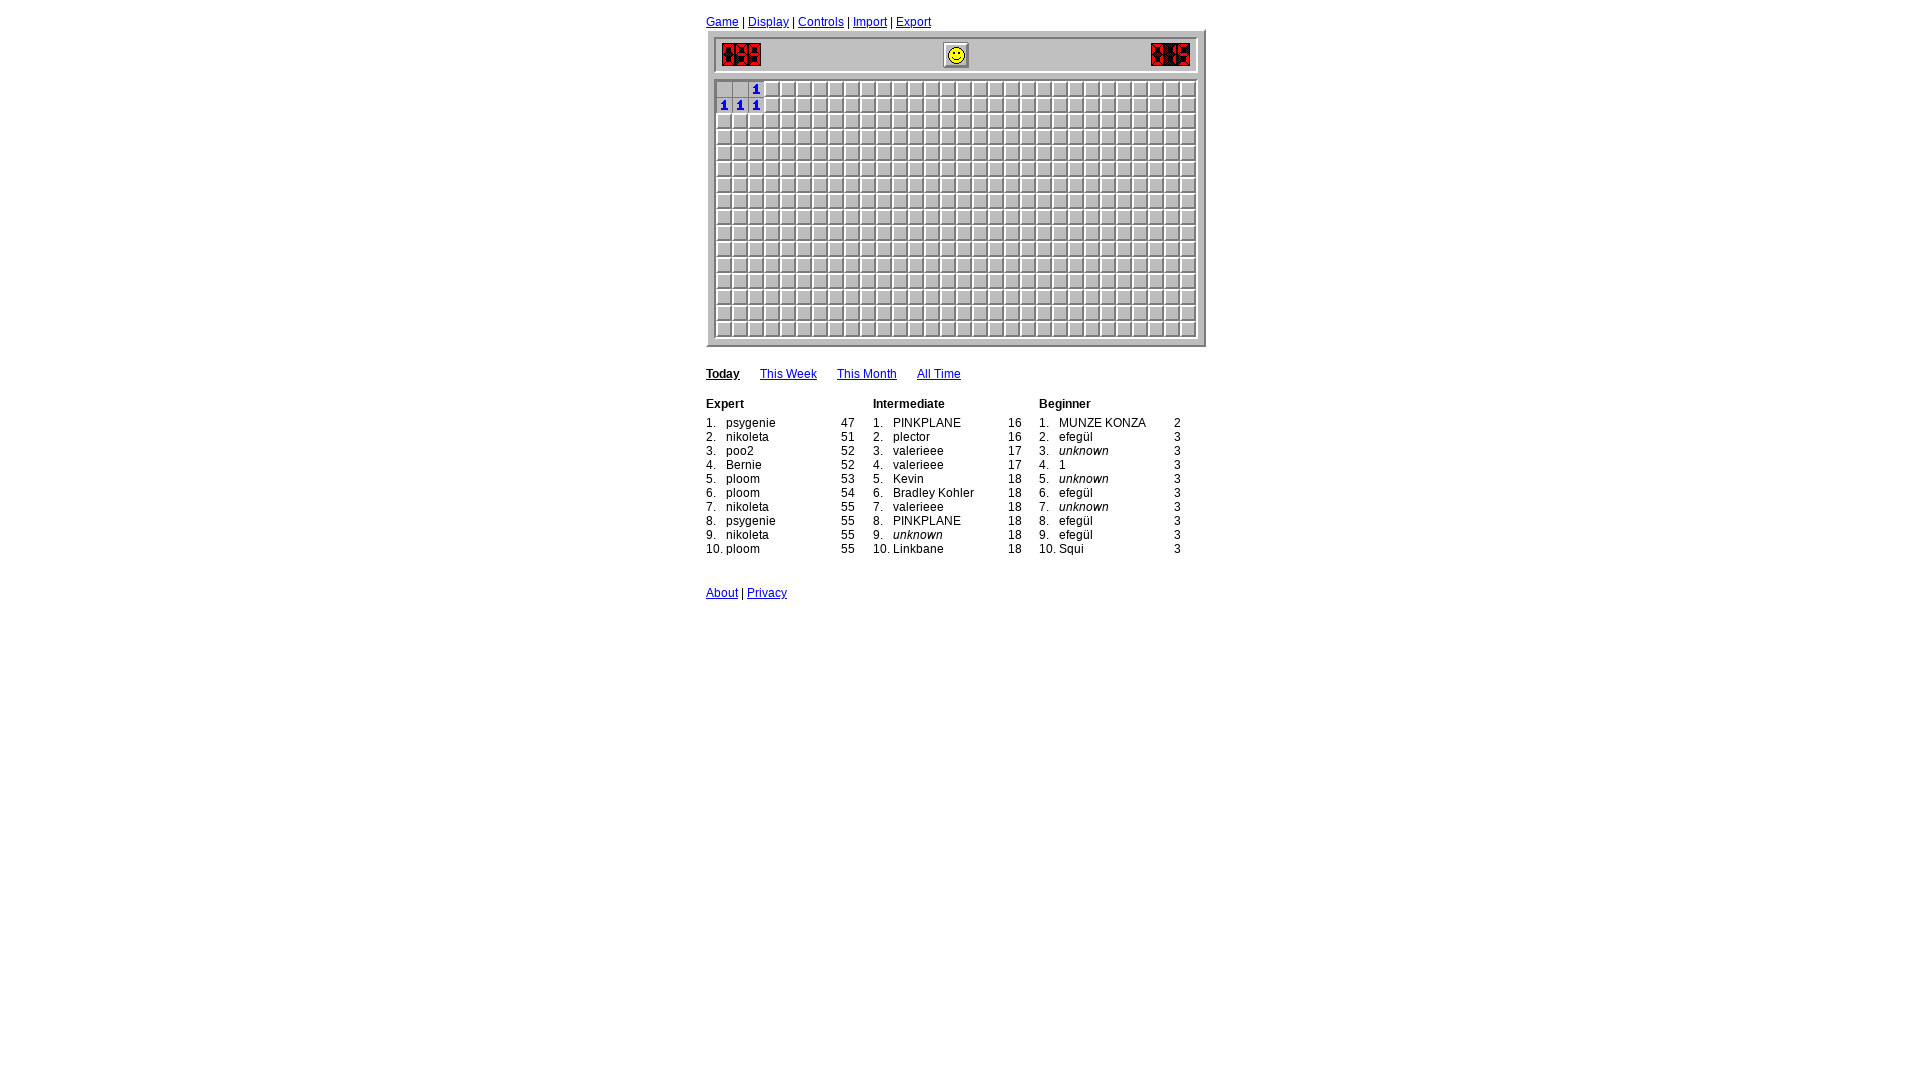

Iteration 14: Waited 400ms before processing
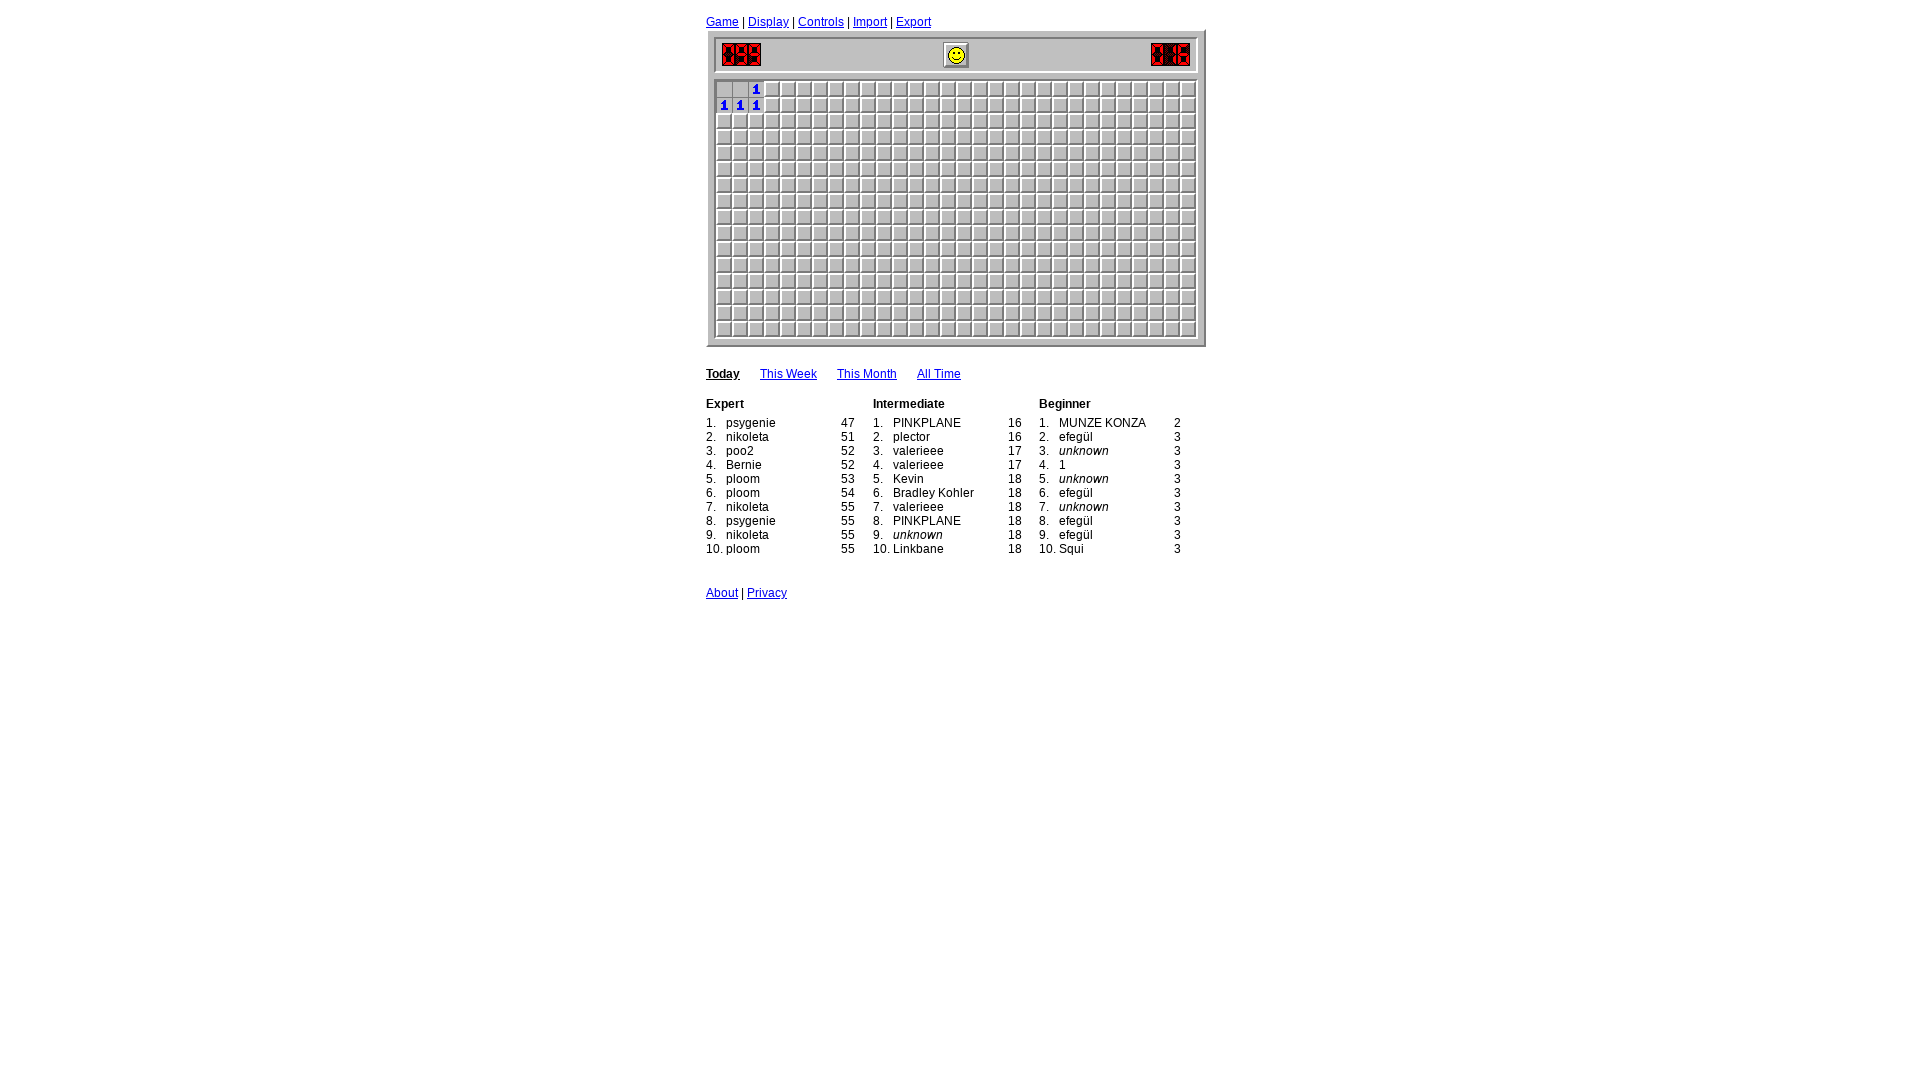

Read 6 revealed cells and updated board state
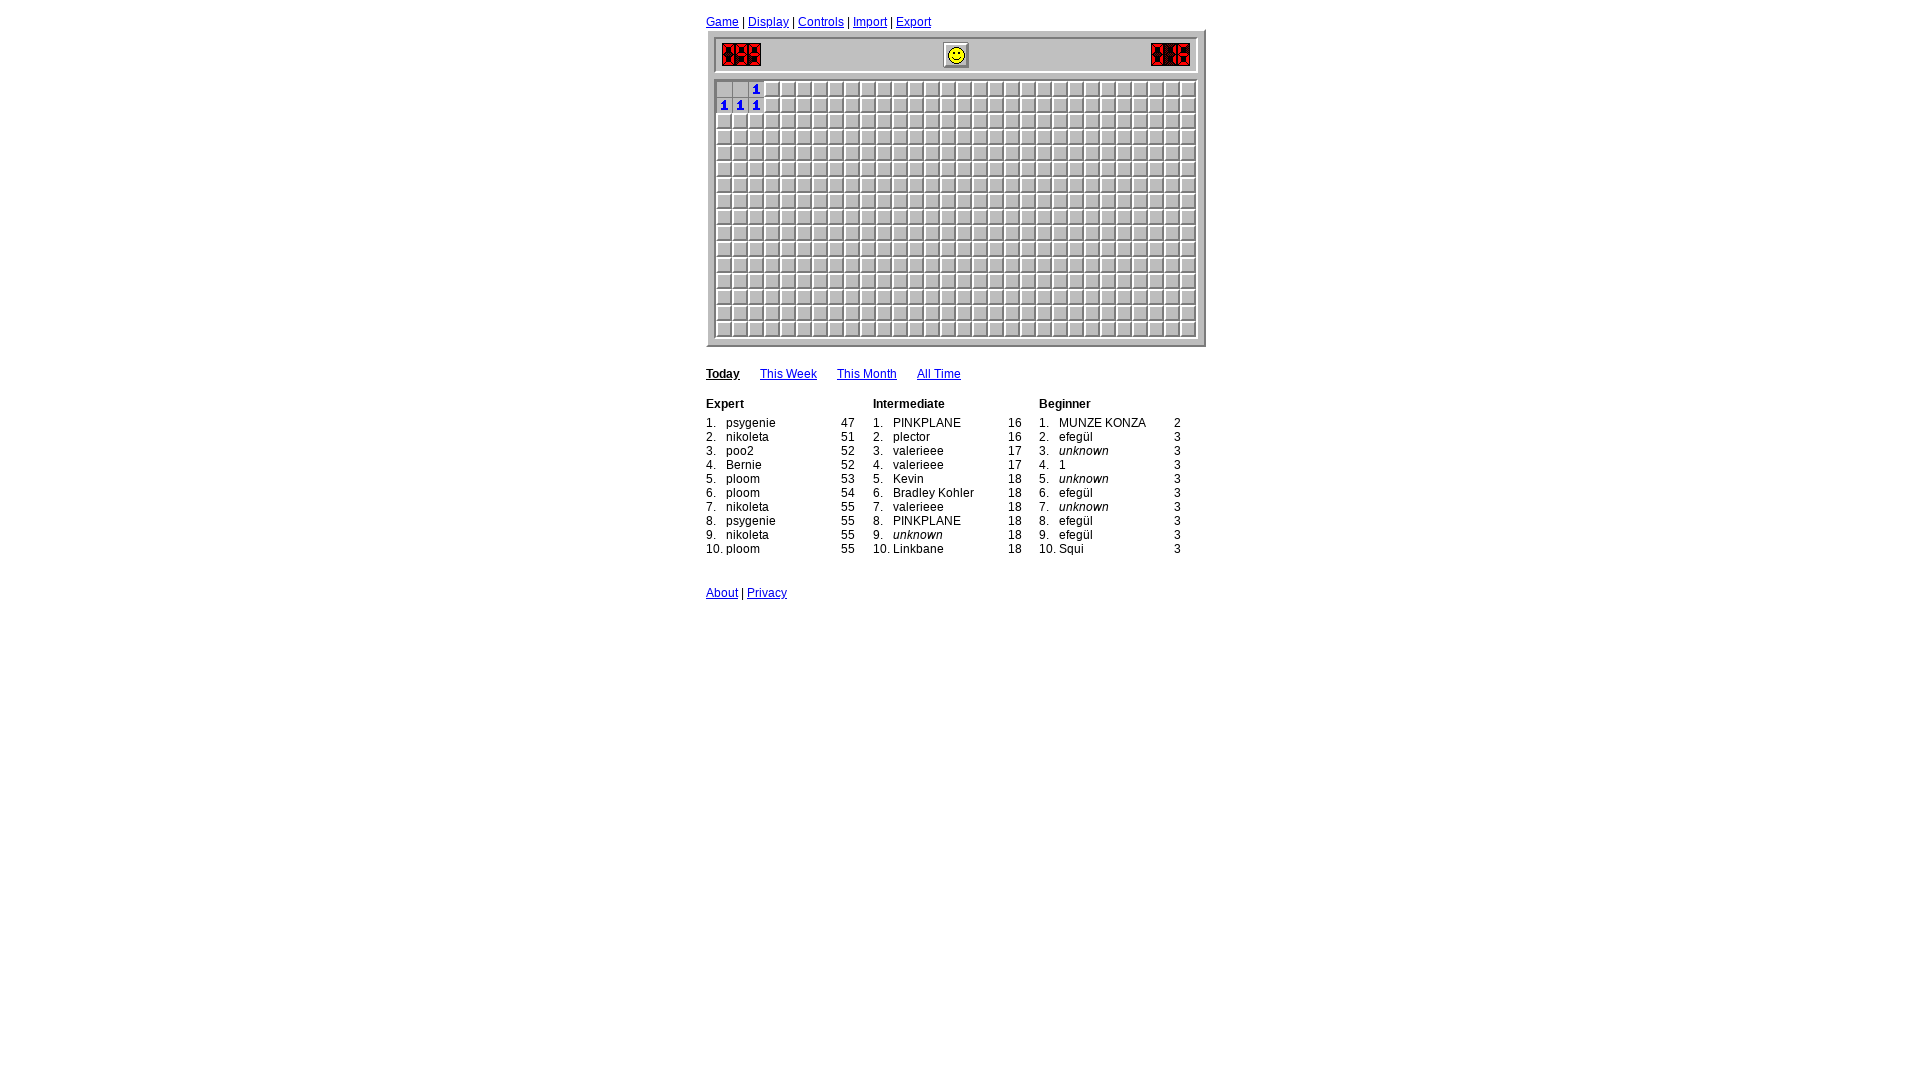

Iteration 15: Waited 400ms before processing
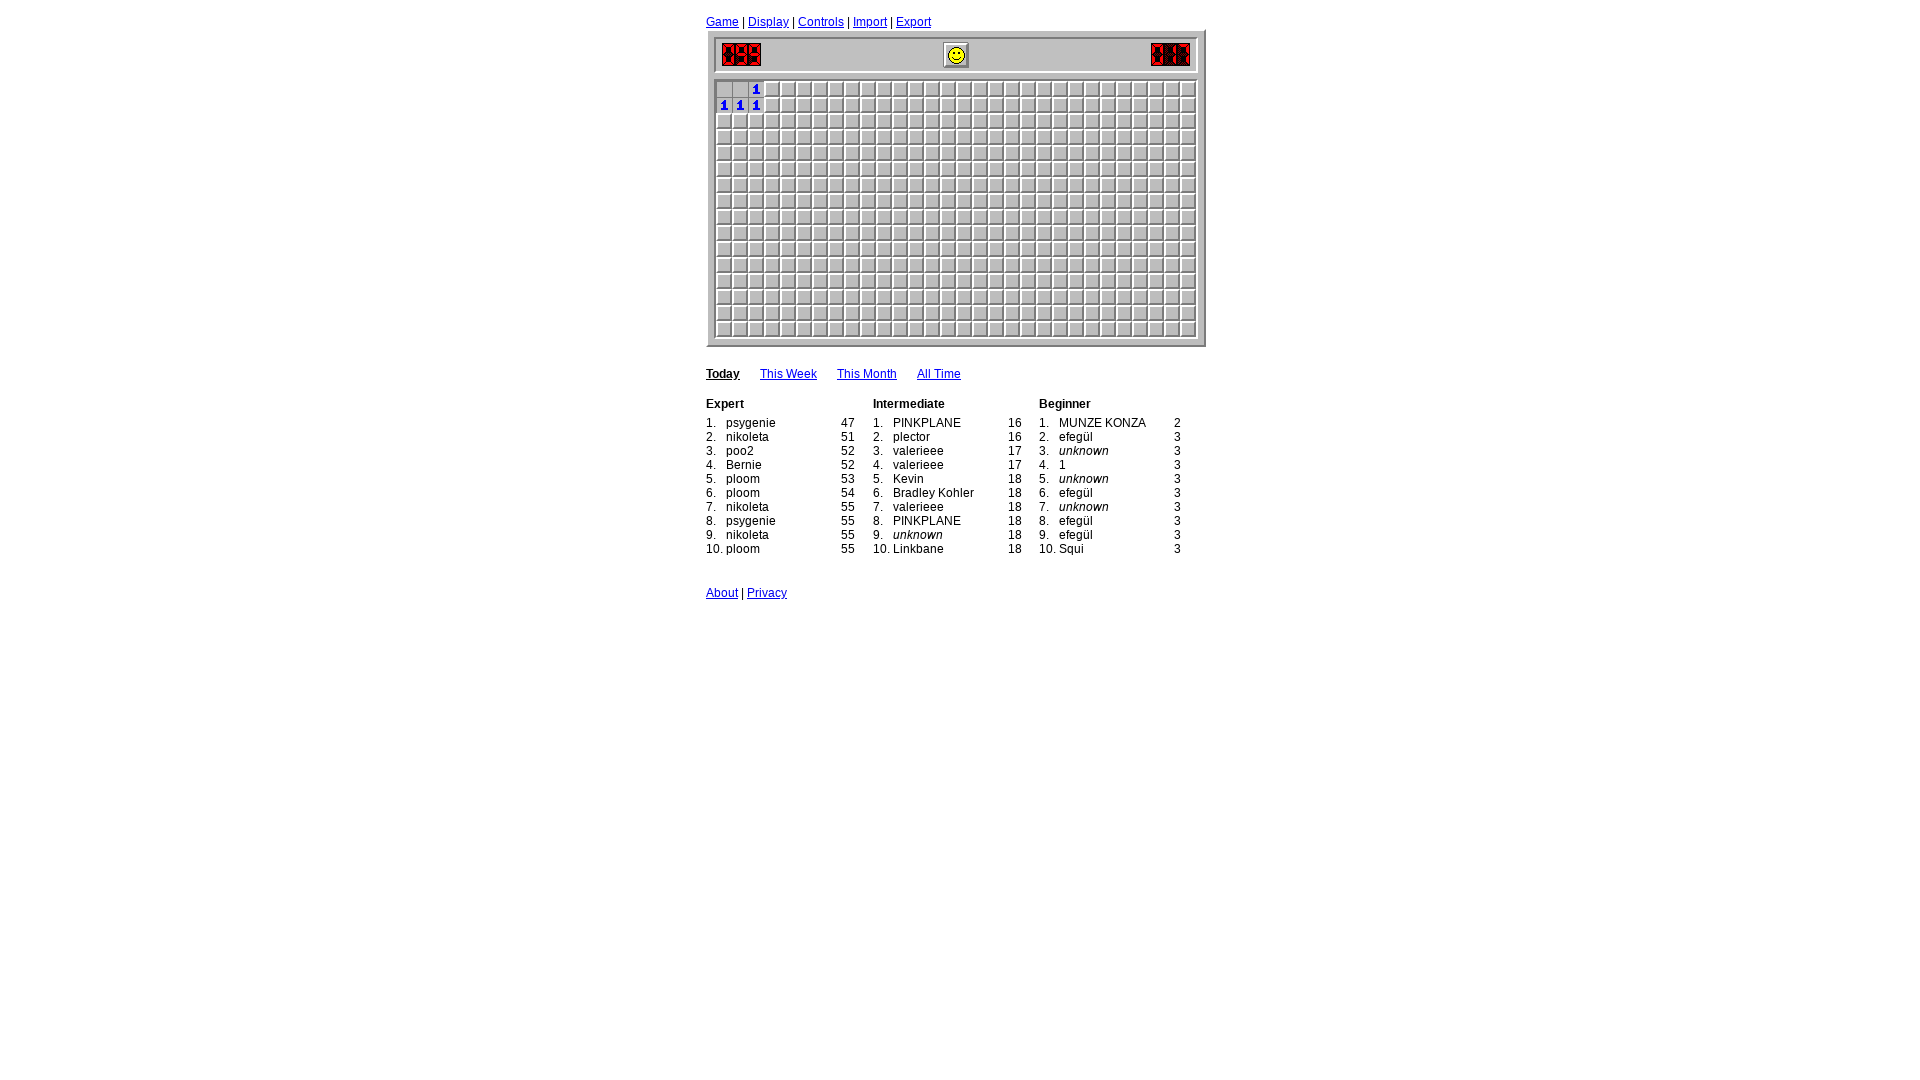

Read 6 revealed cells and updated board state
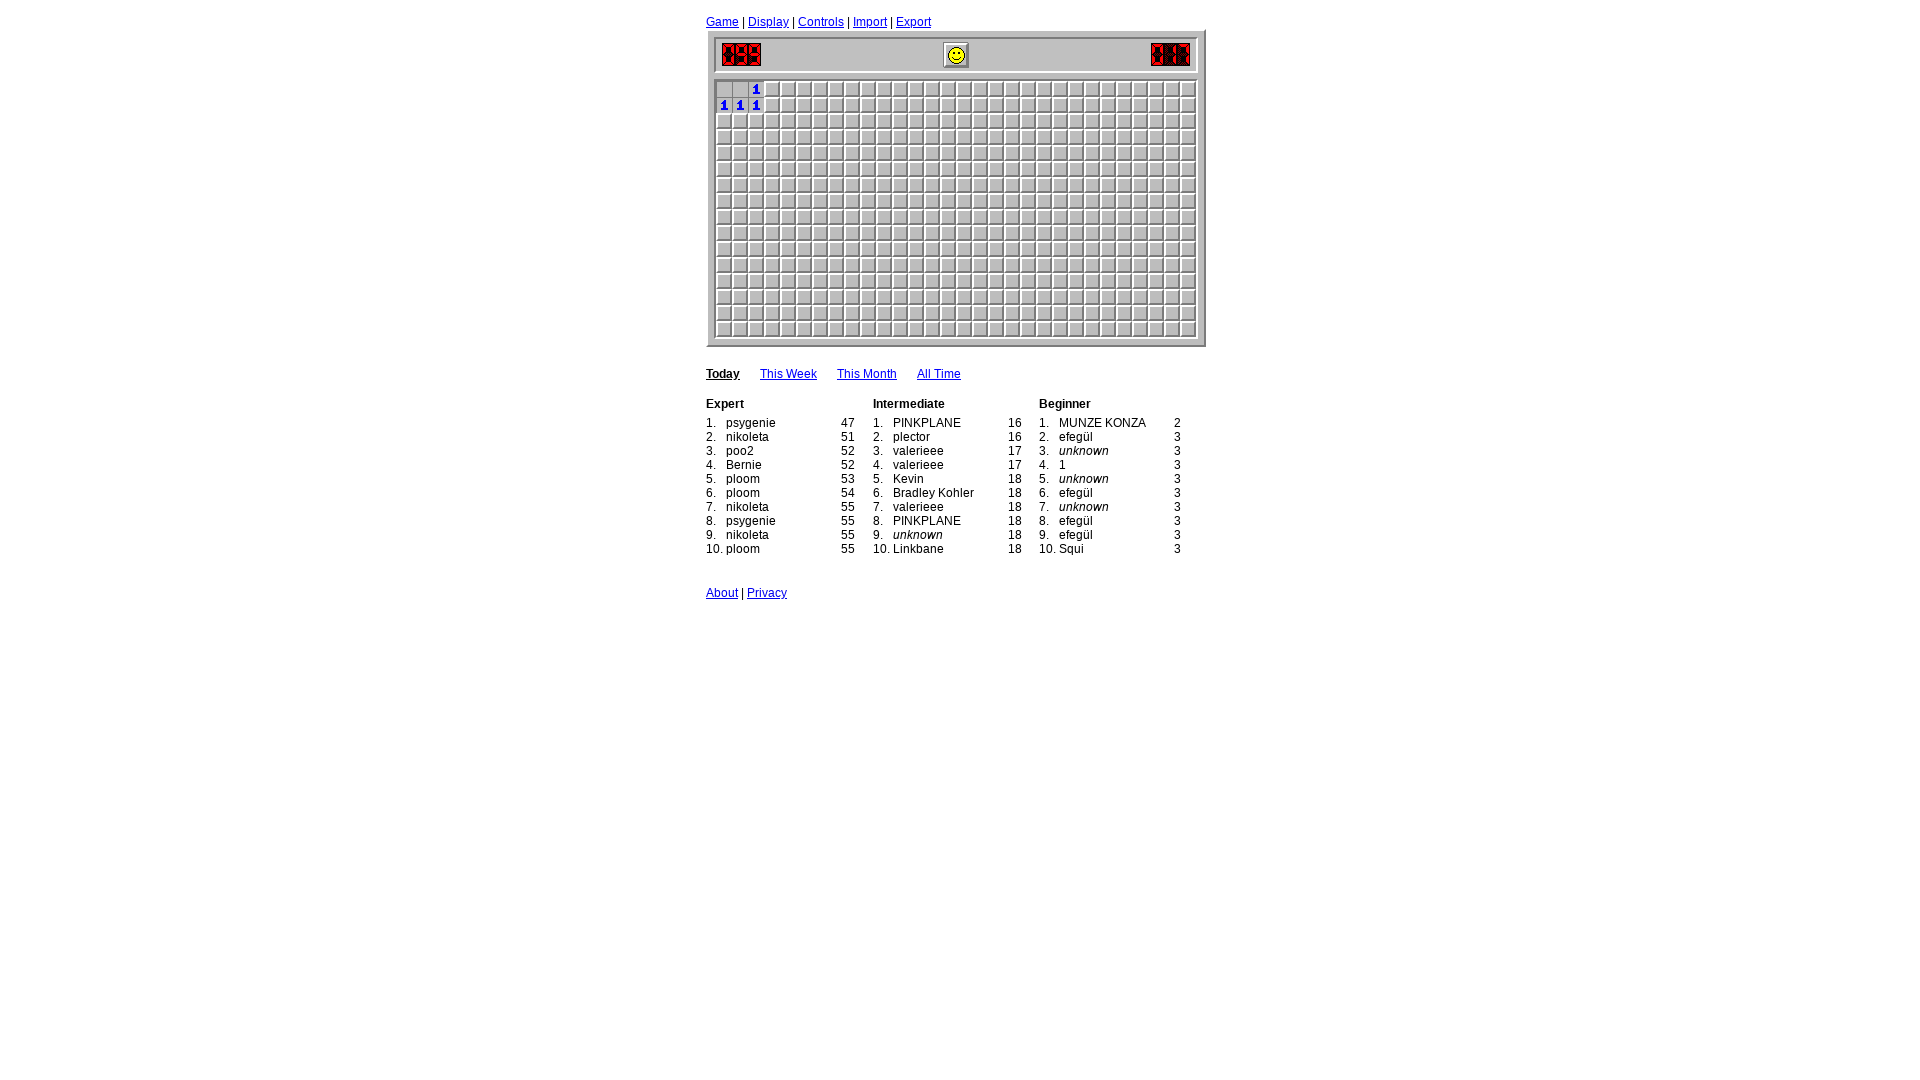

Iteration 16: Waited 400ms before processing
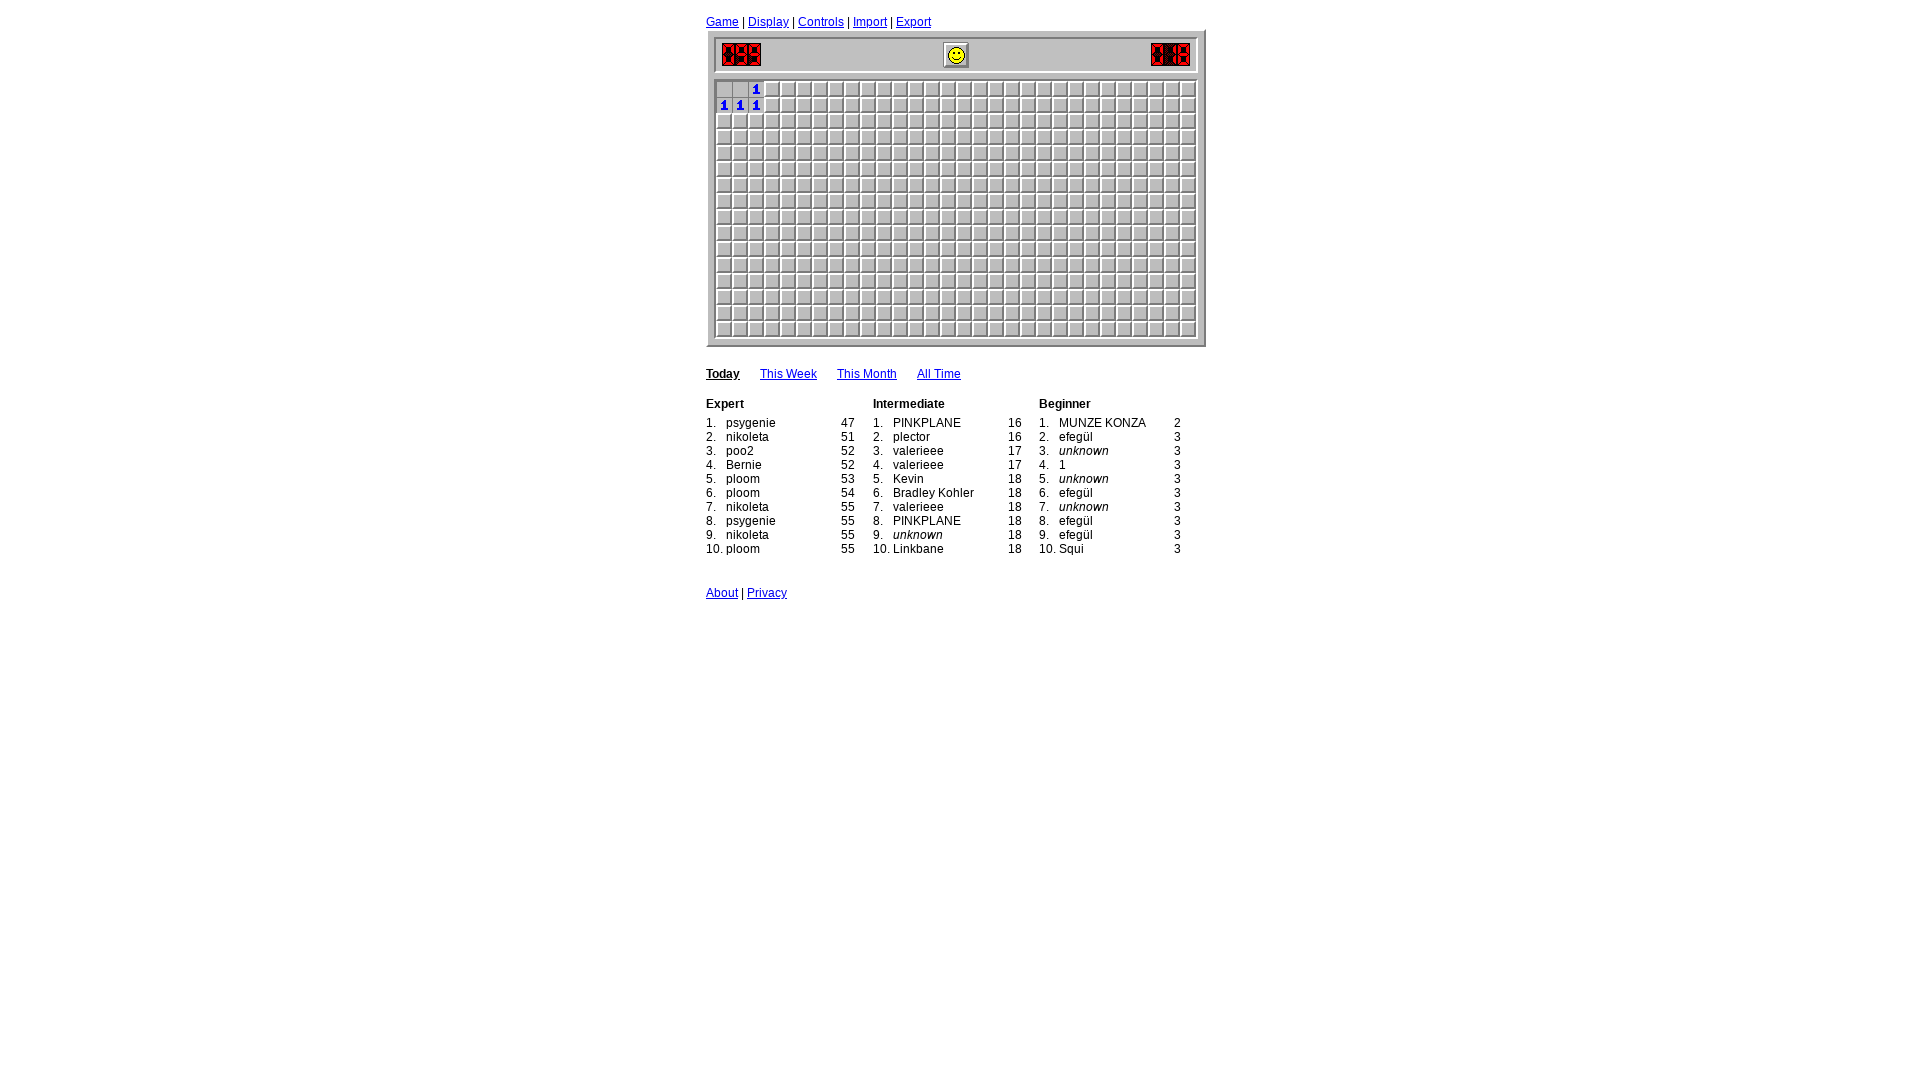

Read 6 revealed cells and updated board state
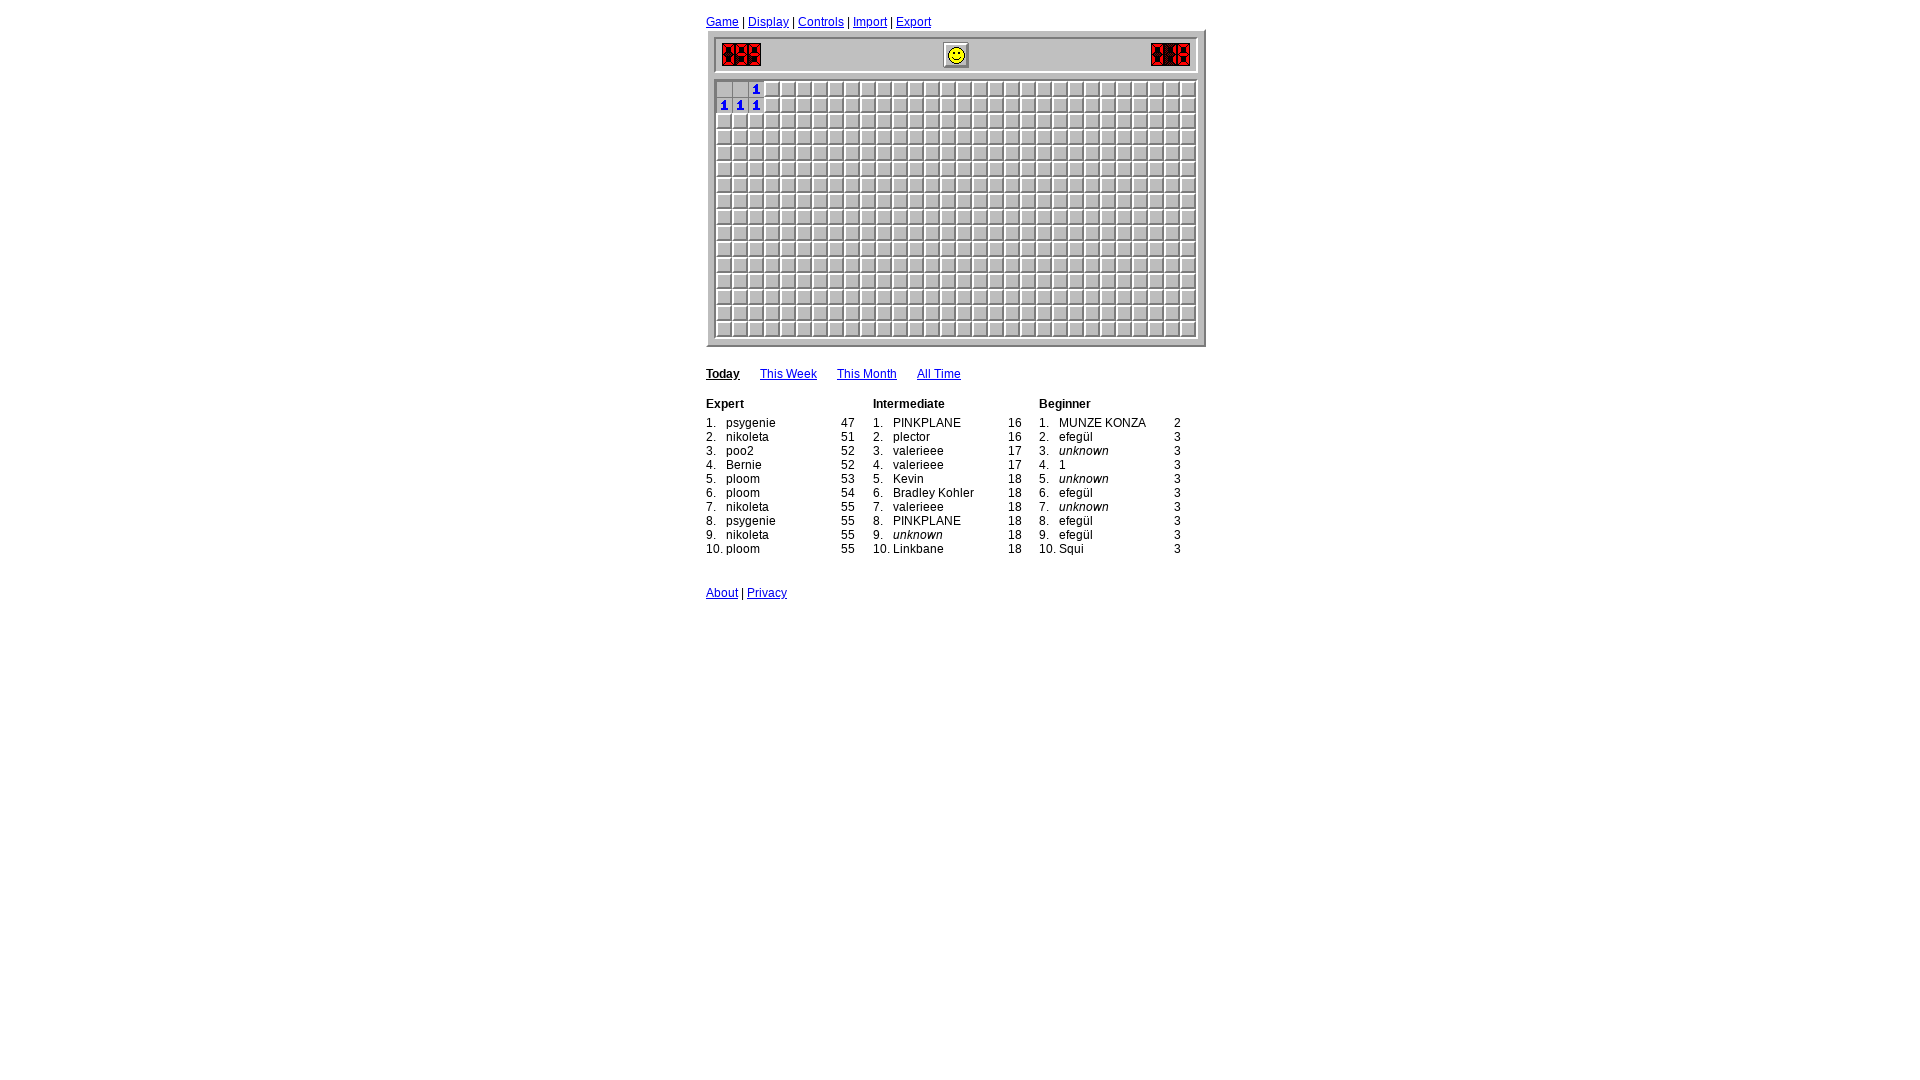

Iteration 17: Waited 400ms before processing
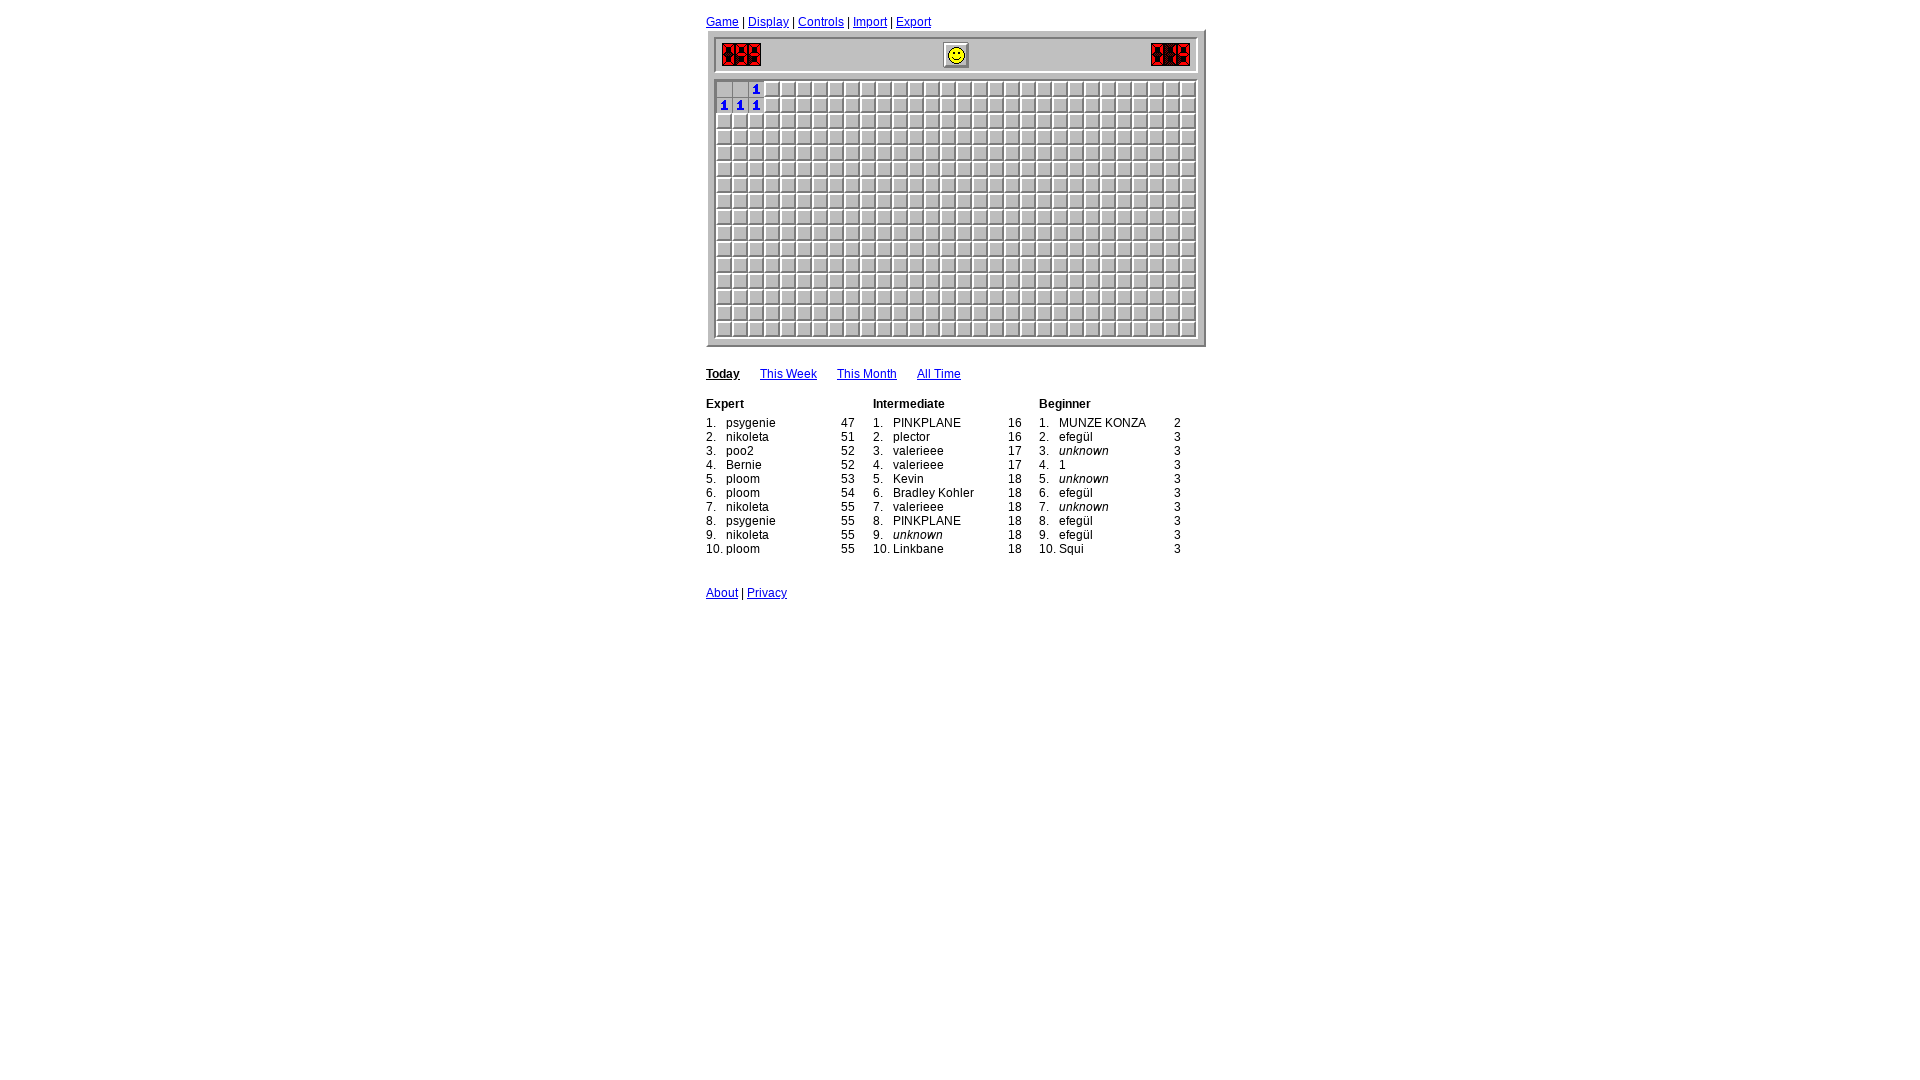

Read 6 revealed cells and updated board state
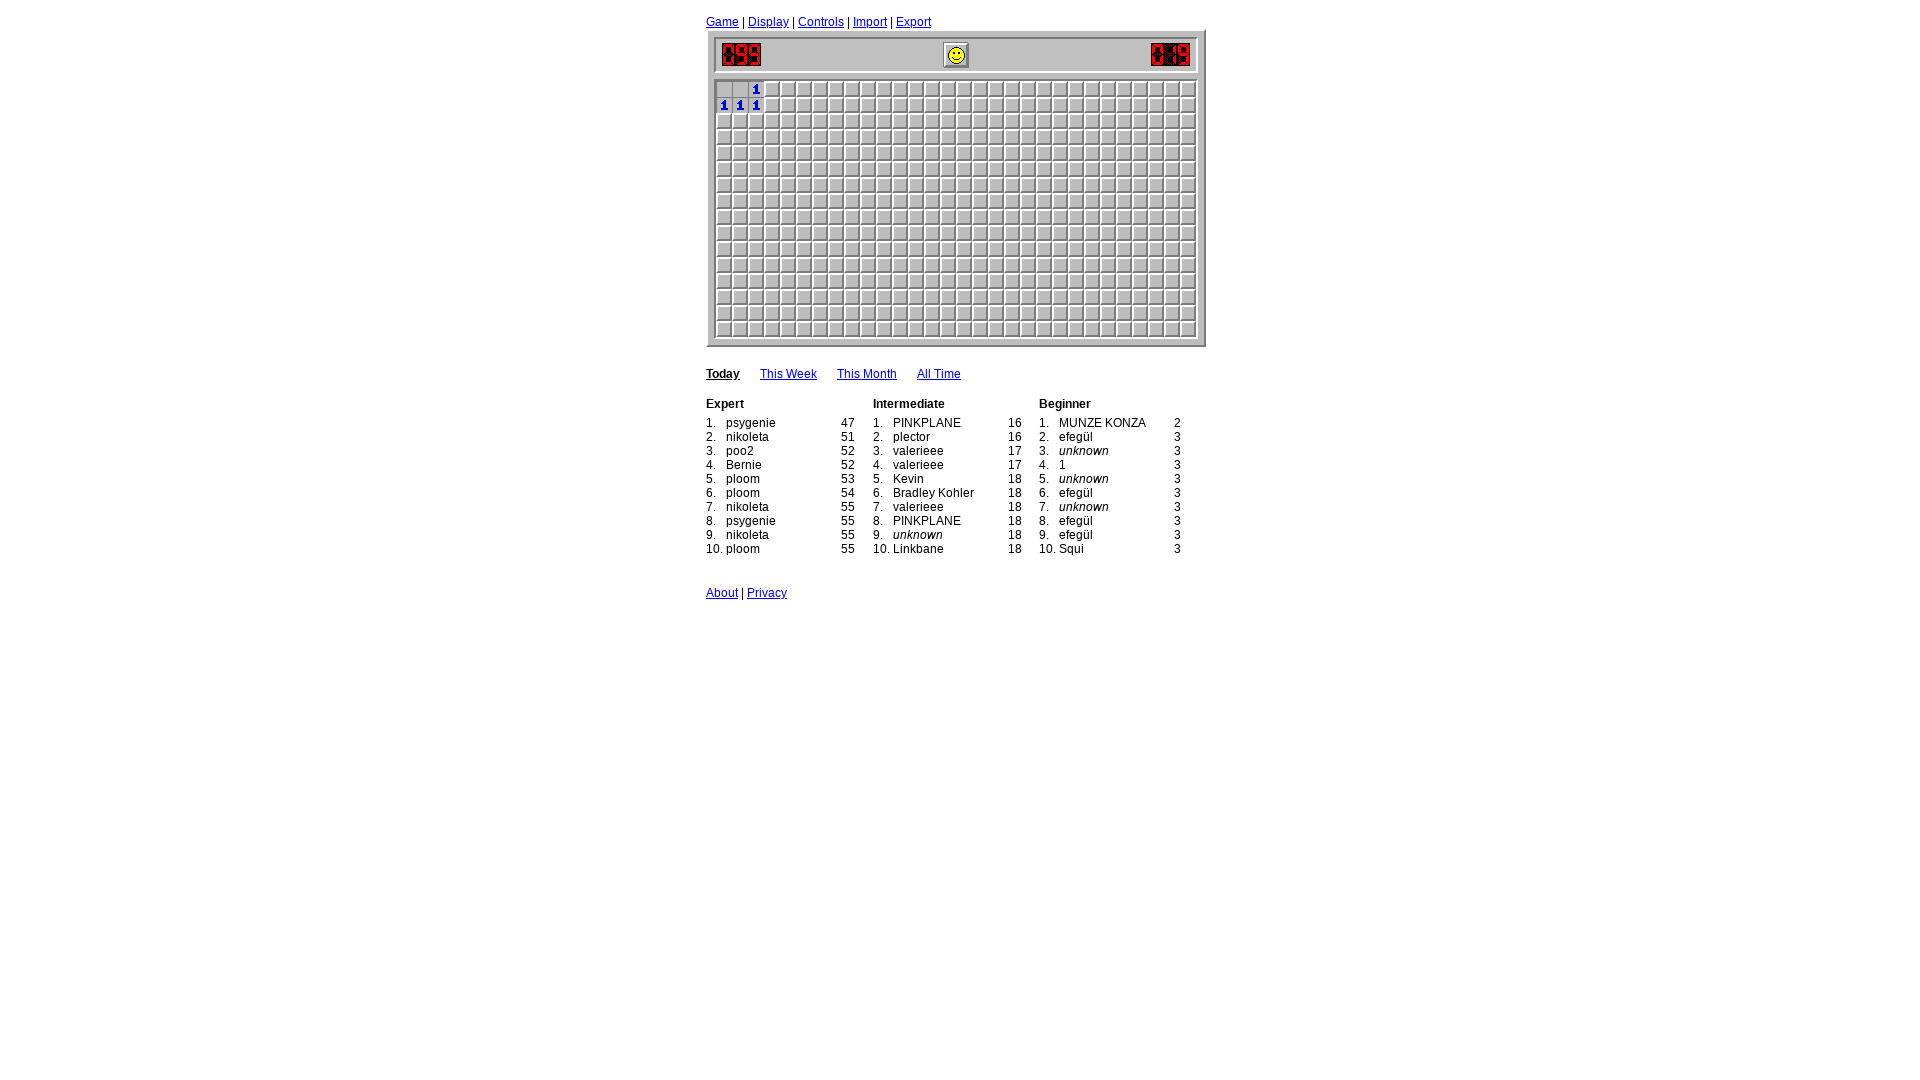

Iteration 18: Waited 400ms before processing
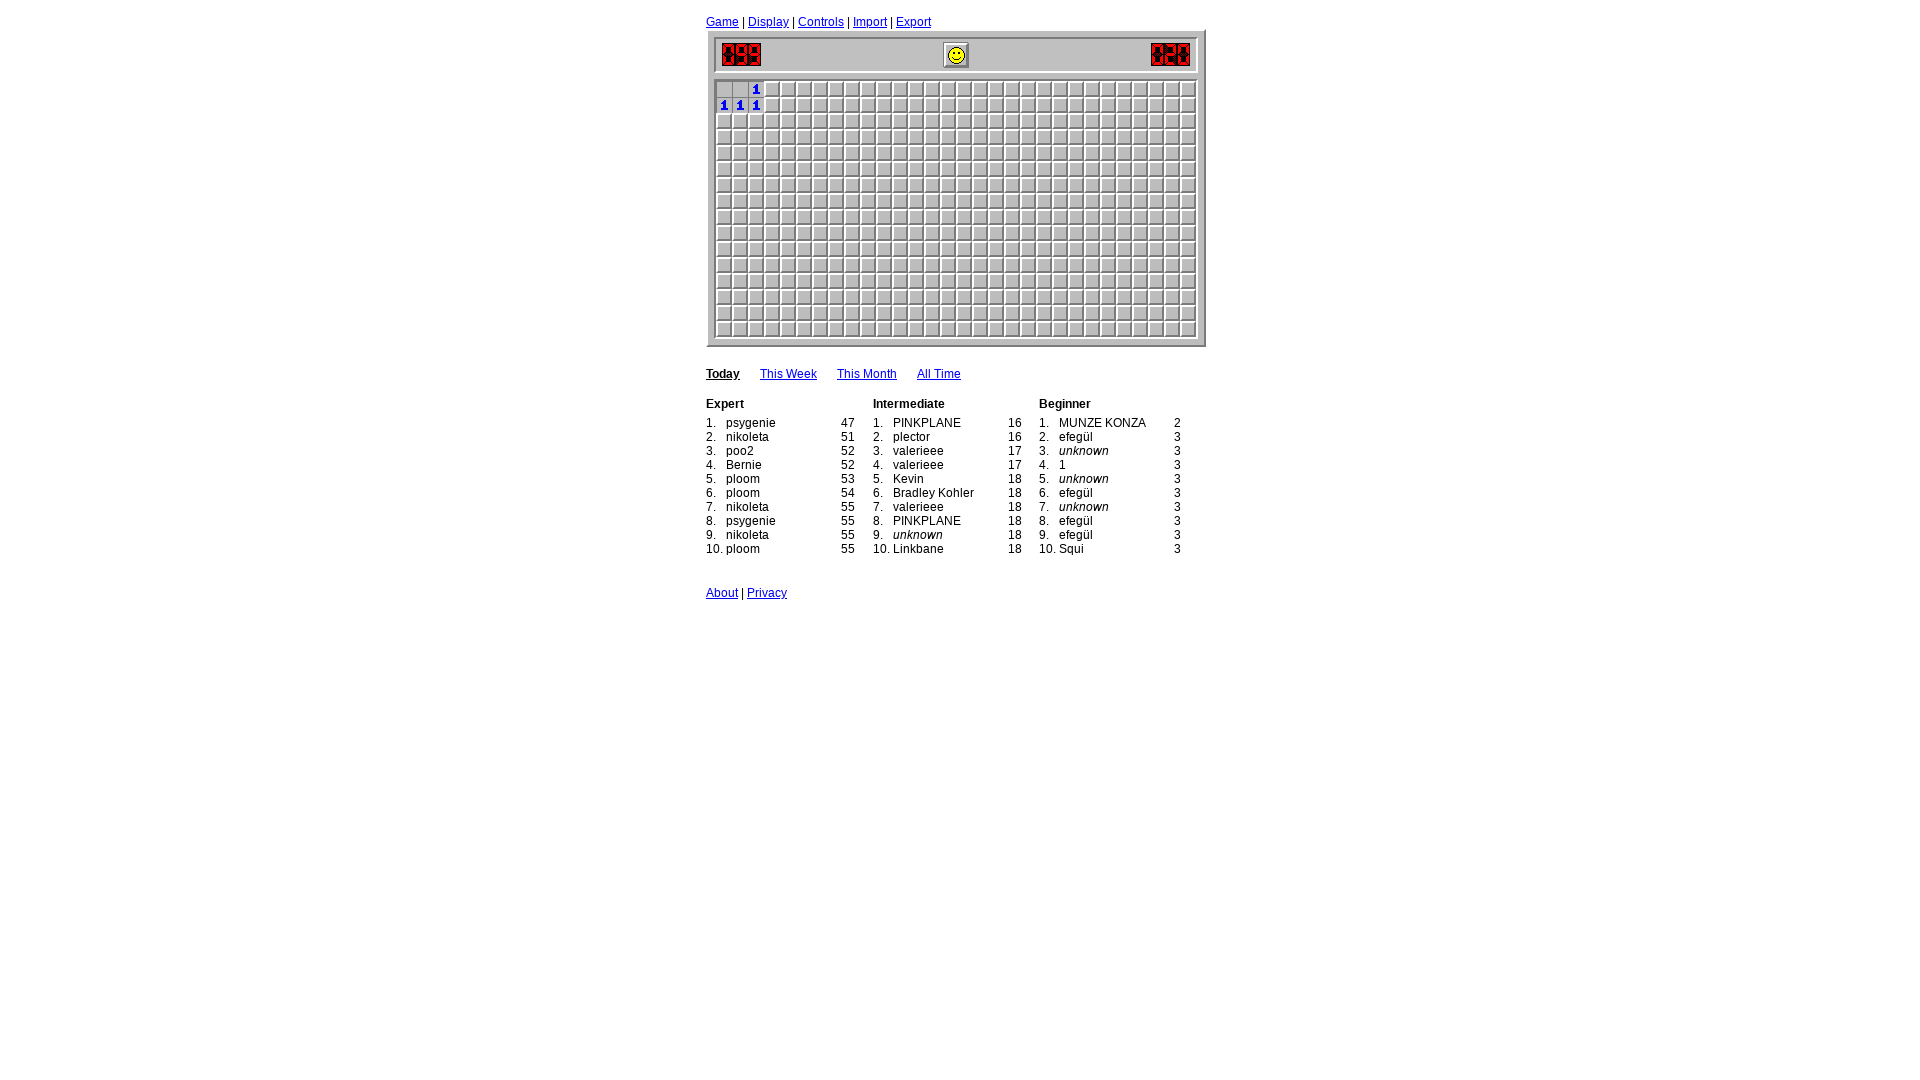

Read 6 revealed cells and updated board state
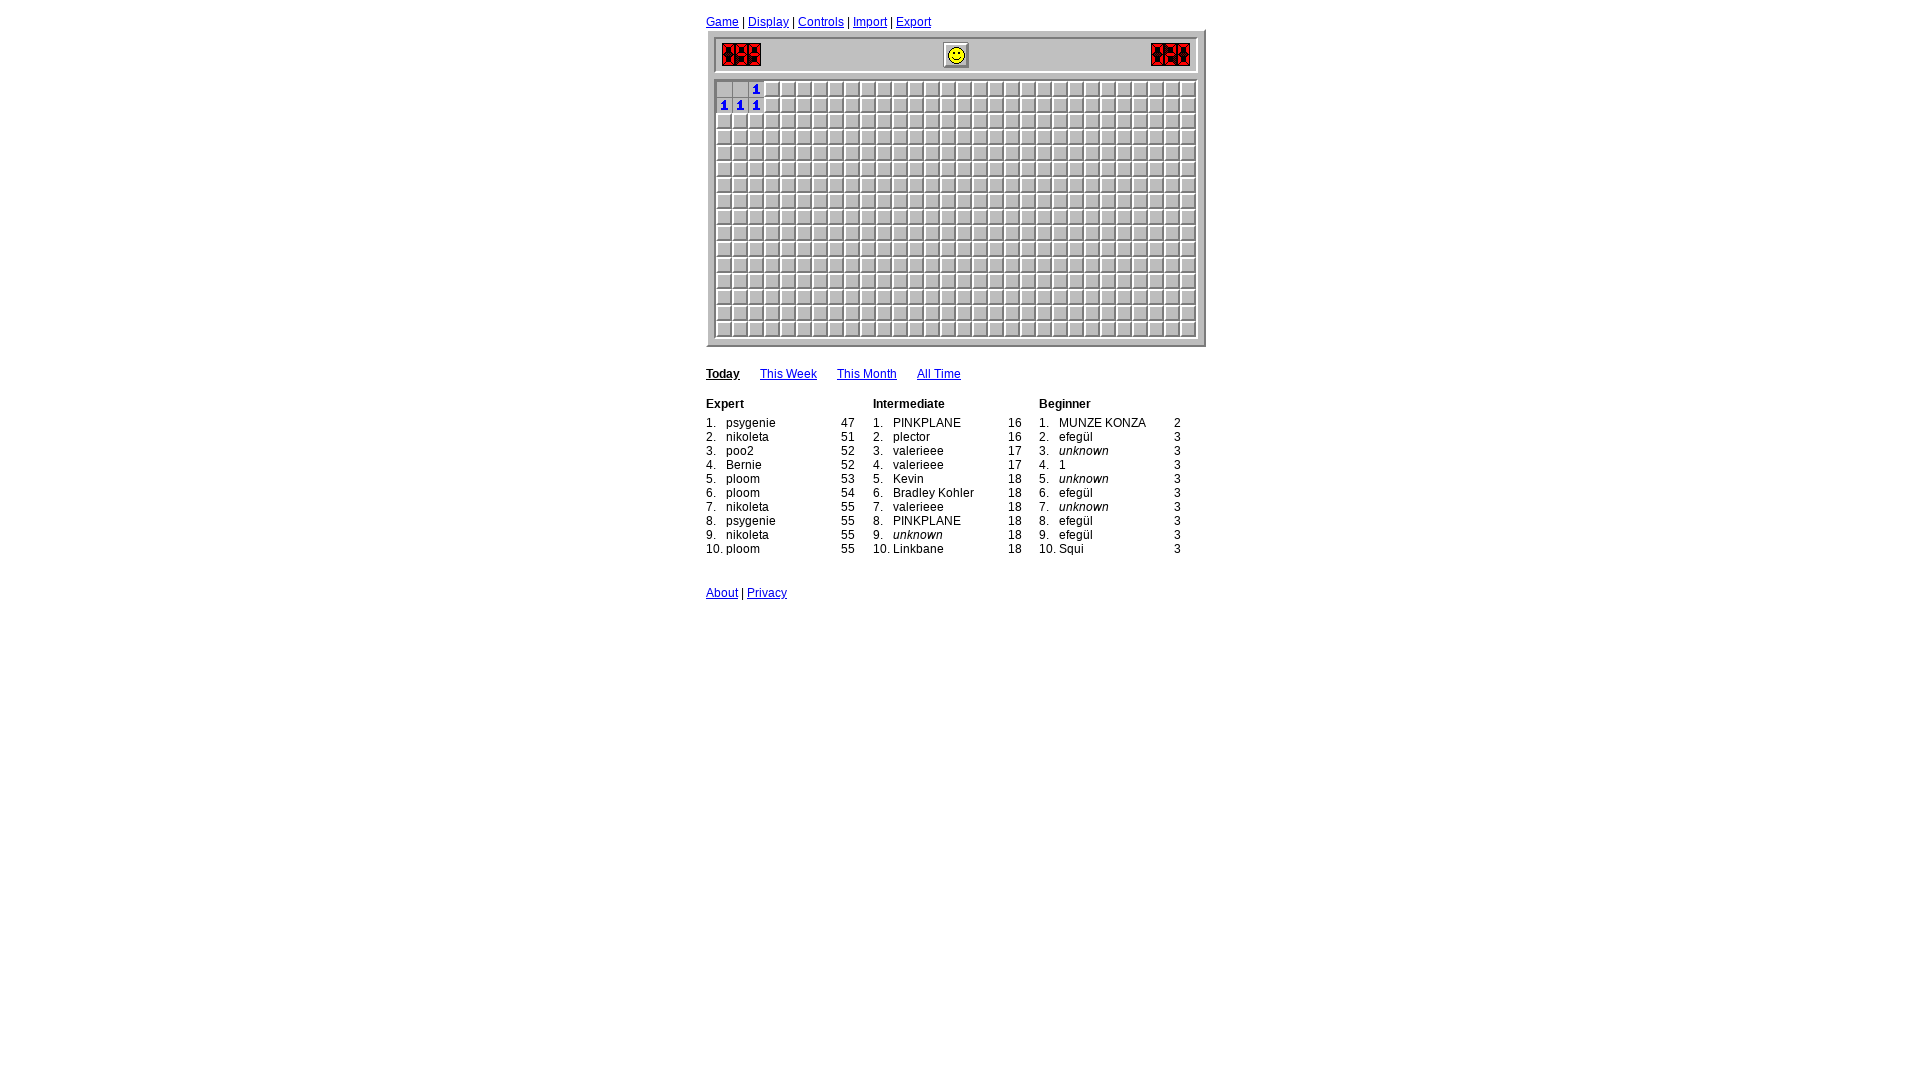

Iteration 19: Waited 400ms before processing
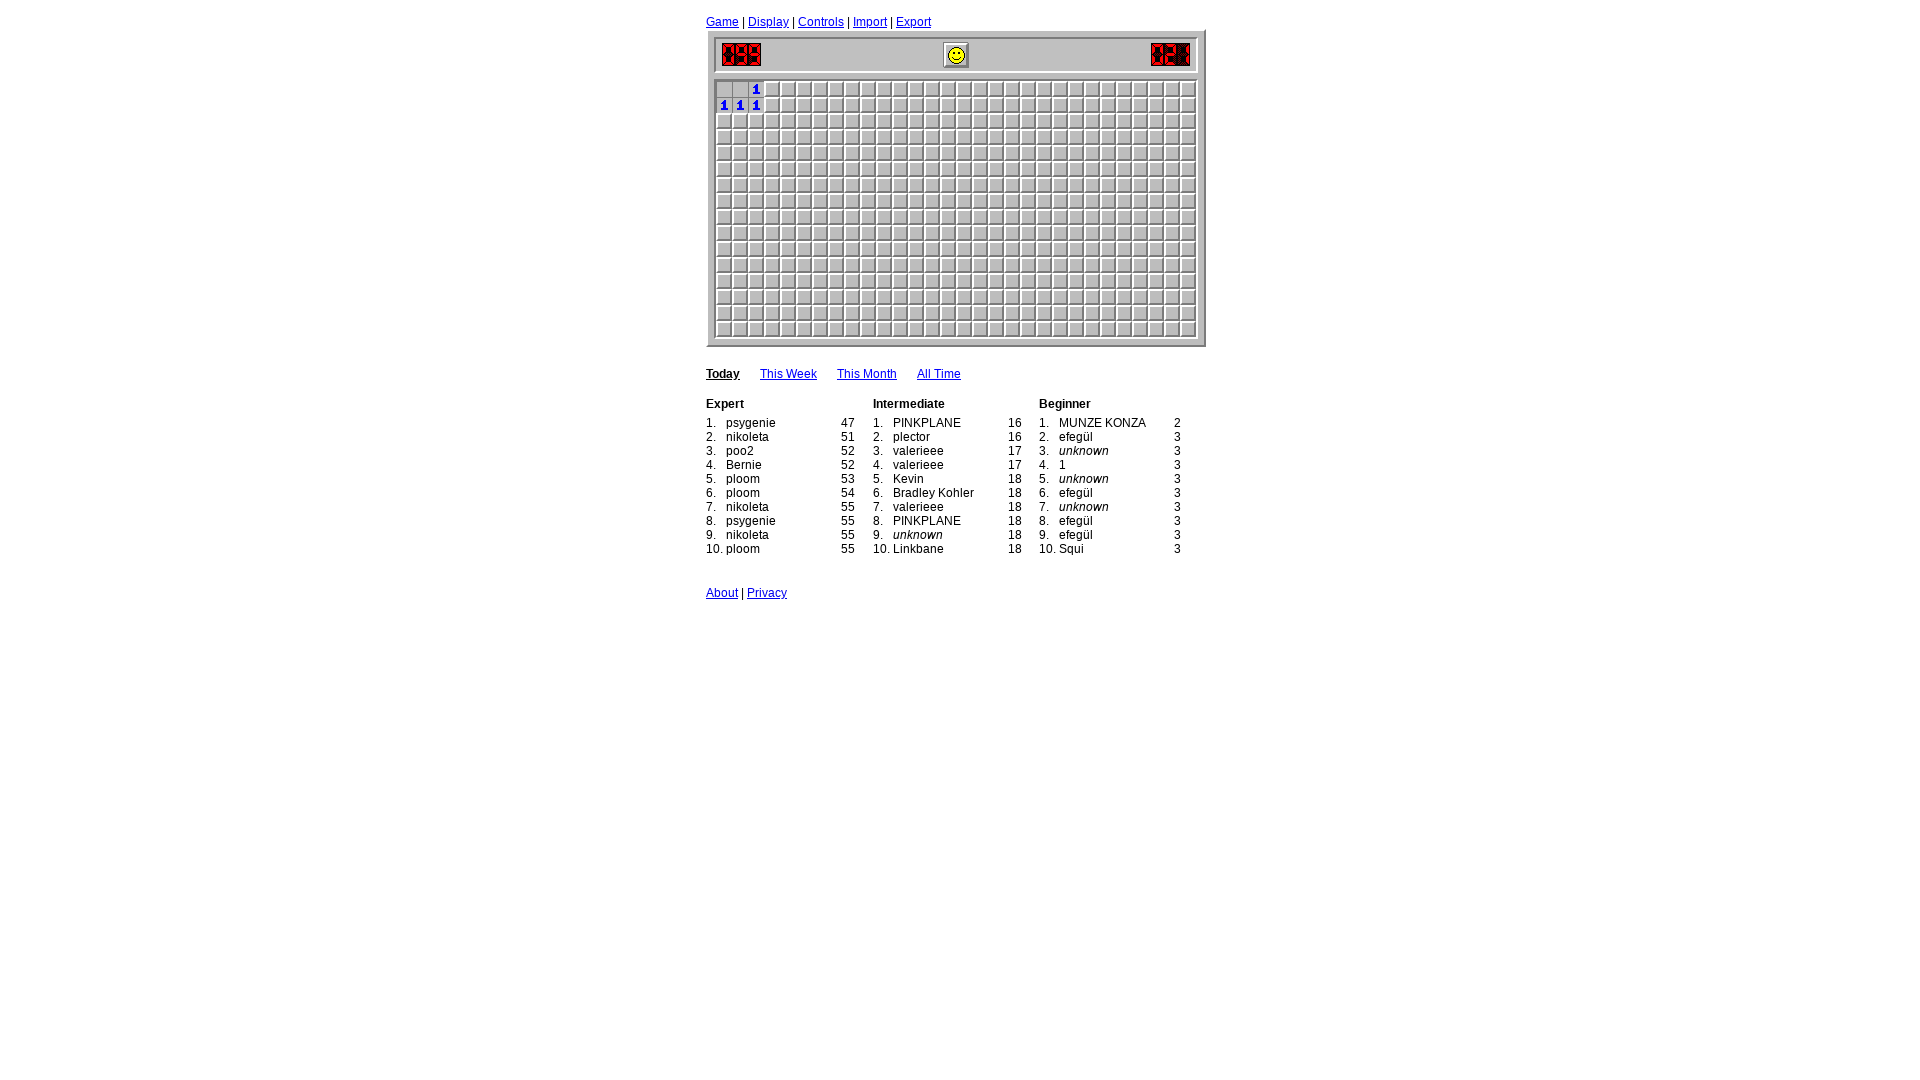

Read 6 revealed cells and updated board state
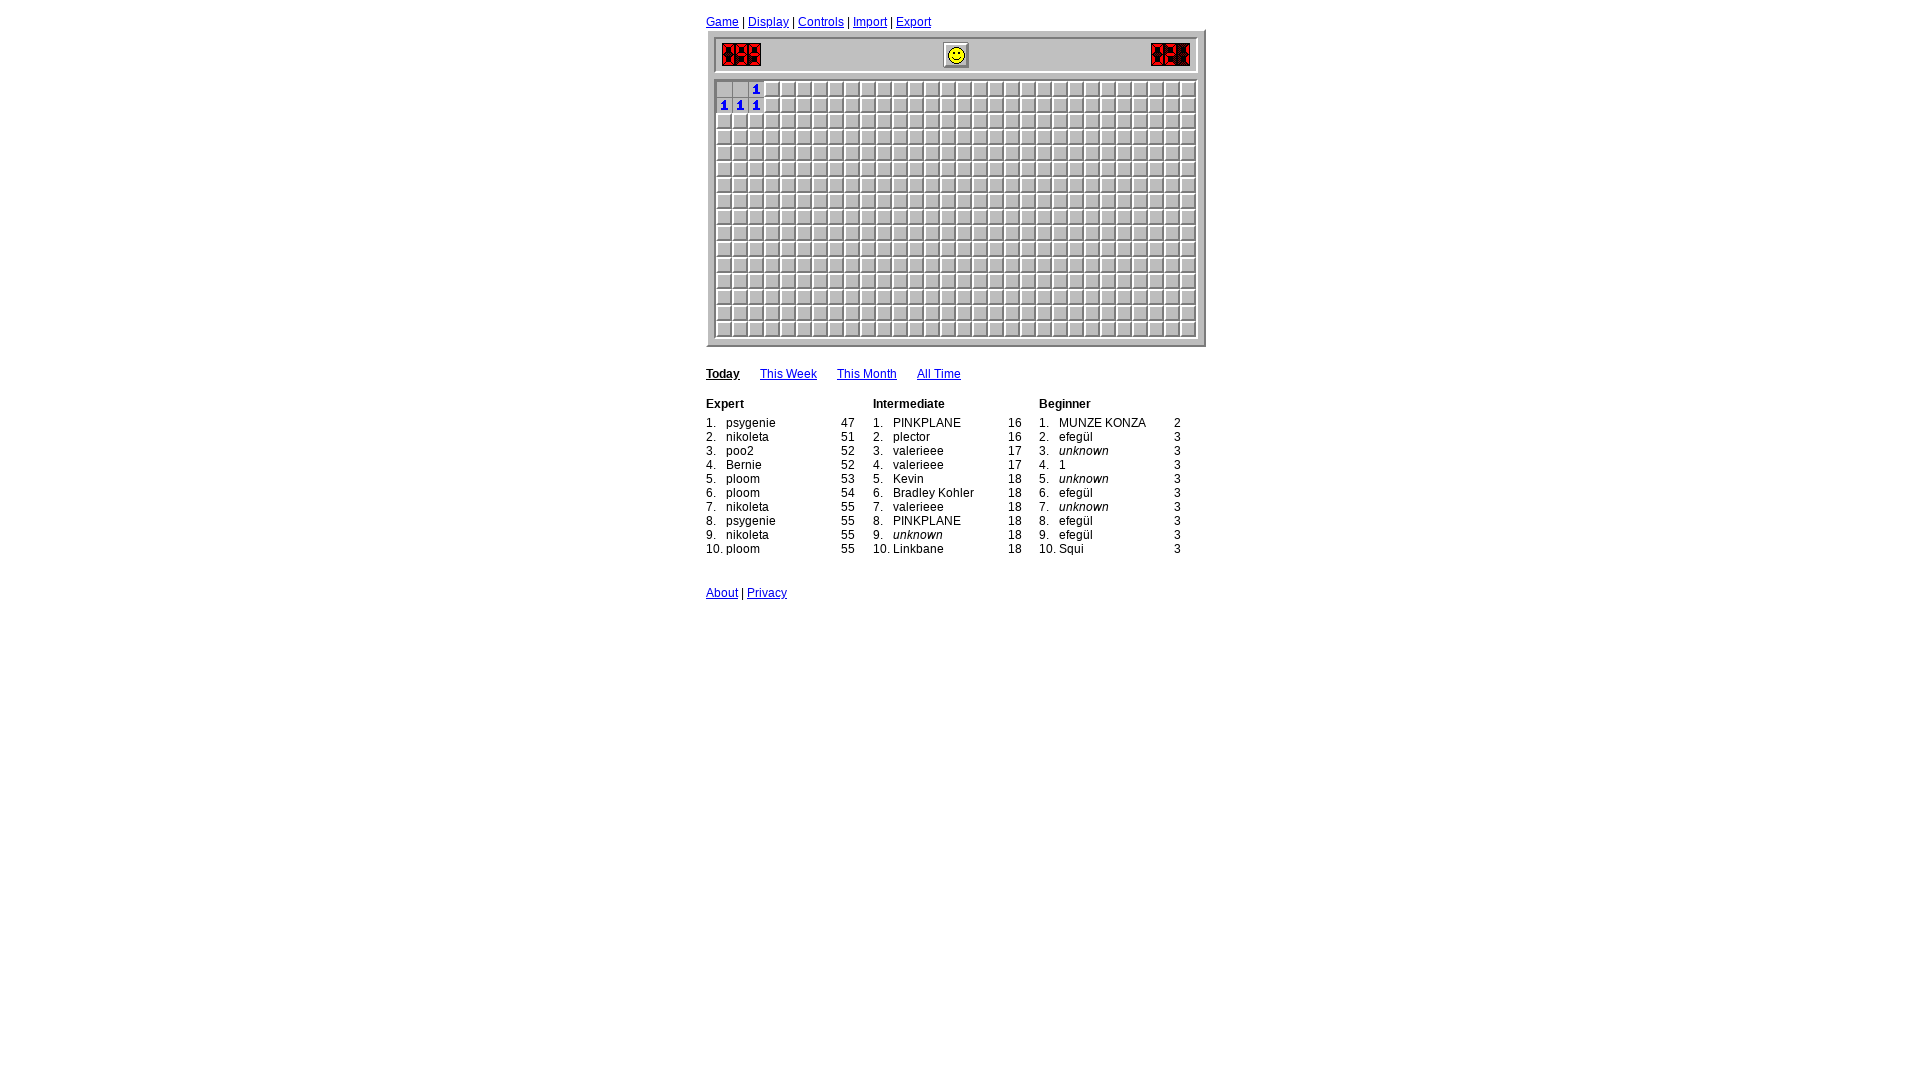

Iteration 20: Waited 400ms before processing
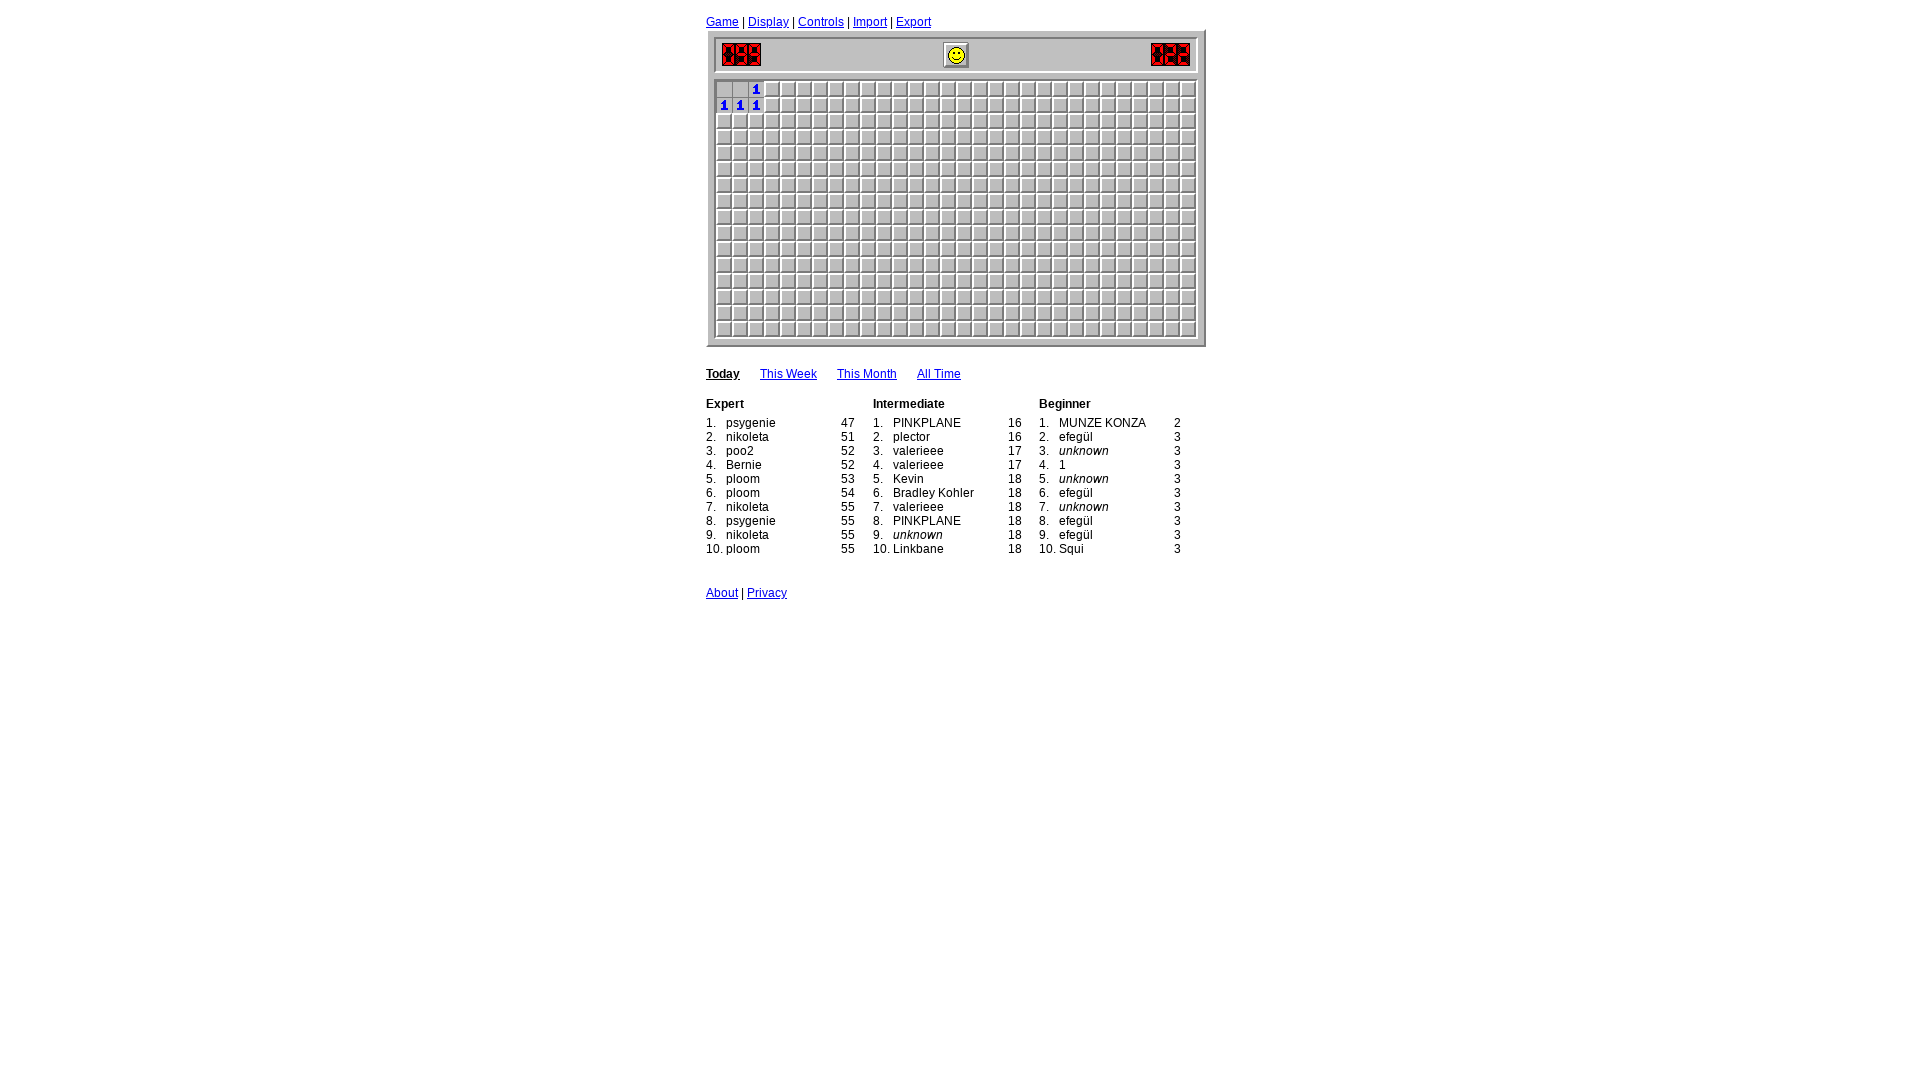

Read 6 revealed cells and updated board state
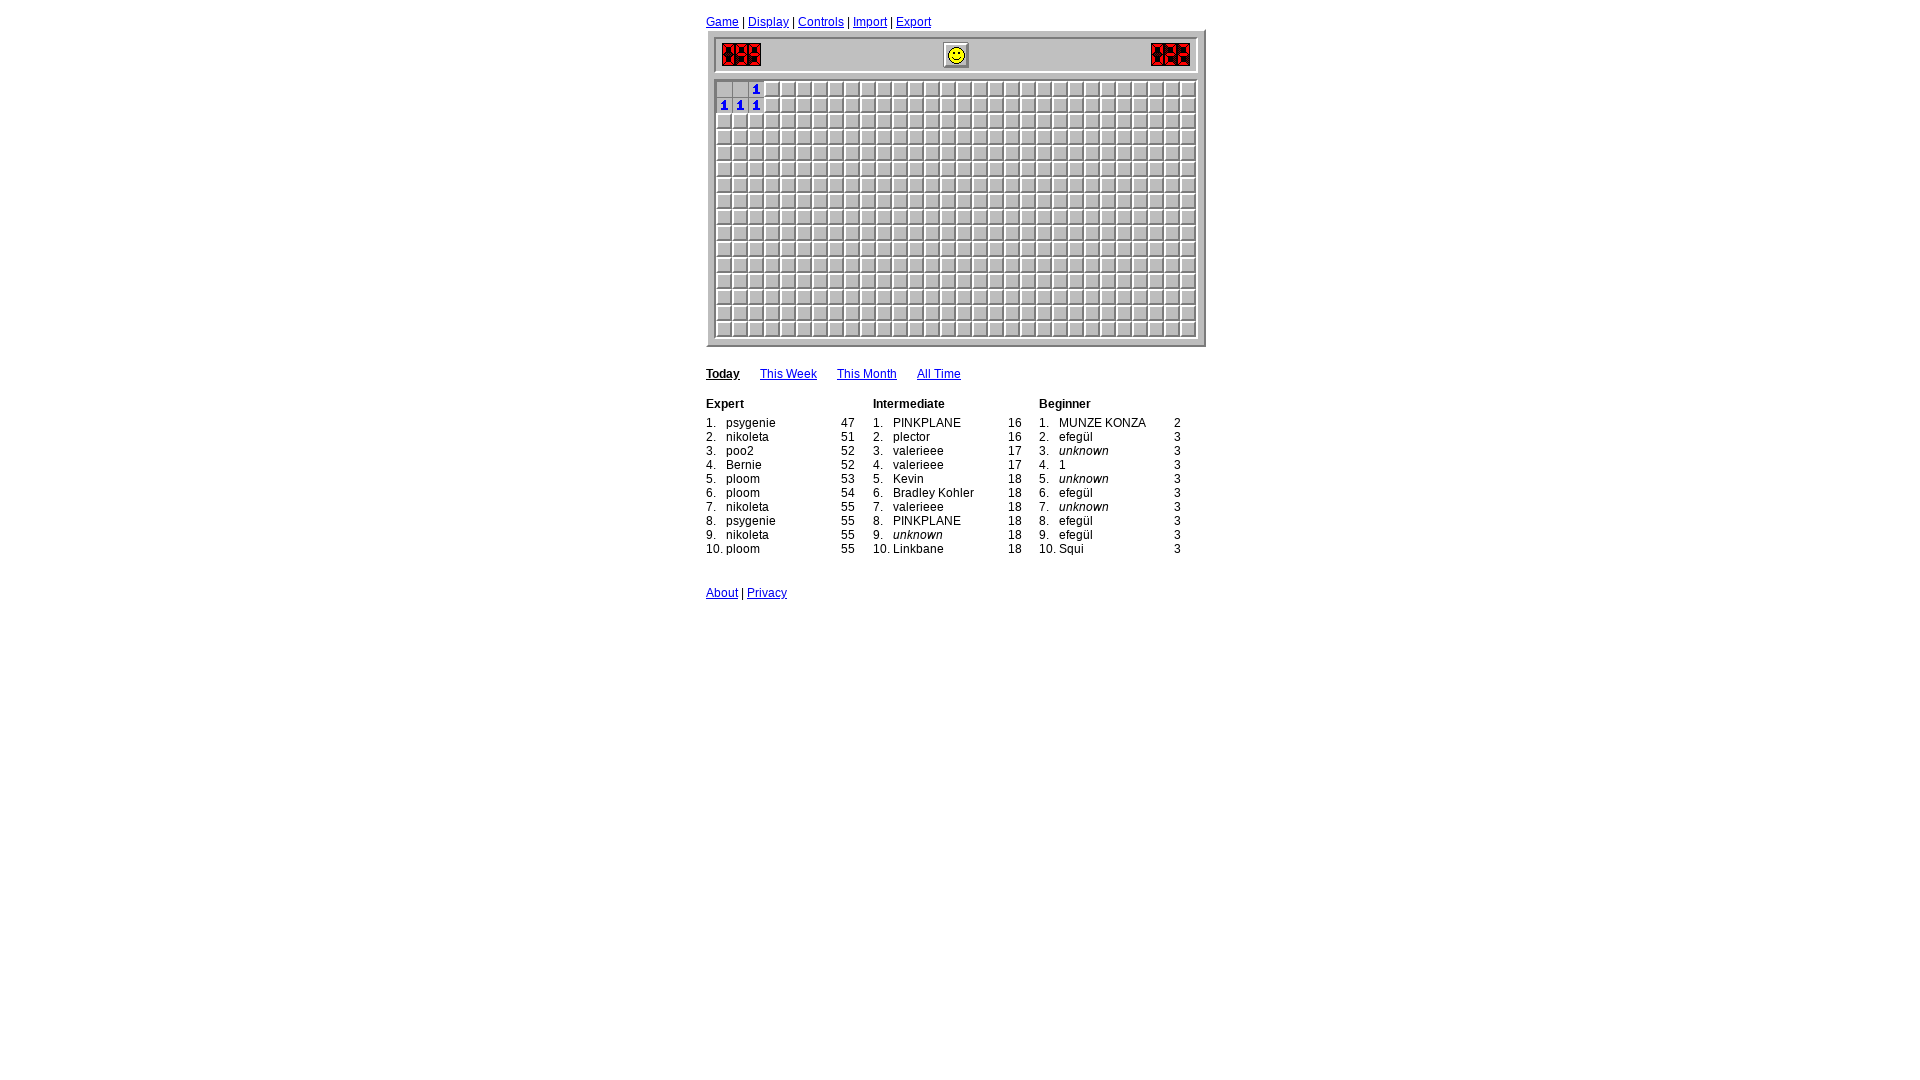

Iteration 21: Waited 400ms before processing
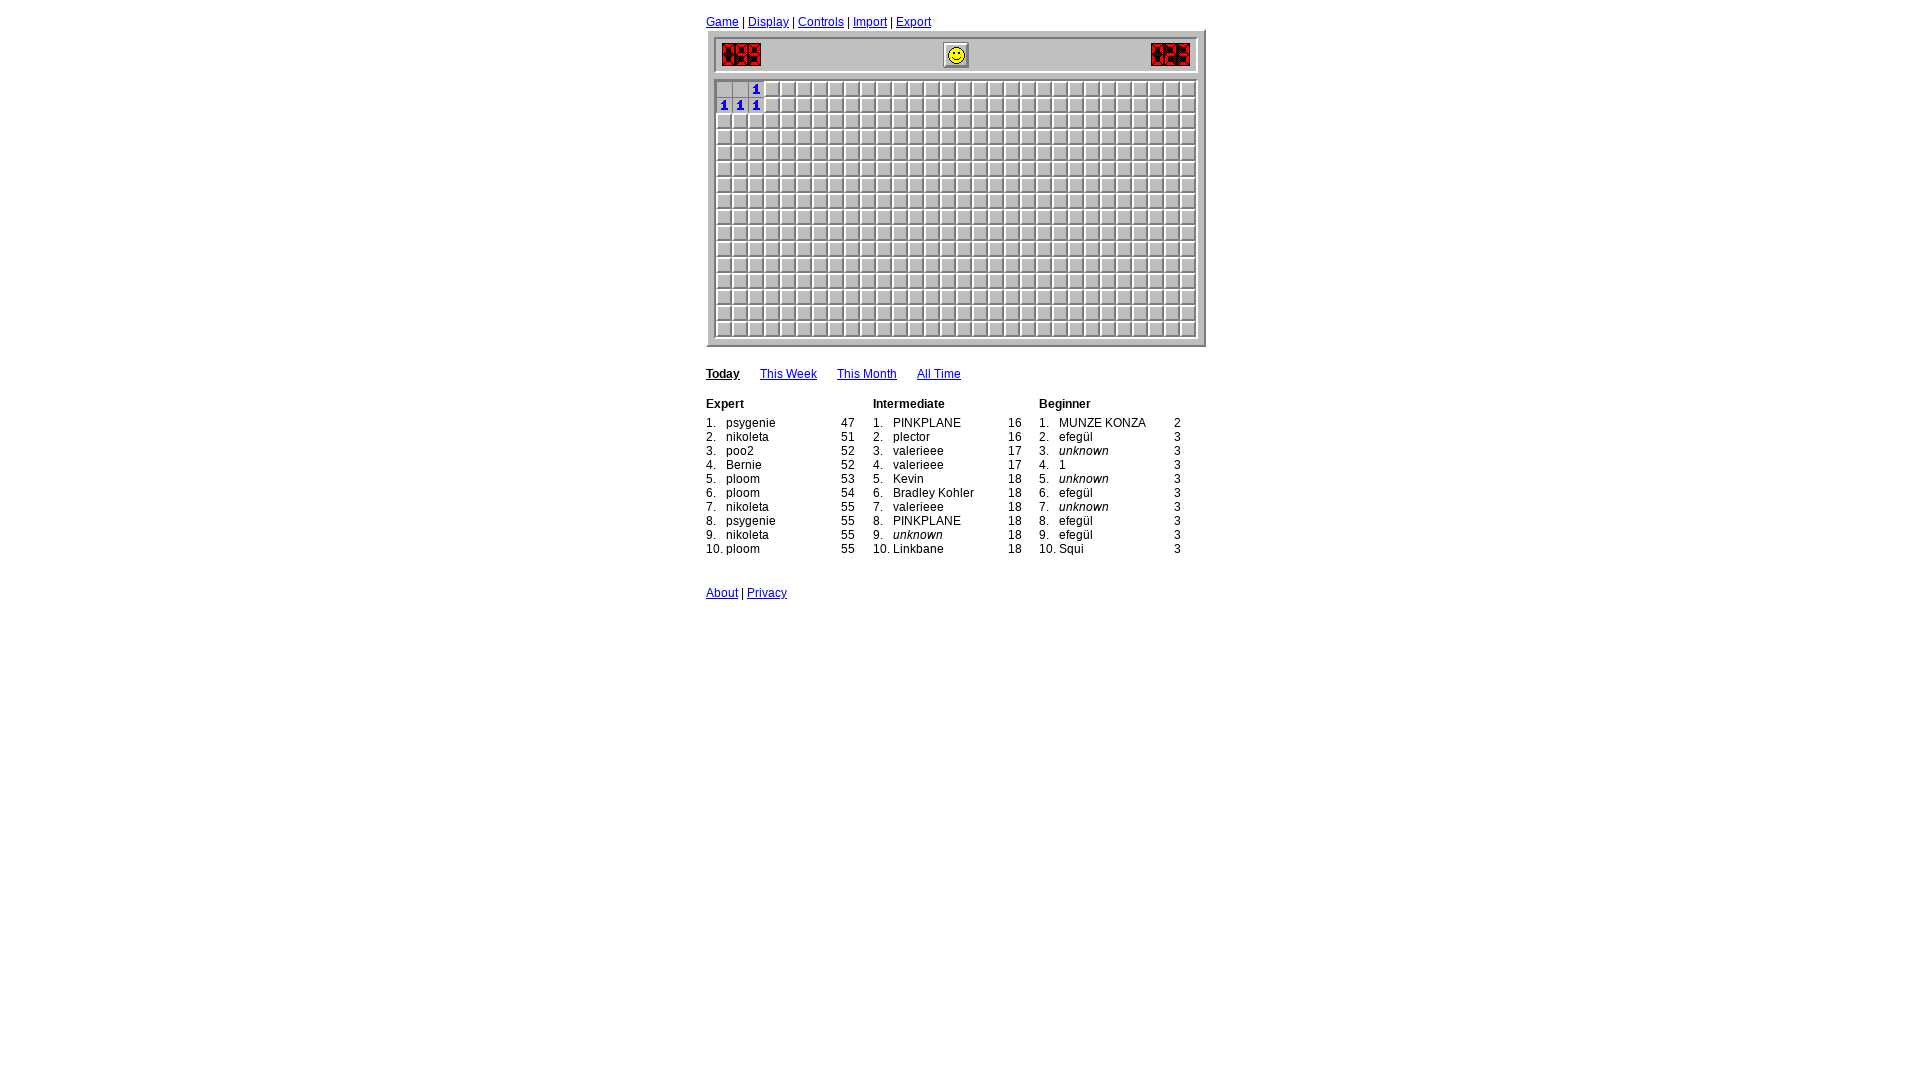

Read 6 revealed cells and updated board state
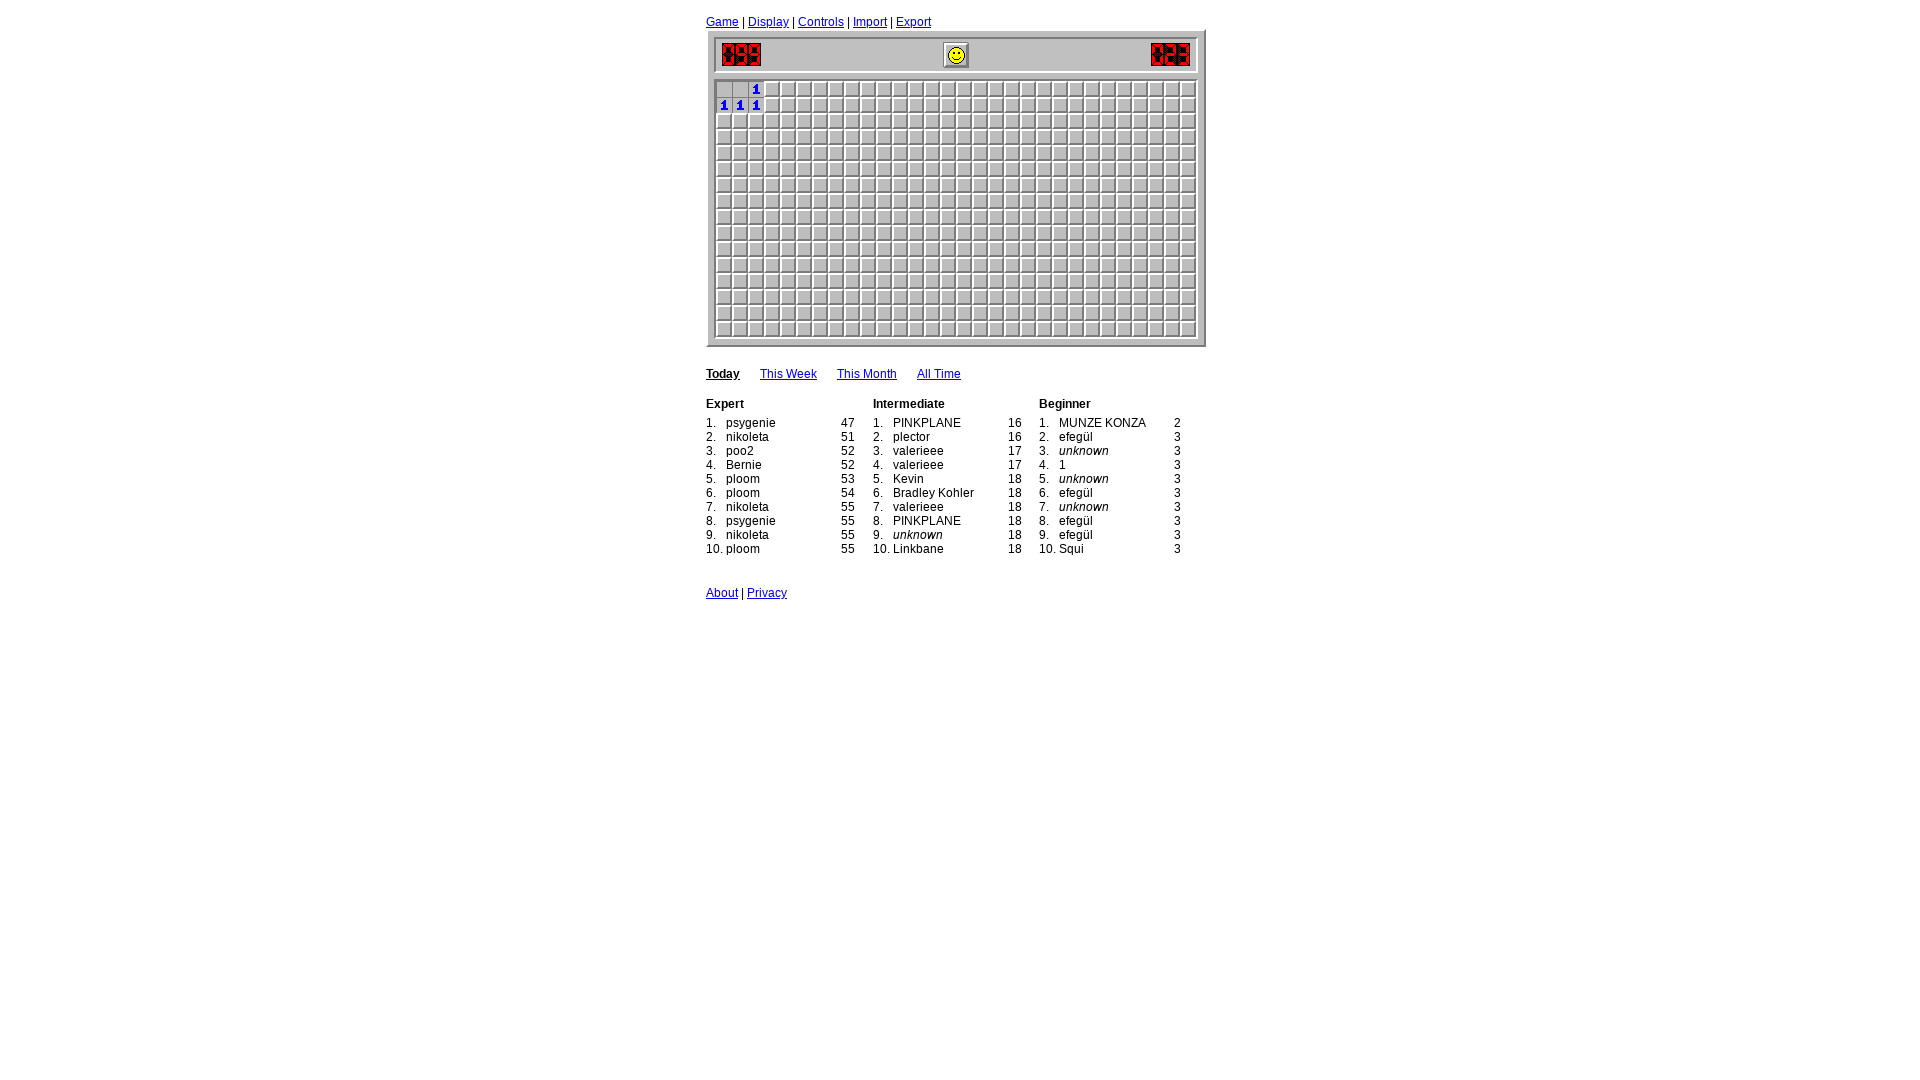

Iteration 22: Waited 400ms before processing
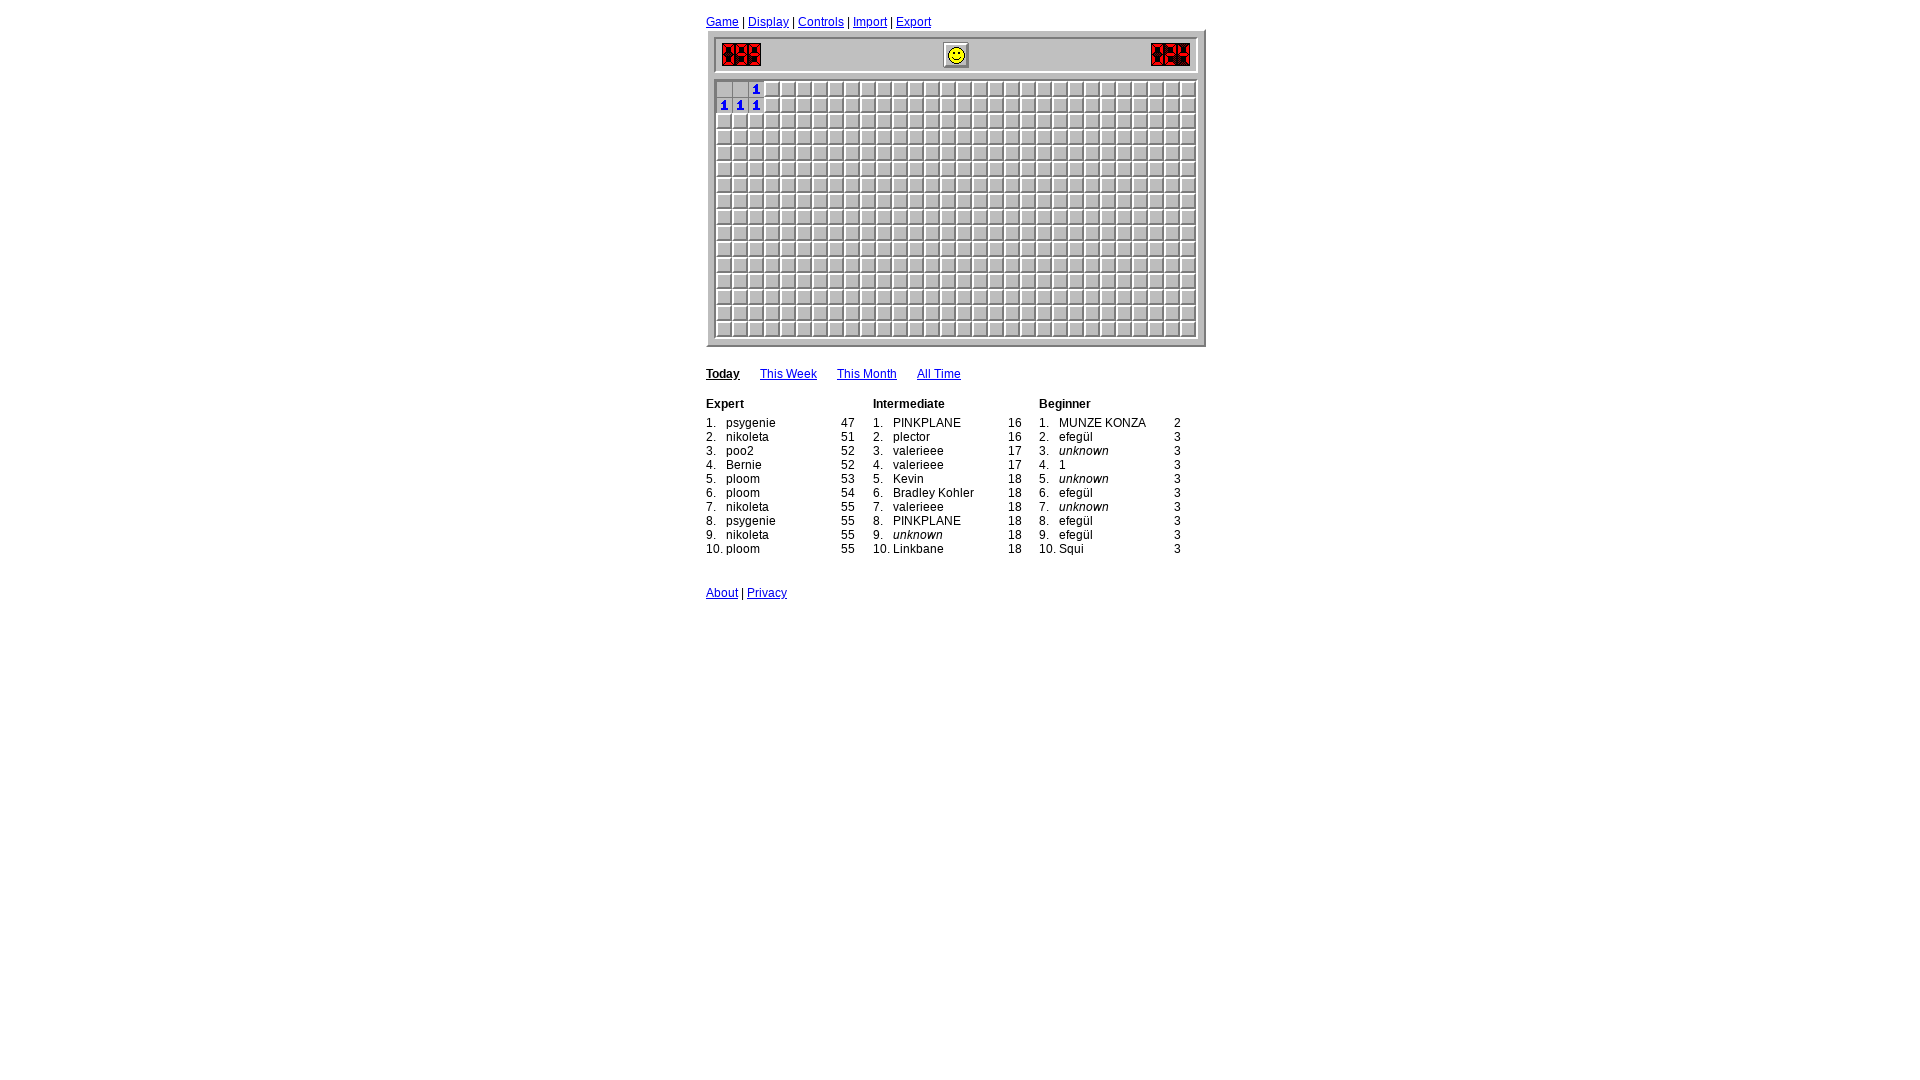

Read 6 revealed cells and updated board state
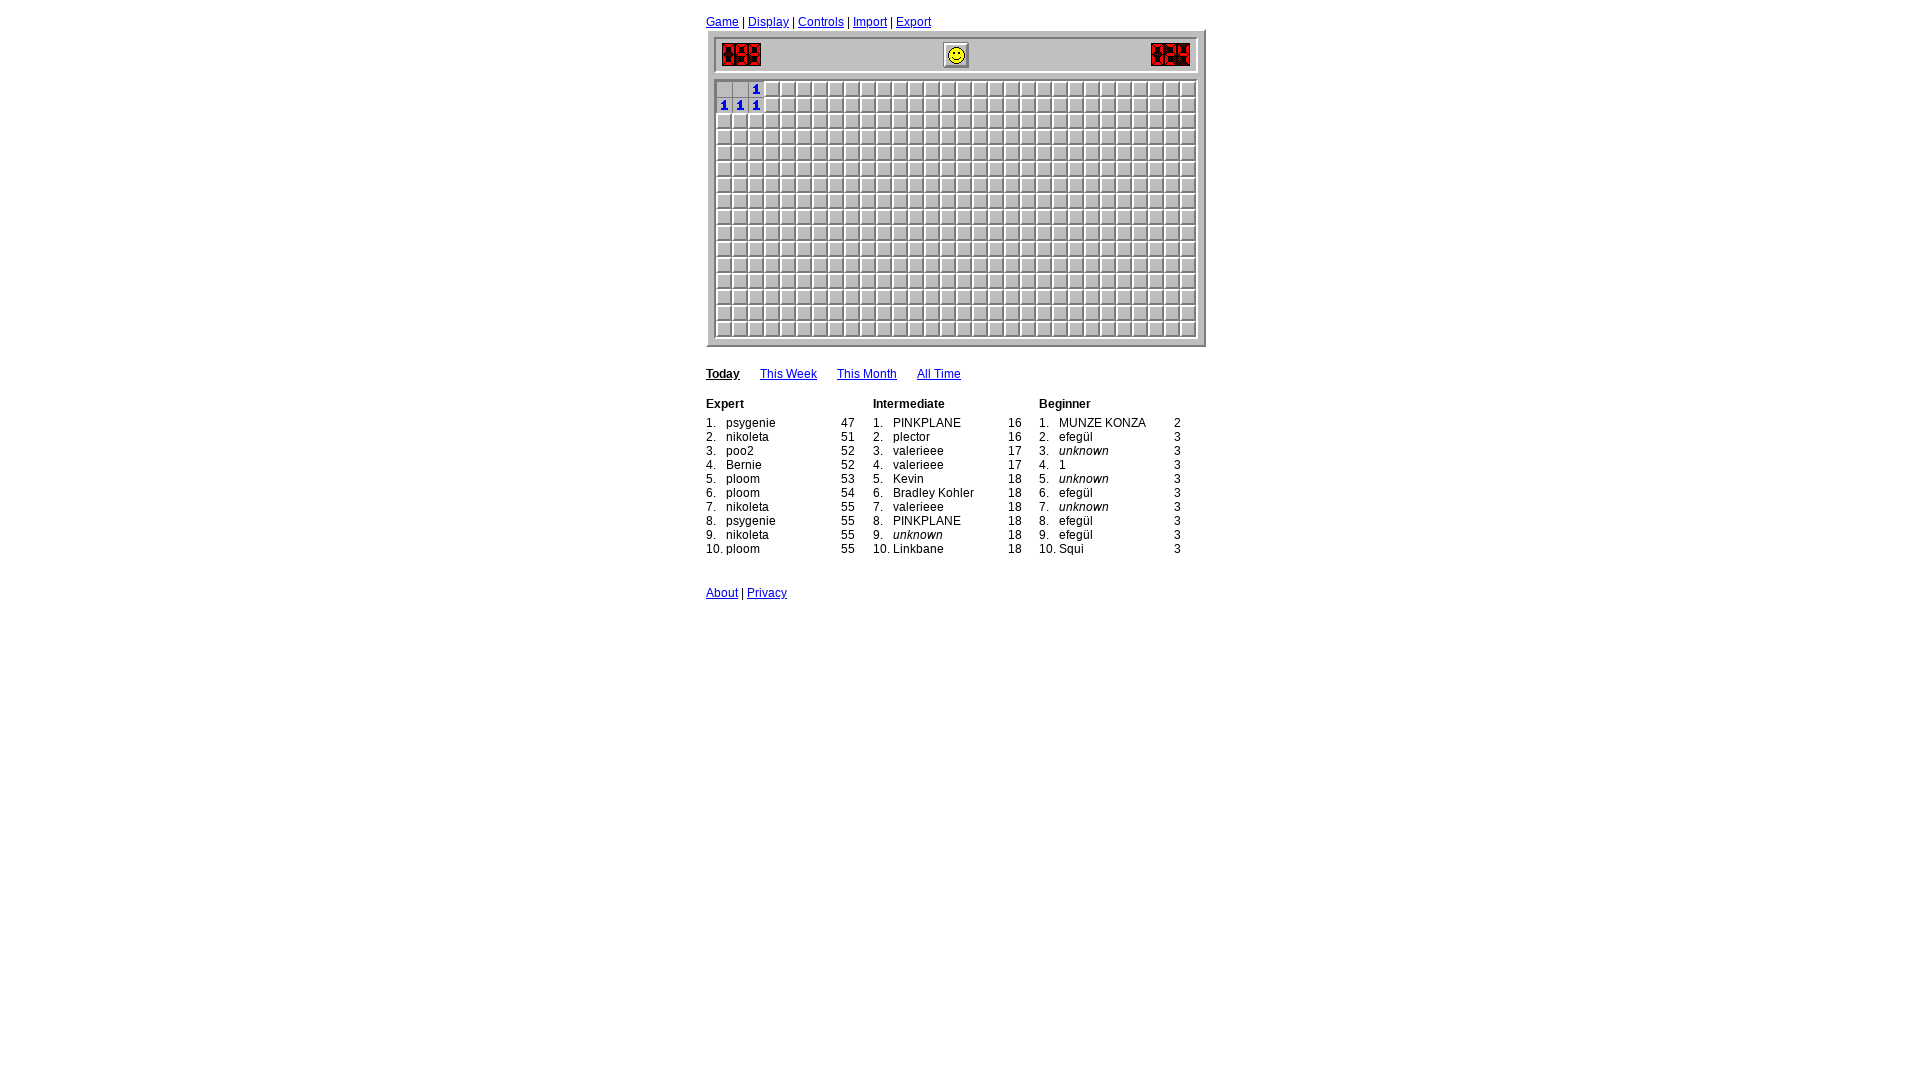

Iteration 23: Waited 400ms before processing
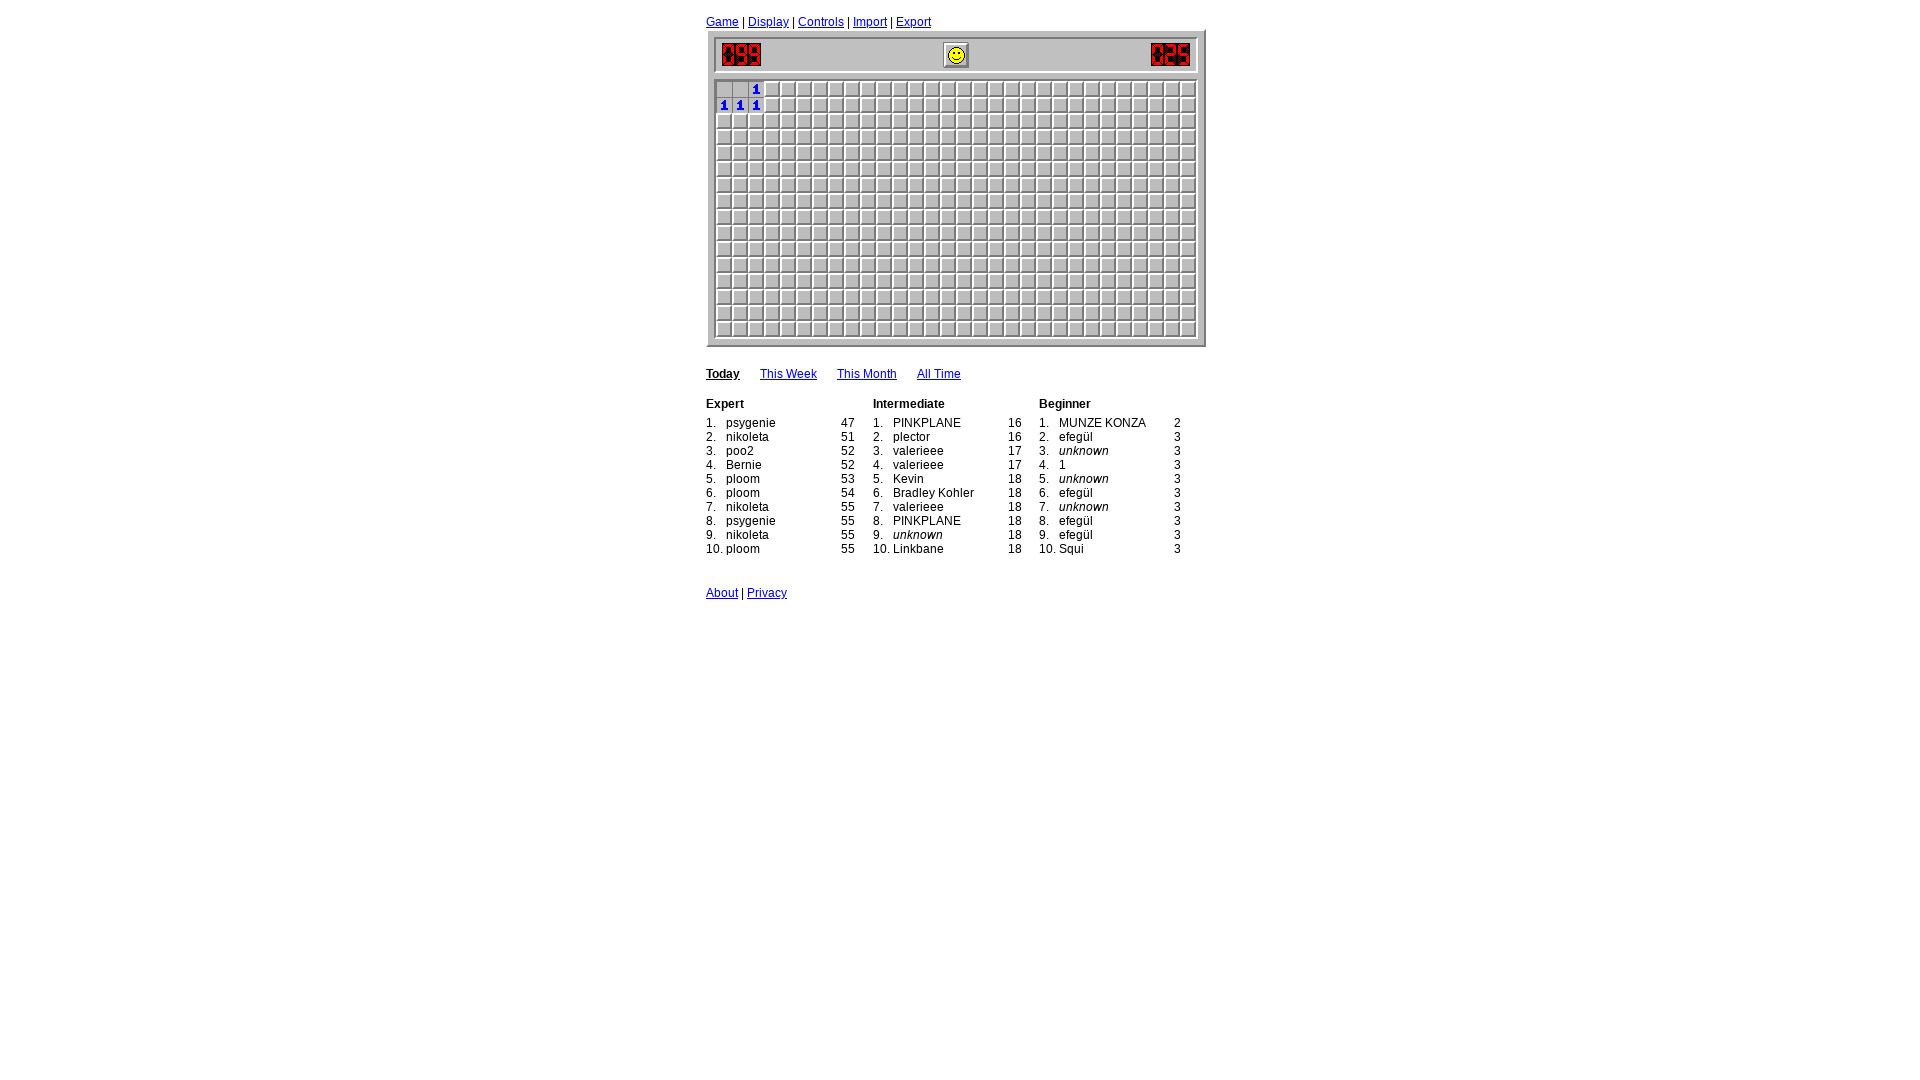

Read 6 revealed cells and updated board state
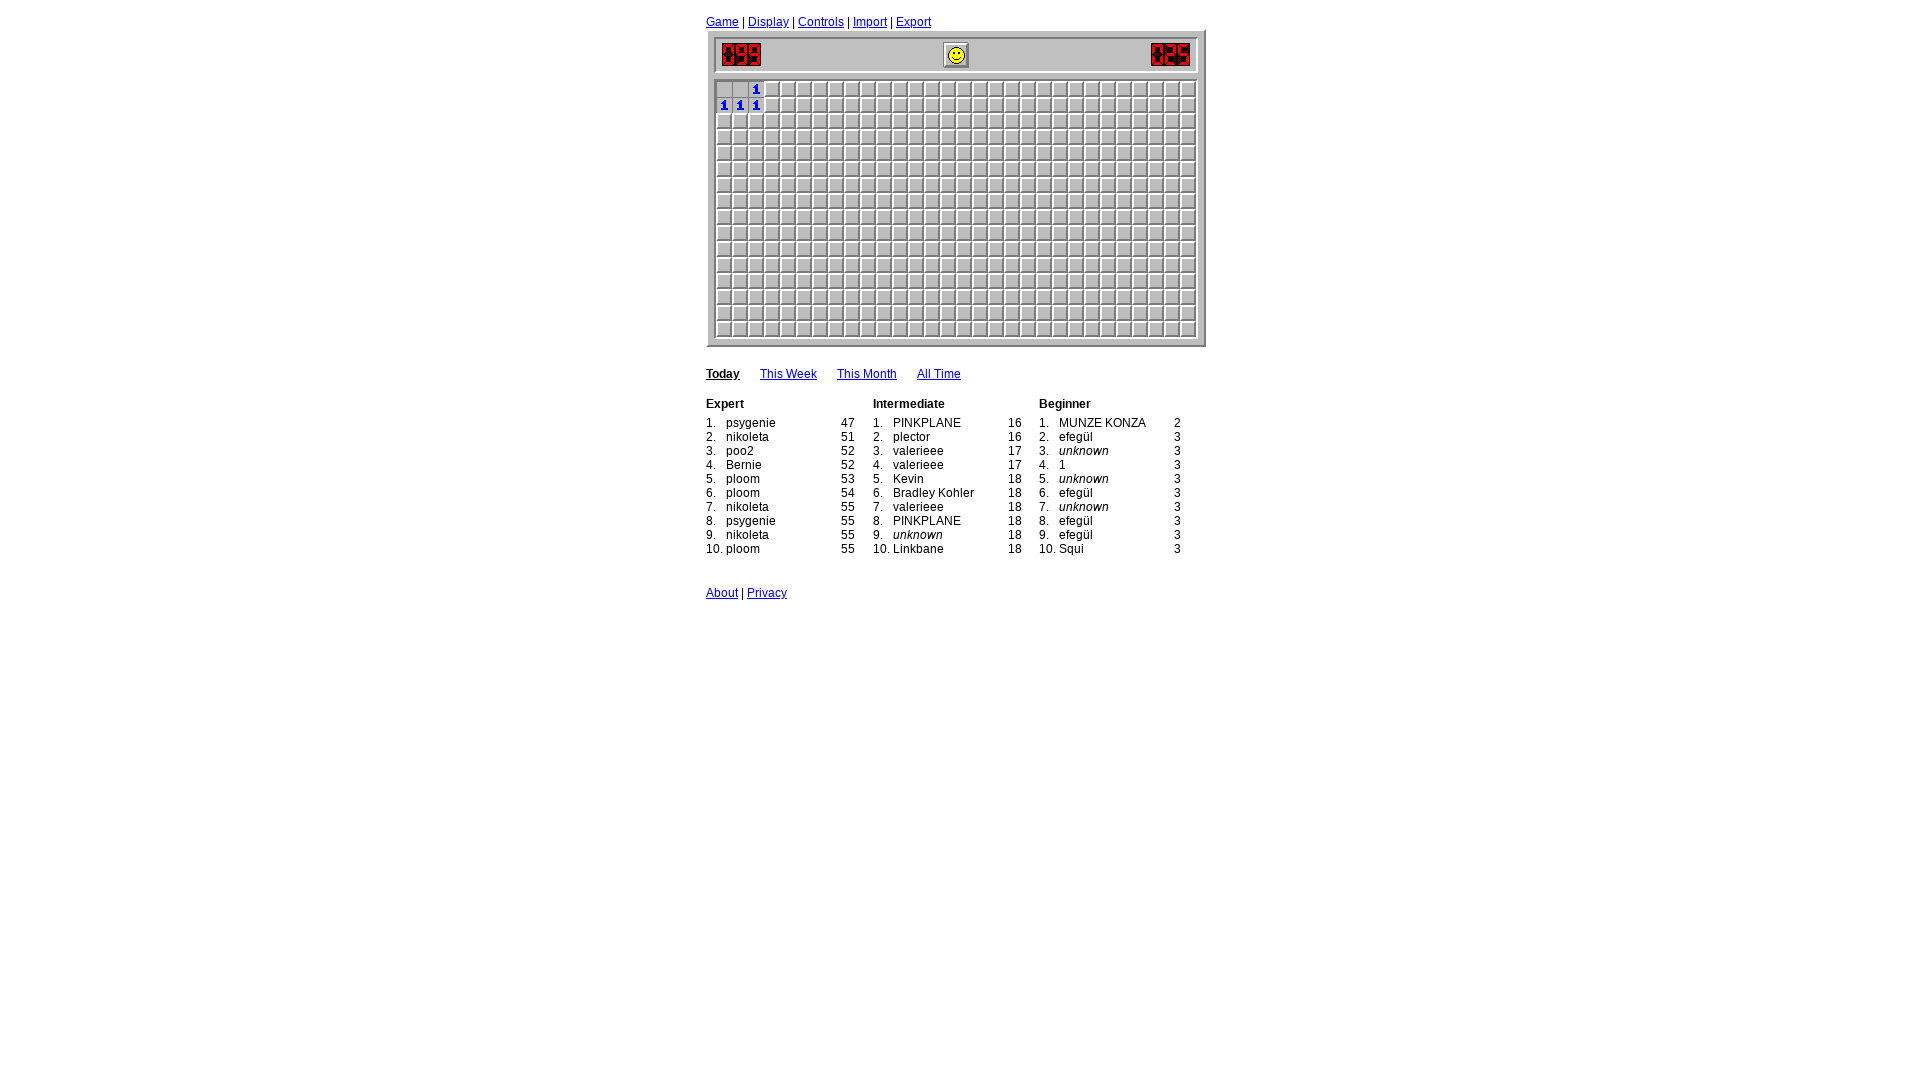

Iteration 24: Waited 400ms before processing
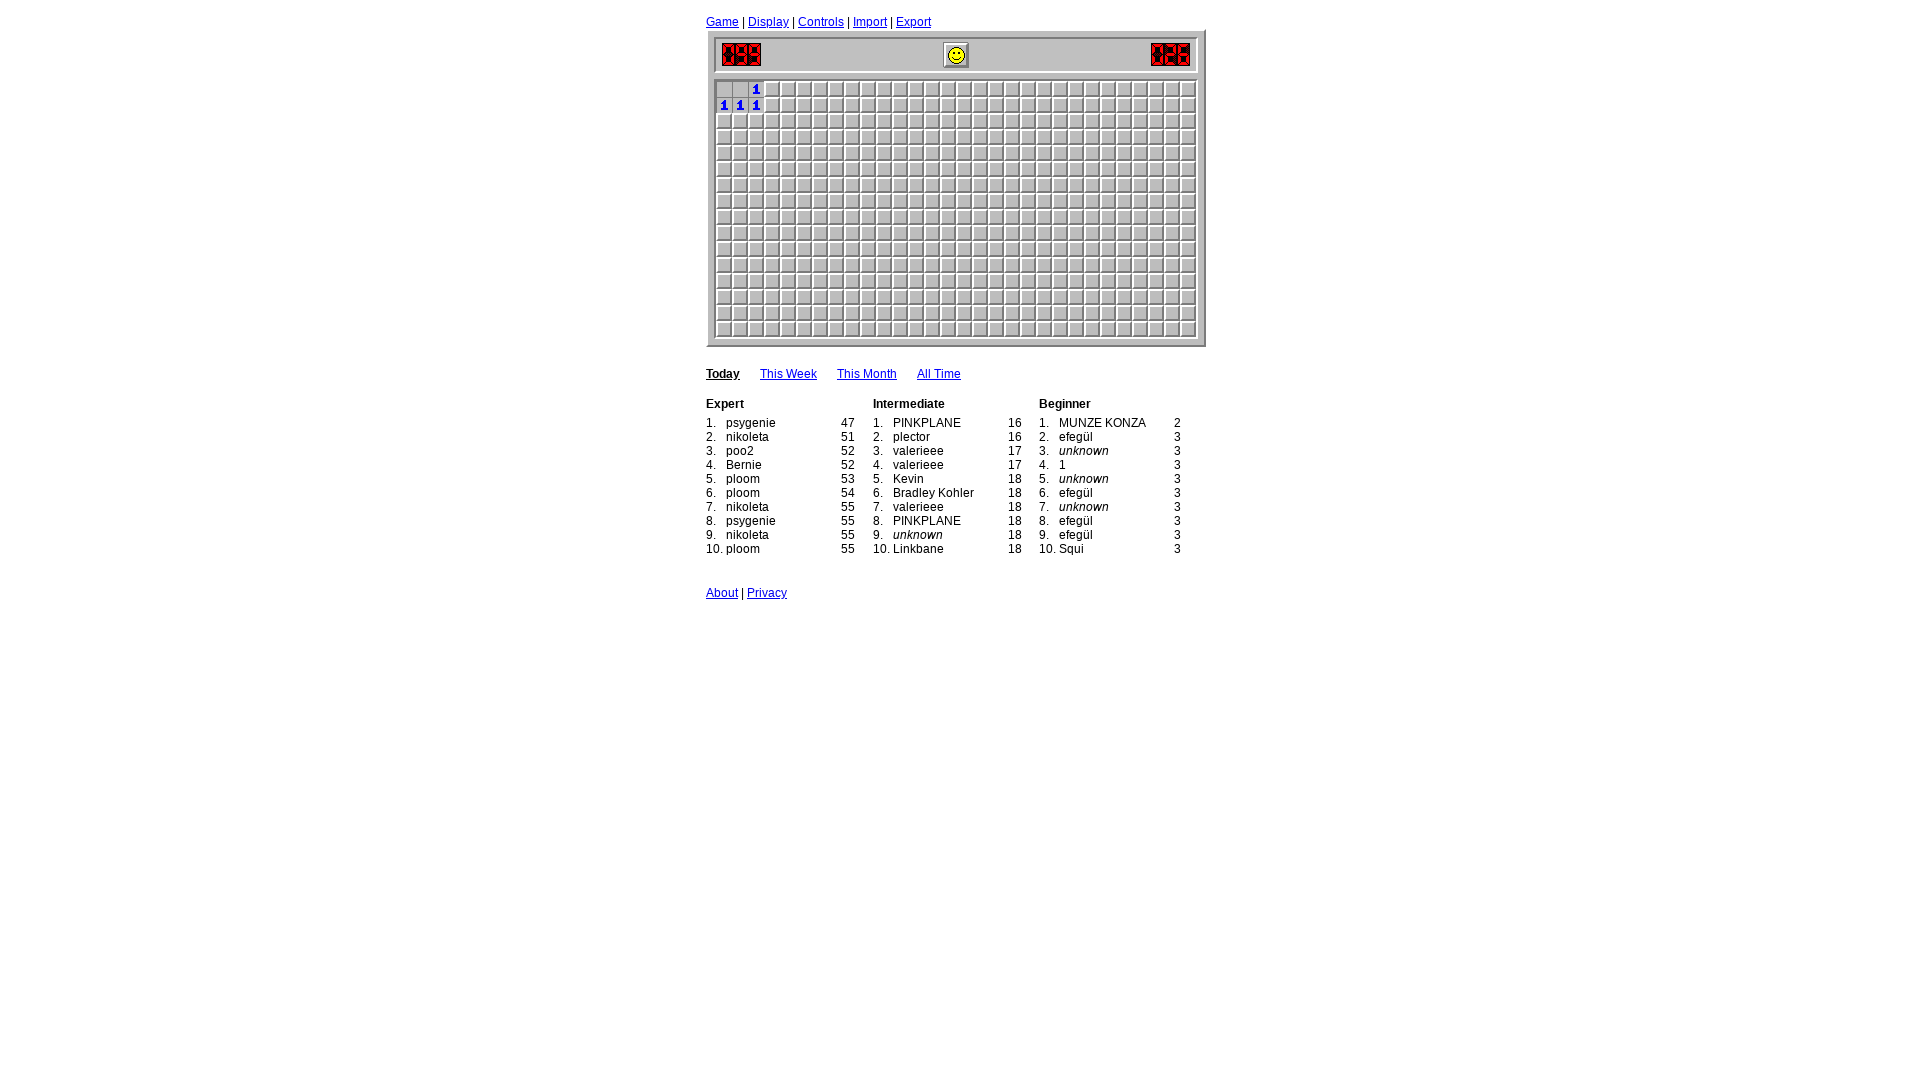

Read 6 revealed cells and updated board state
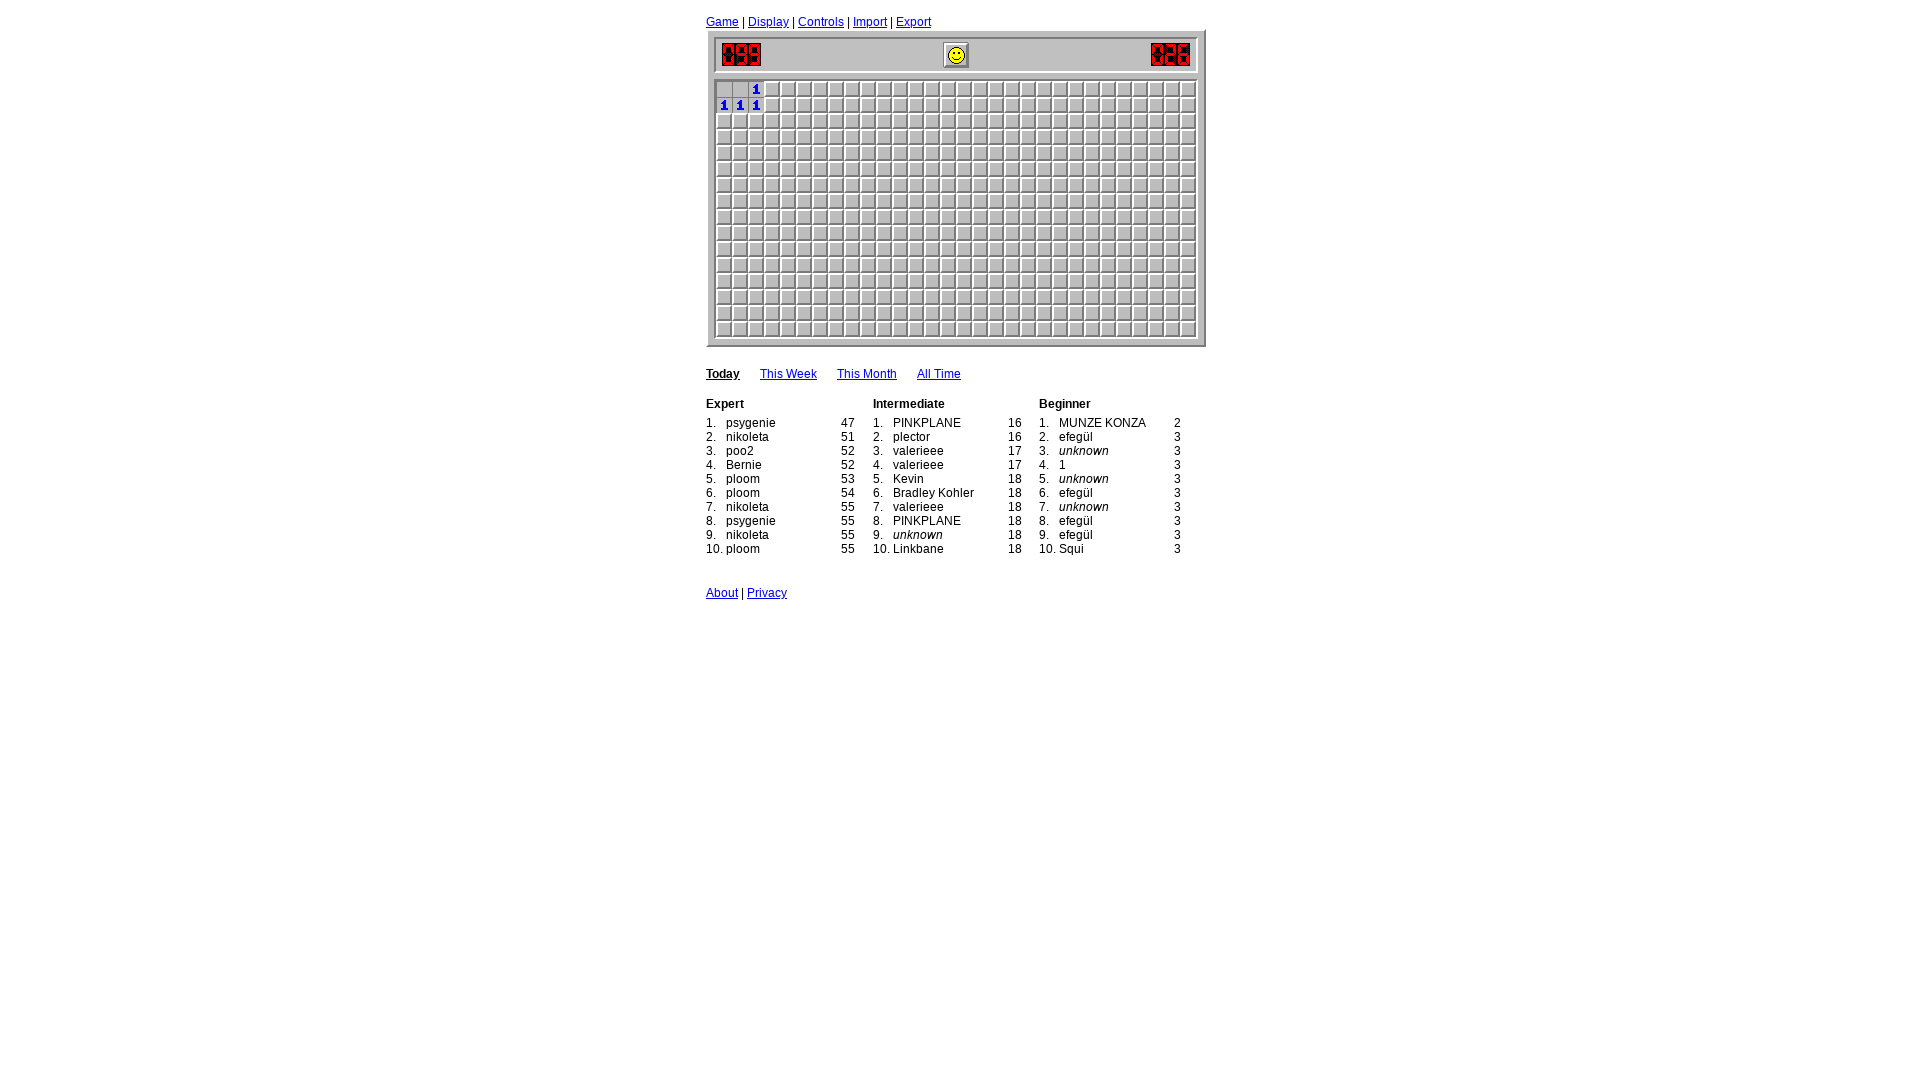

Iteration 25: Waited 400ms before processing
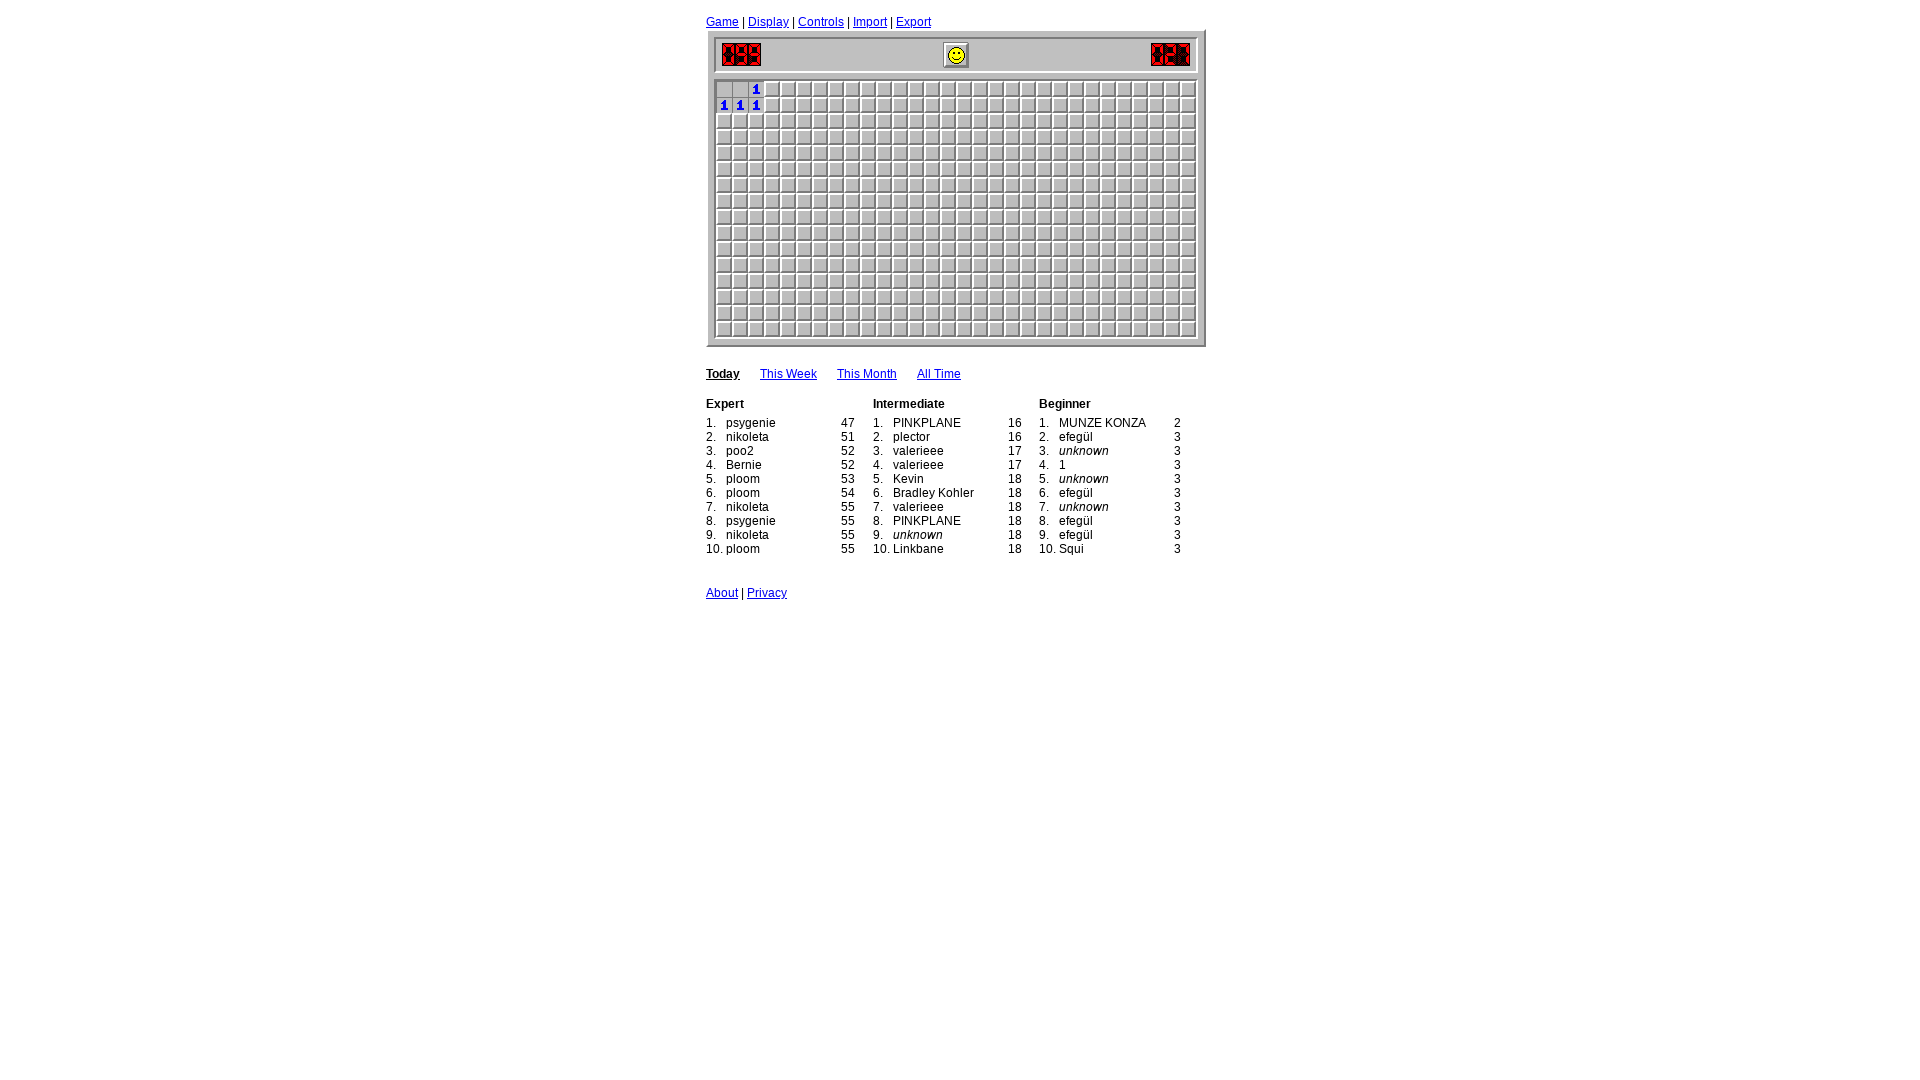

Read 6 revealed cells and updated board state
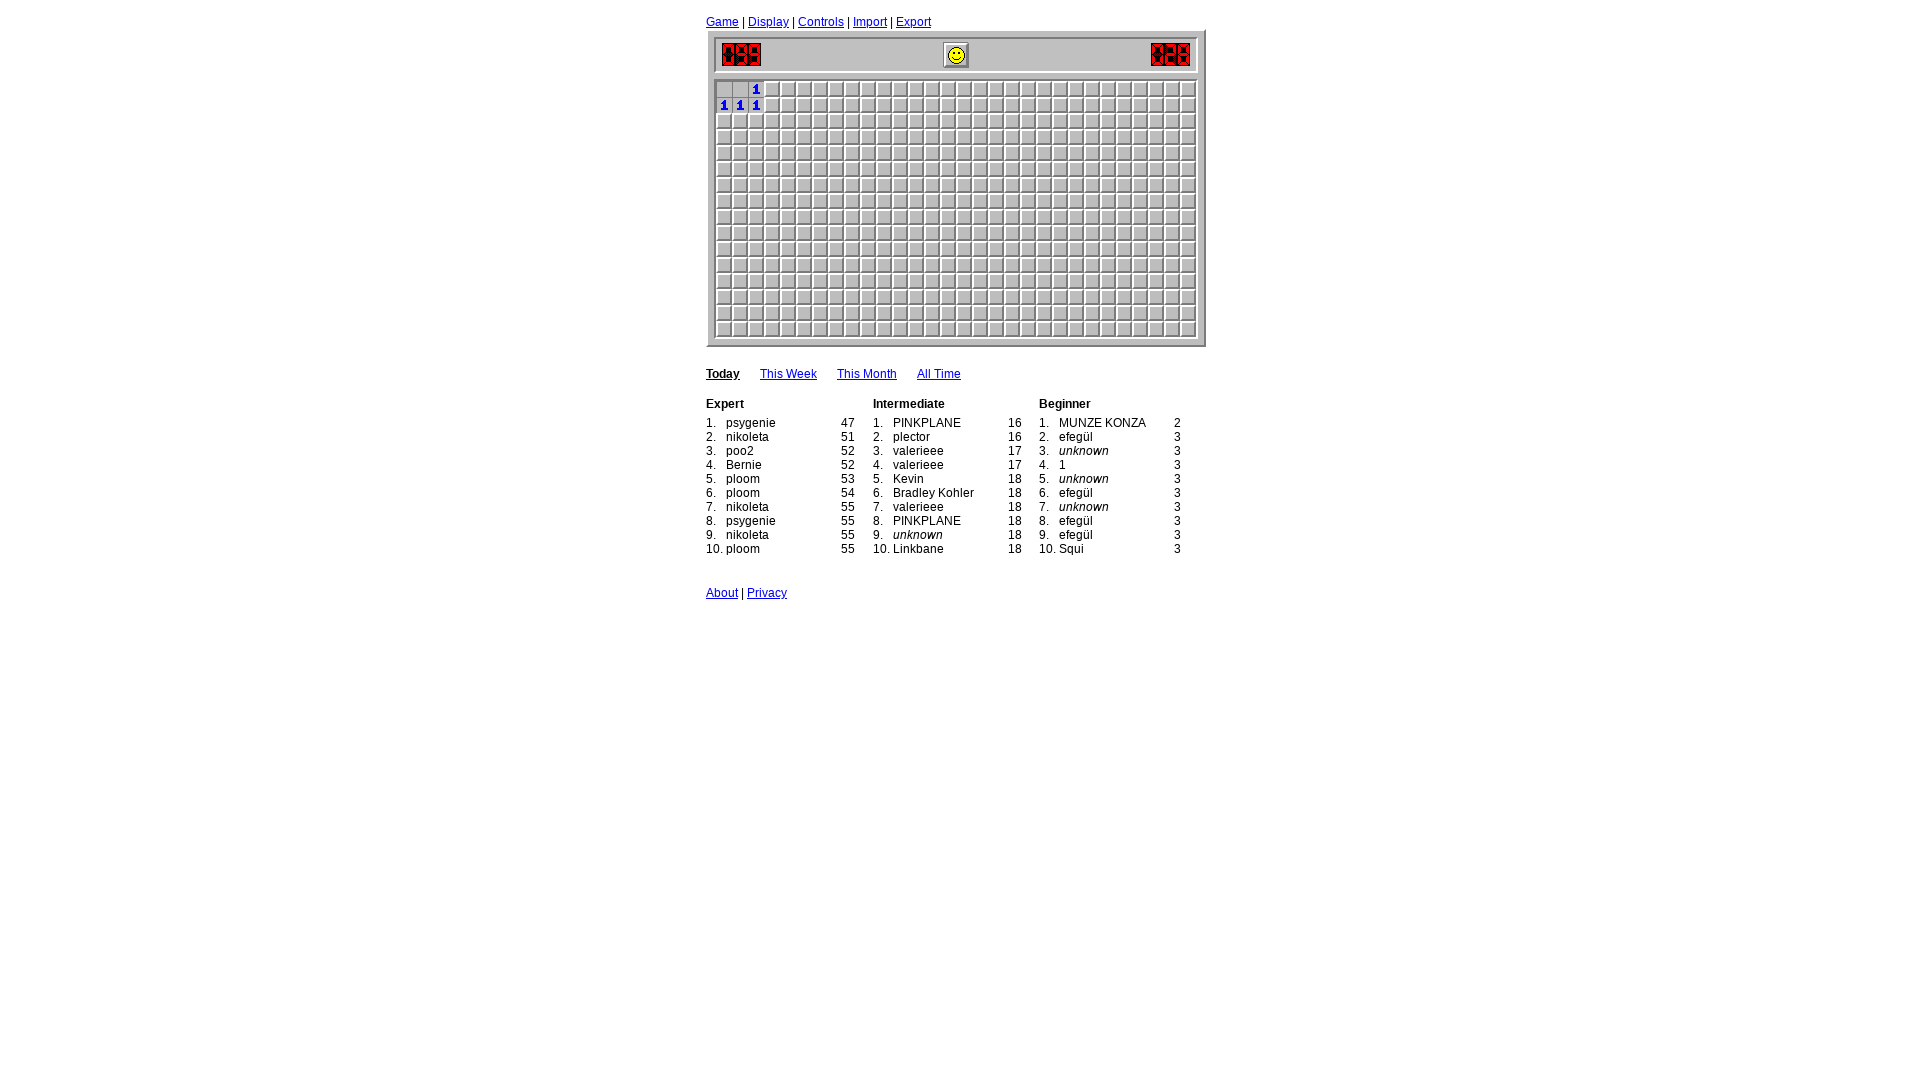

Iteration 26: Waited 400ms before processing
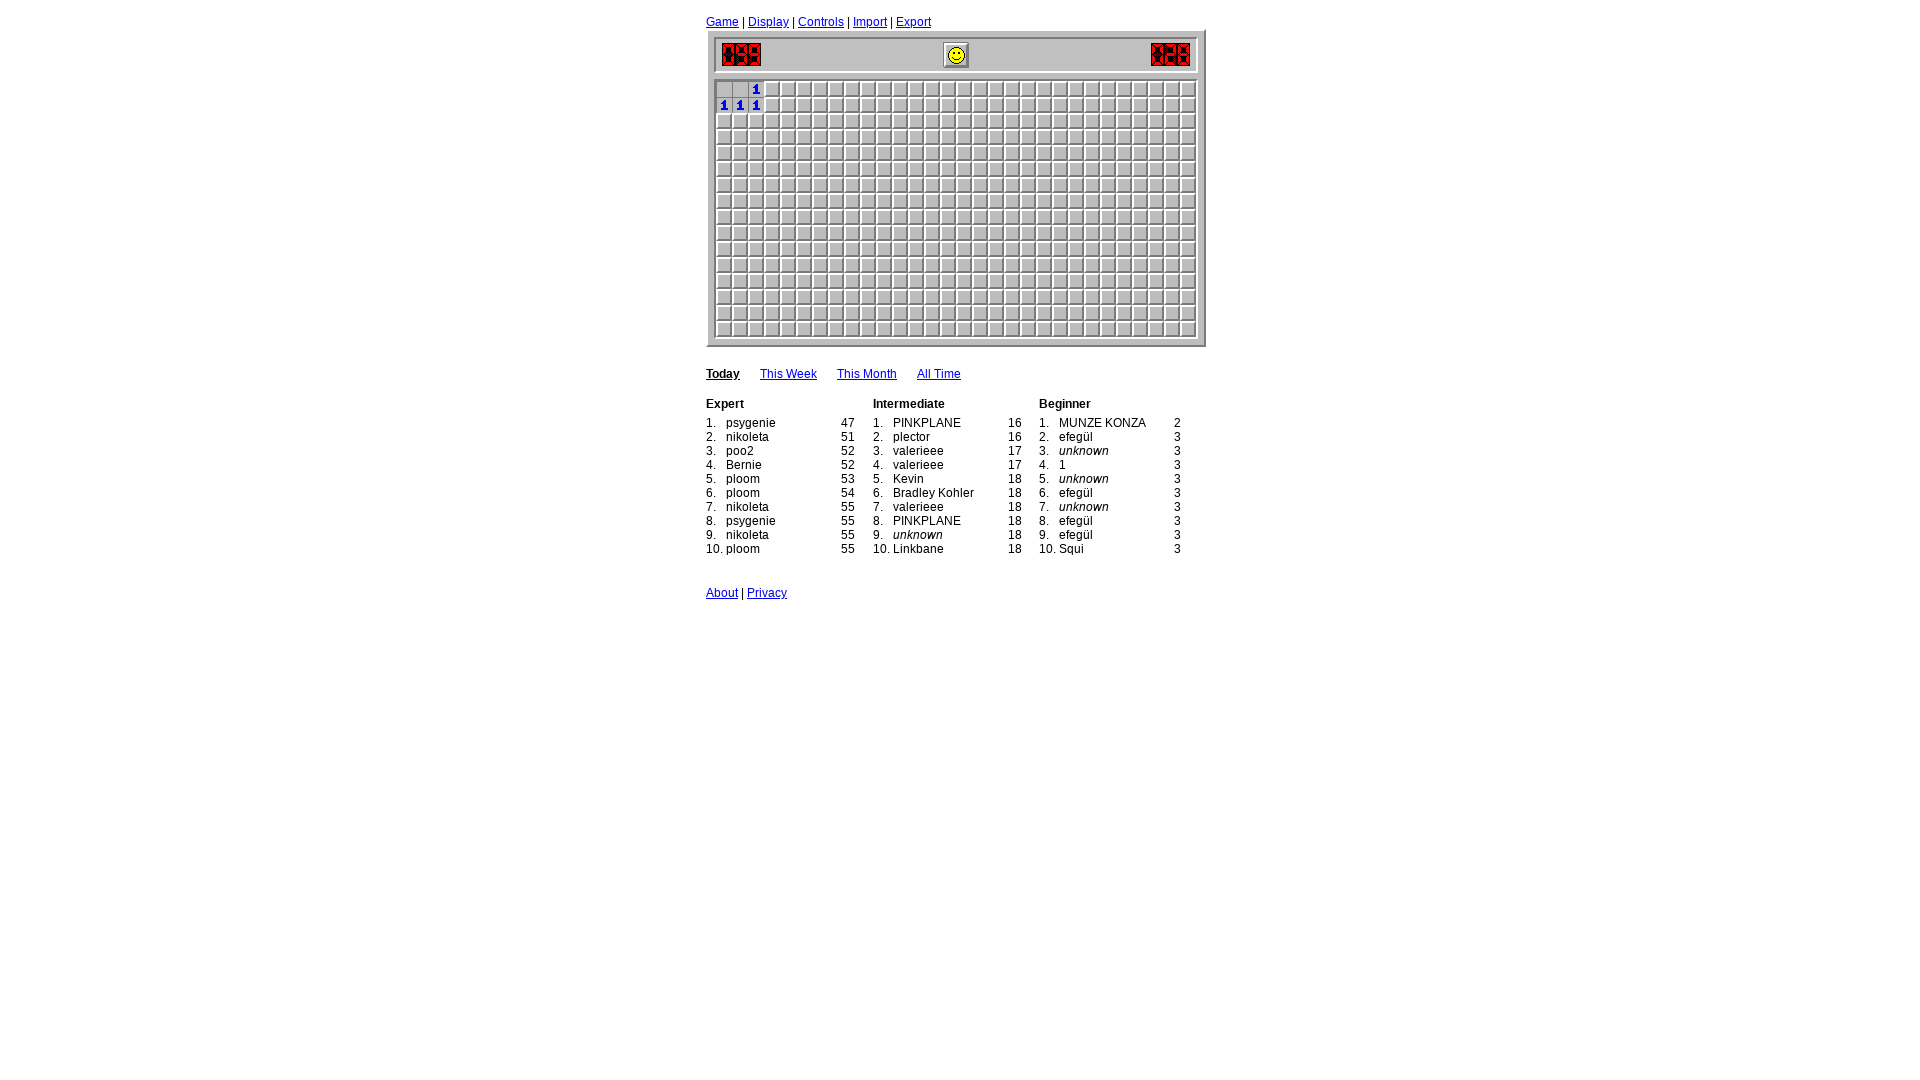

Read 6 revealed cells and updated board state
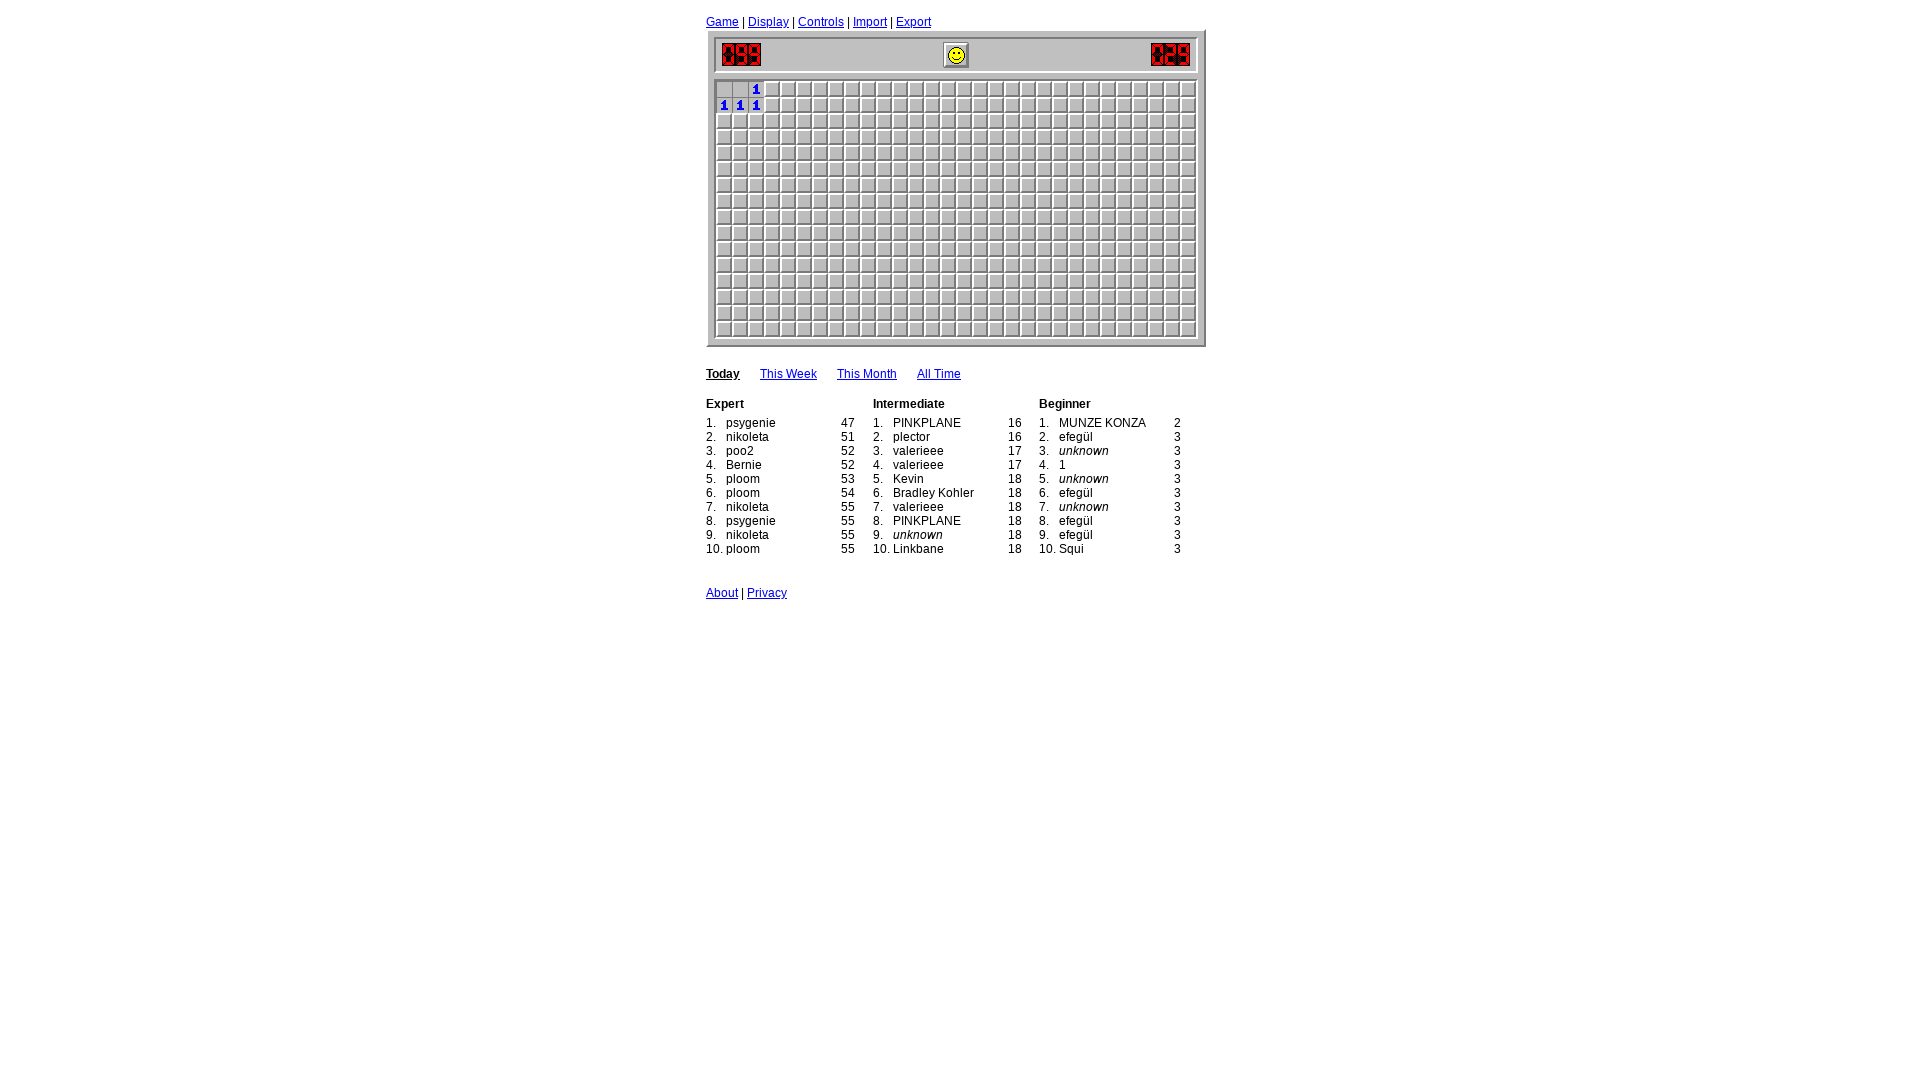

Iteration 27: Waited 400ms before processing
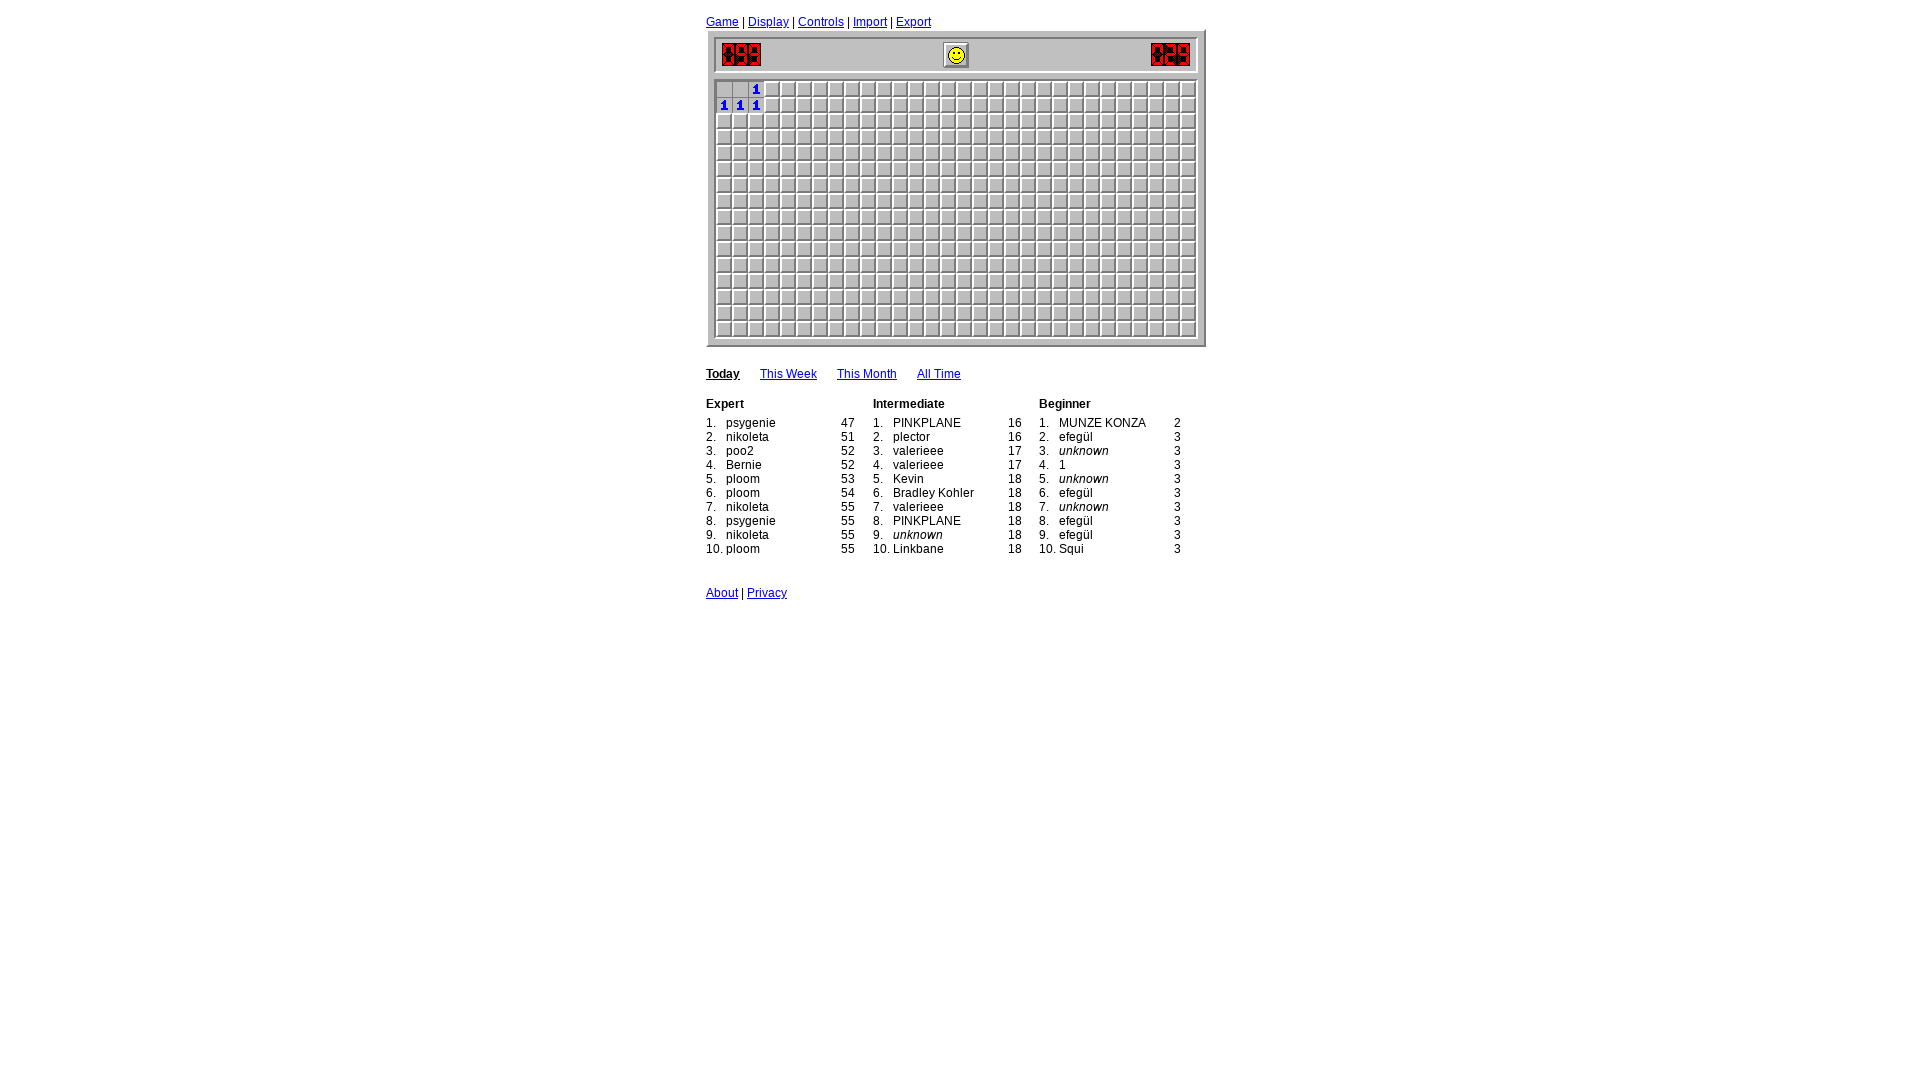

Read 6 revealed cells and updated board state
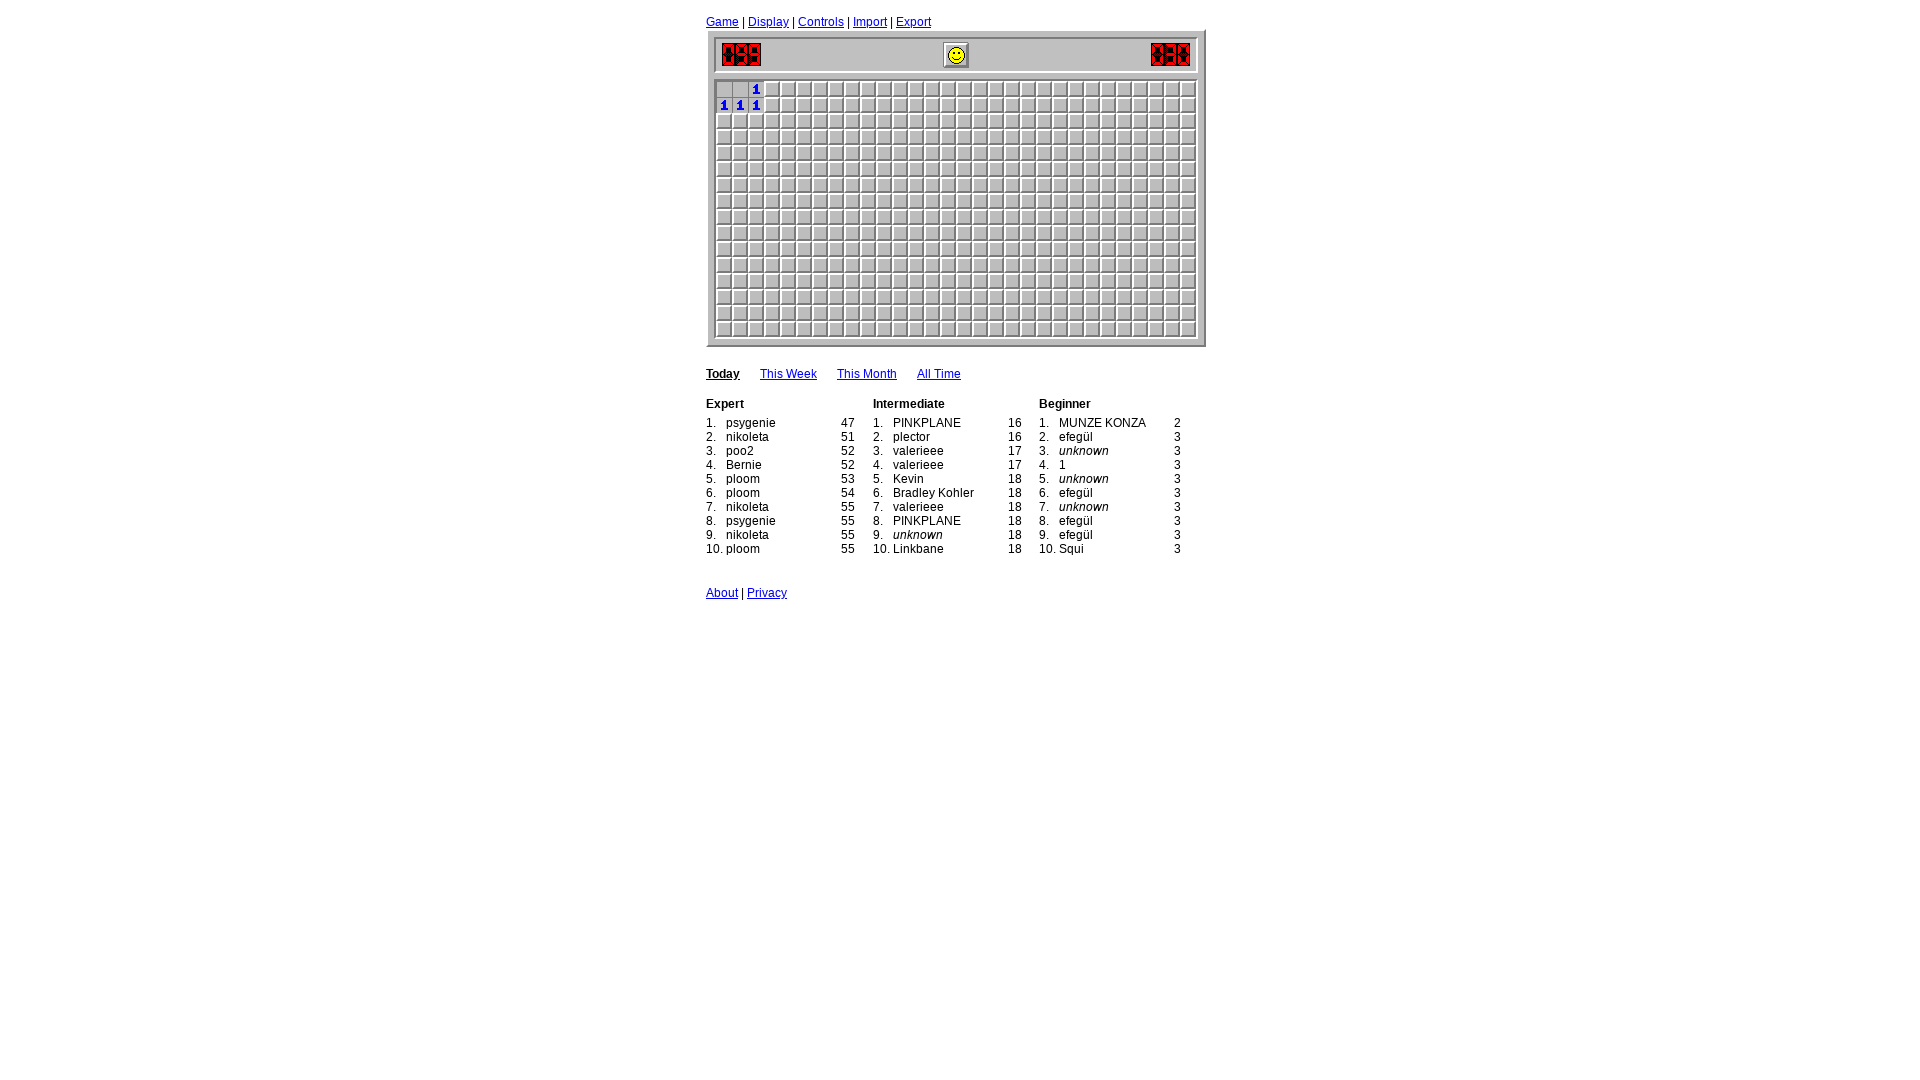

Iteration 28: Waited 400ms before processing
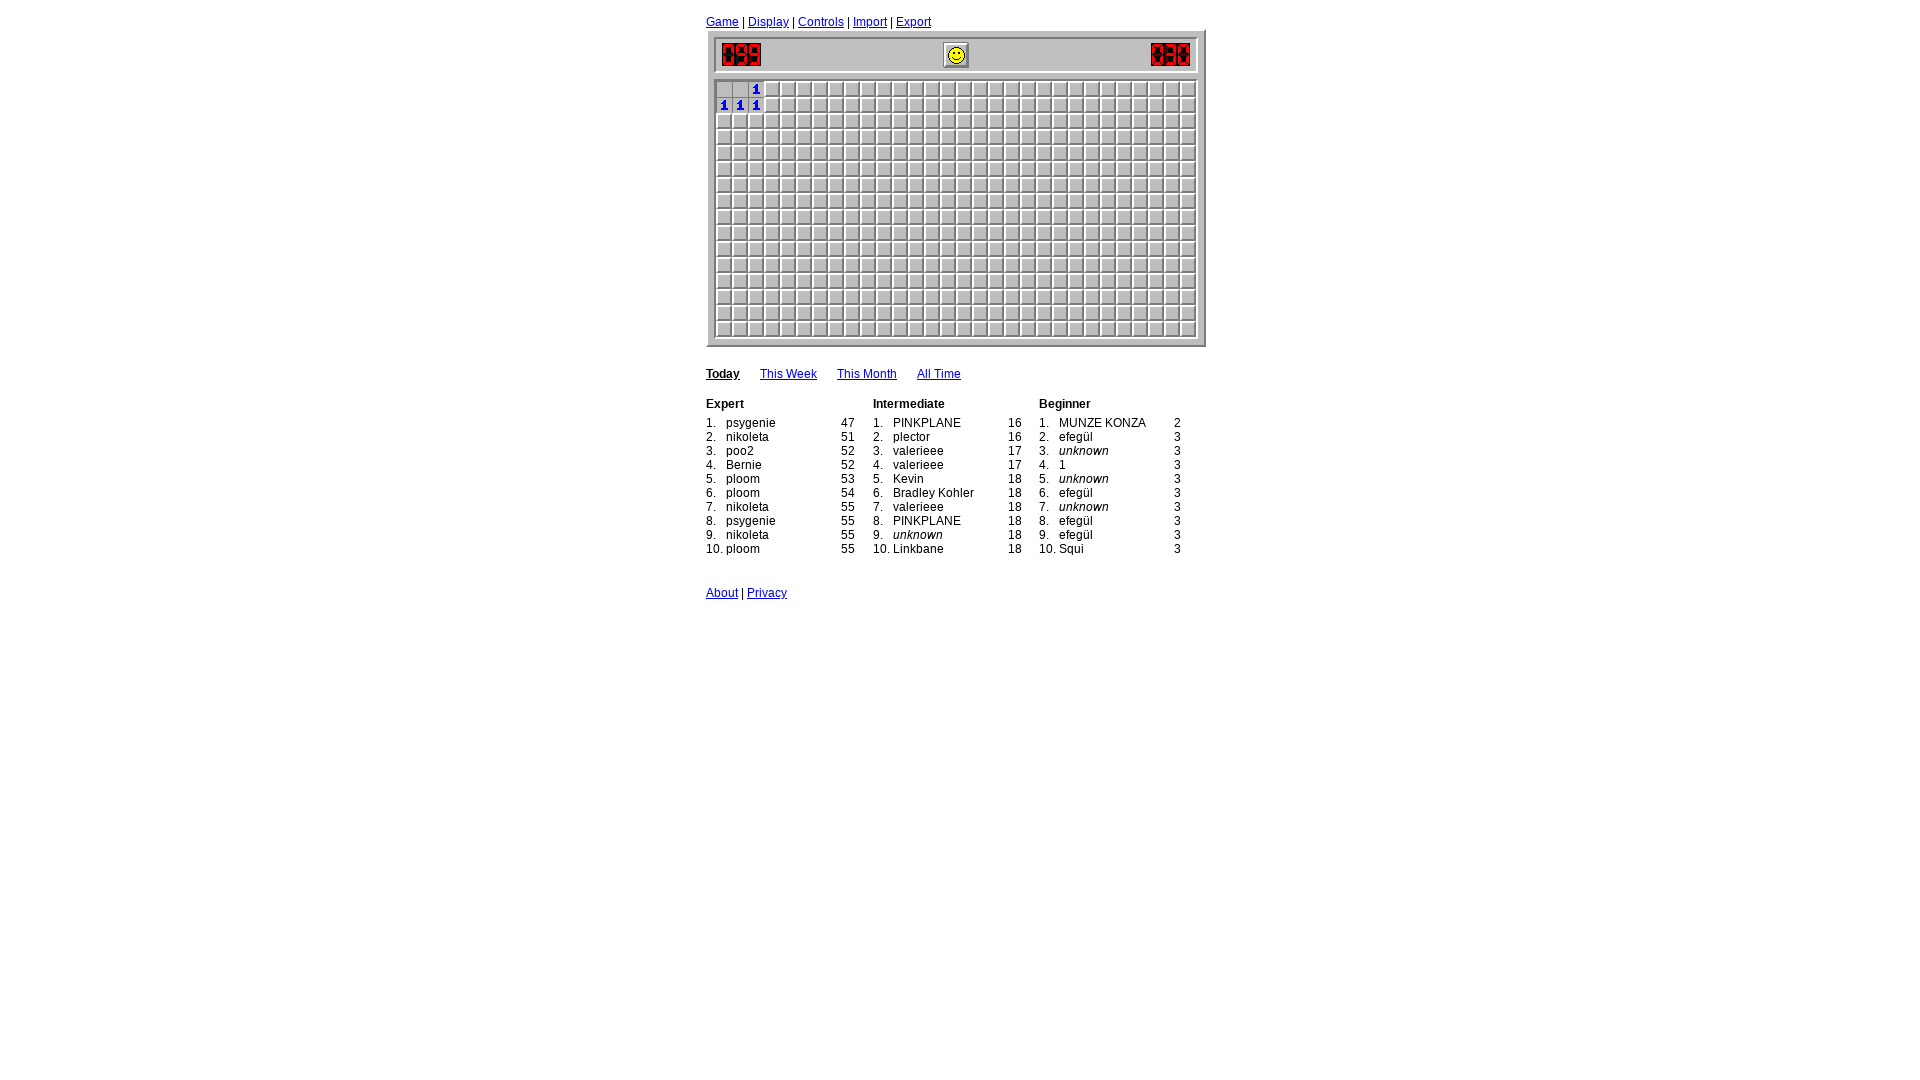

Read 6 revealed cells and updated board state
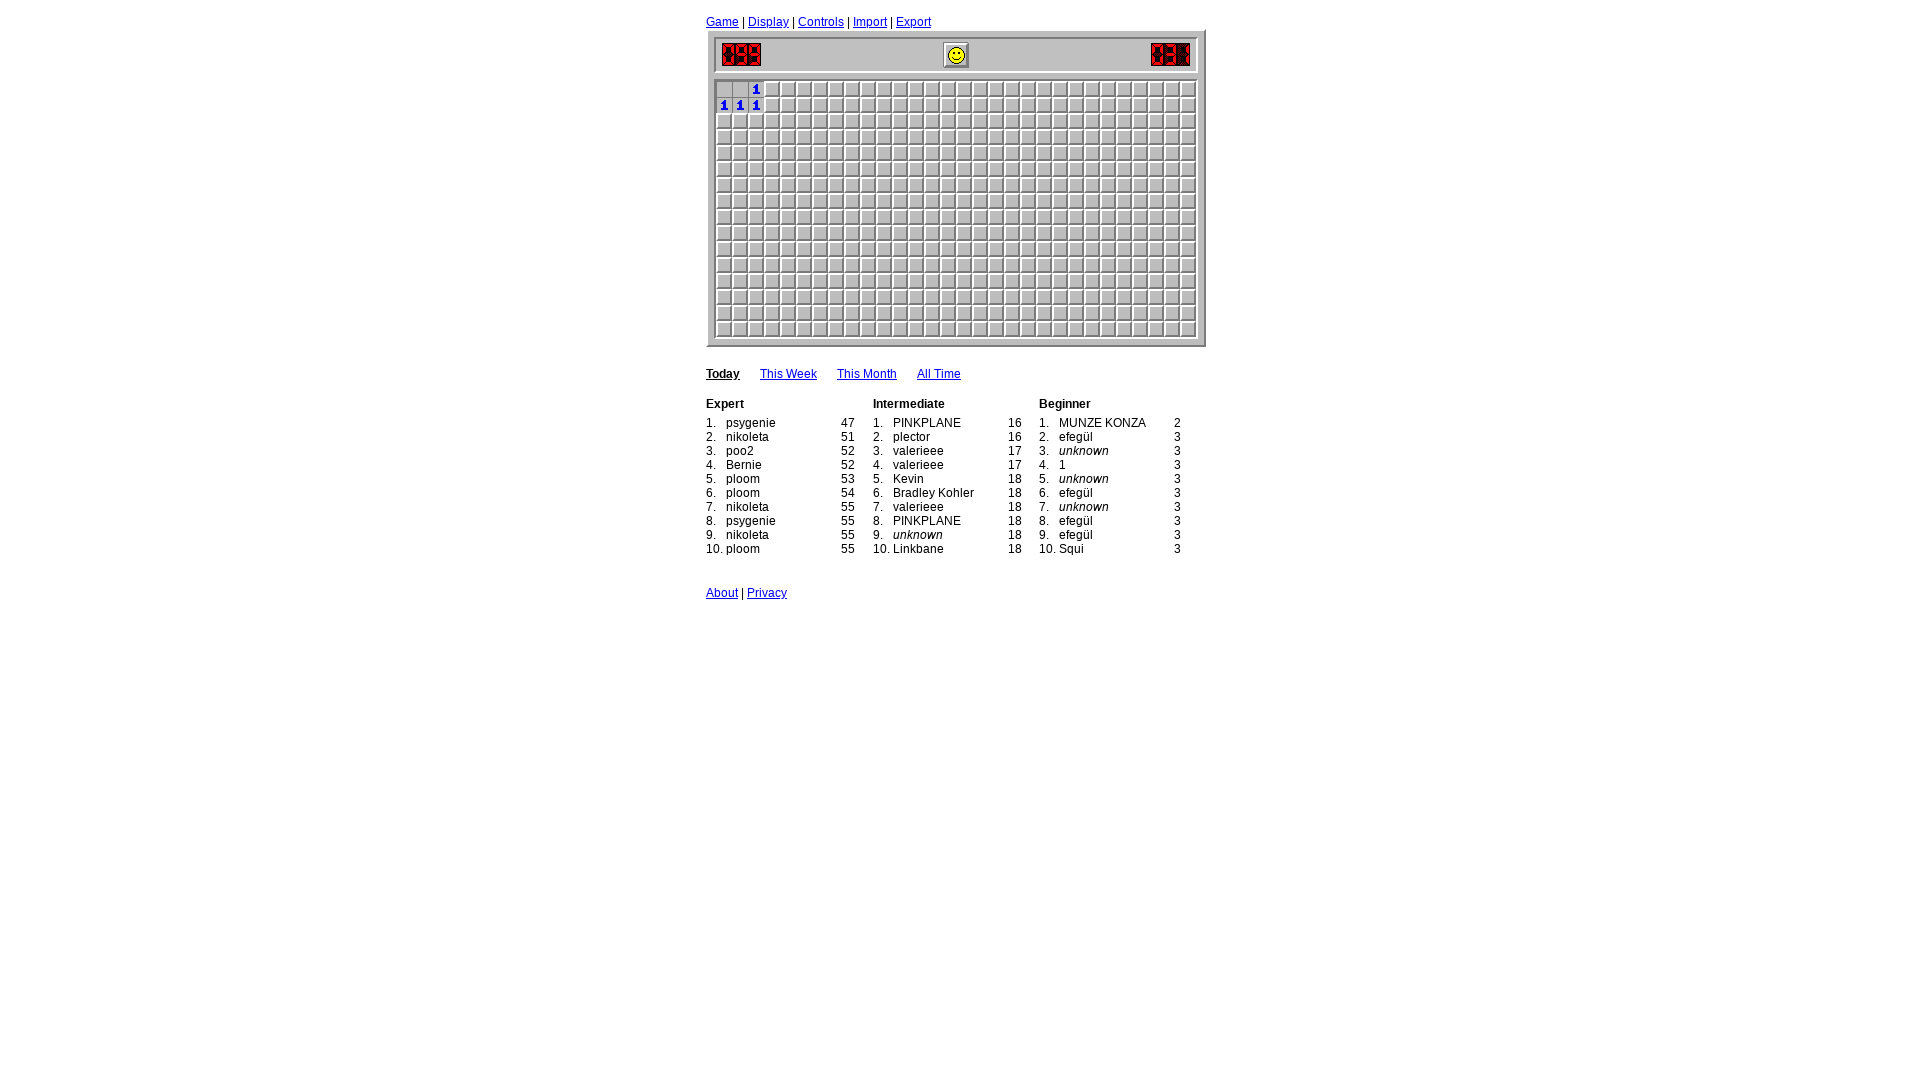

Iteration 29: Waited 400ms before processing
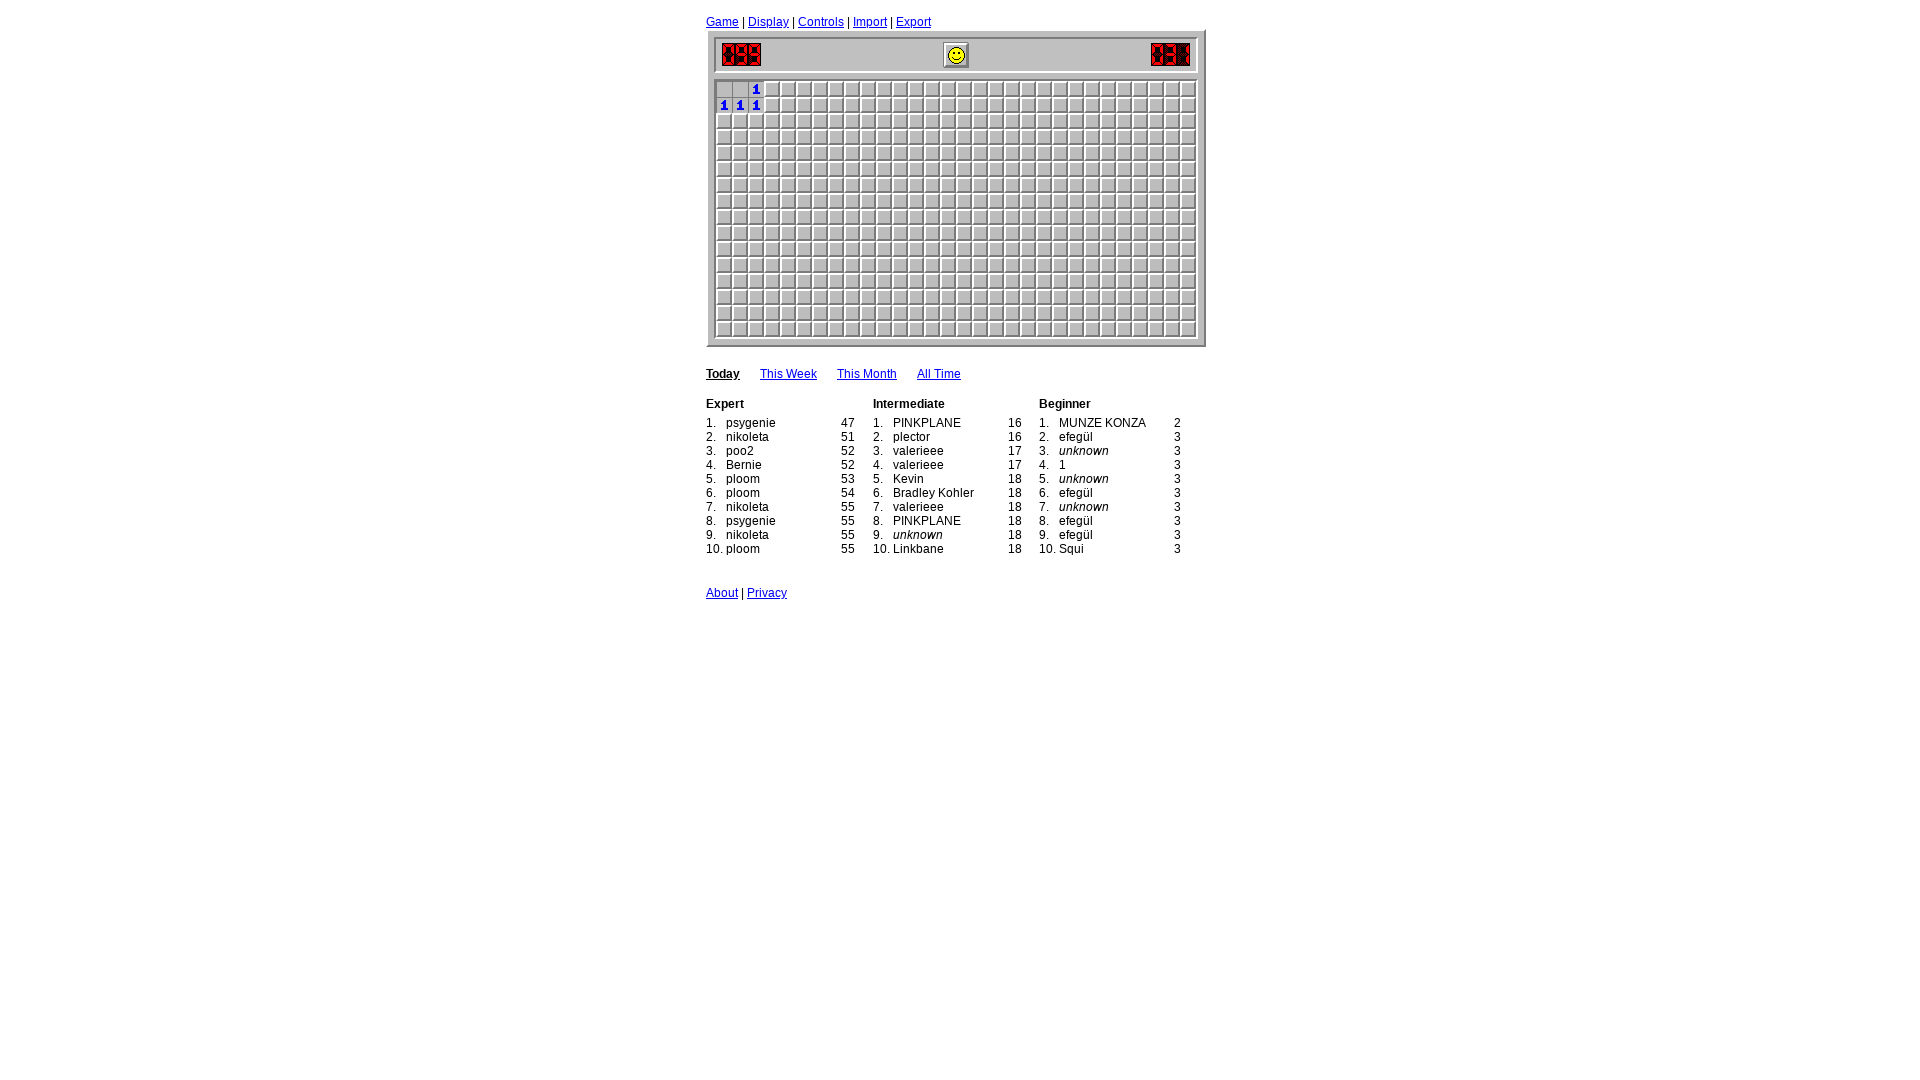

Read 6 revealed cells and updated board state
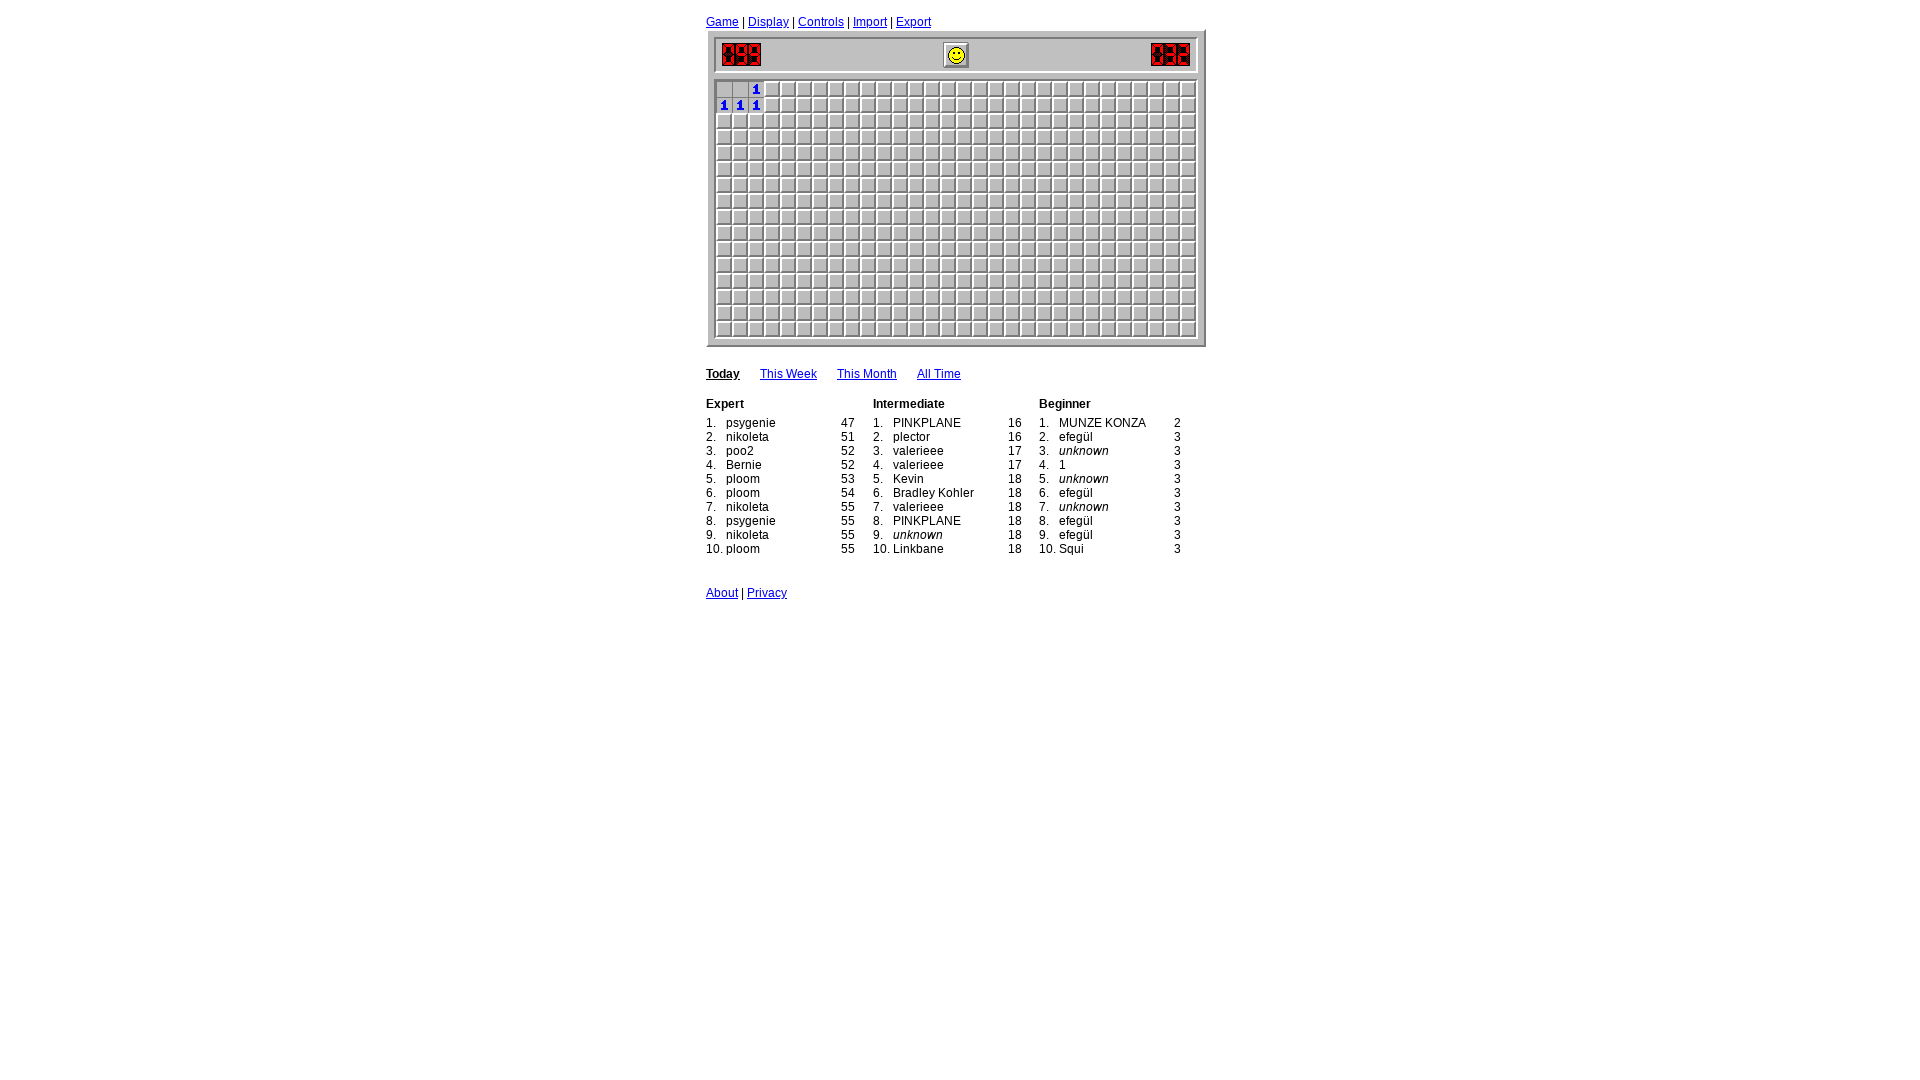

Iteration 30: Waited 400ms before processing
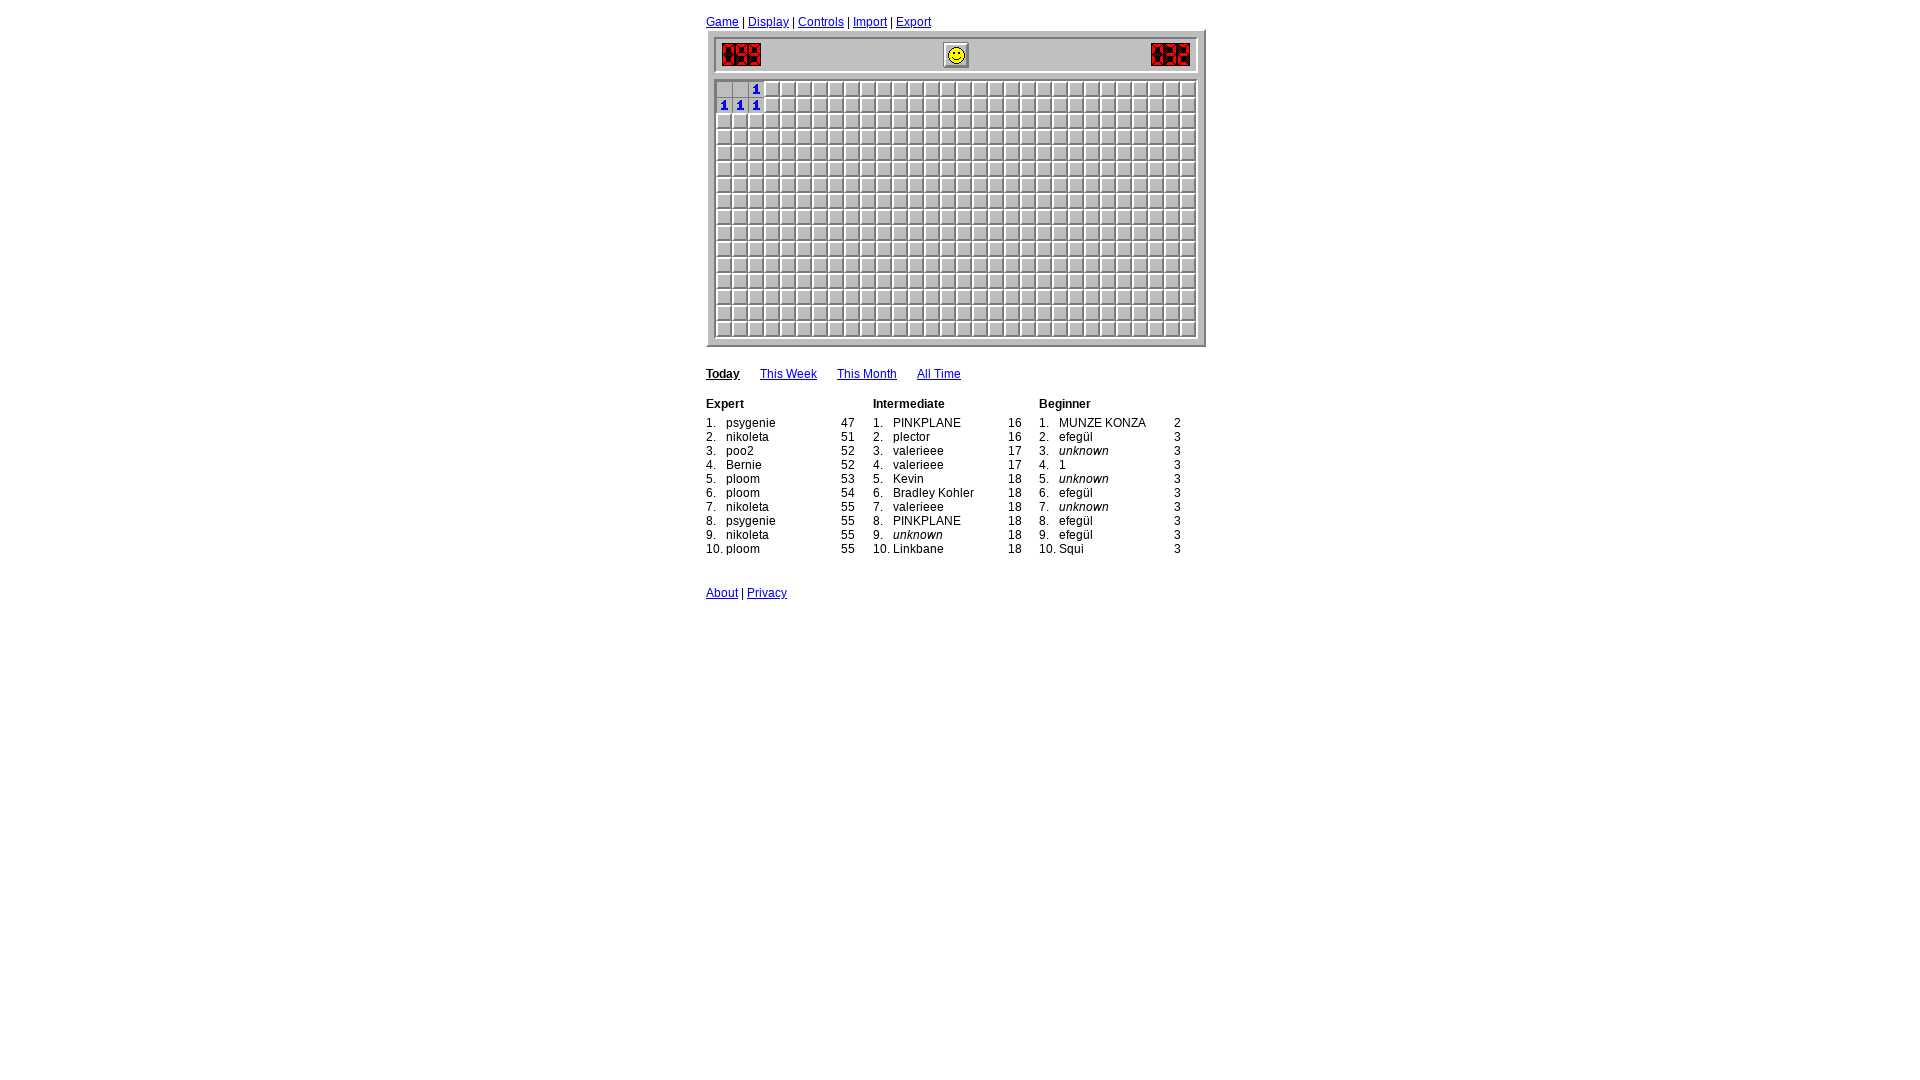

Read 6 revealed cells and updated board state
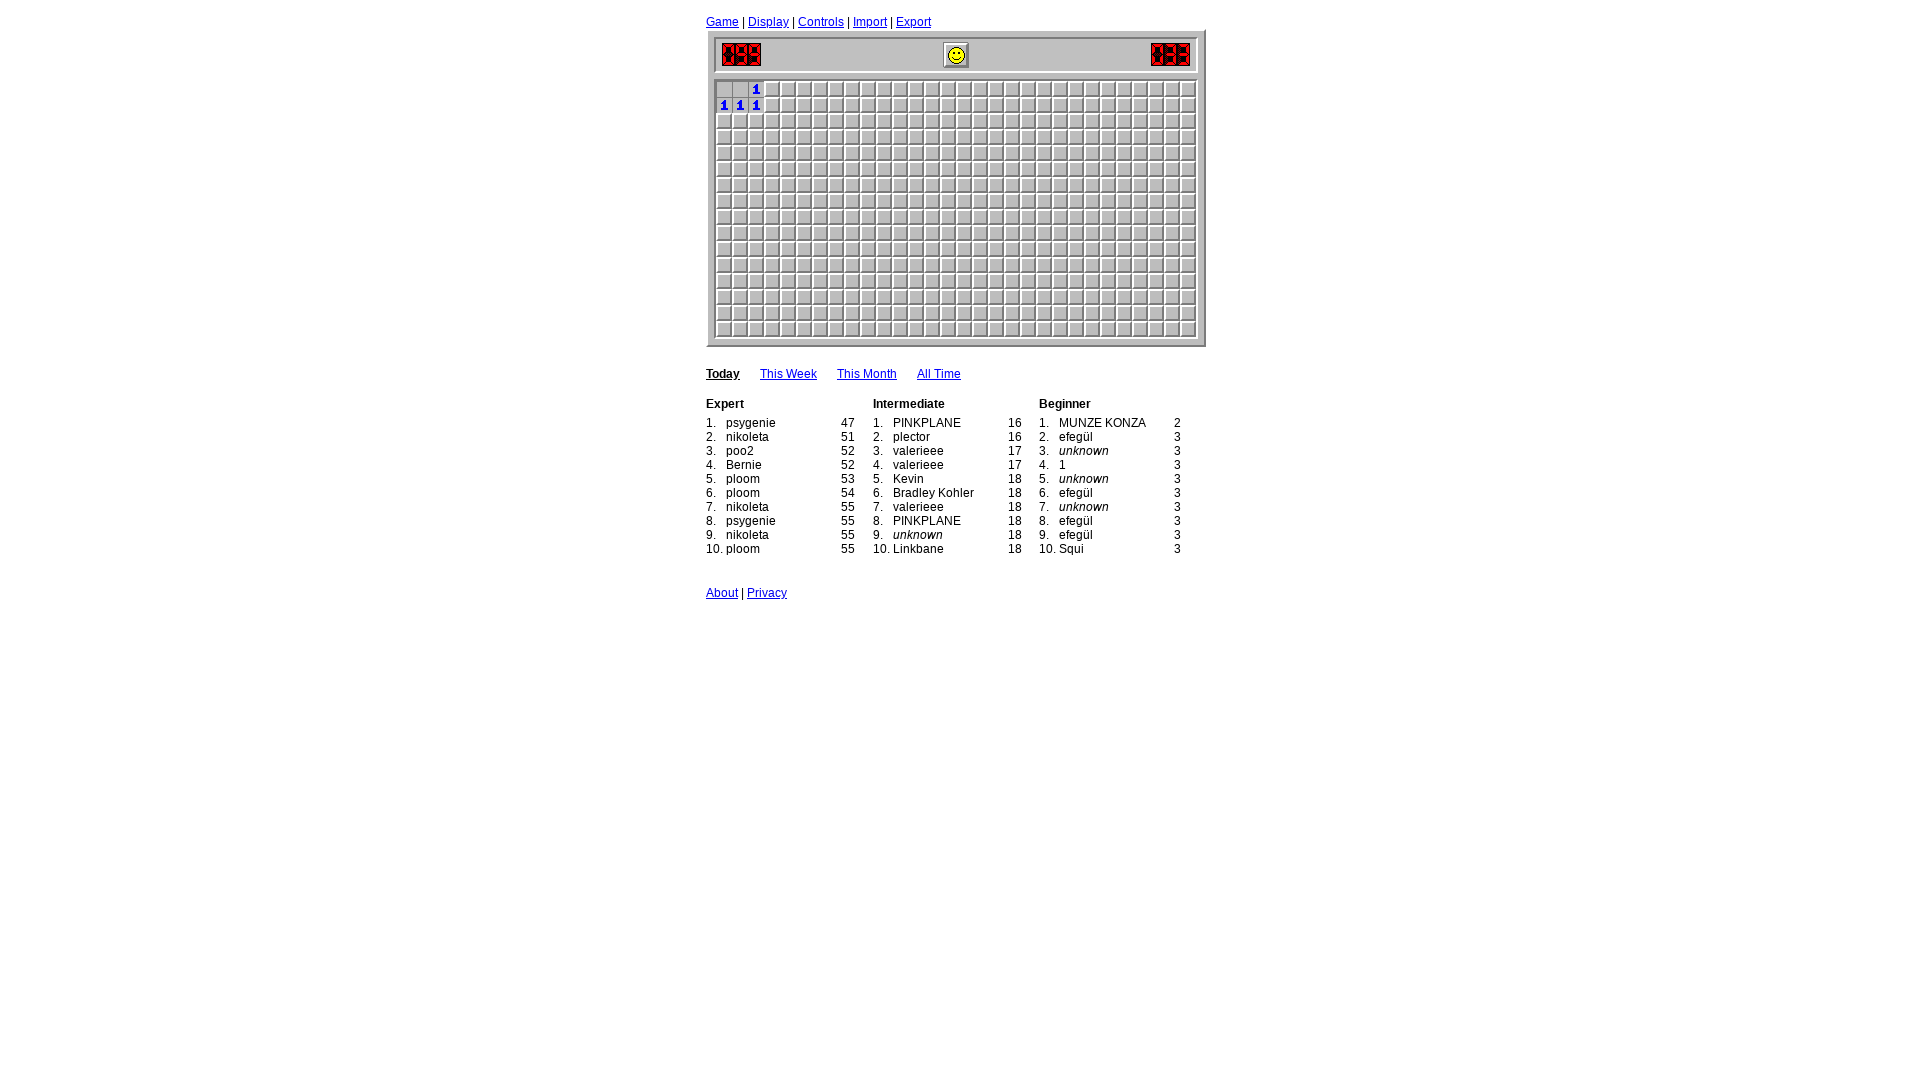

Iteration 31: Waited 400ms before processing
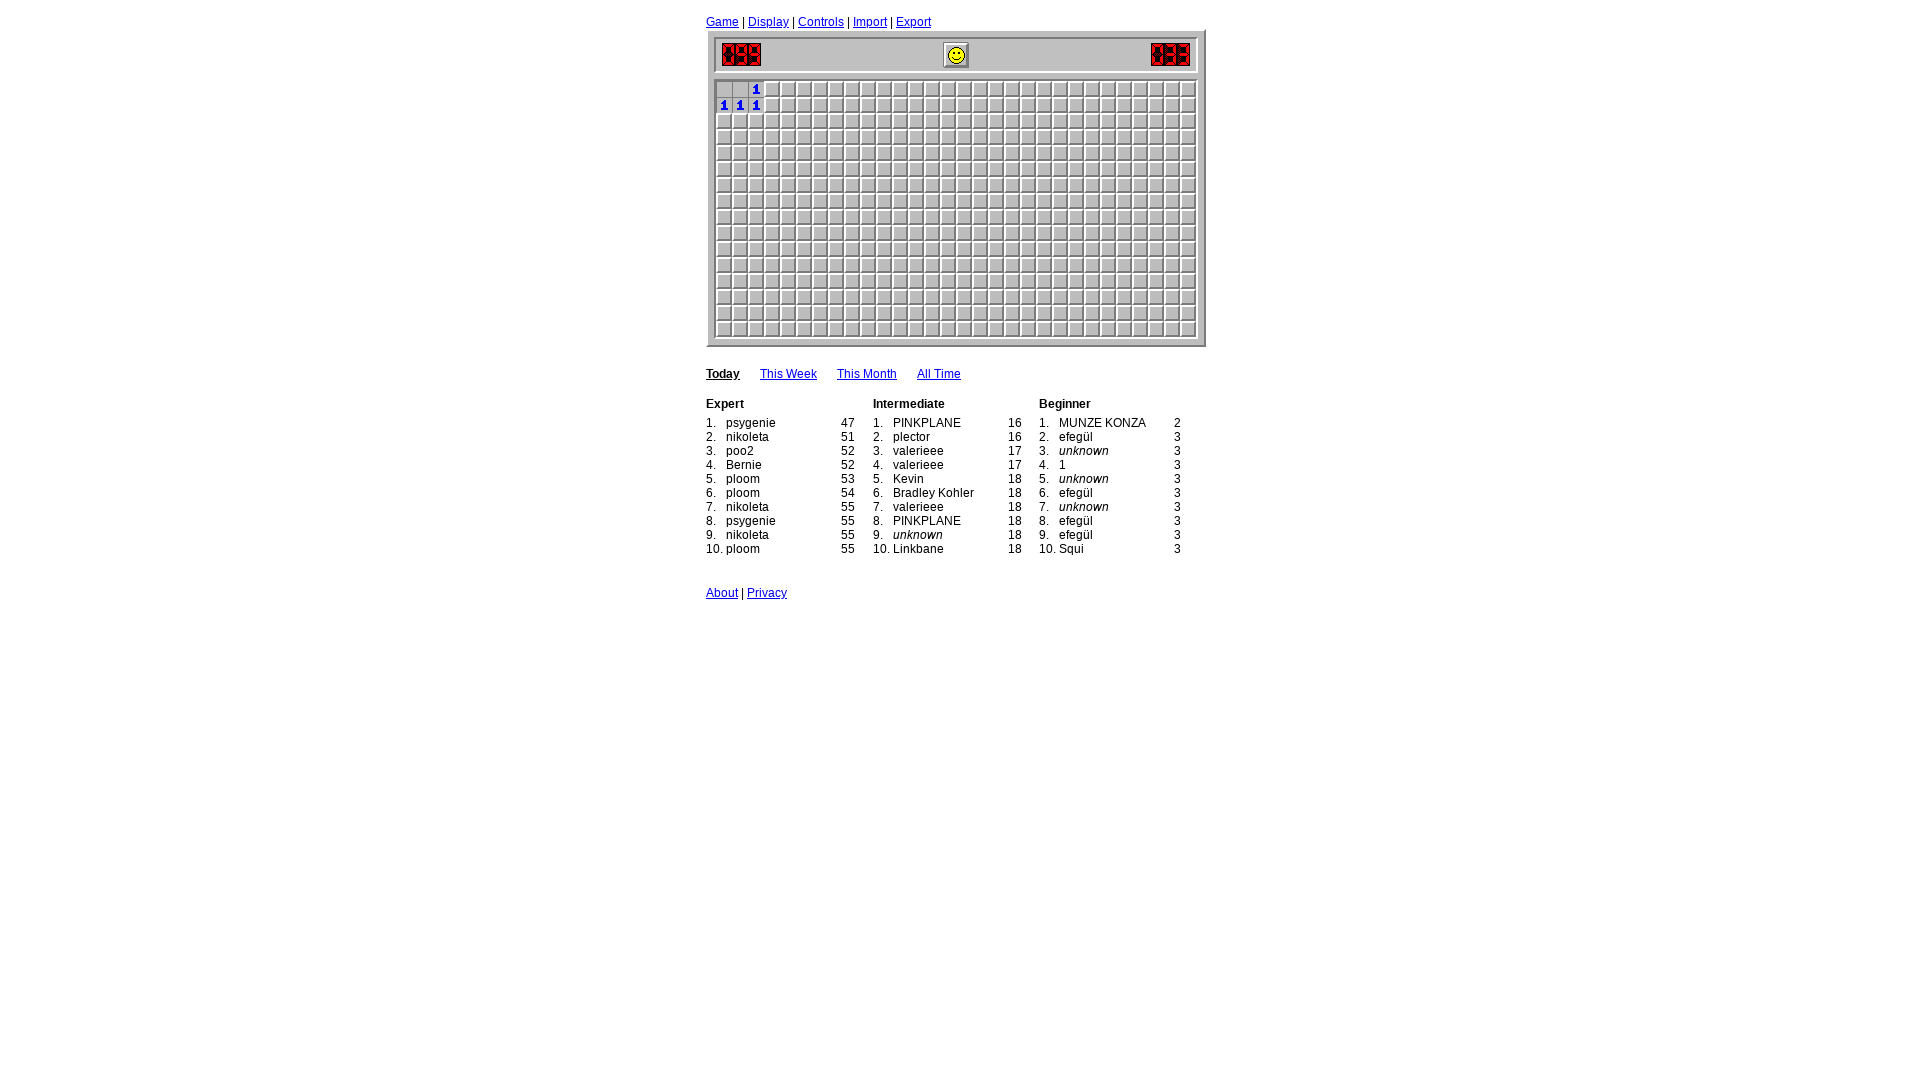

Read 6 revealed cells and updated board state
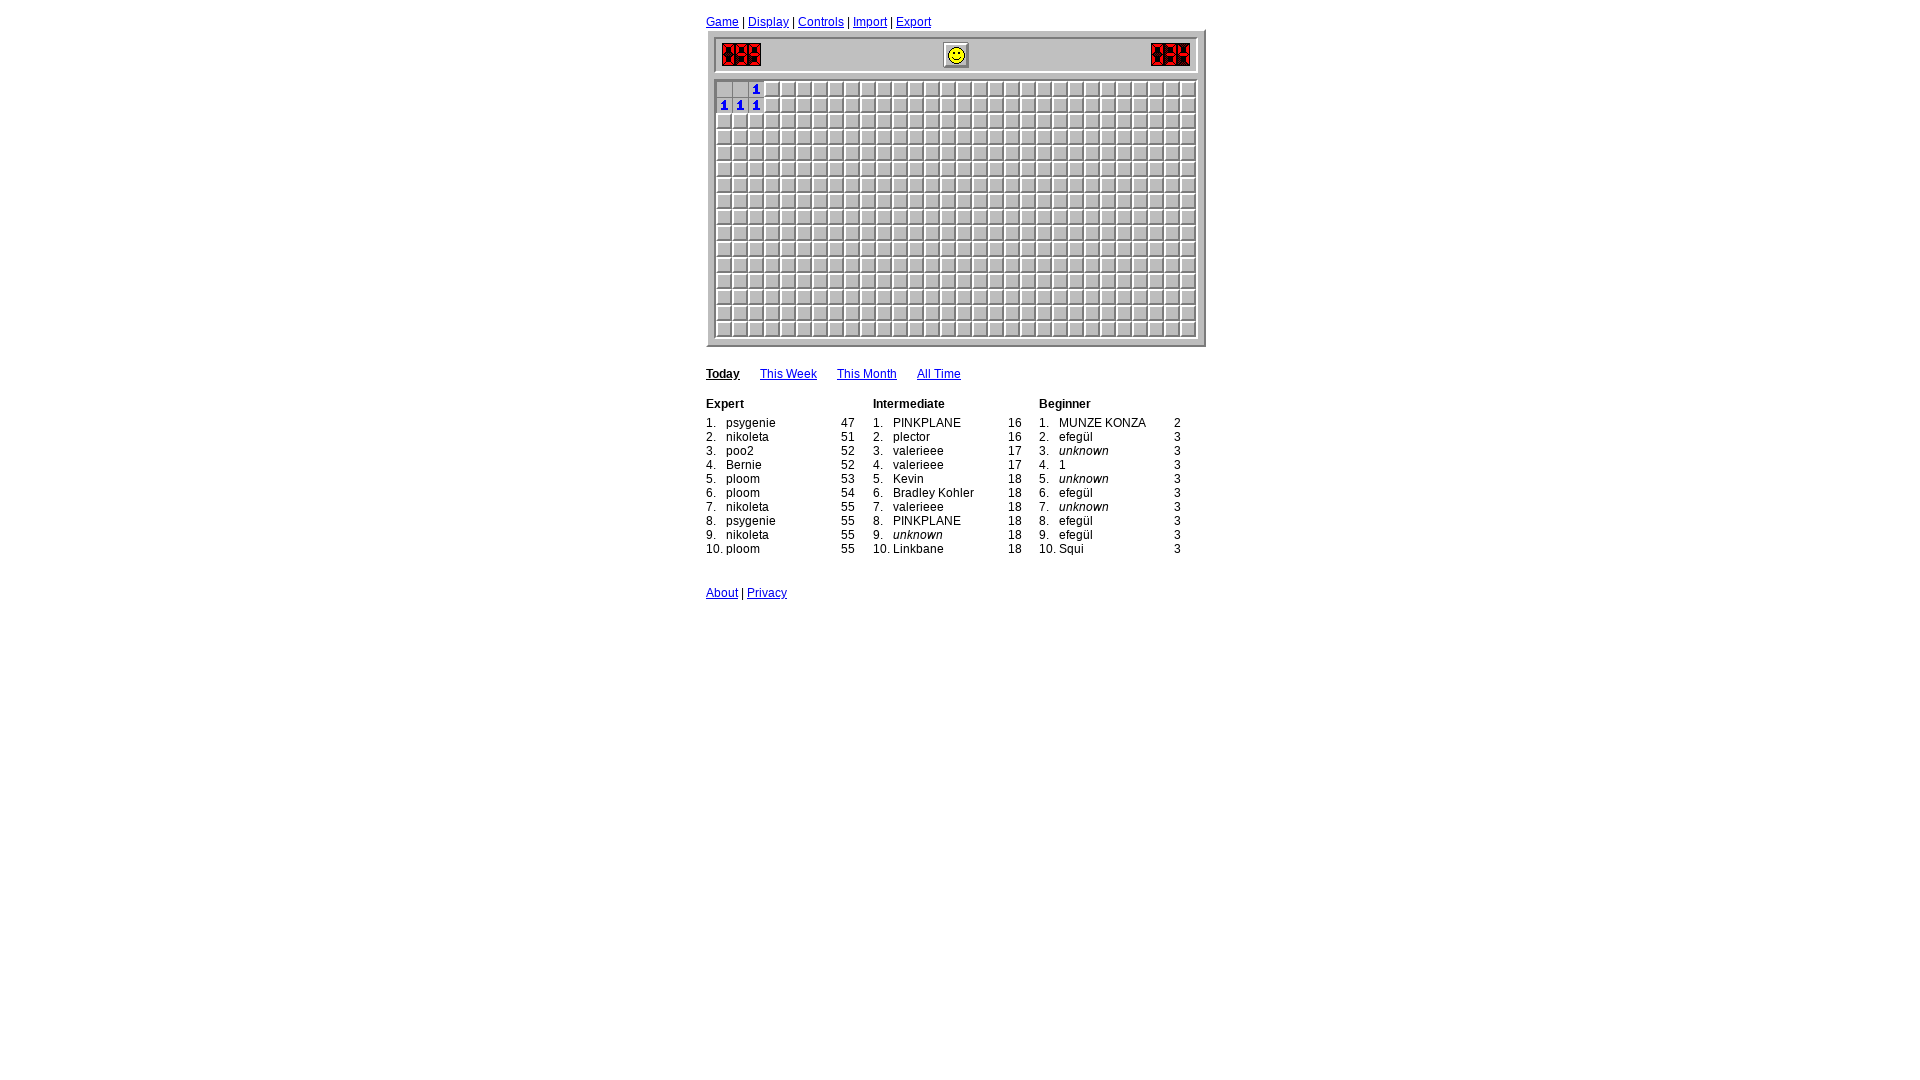

Iteration 32: Waited 400ms before processing
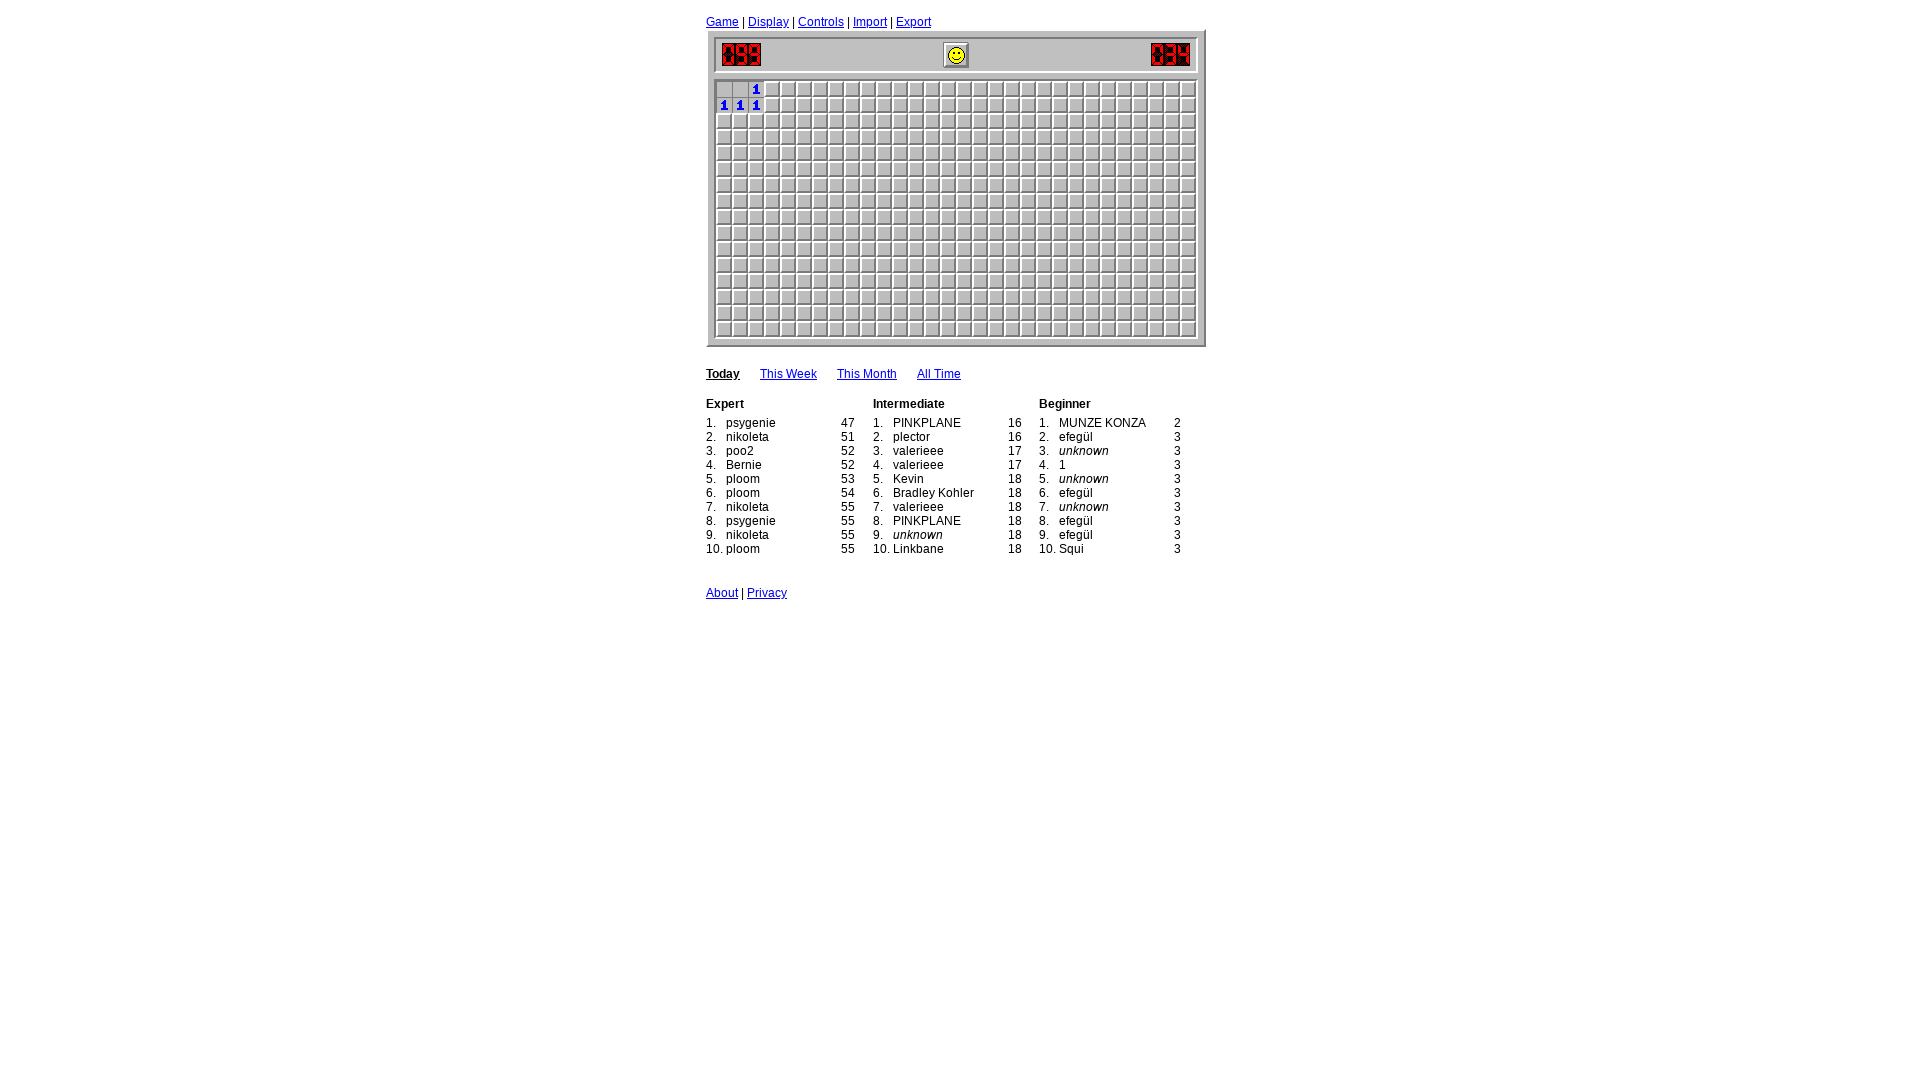

Read 6 revealed cells and updated board state
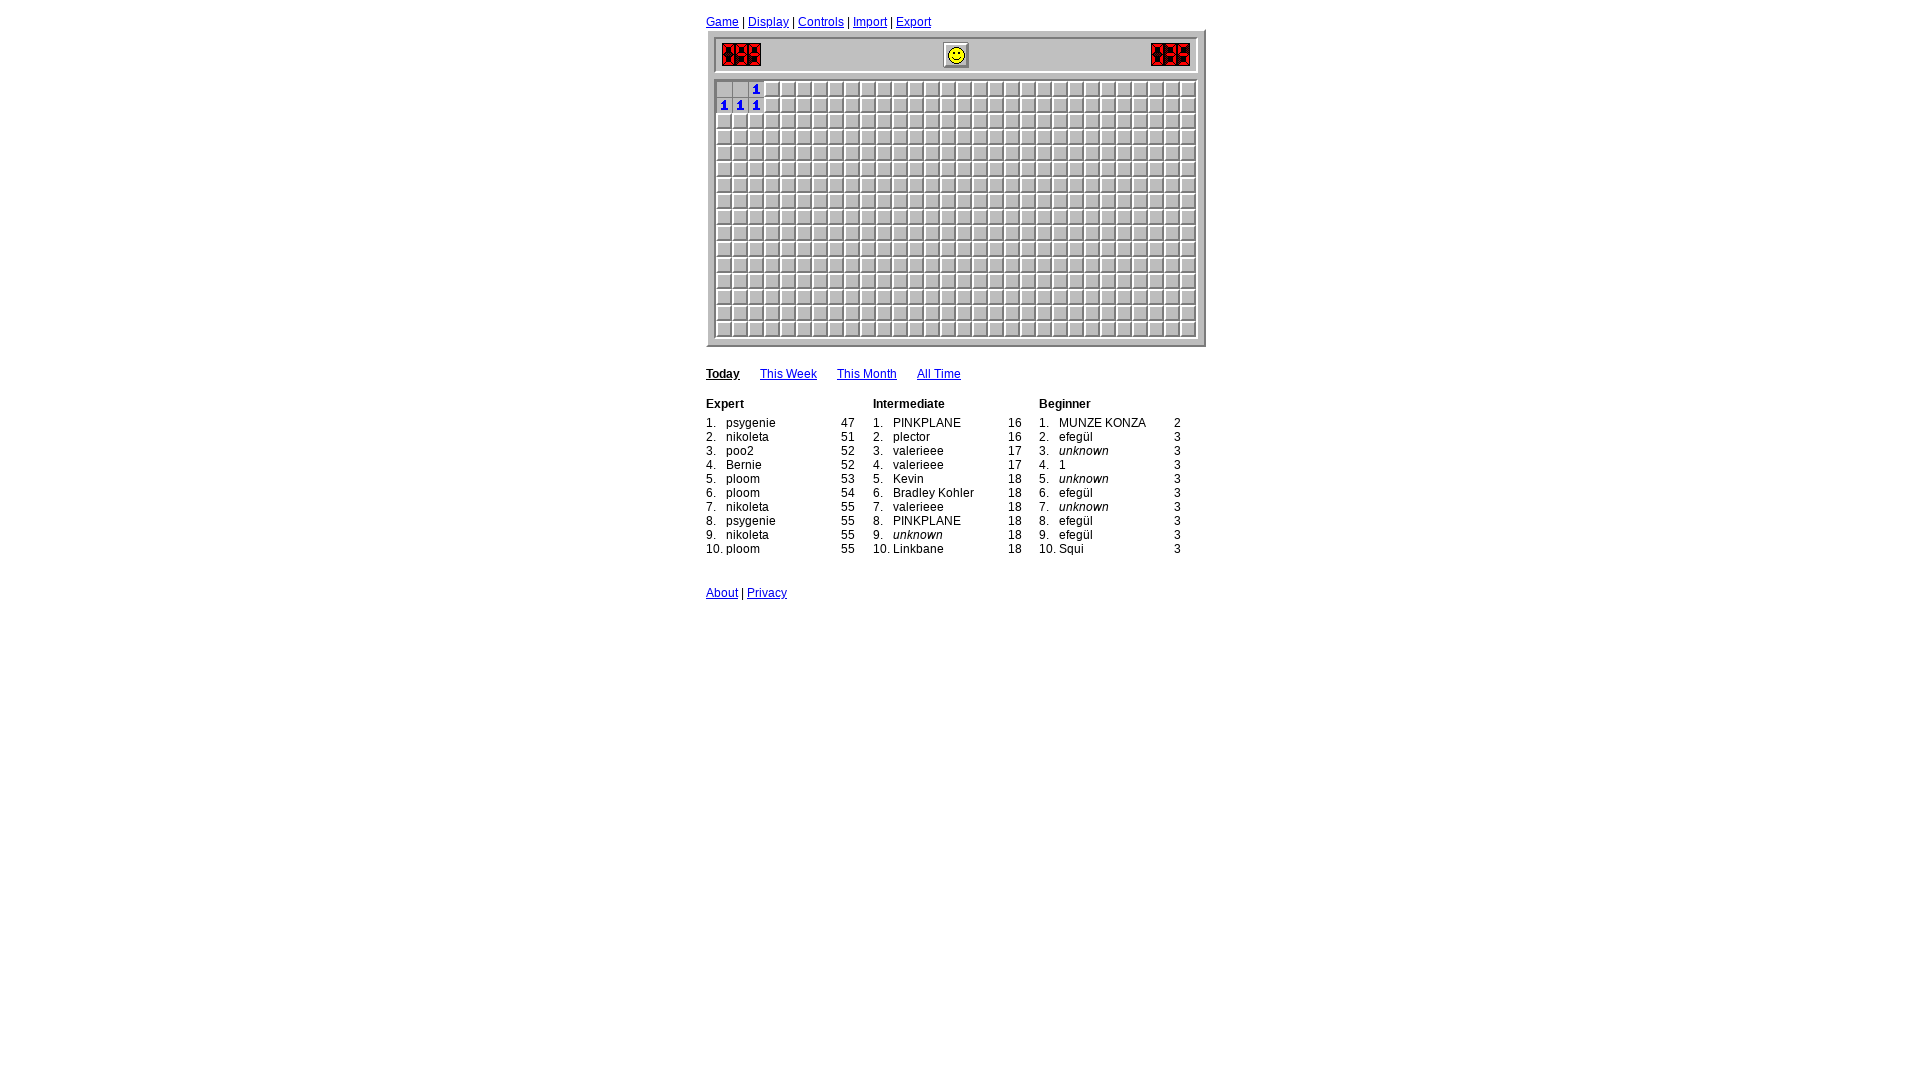

Iteration 33: Waited 400ms before processing
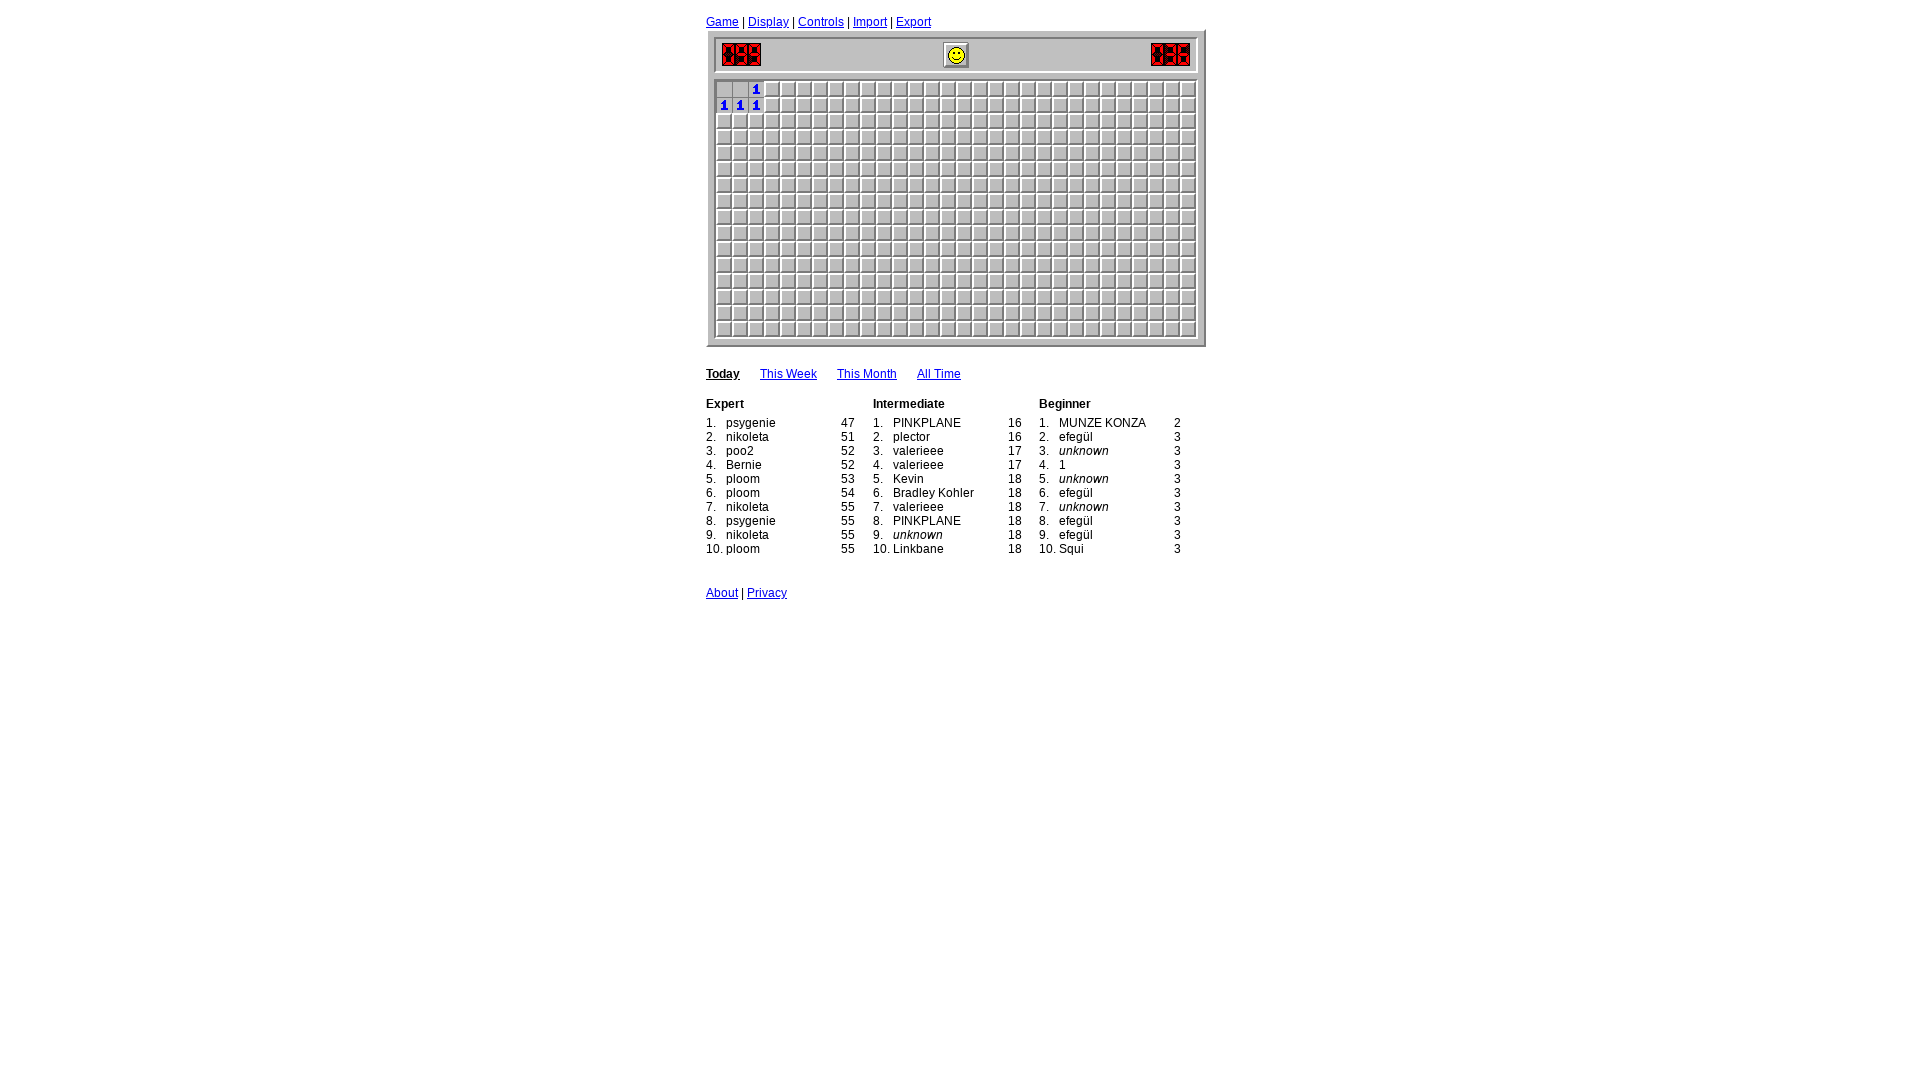

Read 6 revealed cells and updated board state
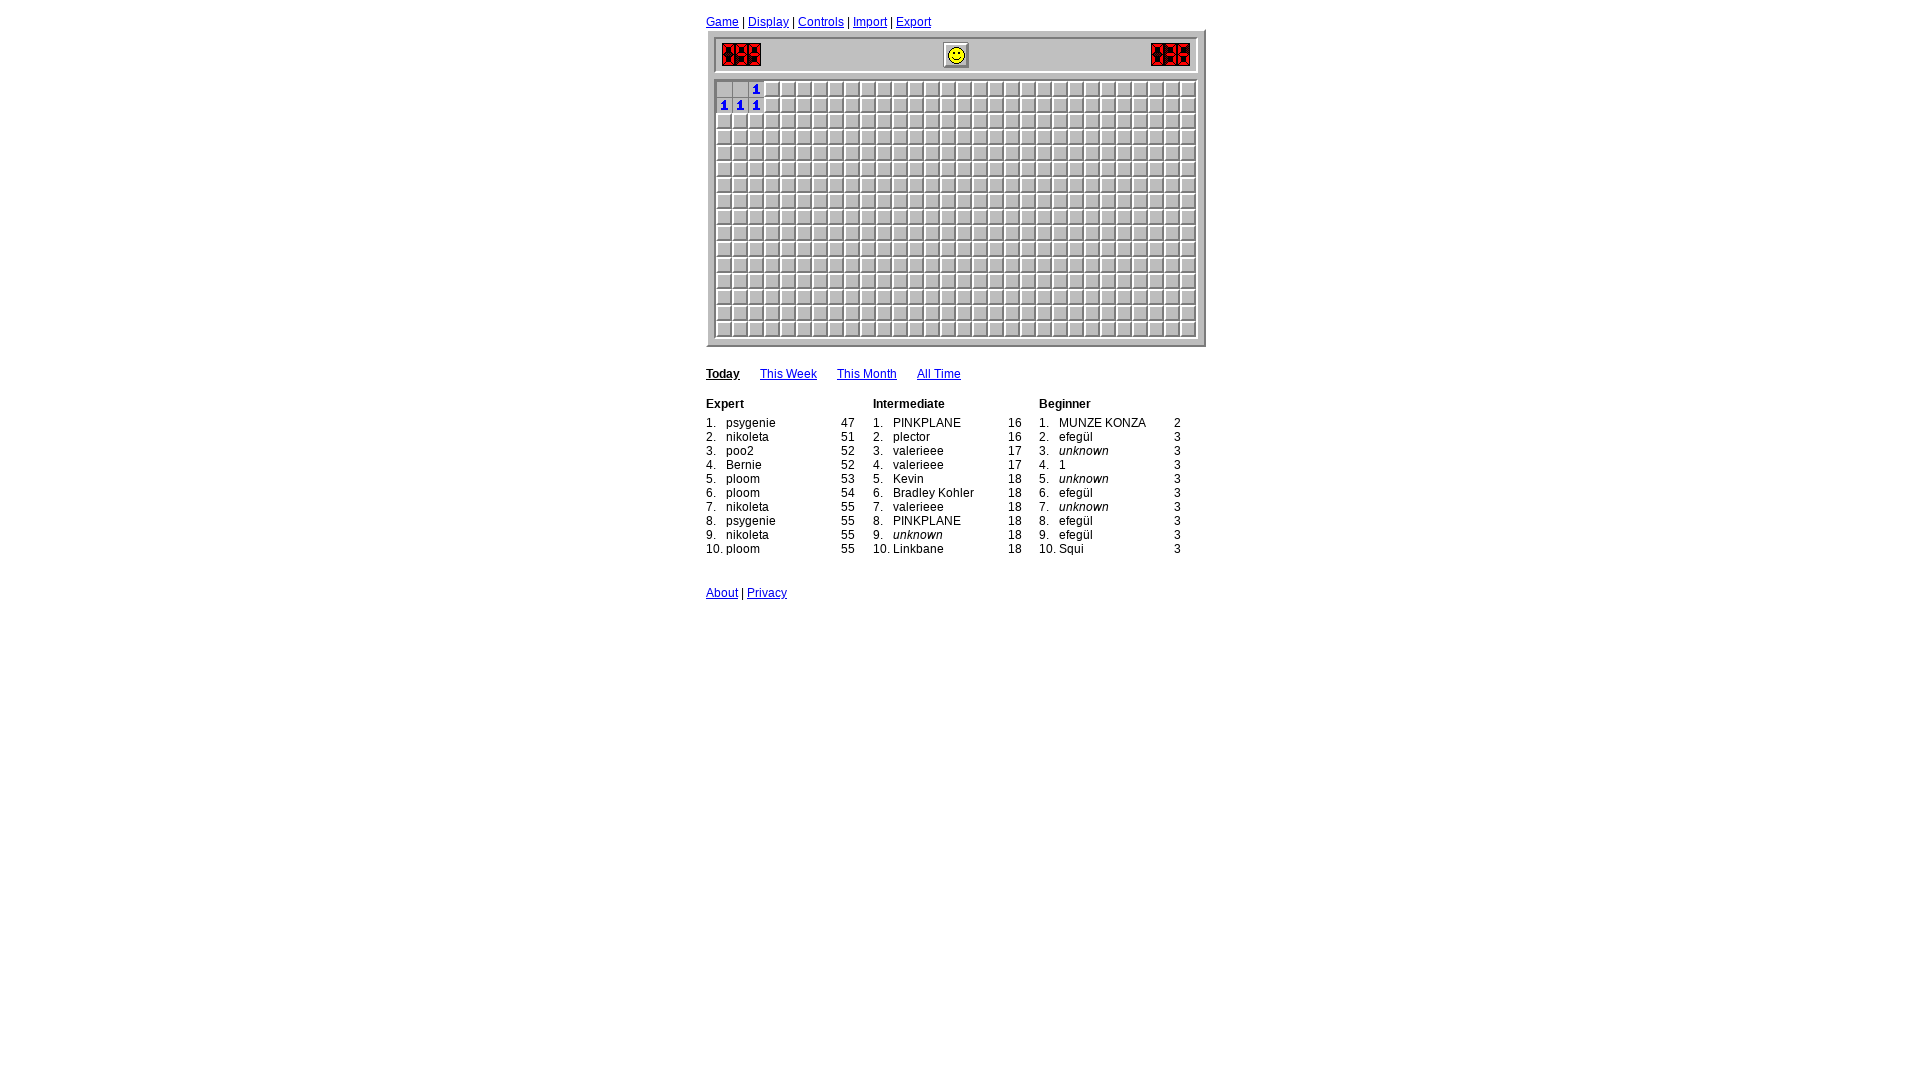

Iteration 34: Waited 400ms before processing
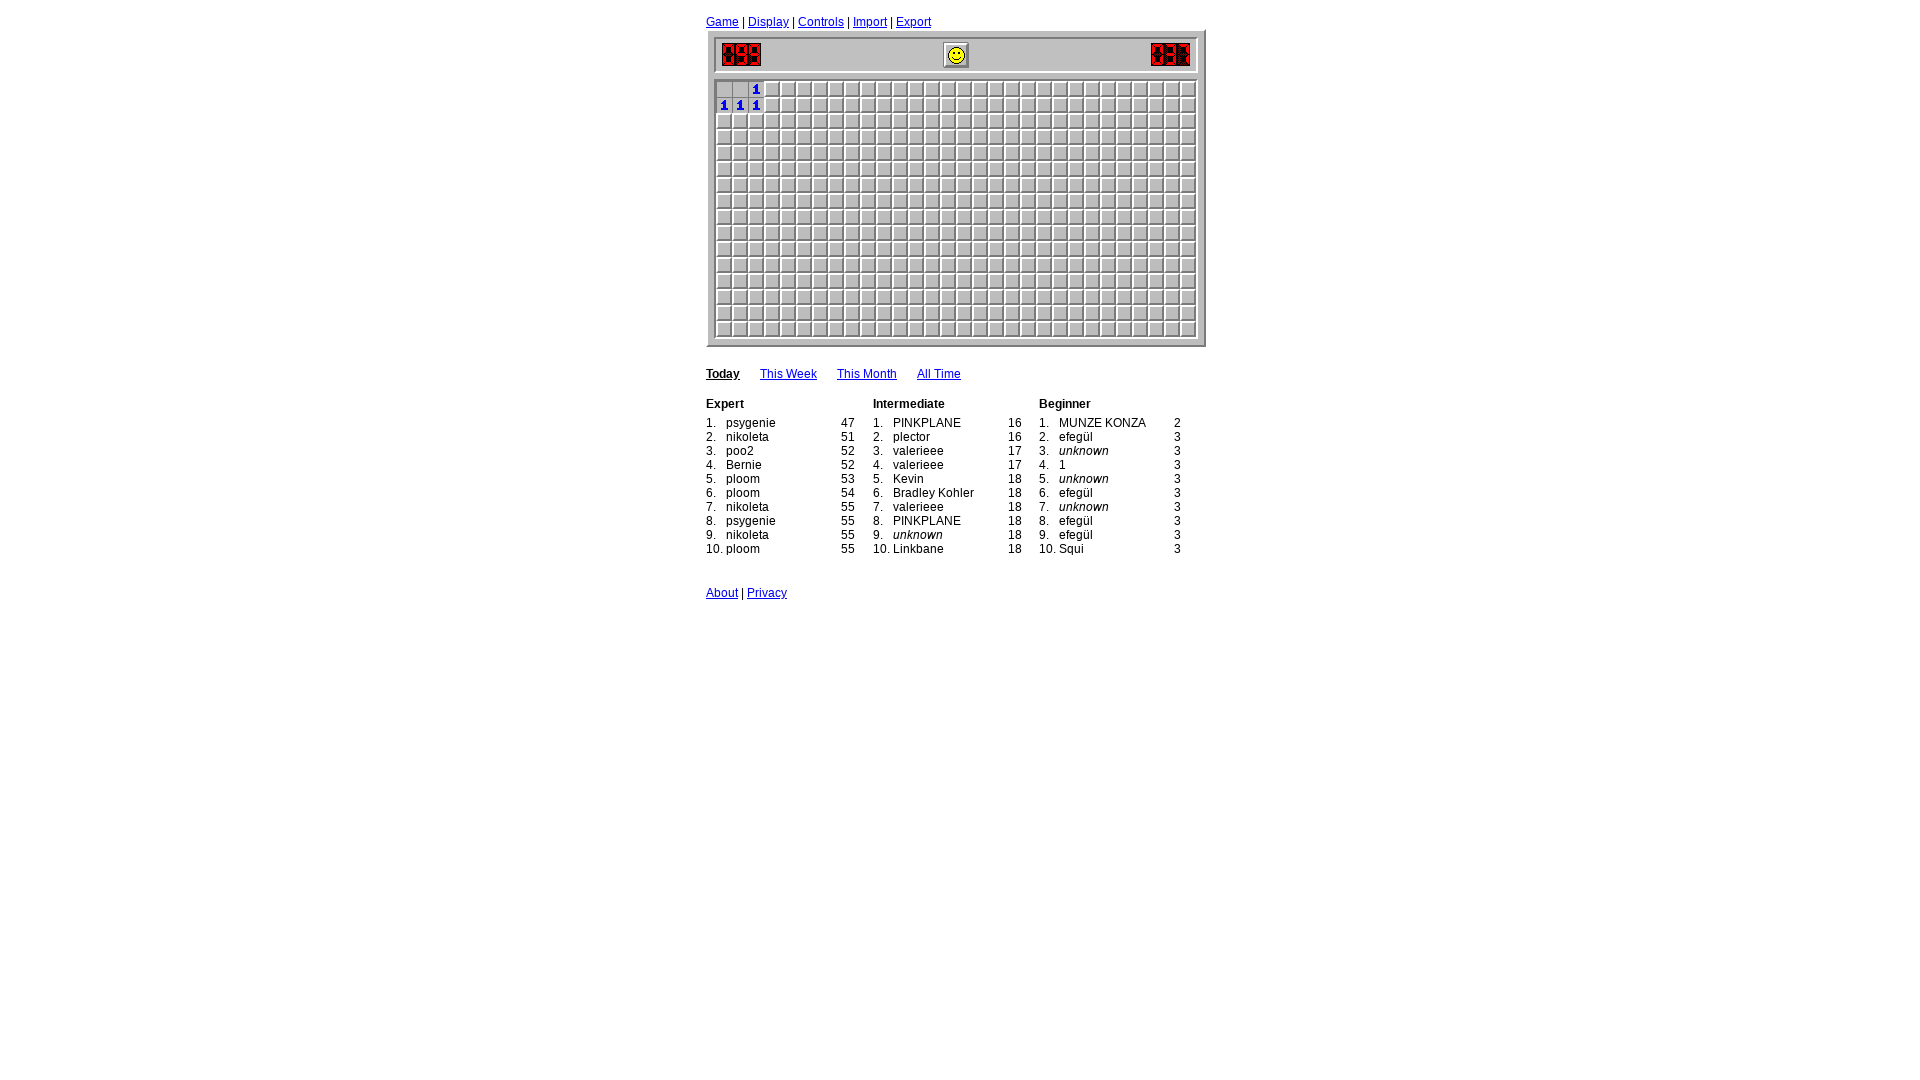

Read 6 revealed cells and updated board state
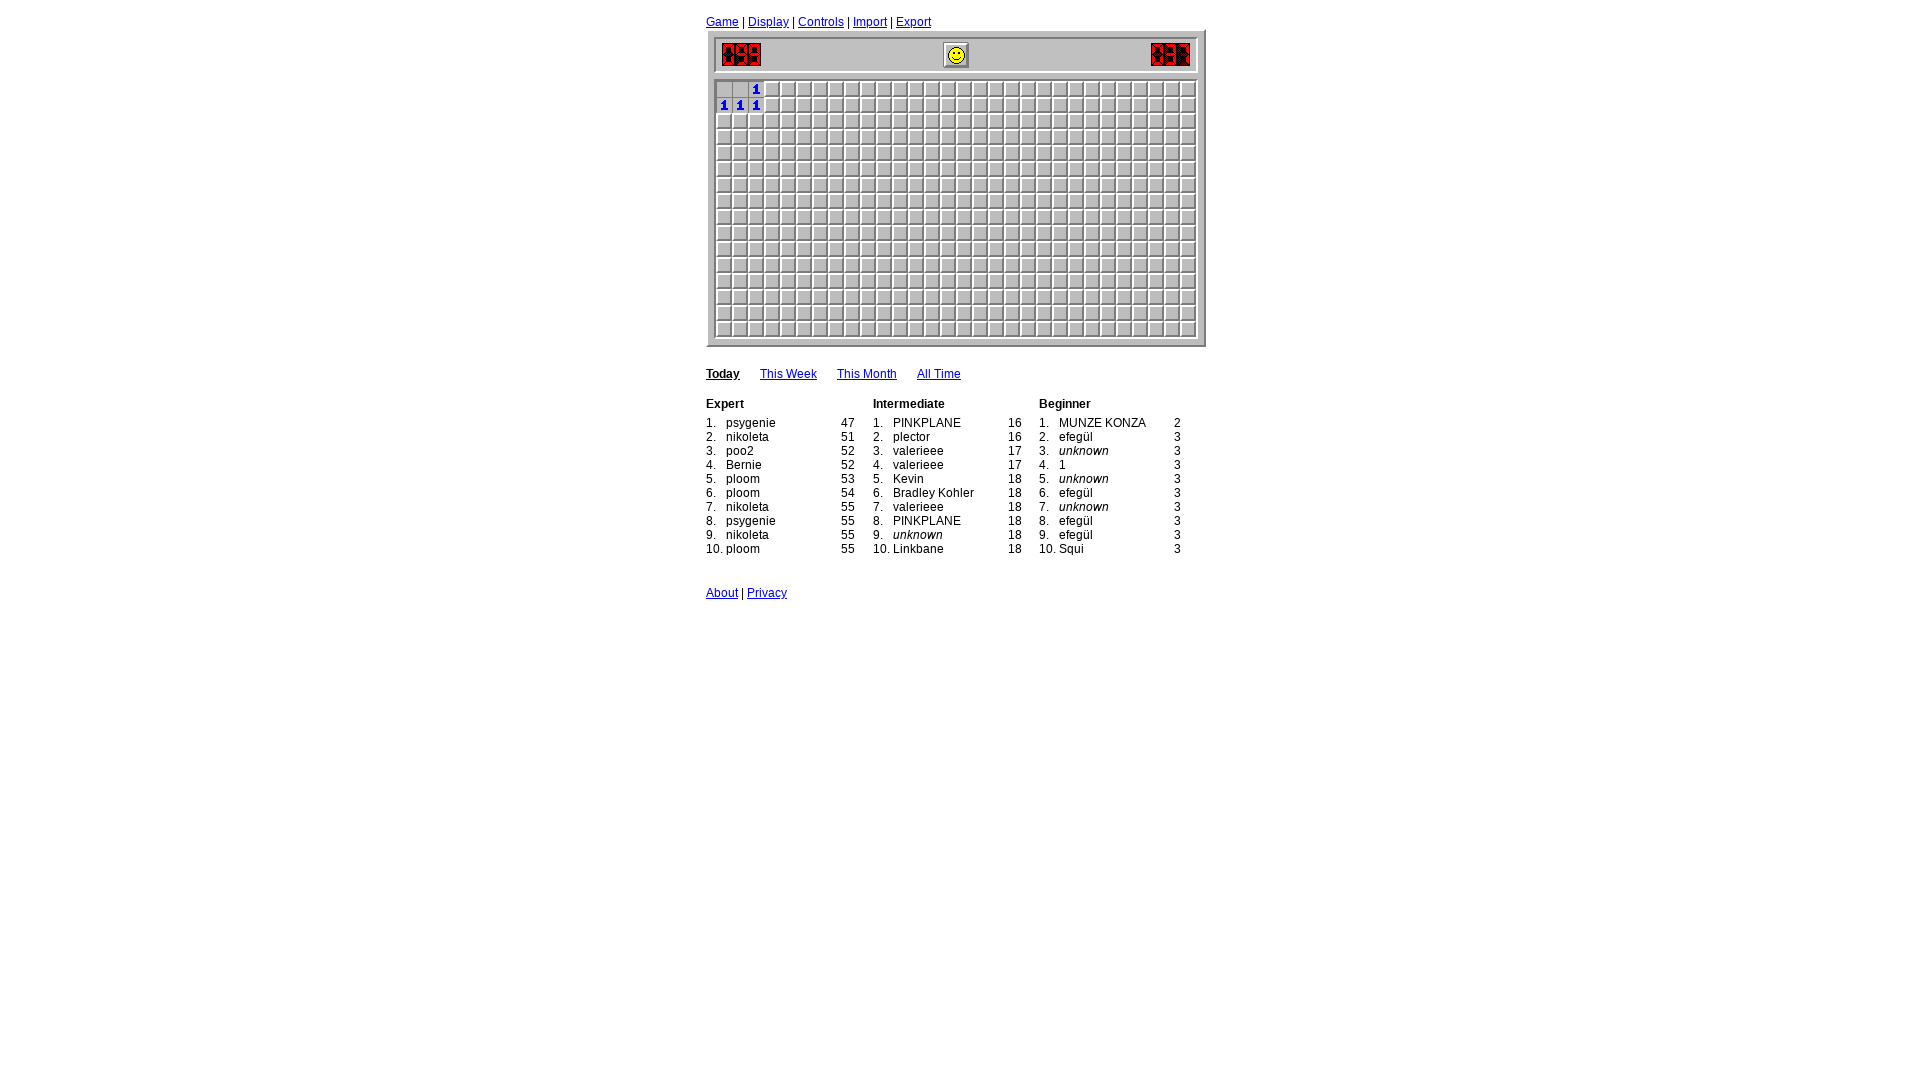

Iteration 35: Waited 400ms before processing
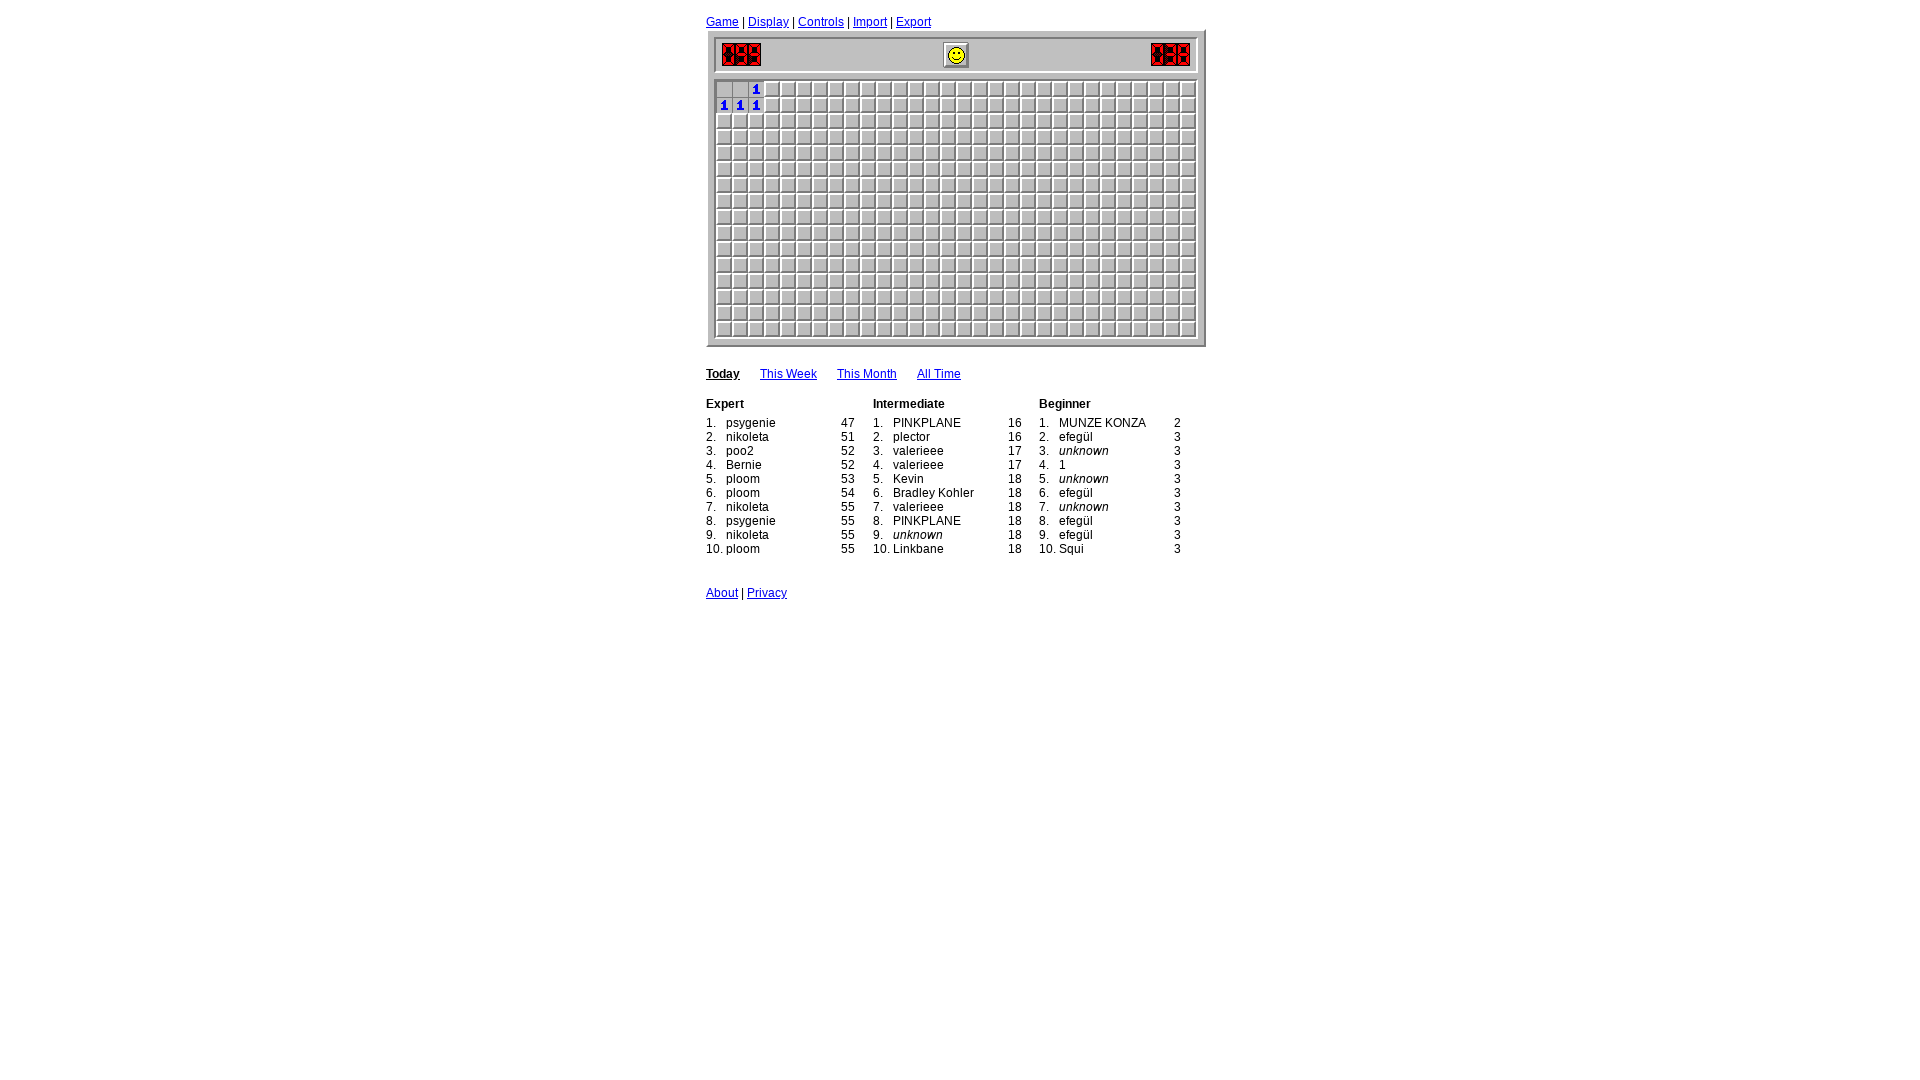

Read 6 revealed cells and updated board state
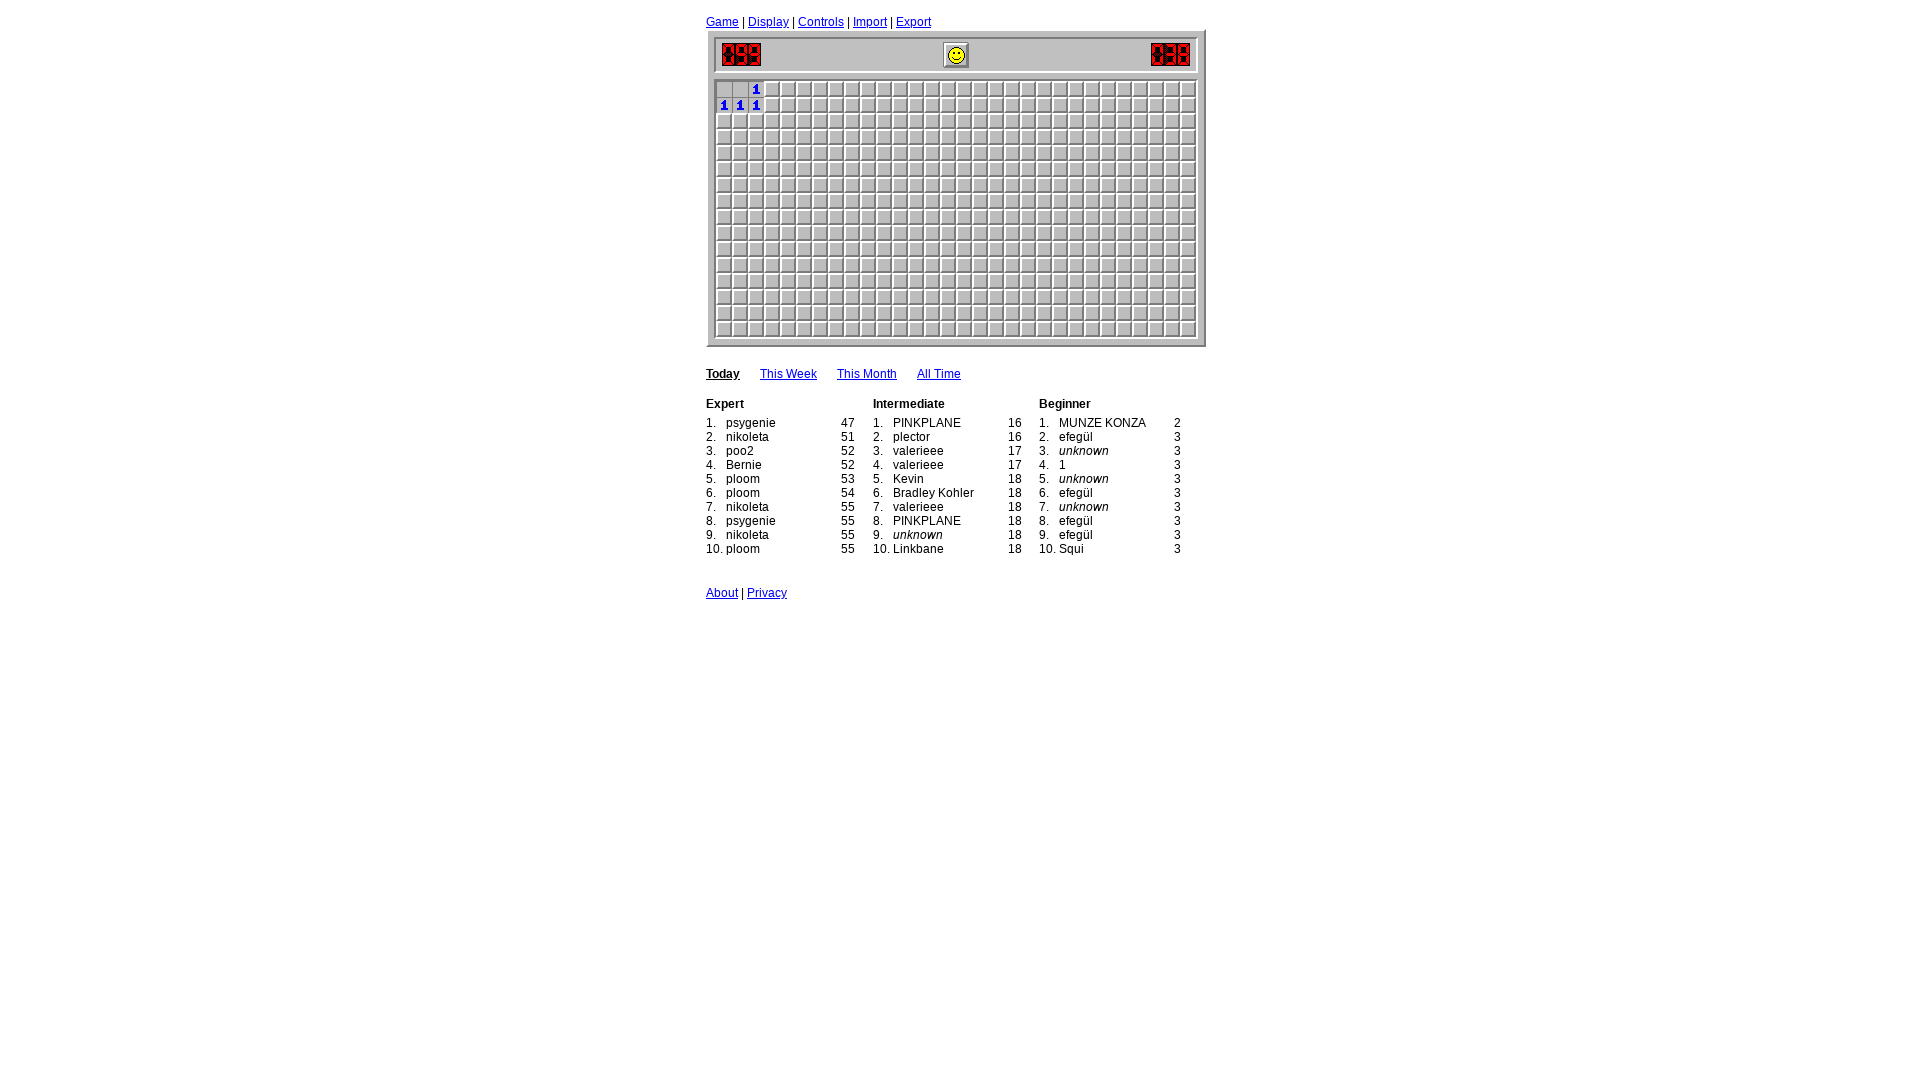

Iteration 36: Waited 400ms before processing
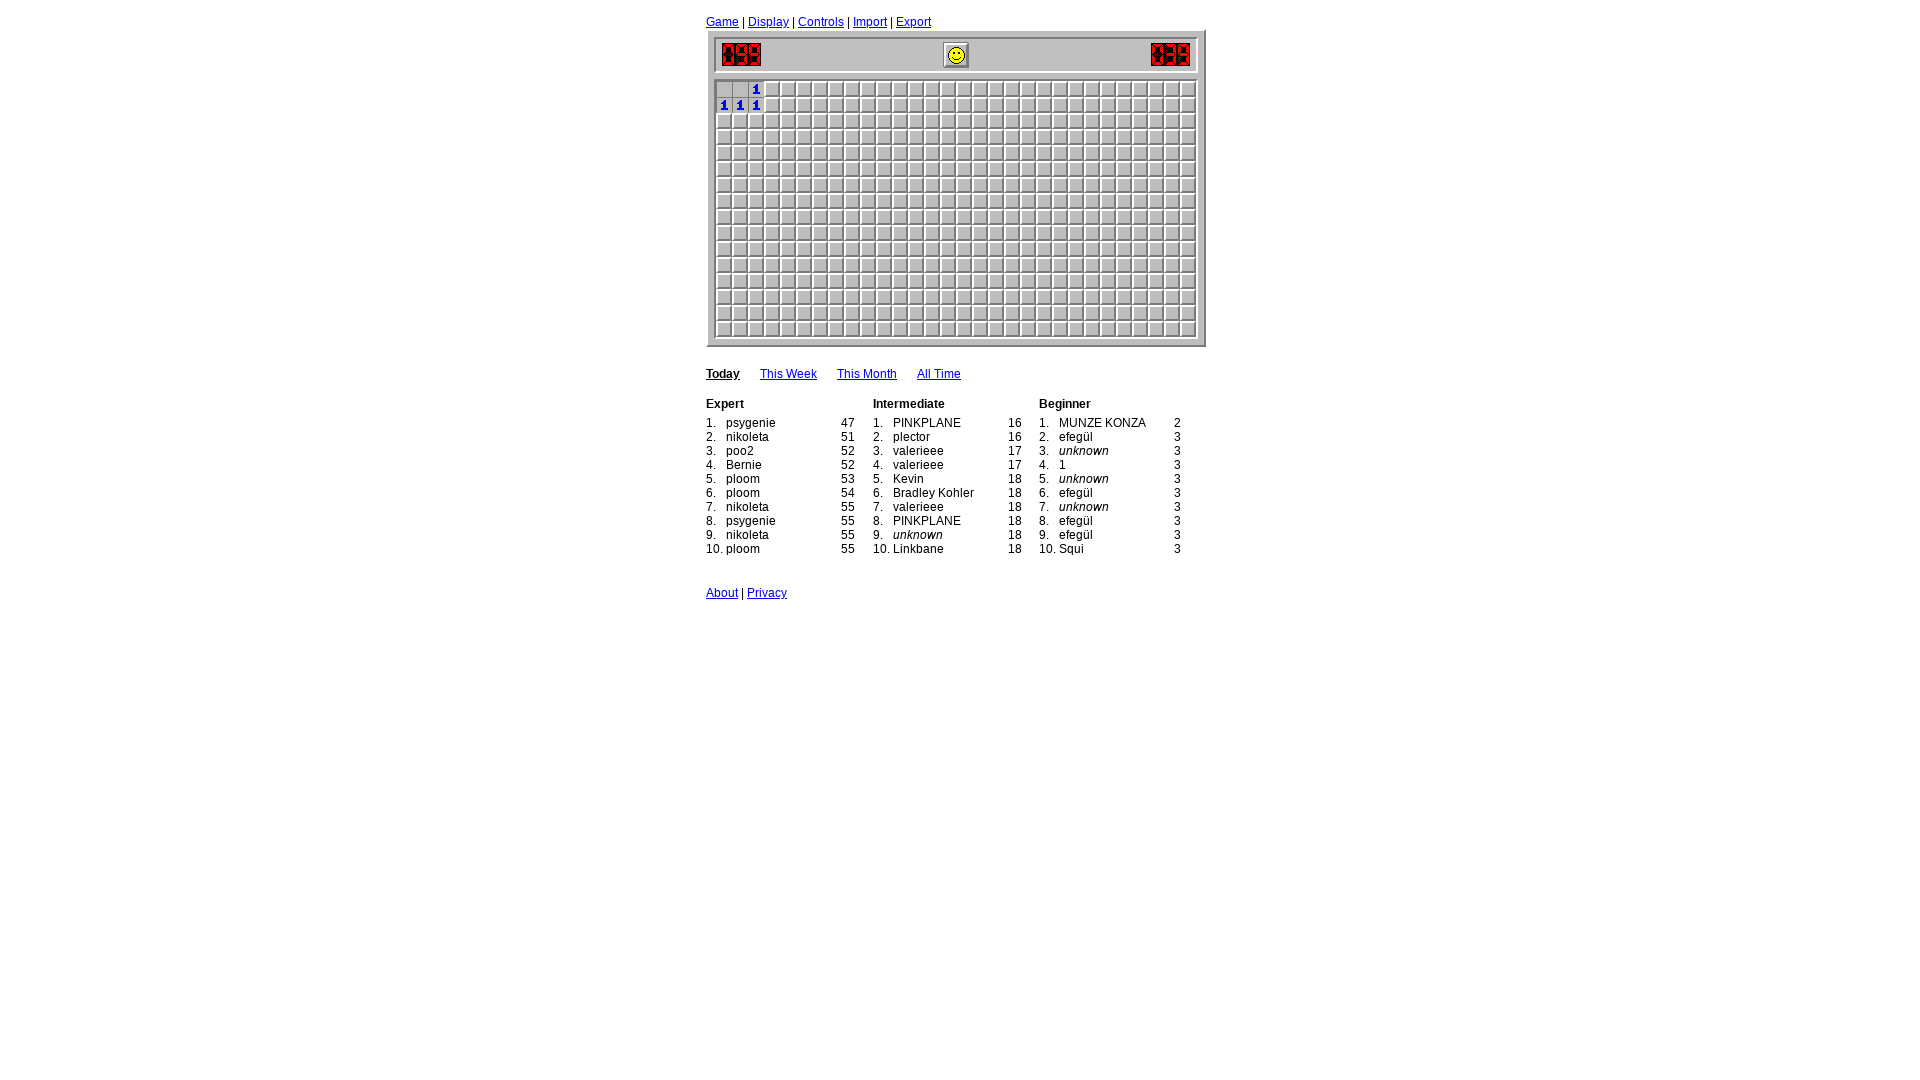

Read 6 revealed cells and updated board state
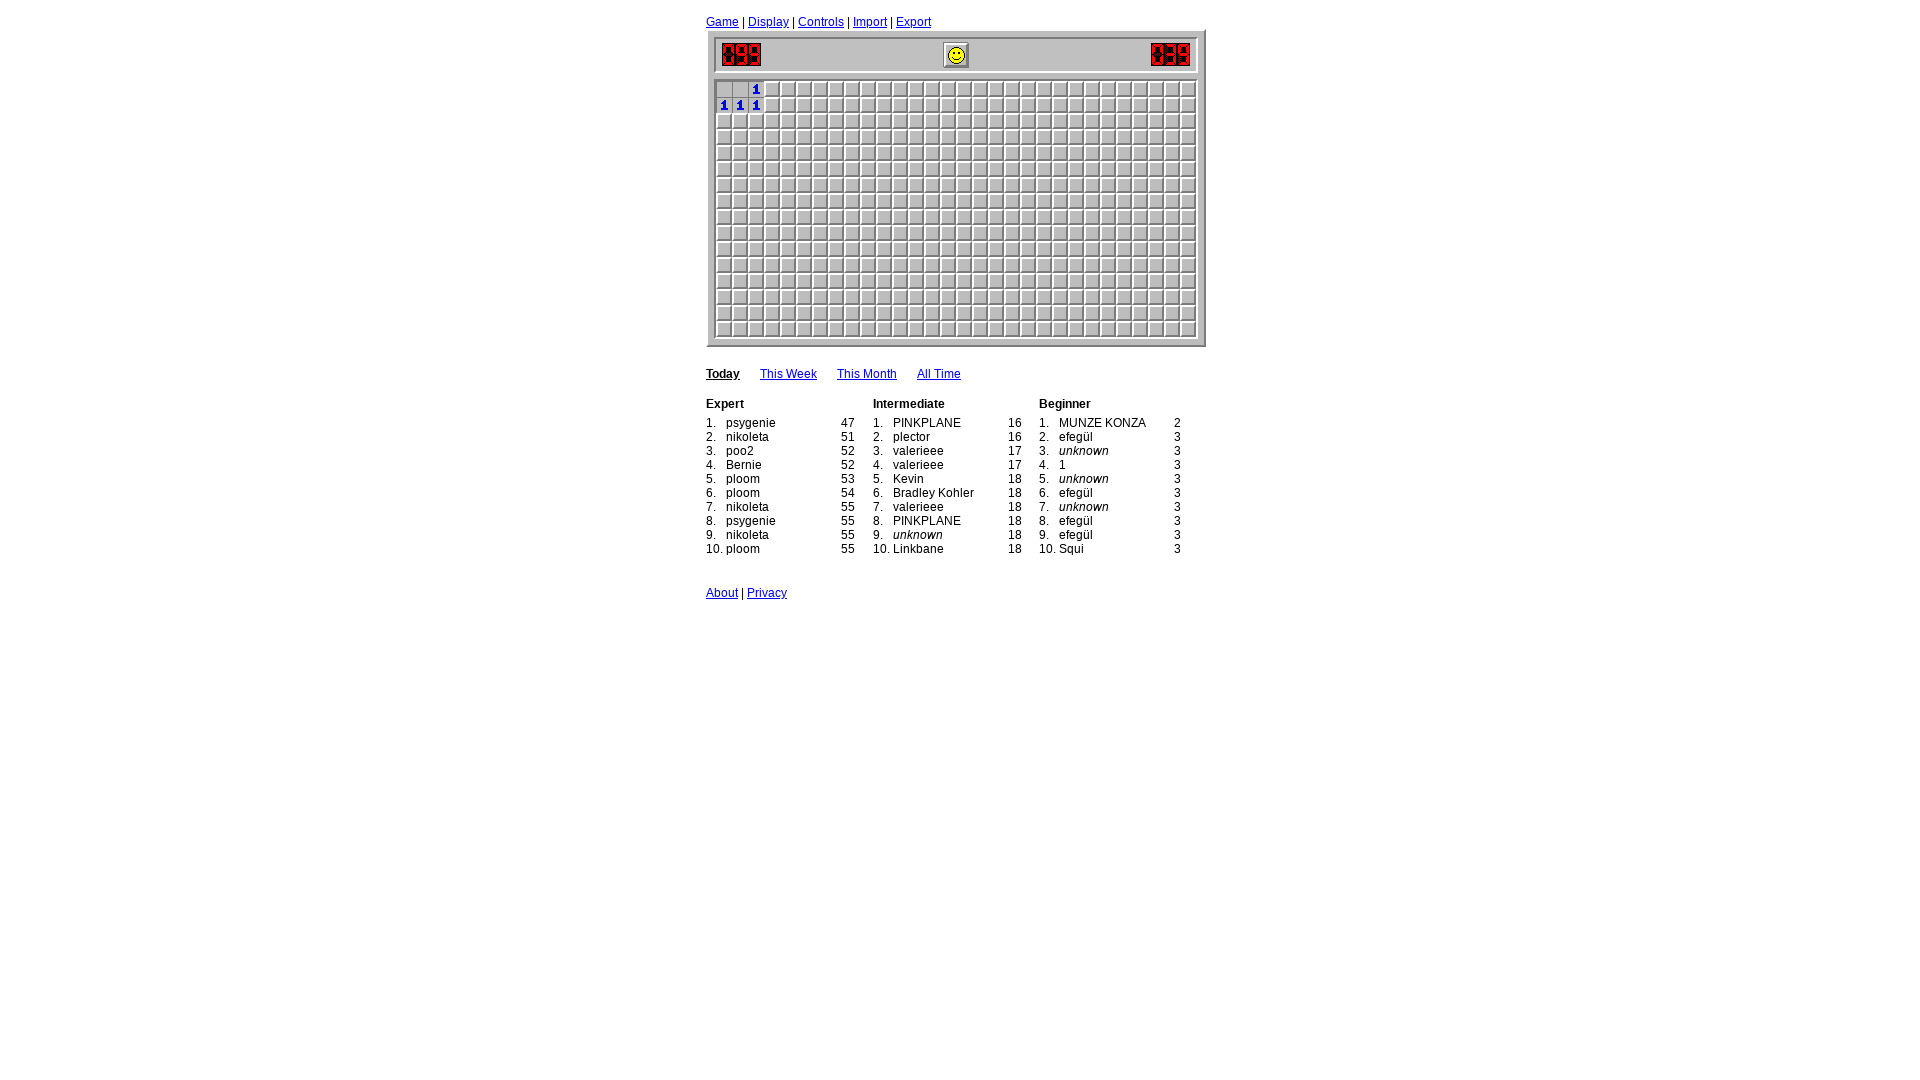

Iteration 37: Waited 400ms before processing
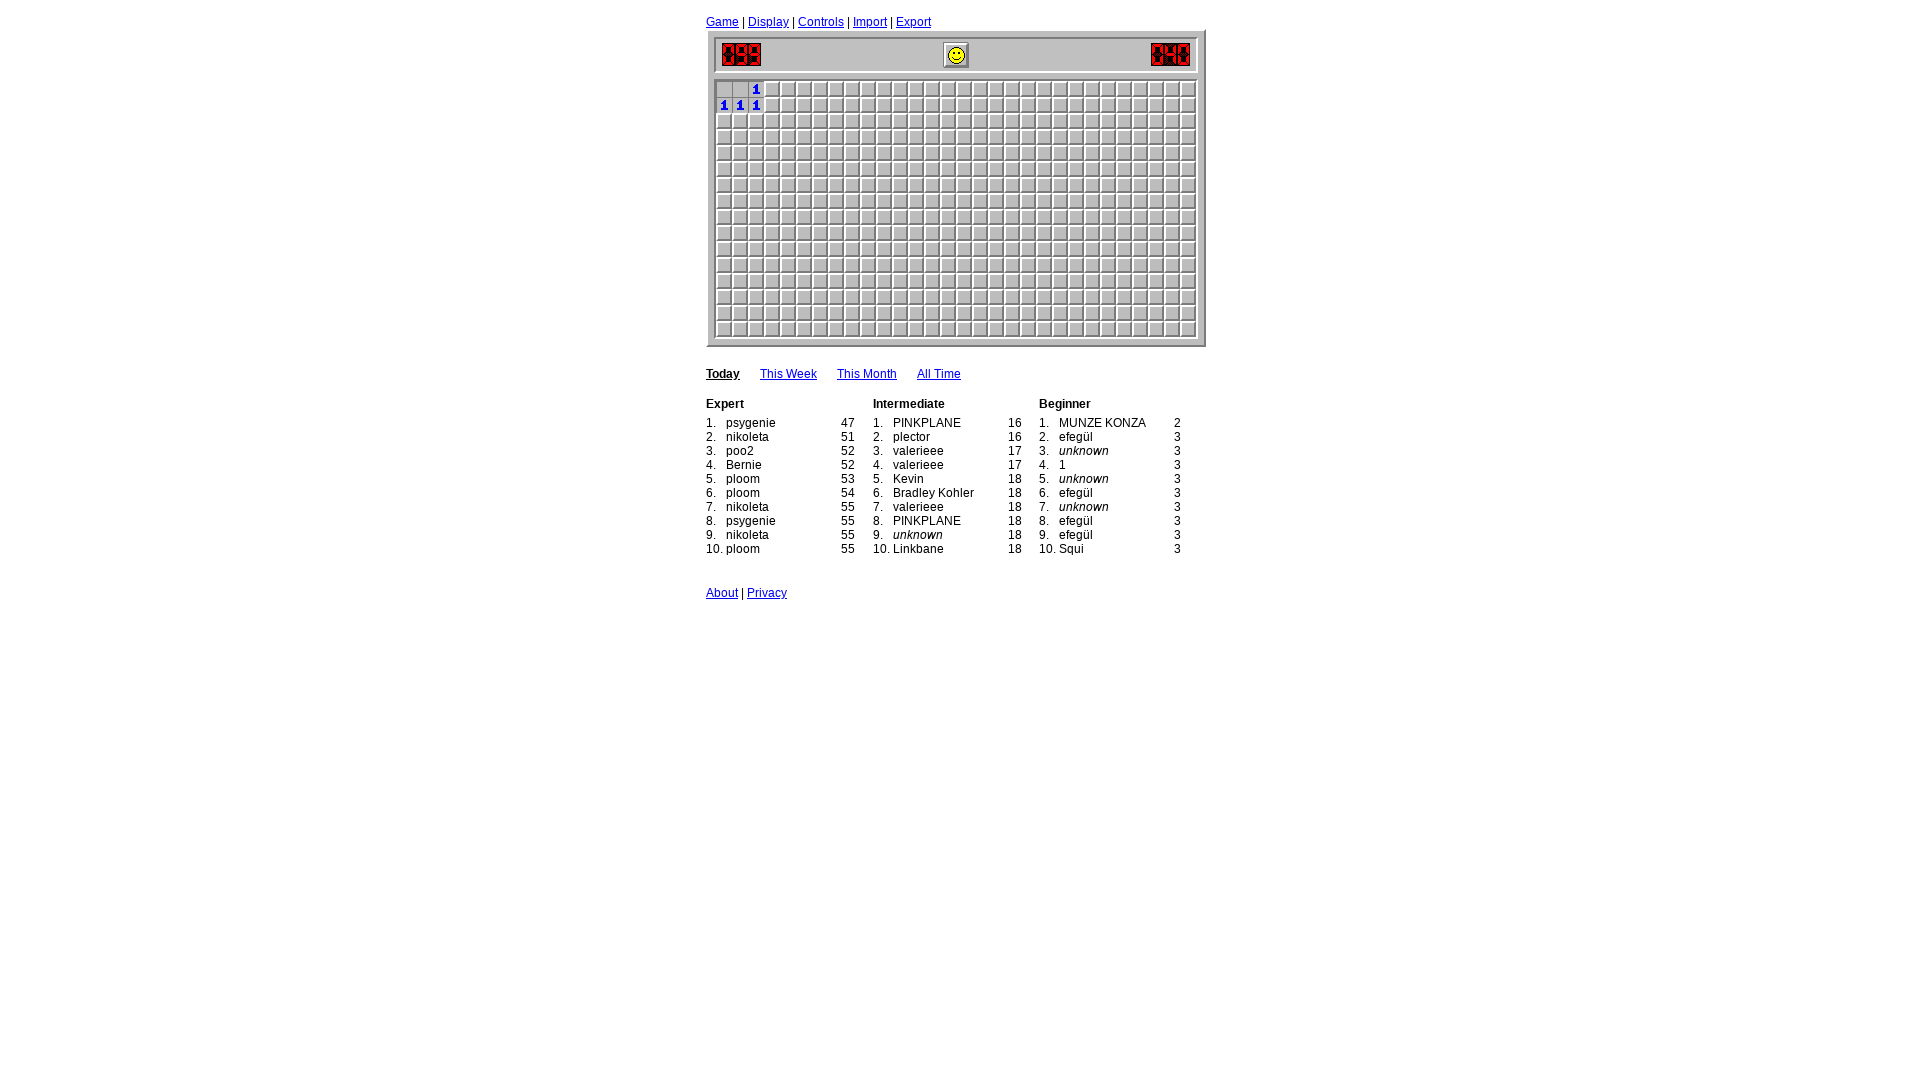

Read 6 revealed cells and updated board state
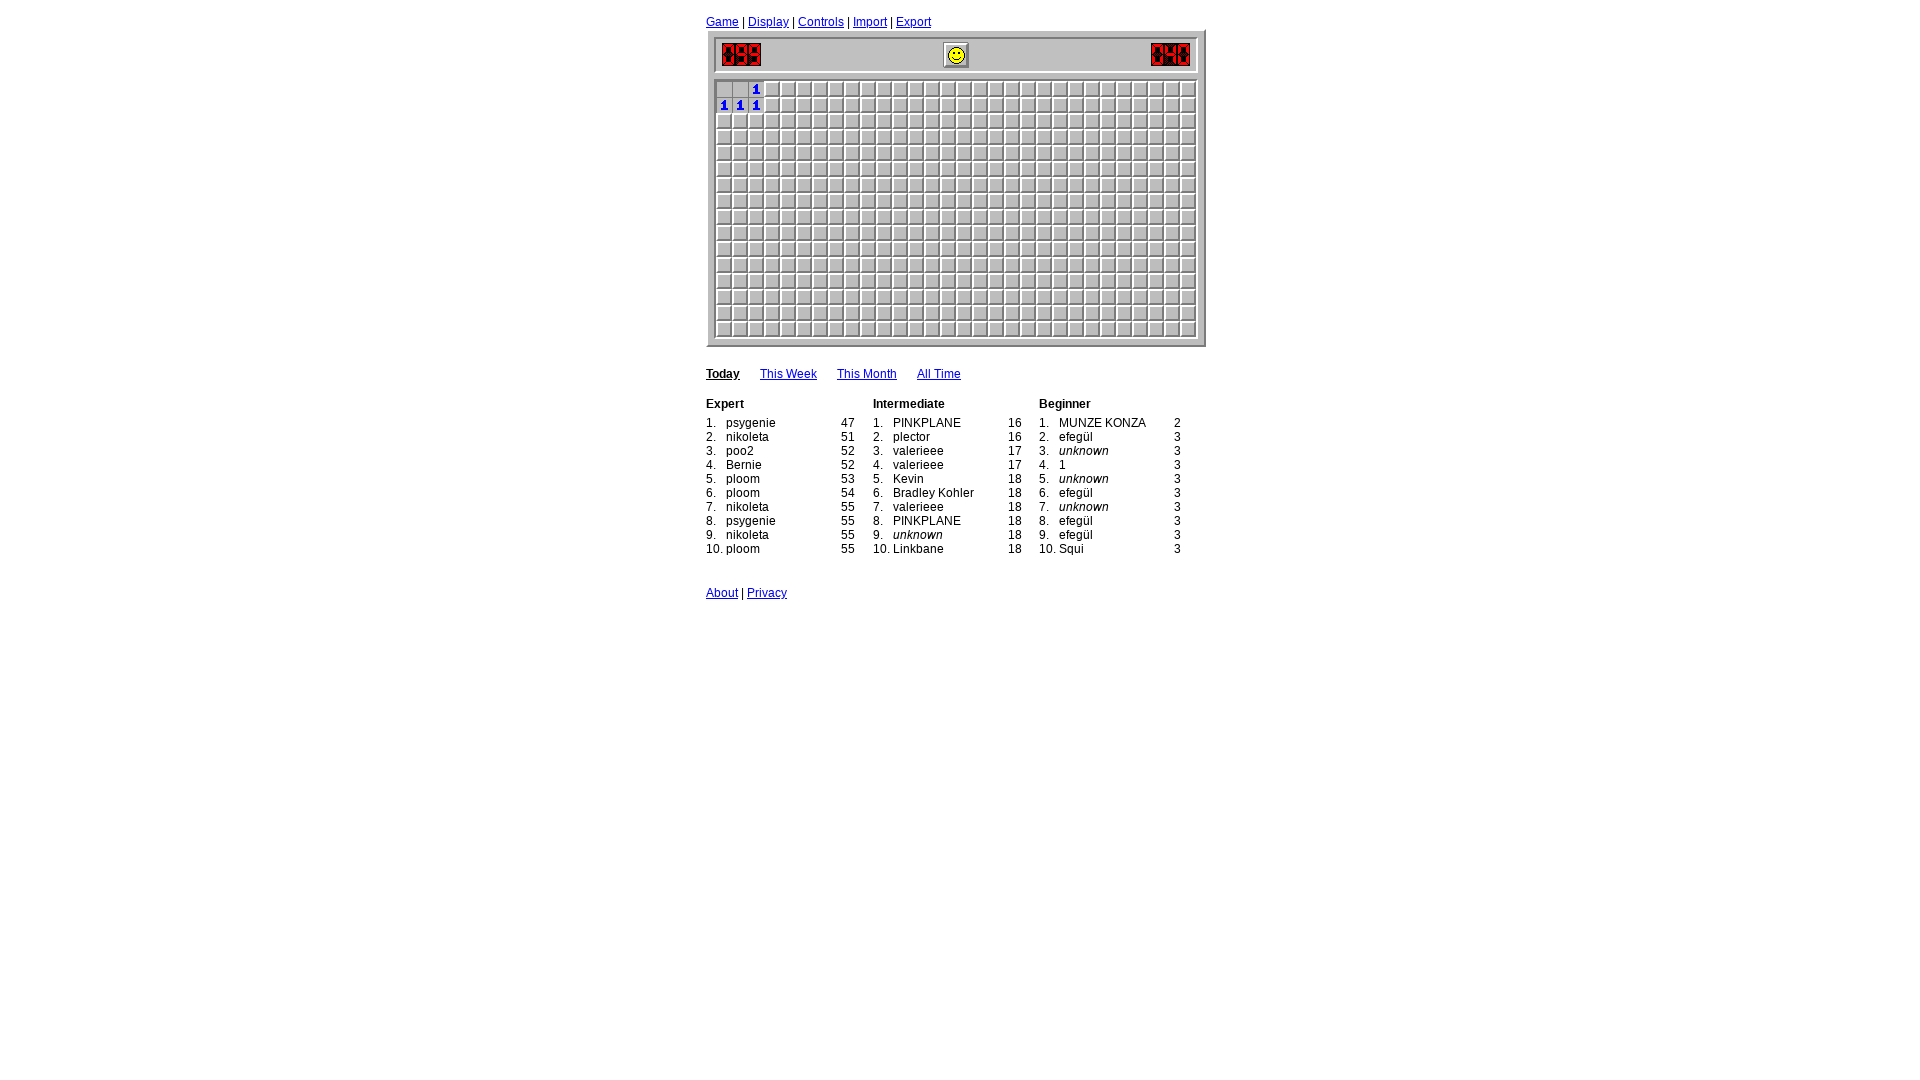

Iteration 38: Waited 400ms before processing
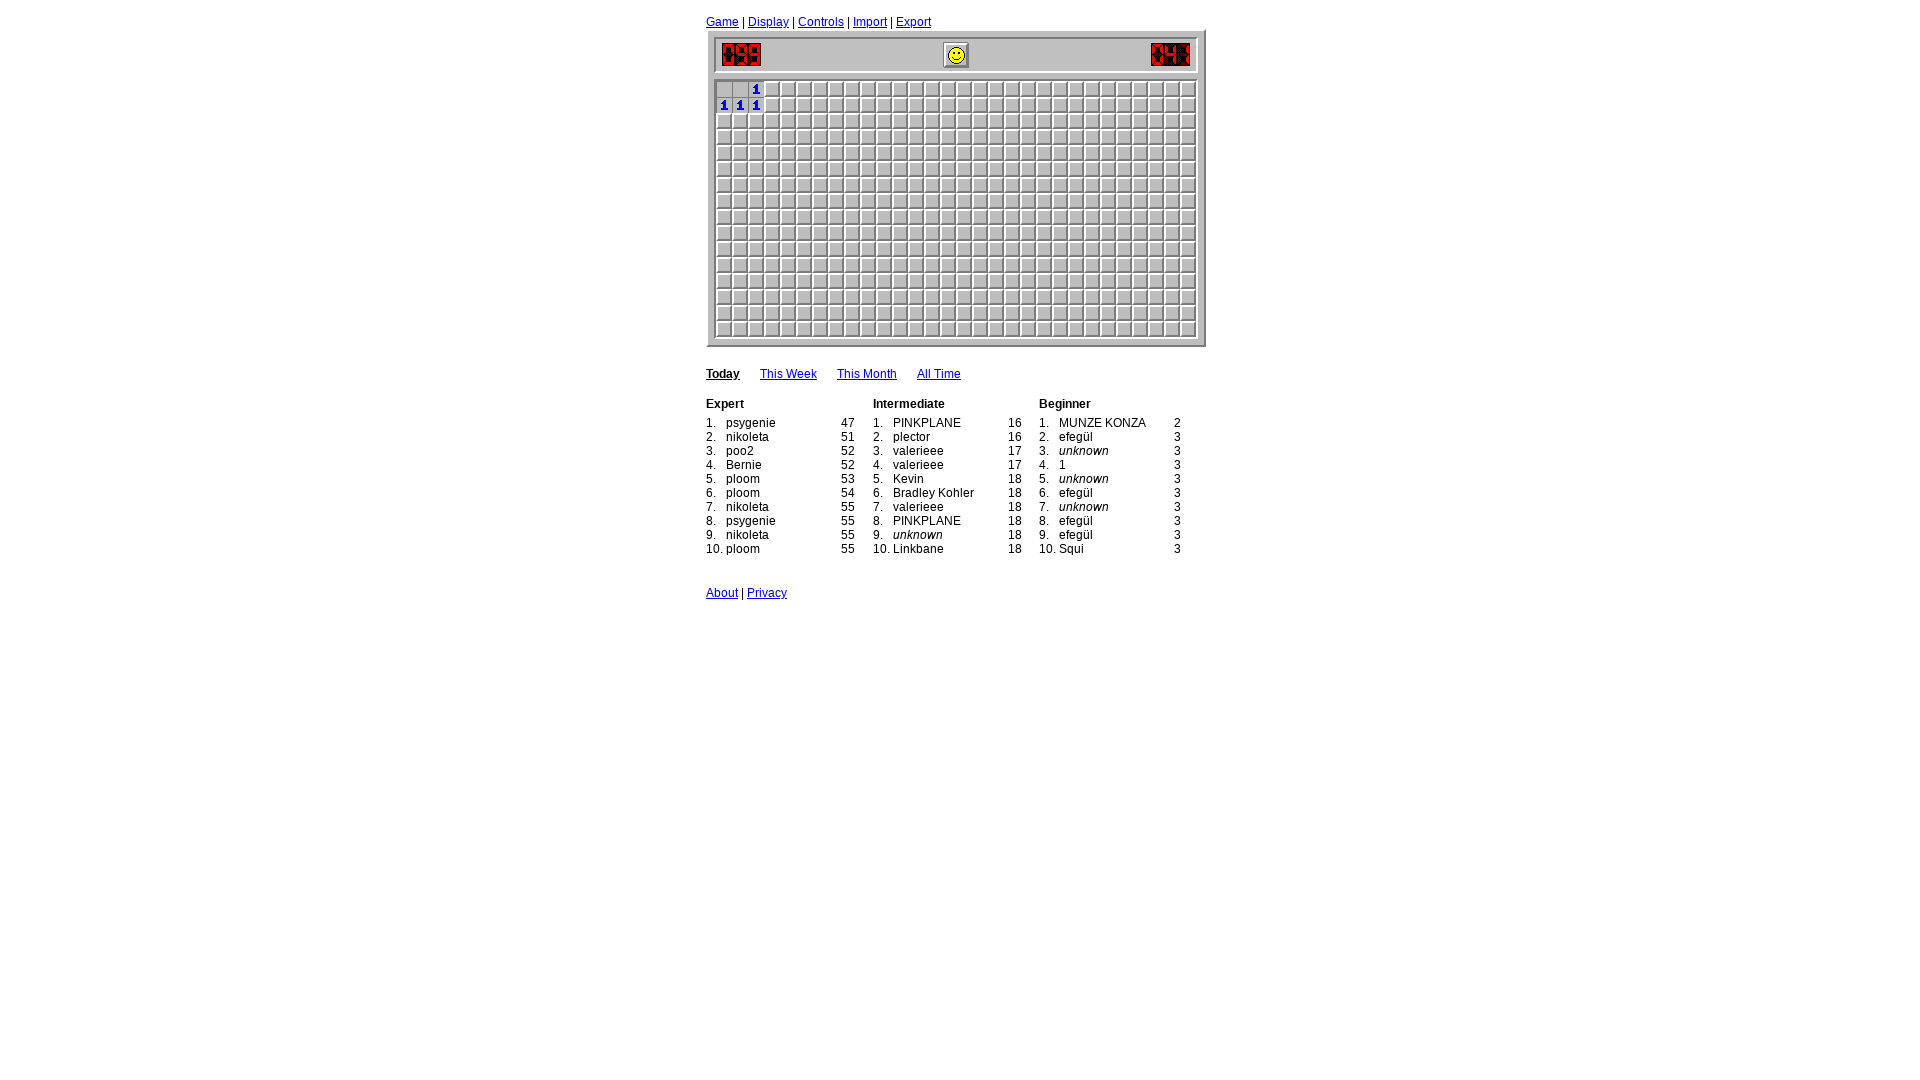

Read 6 revealed cells and updated board state
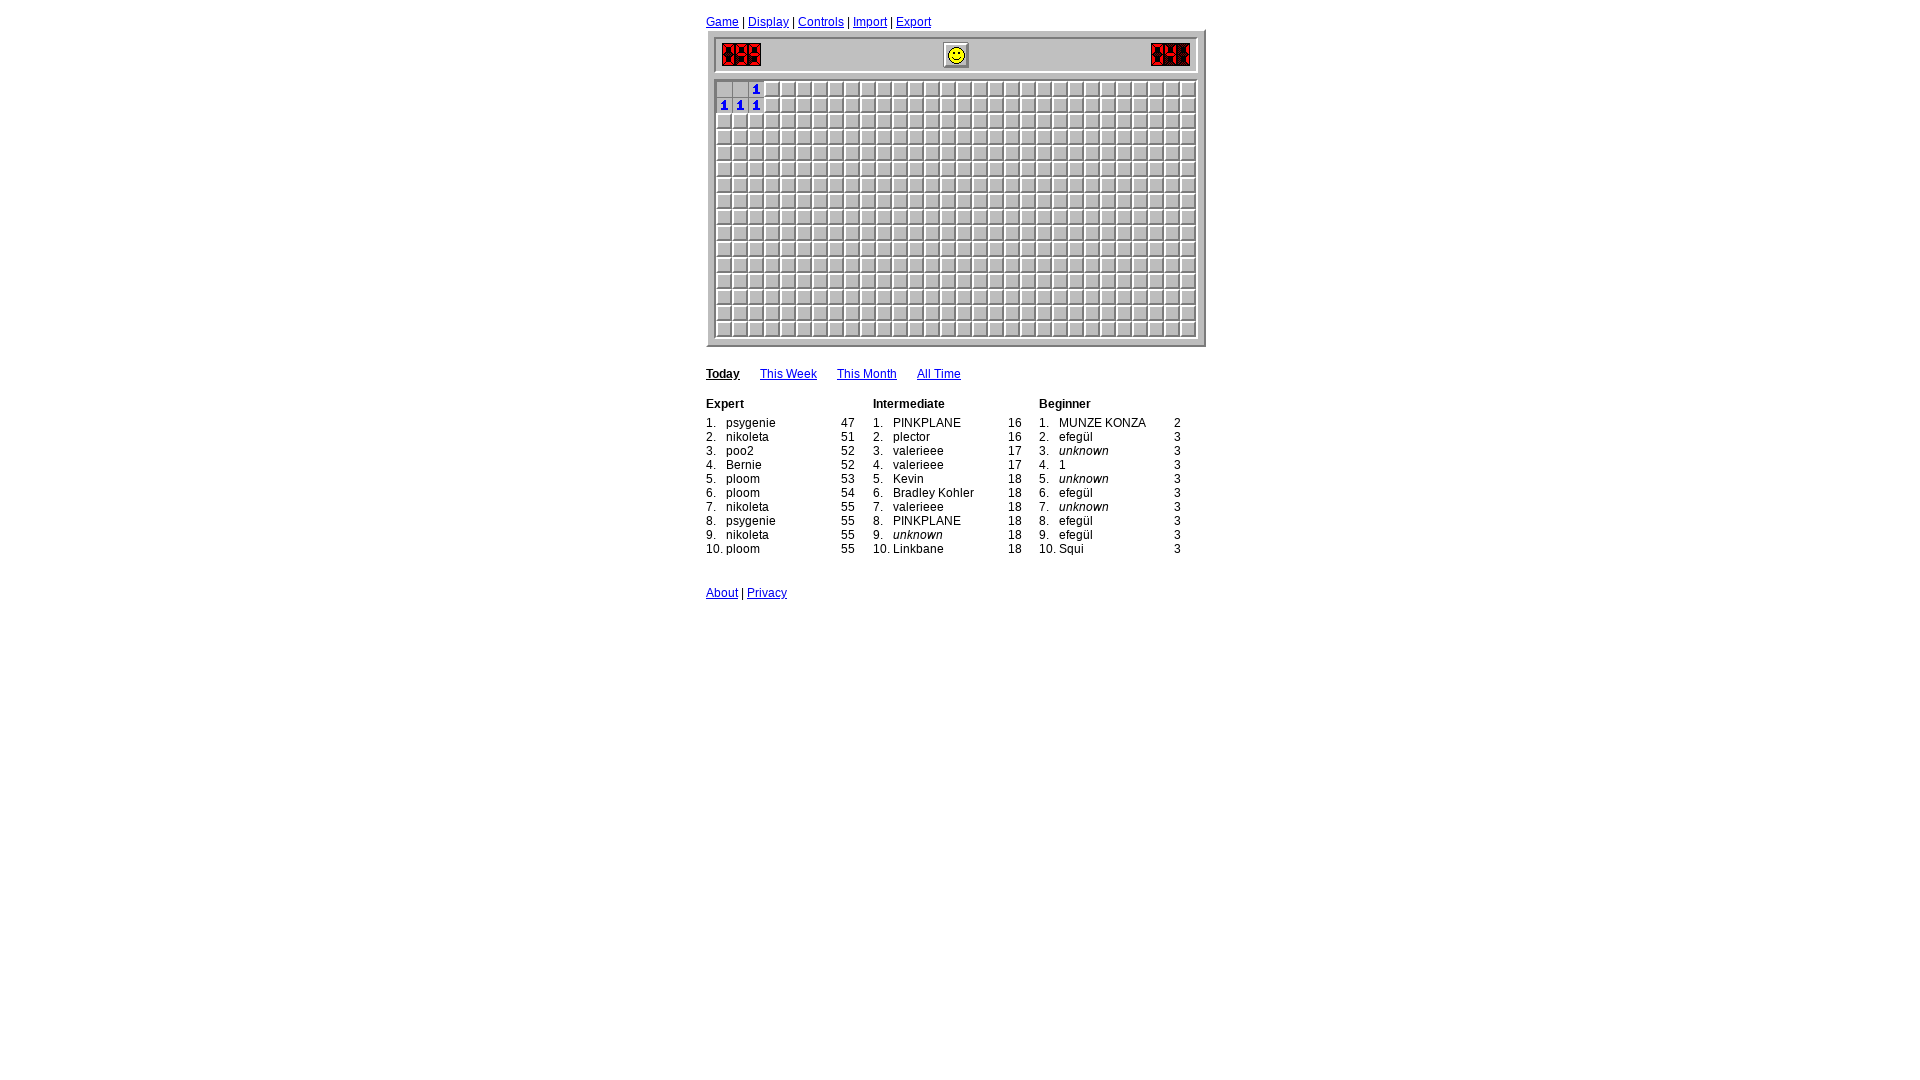

Iteration 39: Waited 400ms before processing
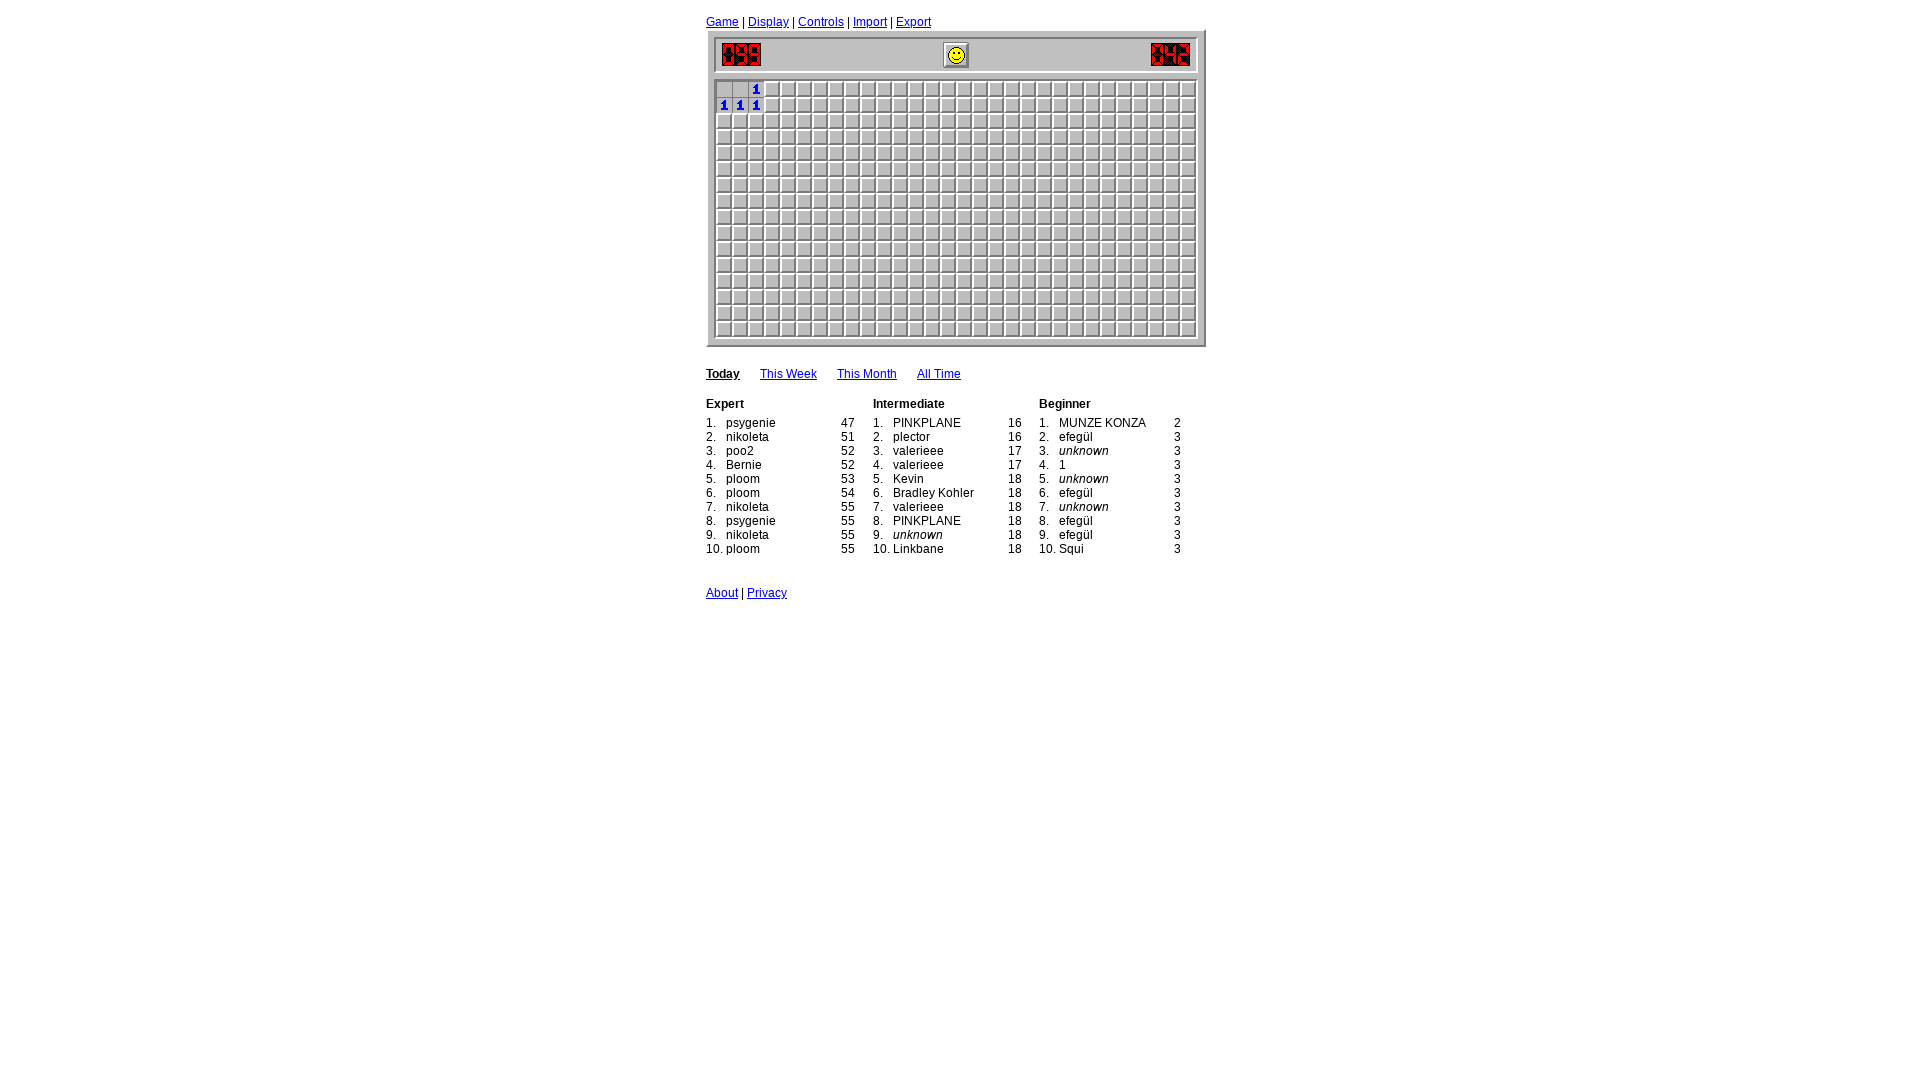

Read 6 revealed cells and updated board state
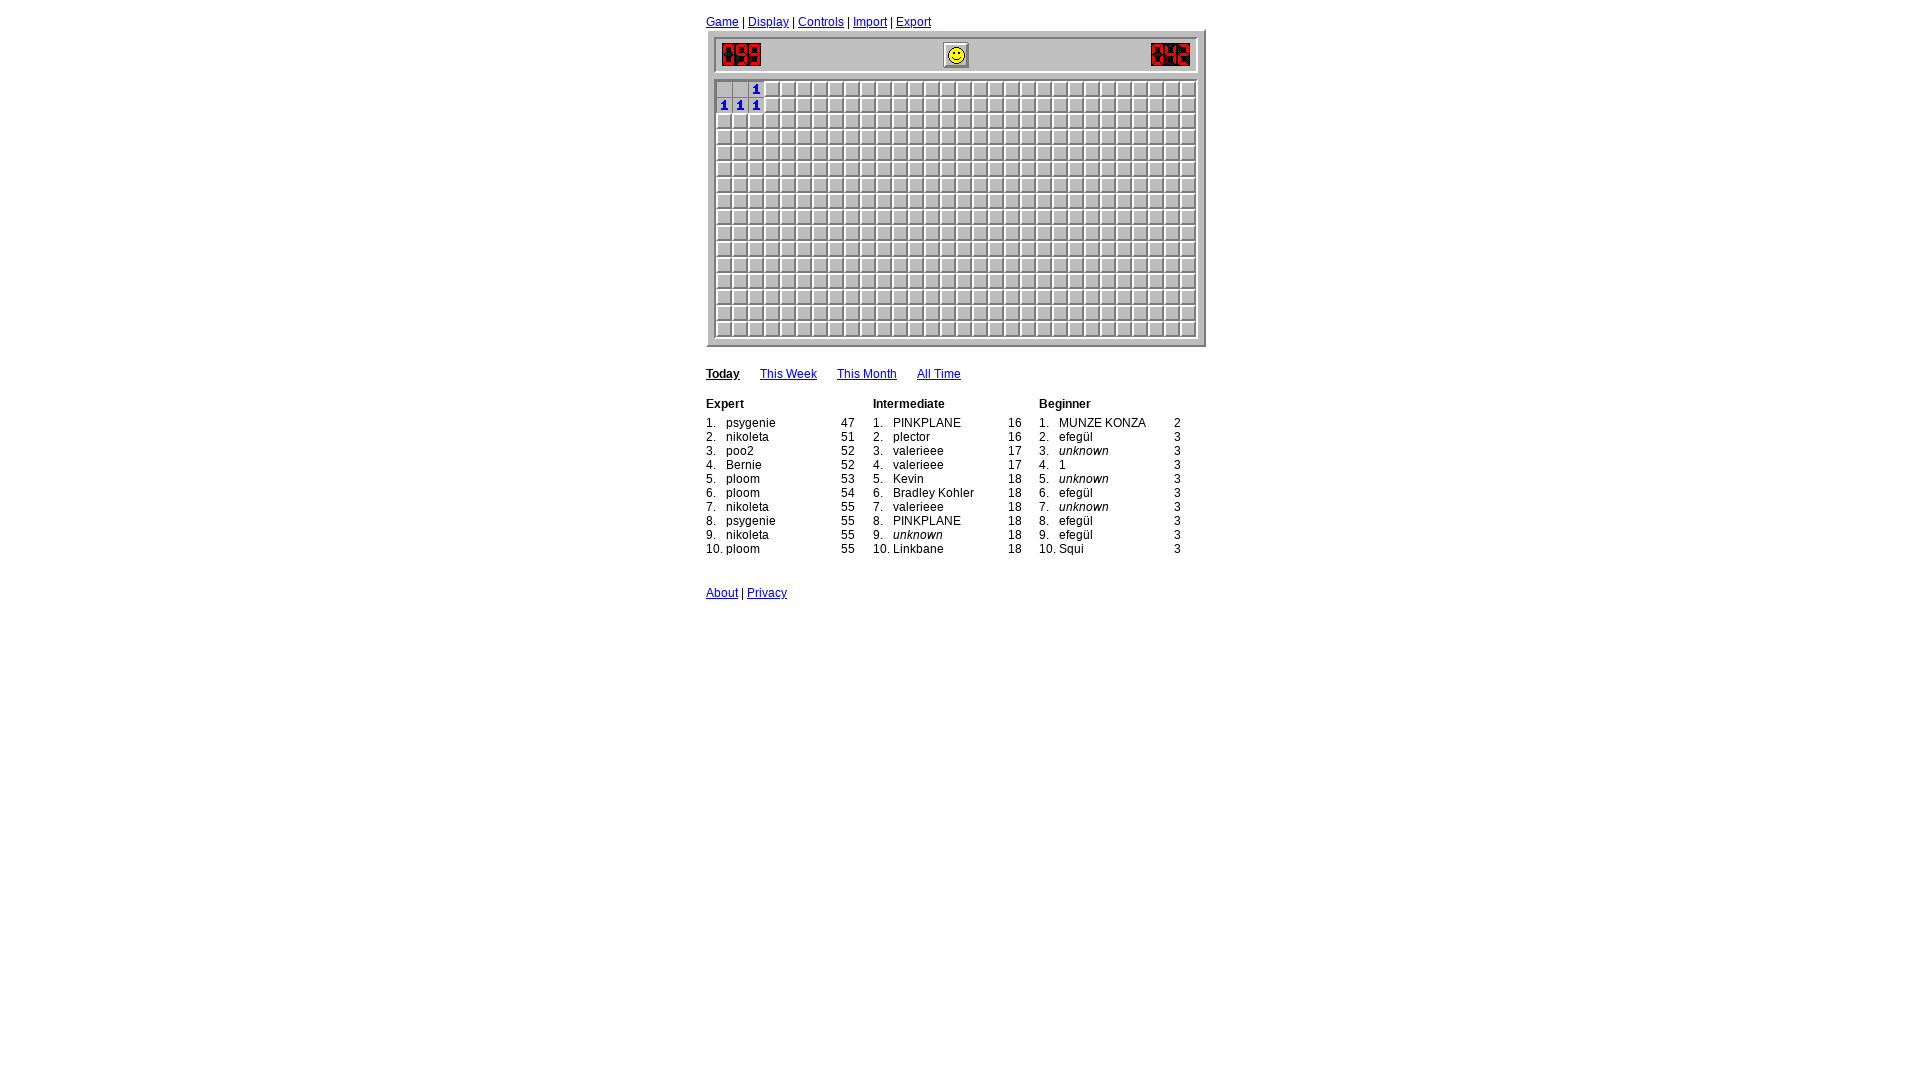

Iteration 40: Waited 400ms before processing
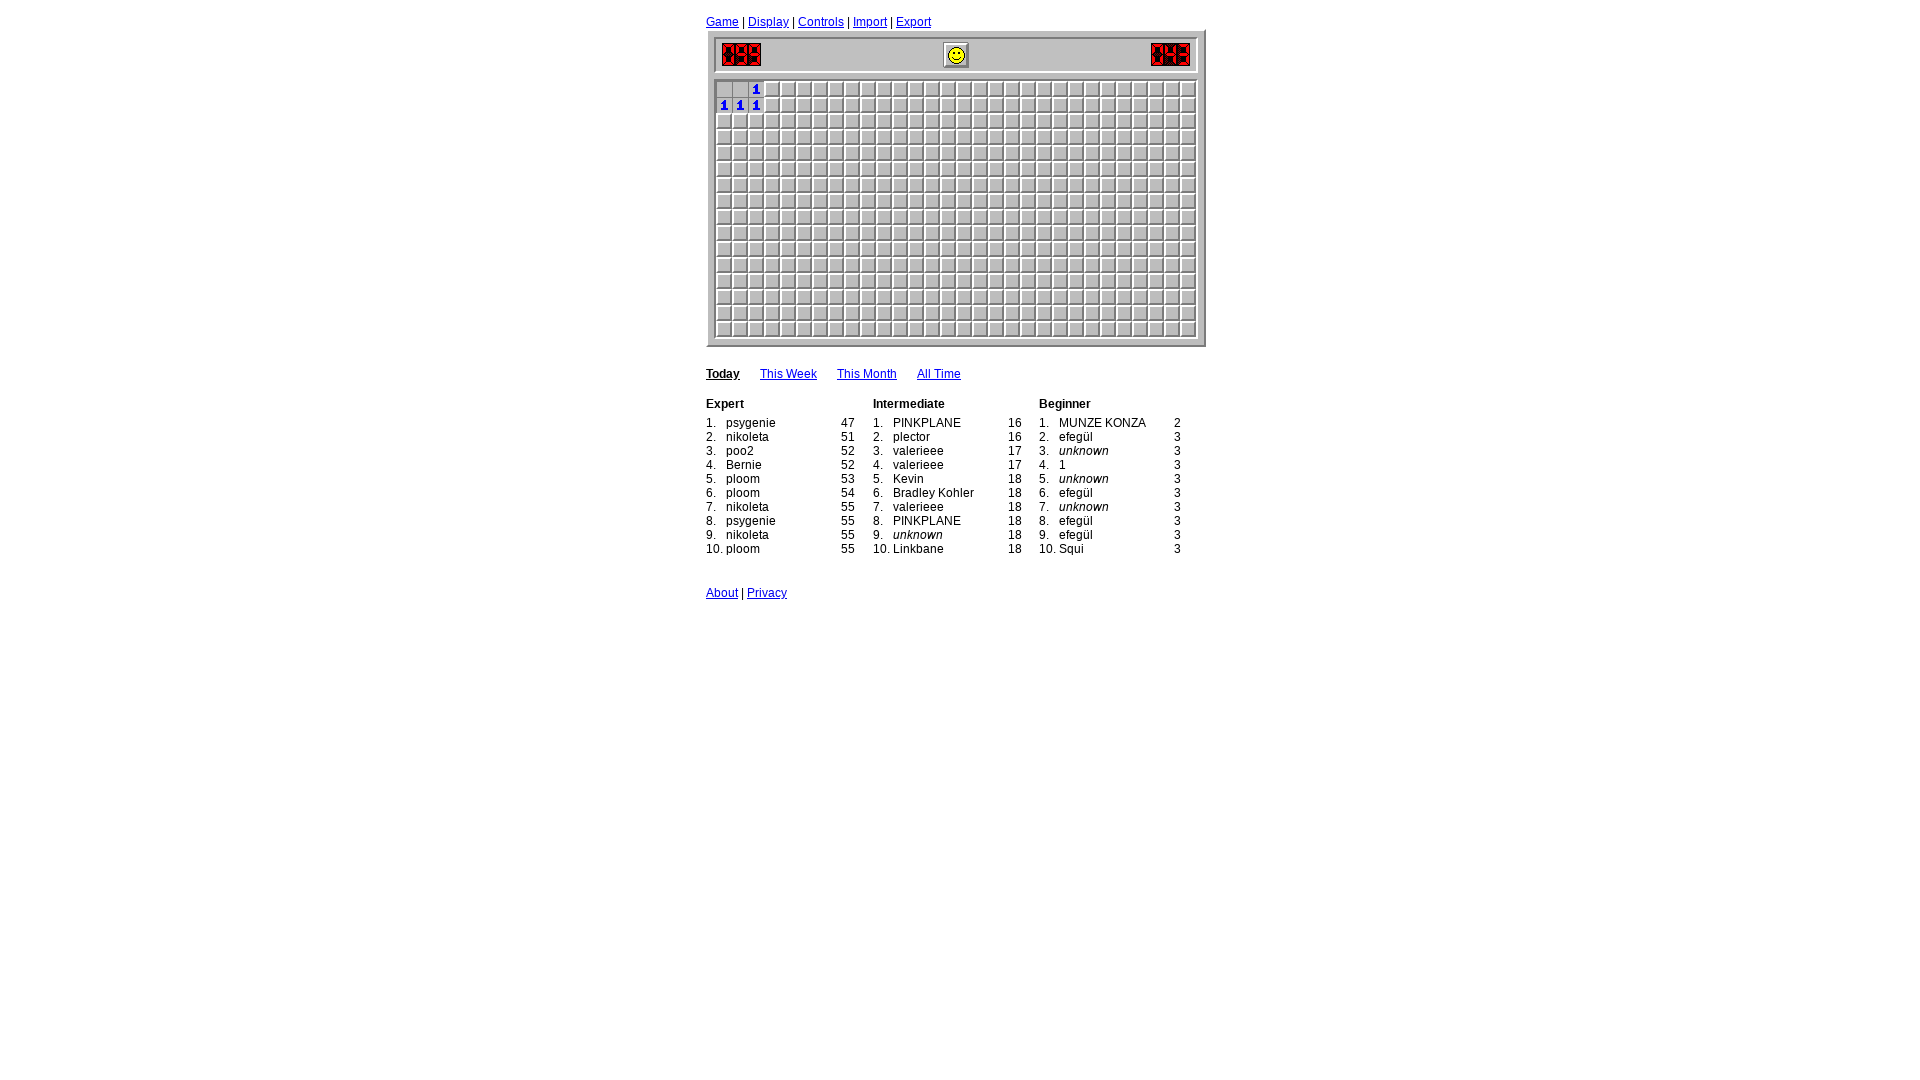

Read 6 revealed cells and updated board state
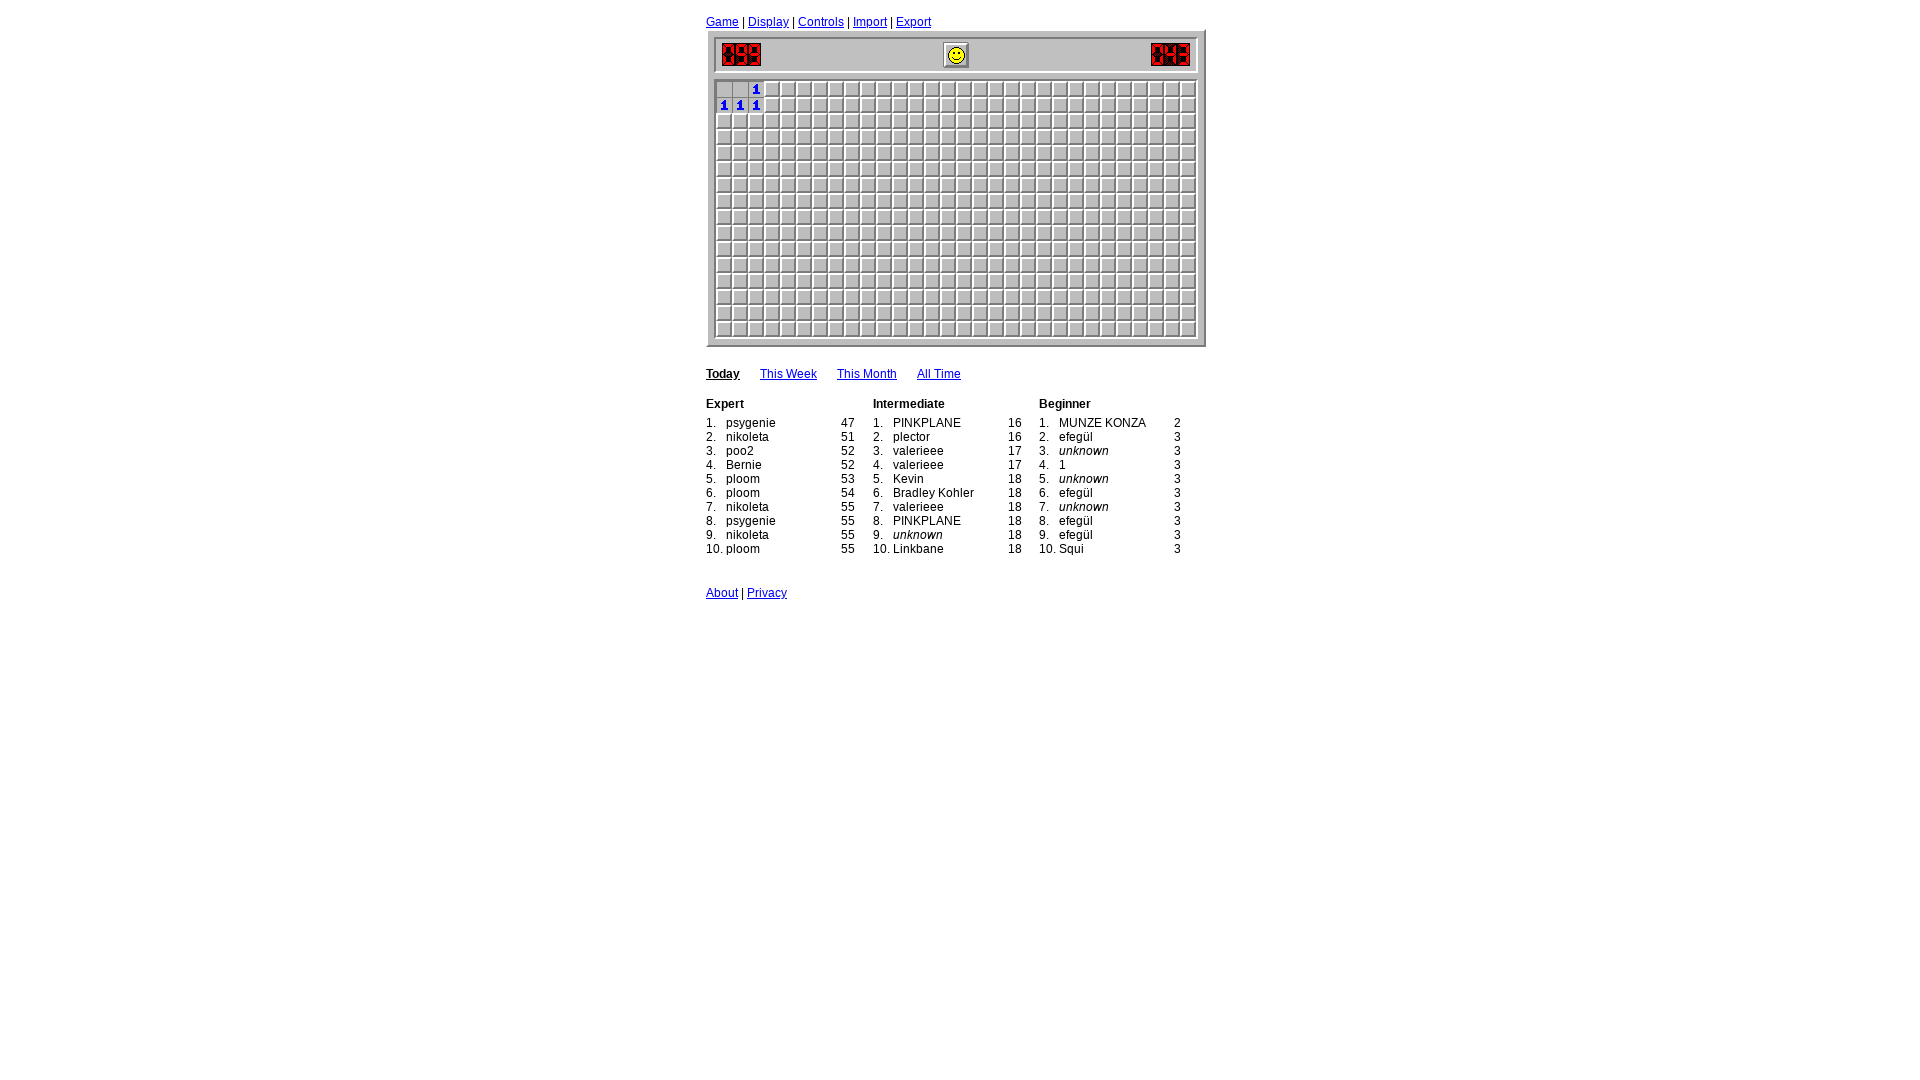

Iteration 41: Waited 400ms before processing
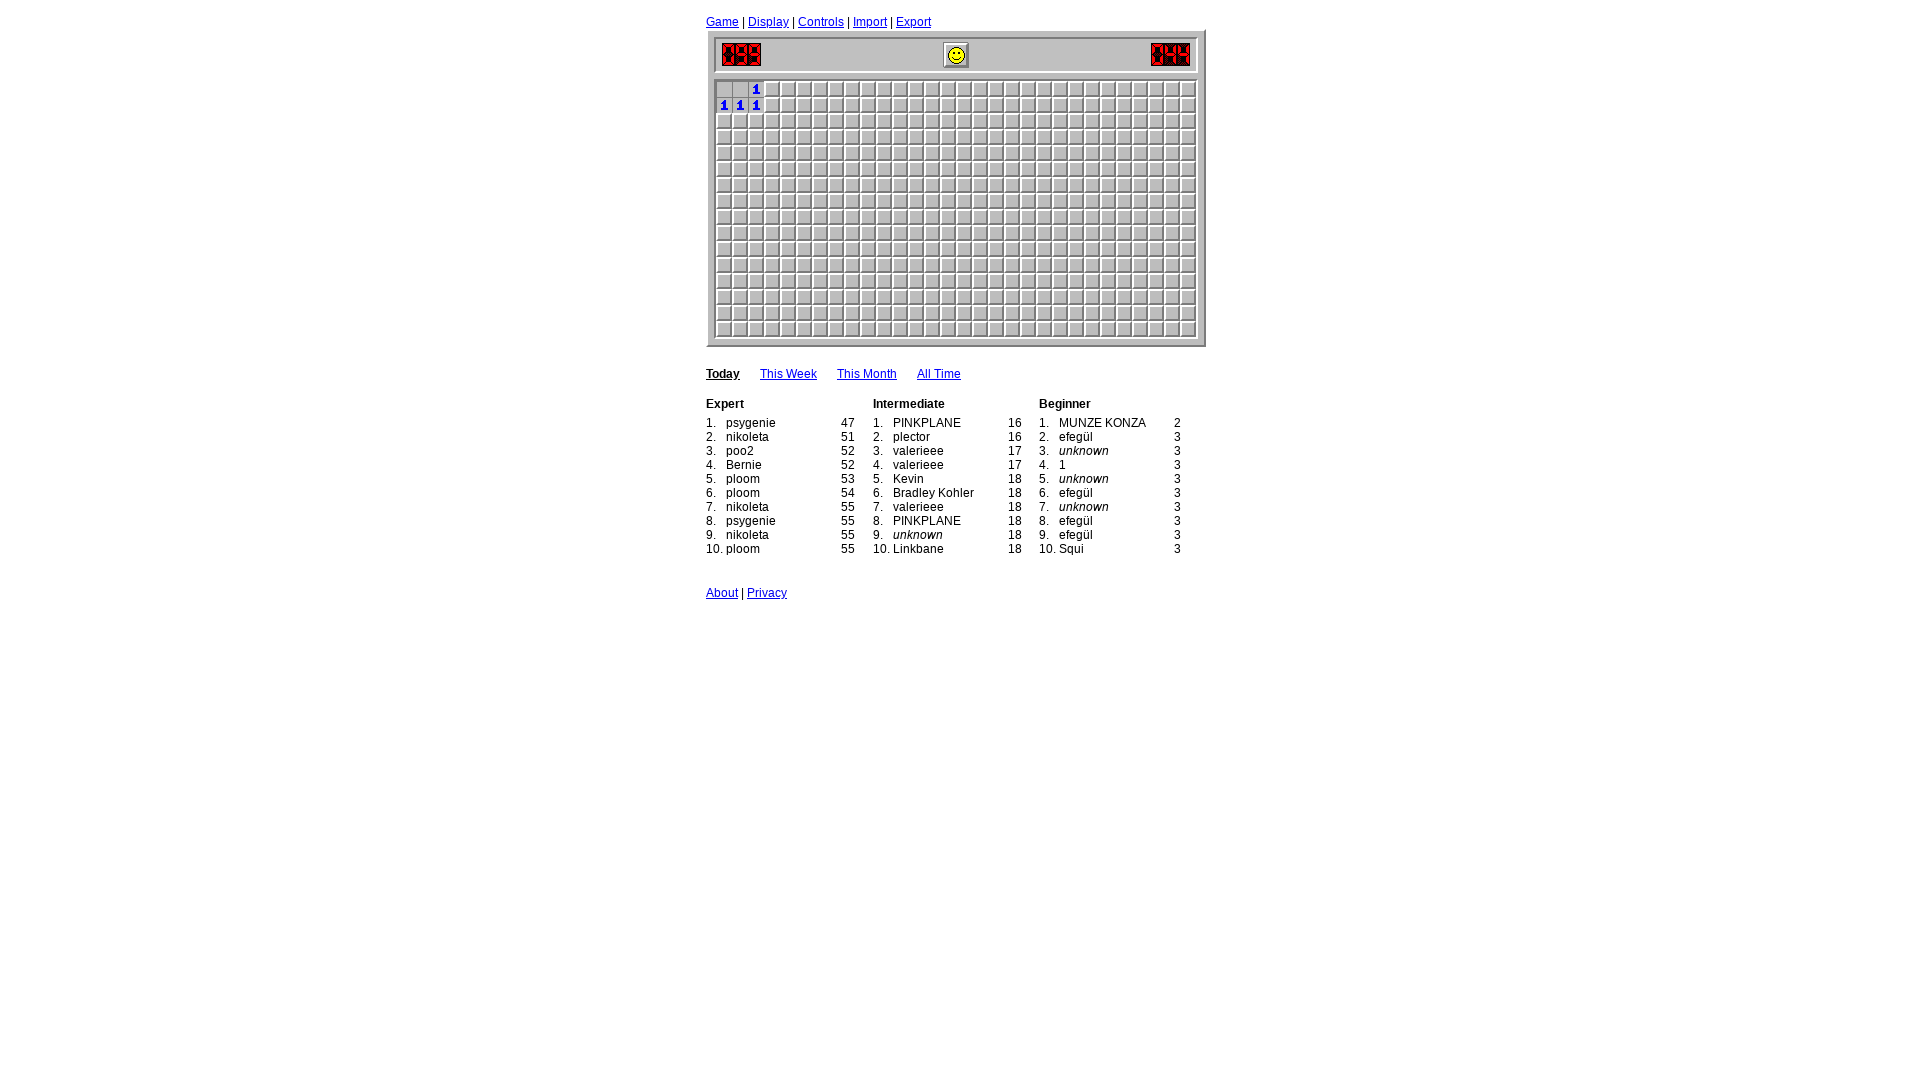

Read 6 revealed cells and updated board state
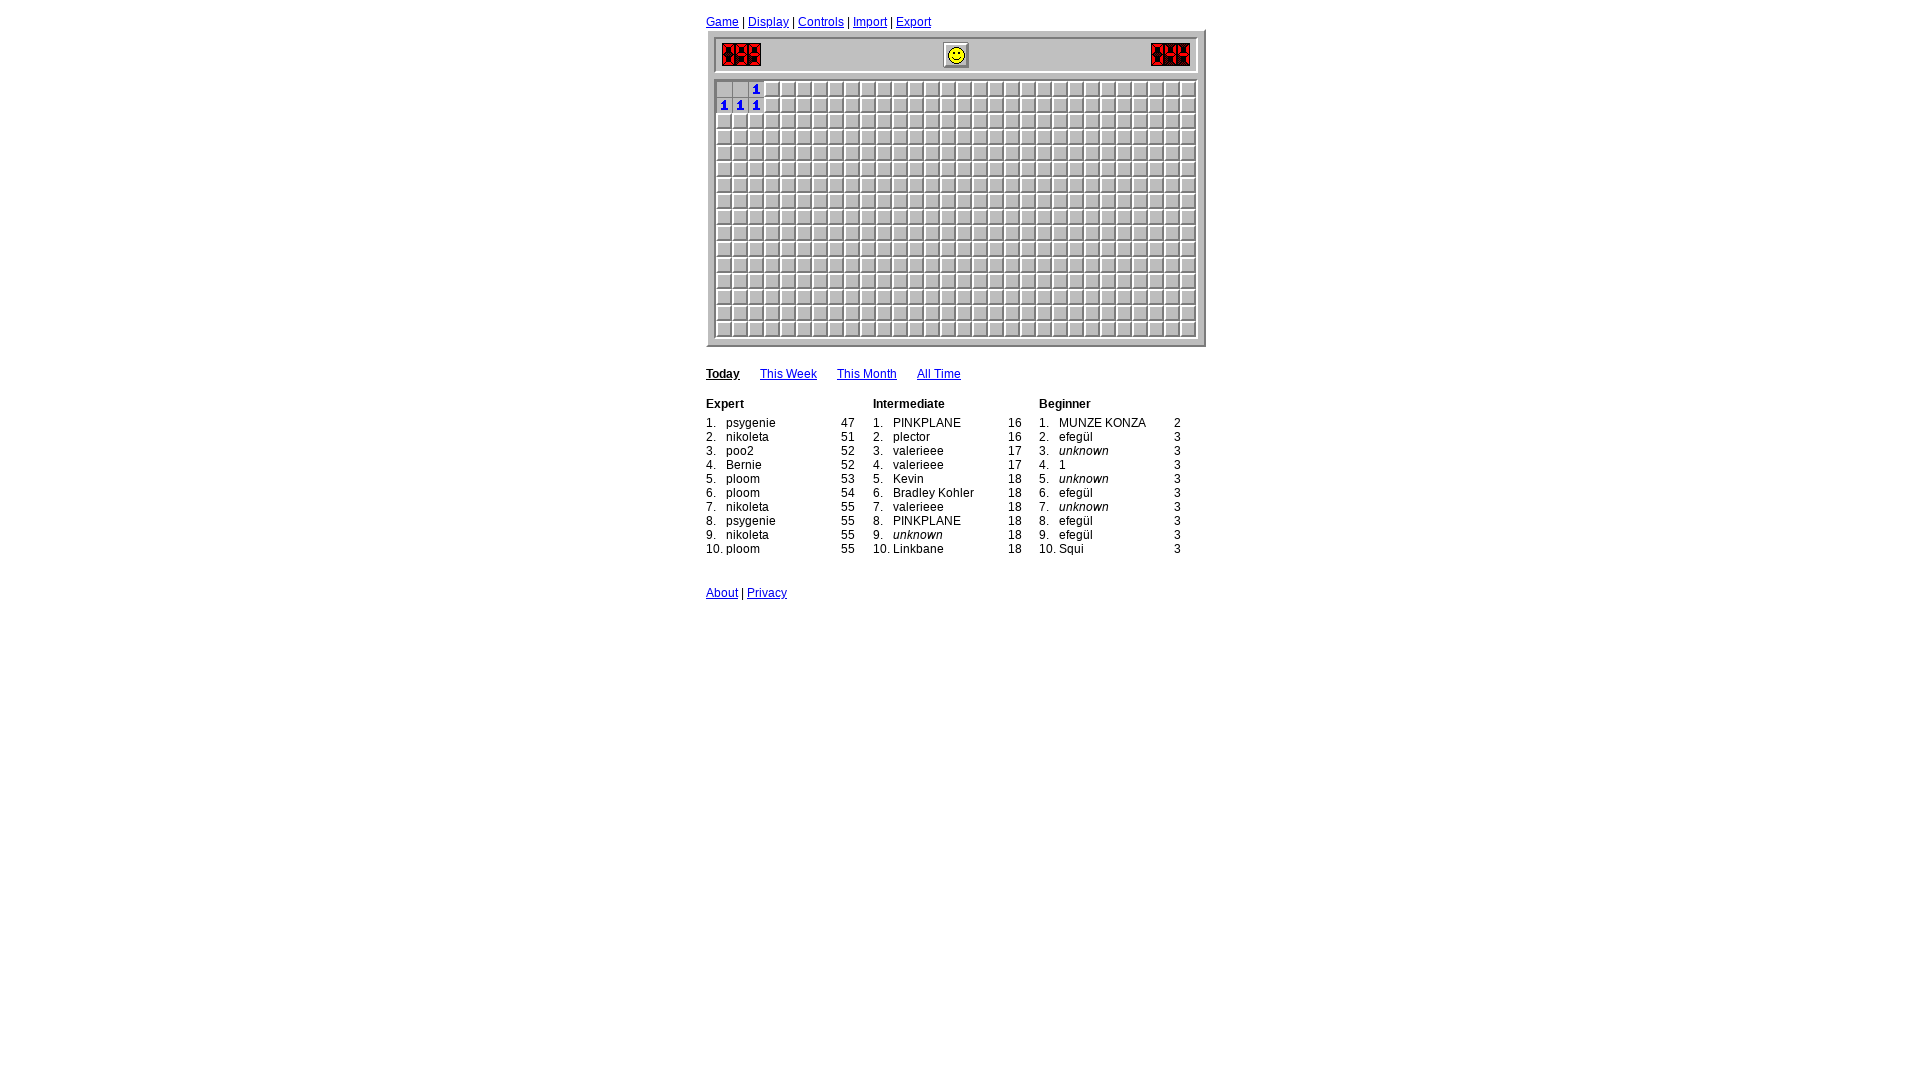

Iteration 42: Waited 400ms before processing
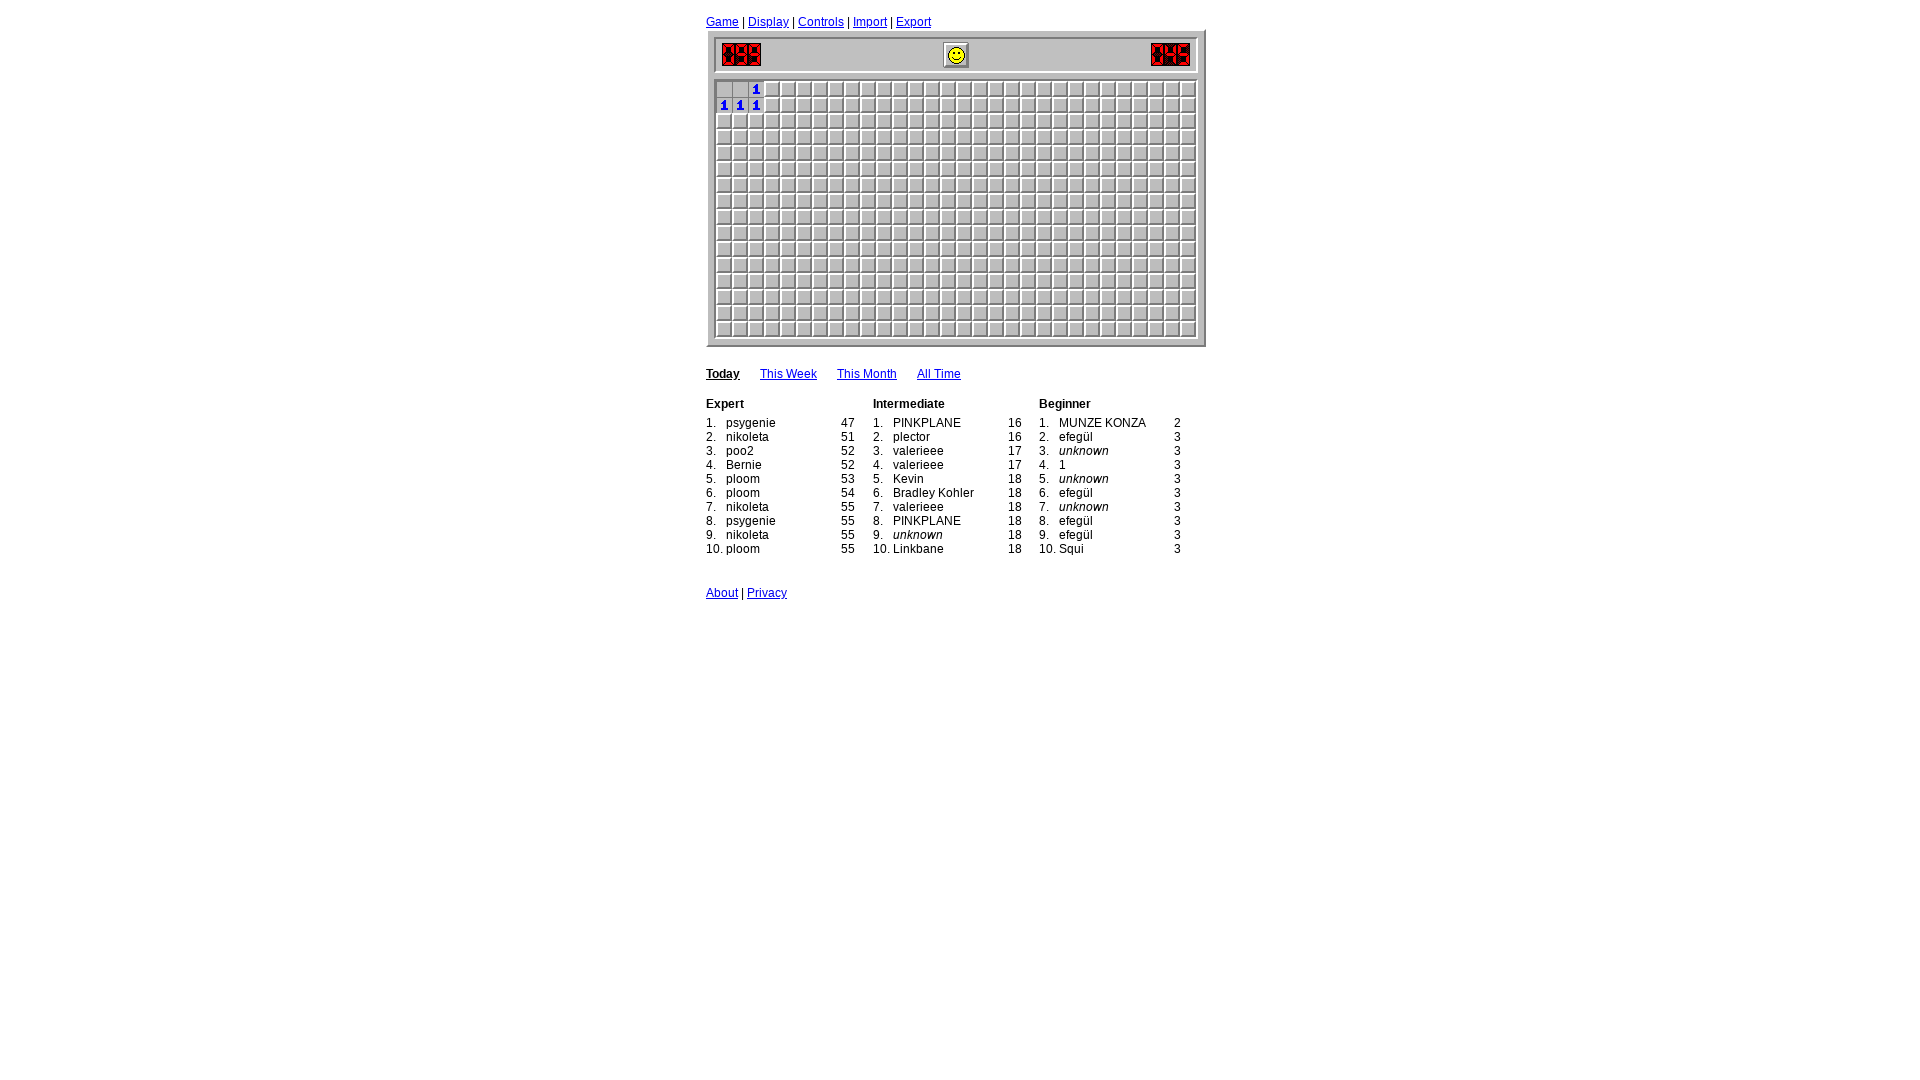

Read 6 revealed cells and updated board state
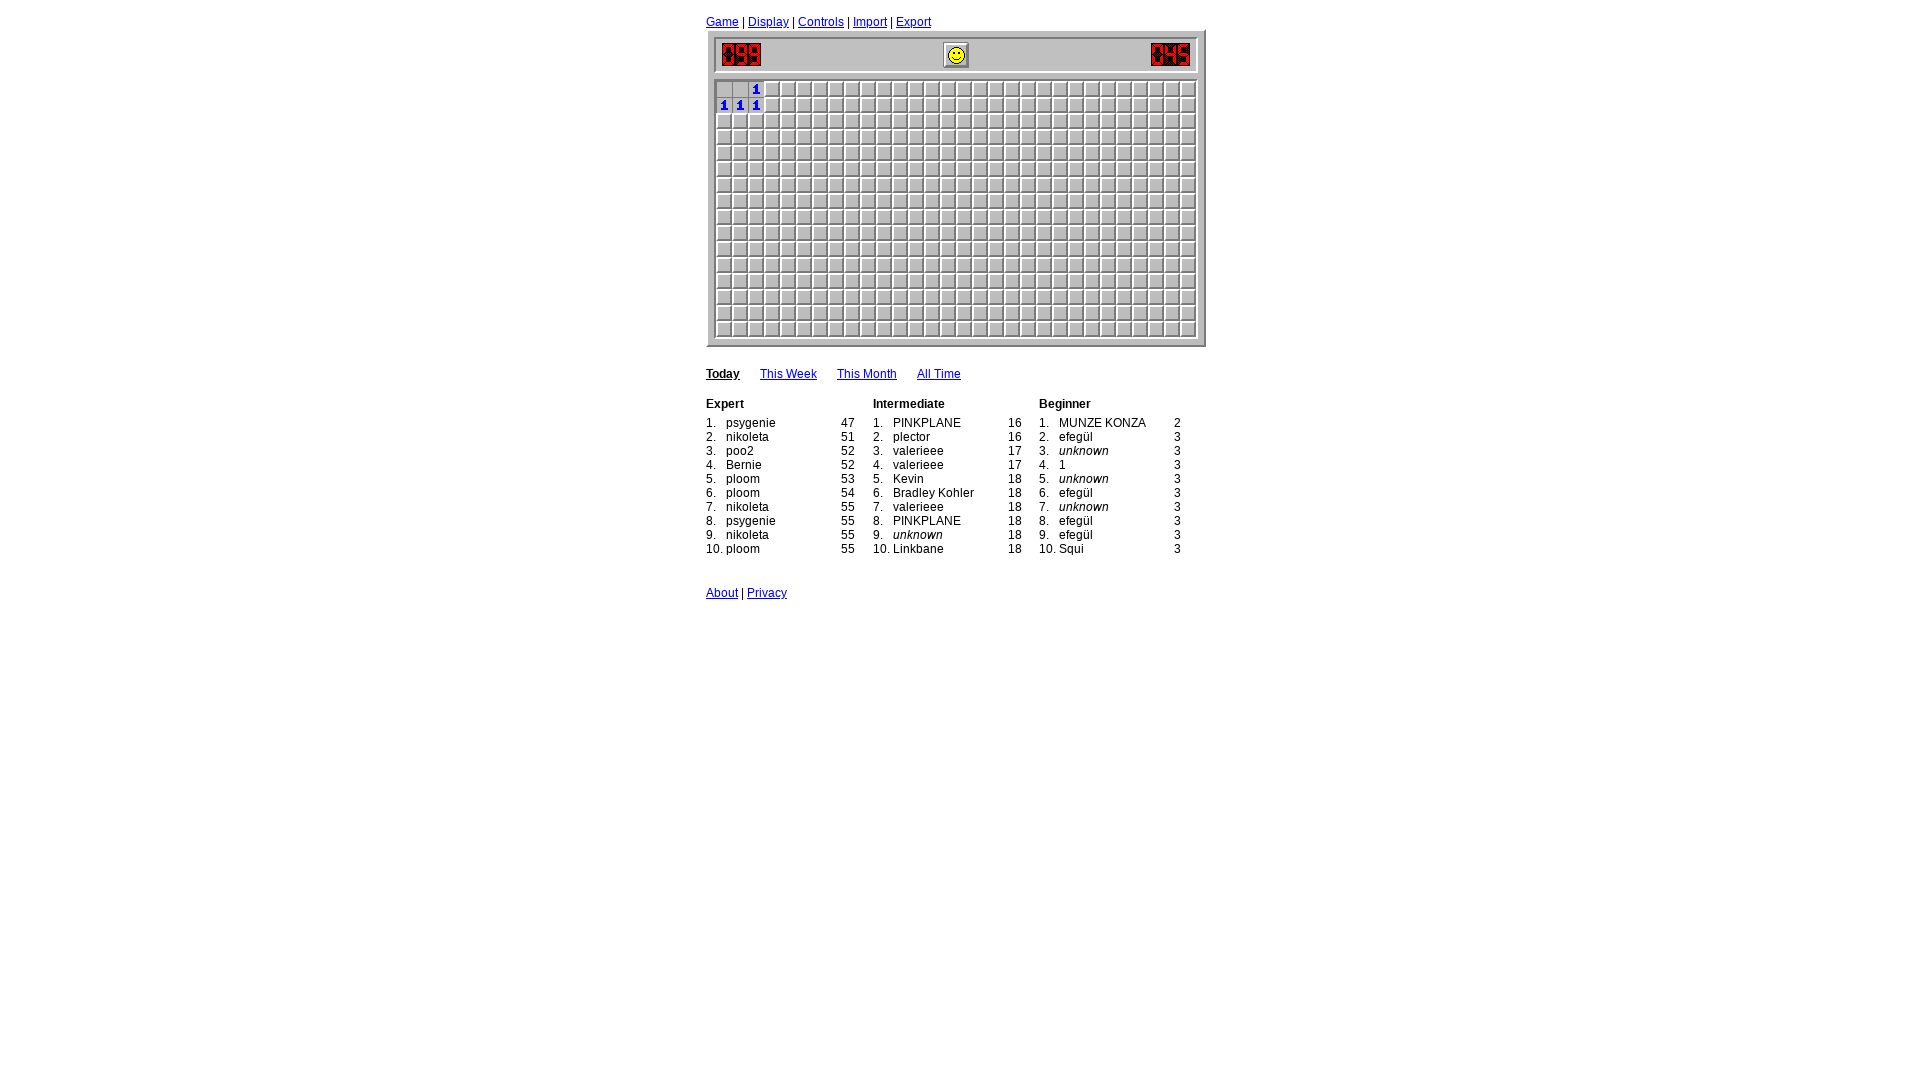

Iteration 43: Waited 400ms before processing
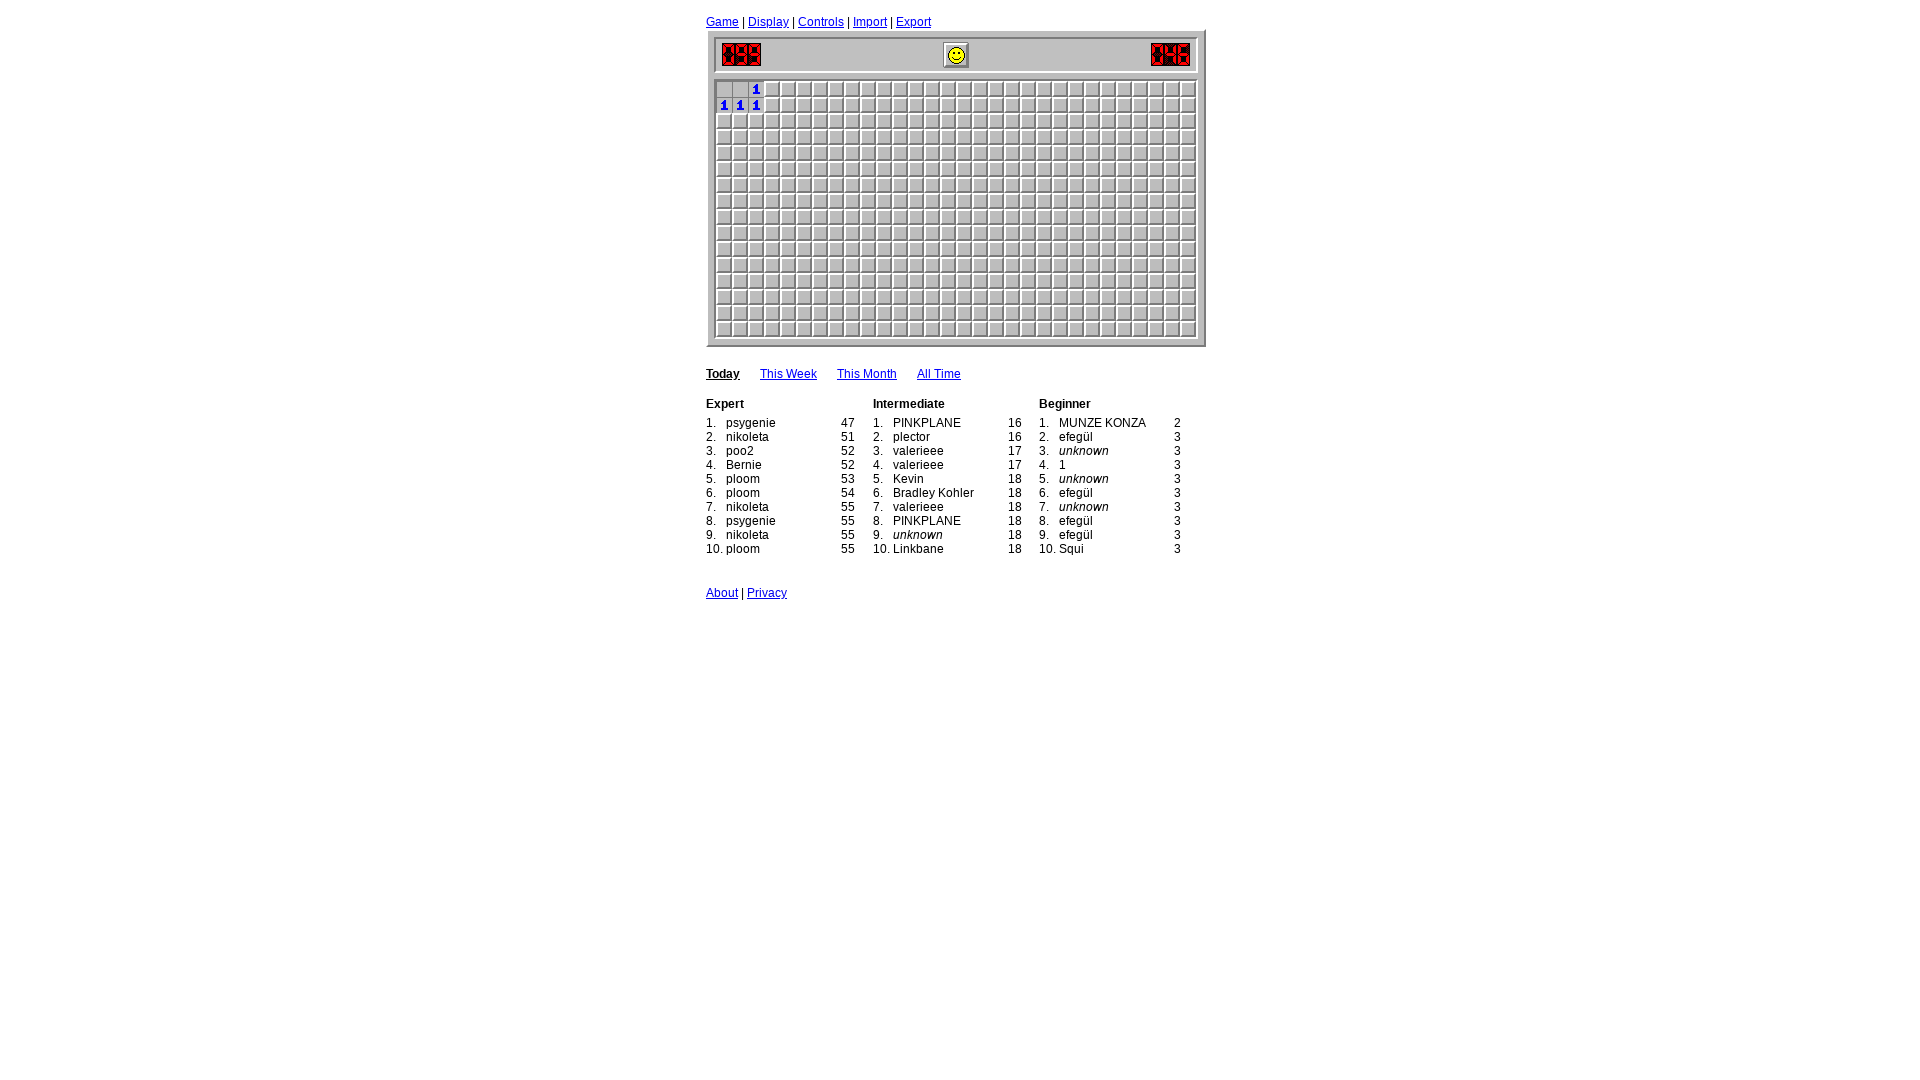

Read 6 revealed cells and updated board state
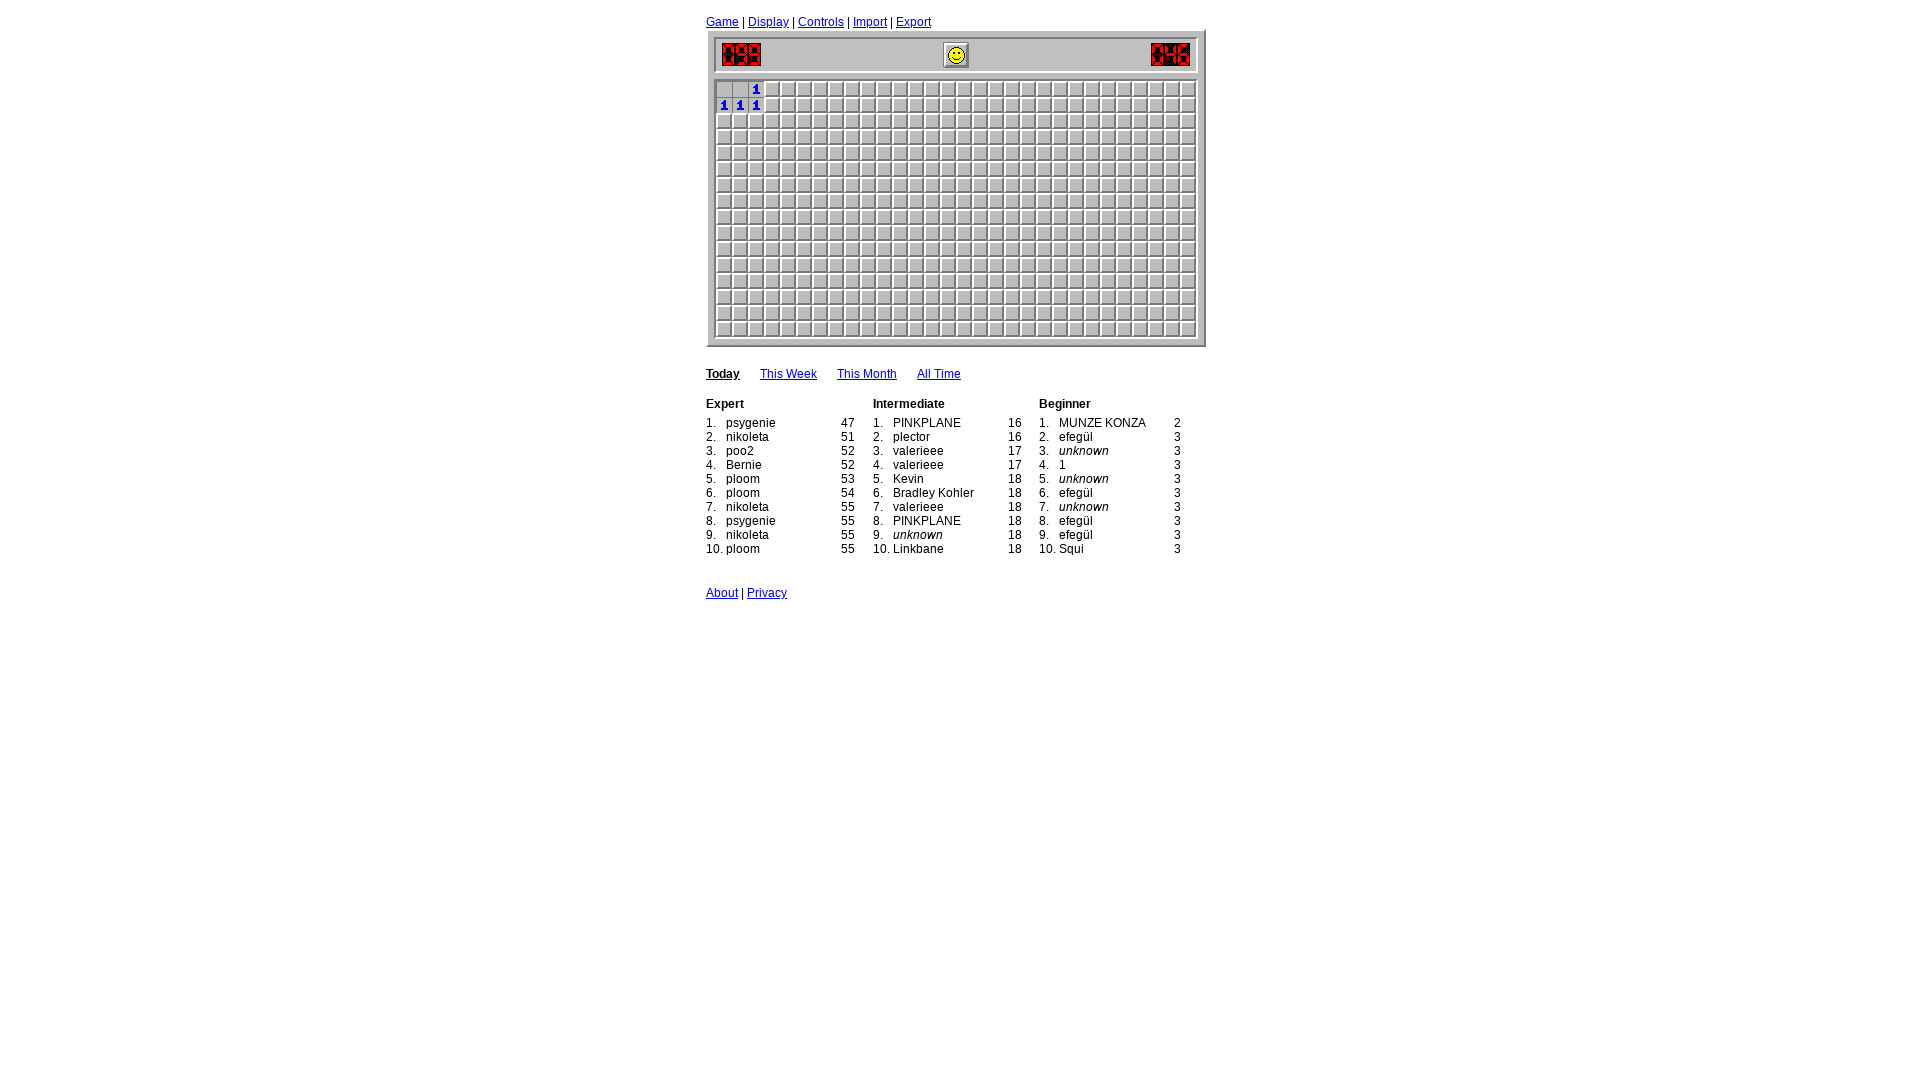

Iteration 44: Waited 400ms before processing
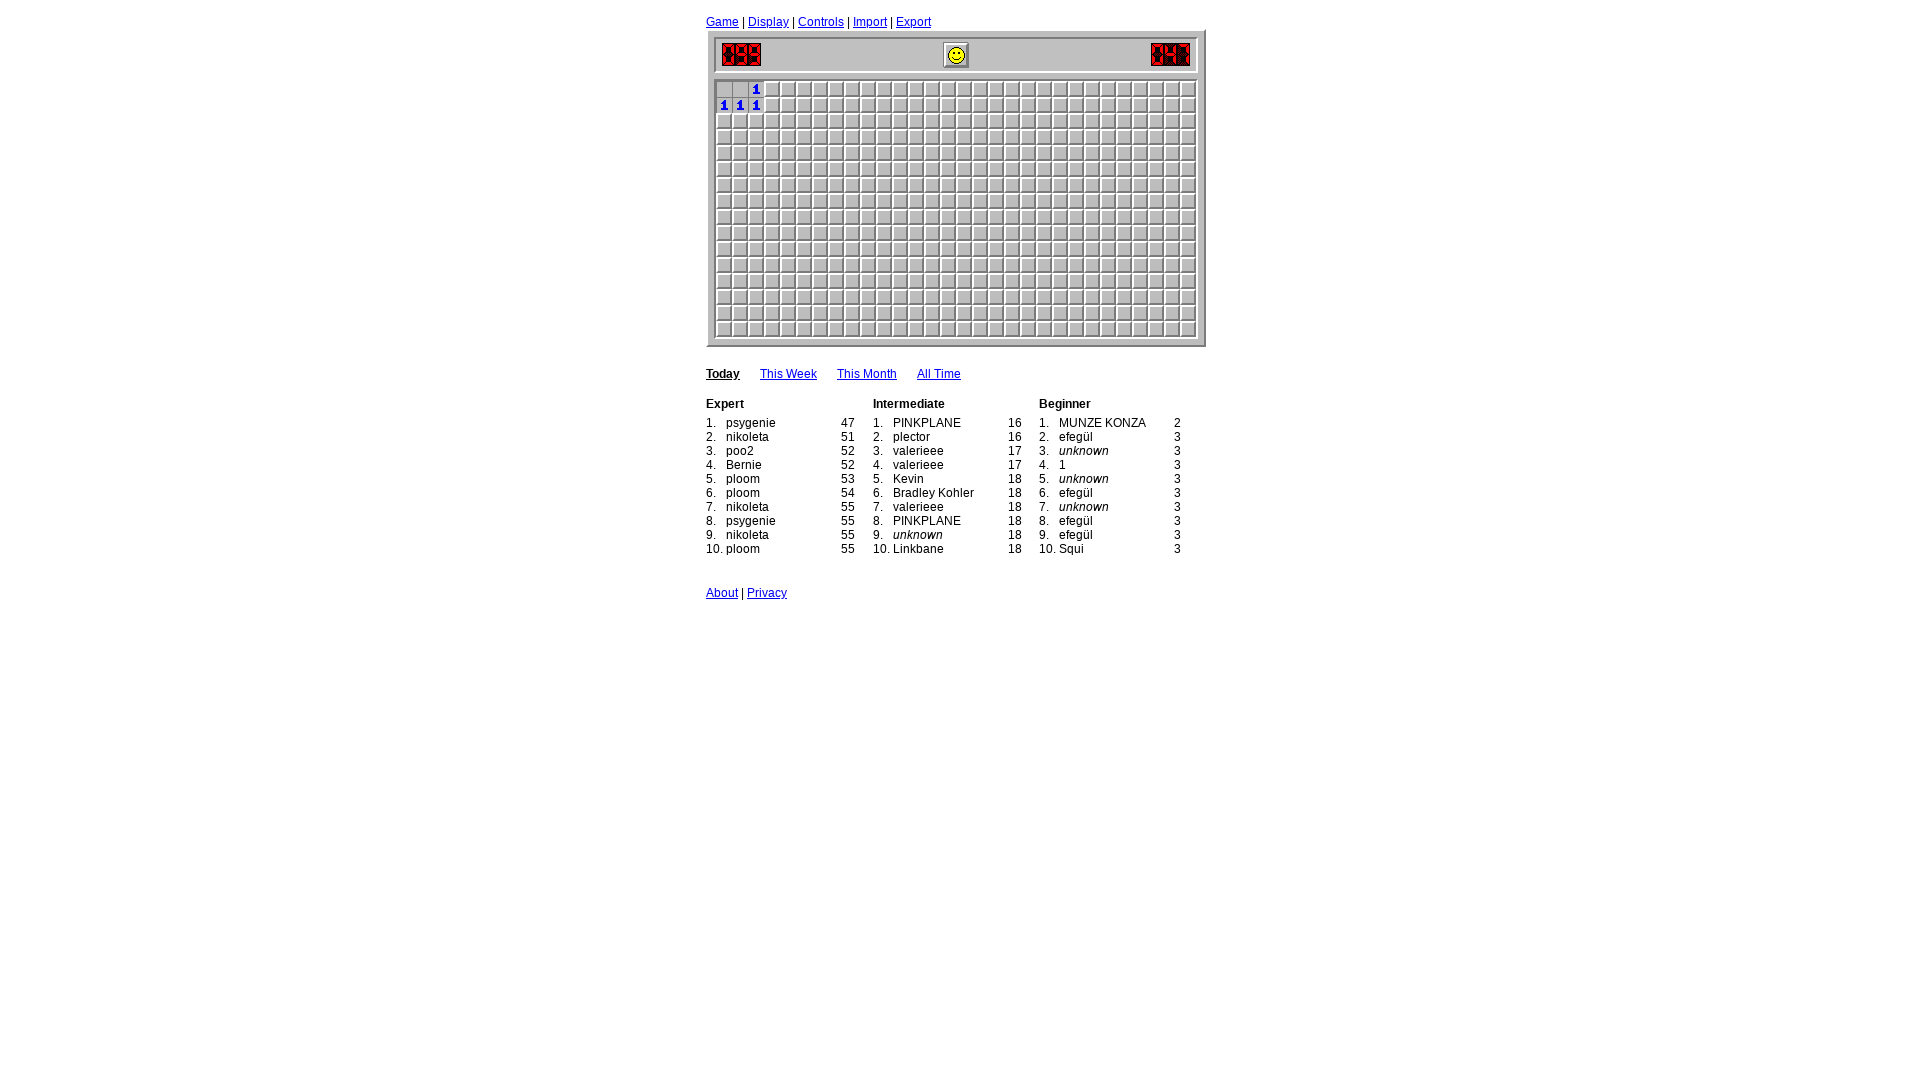

Read 6 revealed cells and updated board state
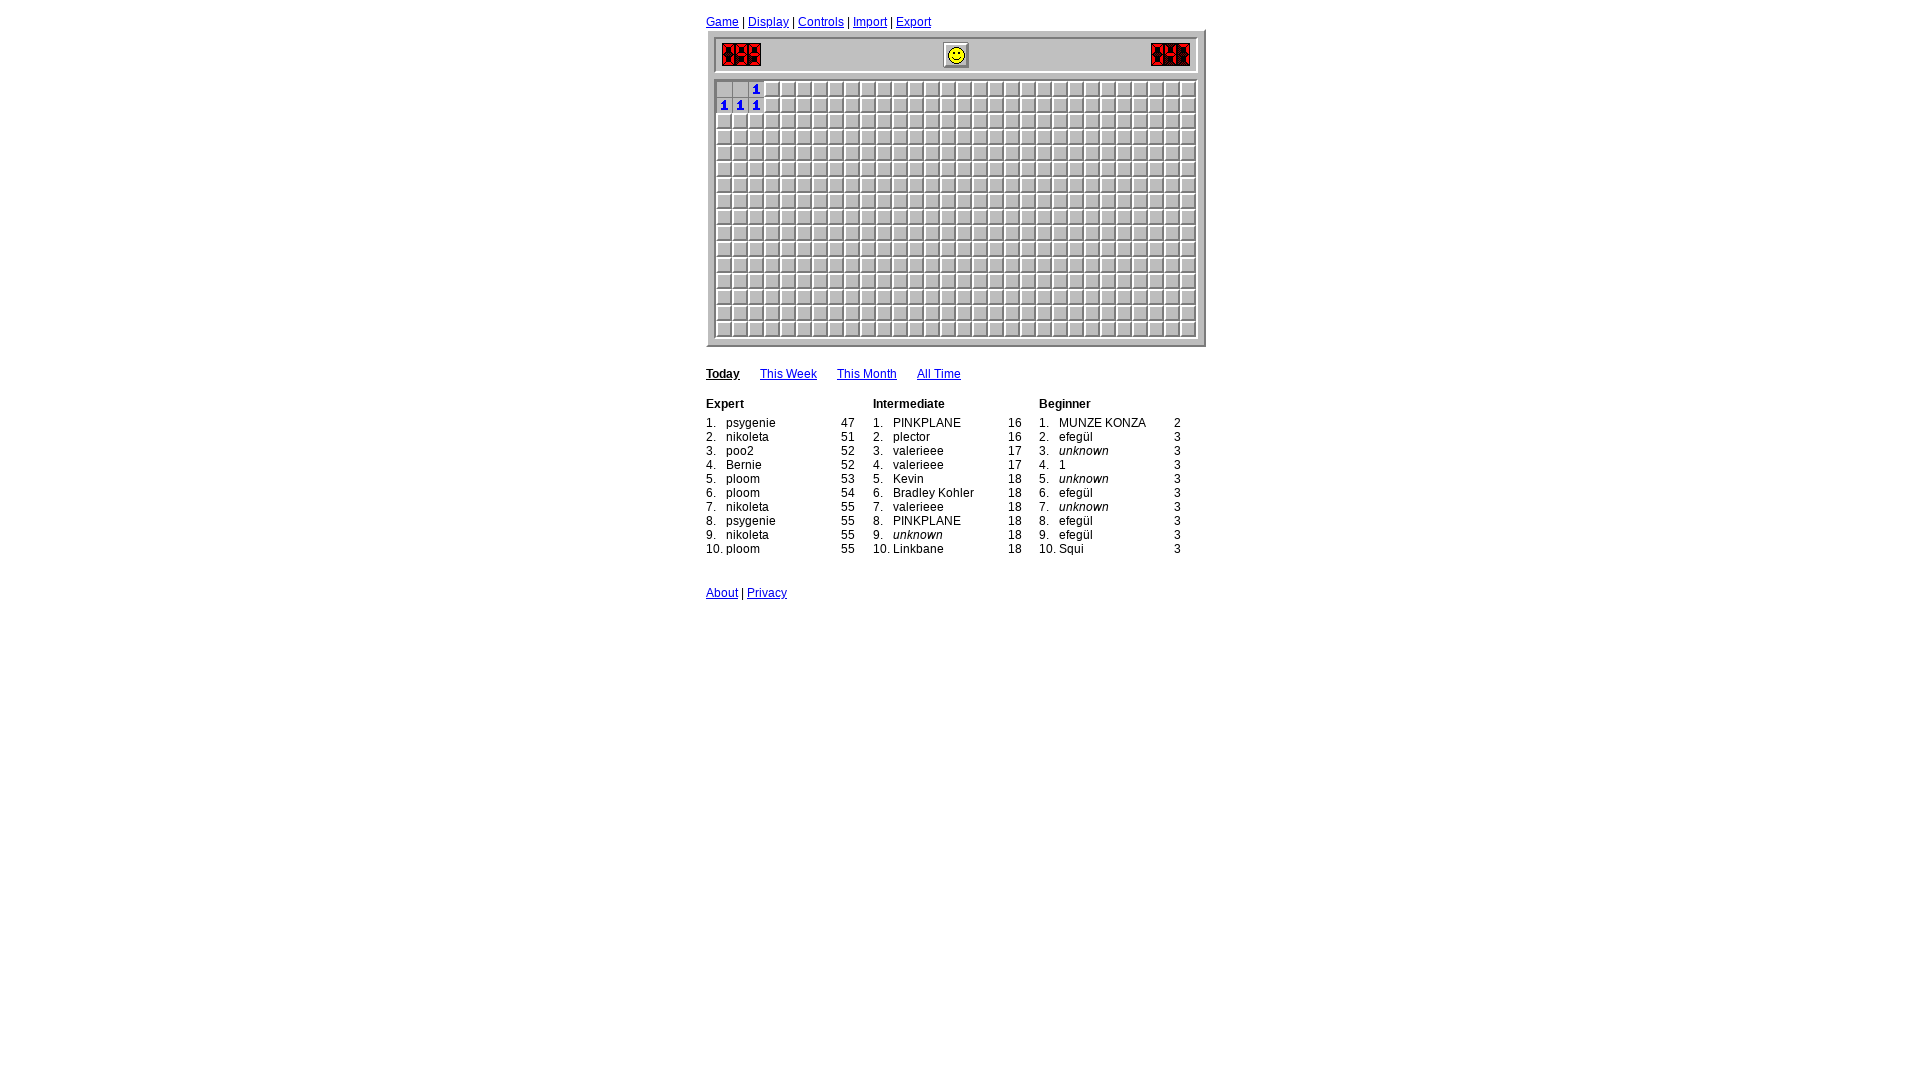

Iteration 45: Waited 400ms before processing
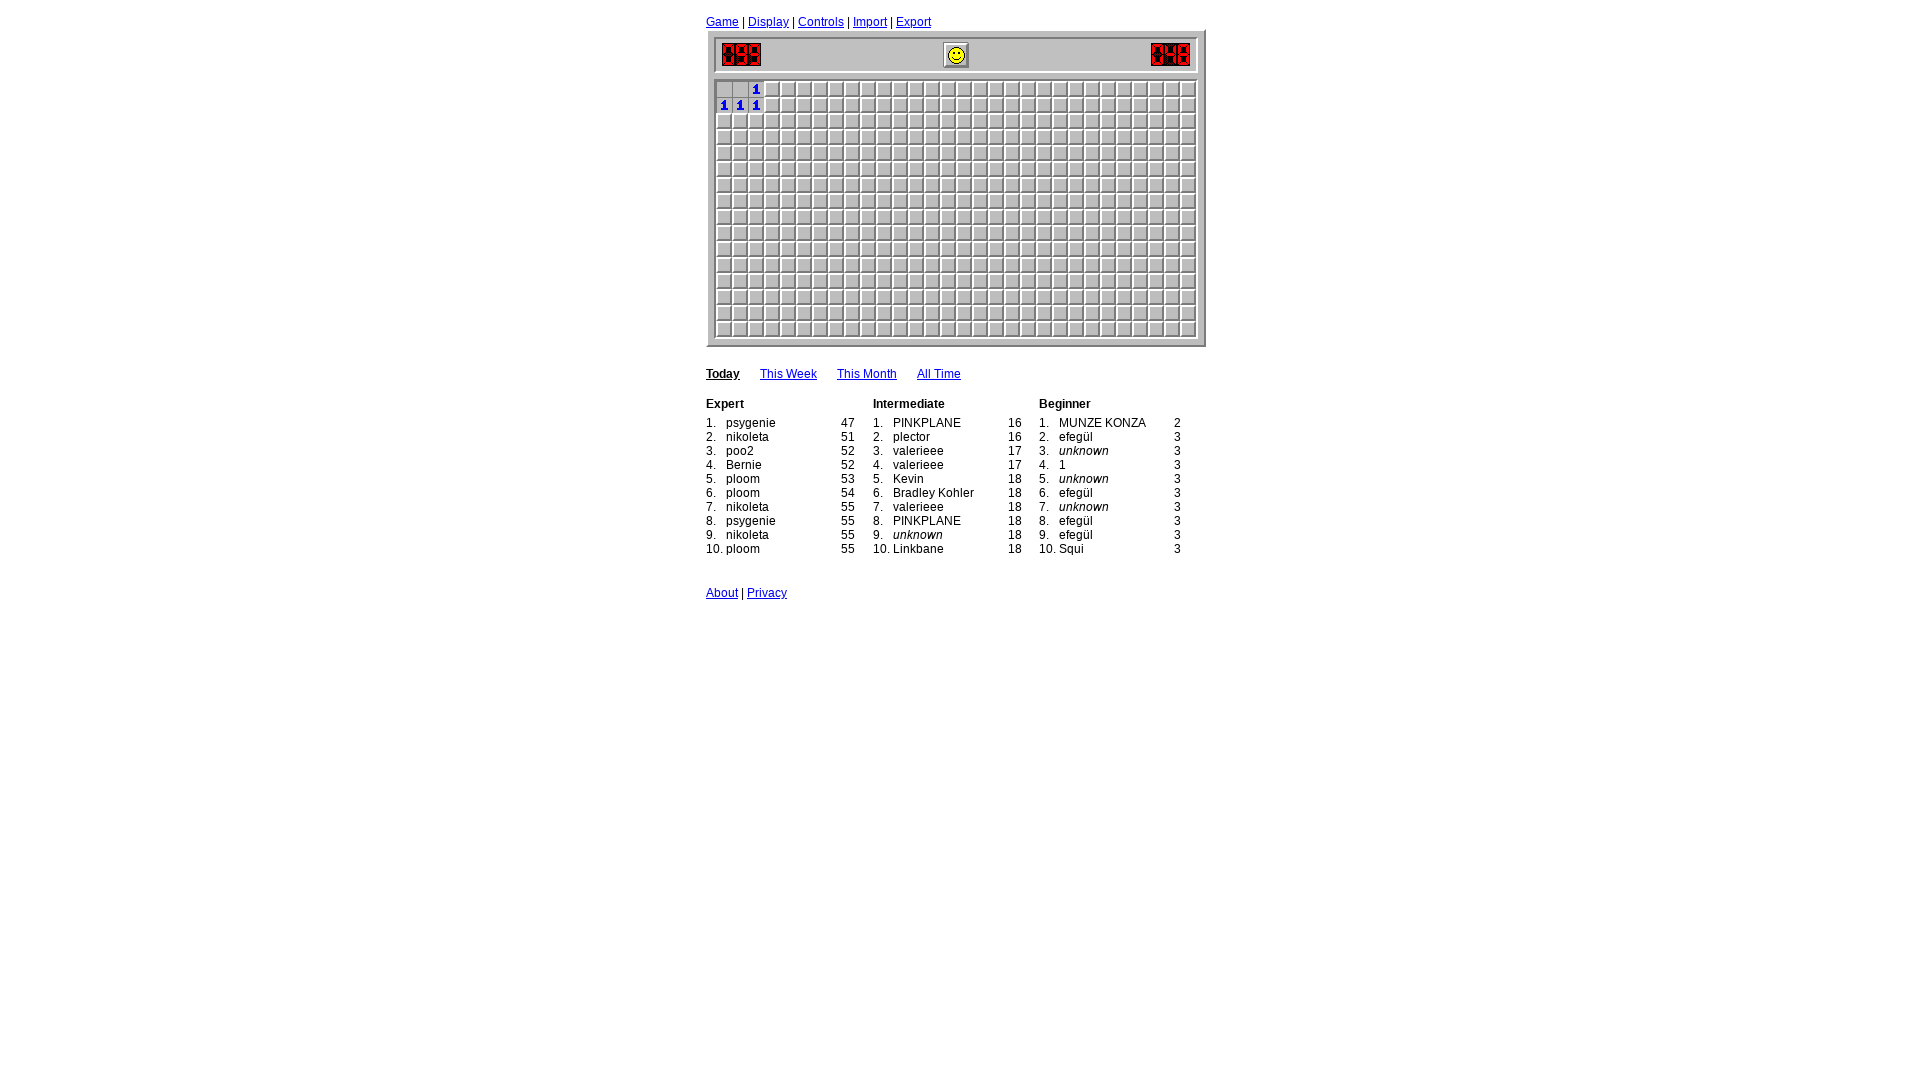

Read 6 revealed cells and updated board state
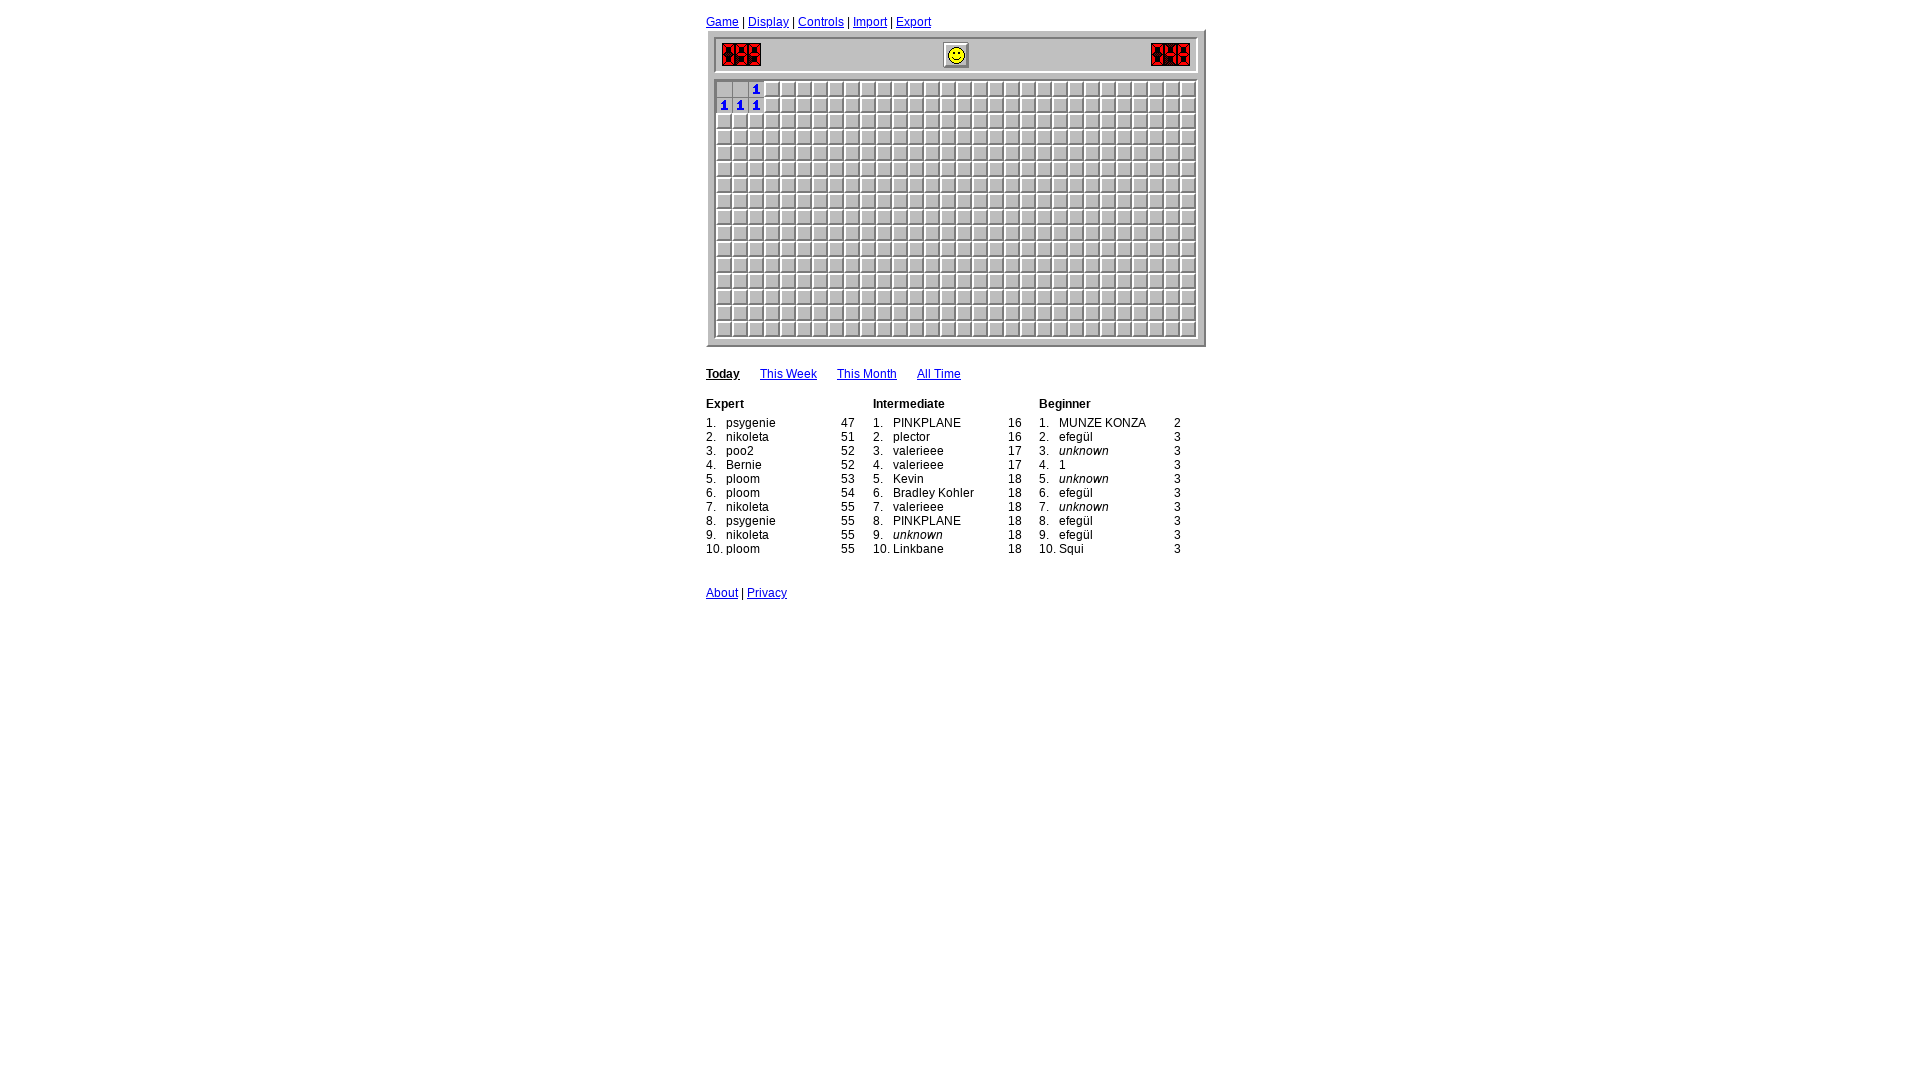

Iteration 46: Waited 400ms before processing
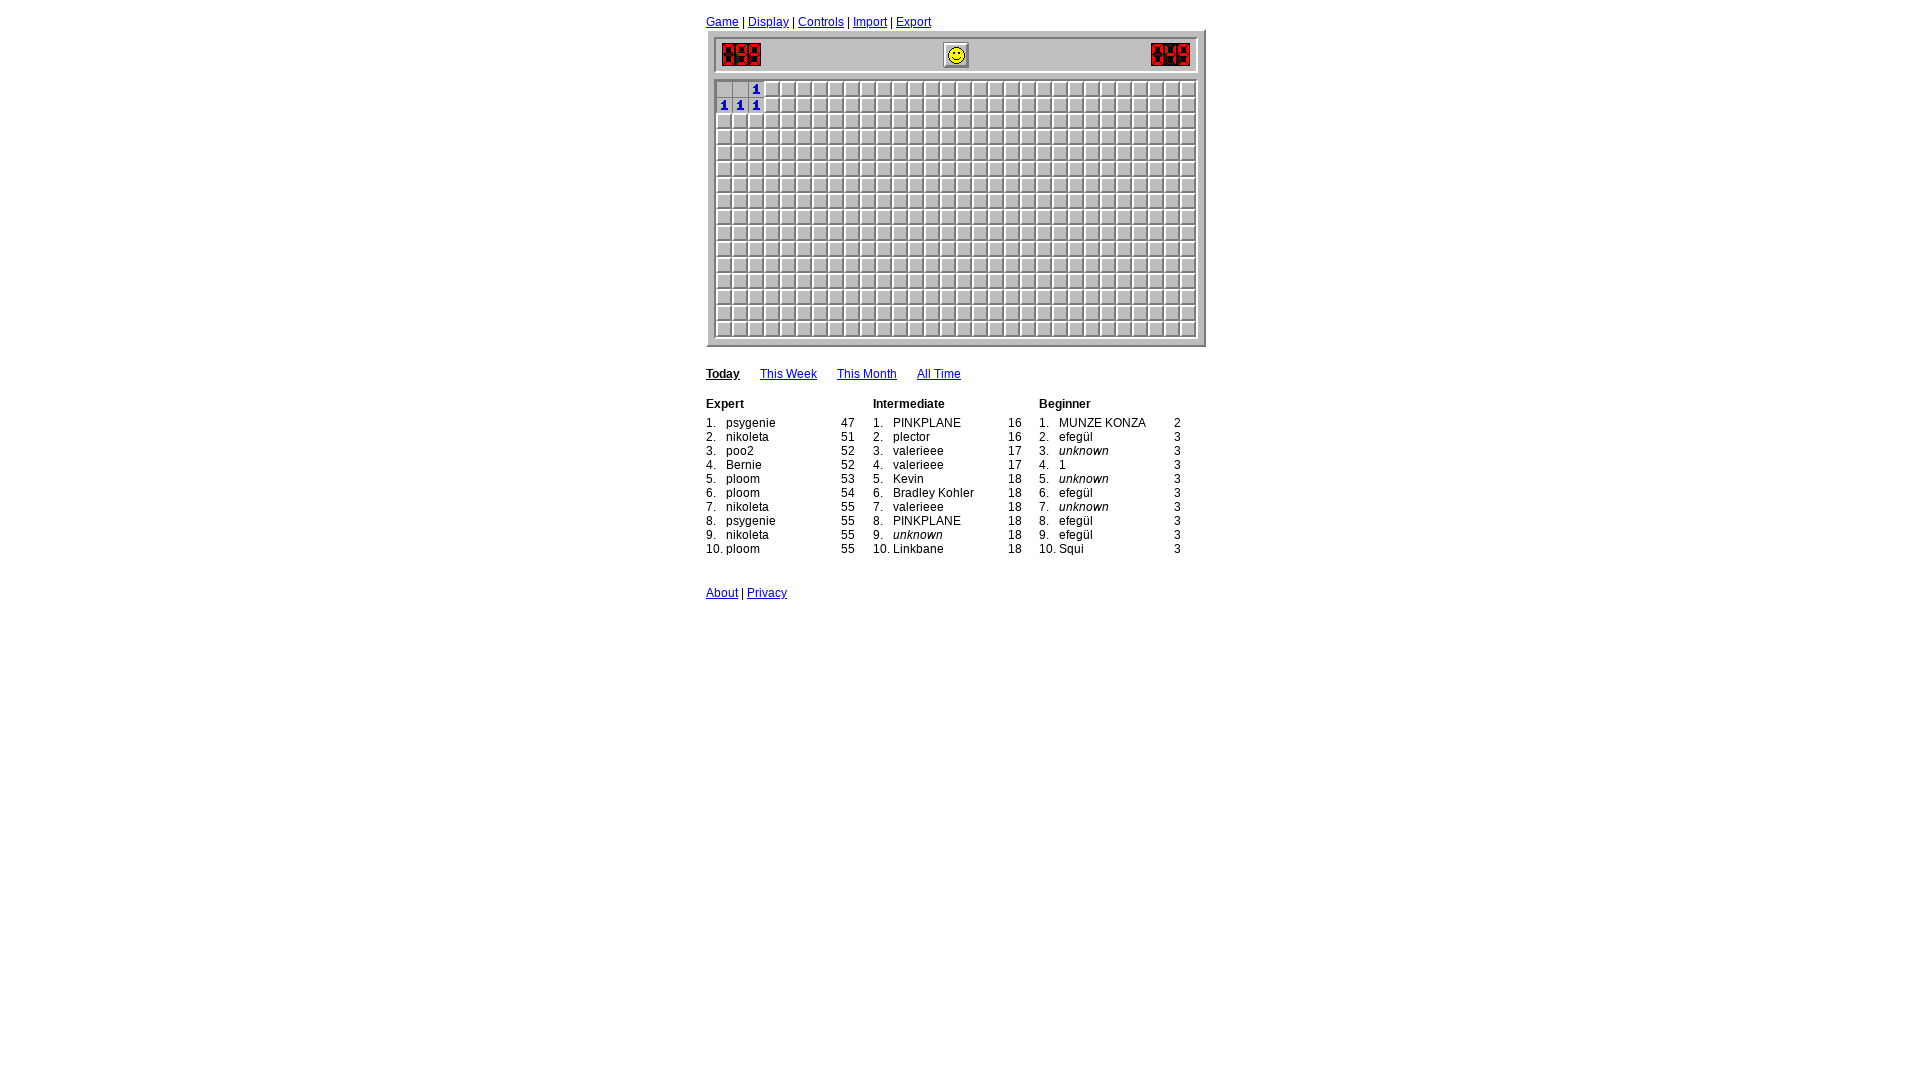

Read 6 revealed cells and updated board state
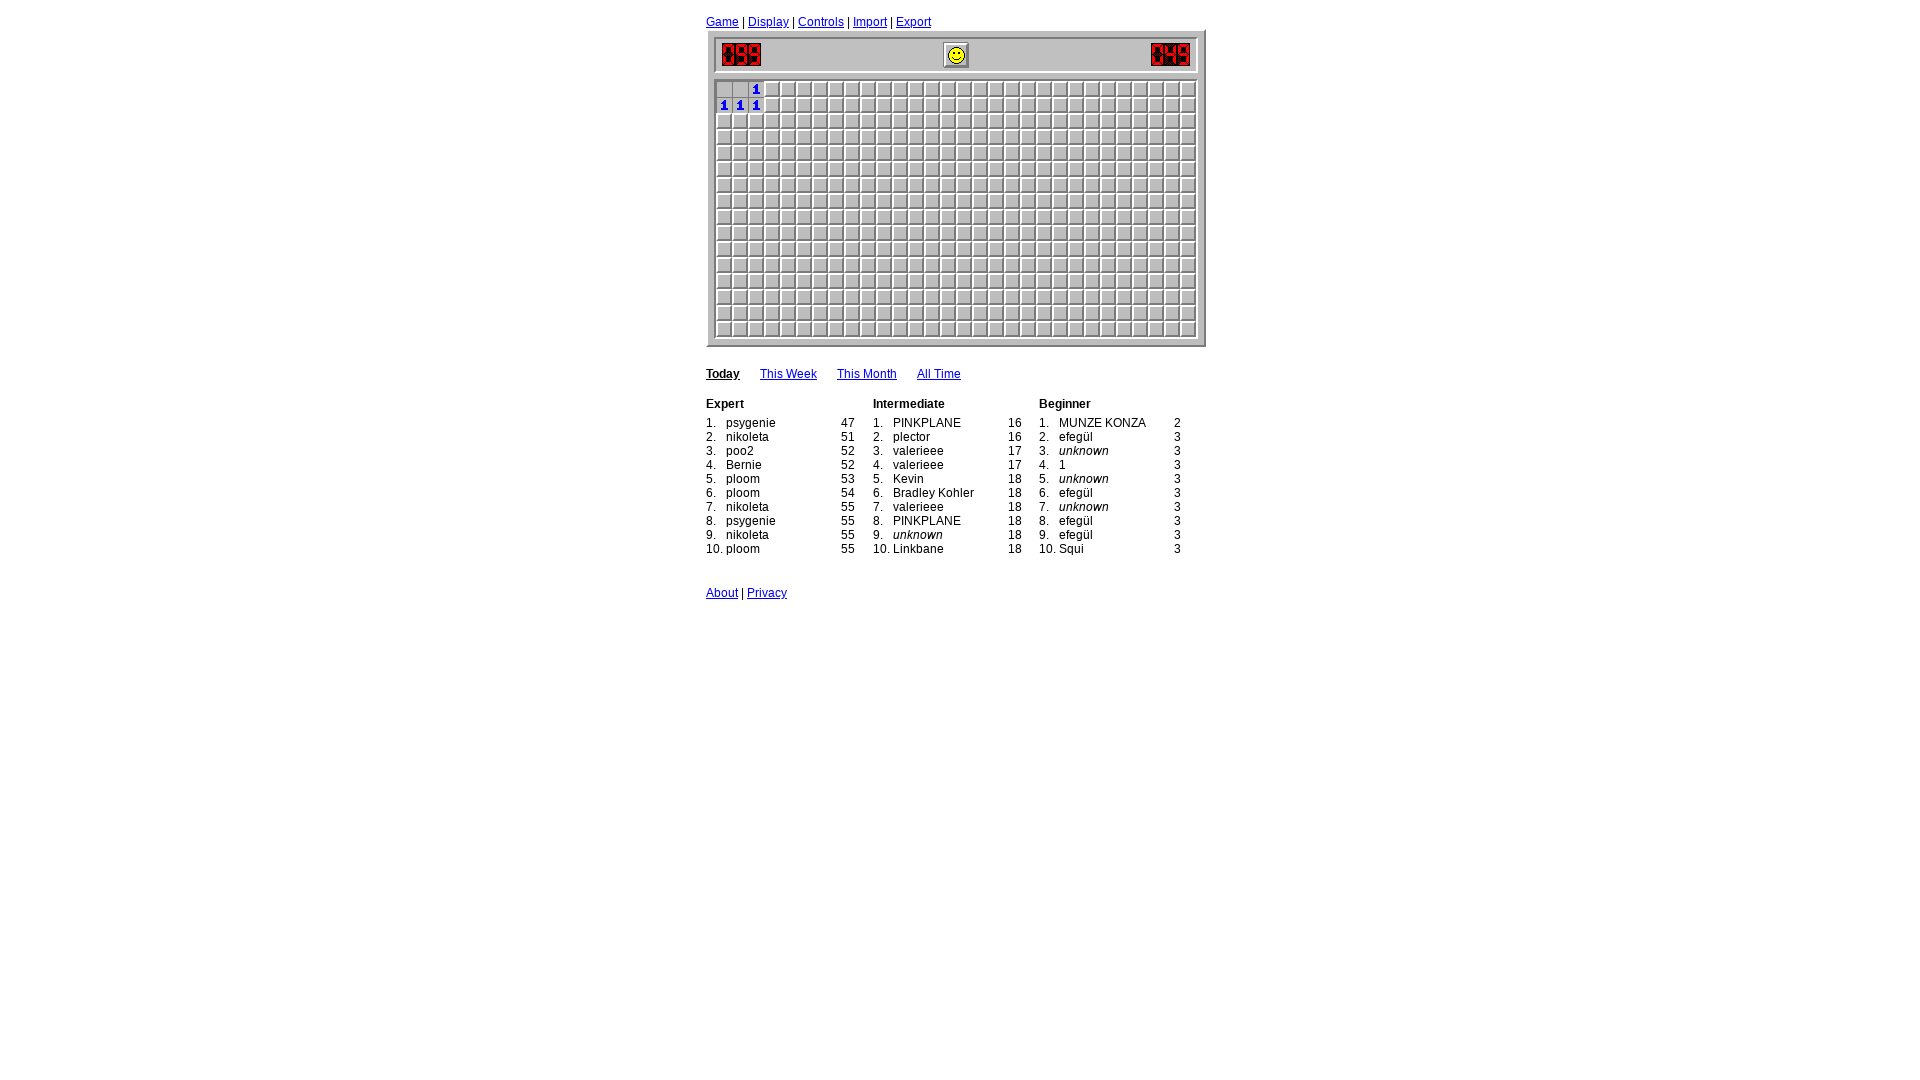

Iteration 47: Waited 400ms before processing
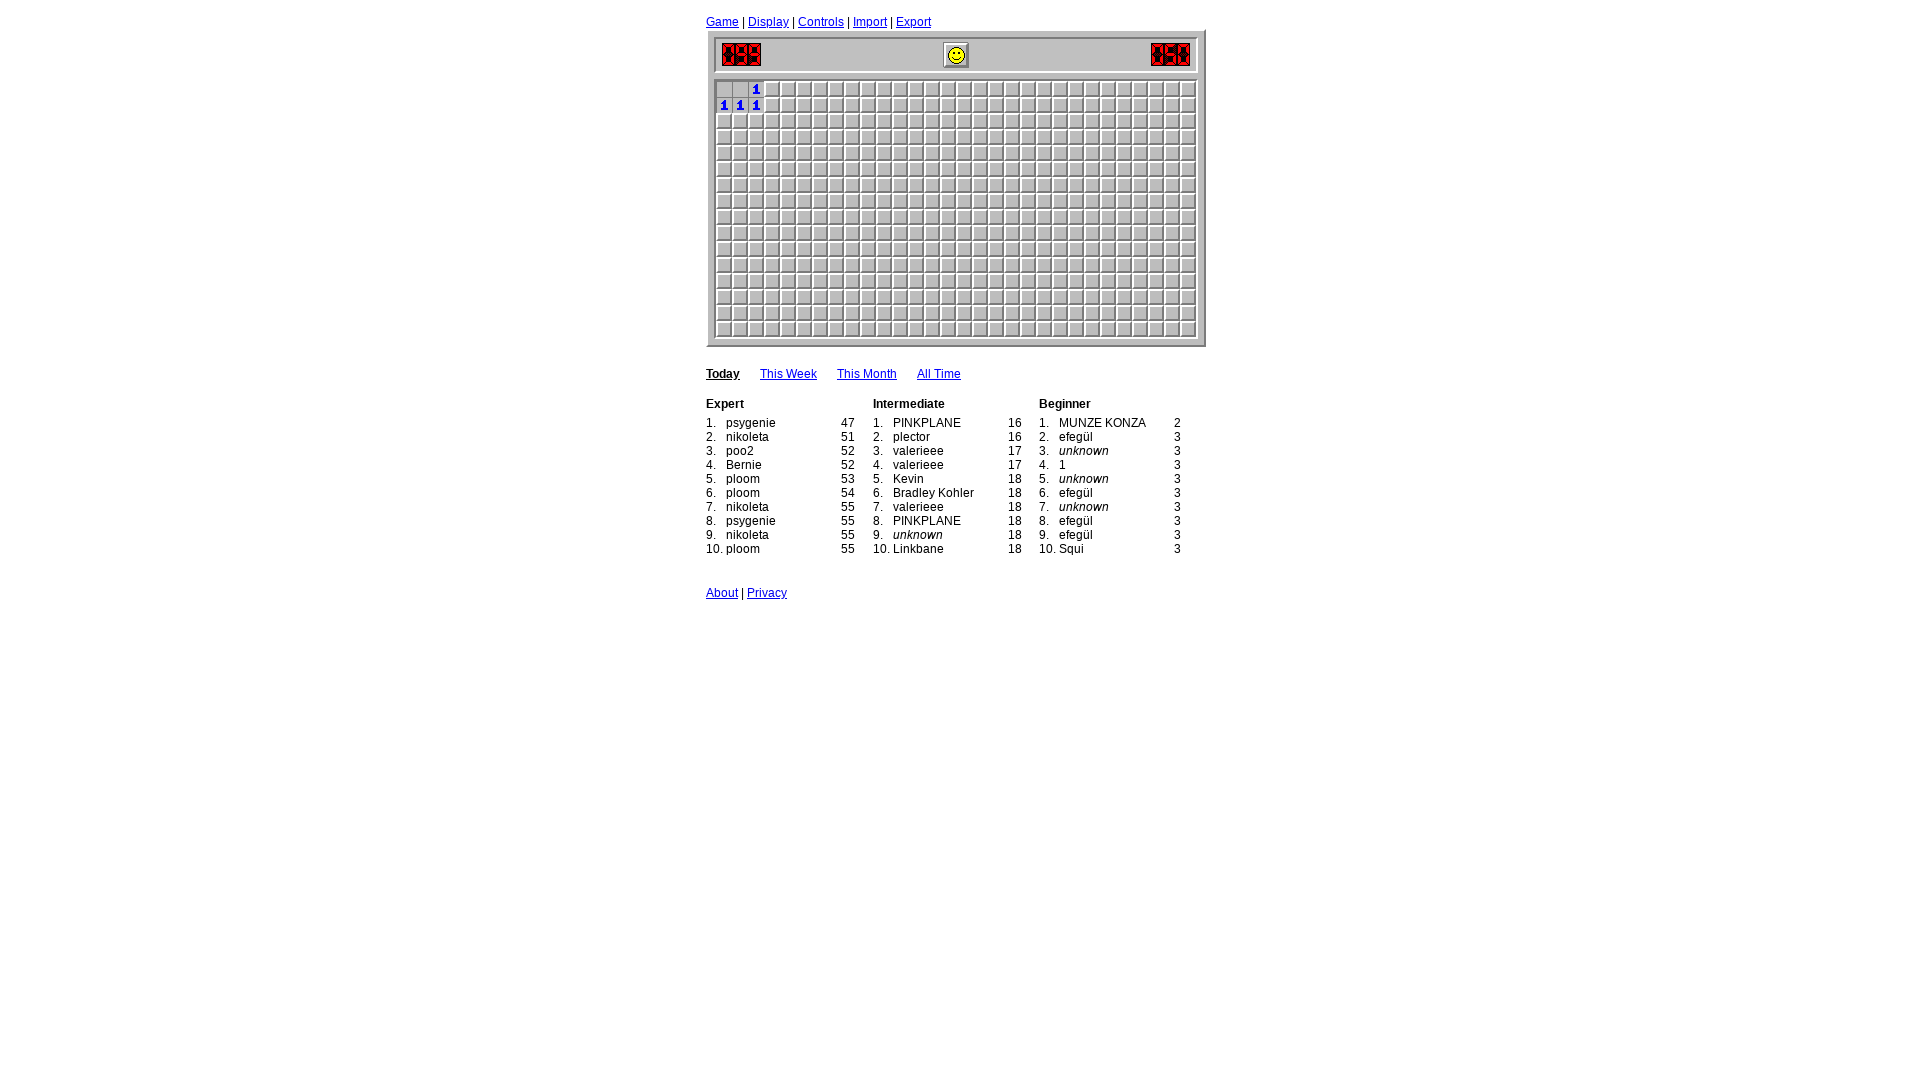

Read 6 revealed cells and updated board state
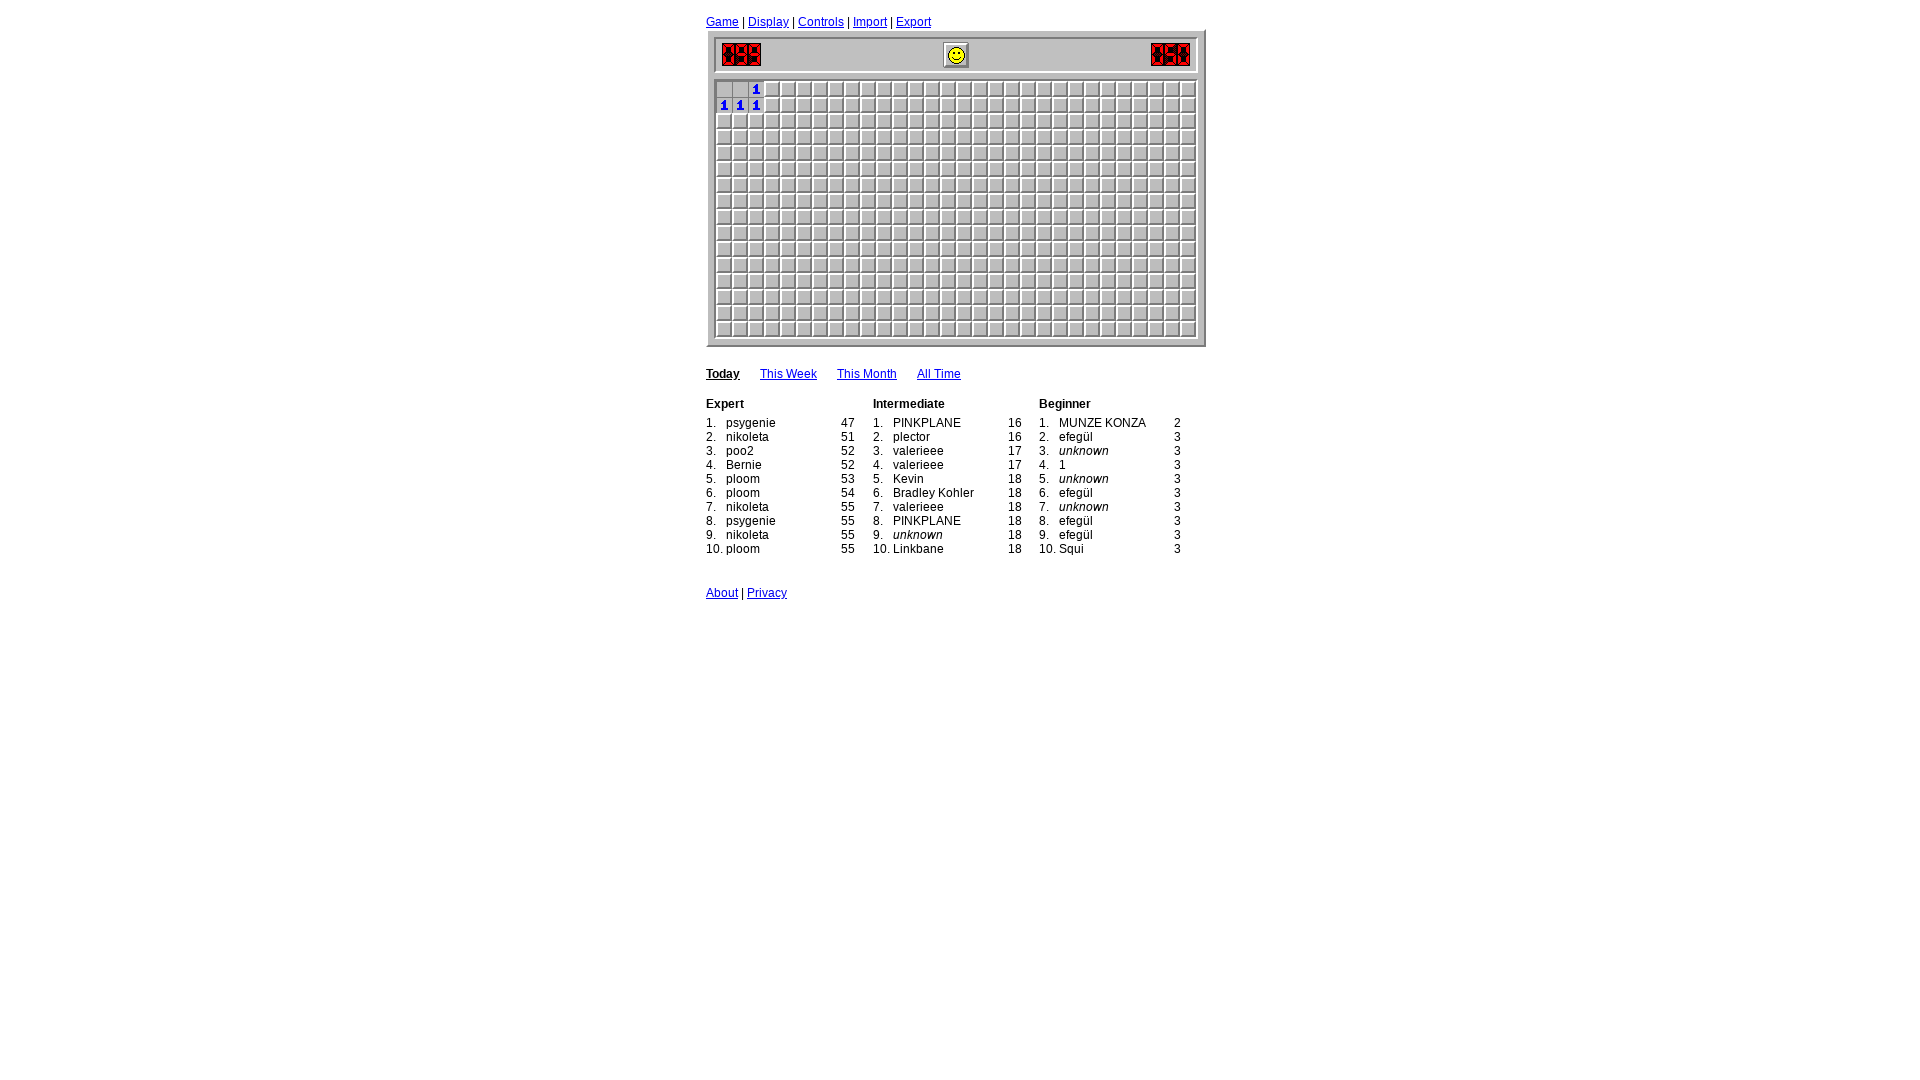

Iteration 48: Waited 400ms before processing
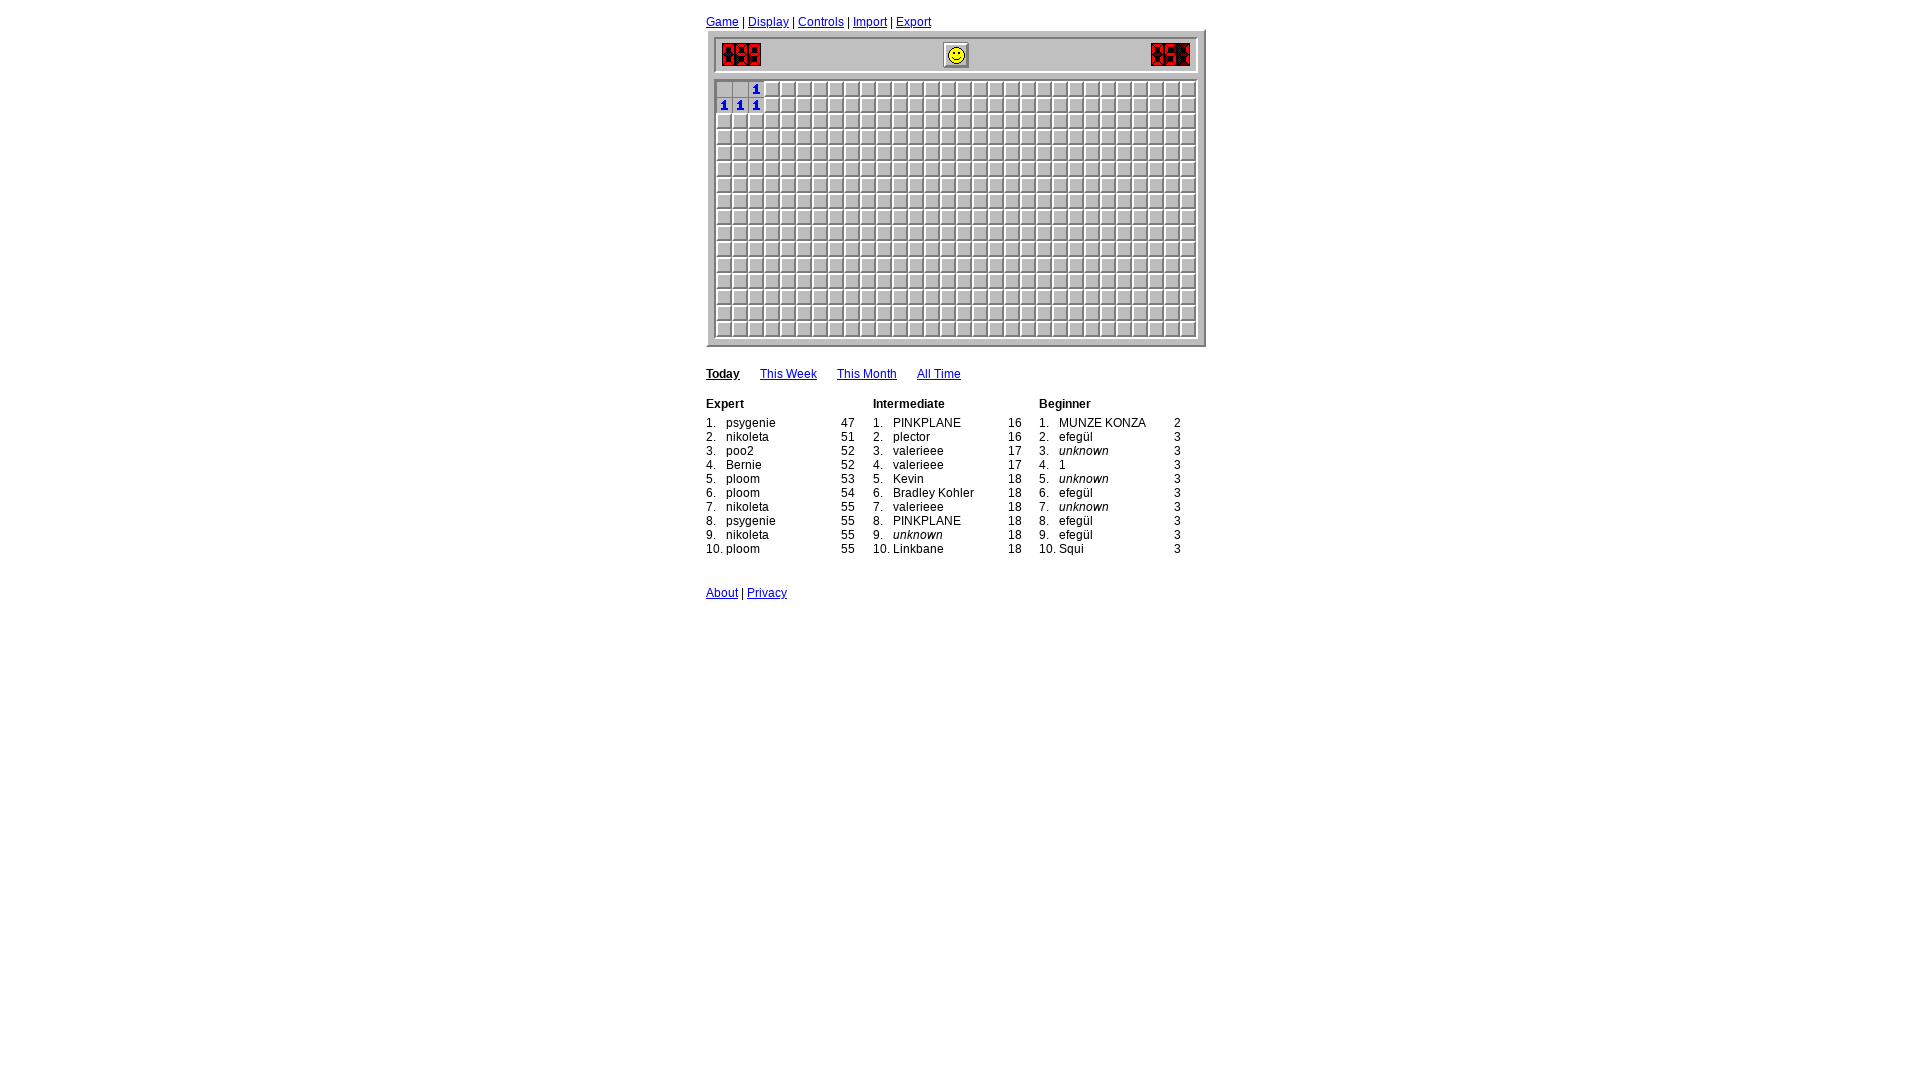

Read 6 revealed cells and updated board state
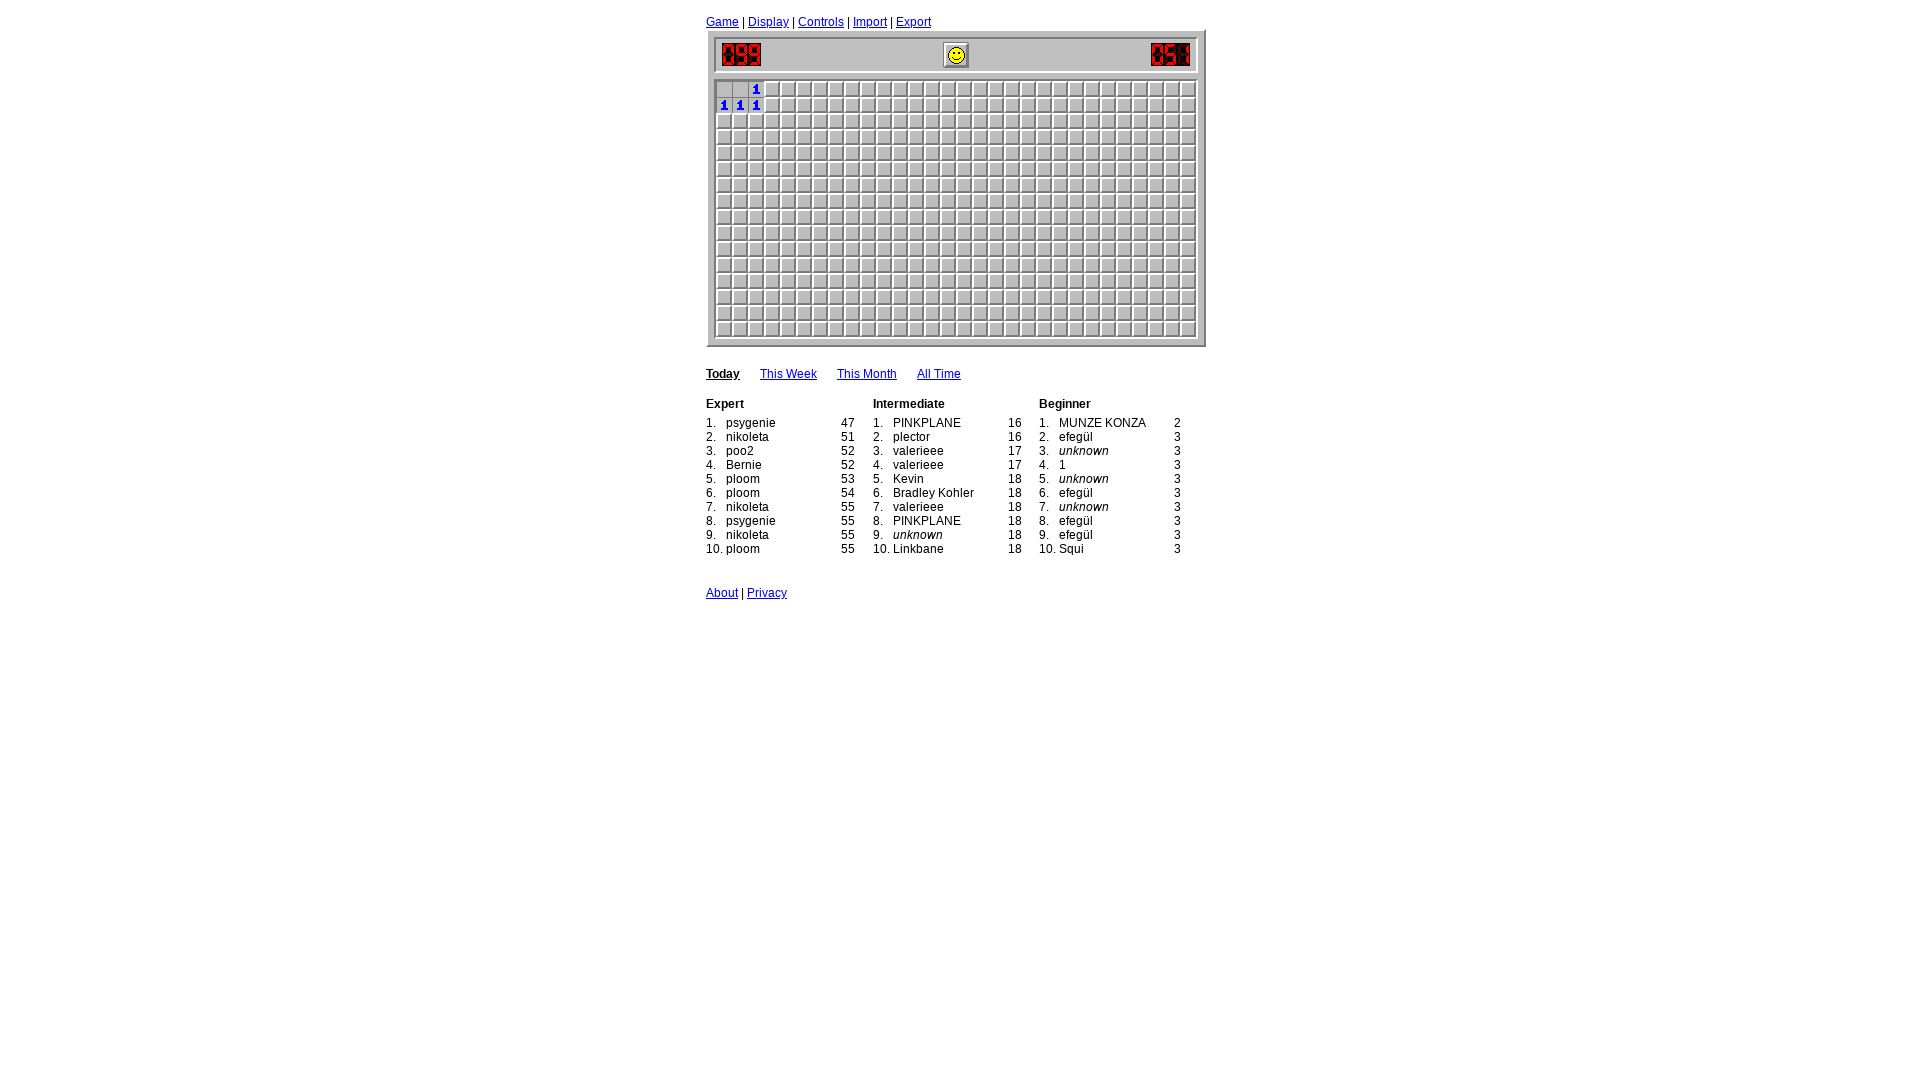

Iteration 49: Waited 400ms before processing
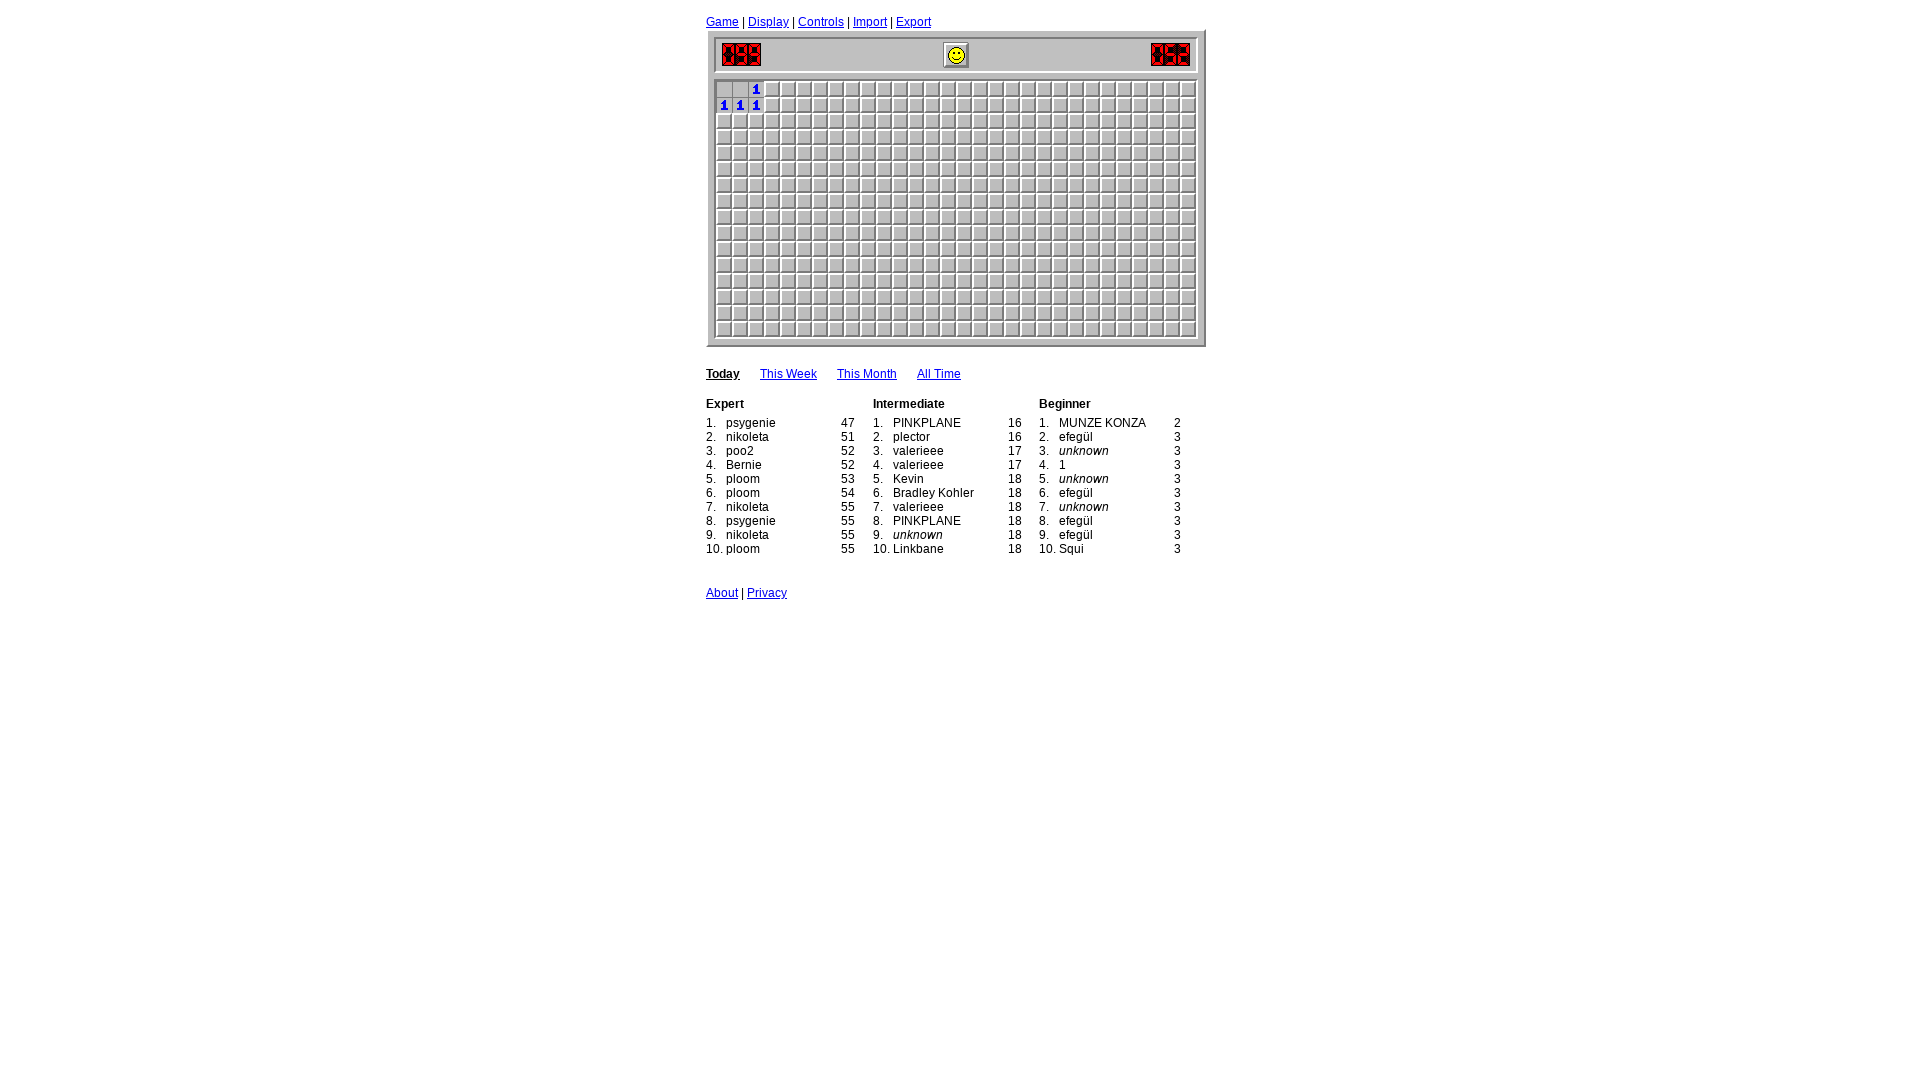

Read 6 revealed cells and updated board state
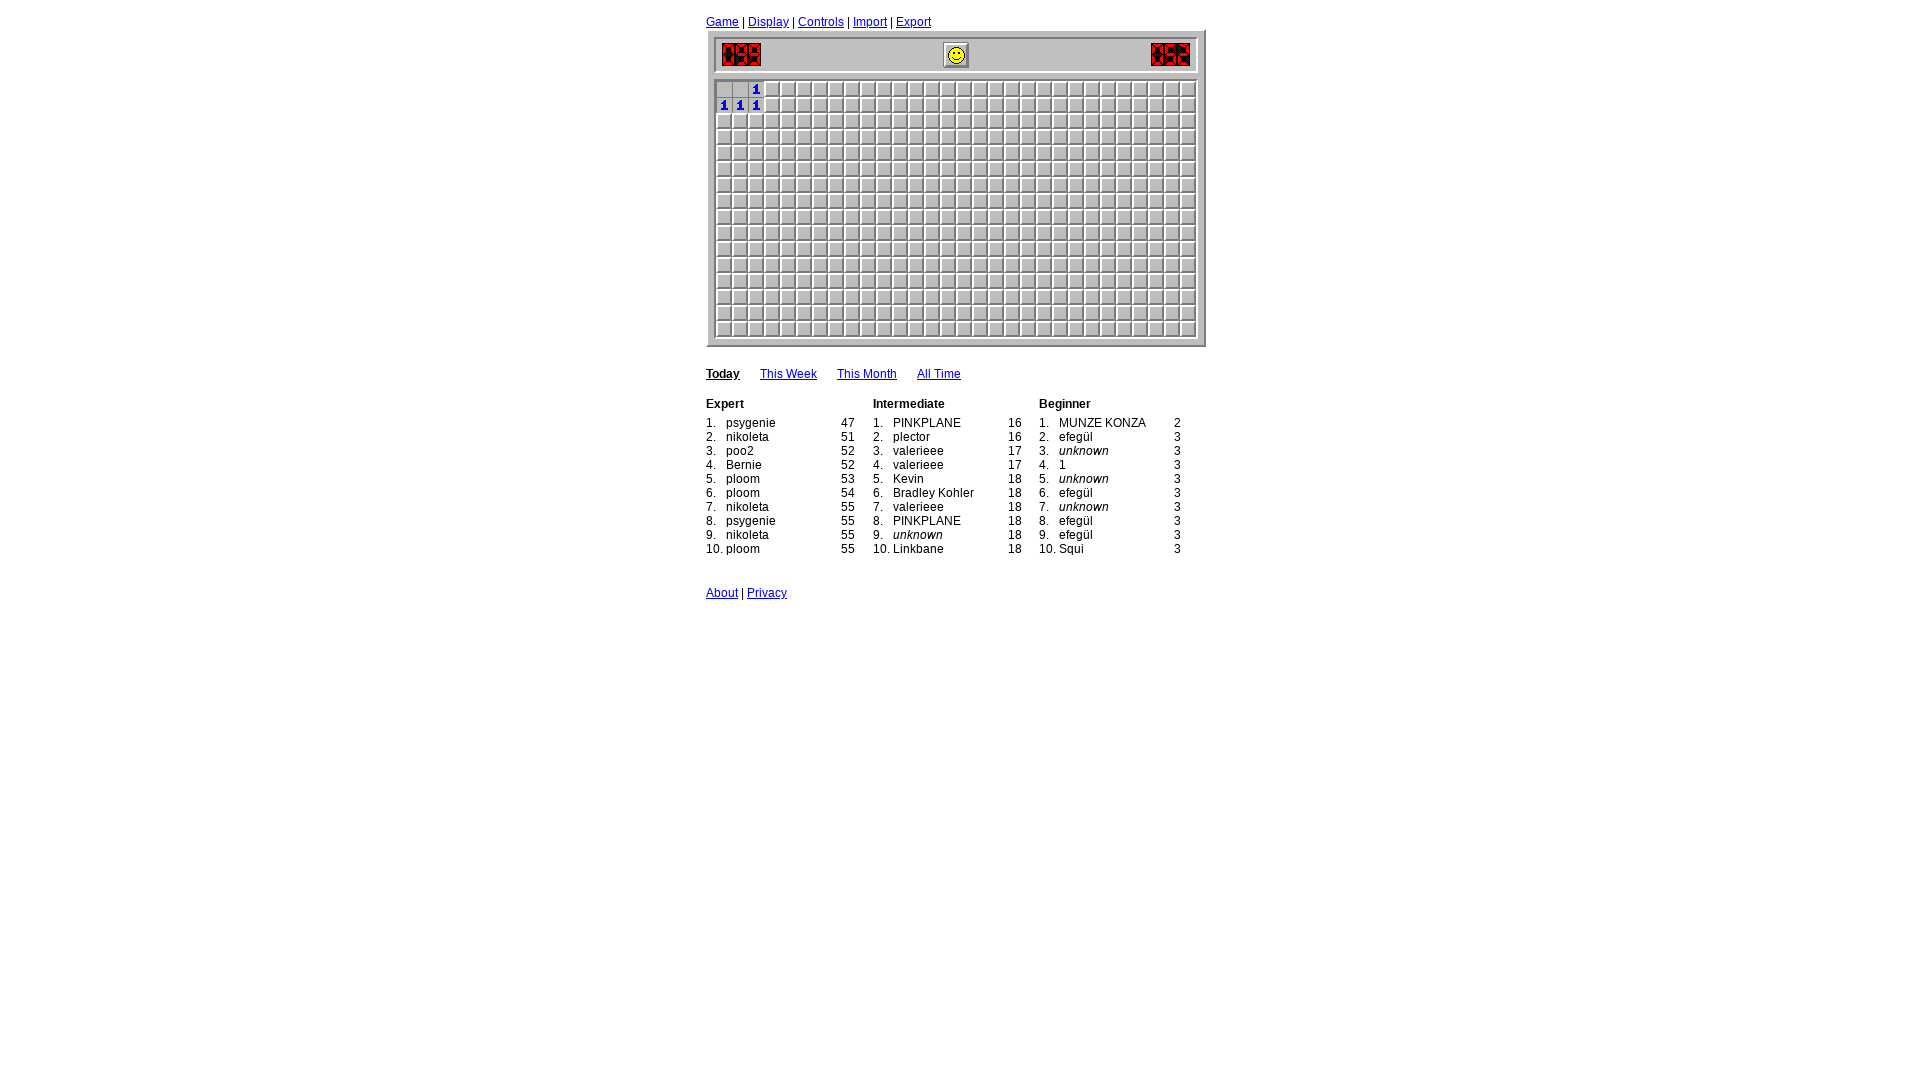

Iteration 50: Waited 400ms before processing
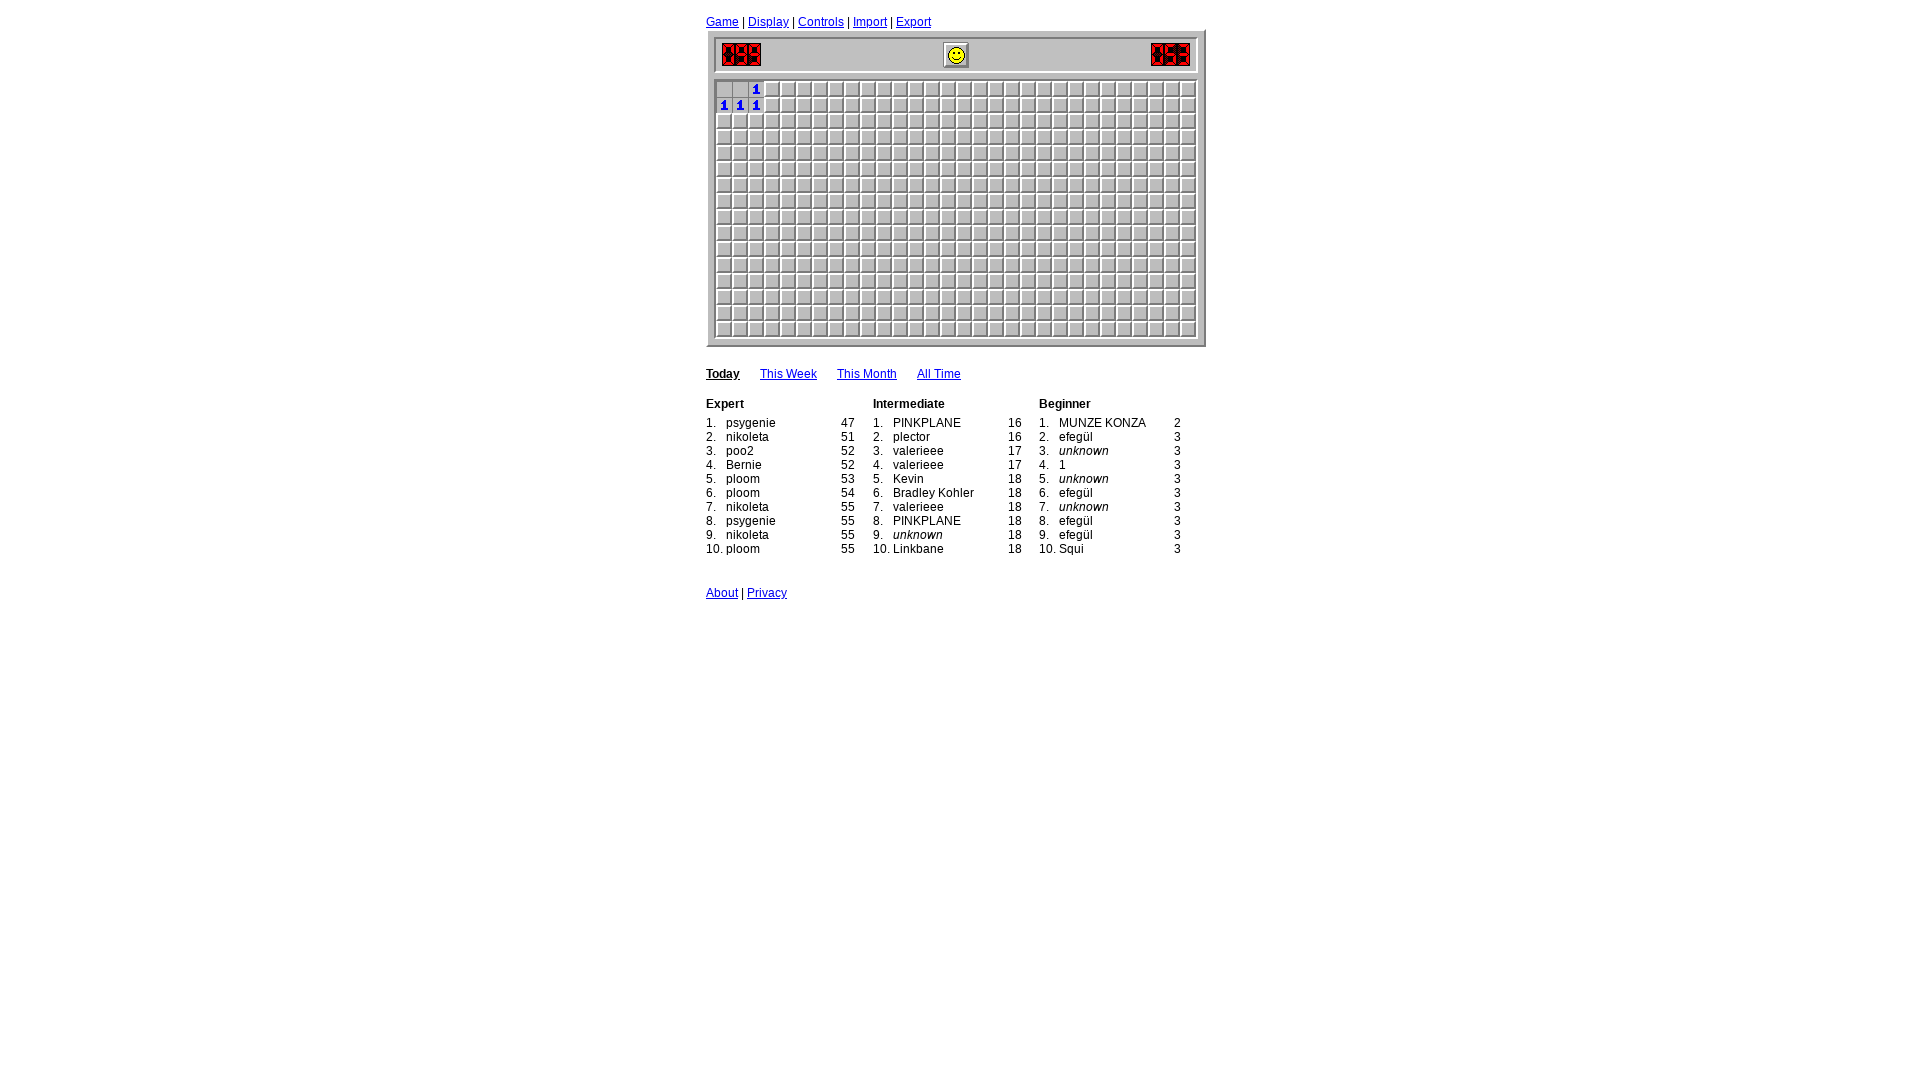

Read 6 revealed cells and updated board state
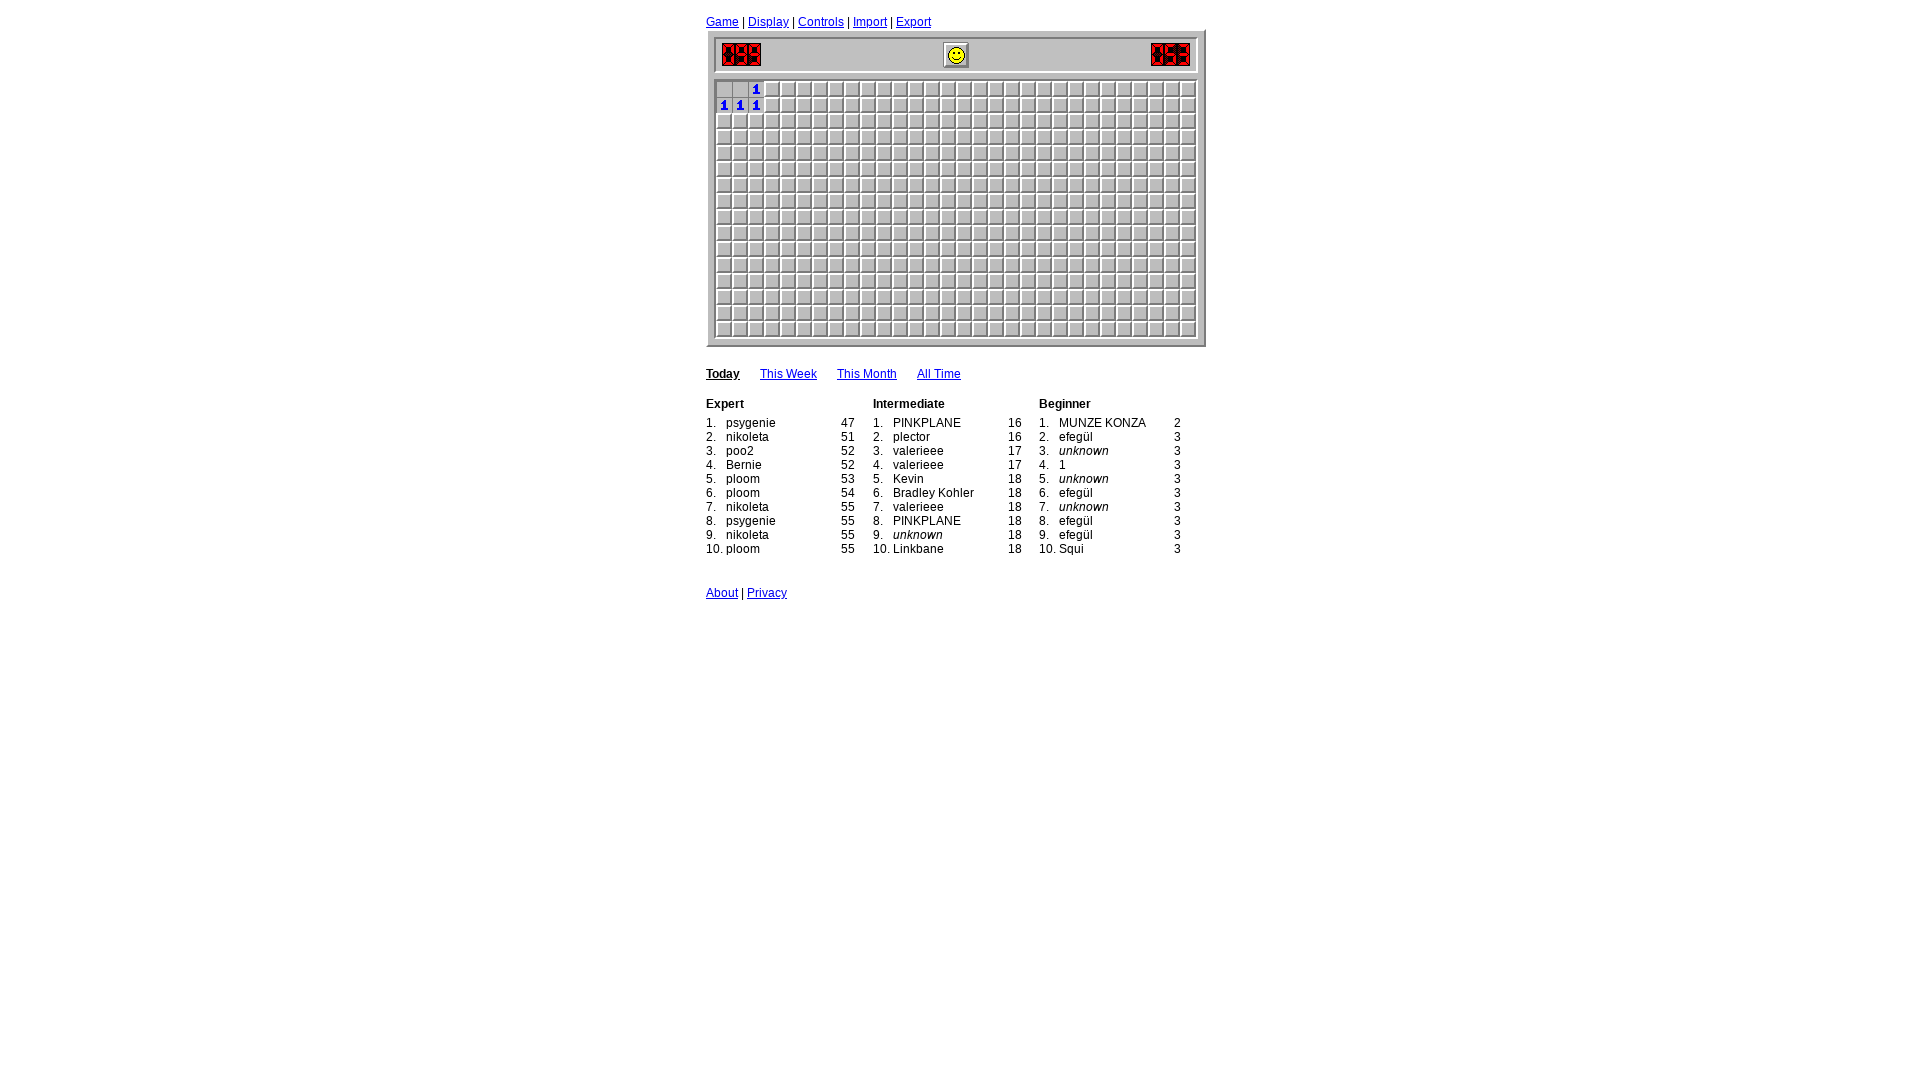

Iteration 51: Waited 400ms before processing
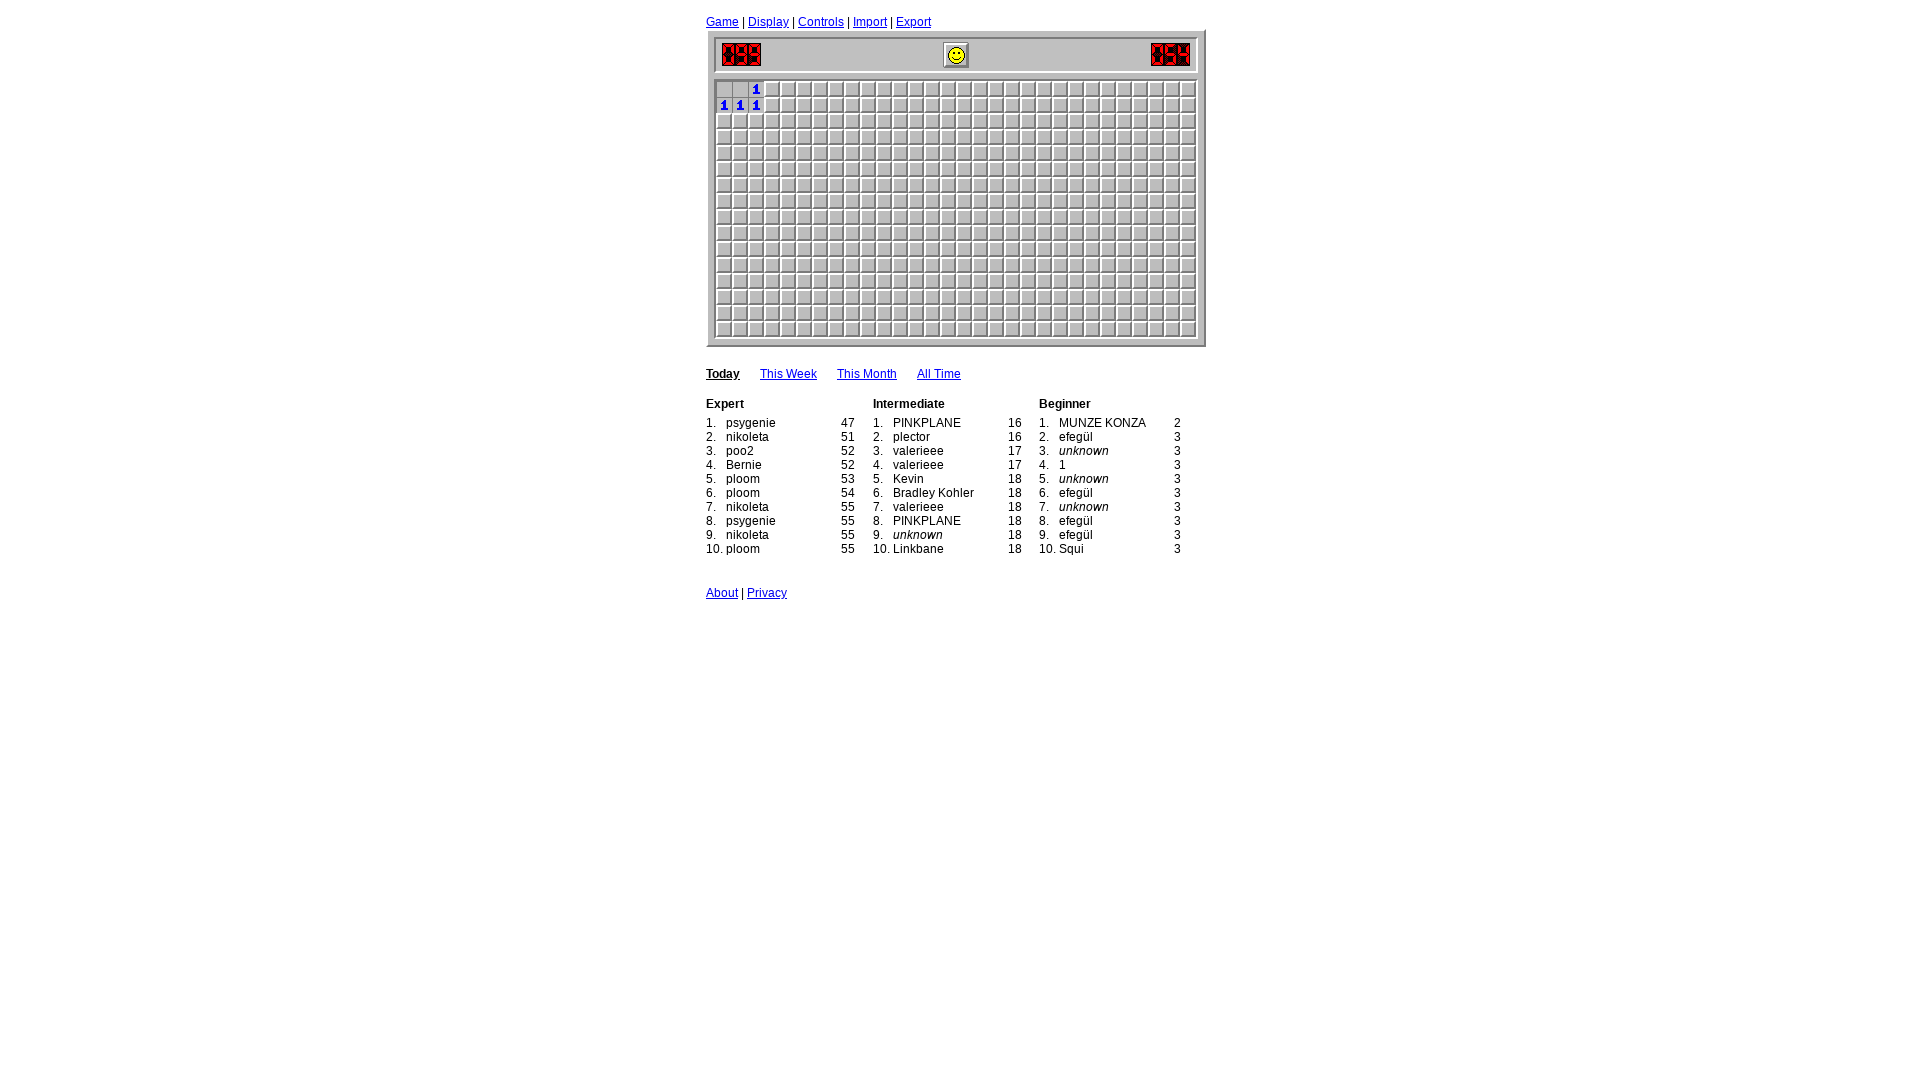

Read 6 revealed cells and updated board state
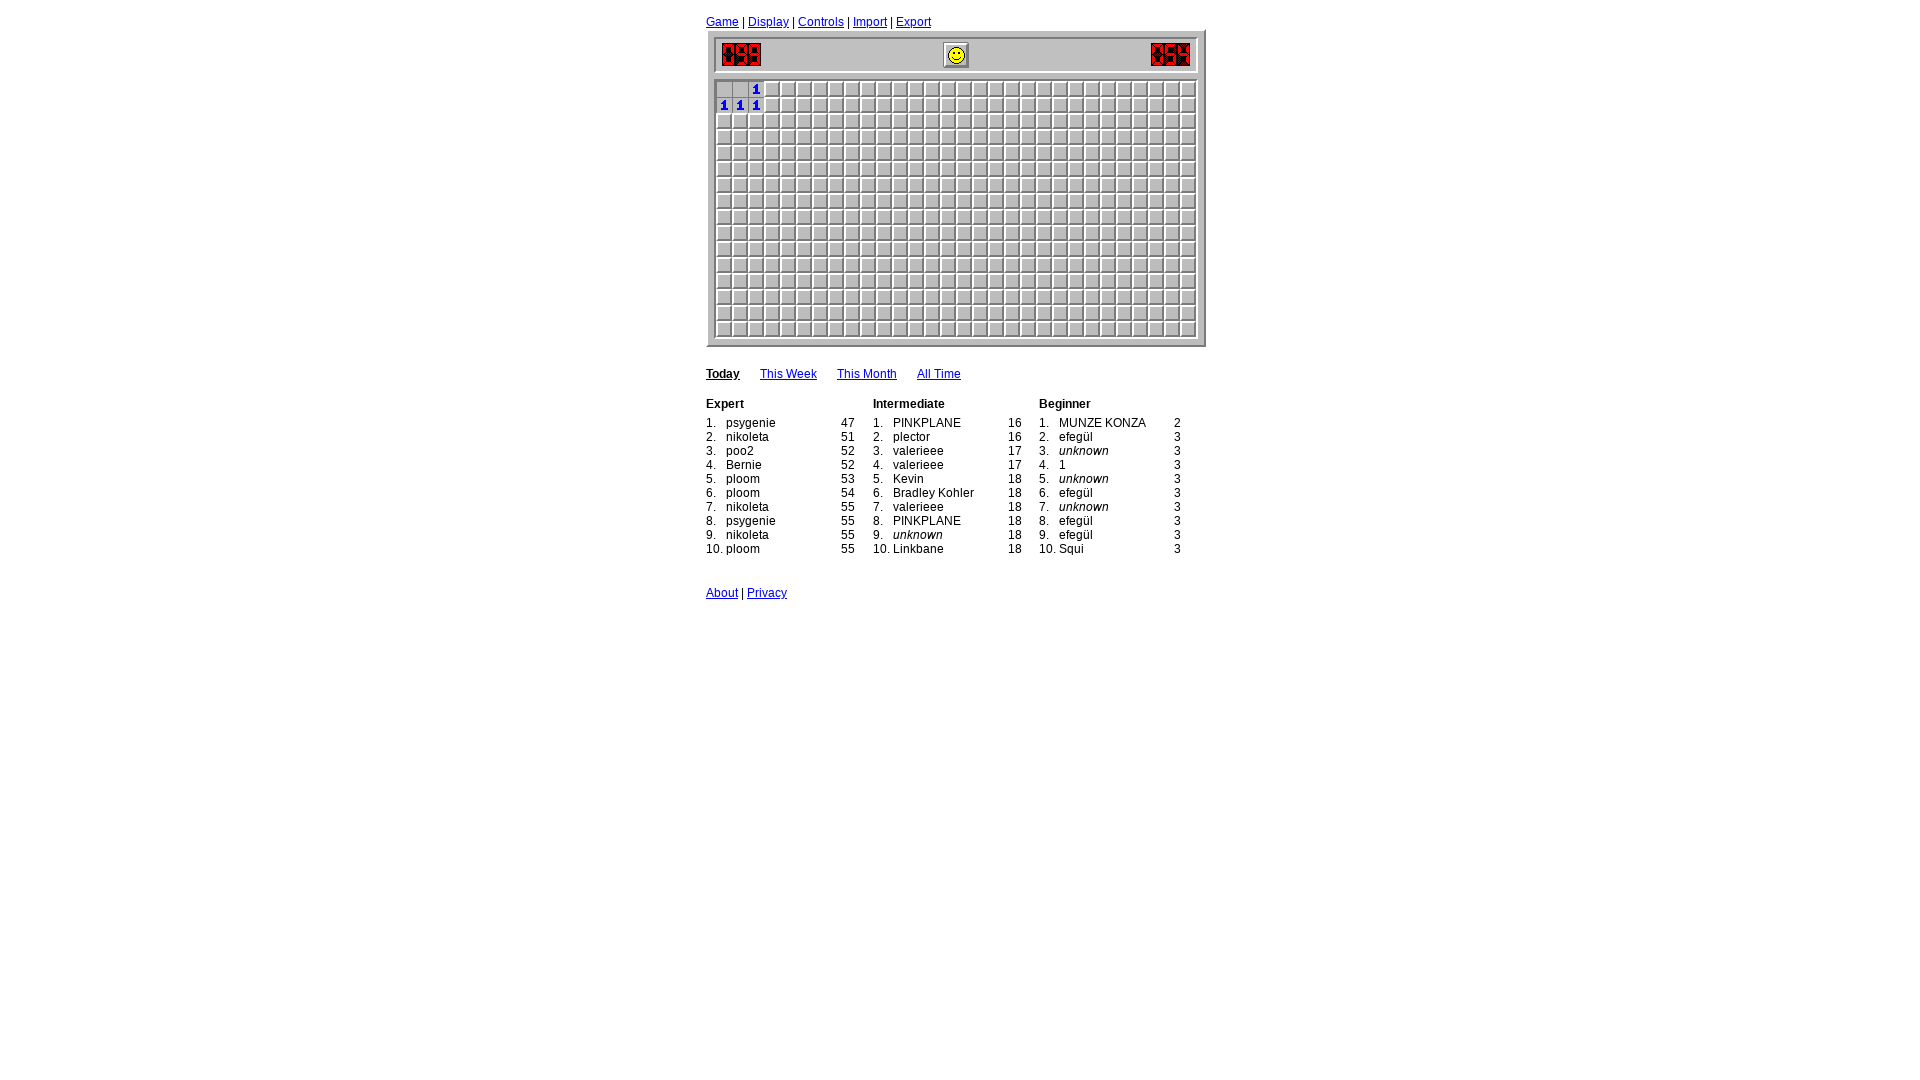

Iteration 52: Waited 400ms before processing
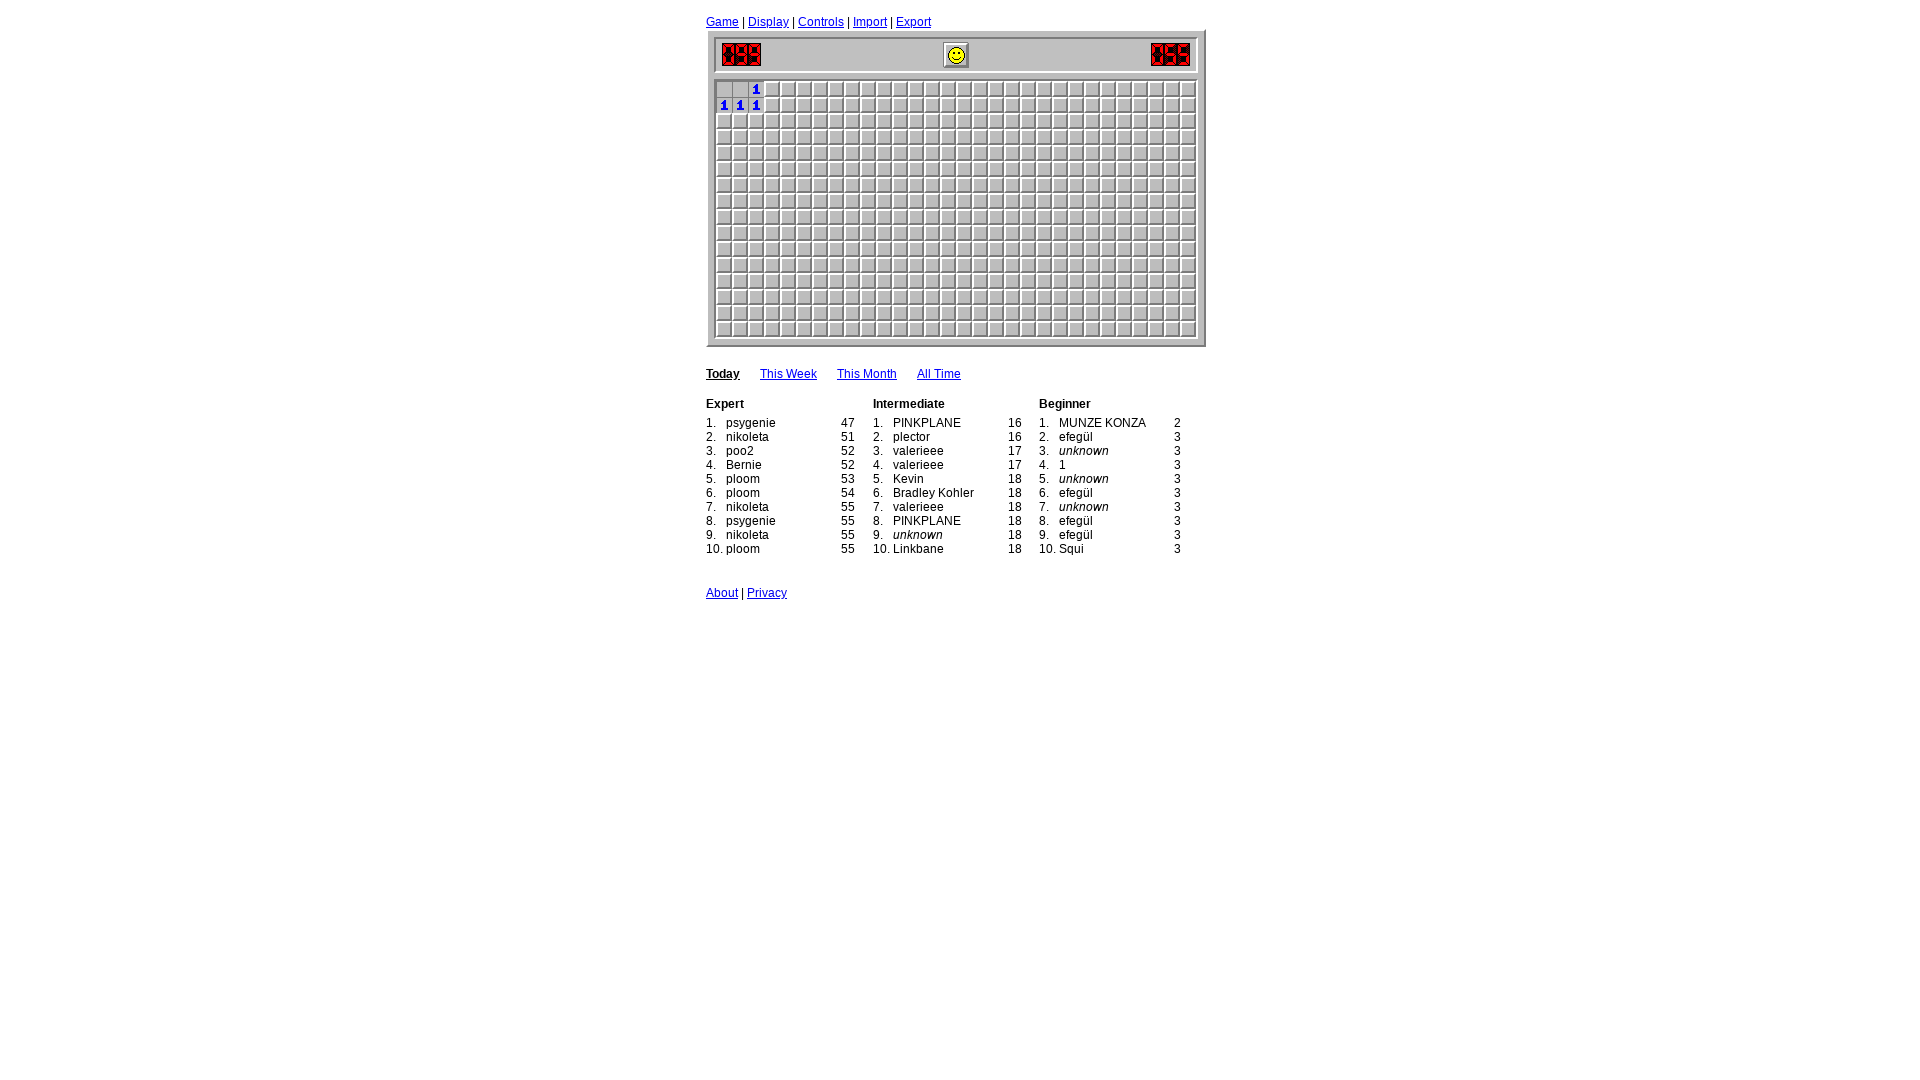

Read 6 revealed cells and updated board state
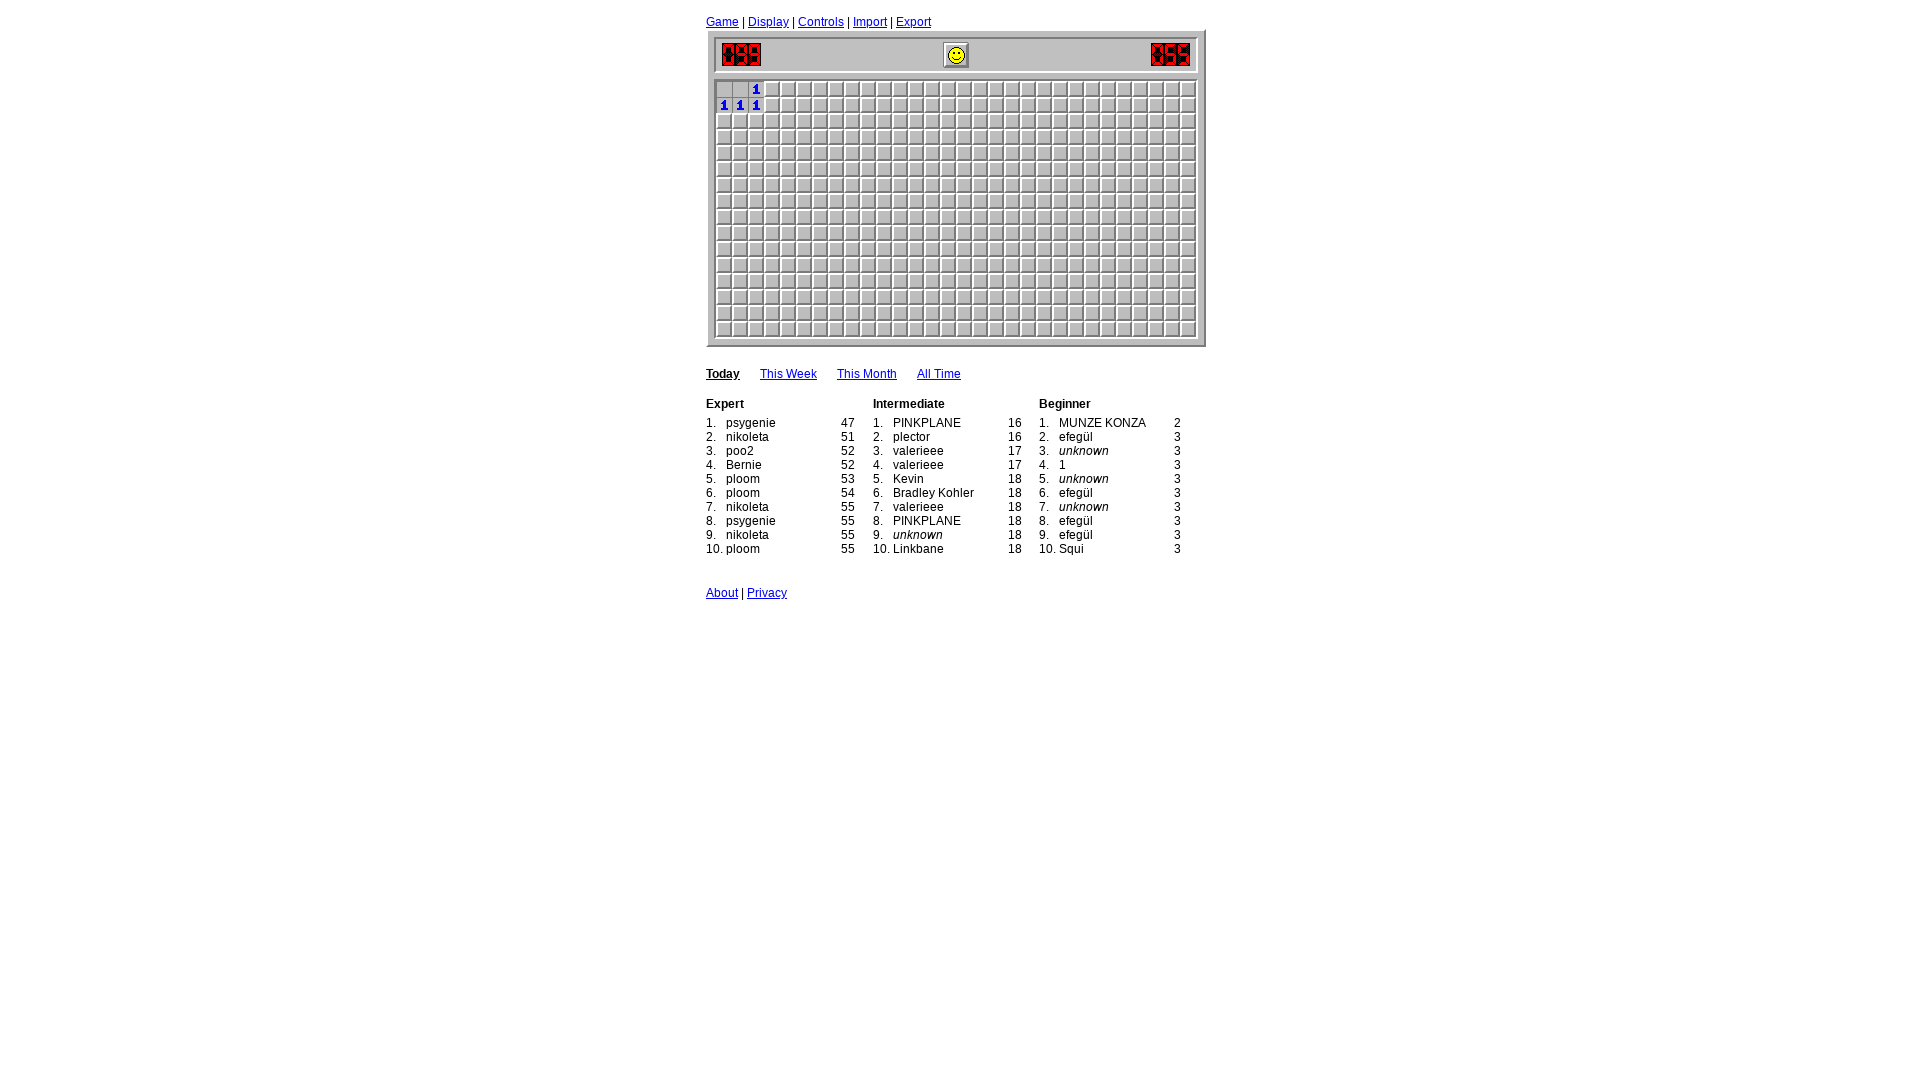

Iteration 53: Waited 400ms before processing
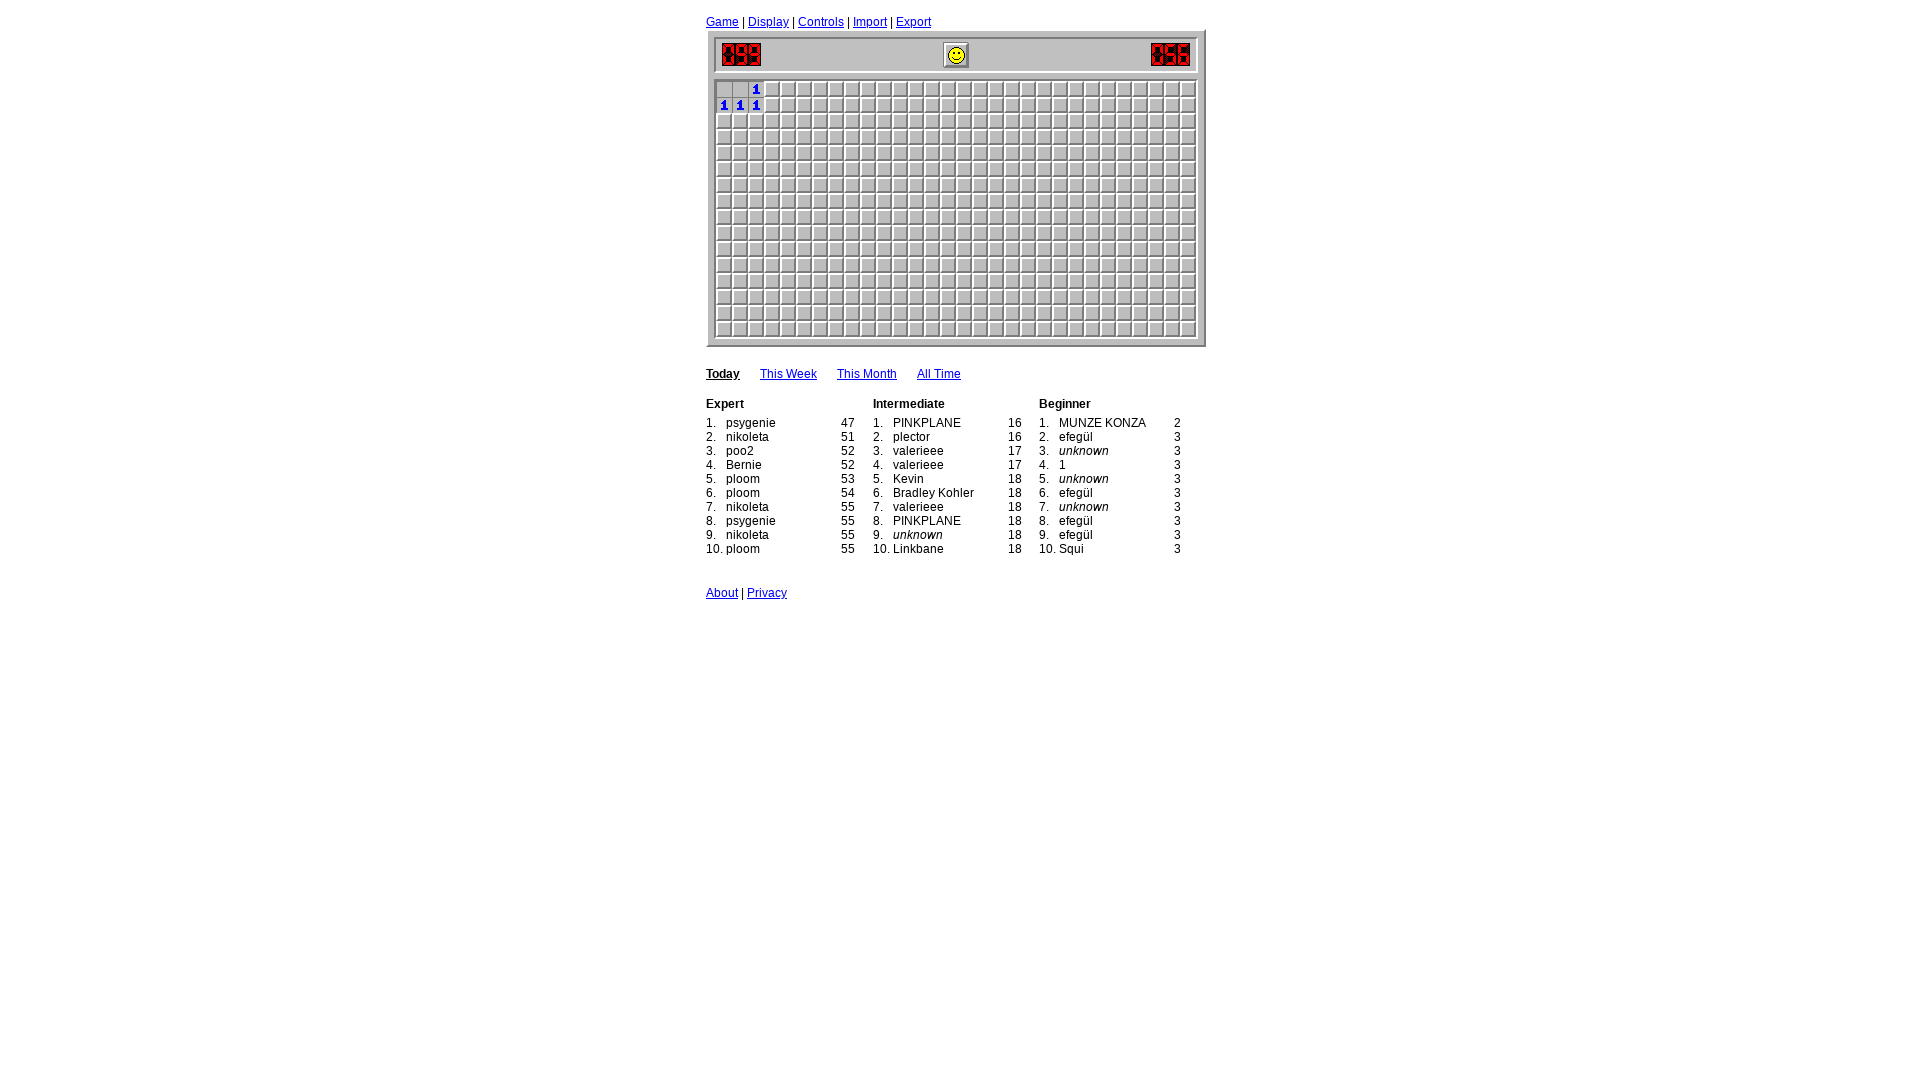

Read 6 revealed cells and updated board state
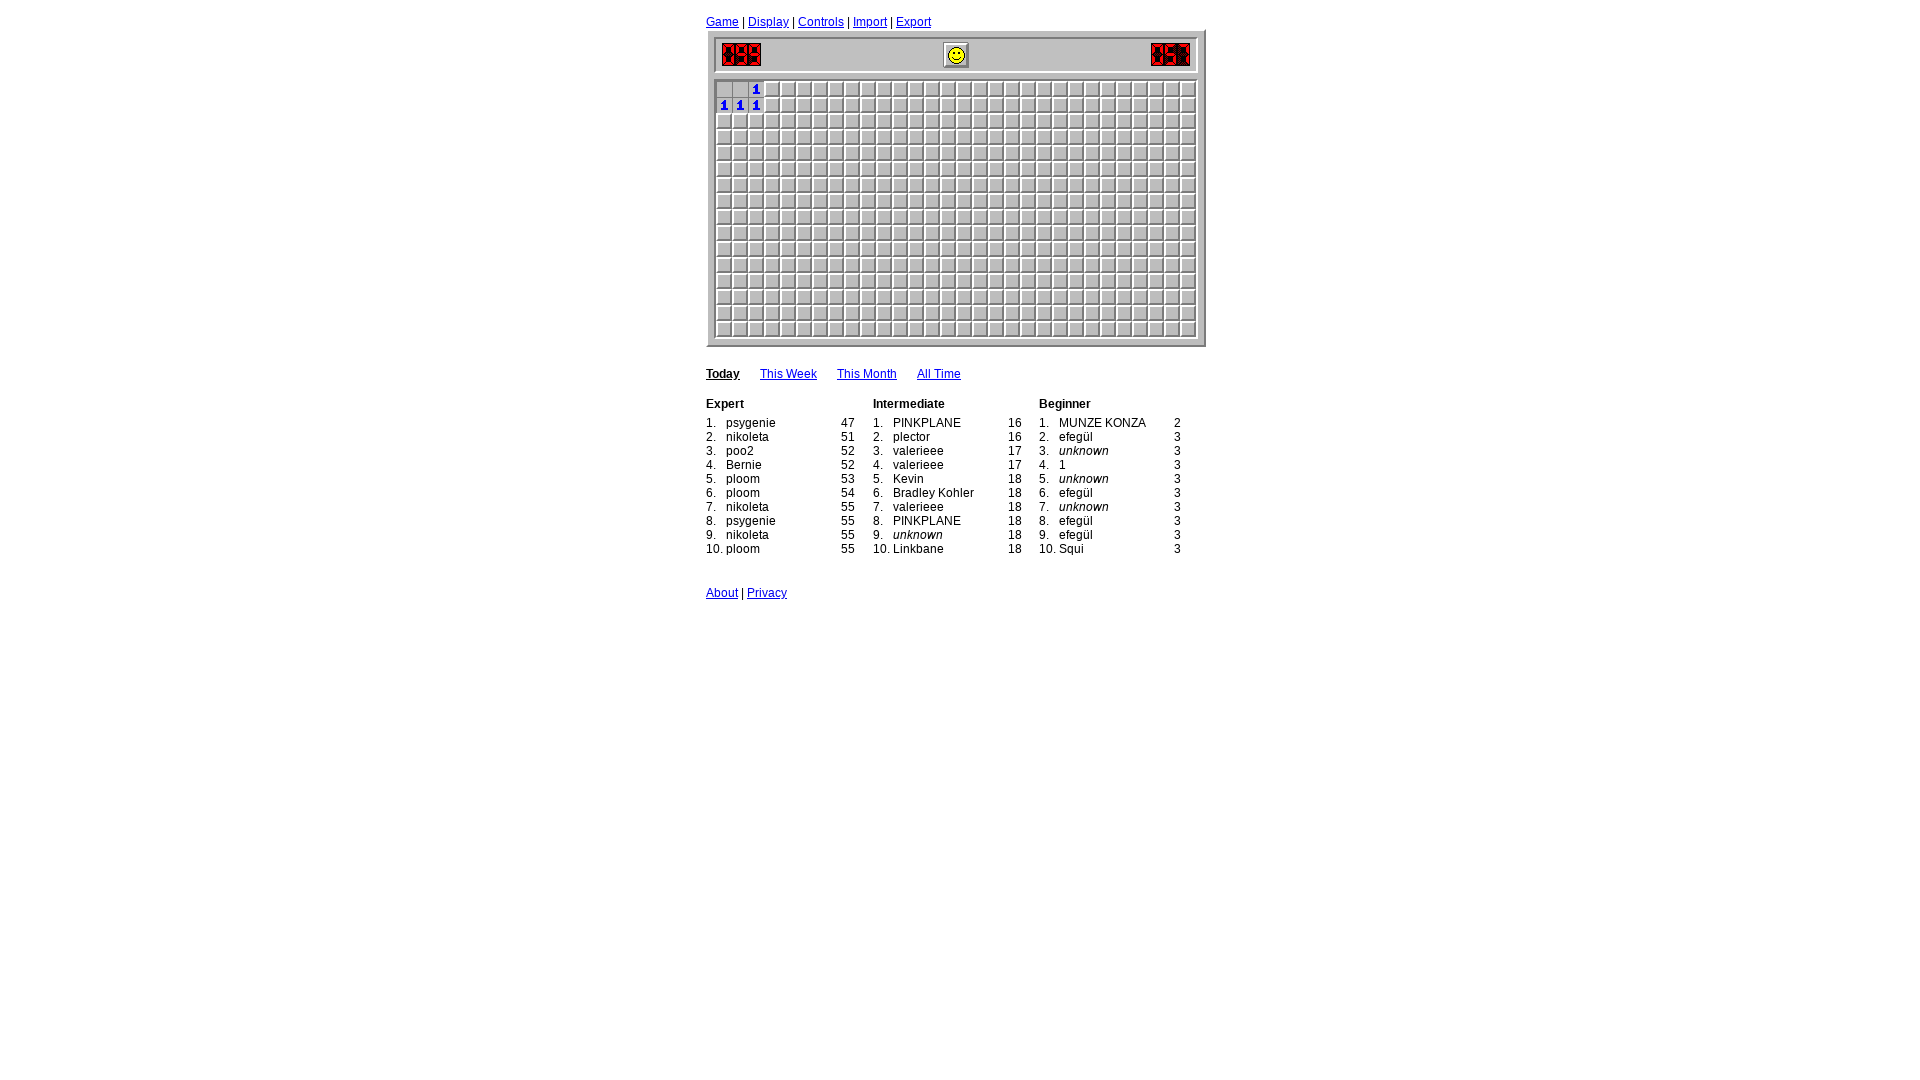

Iteration 54: Waited 400ms before processing
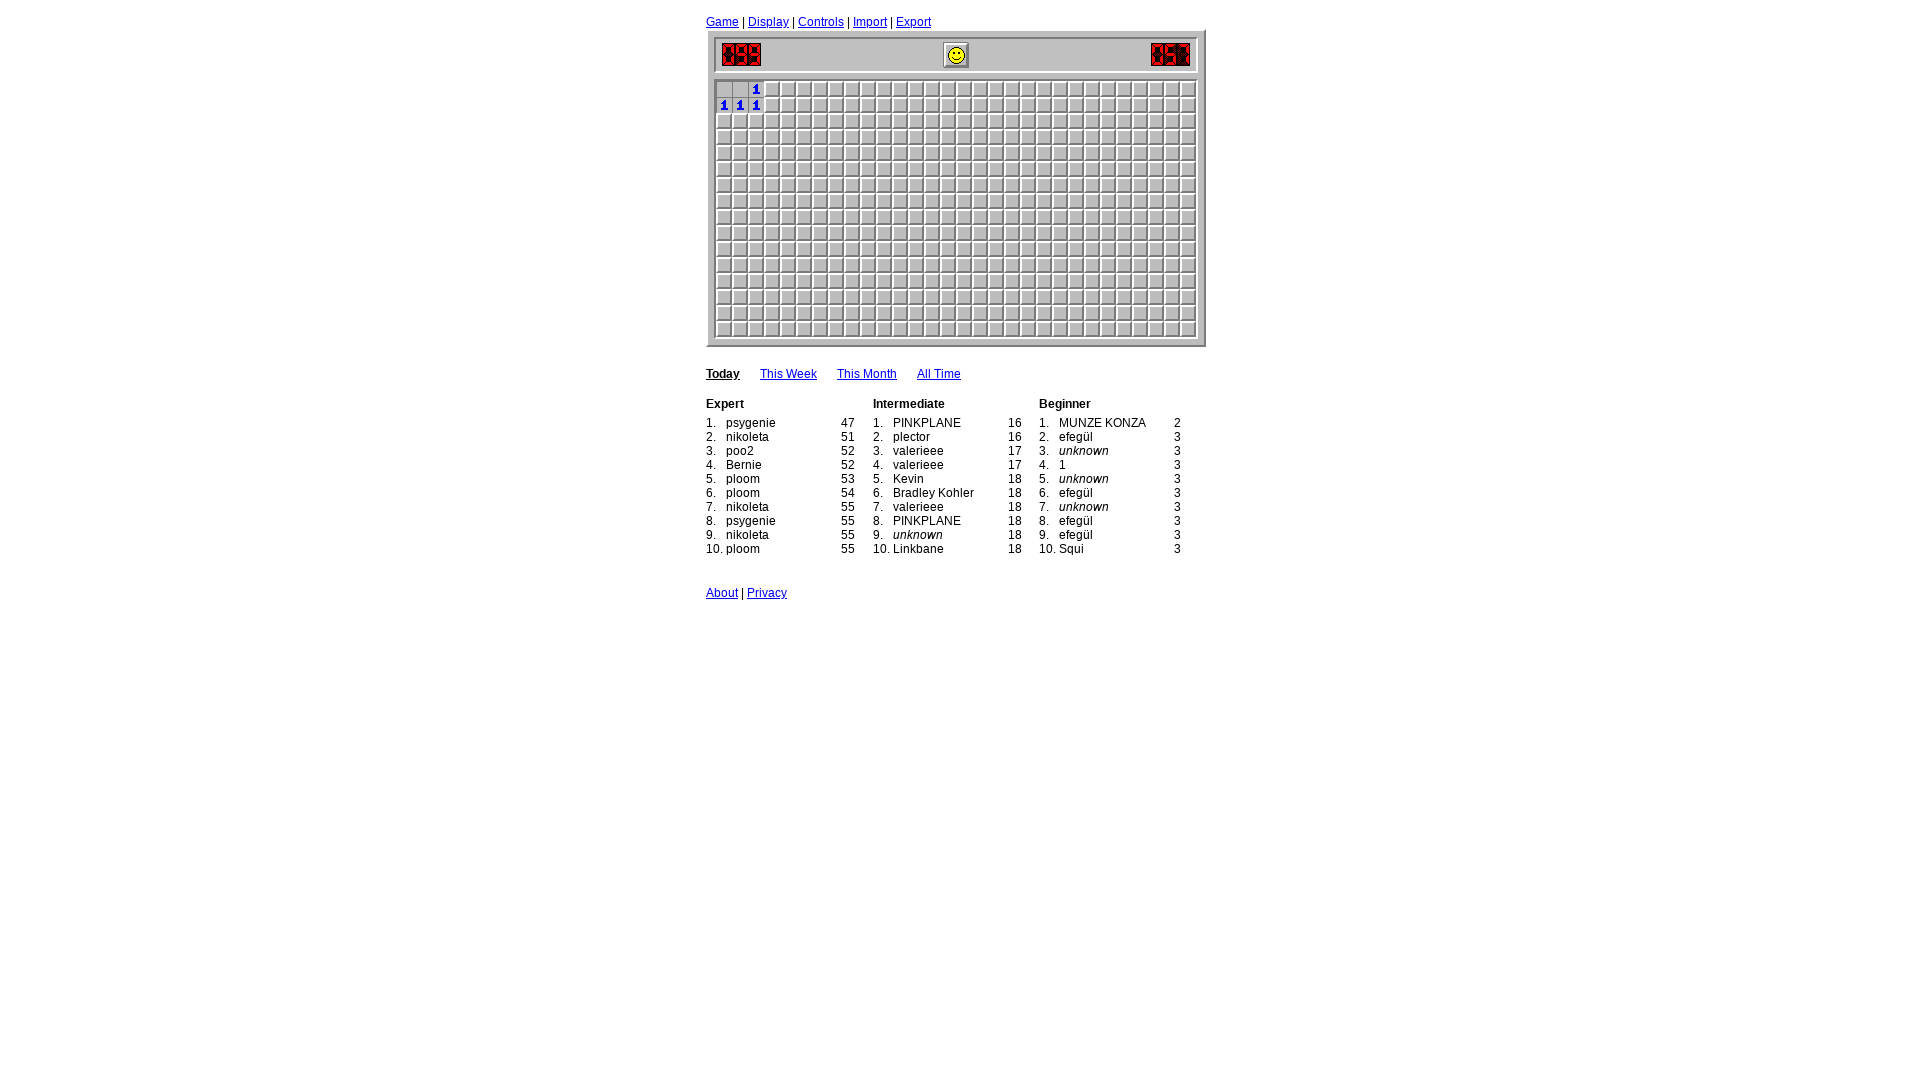

Read 6 revealed cells and updated board state
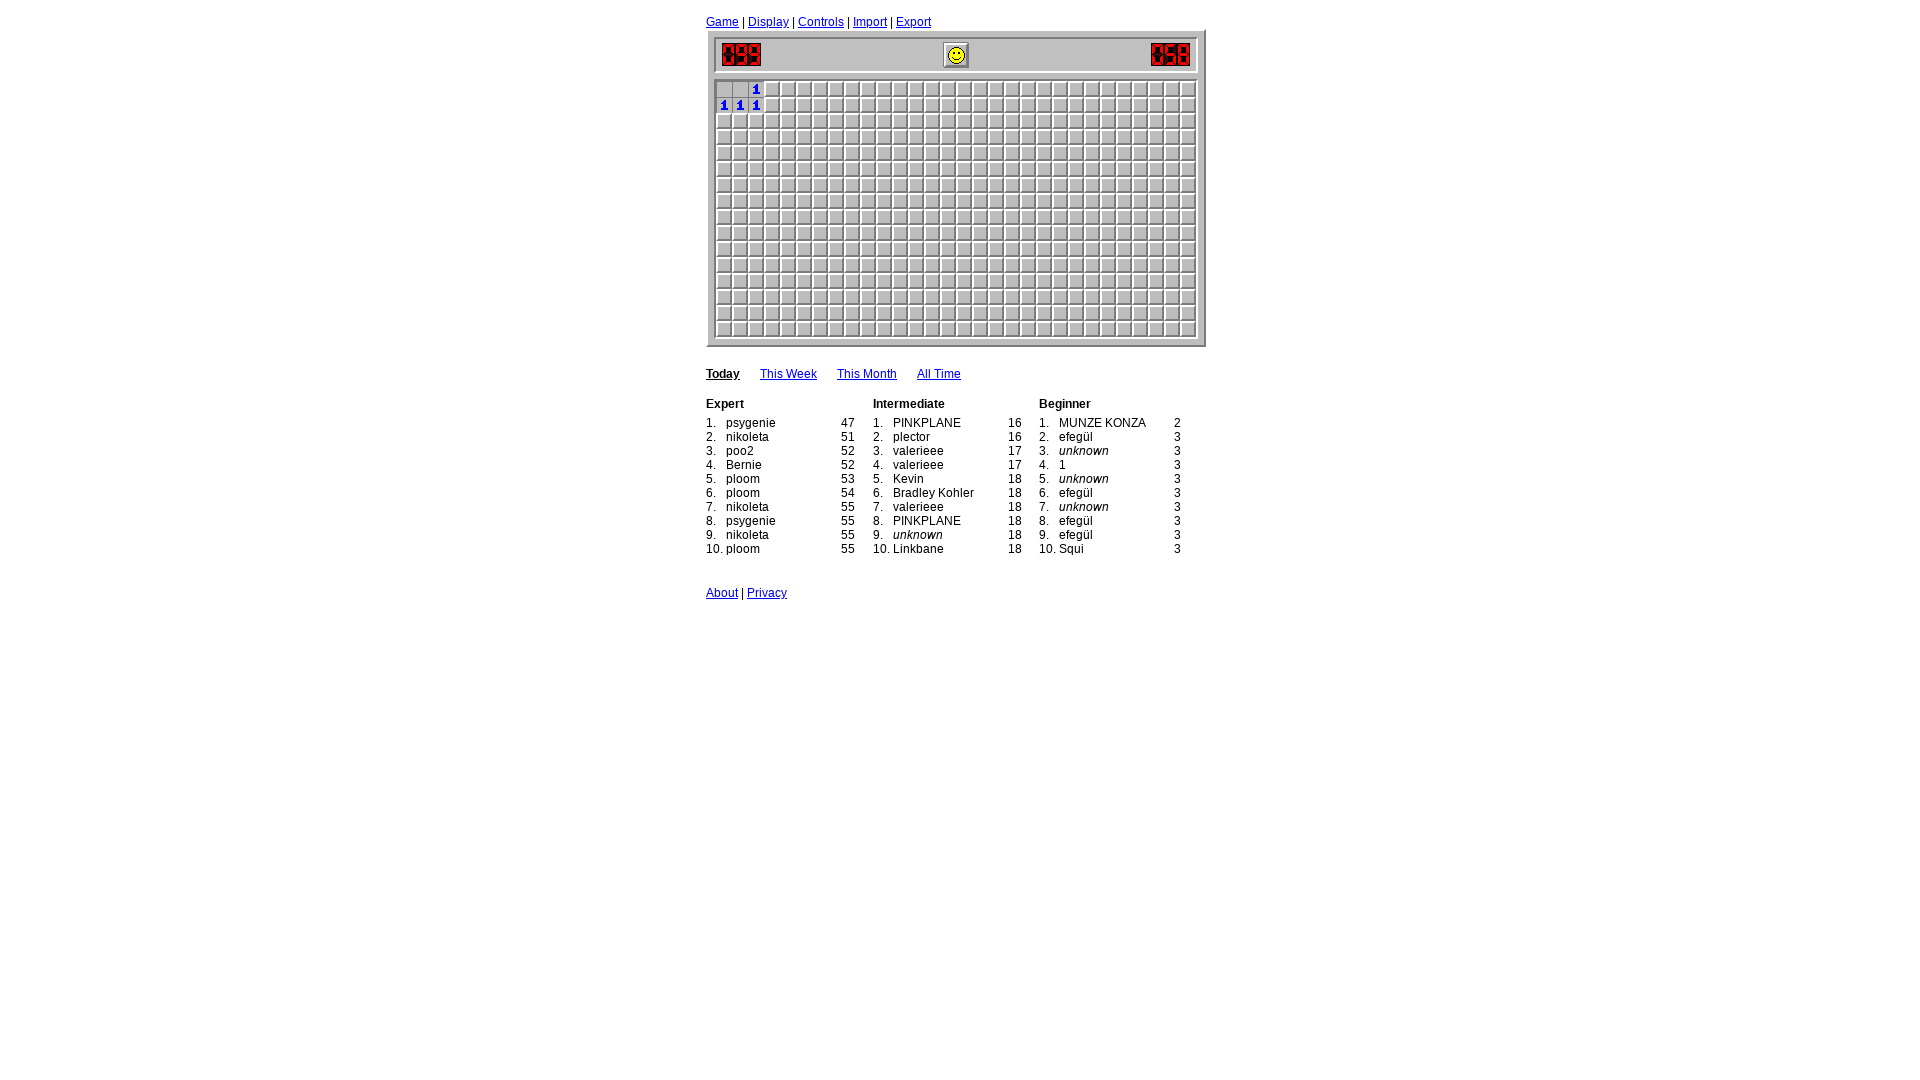

Iteration 55: Waited 400ms before processing
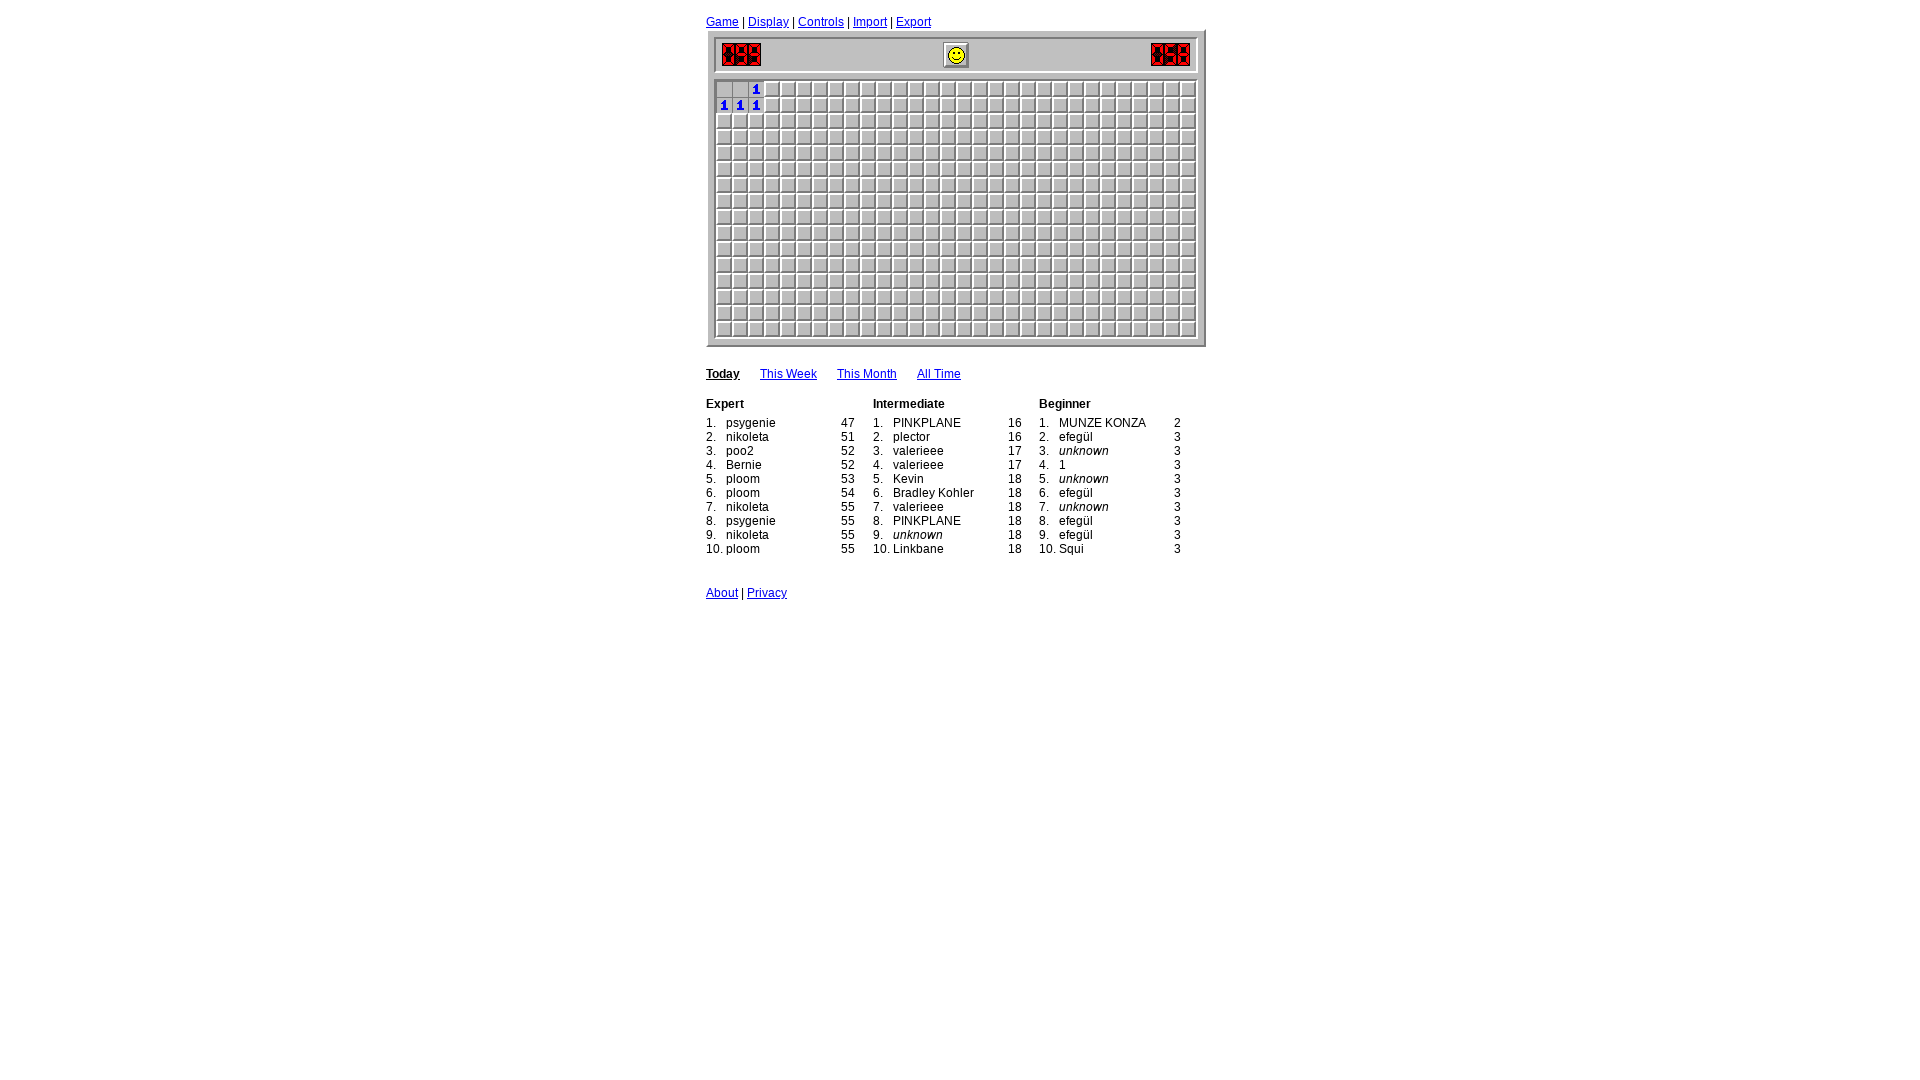

Read 6 revealed cells and updated board state
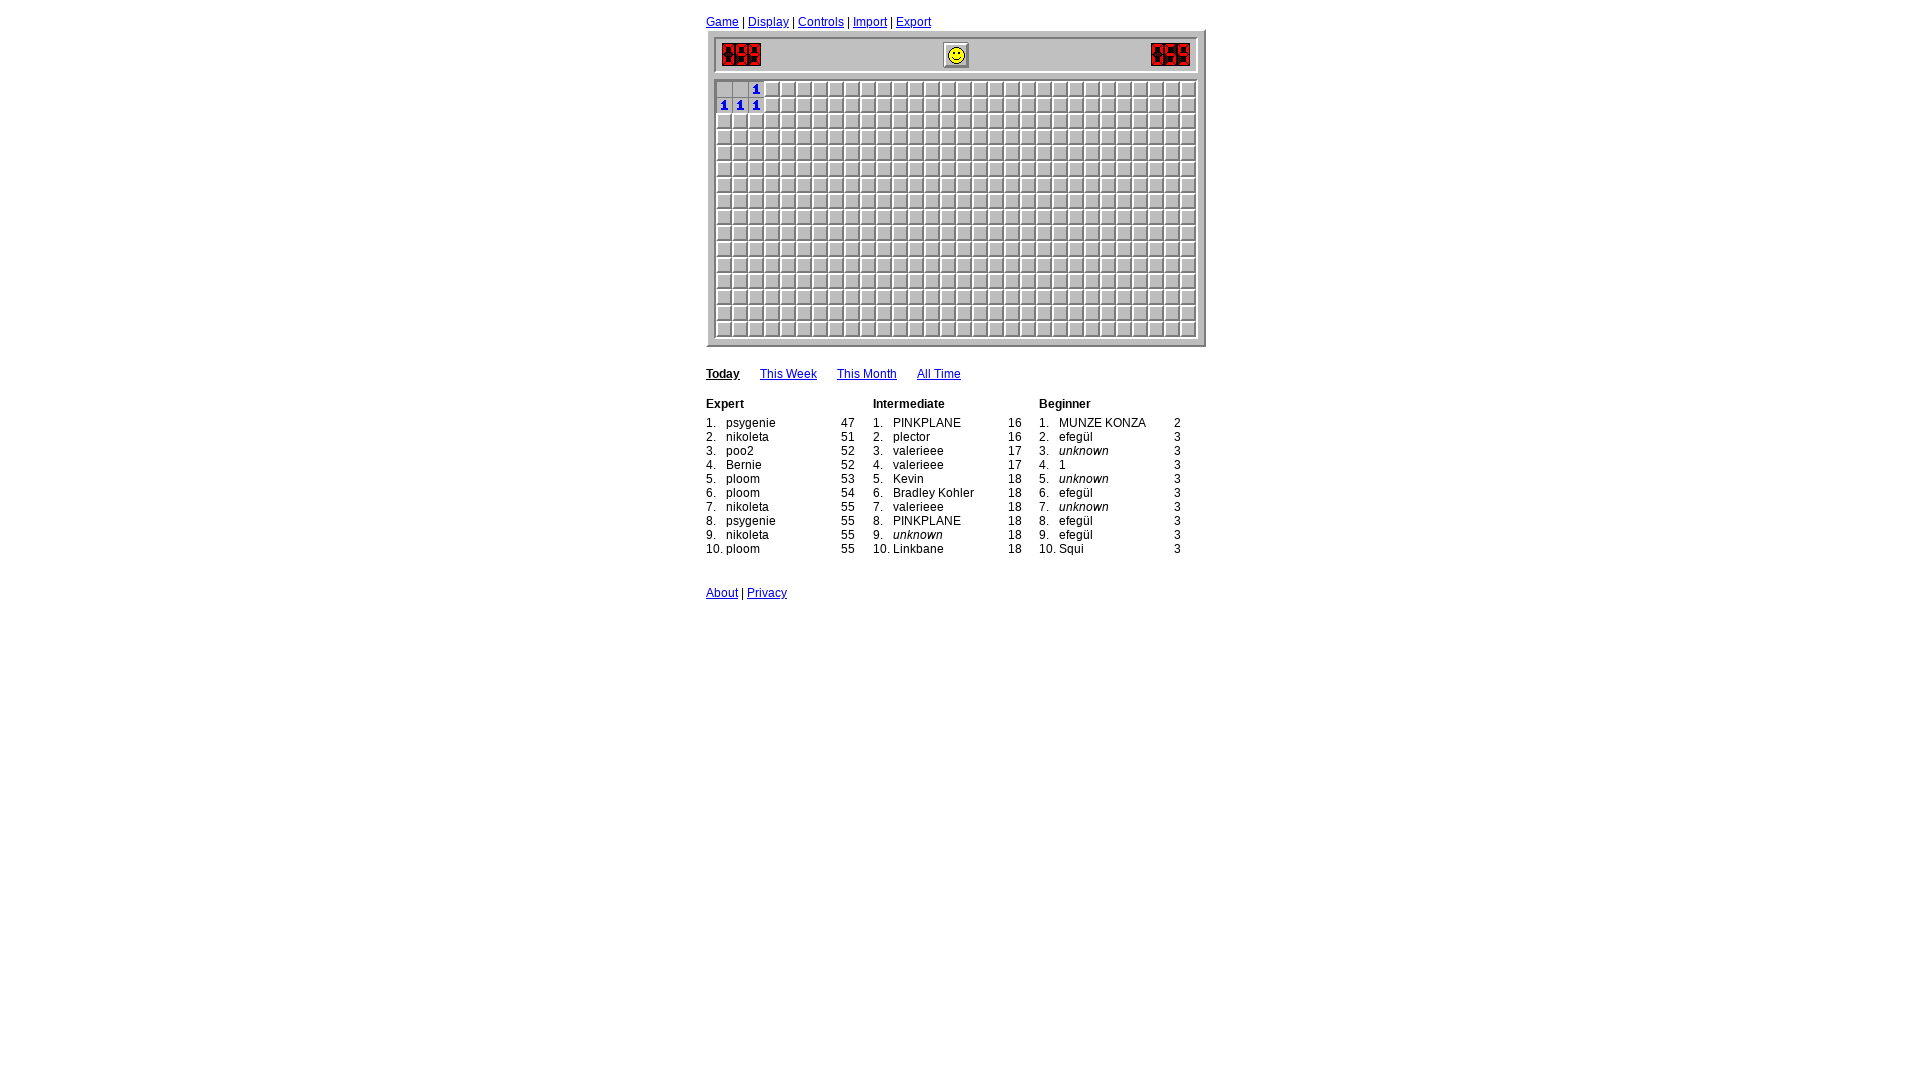

Iteration 56: Waited 400ms before processing
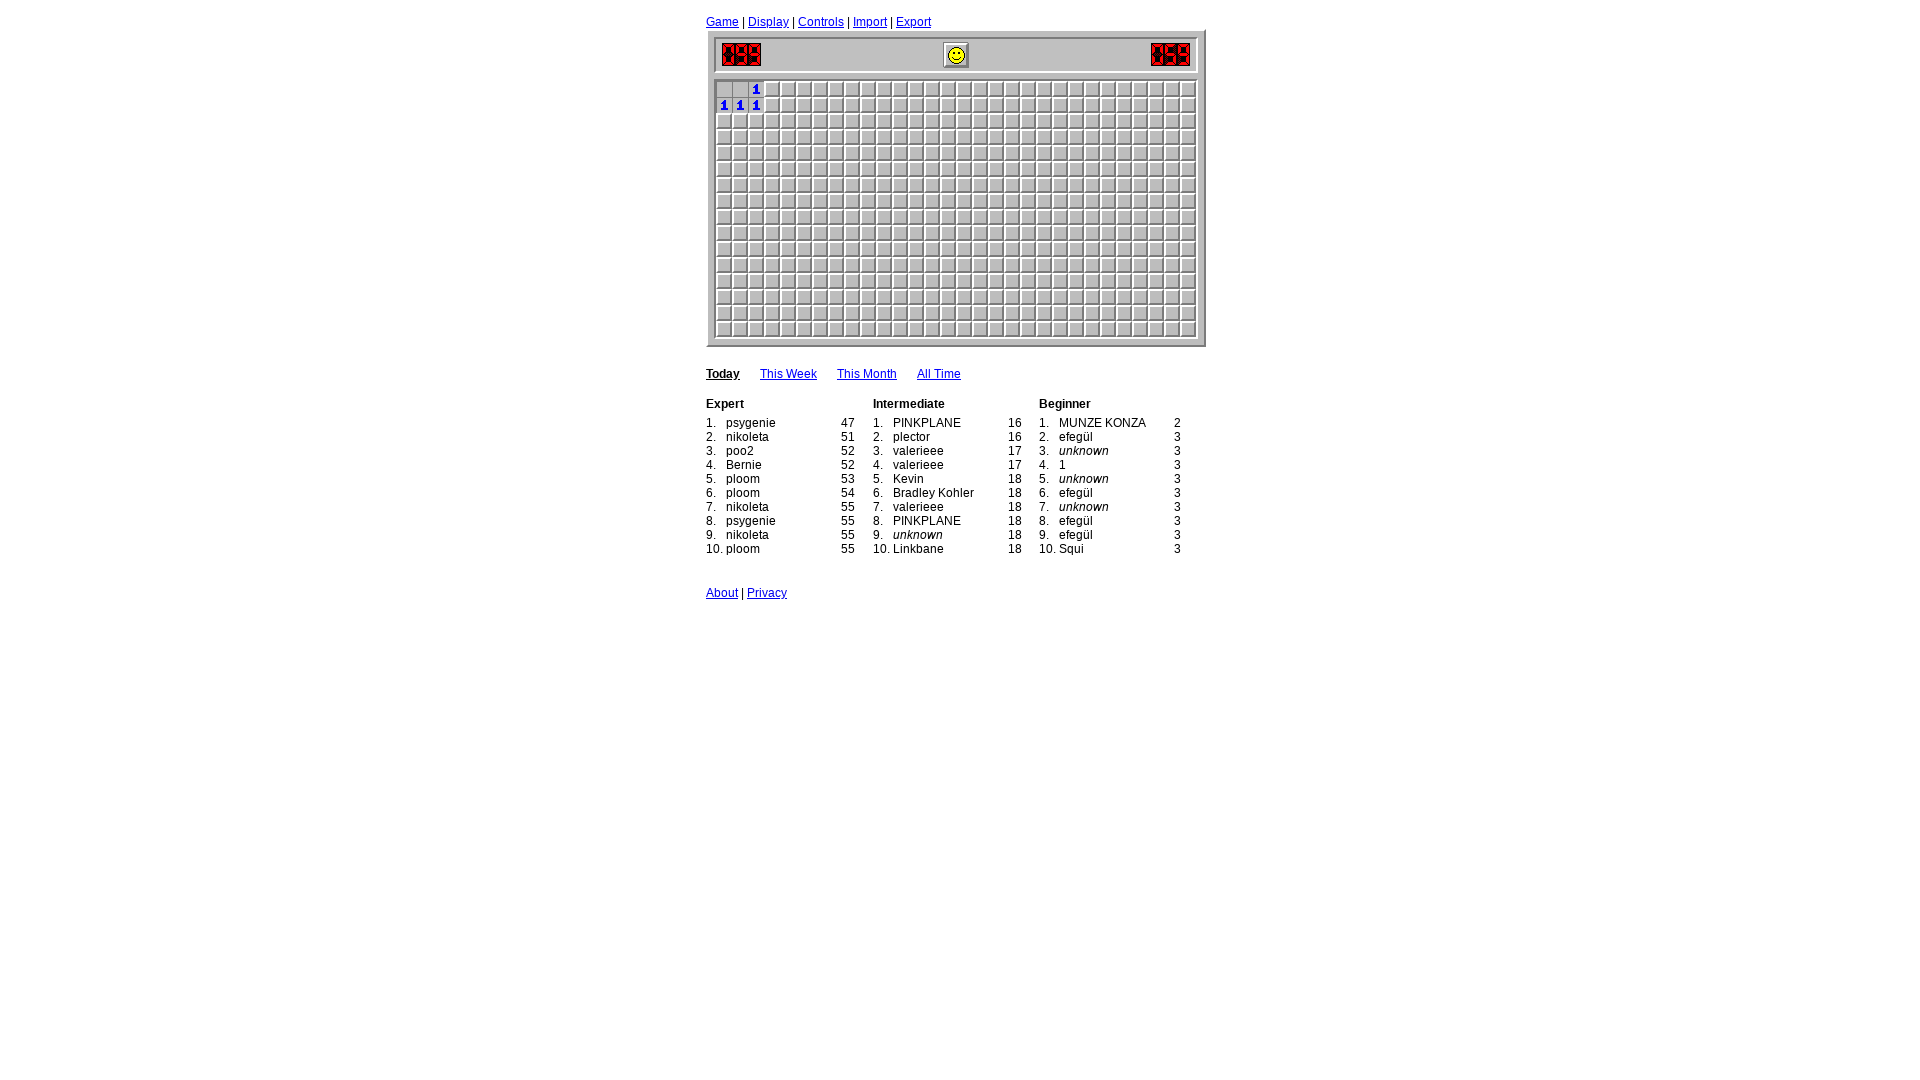

Read 6 revealed cells and updated board state
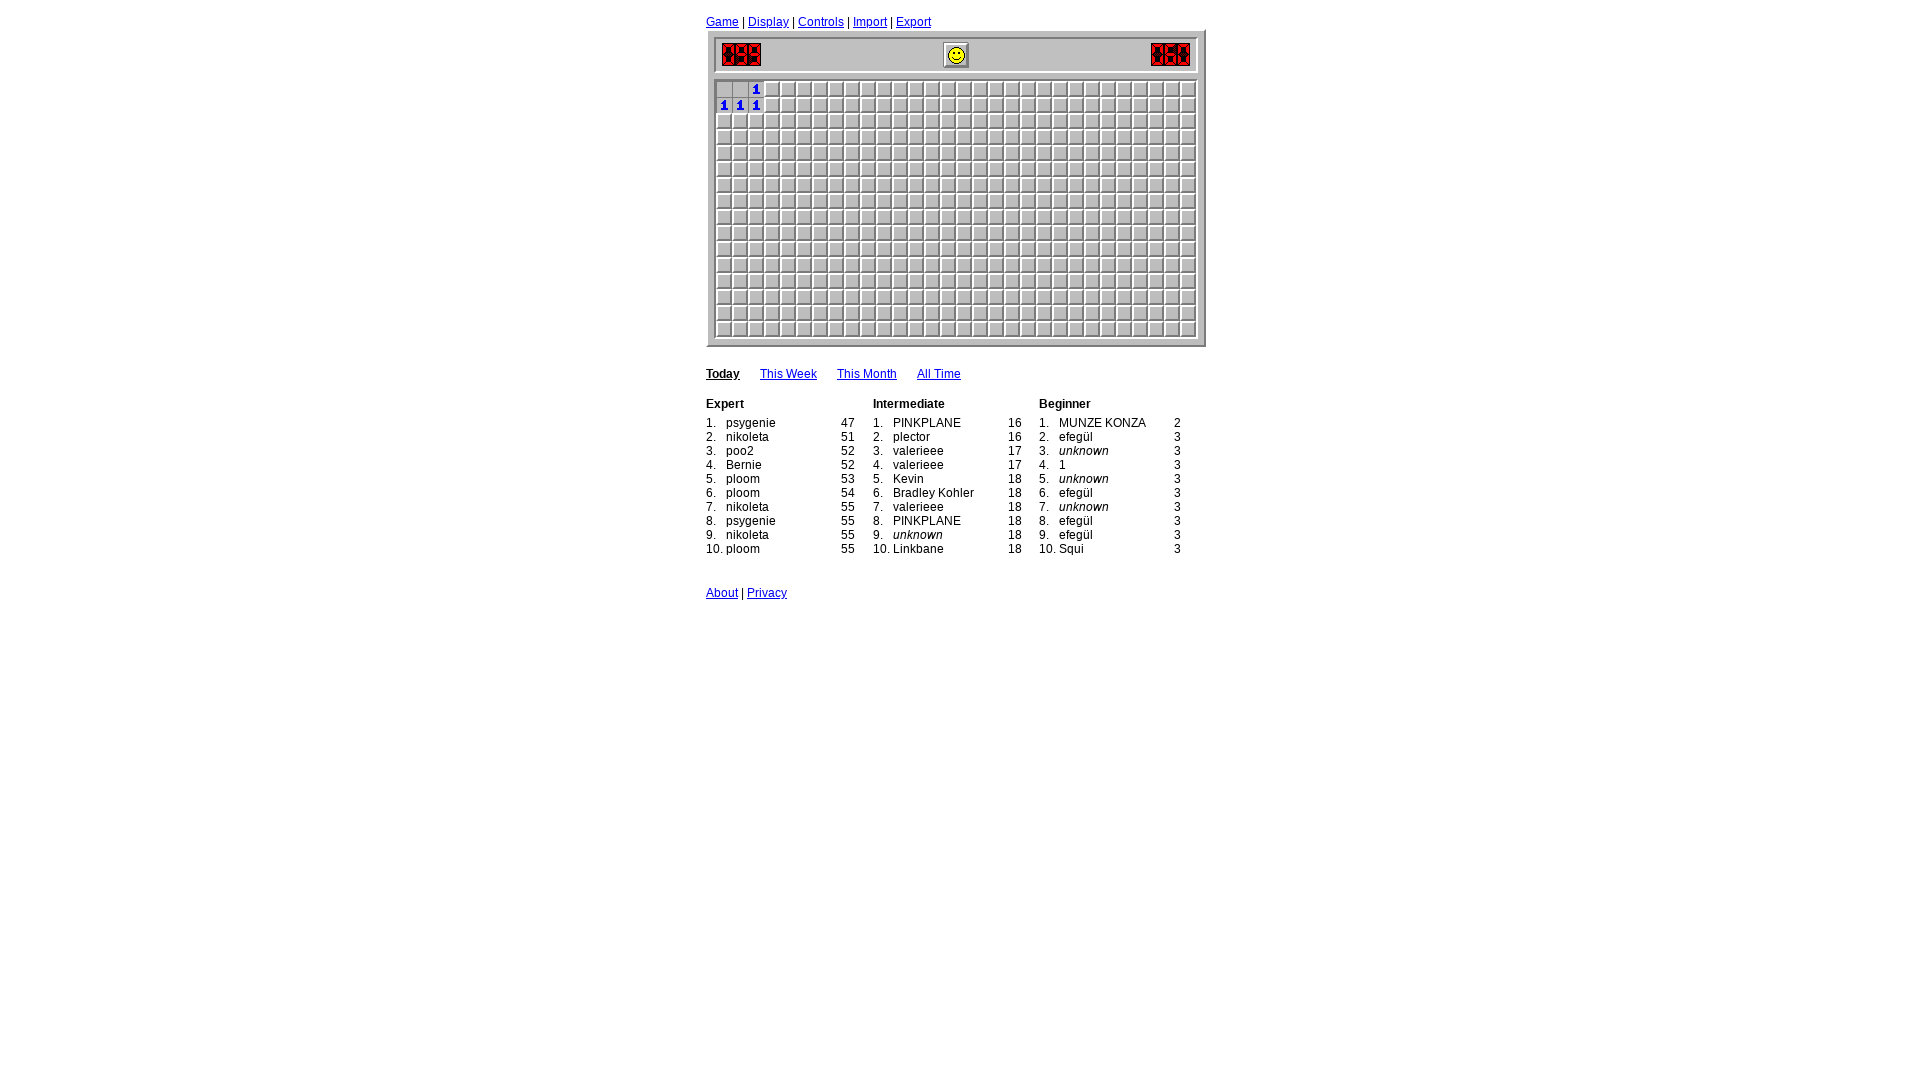

Iteration 57: Waited 400ms before processing
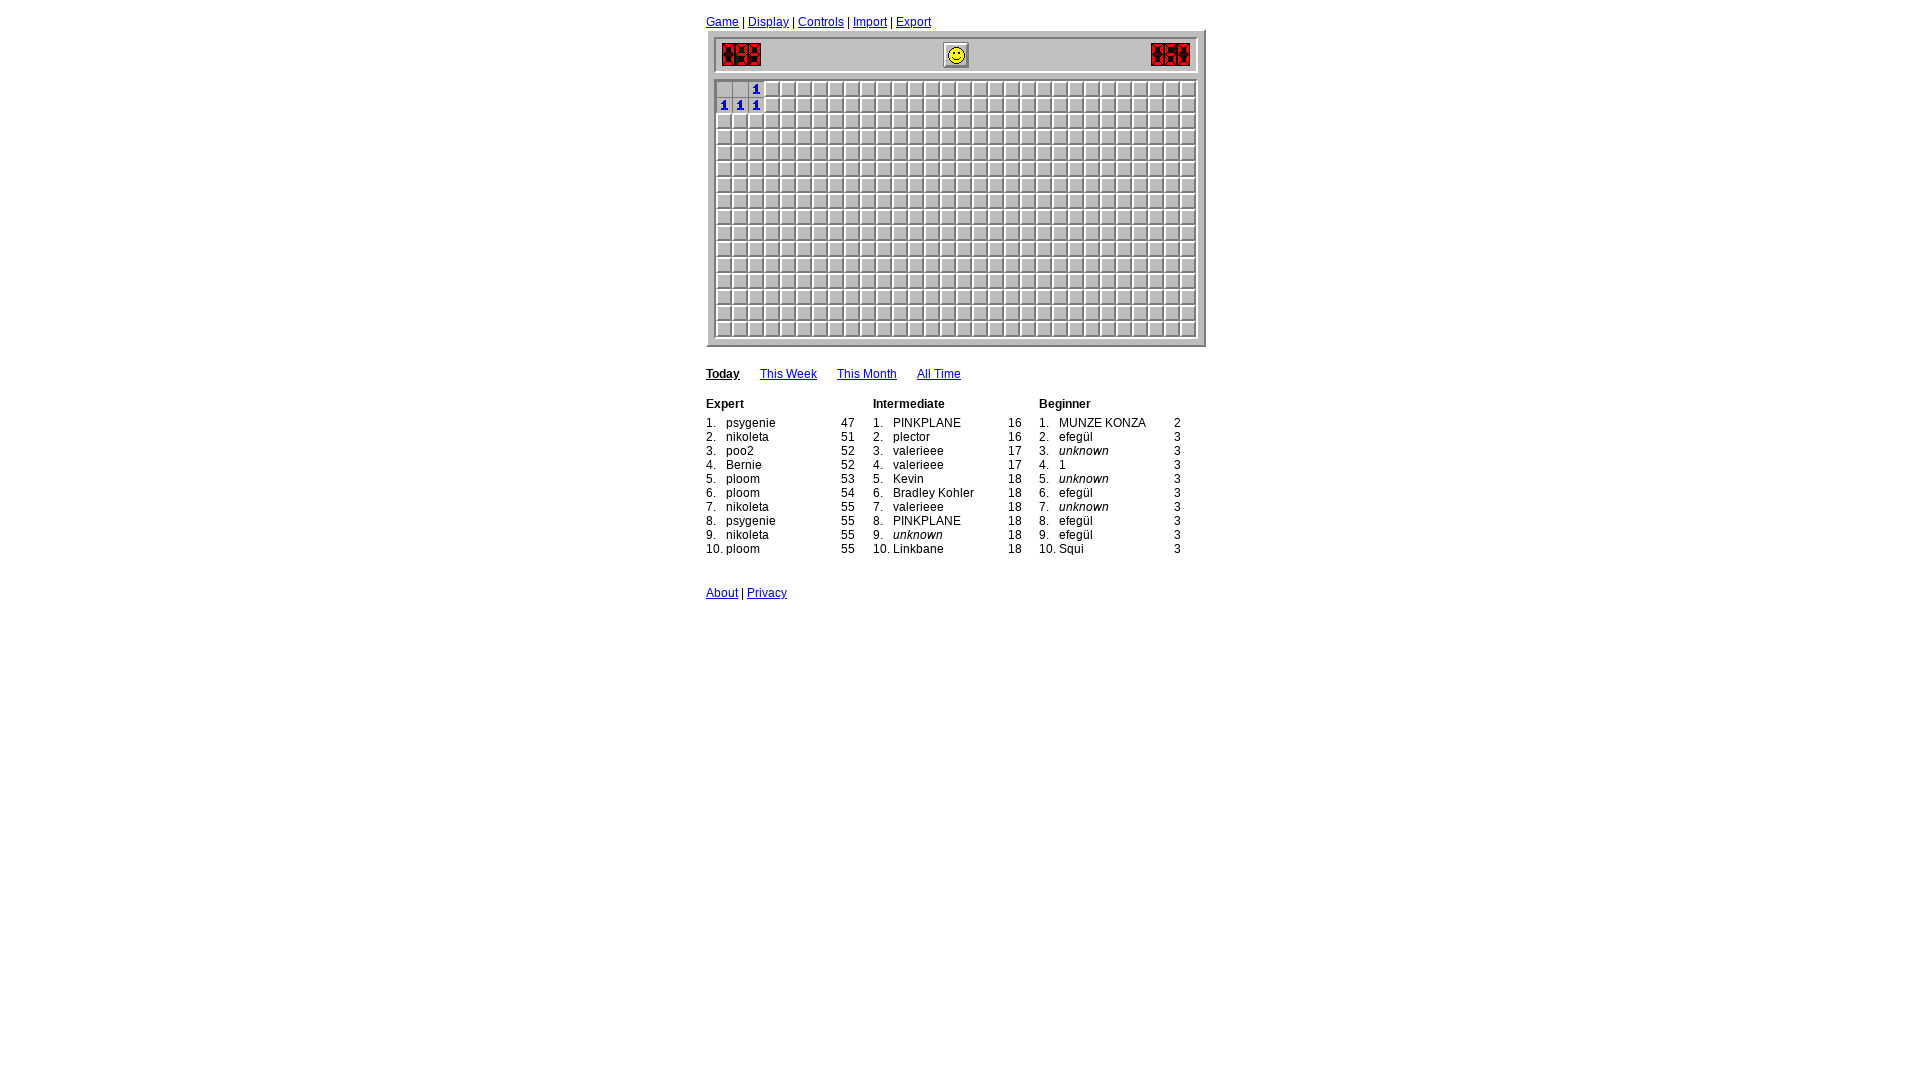

Read 6 revealed cells and updated board state
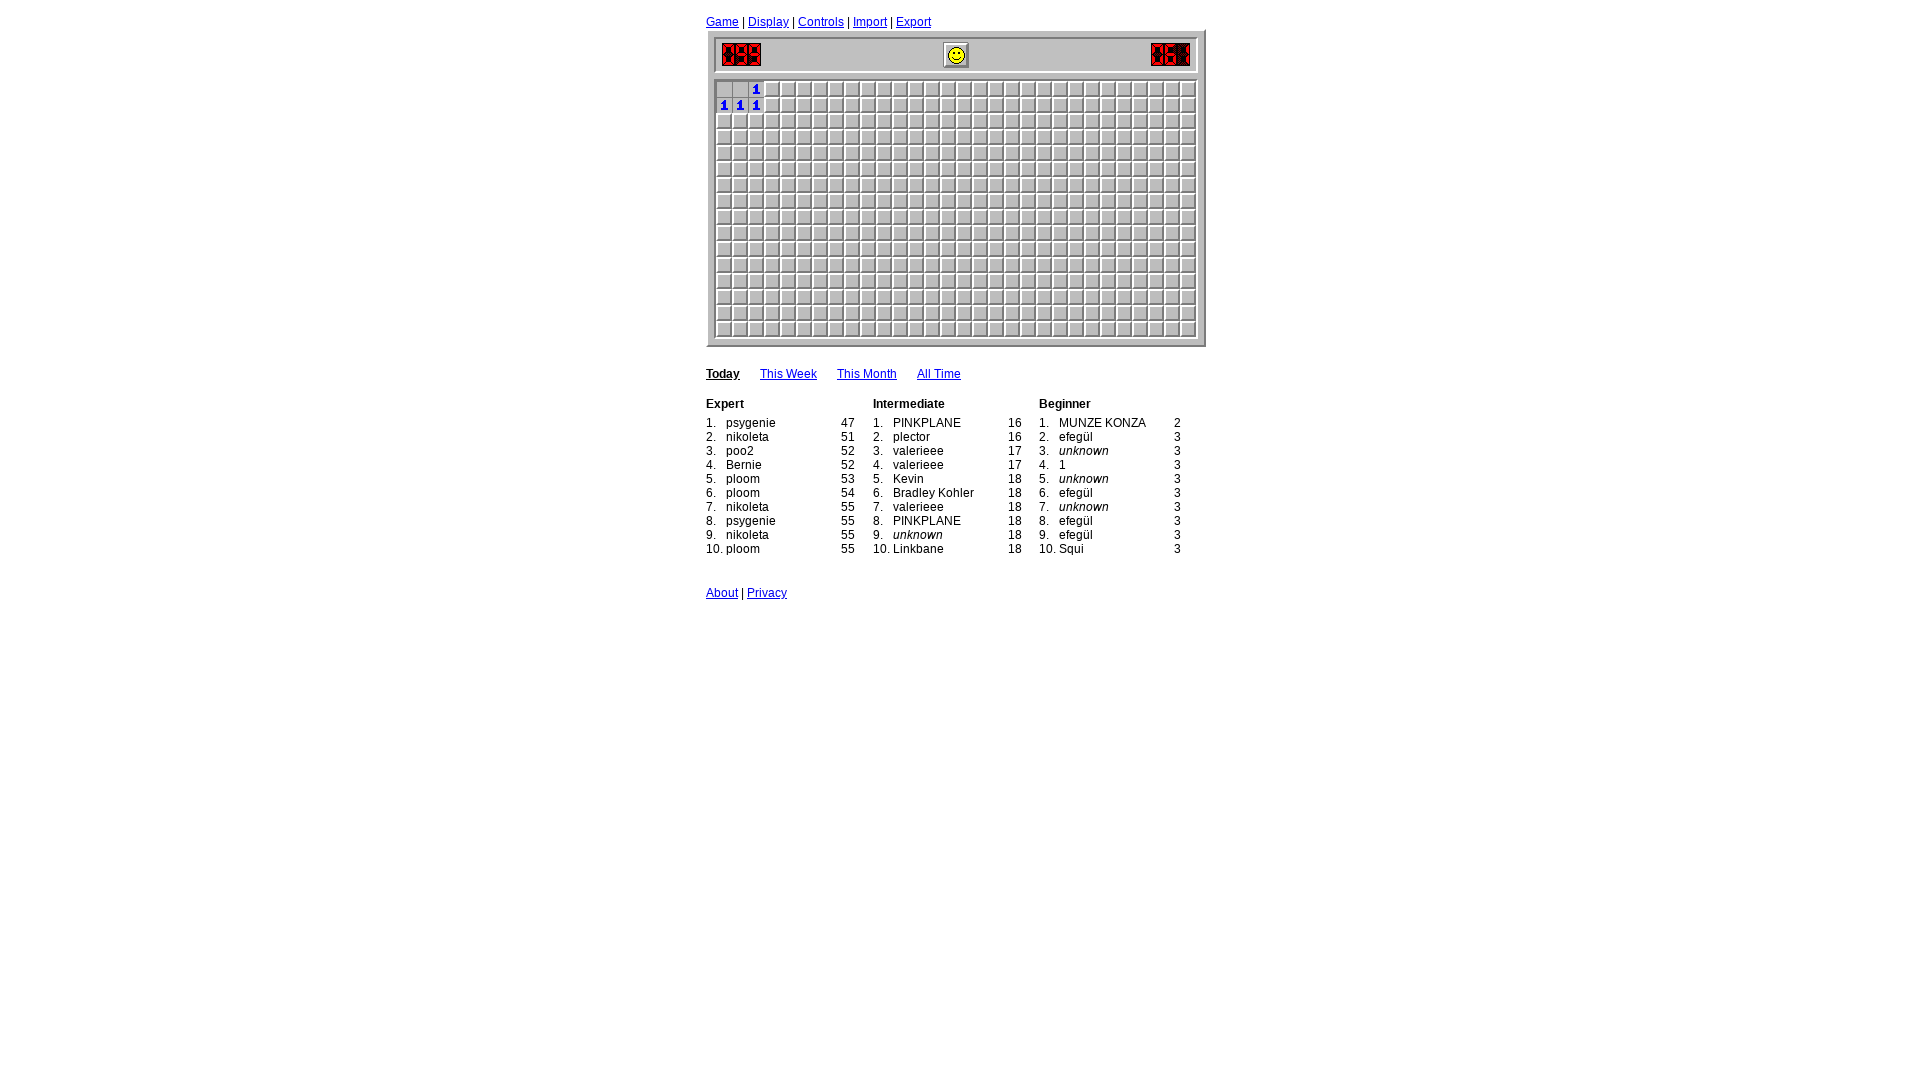

Iteration 58: Waited 400ms before processing
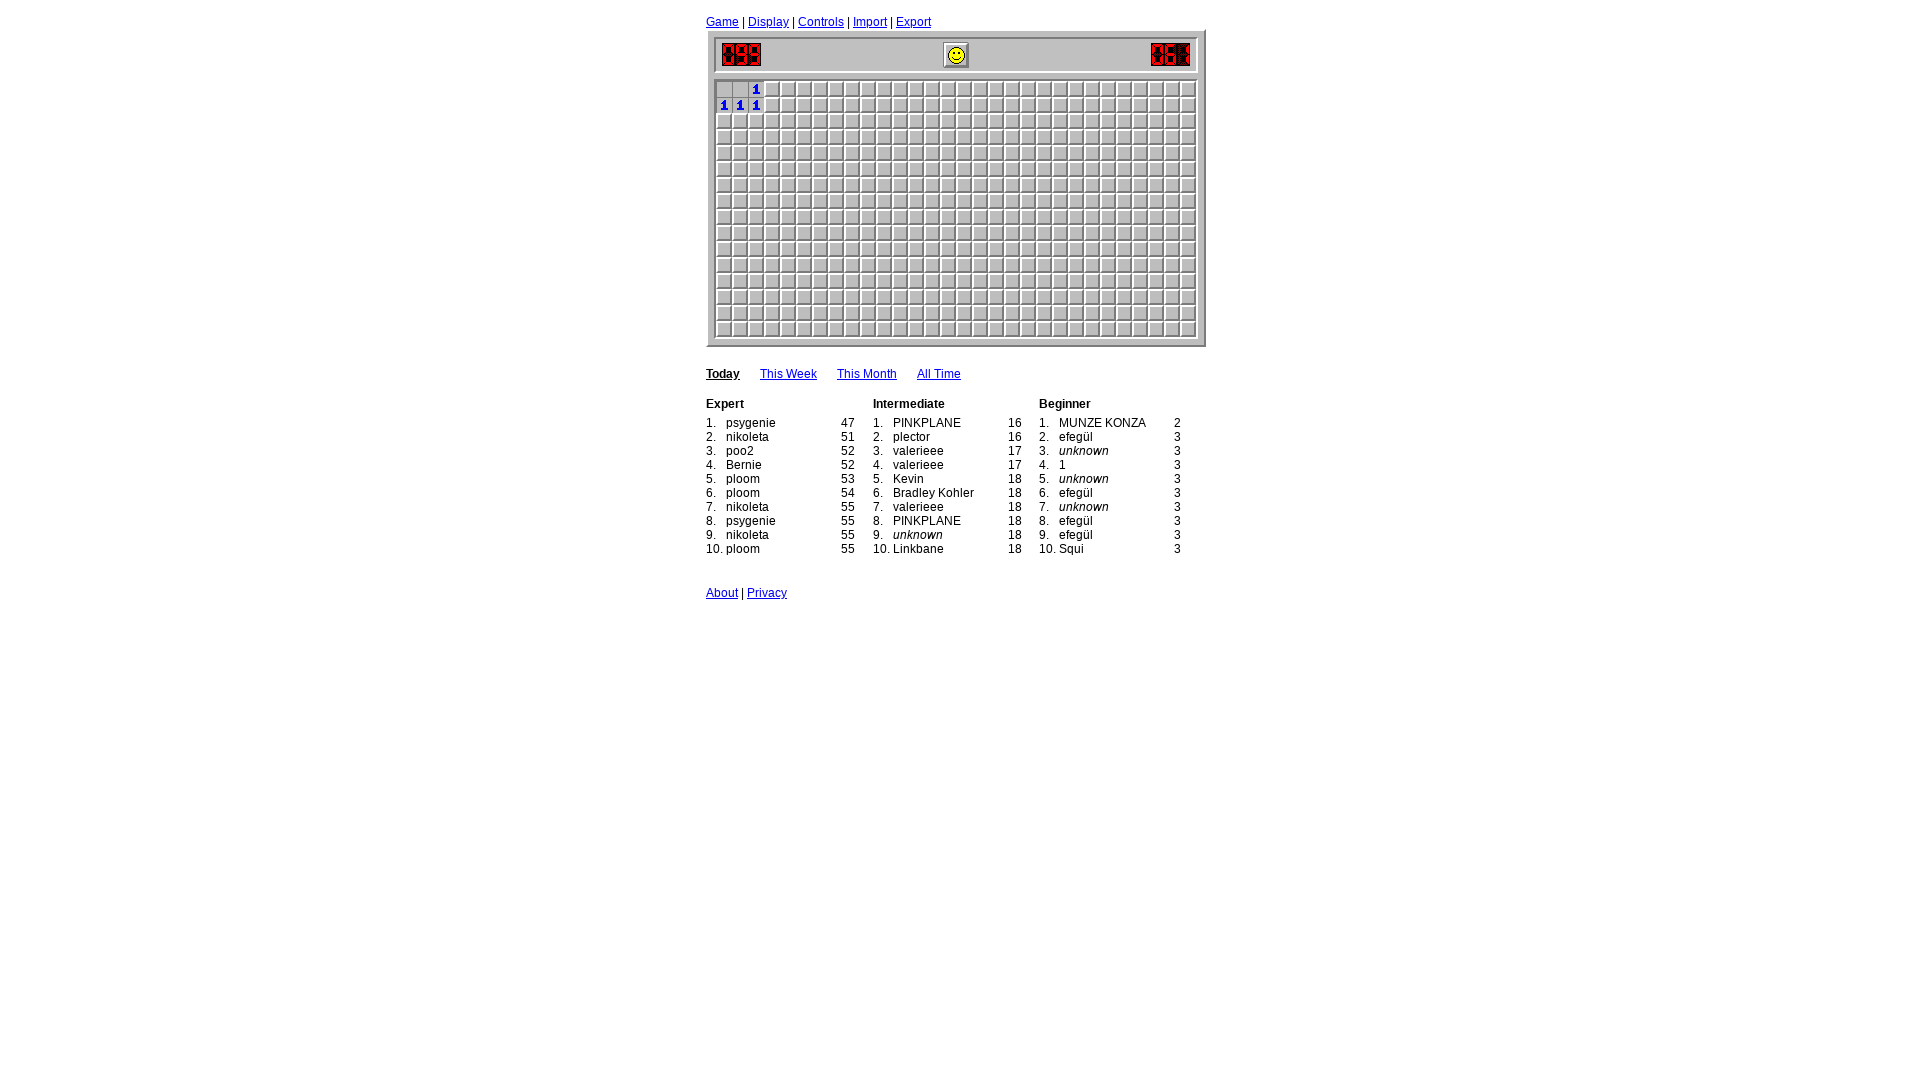

Read 6 revealed cells and updated board state
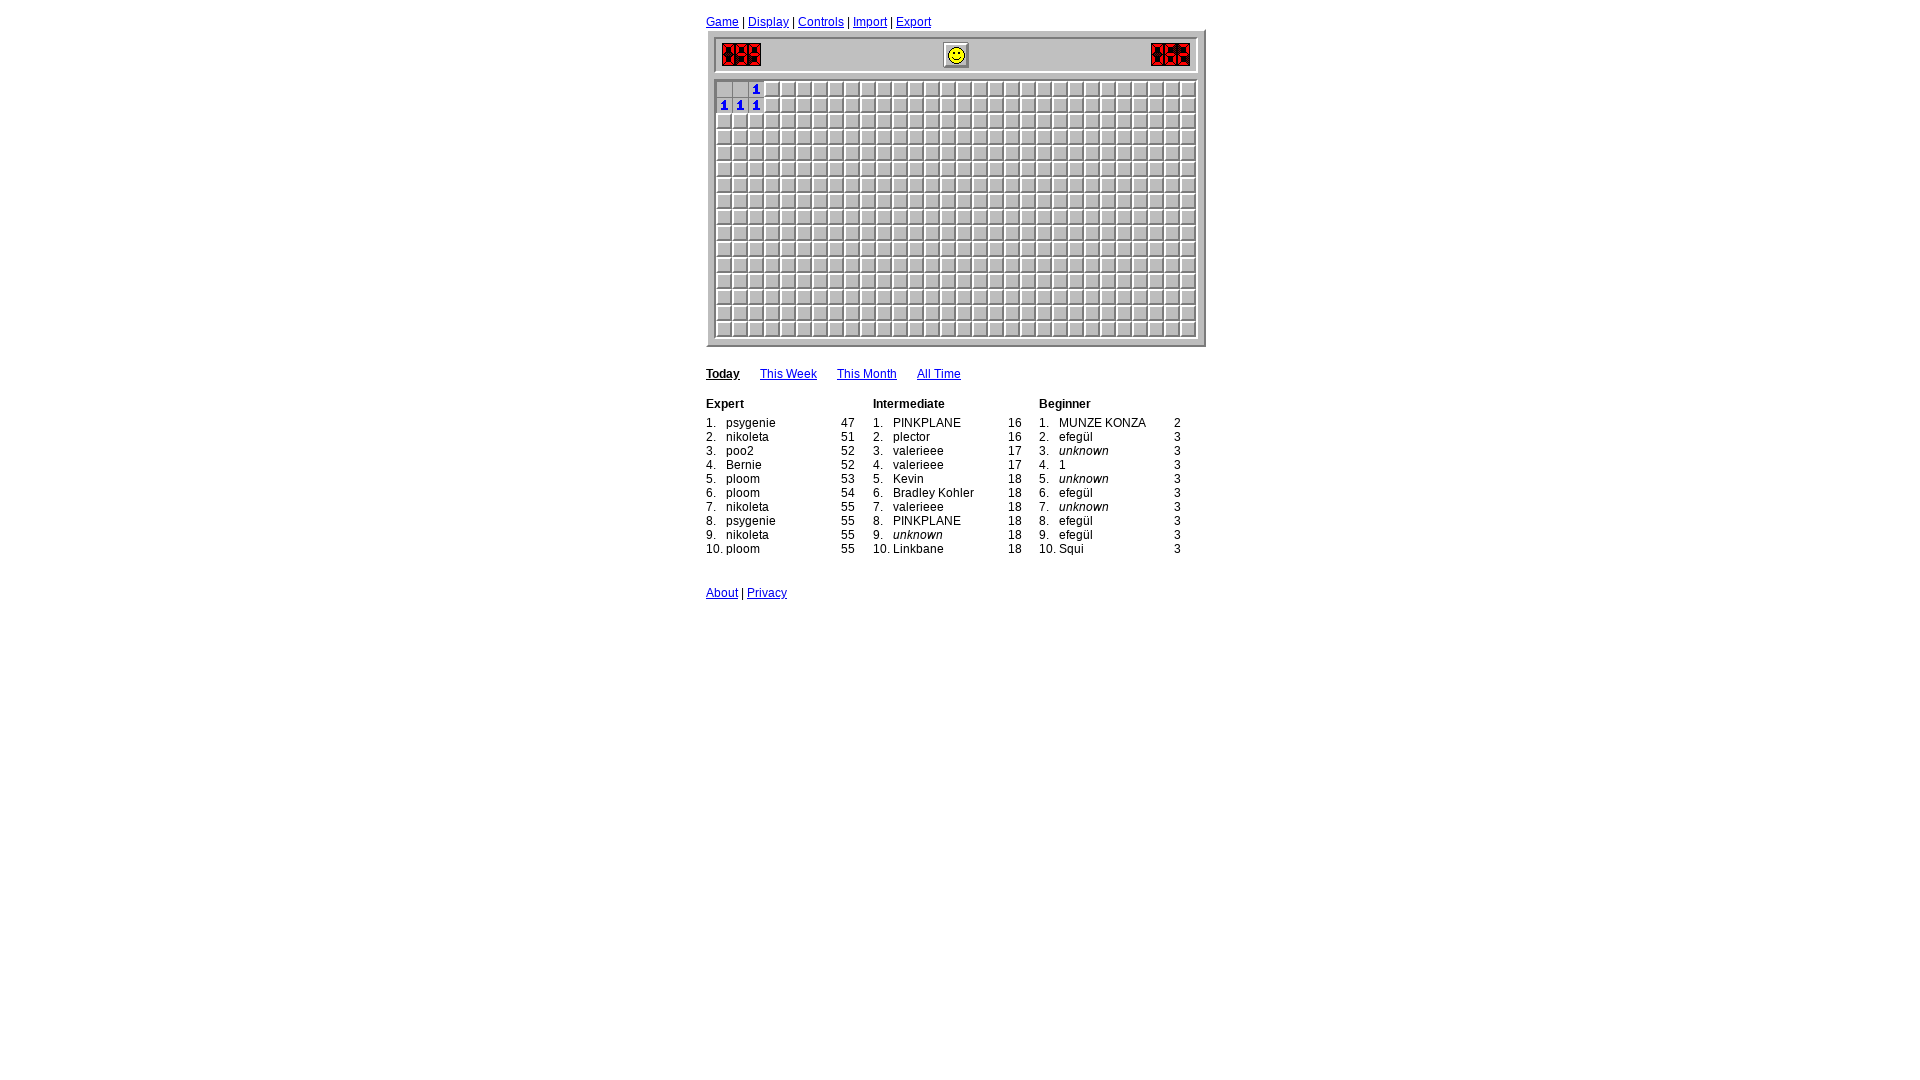

Iteration 59: Waited 400ms before processing
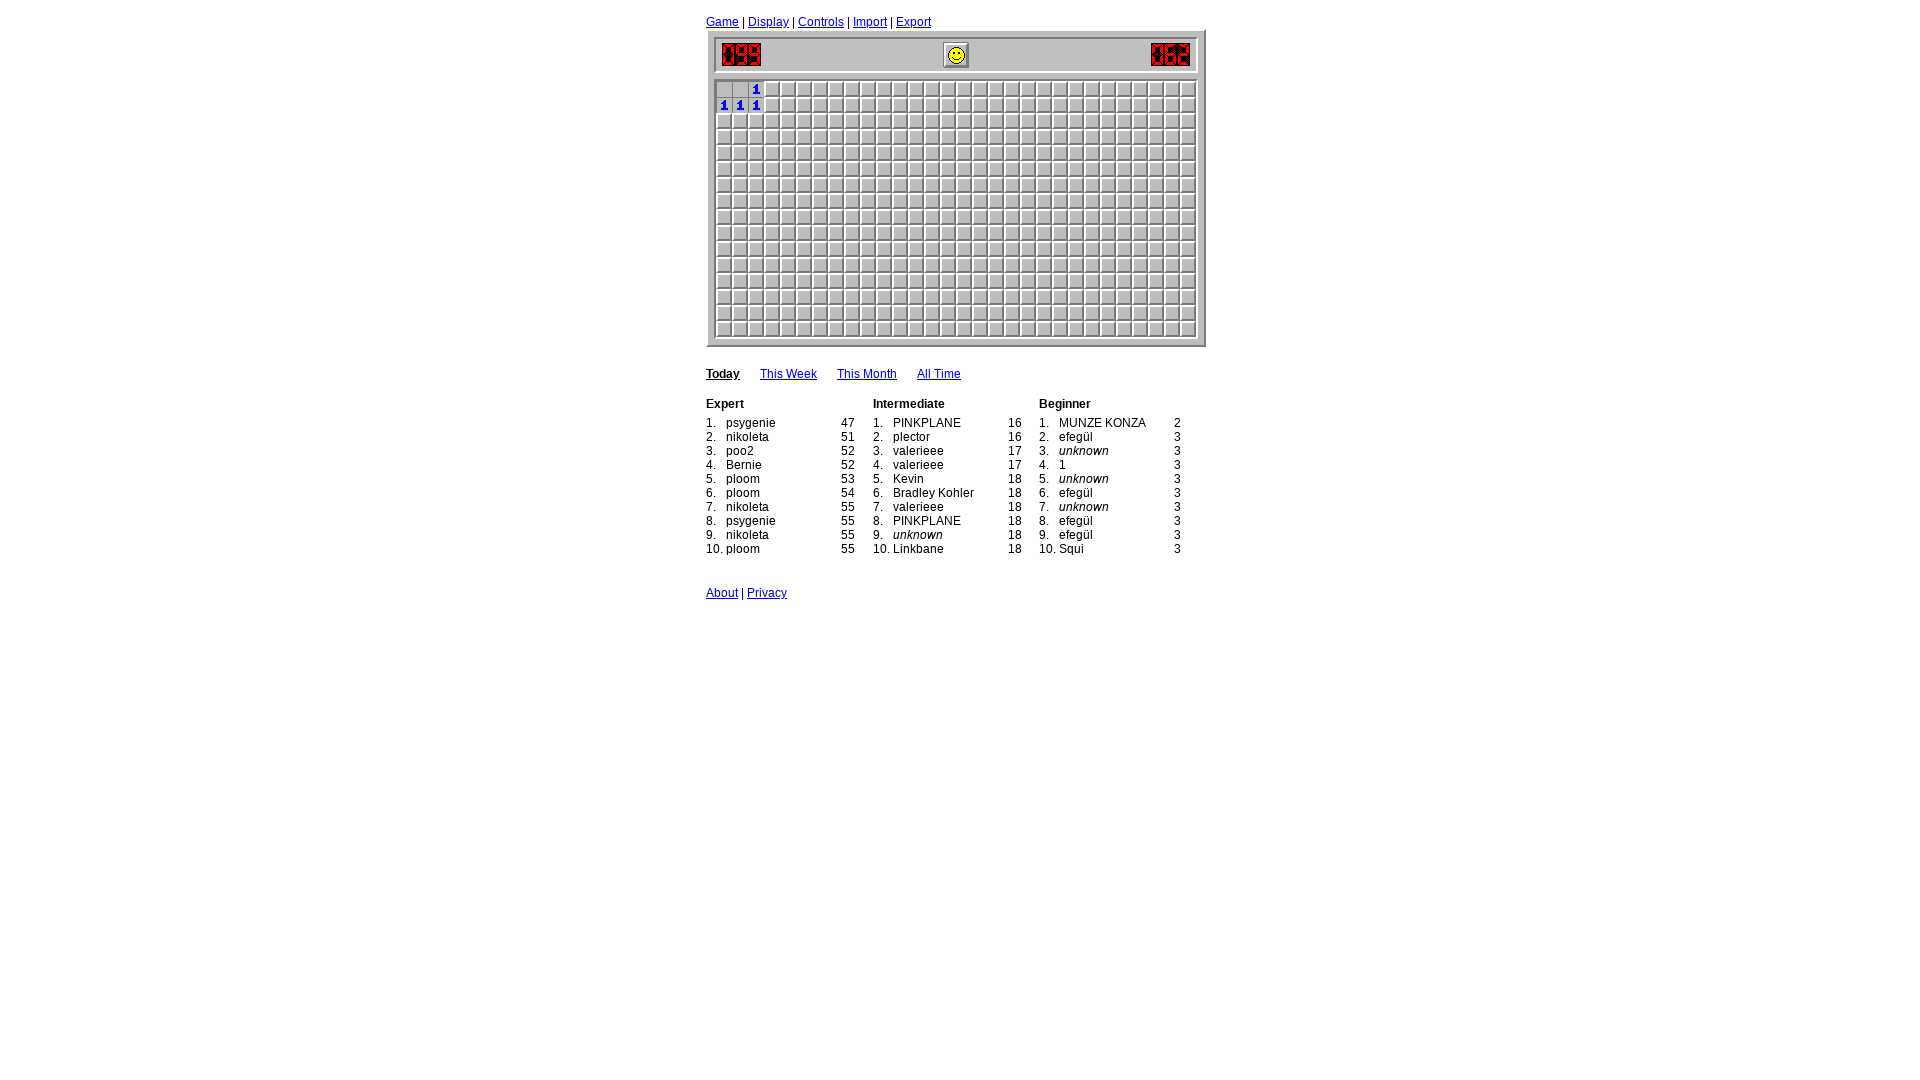

Read 6 revealed cells and updated board state
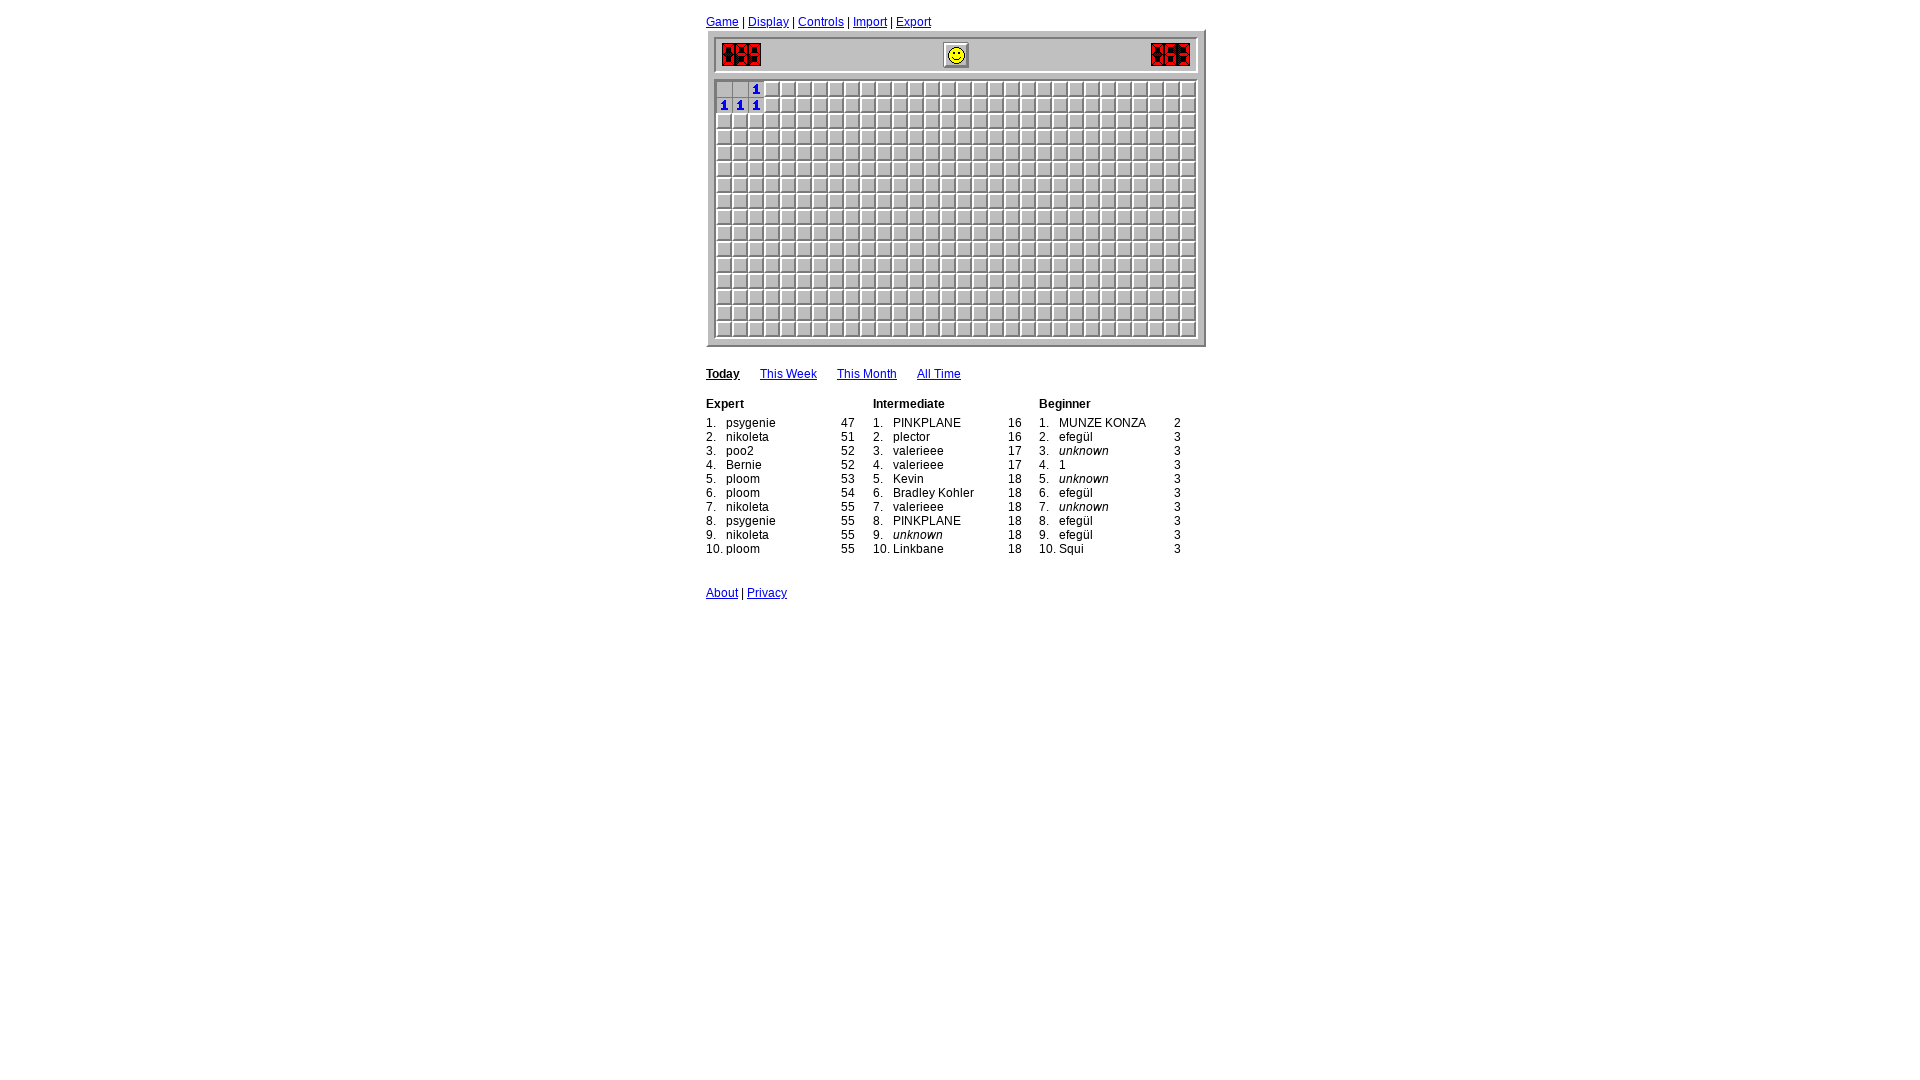

Iteration 60: Waited 400ms before processing
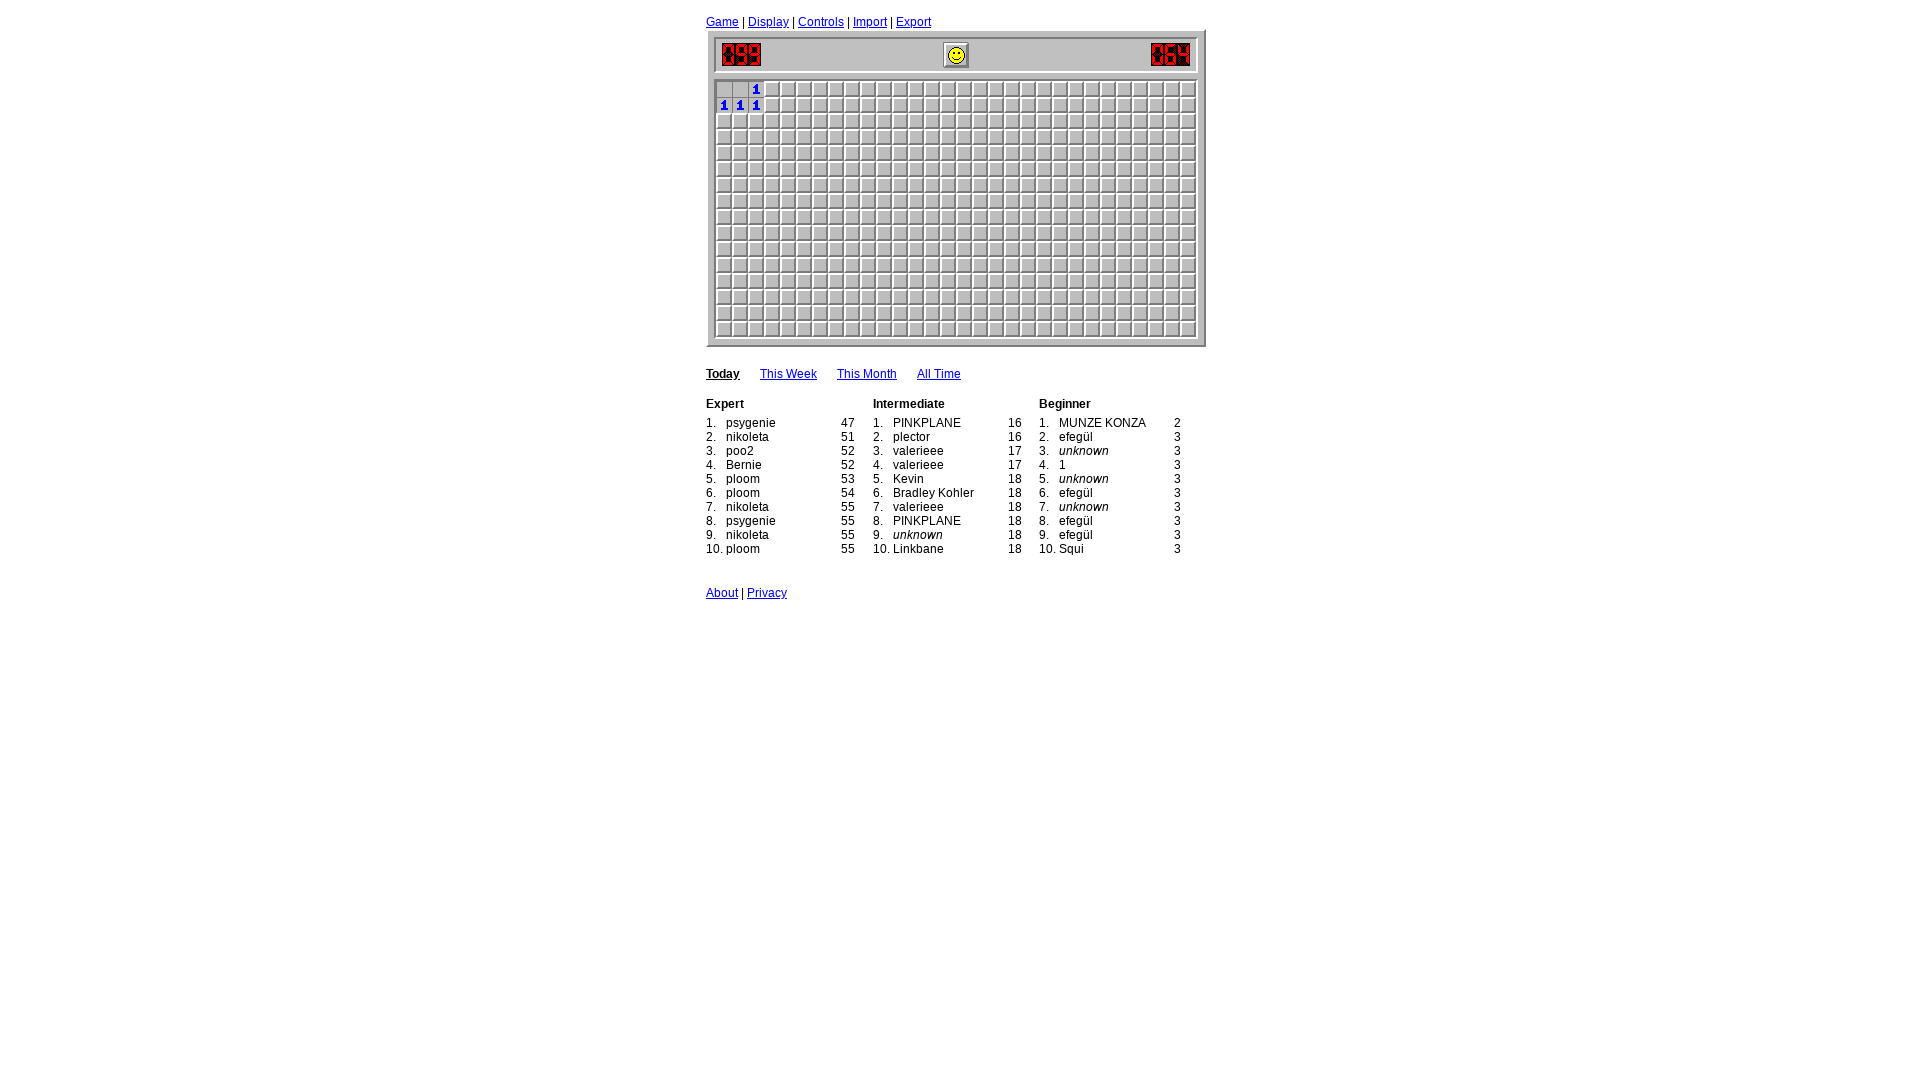

Read 6 revealed cells and updated board state
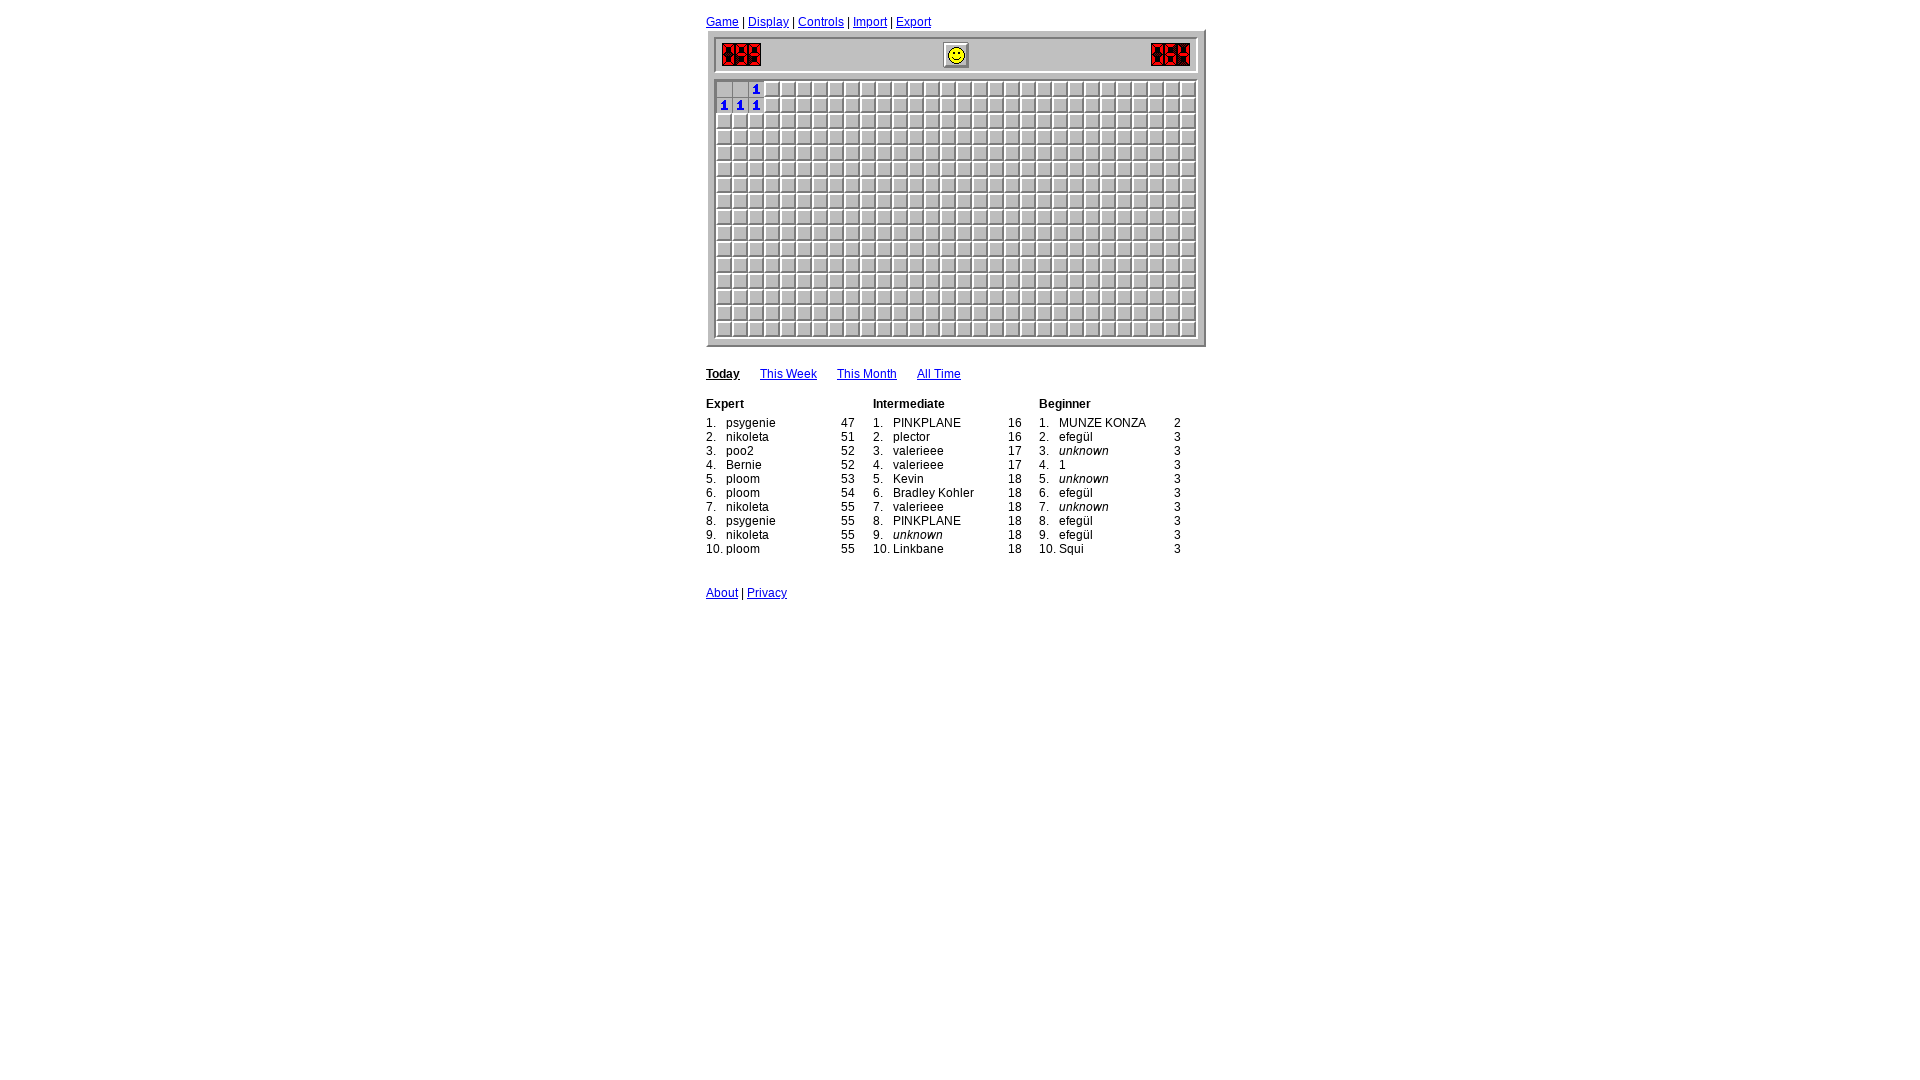

Iteration 61: Waited 400ms before processing
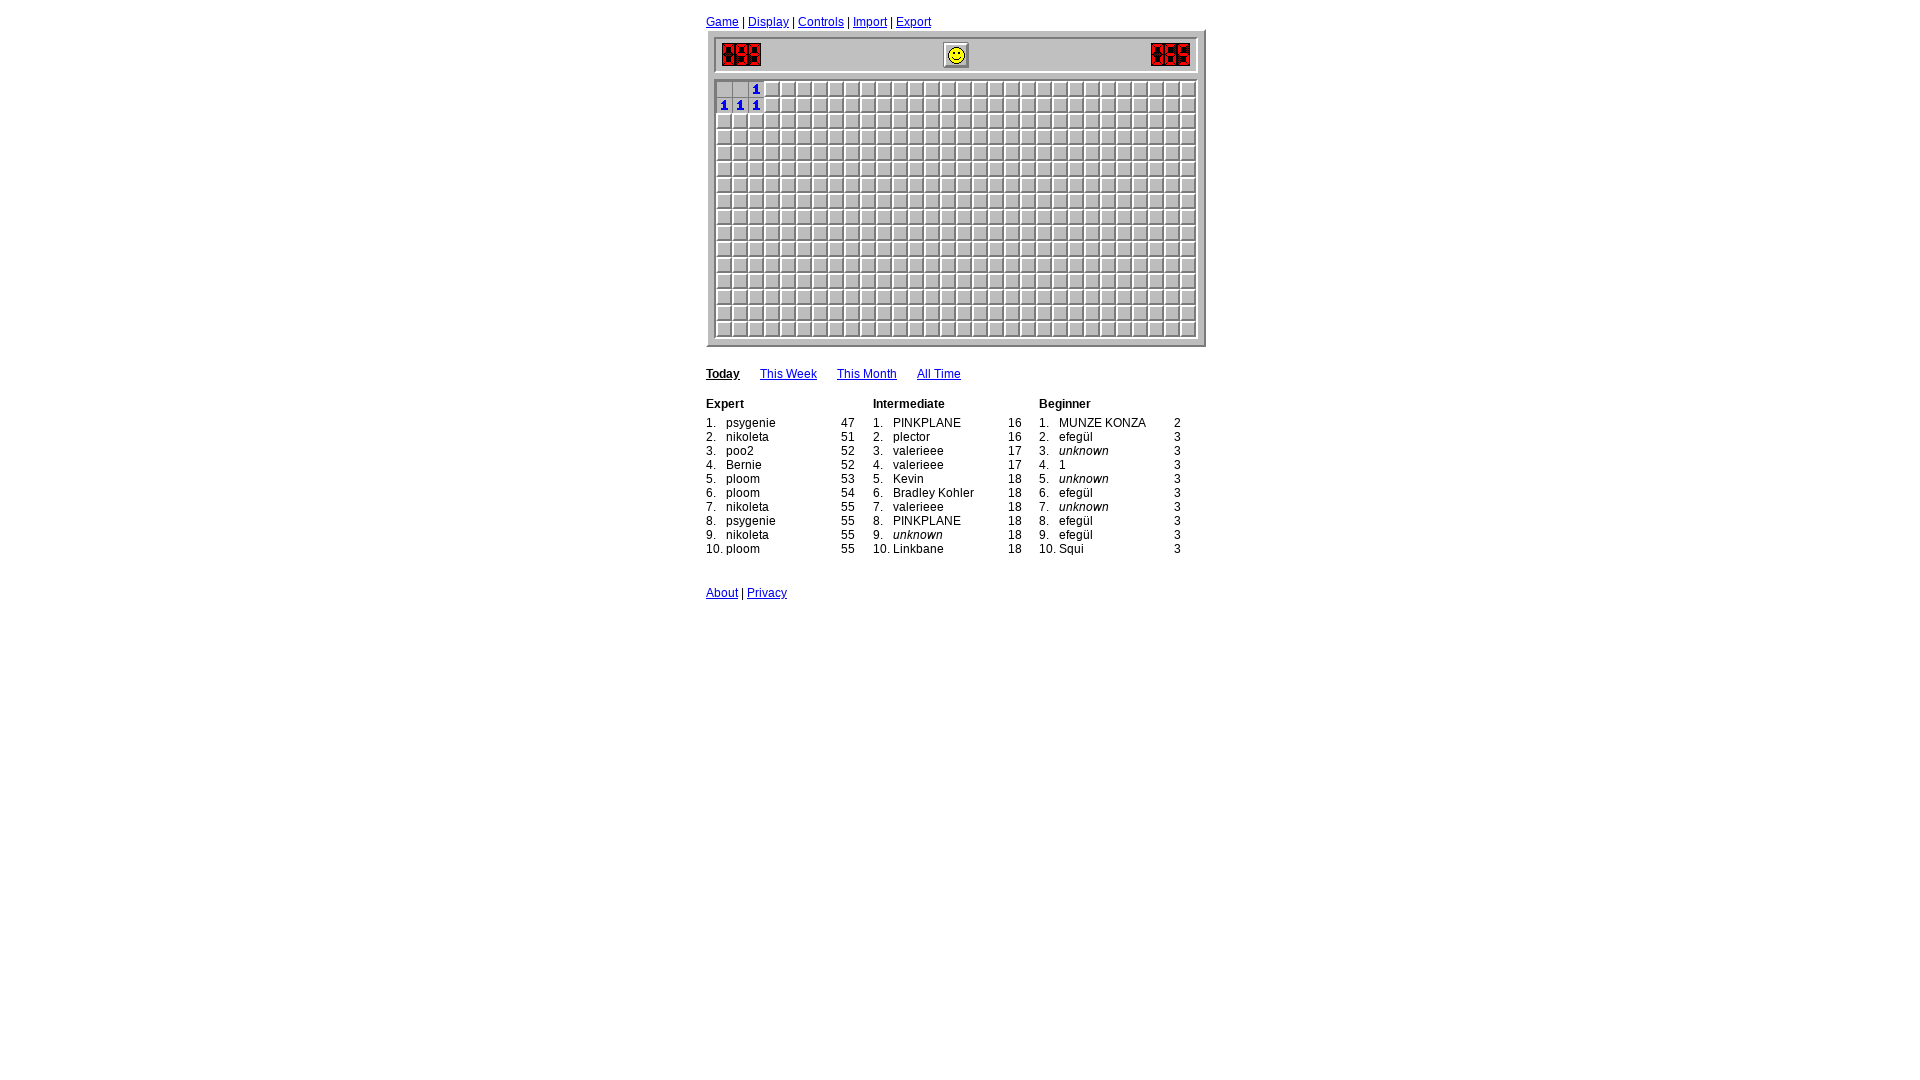

Read 6 revealed cells and updated board state
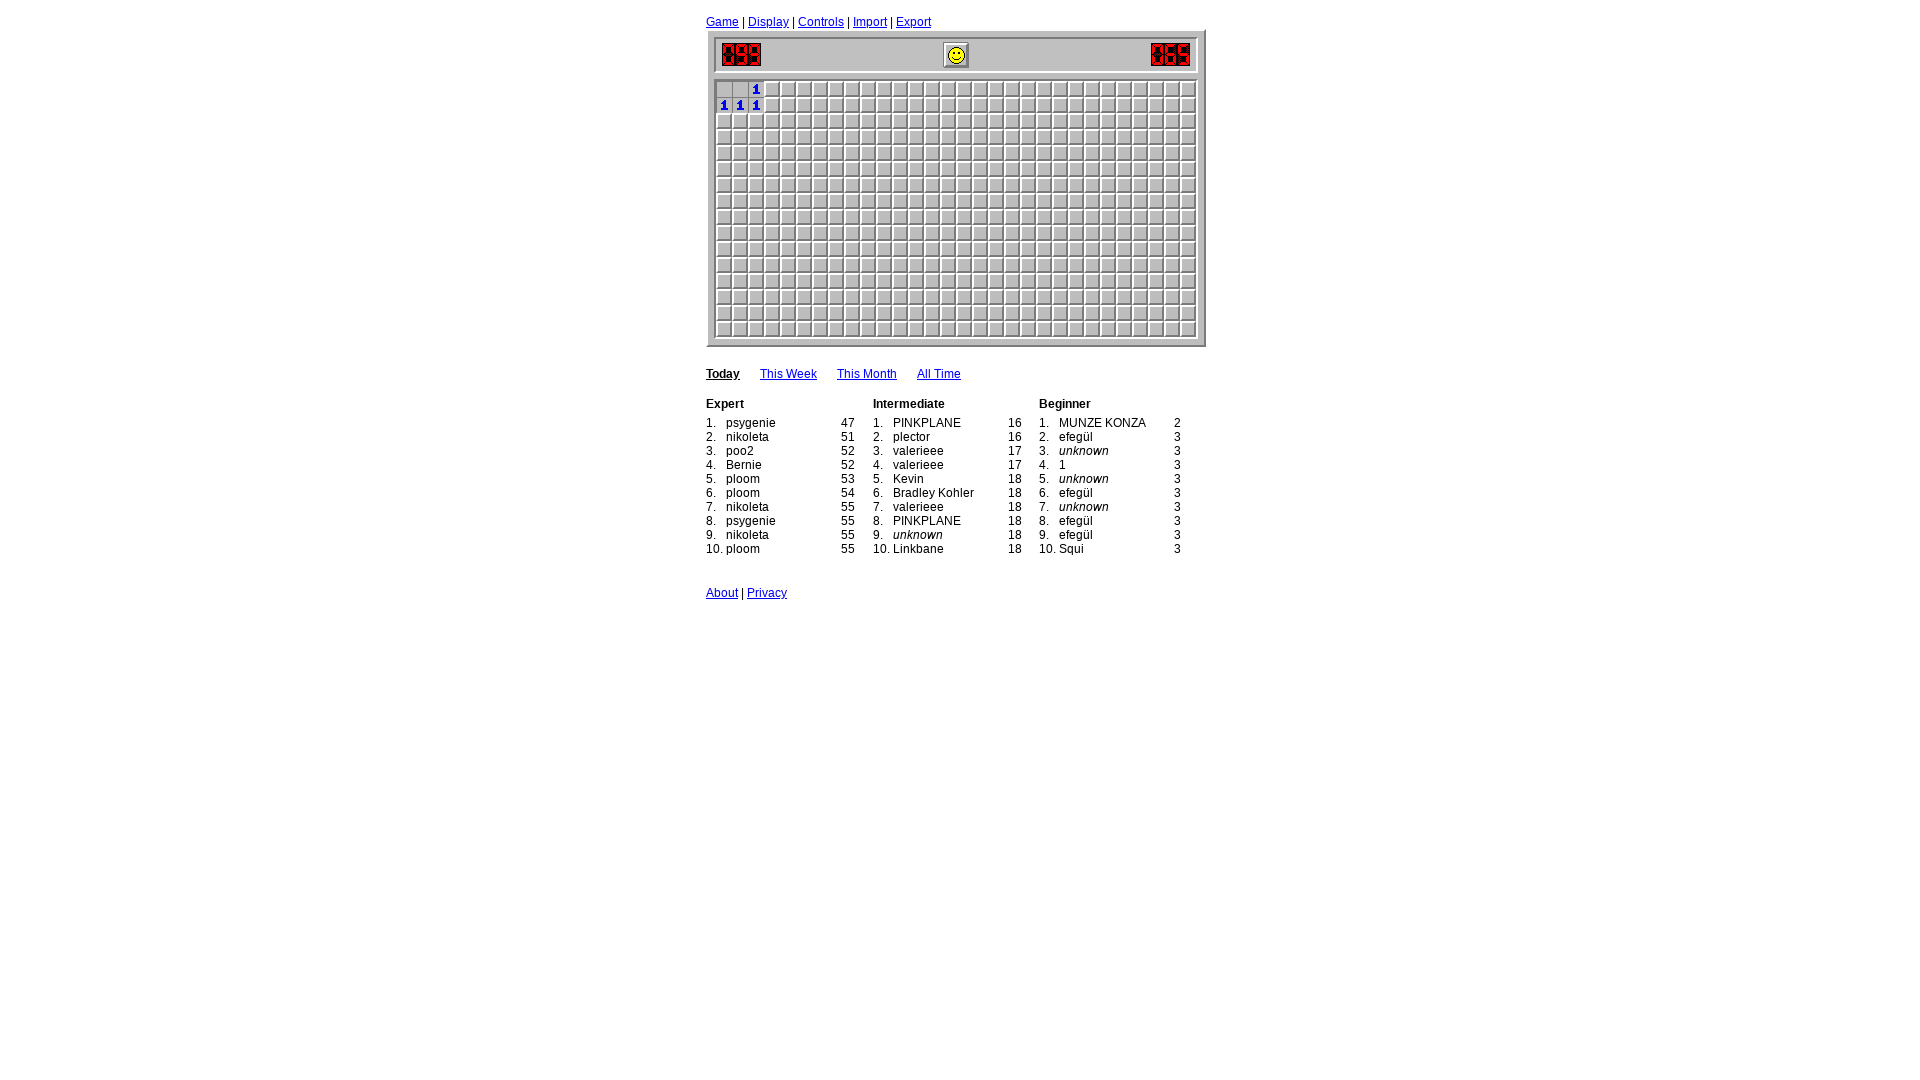

Iteration 62: Waited 400ms before processing
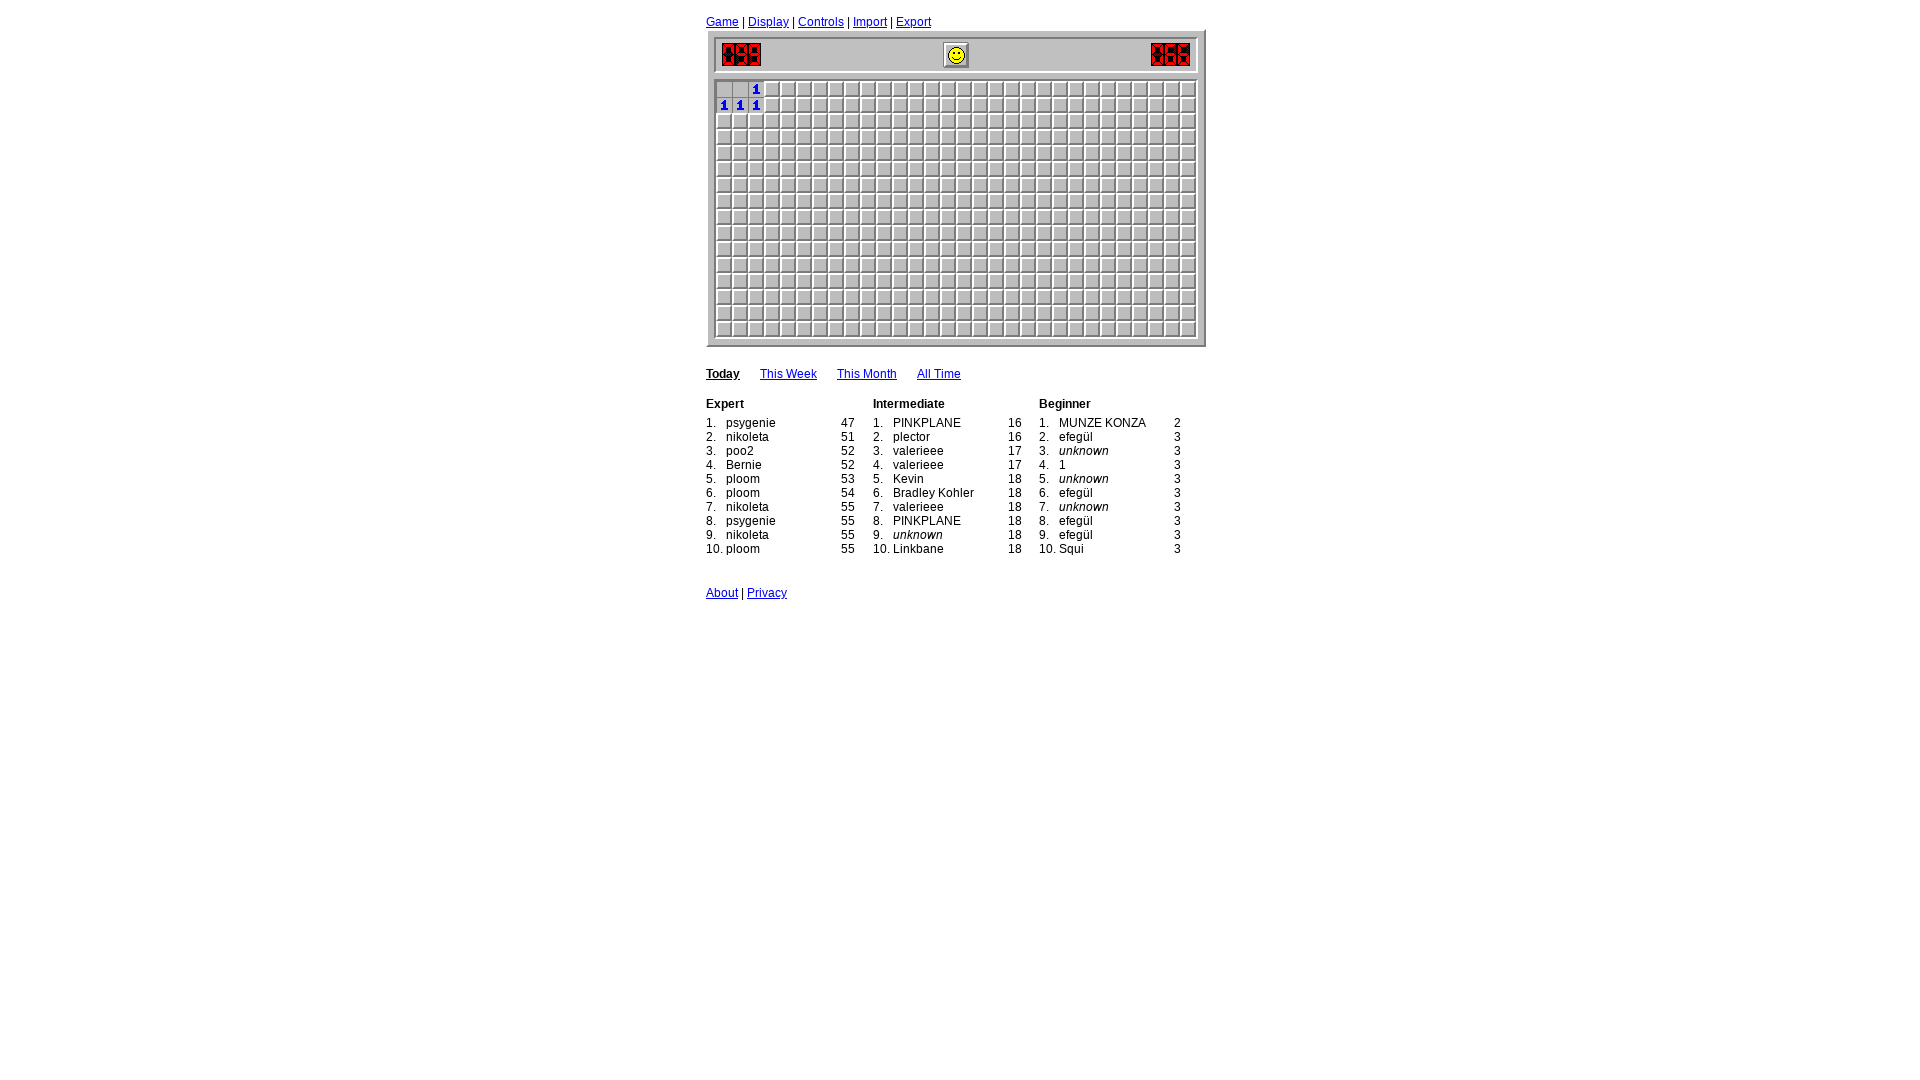

Read 6 revealed cells and updated board state
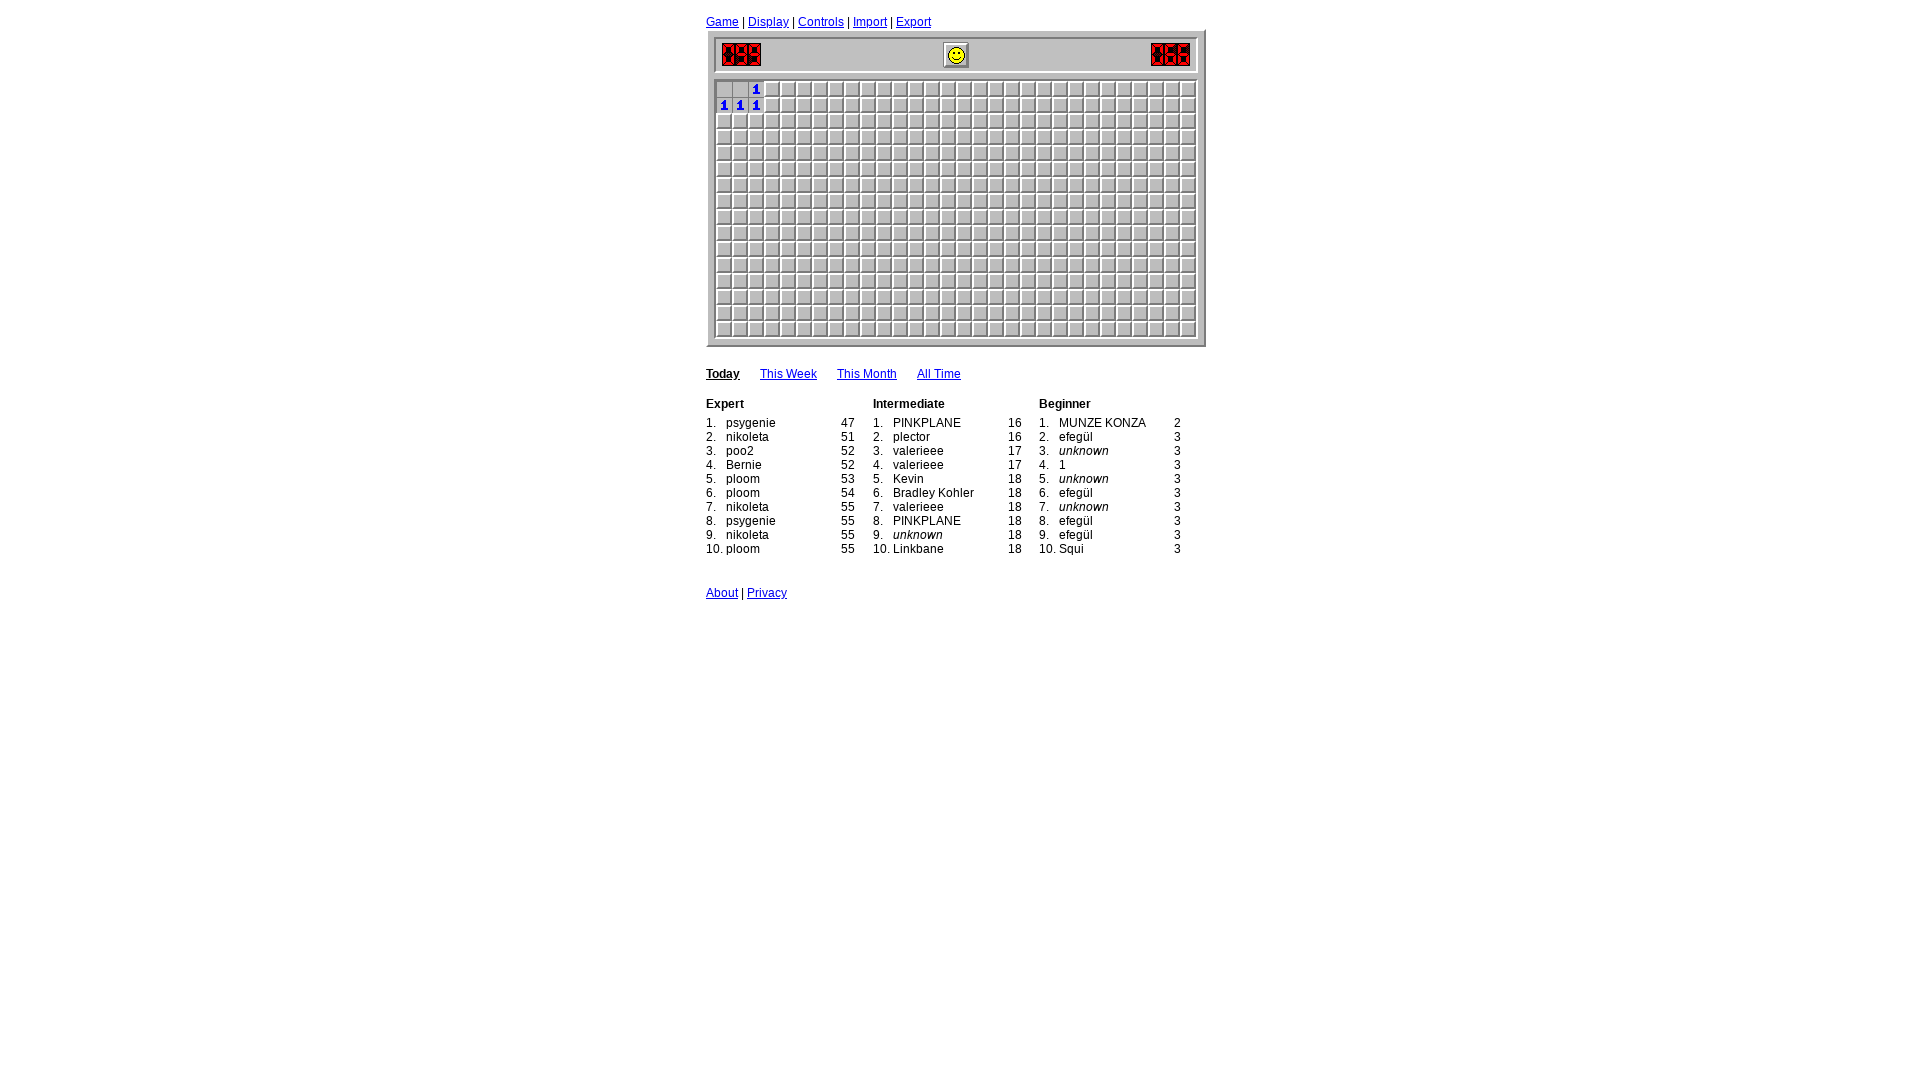

Iteration 63: Waited 400ms before processing
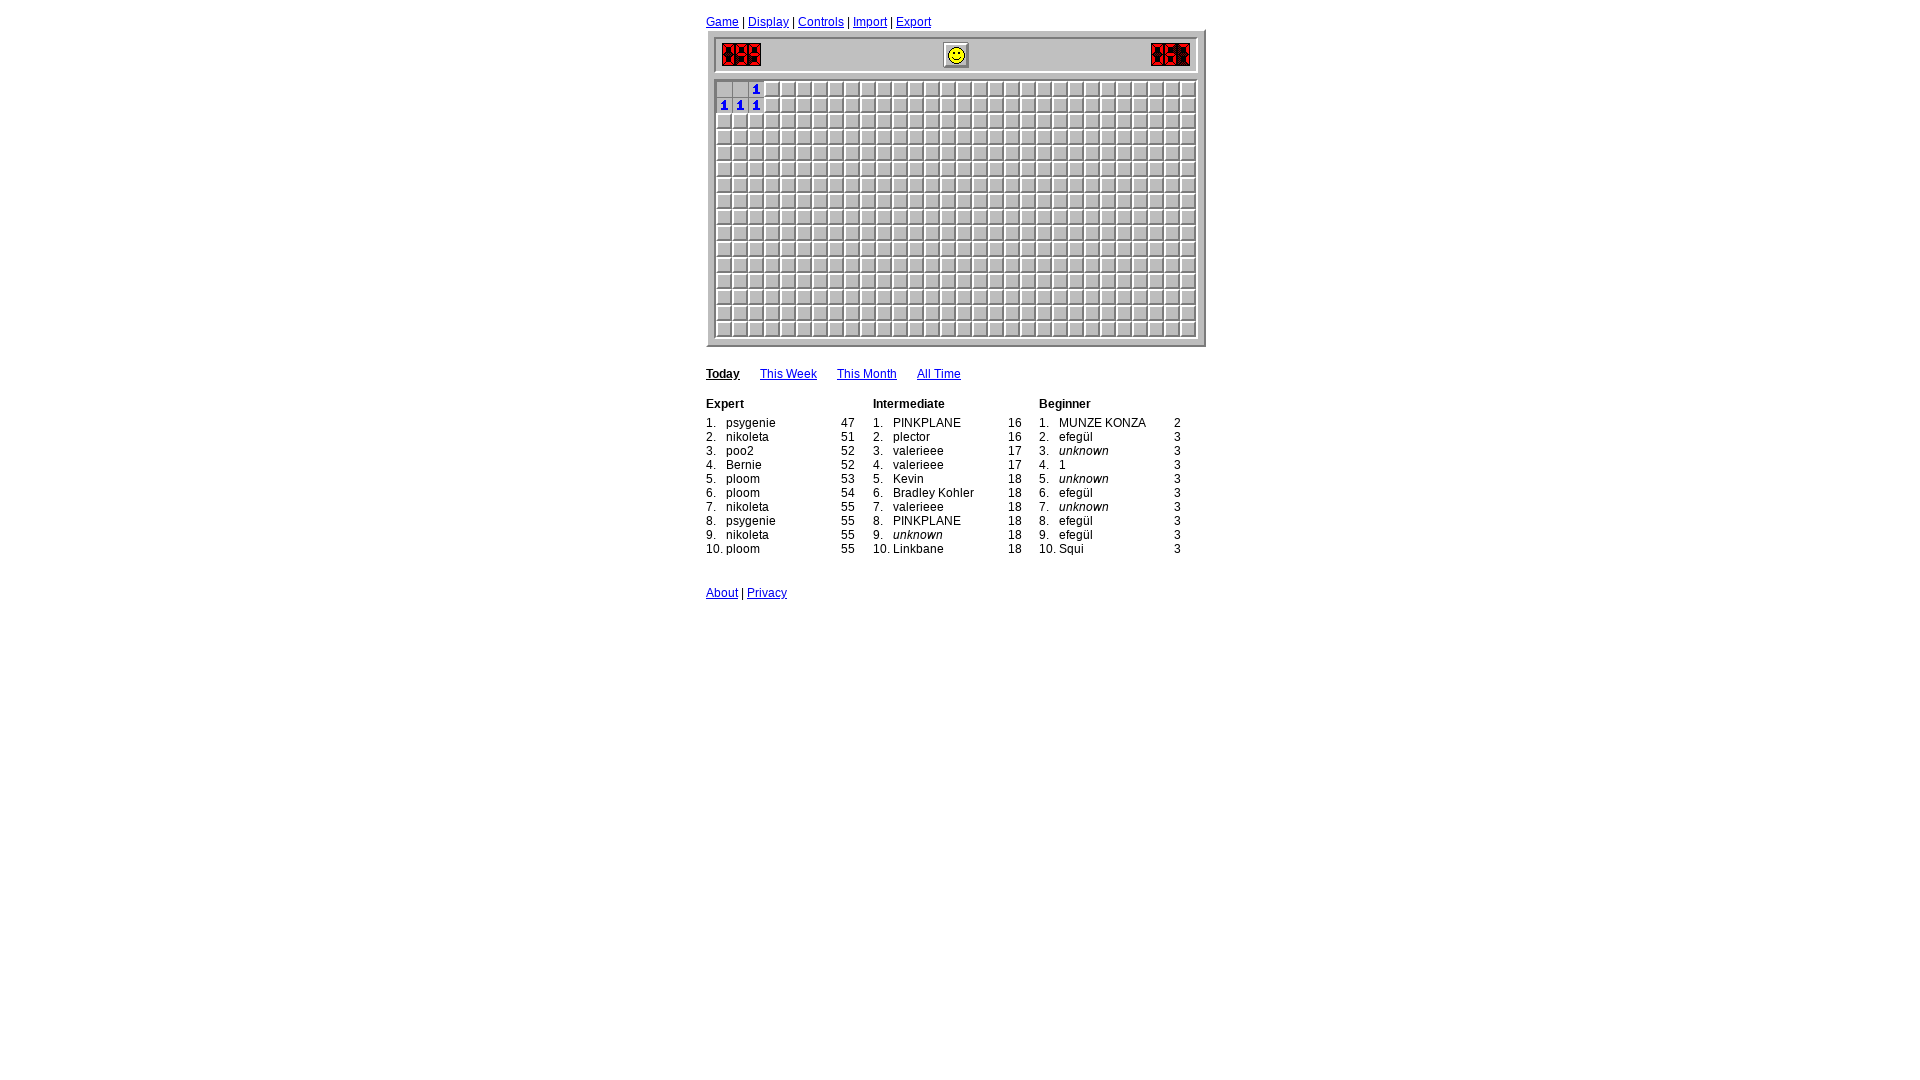

Read 6 revealed cells and updated board state
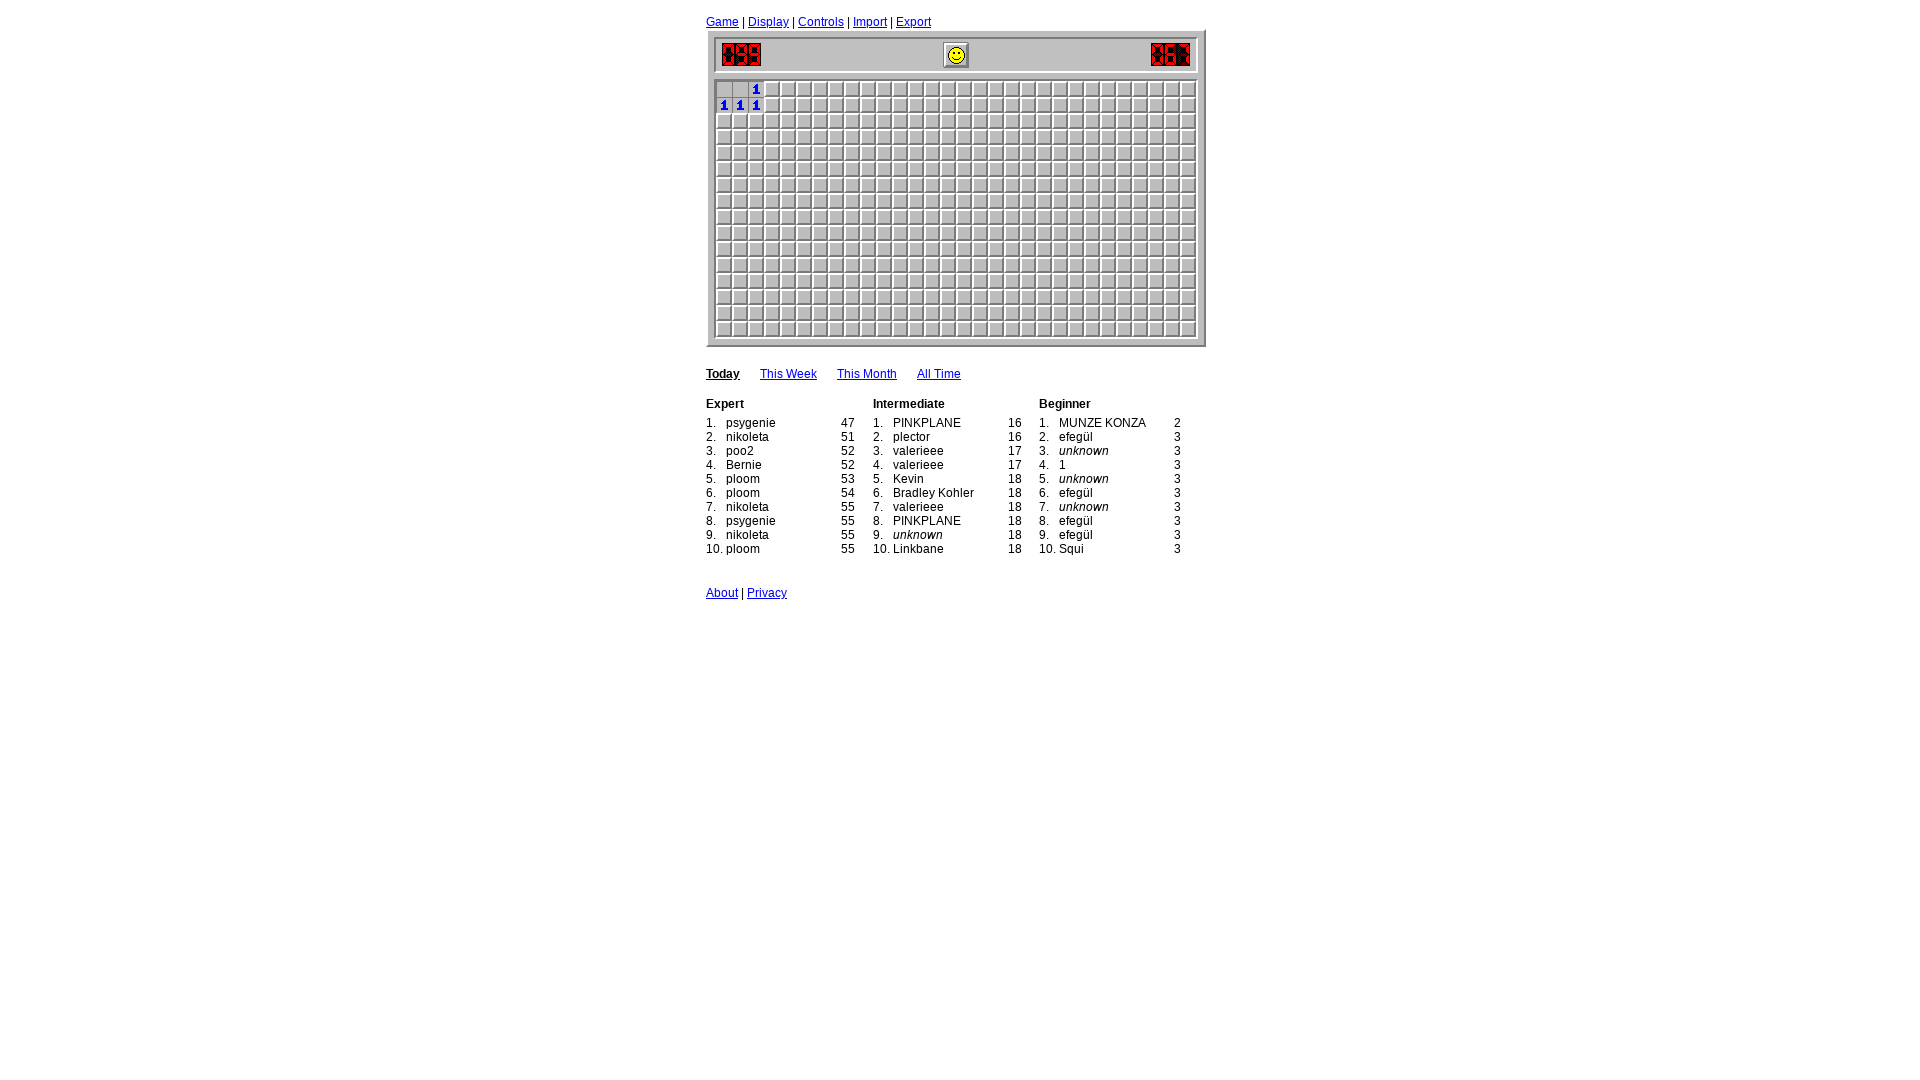

Iteration 64: Waited 400ms before processing
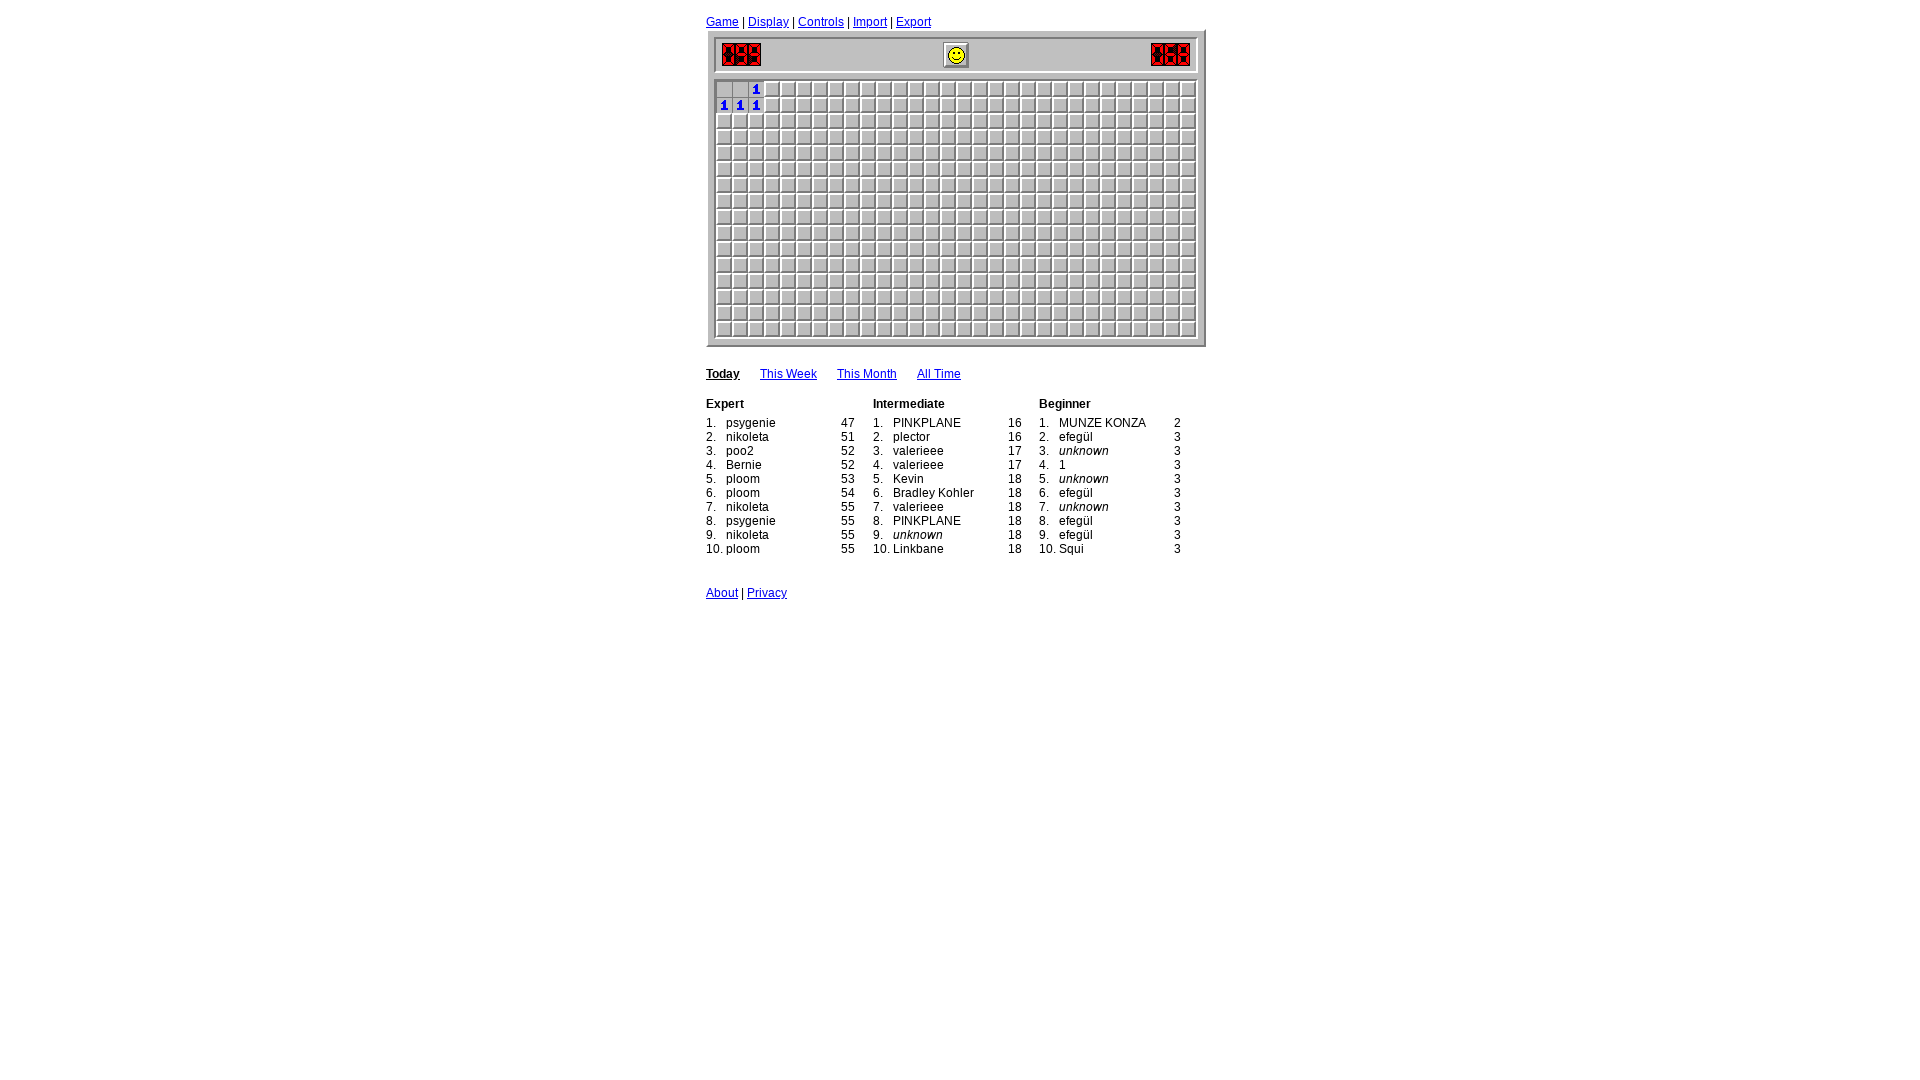

Read 6 revealed cells and updated board state
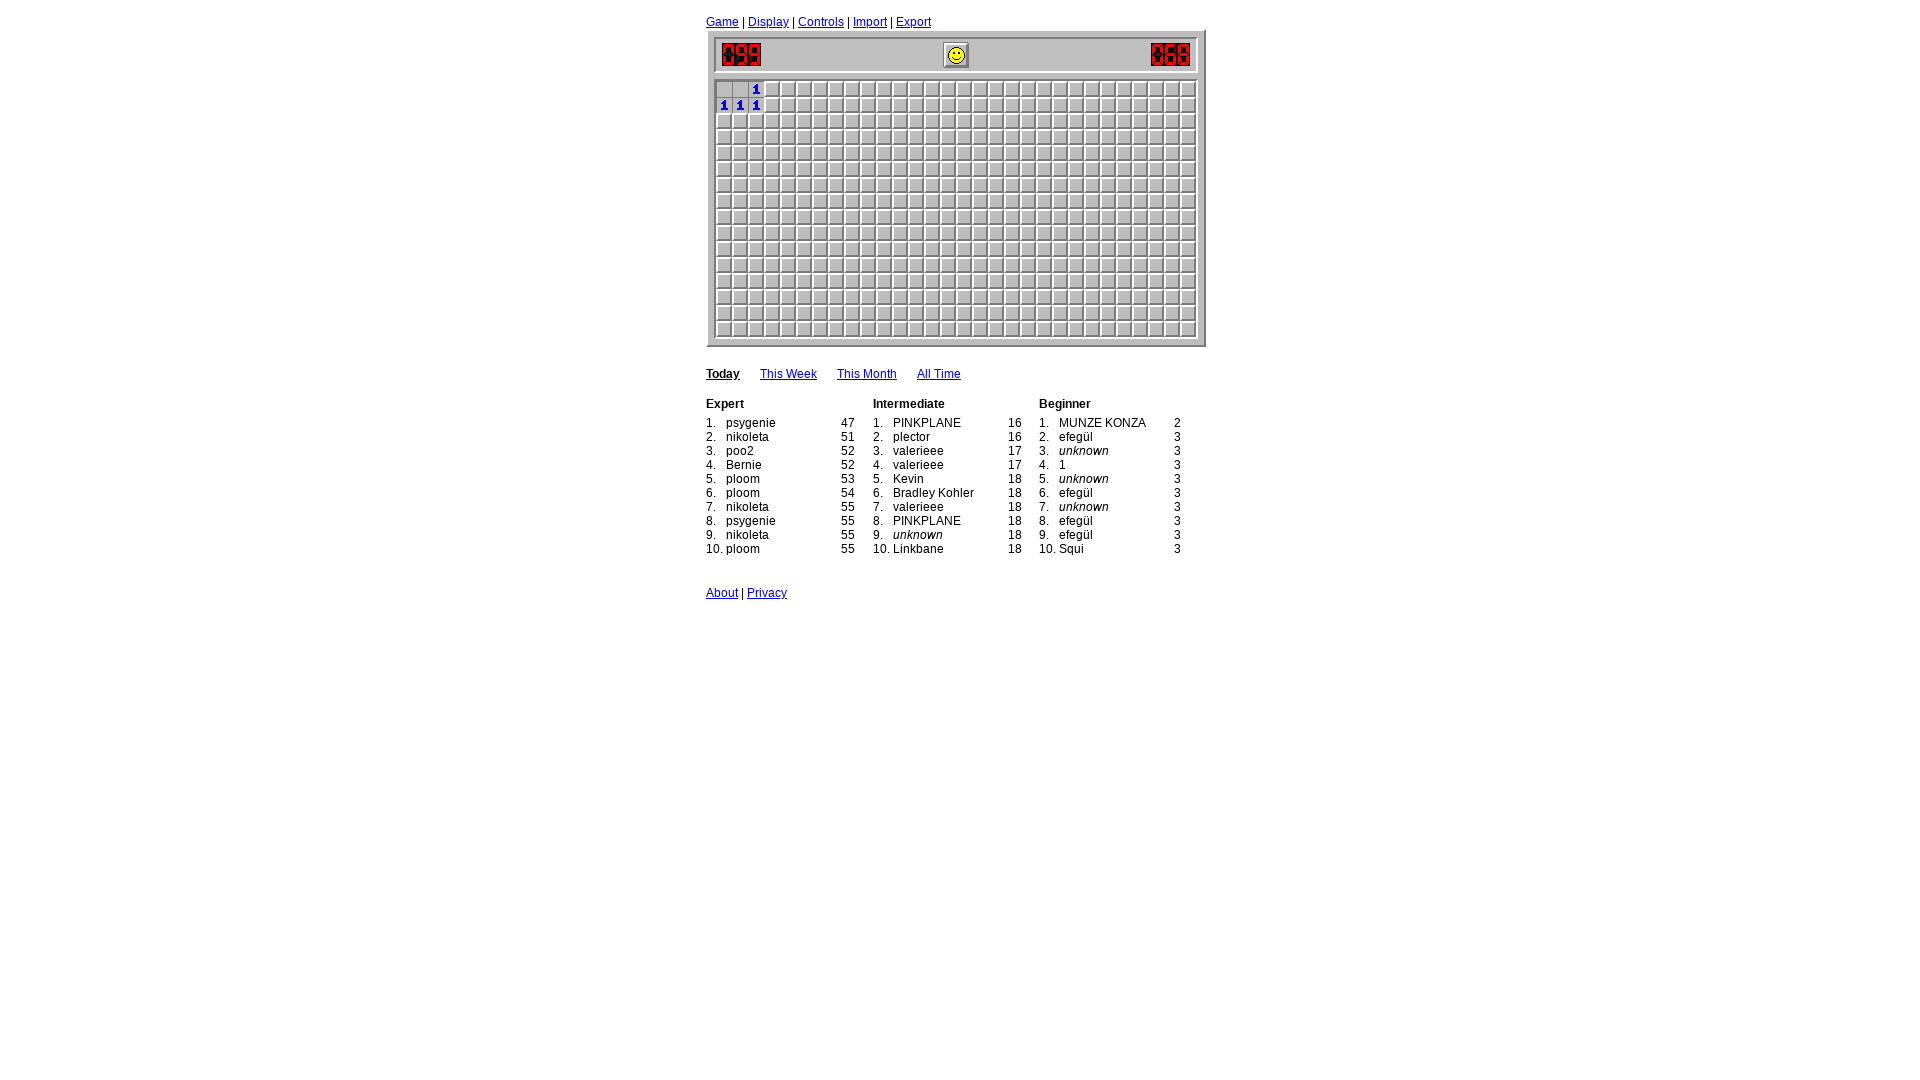

Iteration 65: Waited 400ms before processing
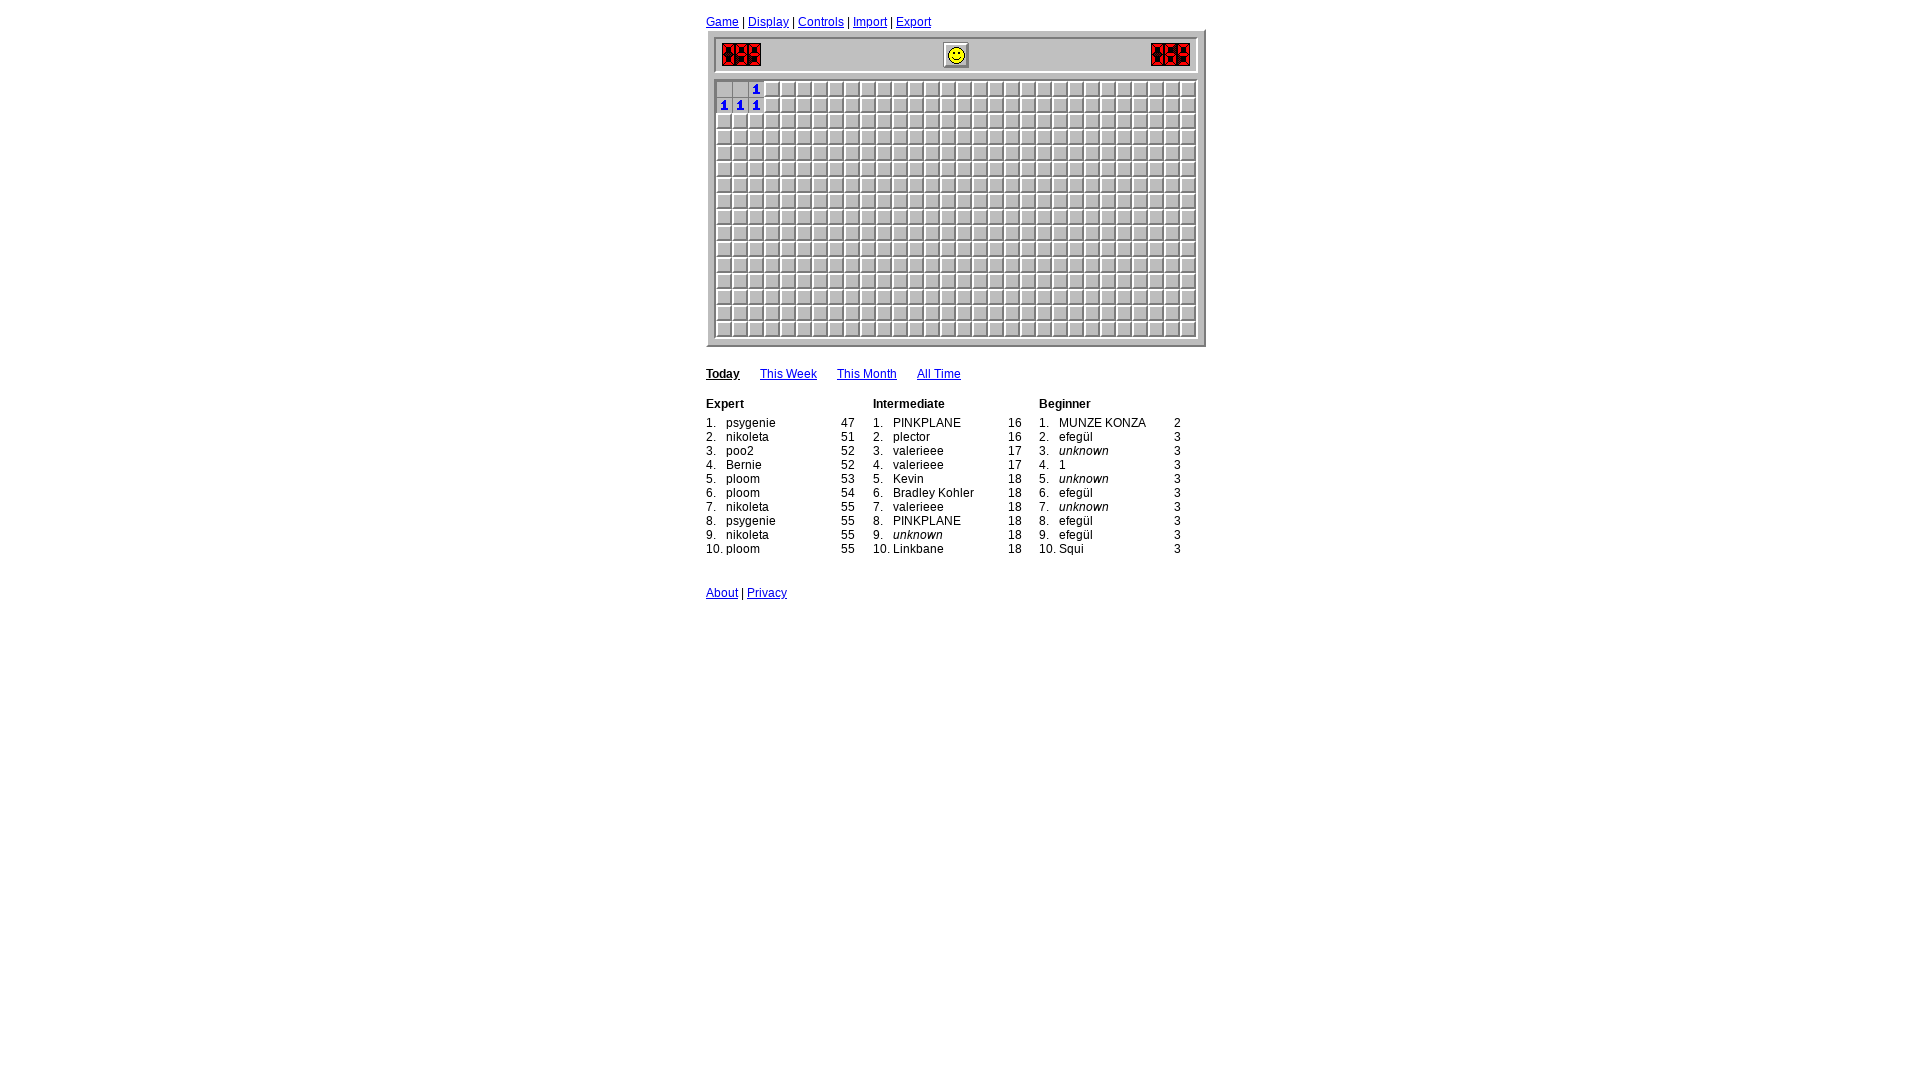

Read 6 revealed cells and updated board state
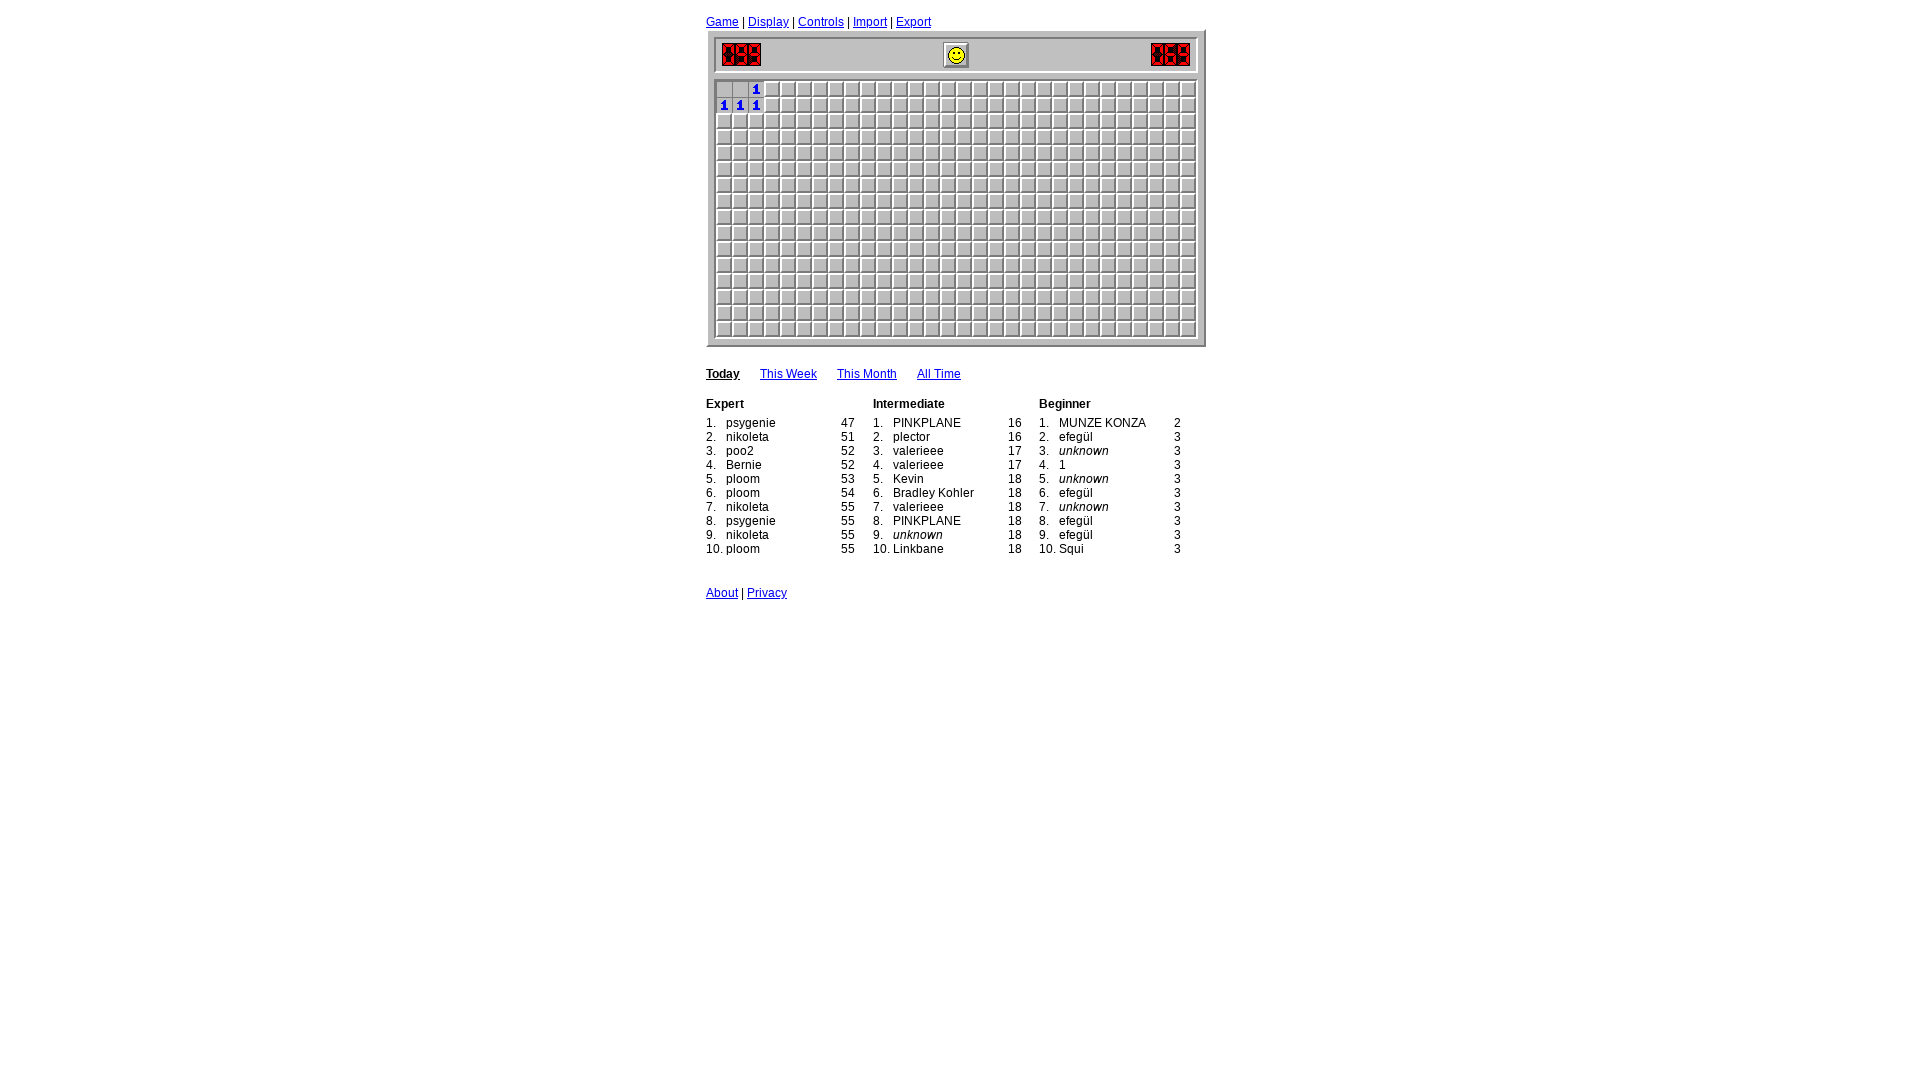

Iteration 66: Waited 400ms before processing
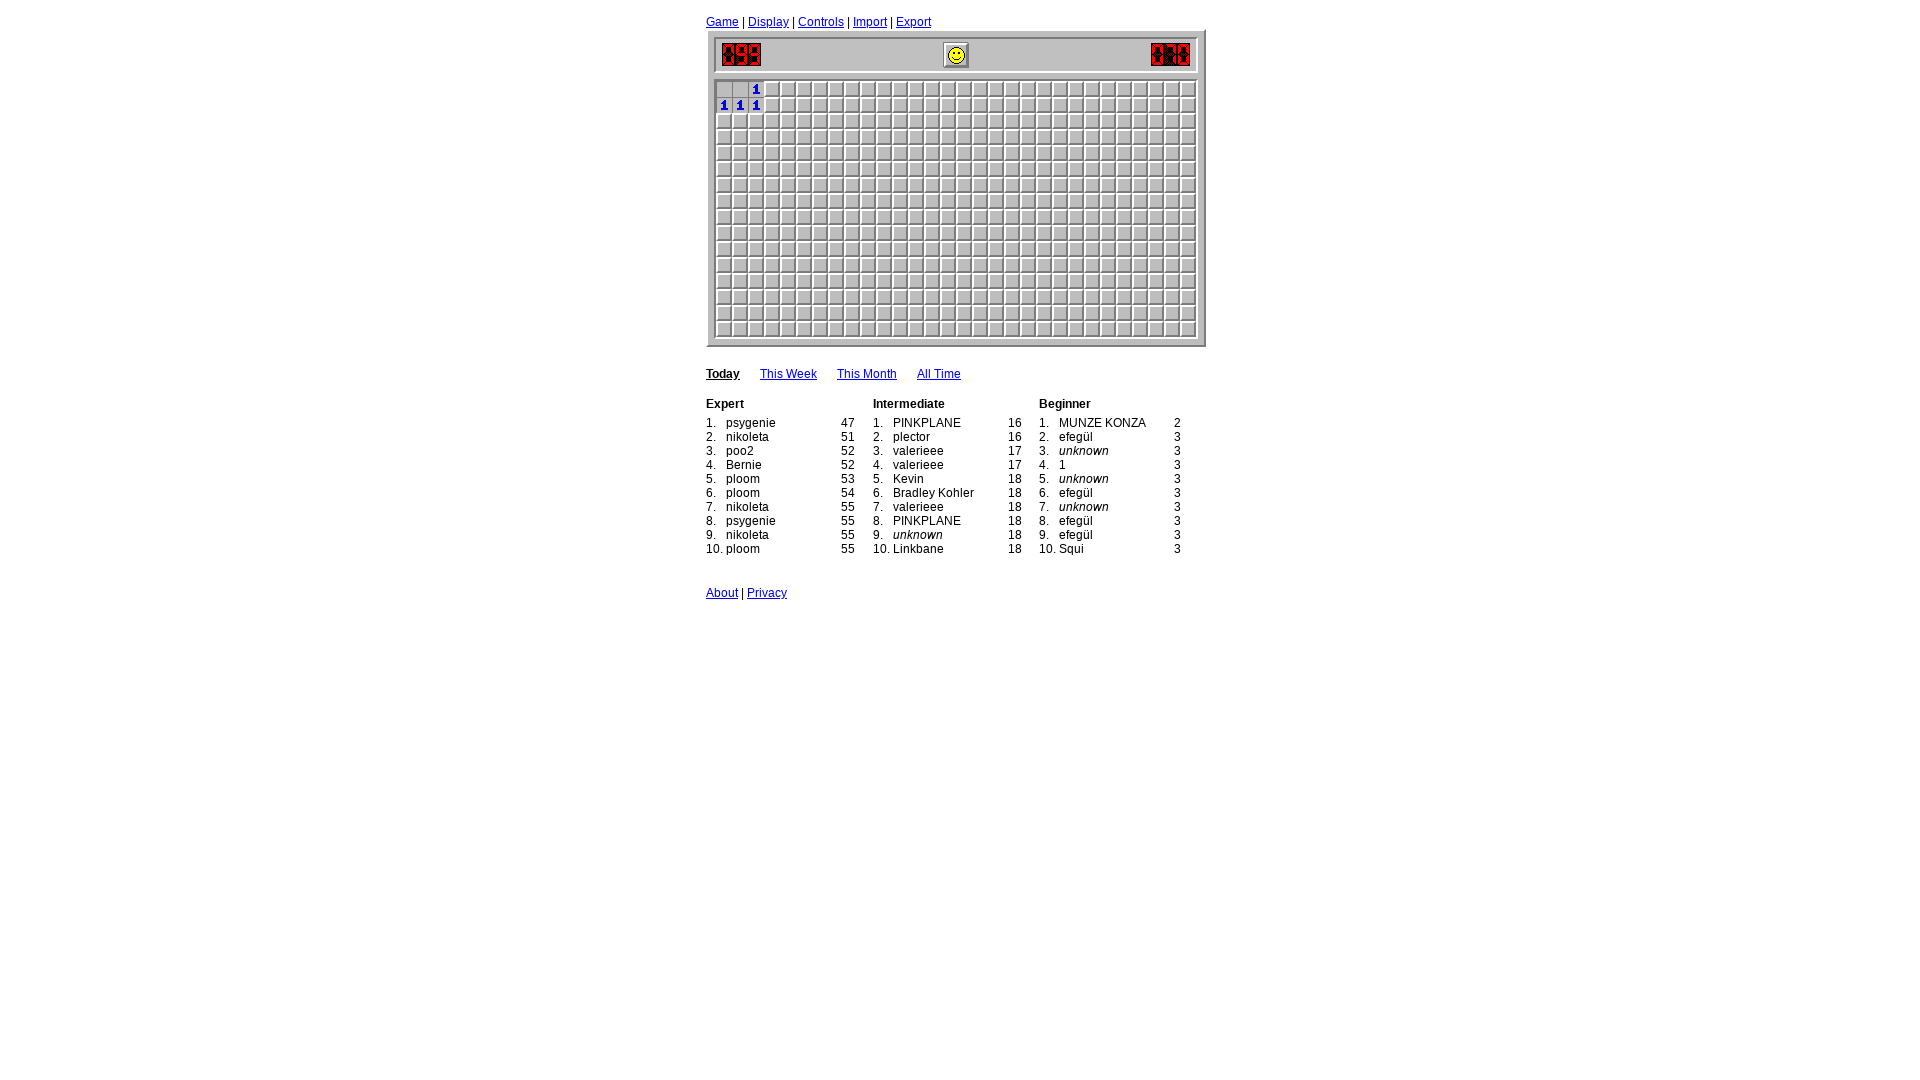

Read 6 revealed cells and updated board state
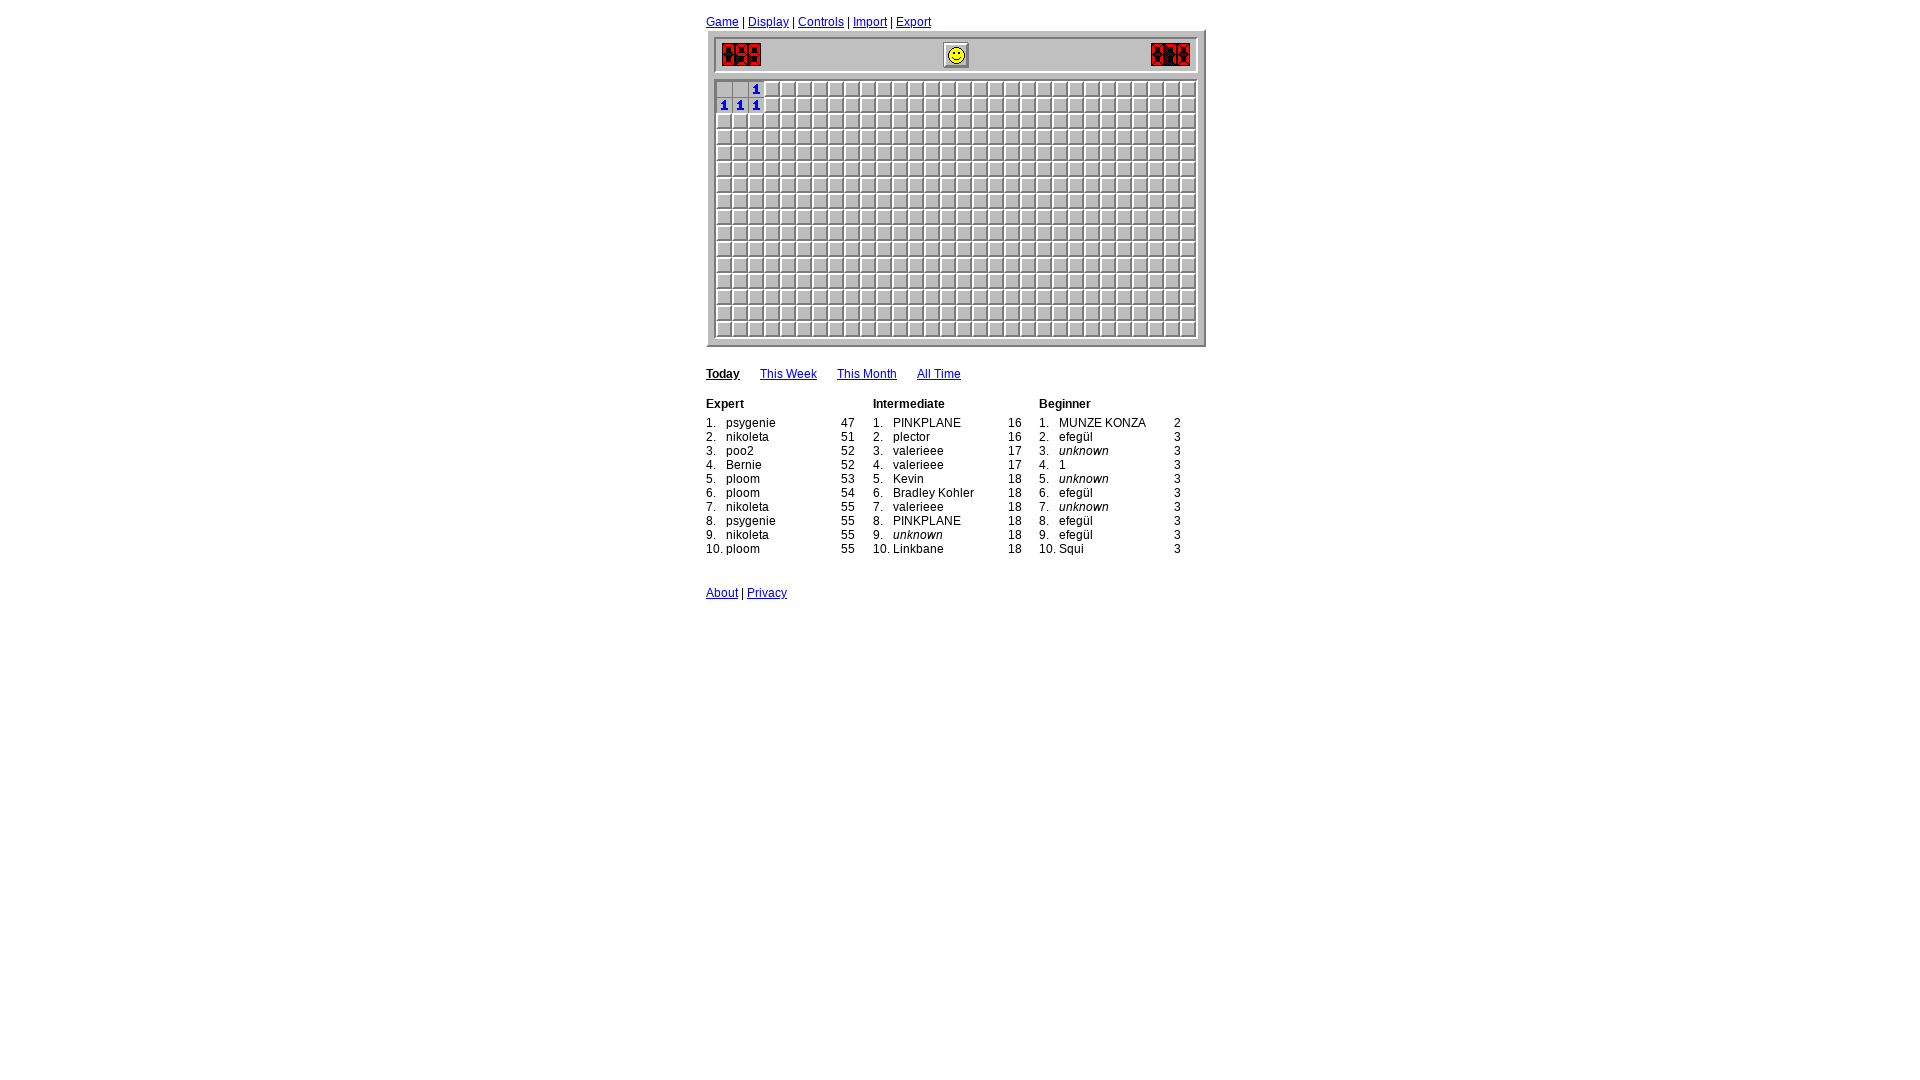

Iteration 67: Waited 400ms before processing
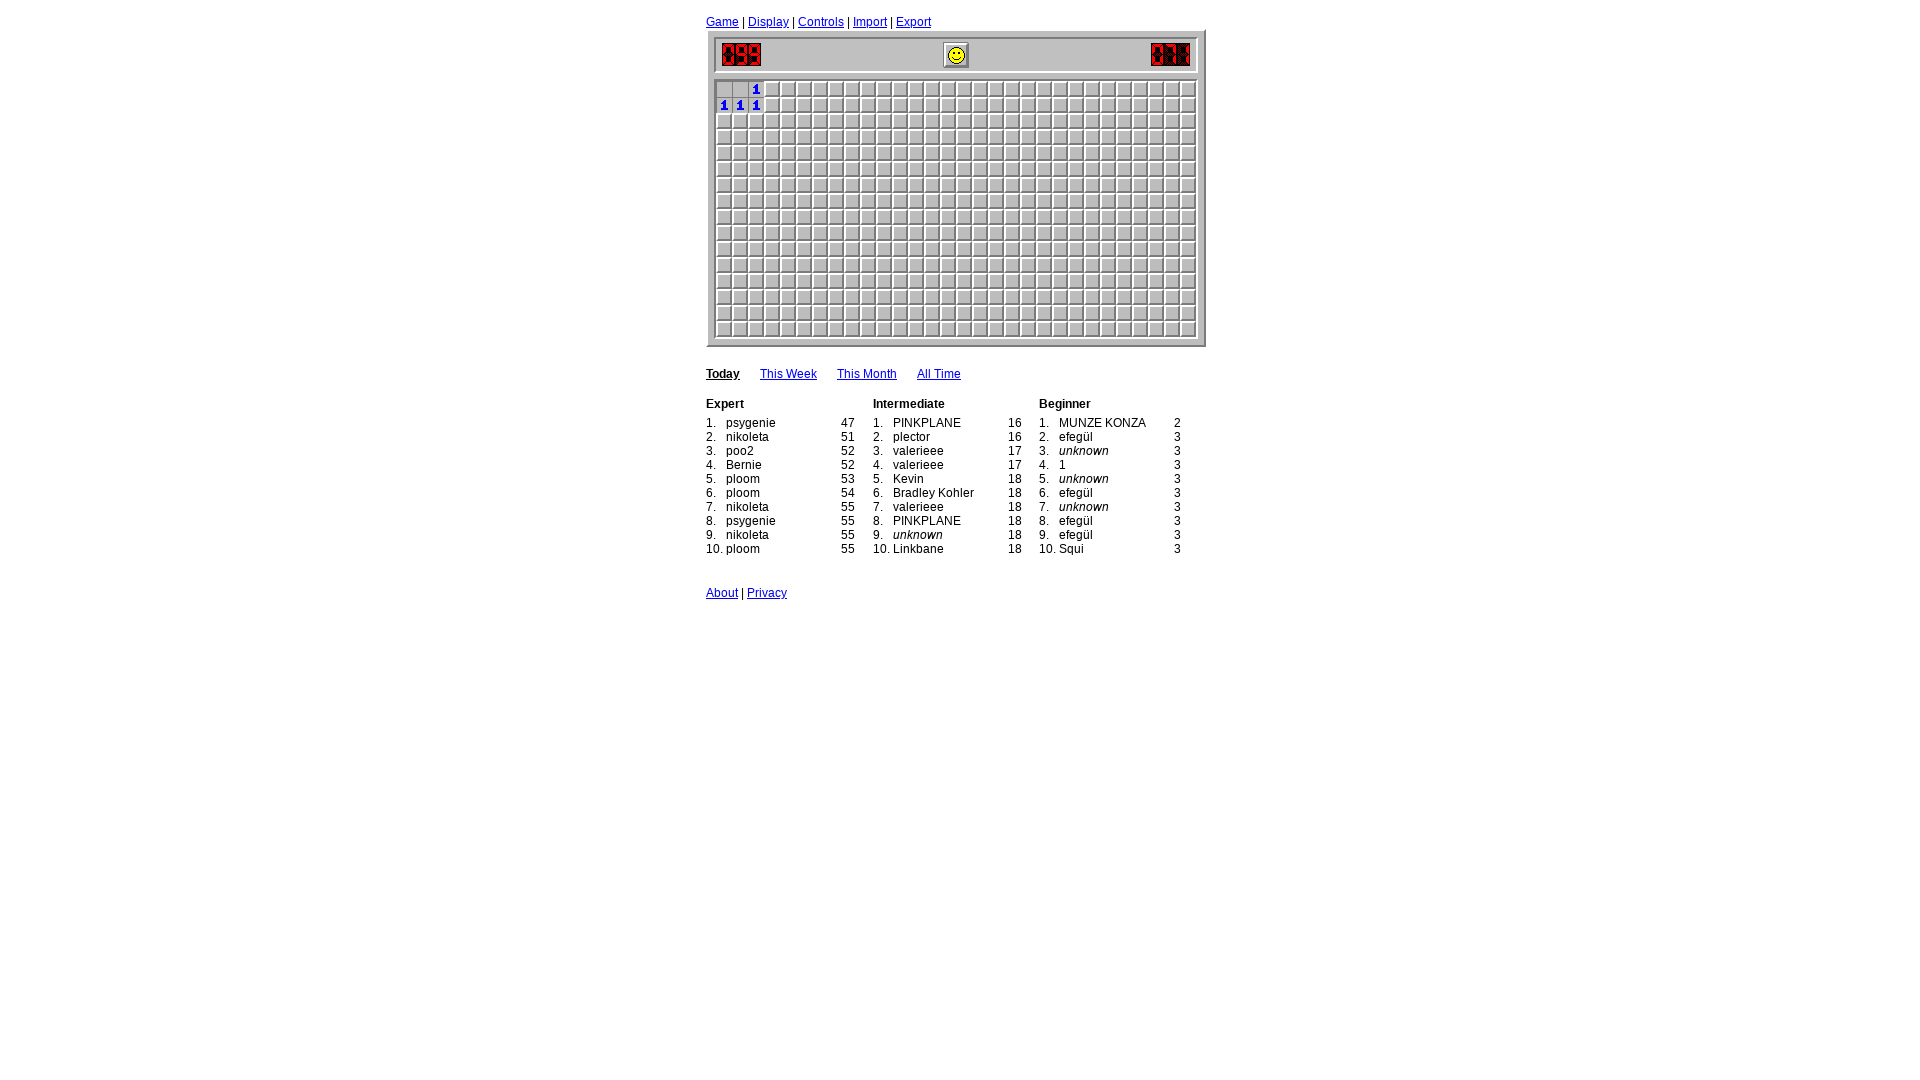

Read 6 revealed cells and updated board state
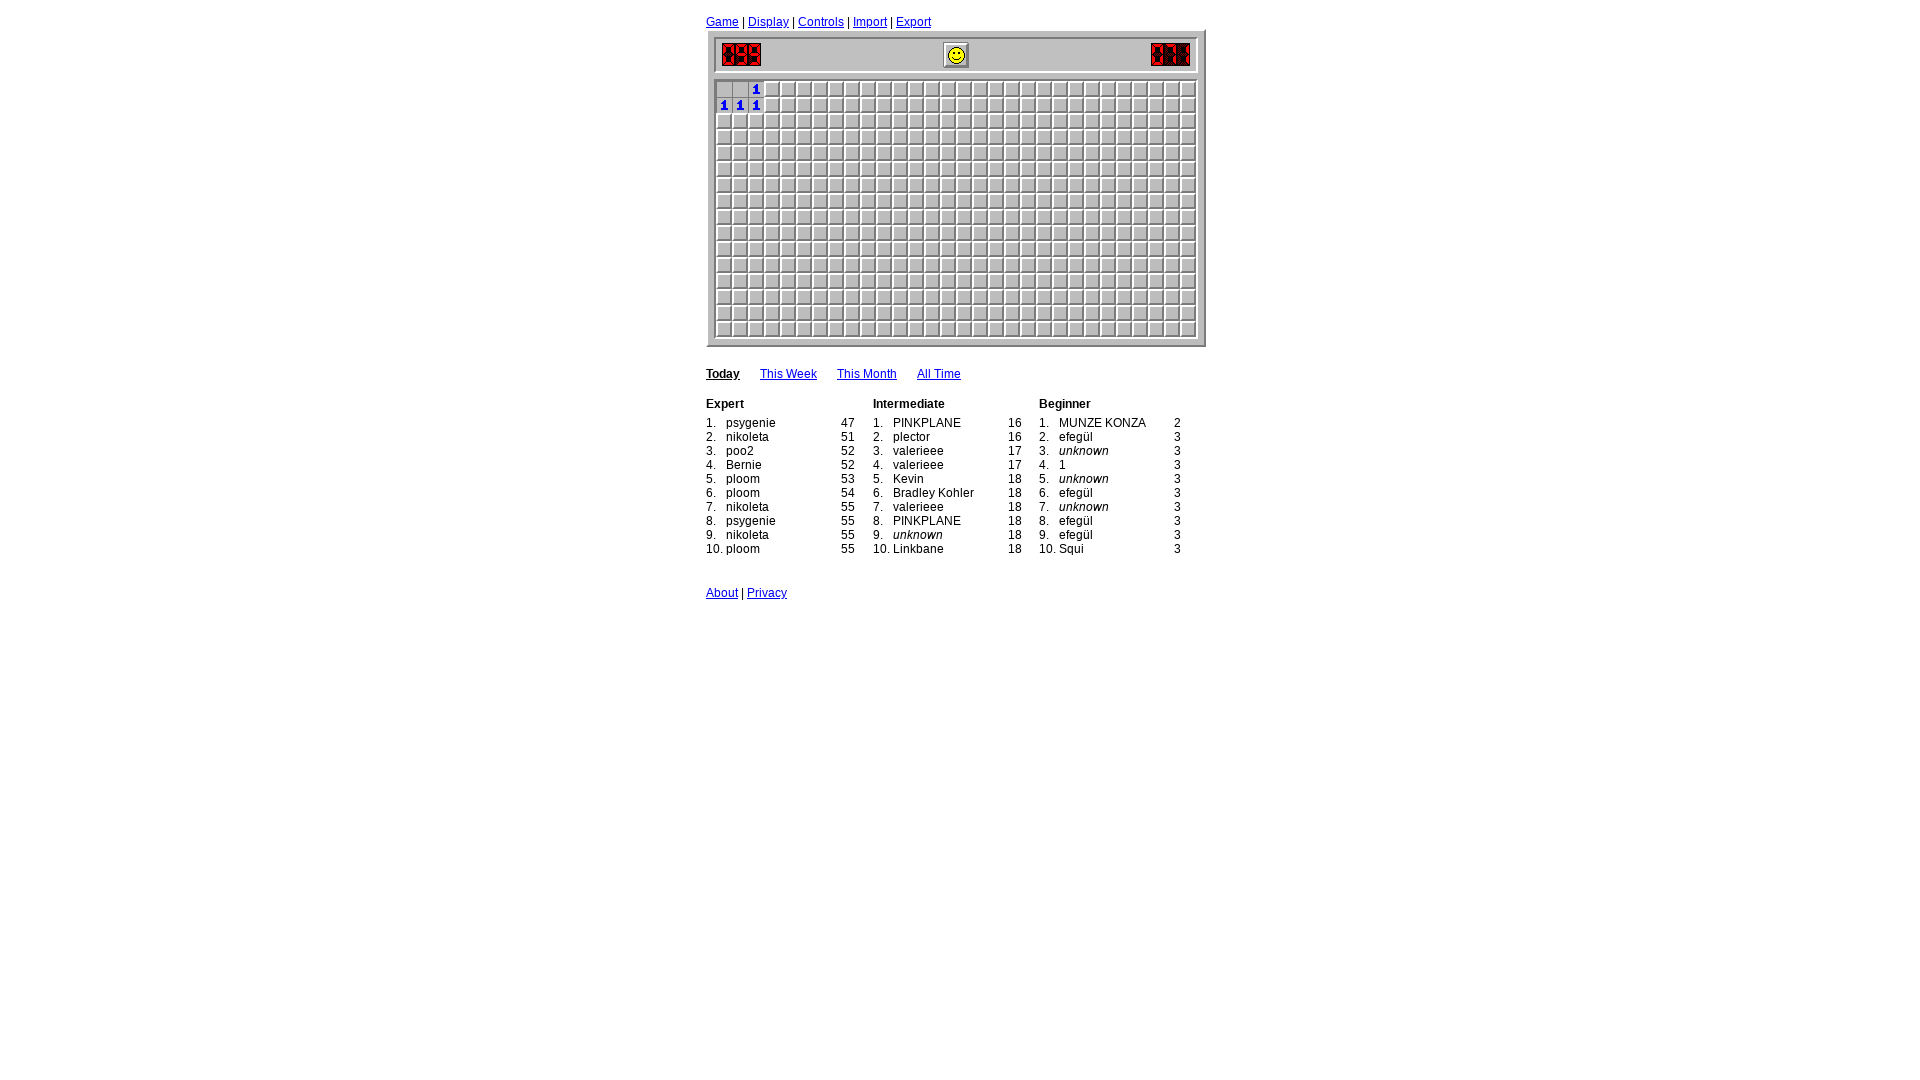

Iteration 68: Waited 400ms before processing
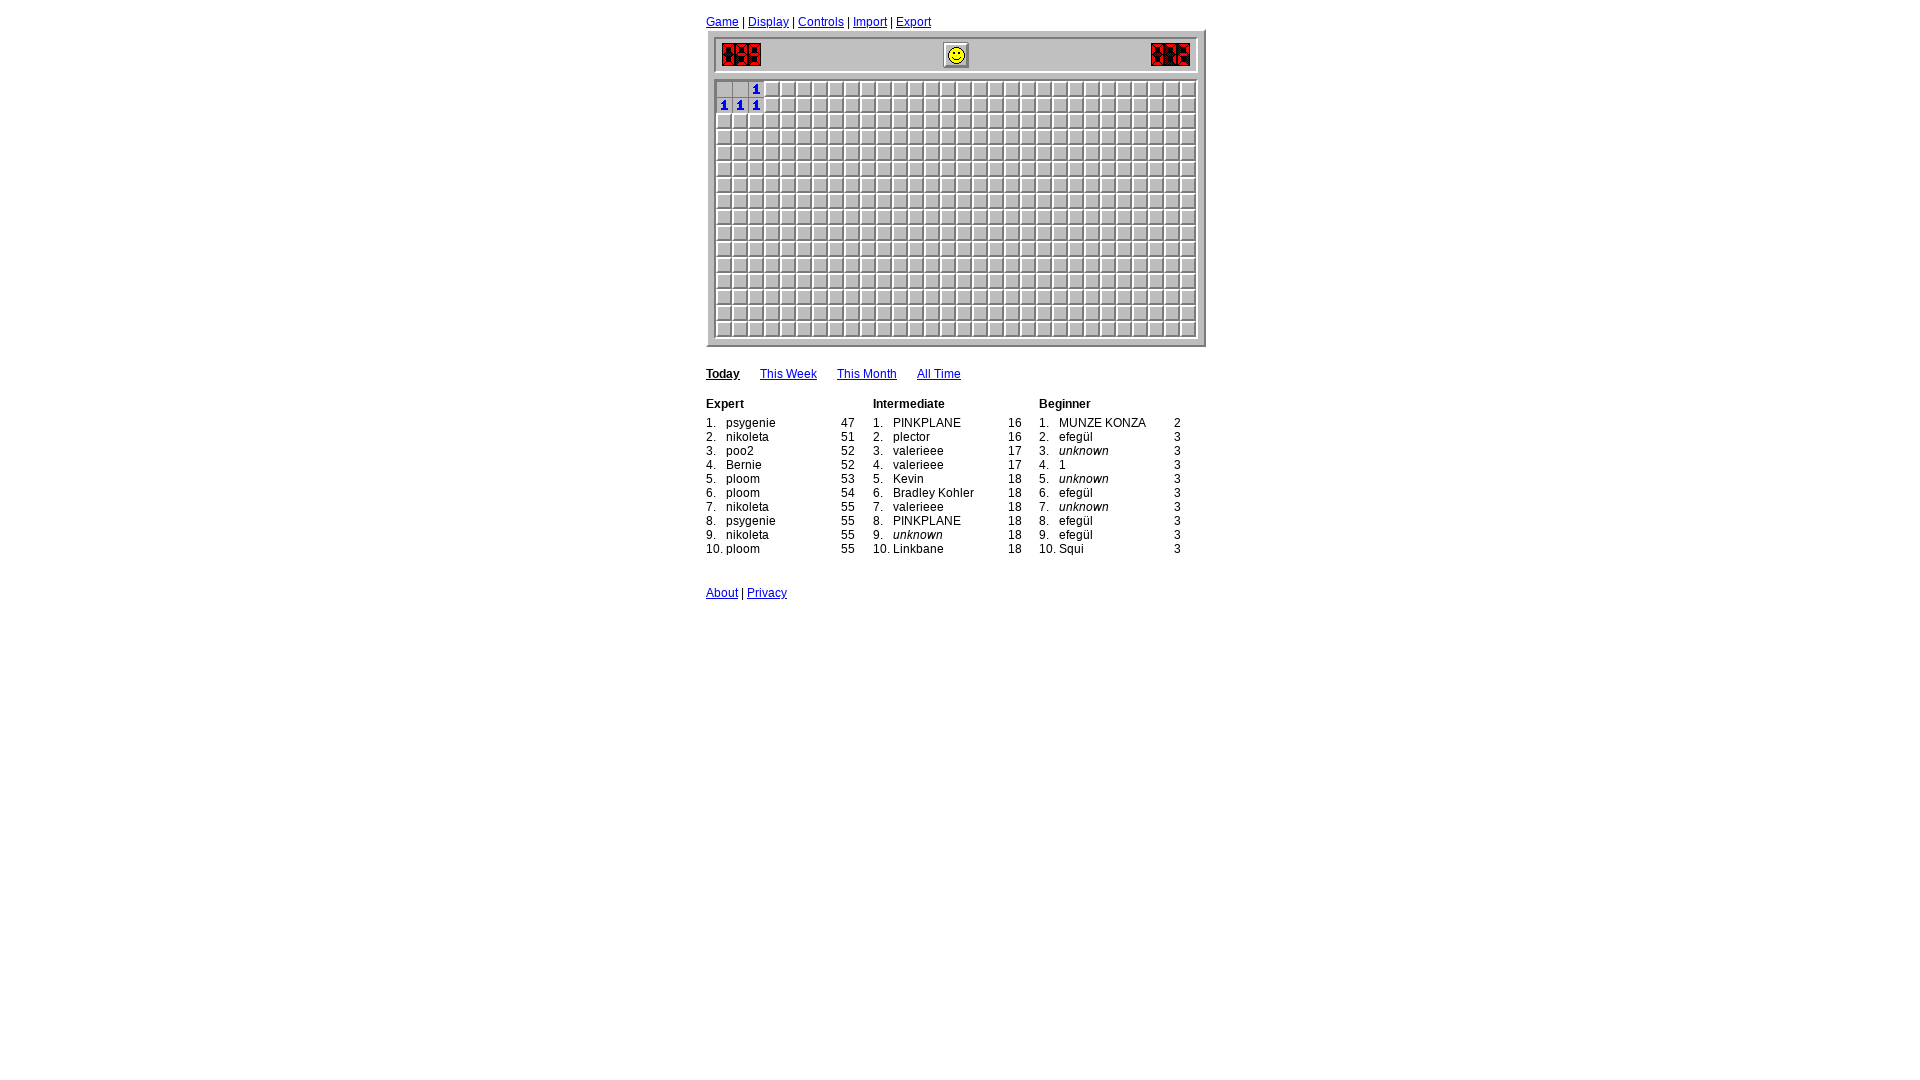

Read 6 revealed cells and updated board state
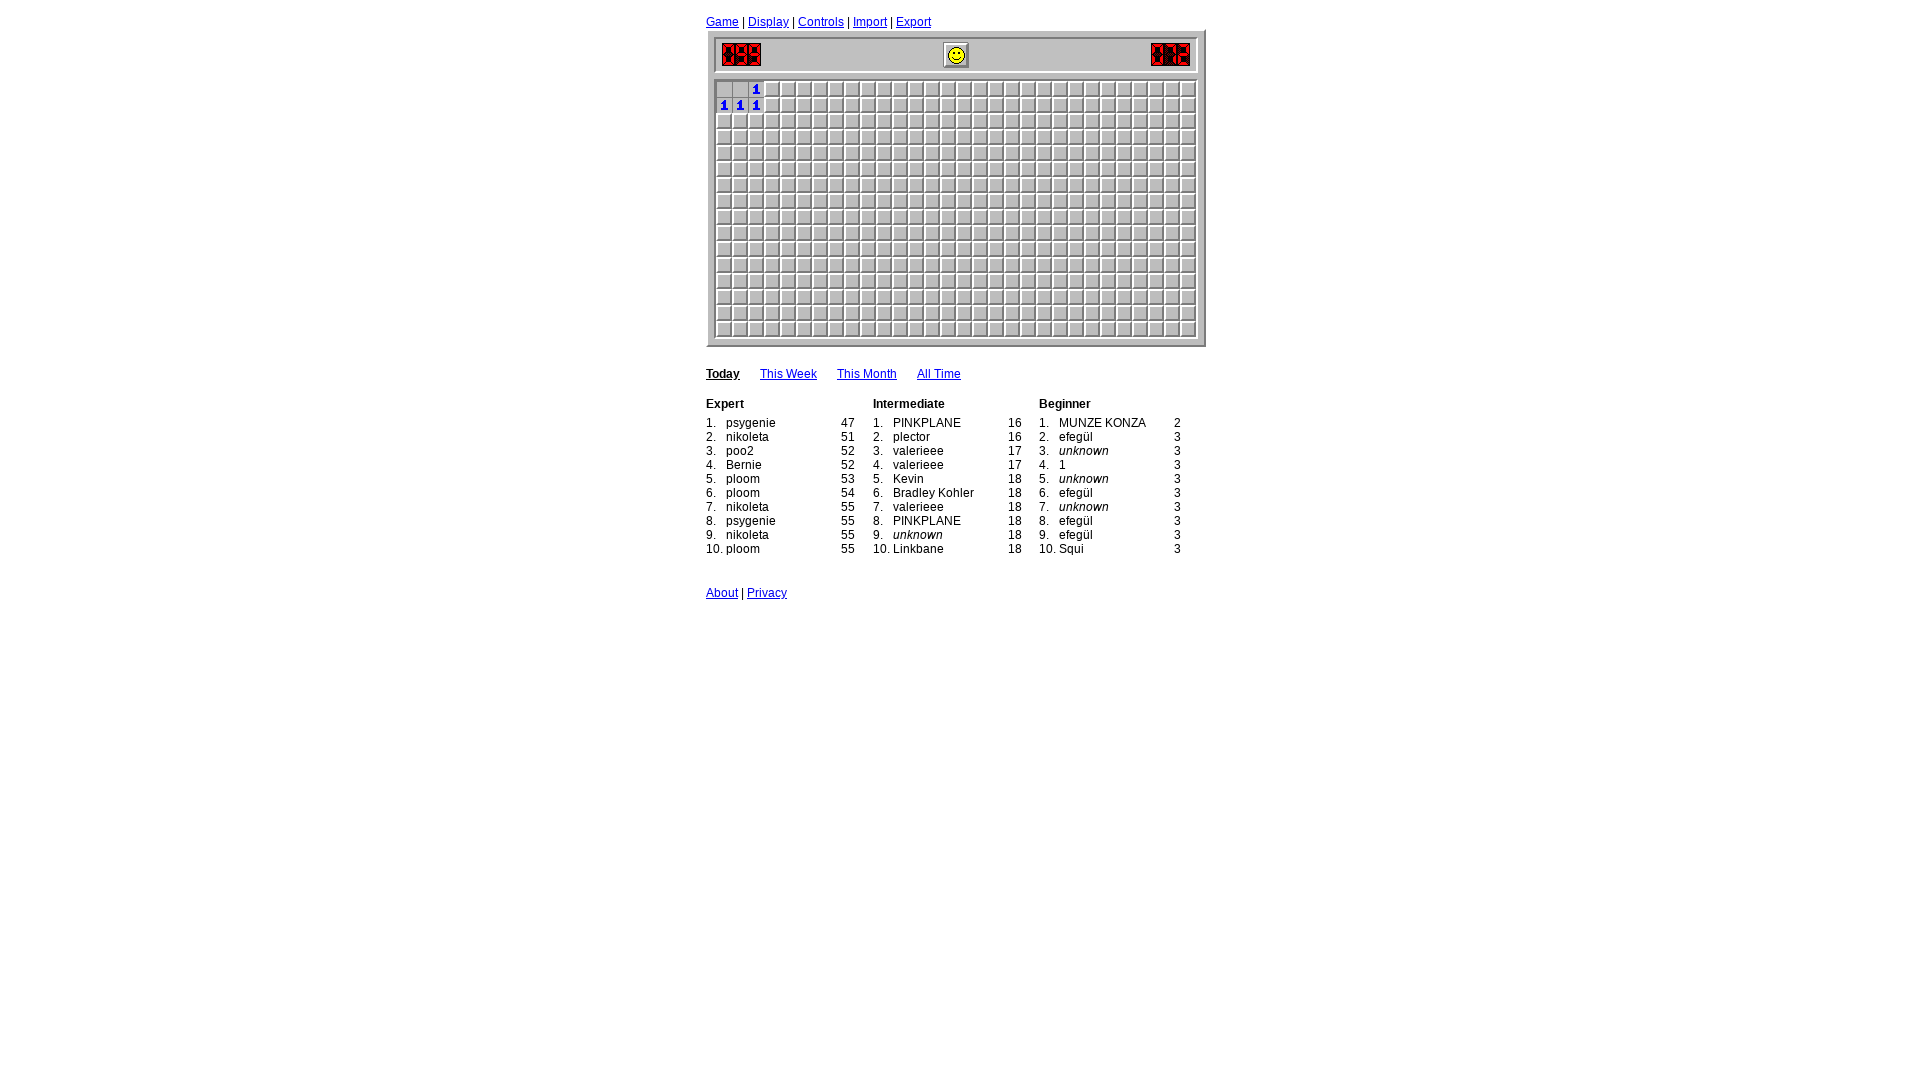

Iteration 69: Waited 400ms before processing
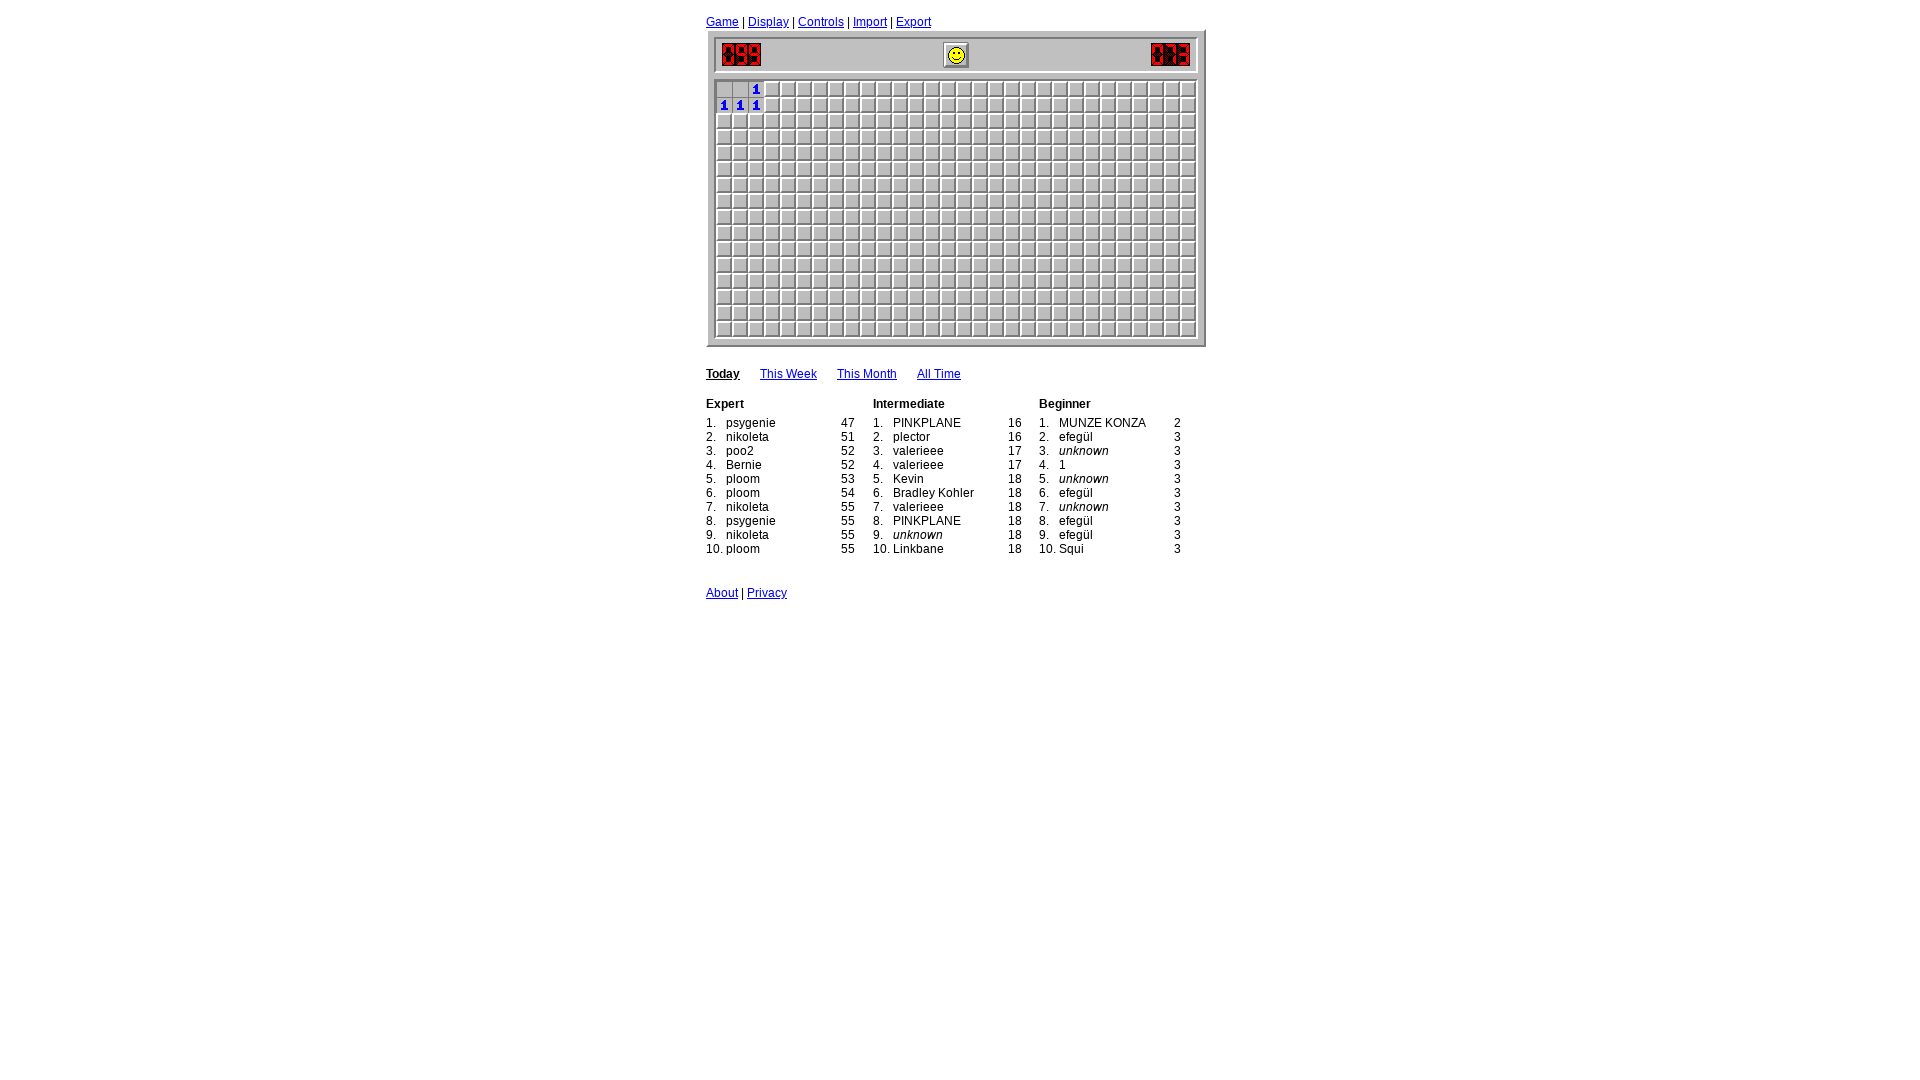

Read 6 revealed cells and updated board state
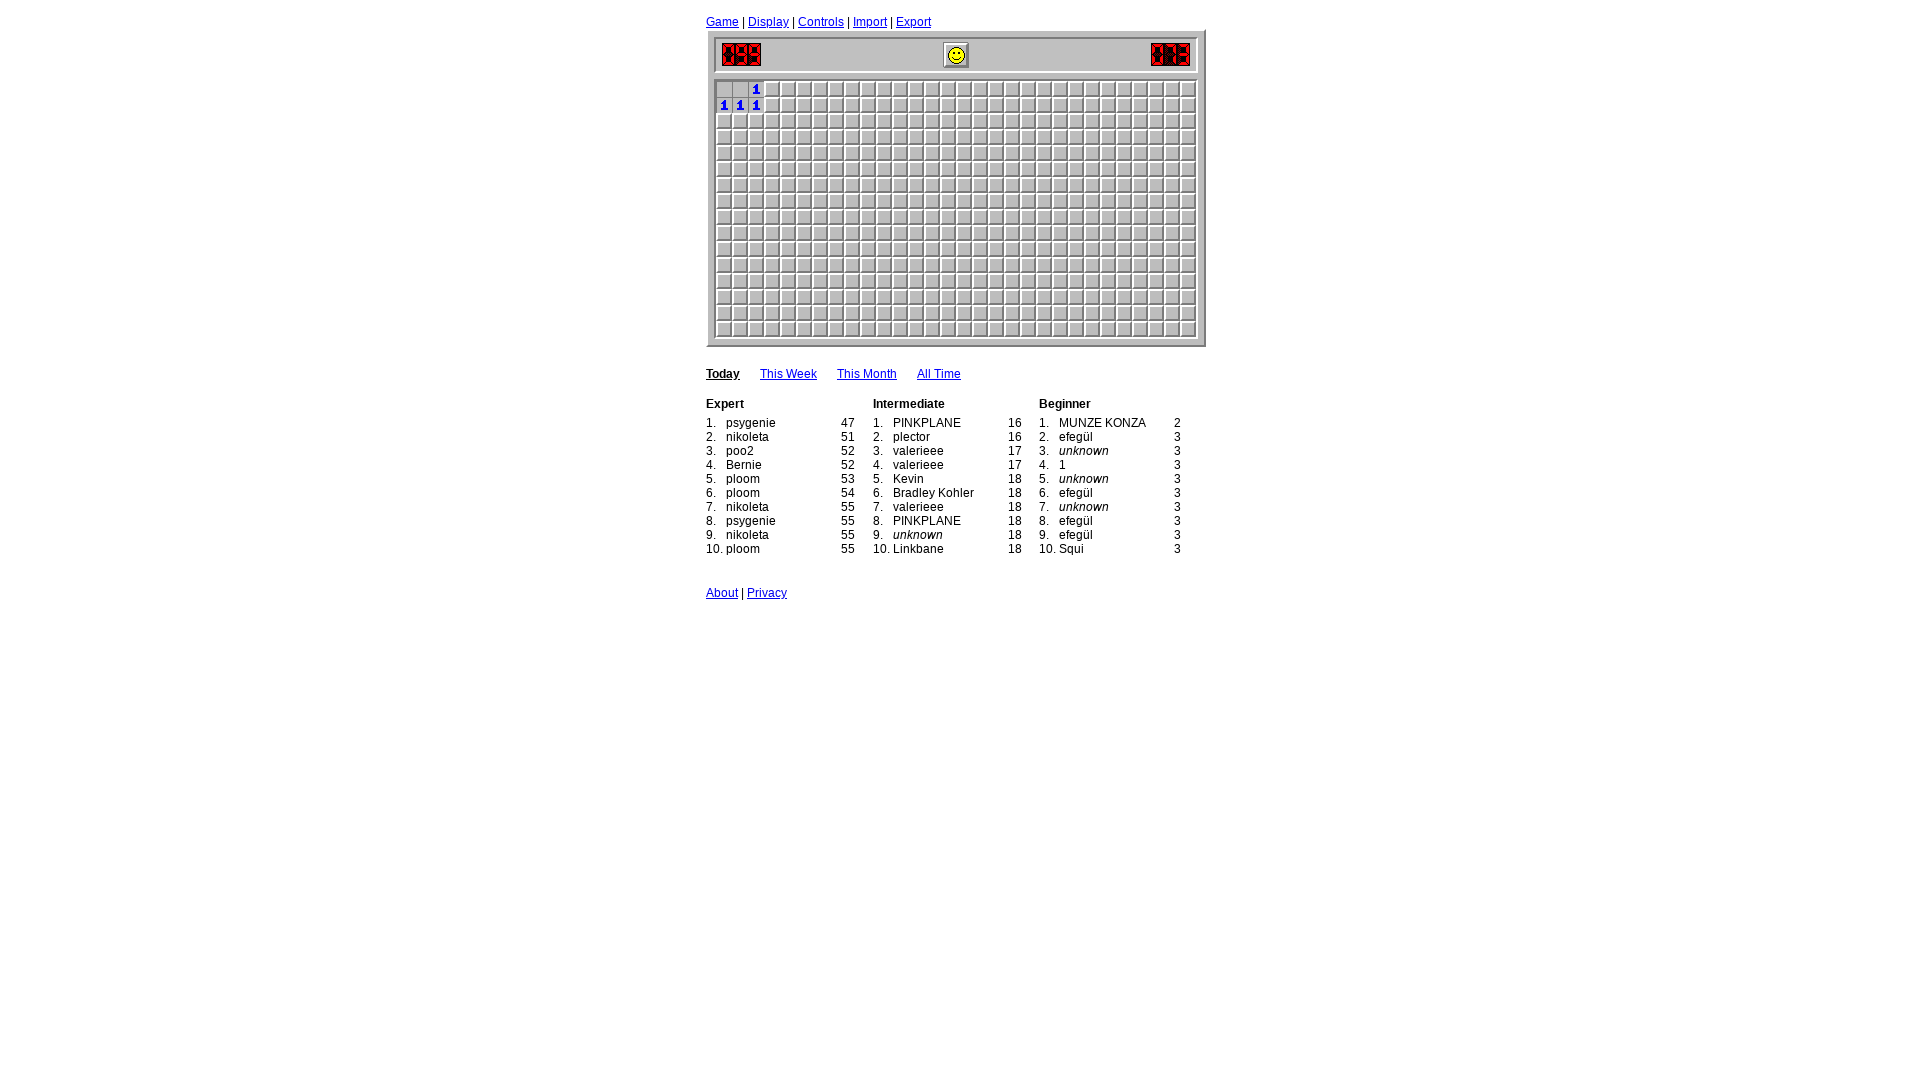

Iteration 70: Waited 400ms before processing
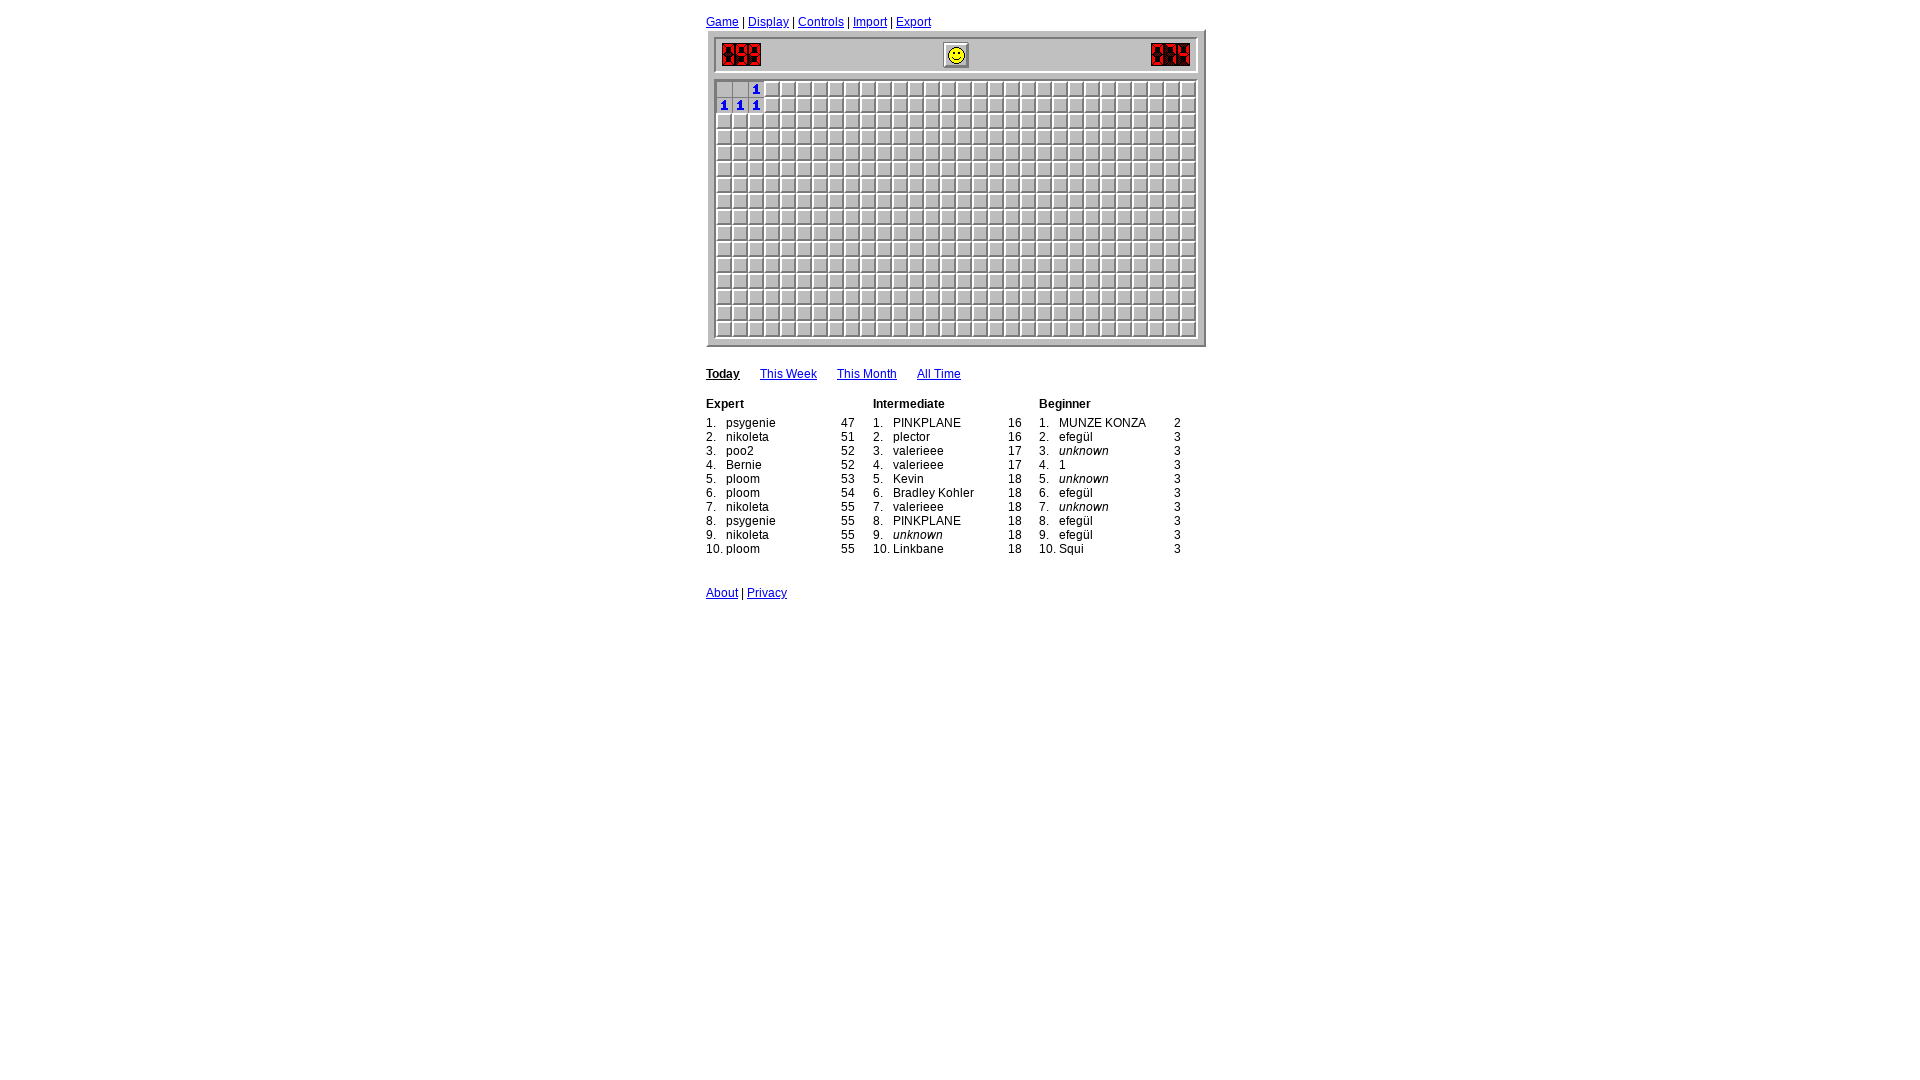

Read 6 revealed cells and updated board state
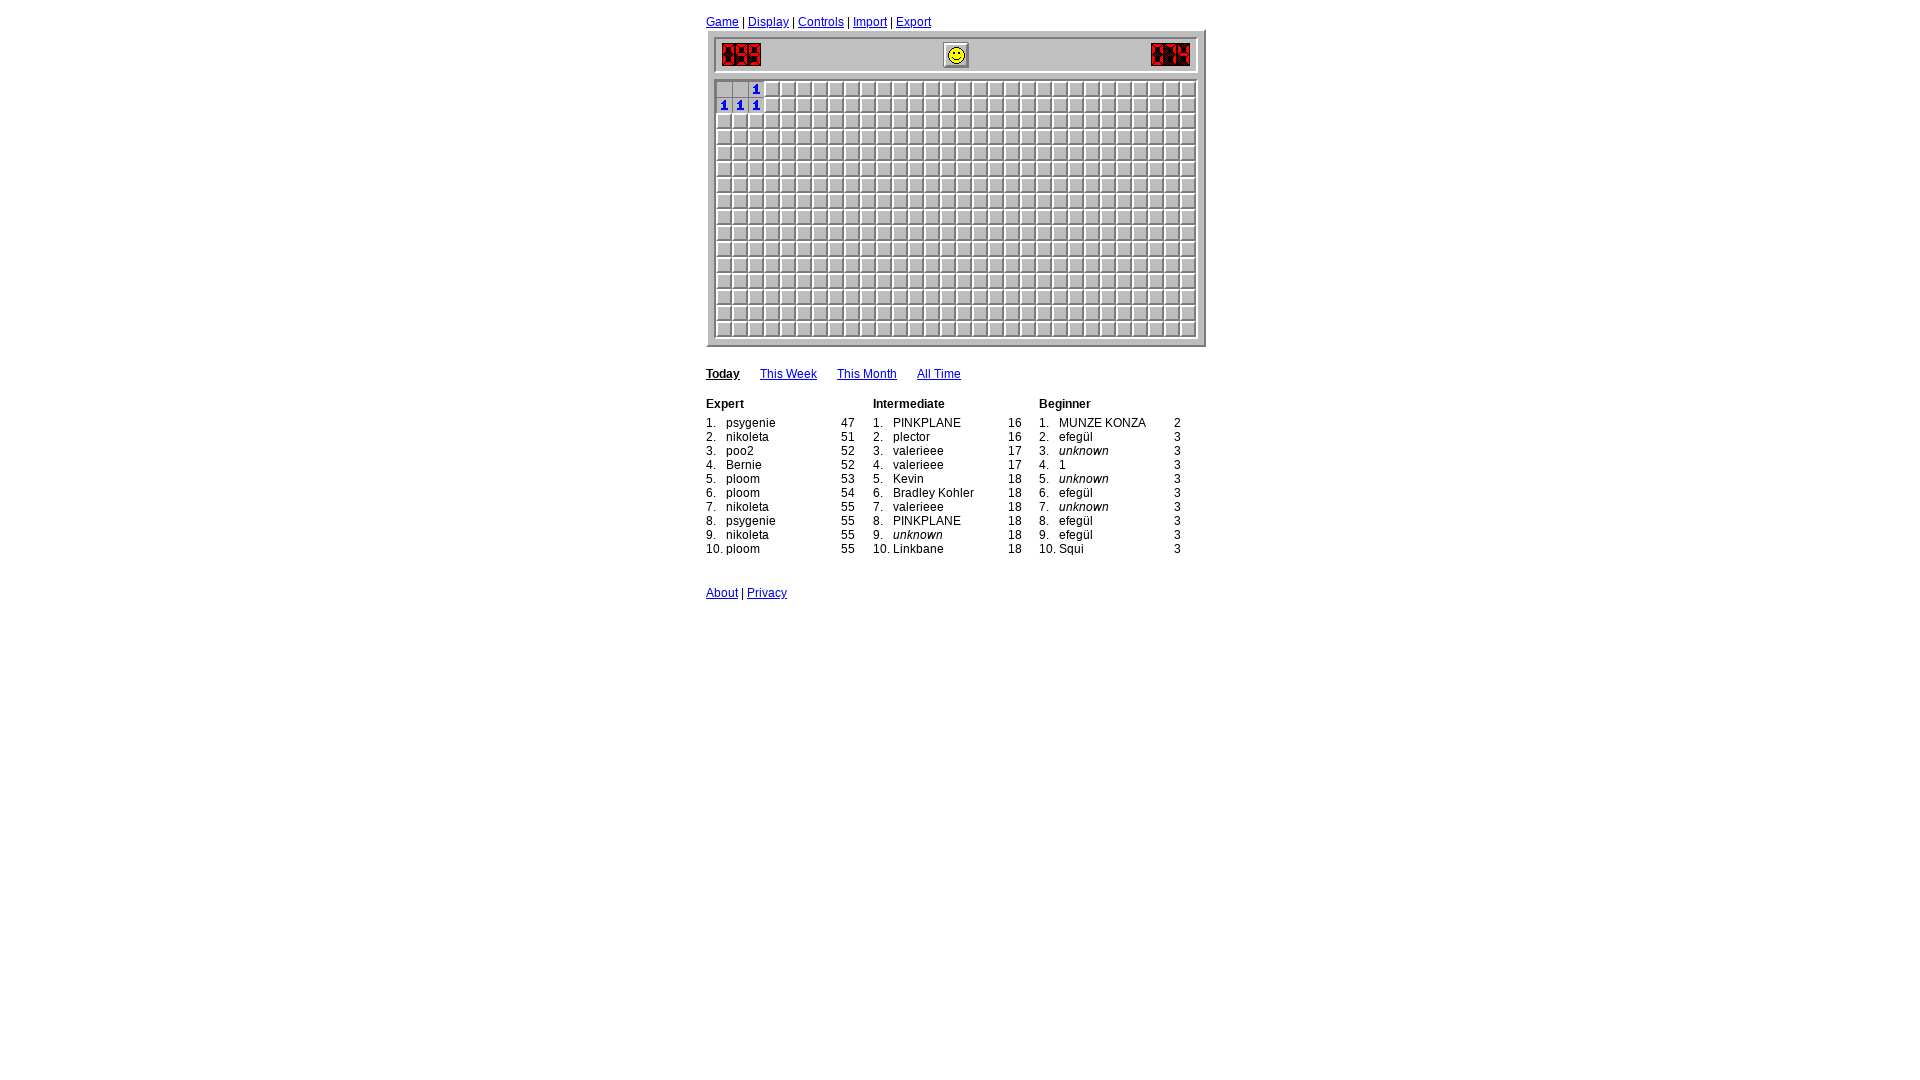

Iteration 71: Waited 400ms before processing
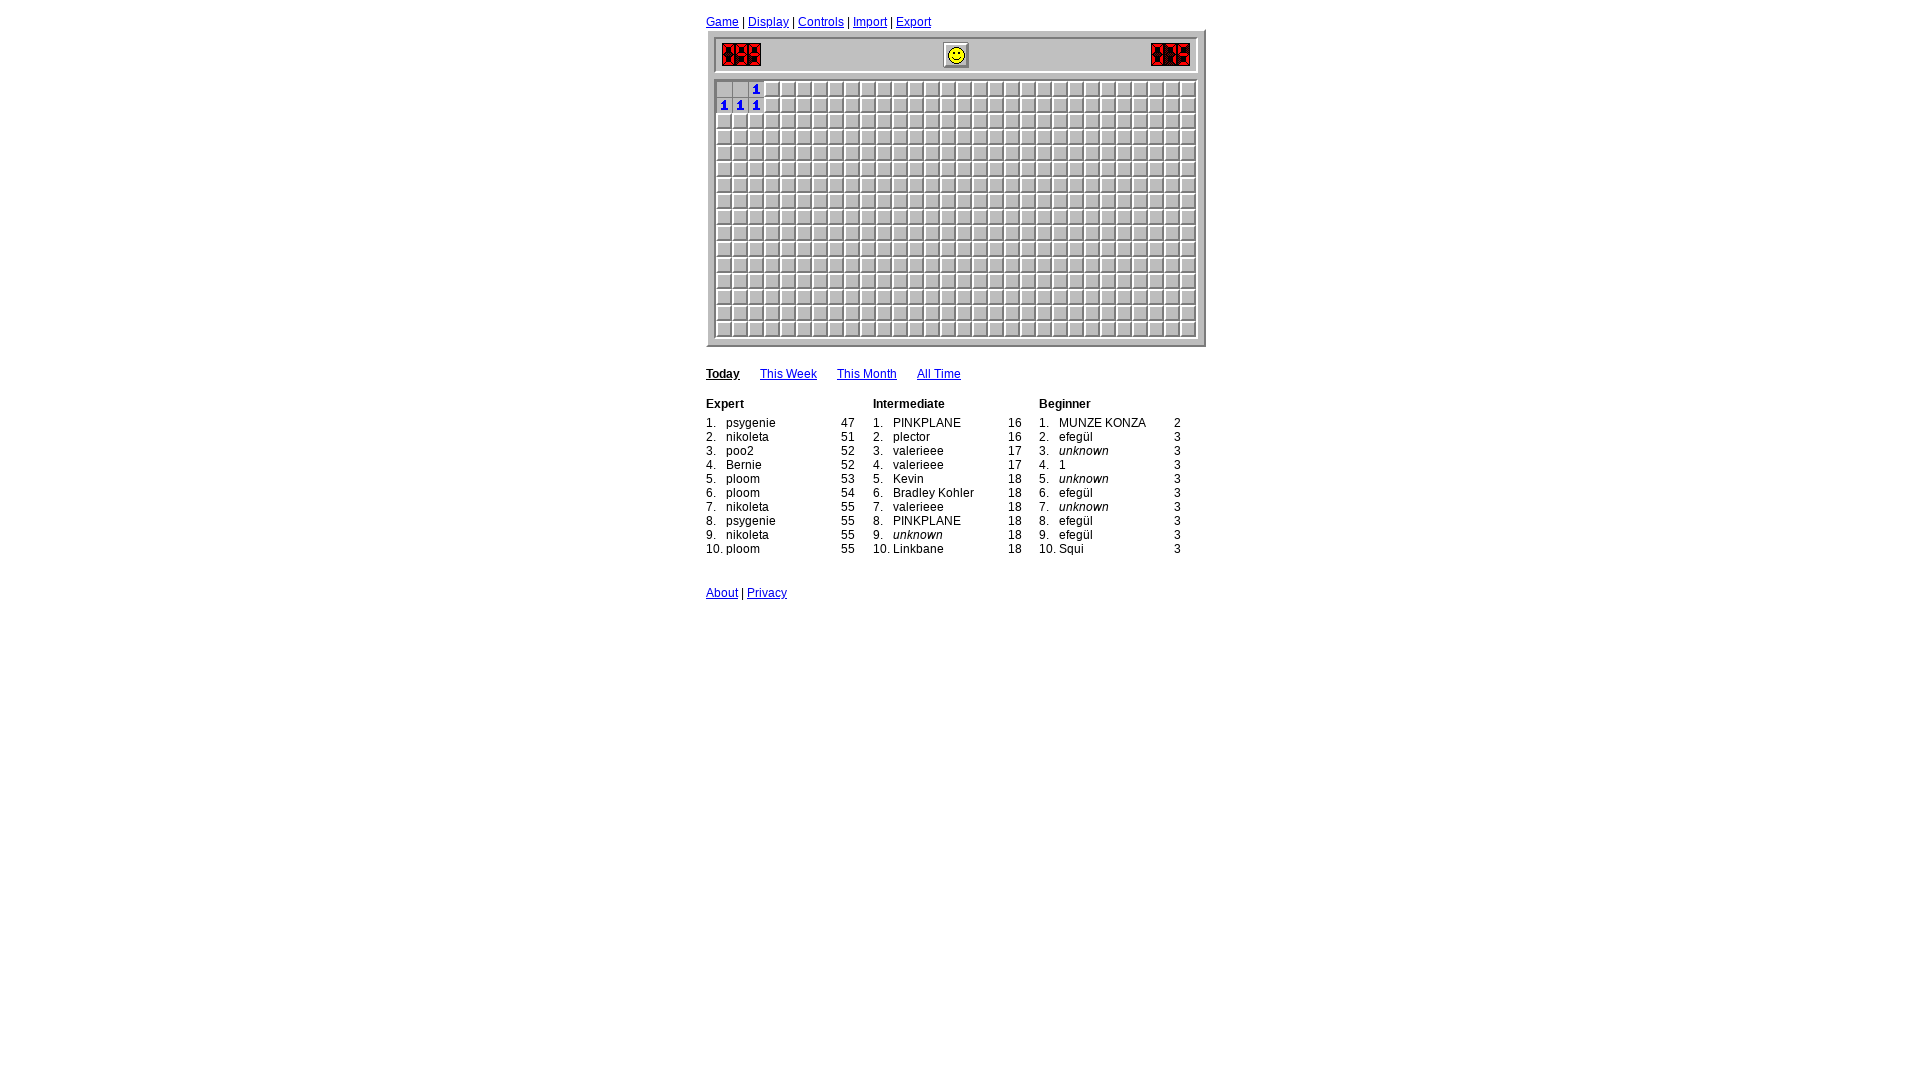

Read 6 revealed cells and updated board state
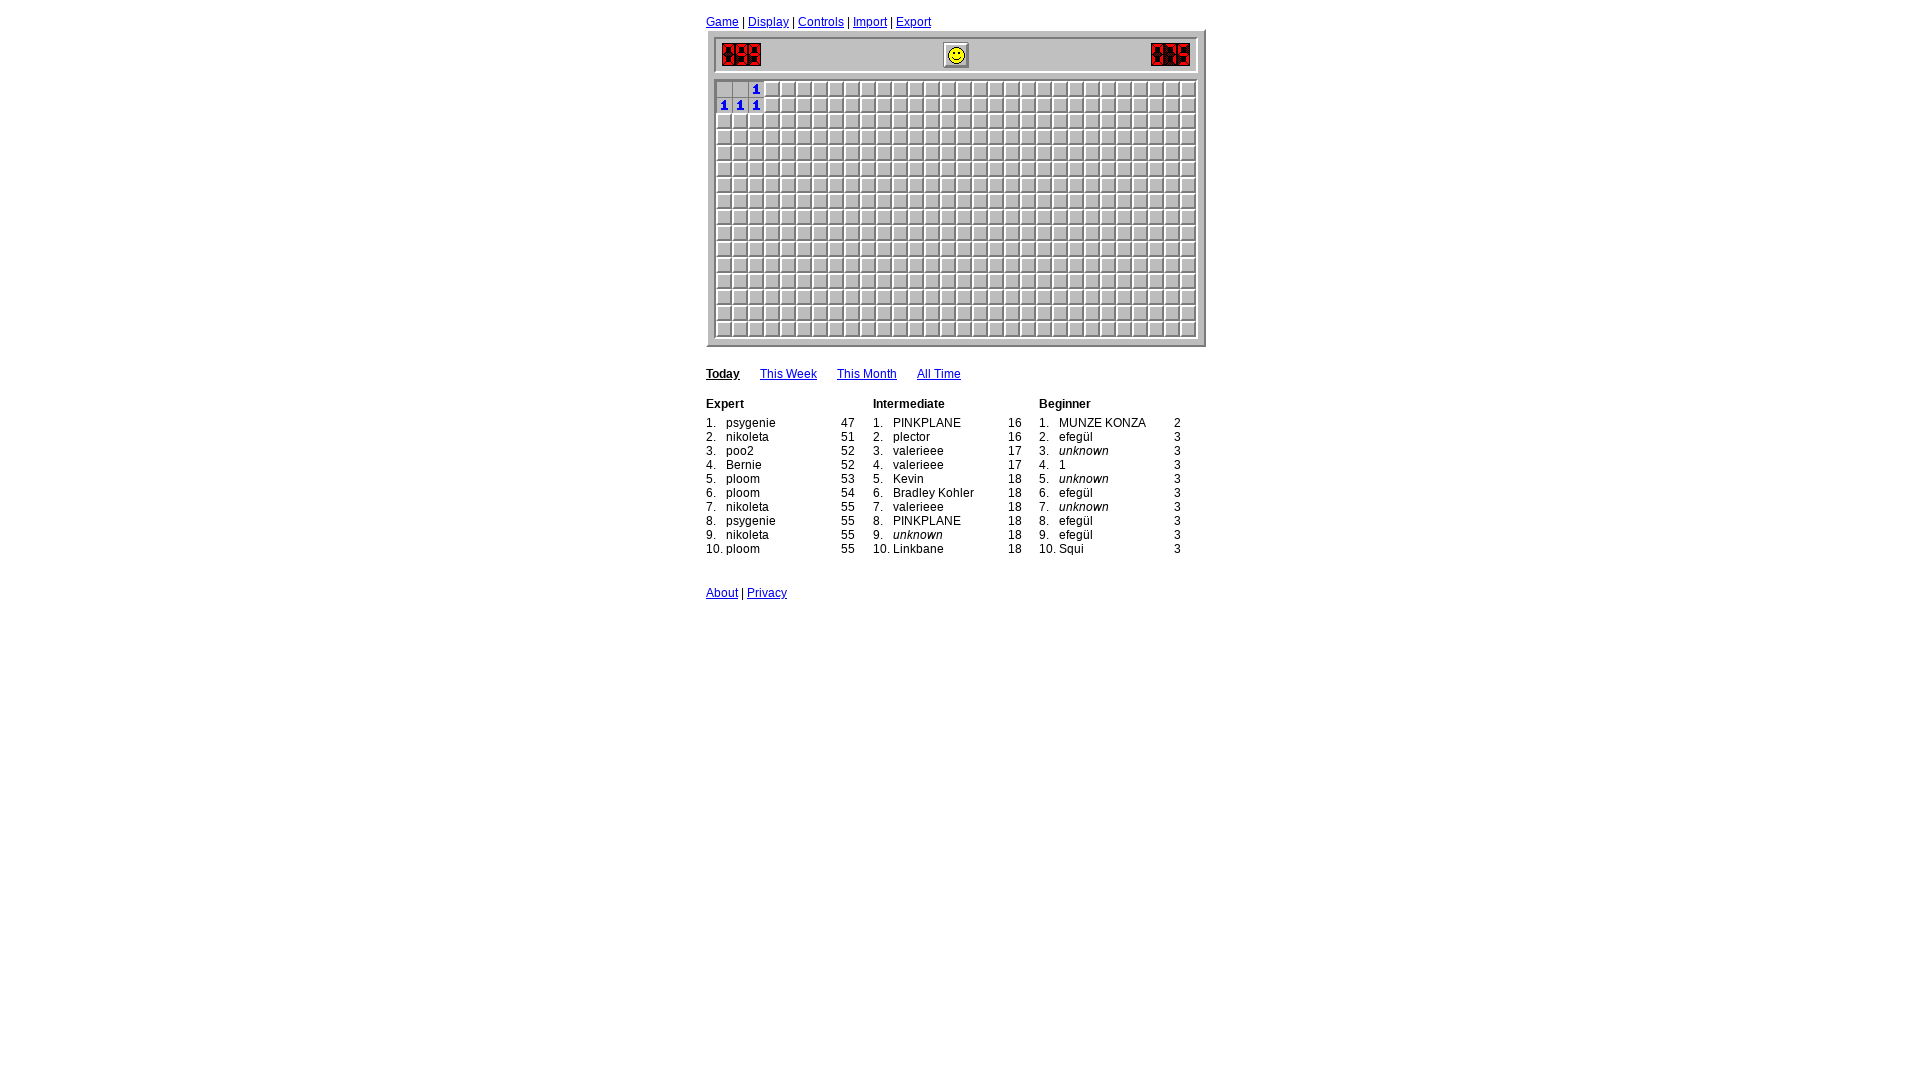

Iteration 72: Waited 400ms before processing
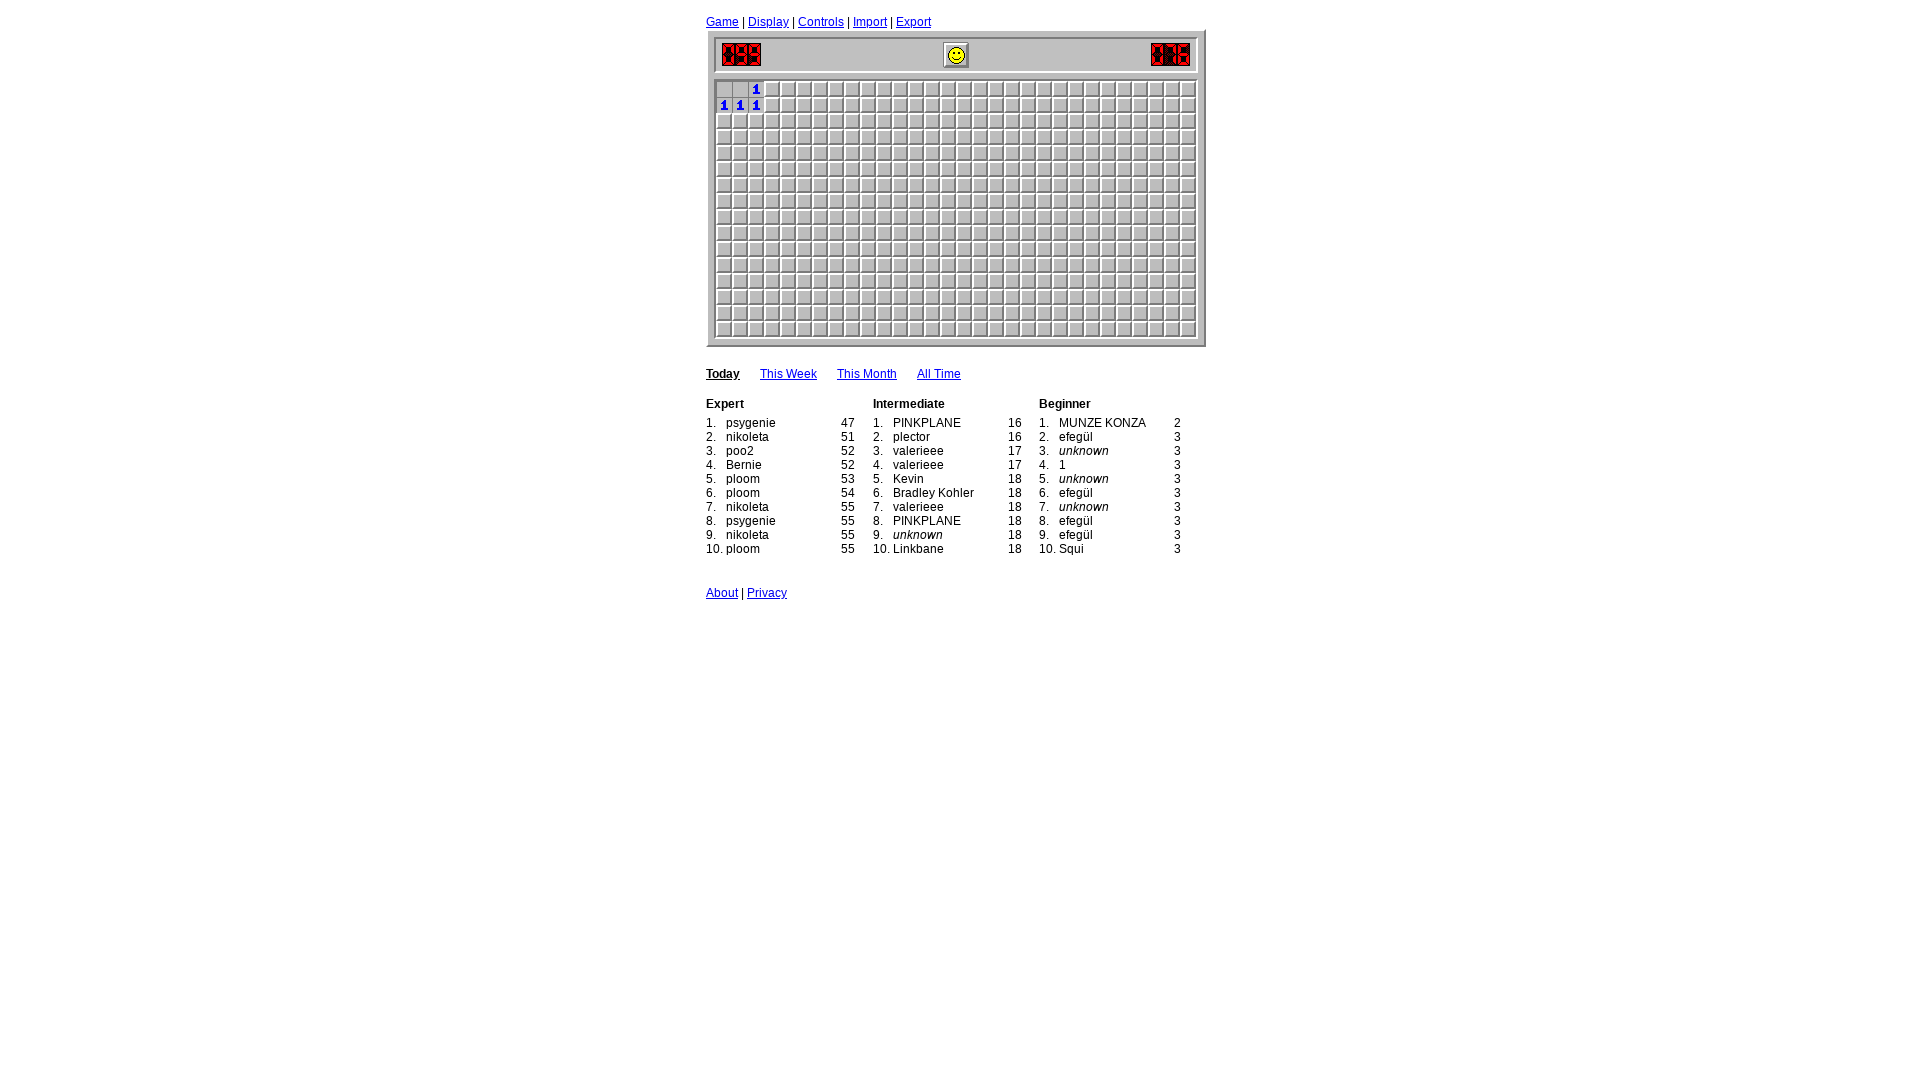

Read 6 revealed cells and updated board state
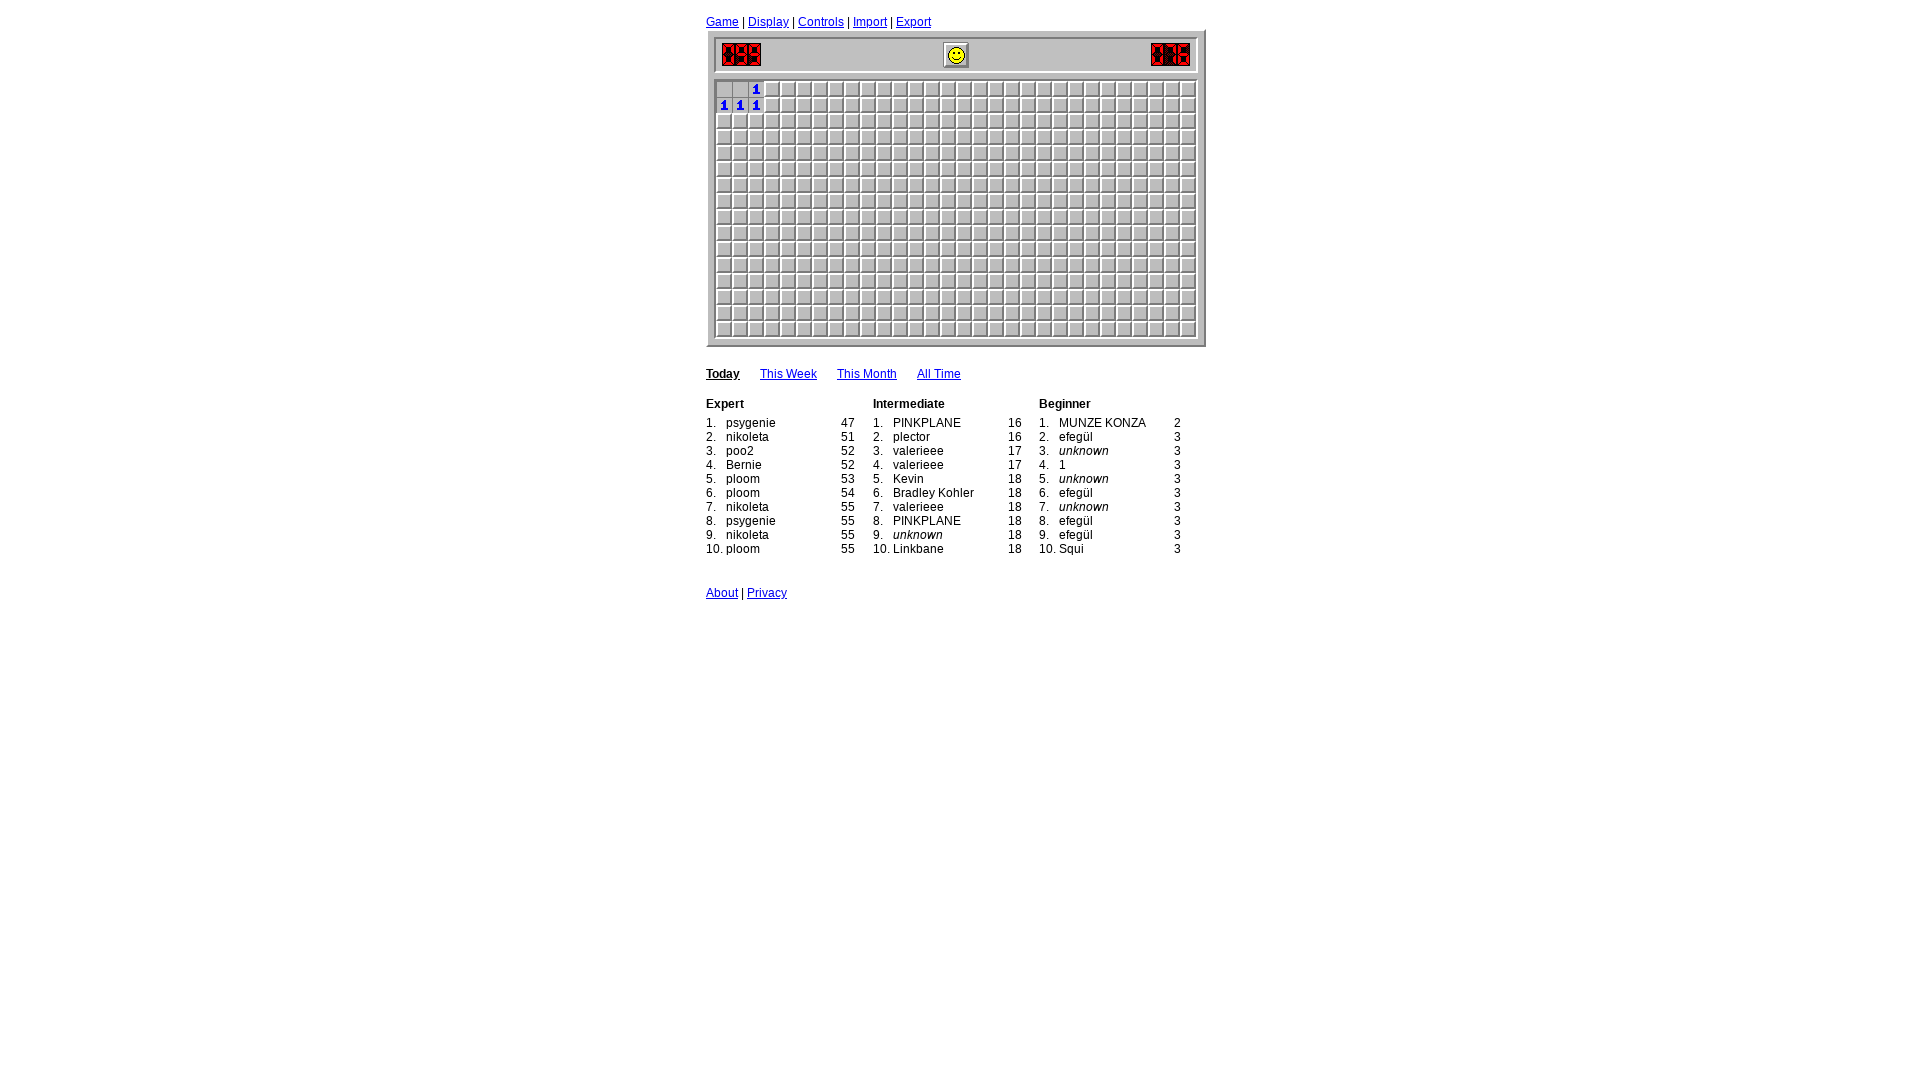

Iteration 73: Waited 400ms before processing
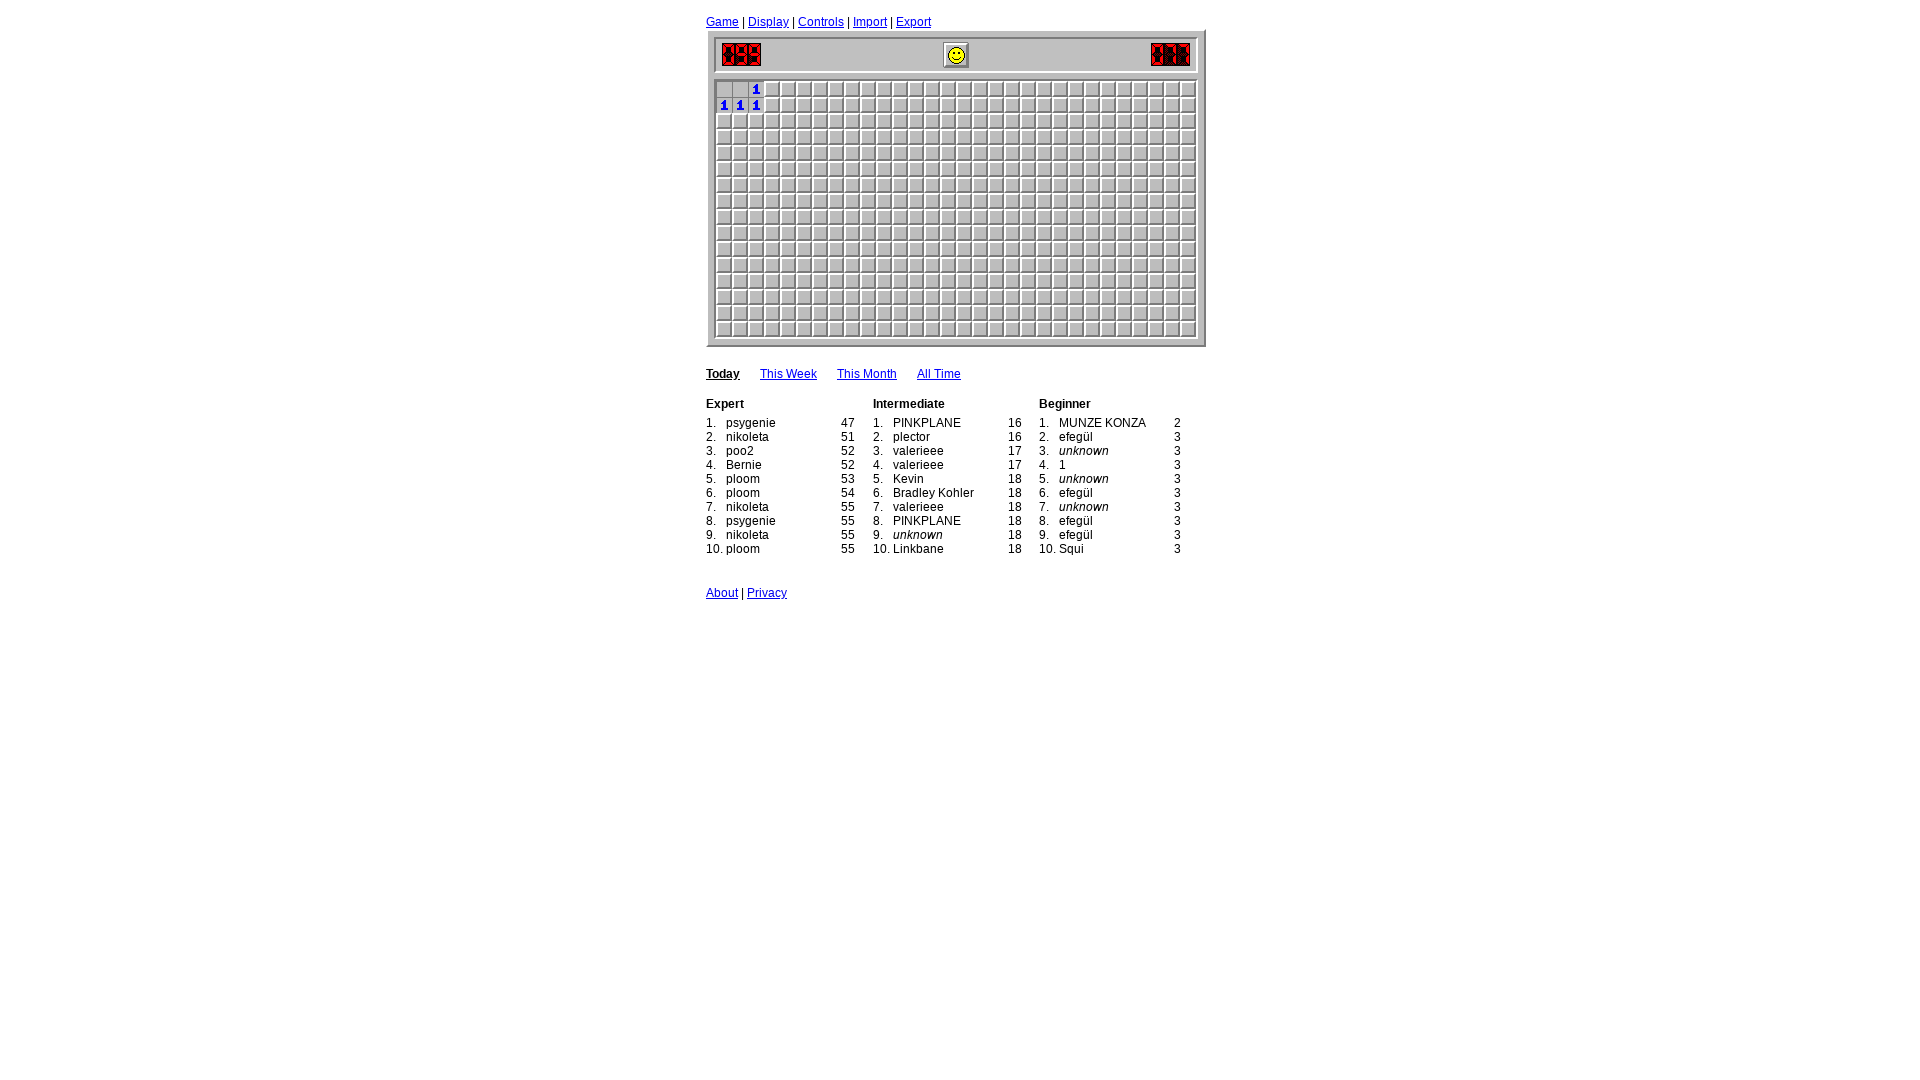

Read 6 revealed cells and updated board state
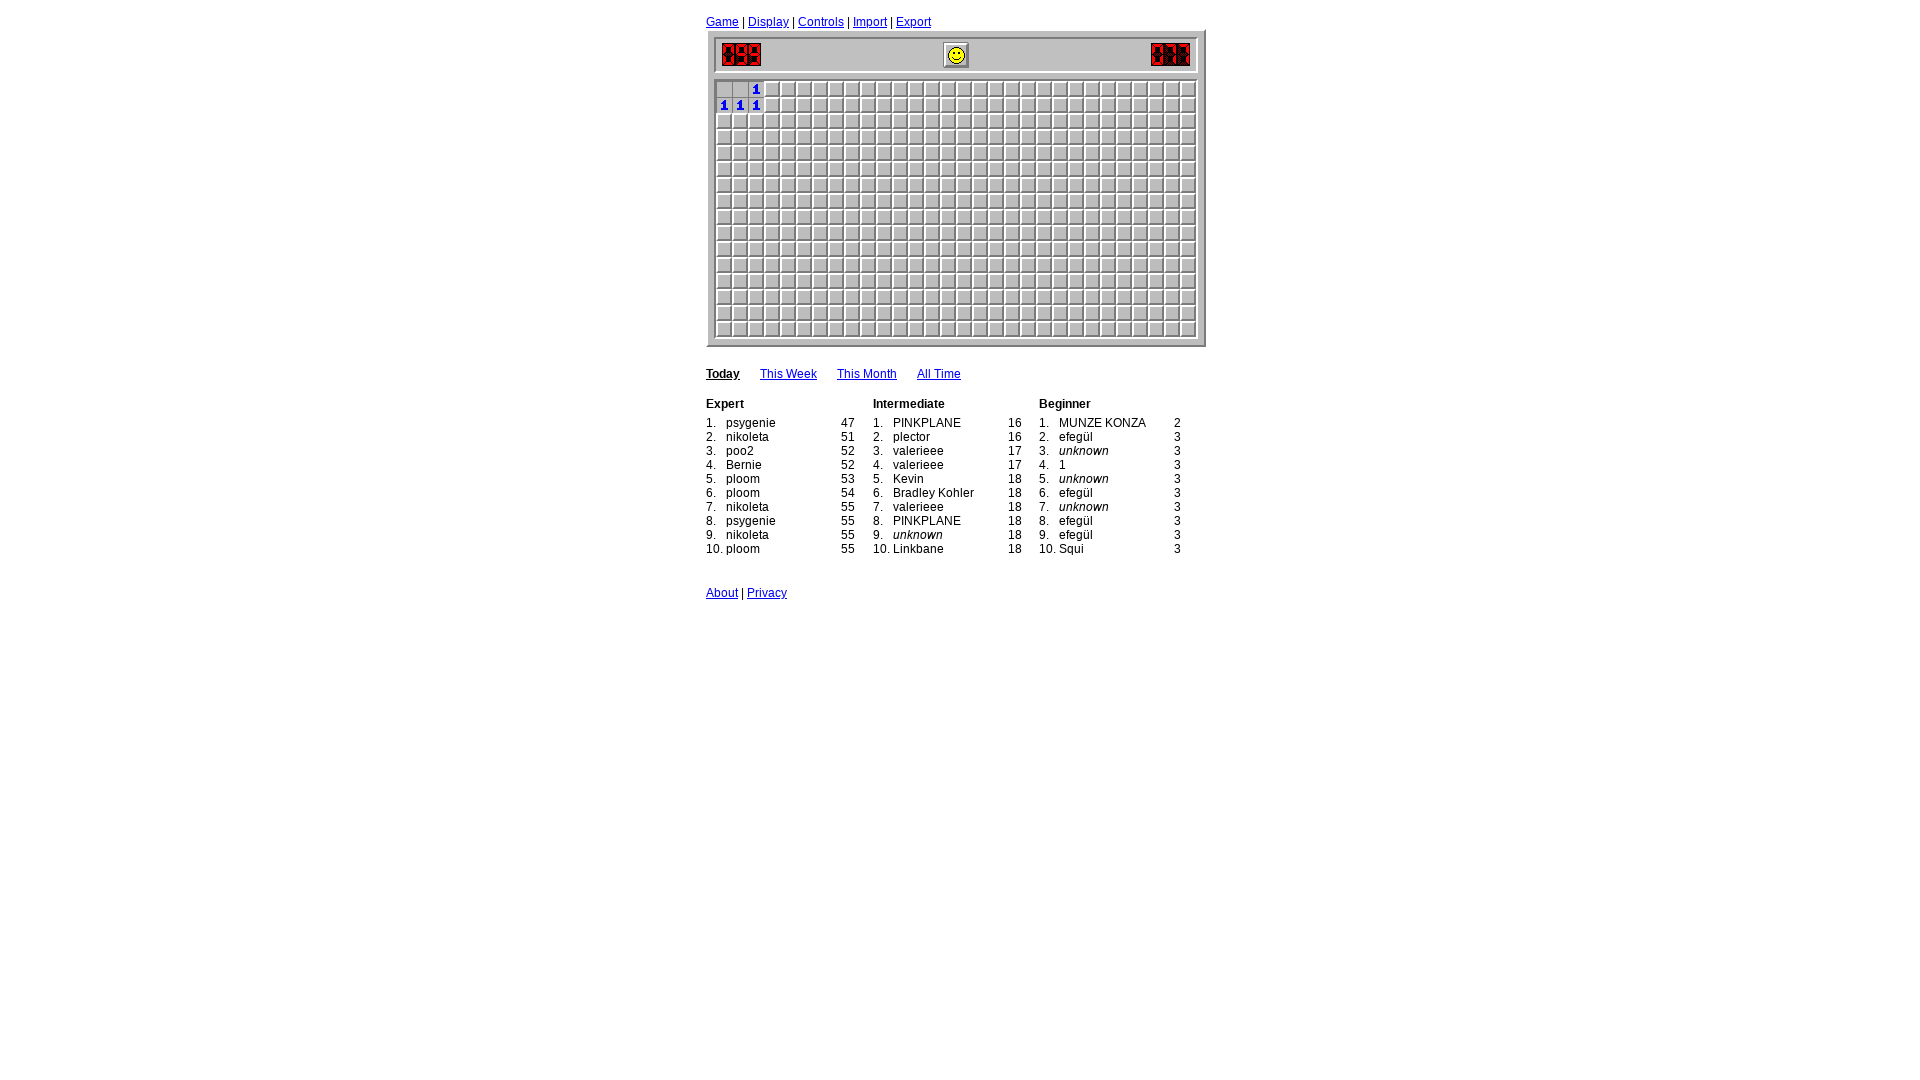

Iteration 74: Waited 400ms before processing
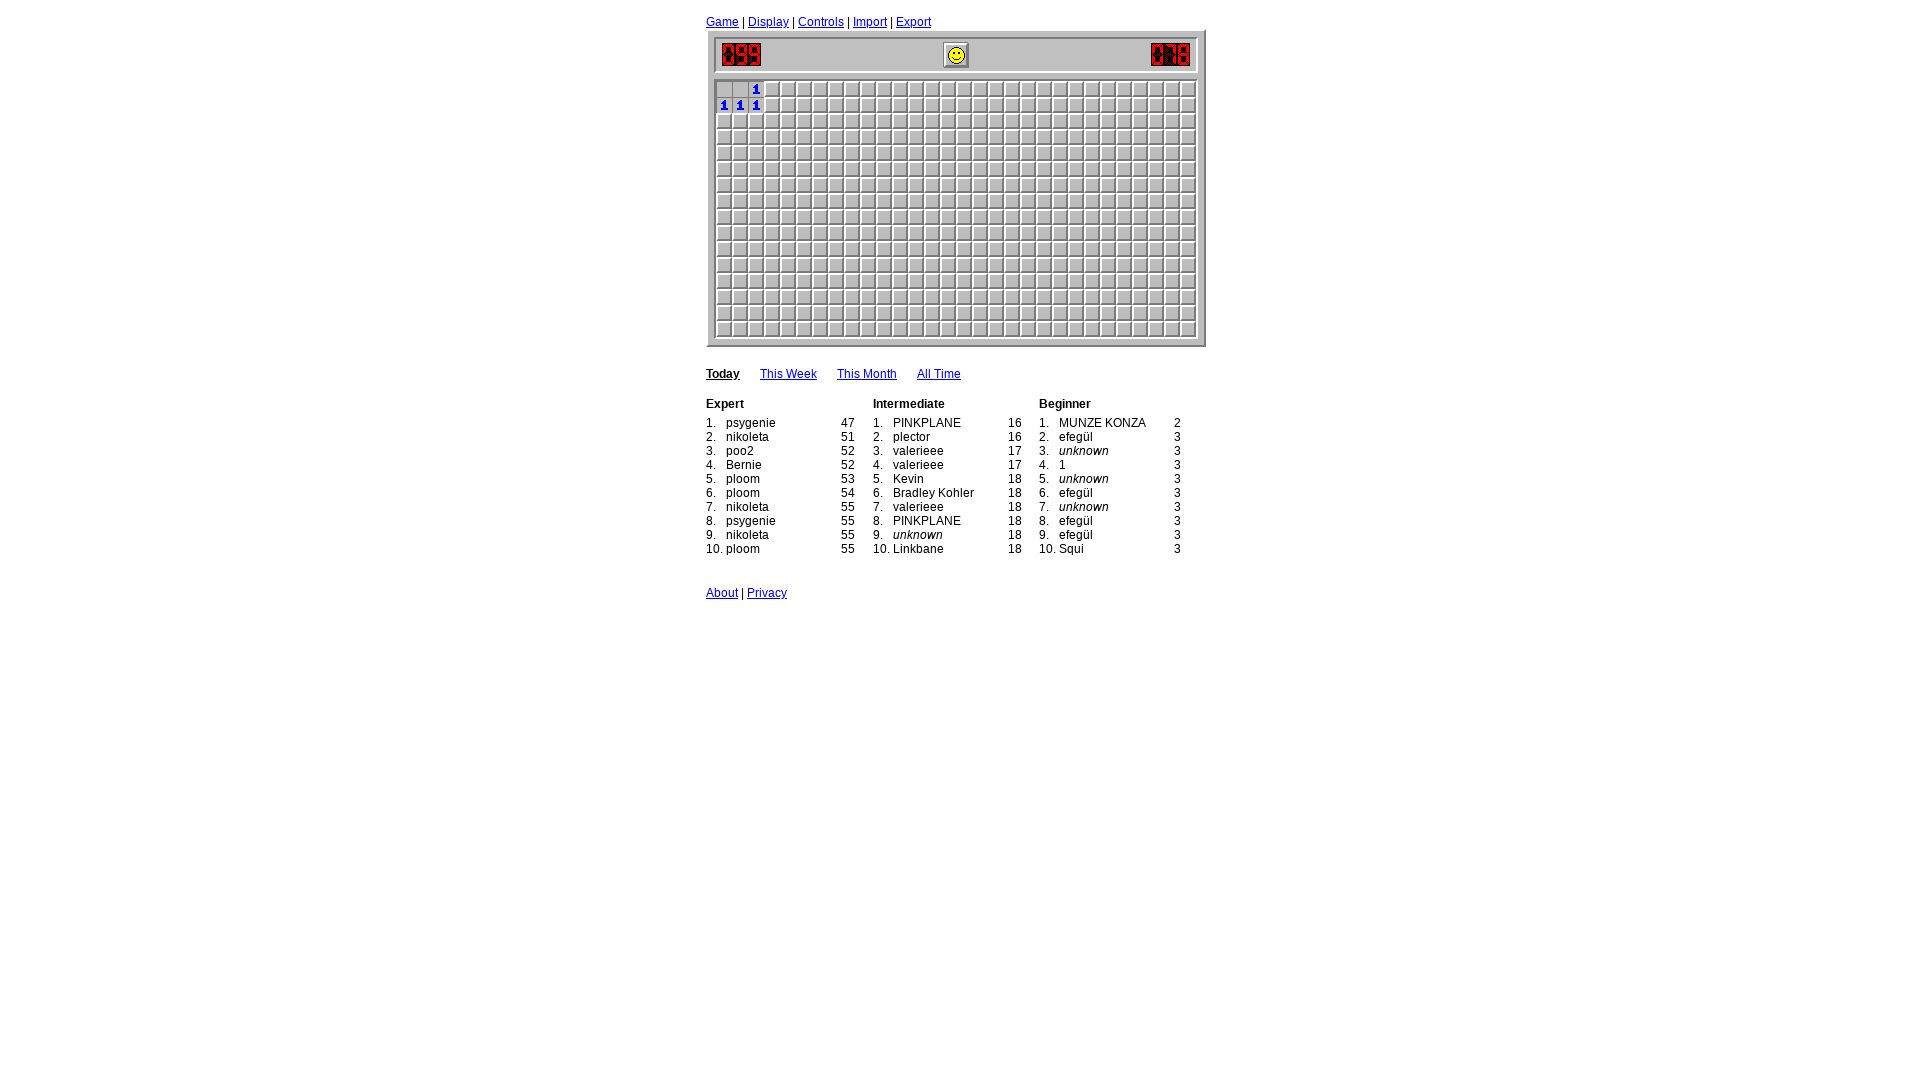

Read 6 revealed cells and updated board state
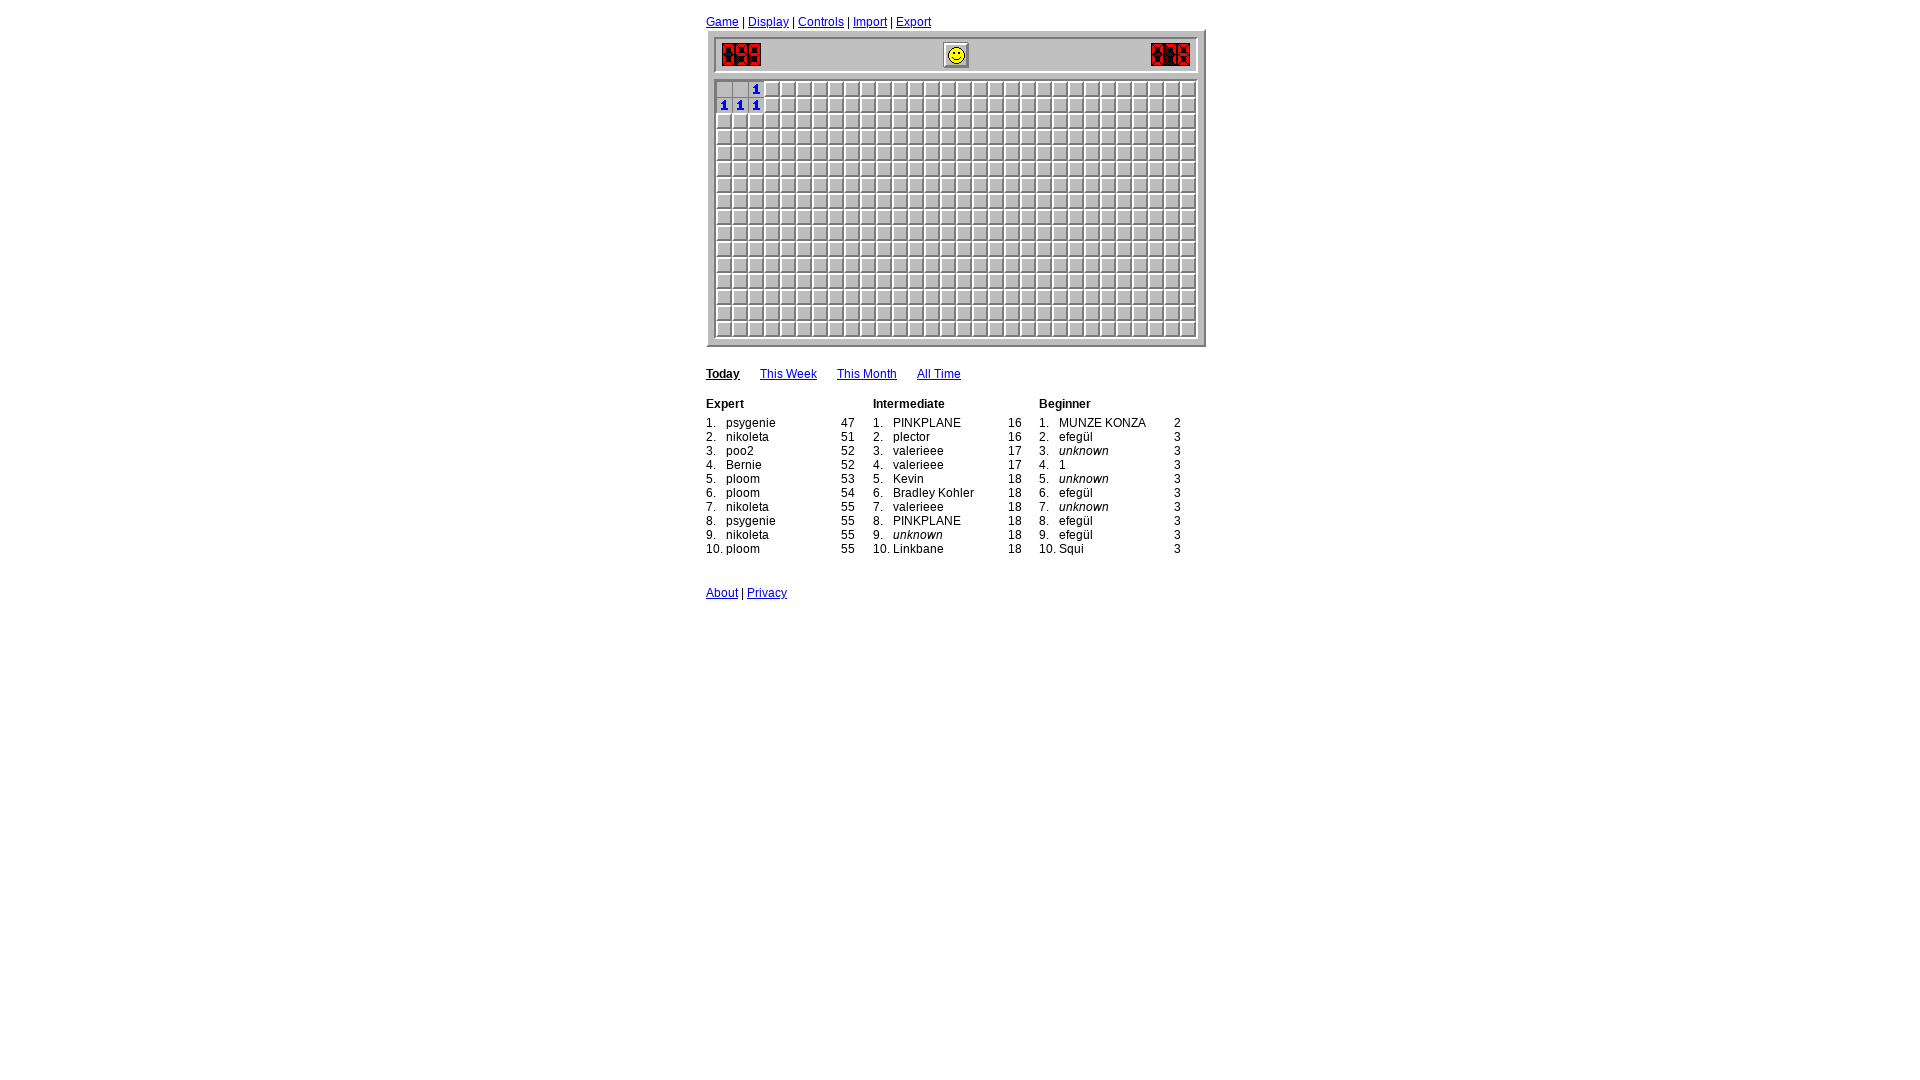

Iteration 75: Waited 400ms before processing
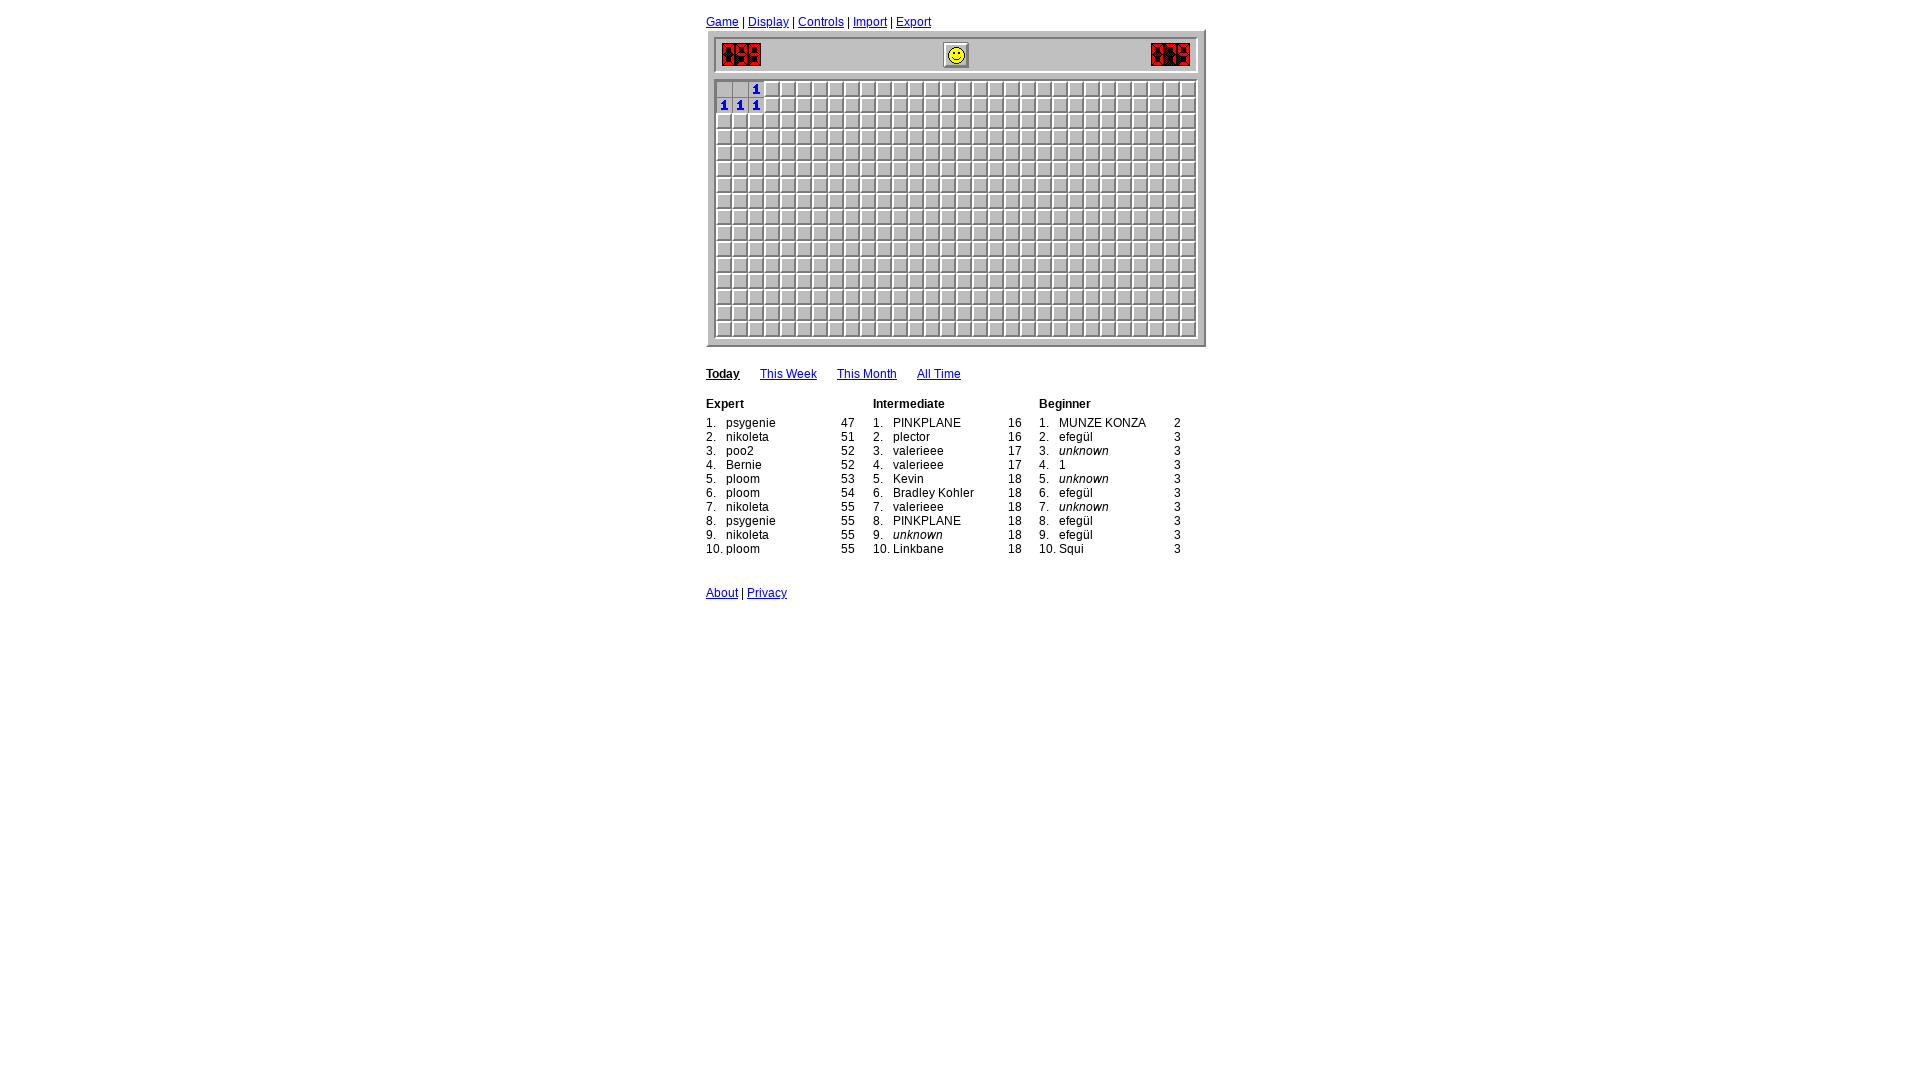

Read 6 revealed cells and updated board state
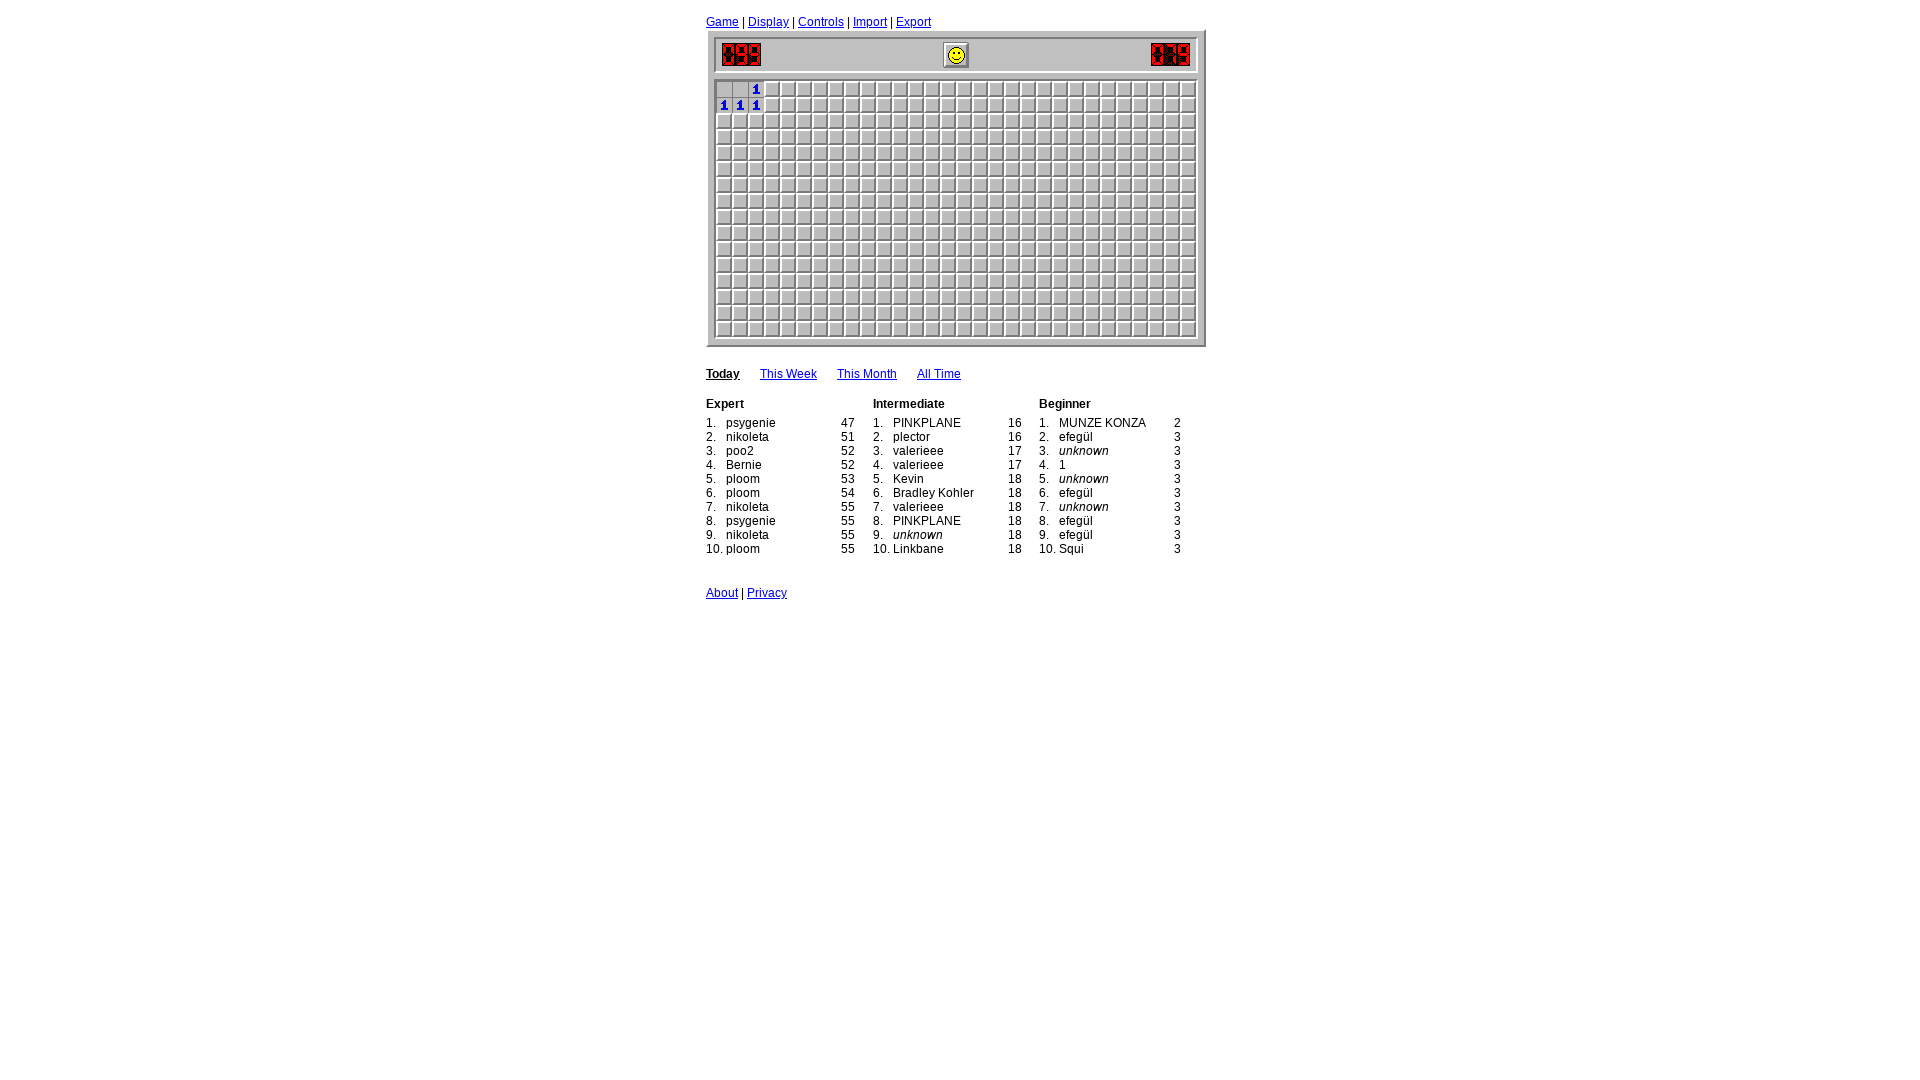

Iteration 76: Waited 400ms before processing
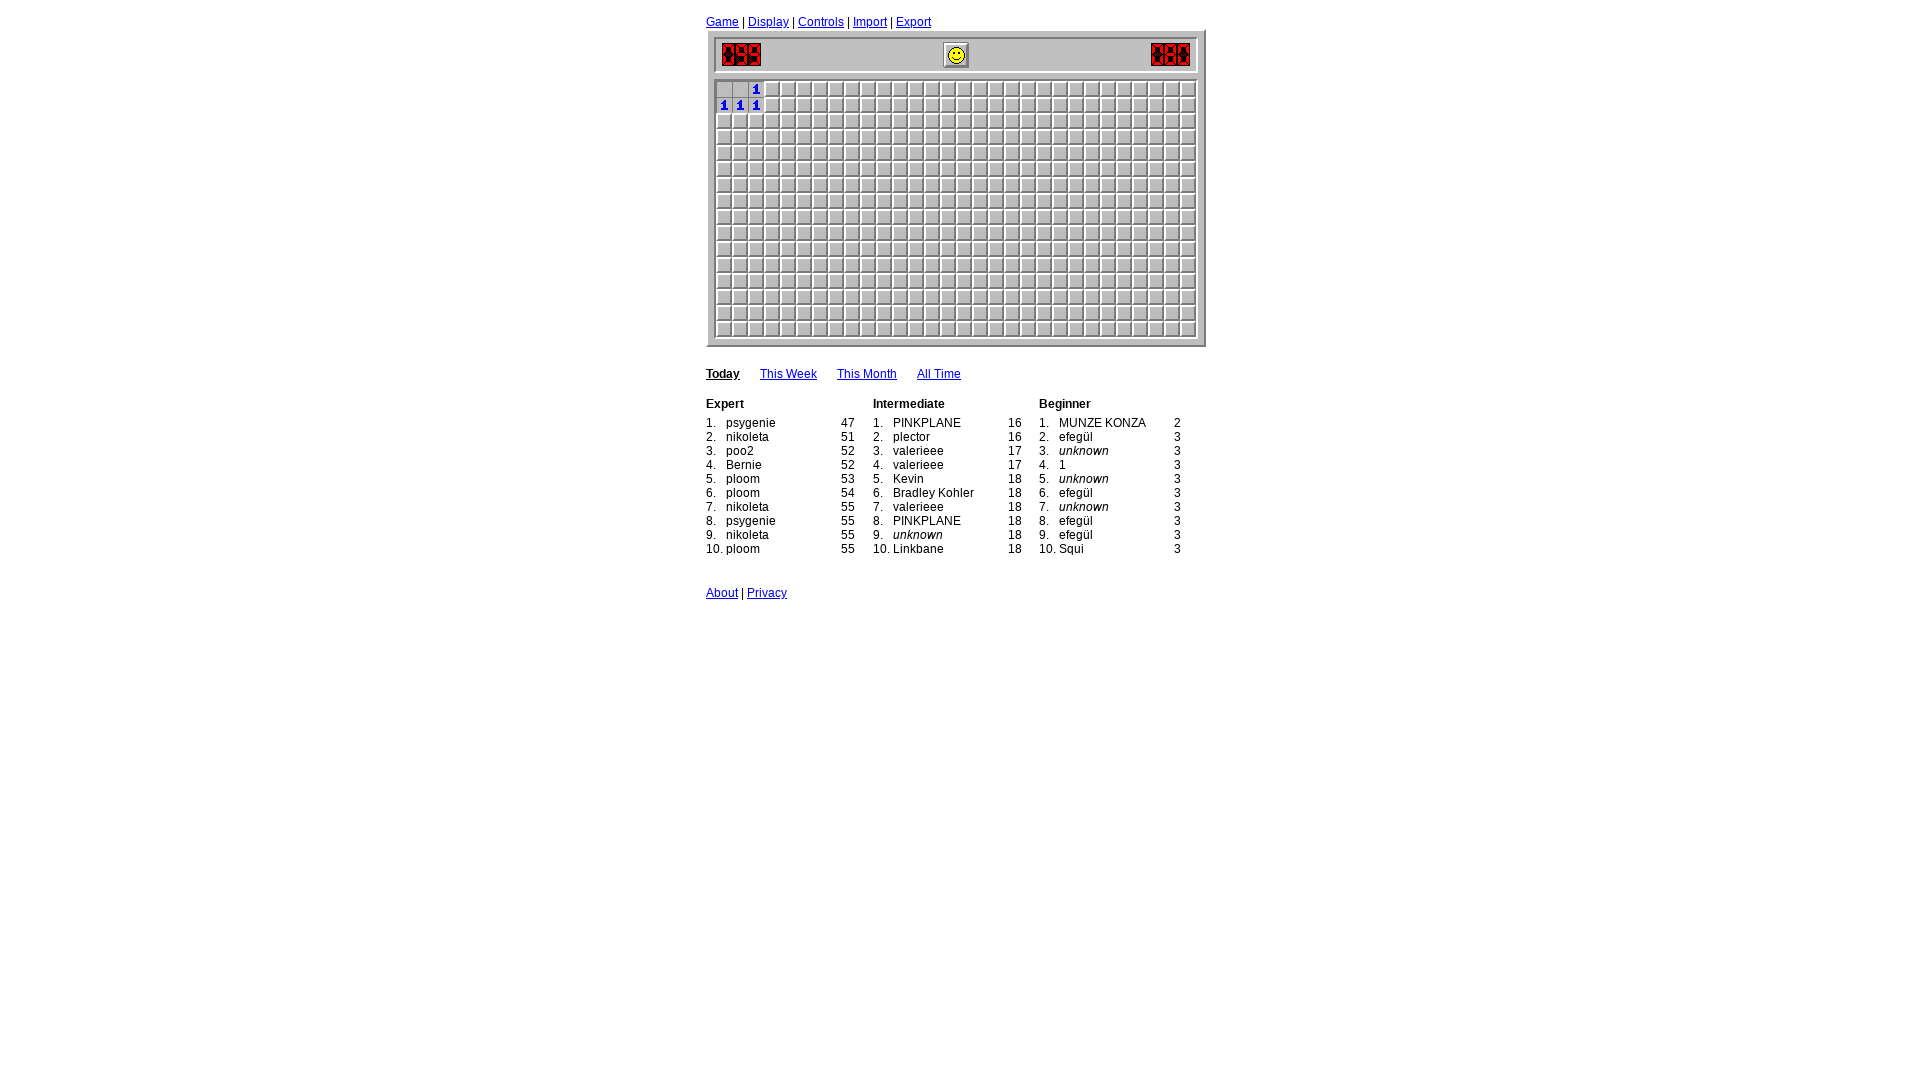

Read 6 revealed cells and updated board state
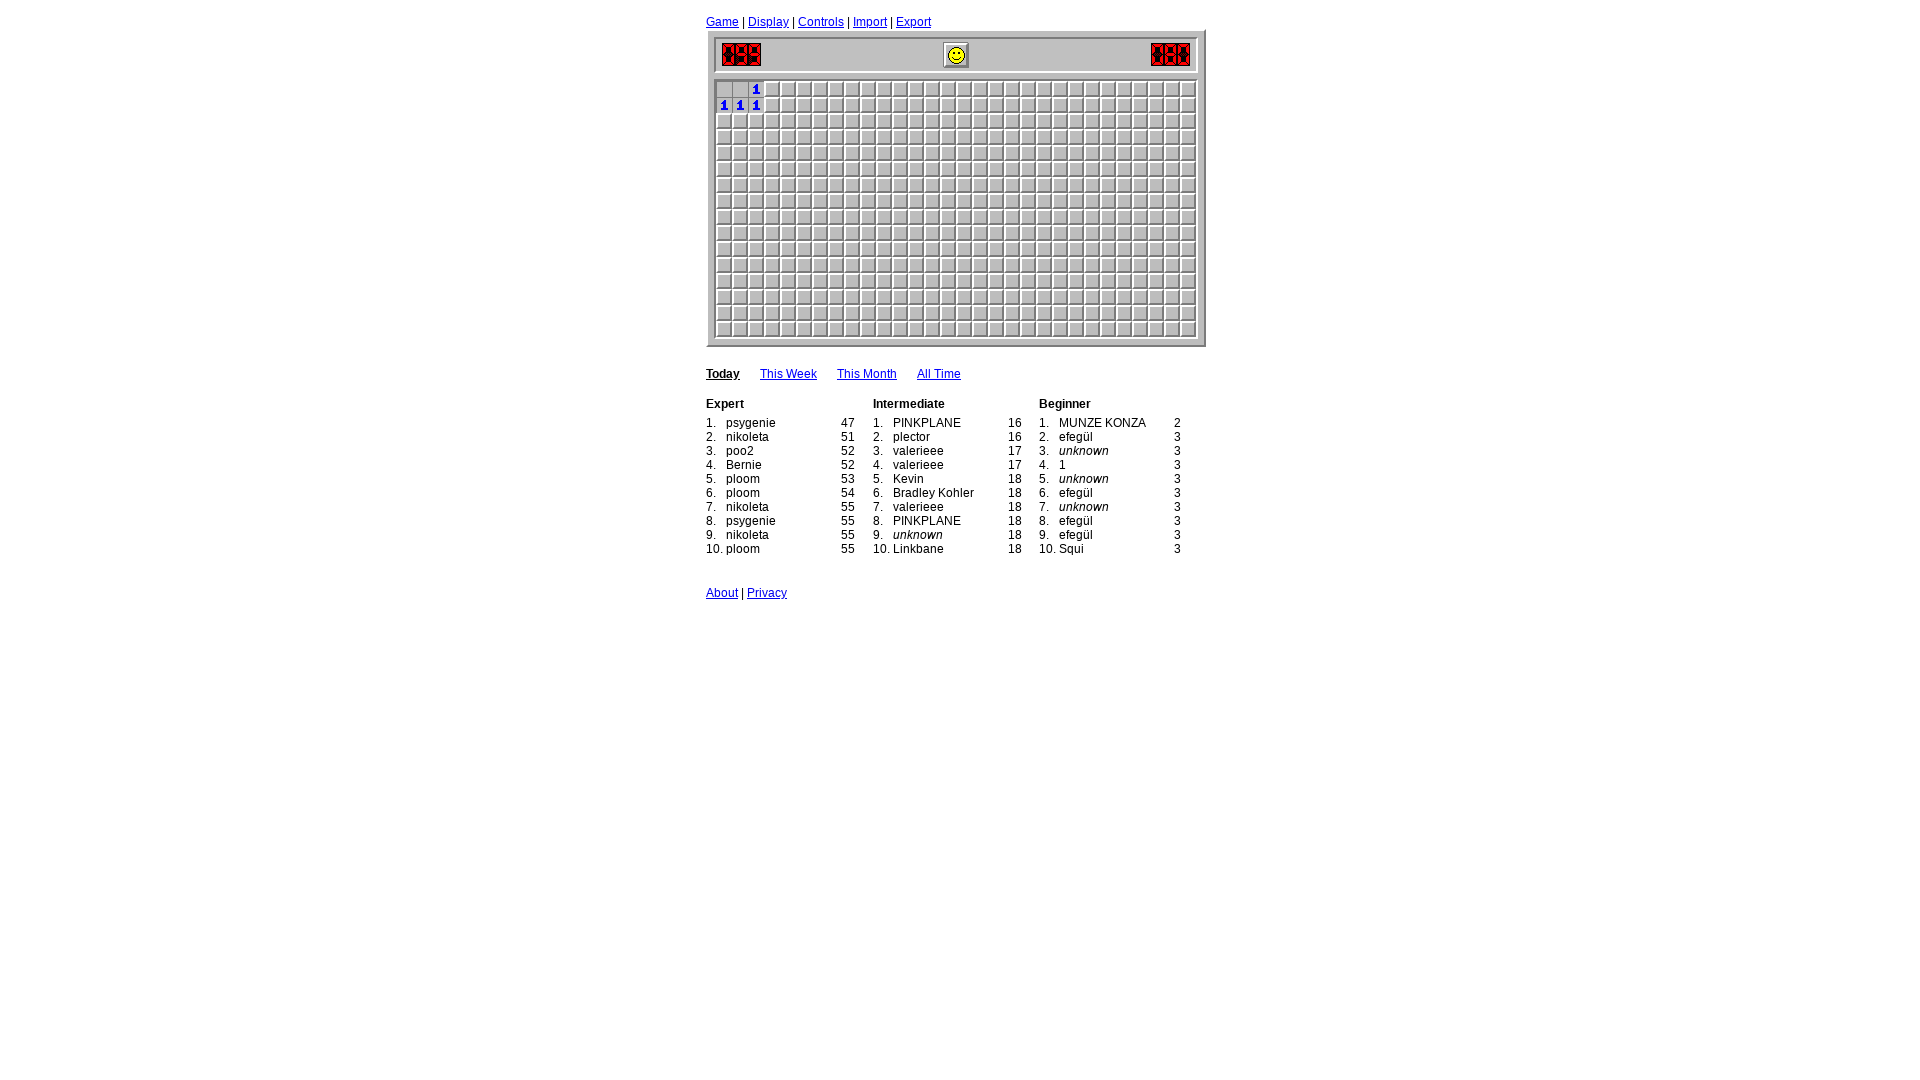

Iteration 77: Waited 400ms before processing
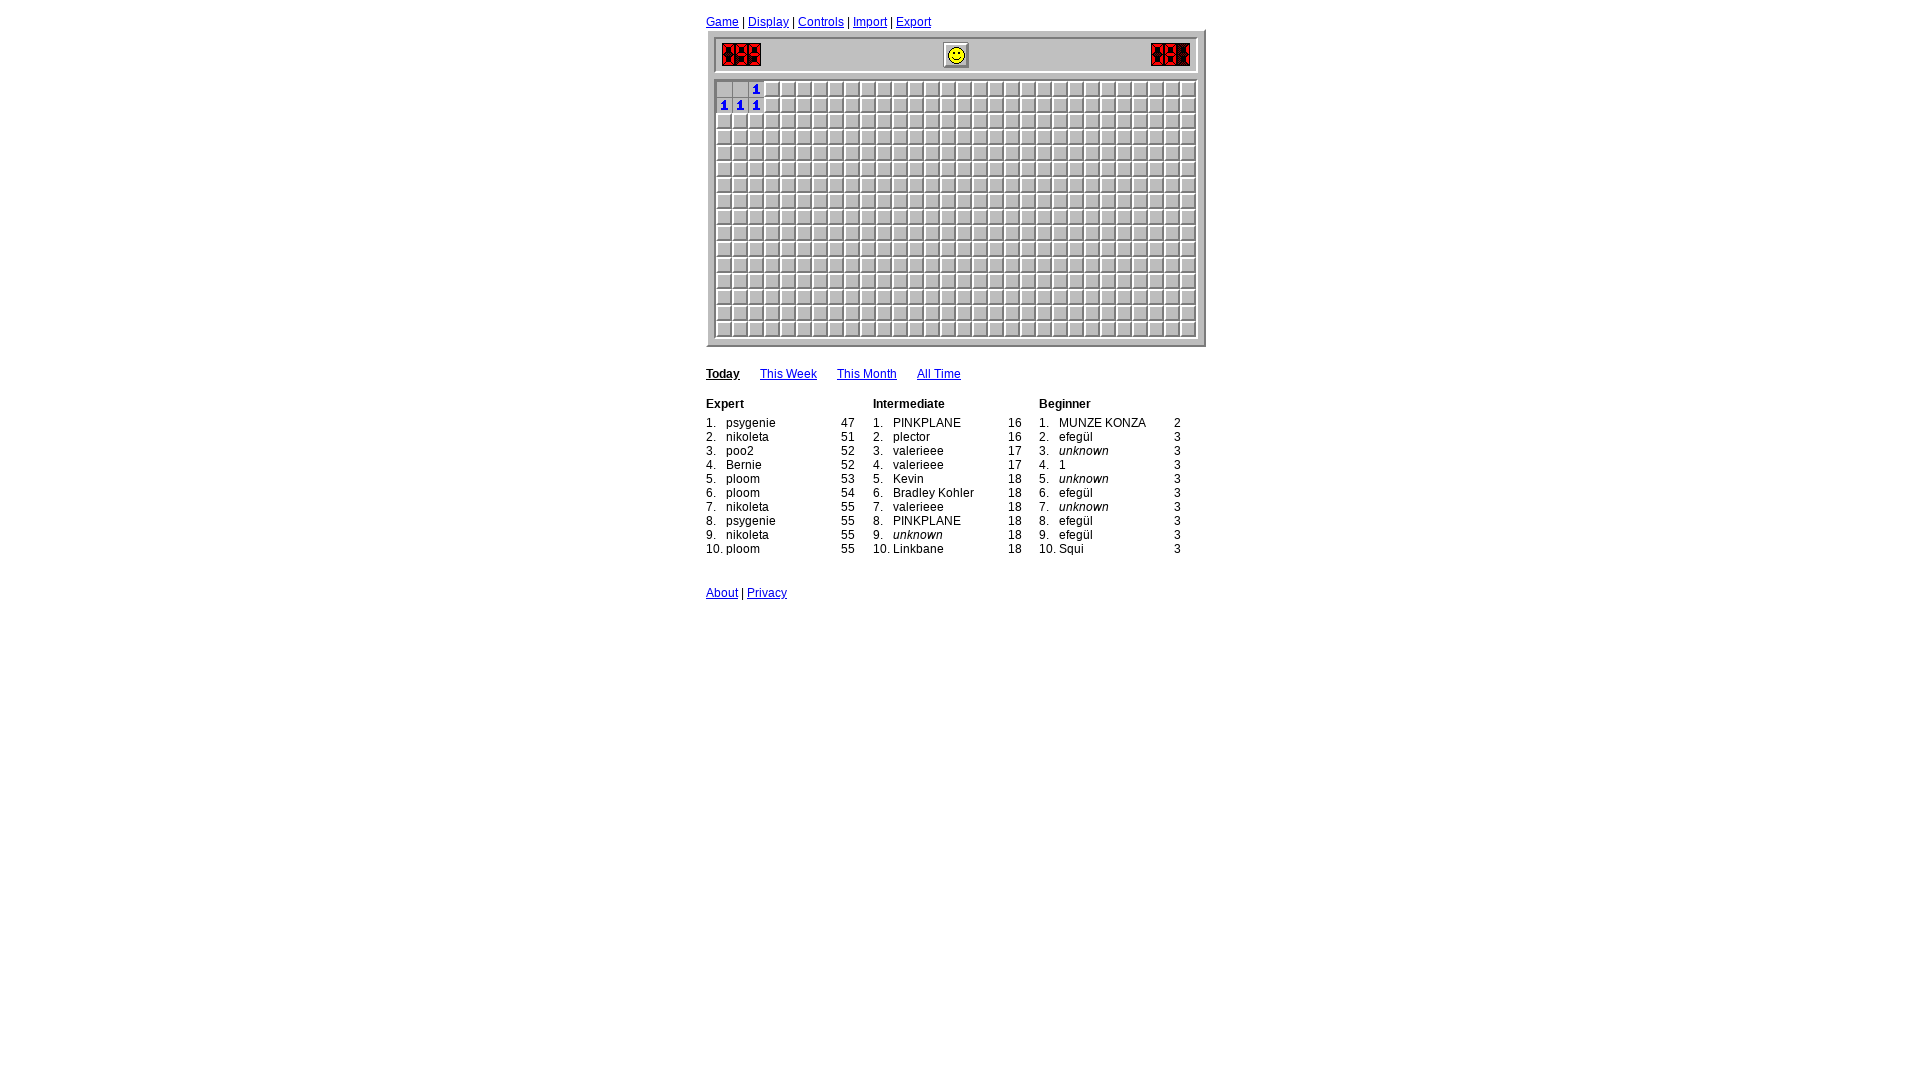

Read 6 revealed cells and updated board state
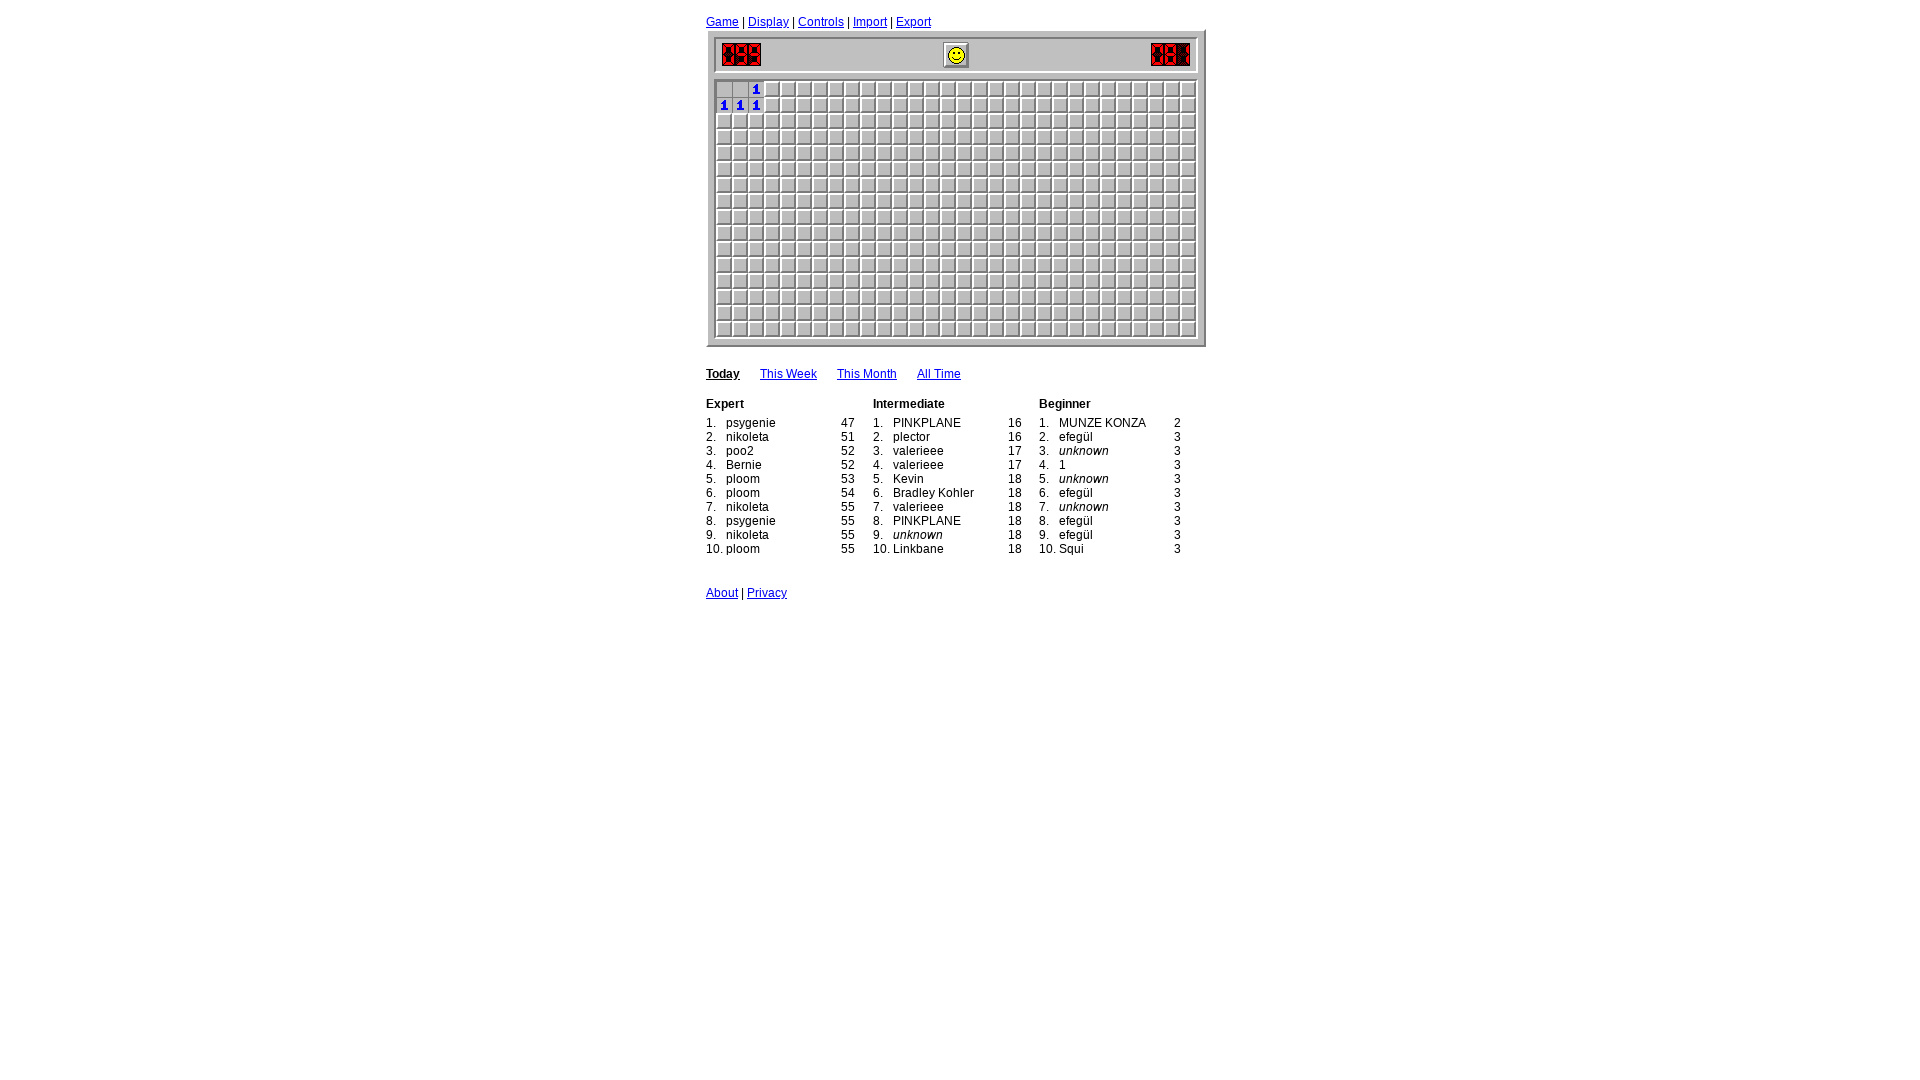

Iteration 78: Waited 400ms before processing
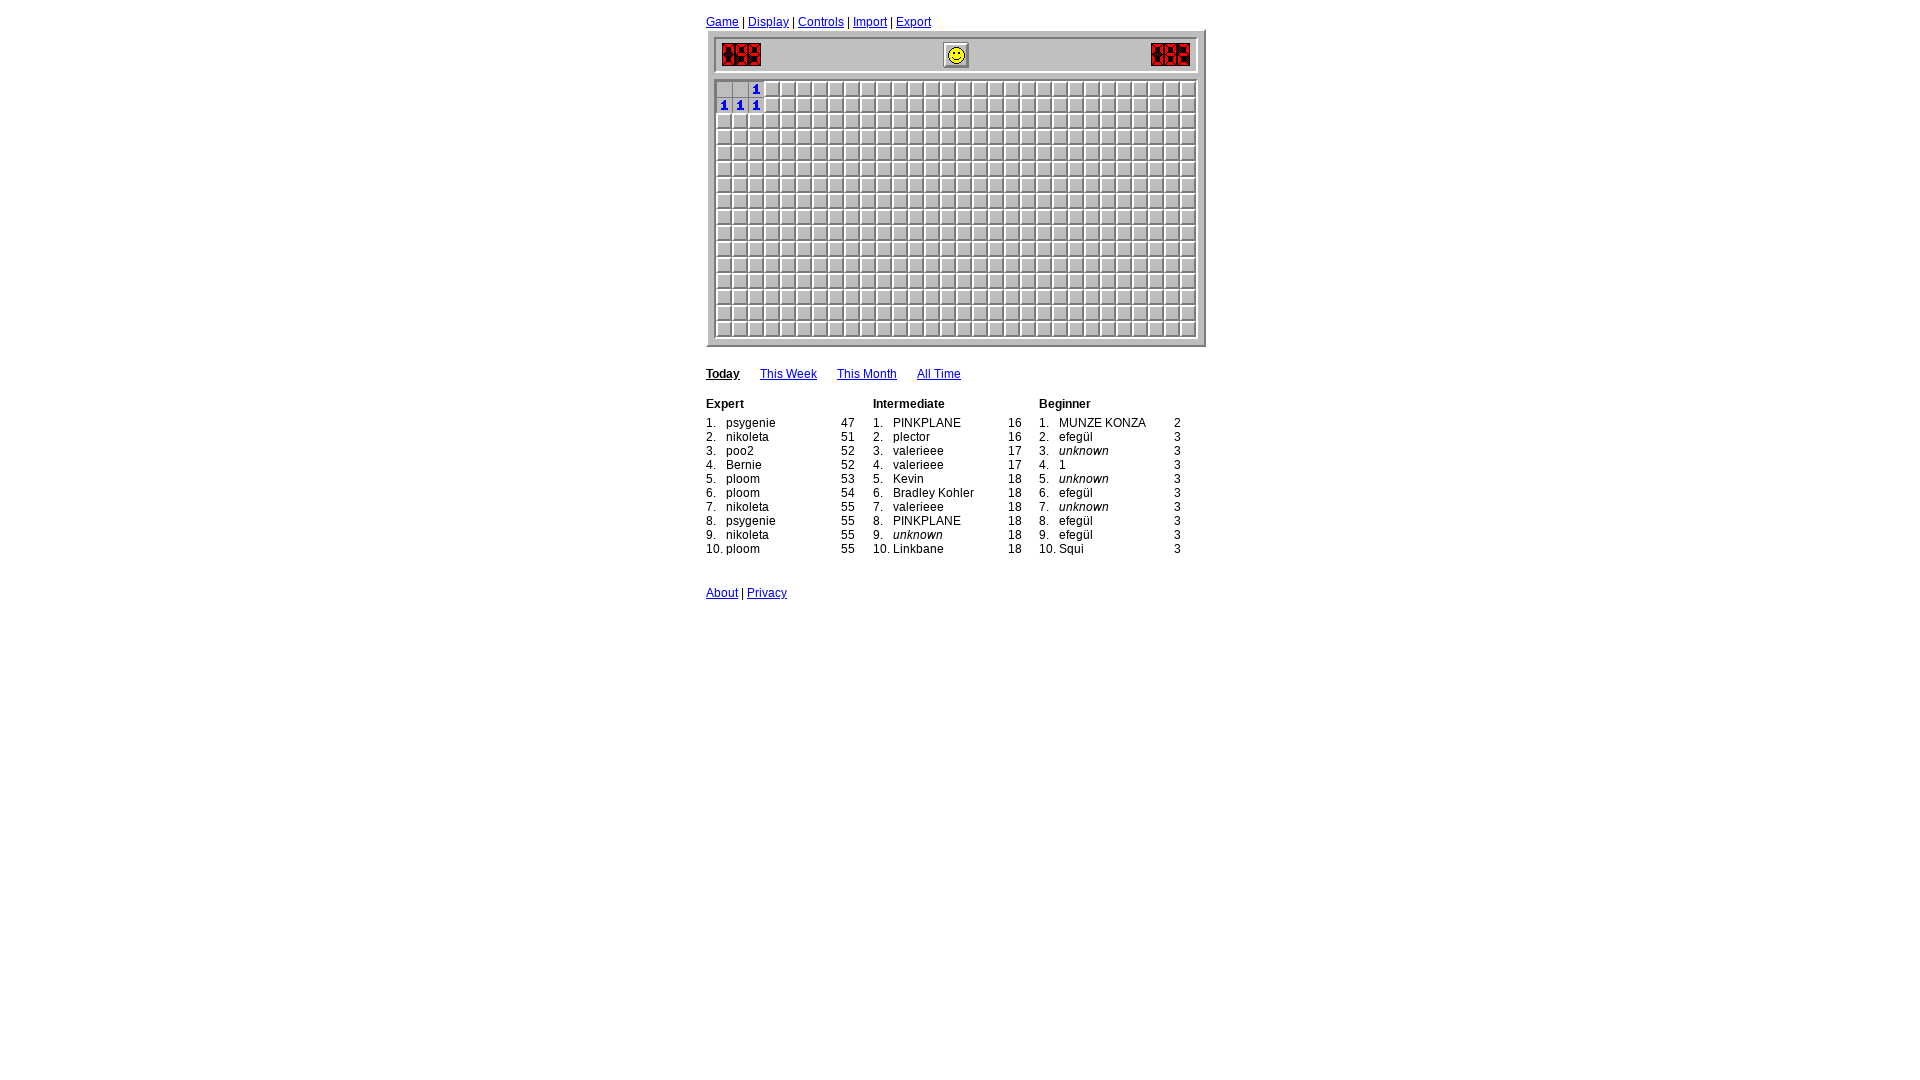

Read 6 revealed cells and updated board state
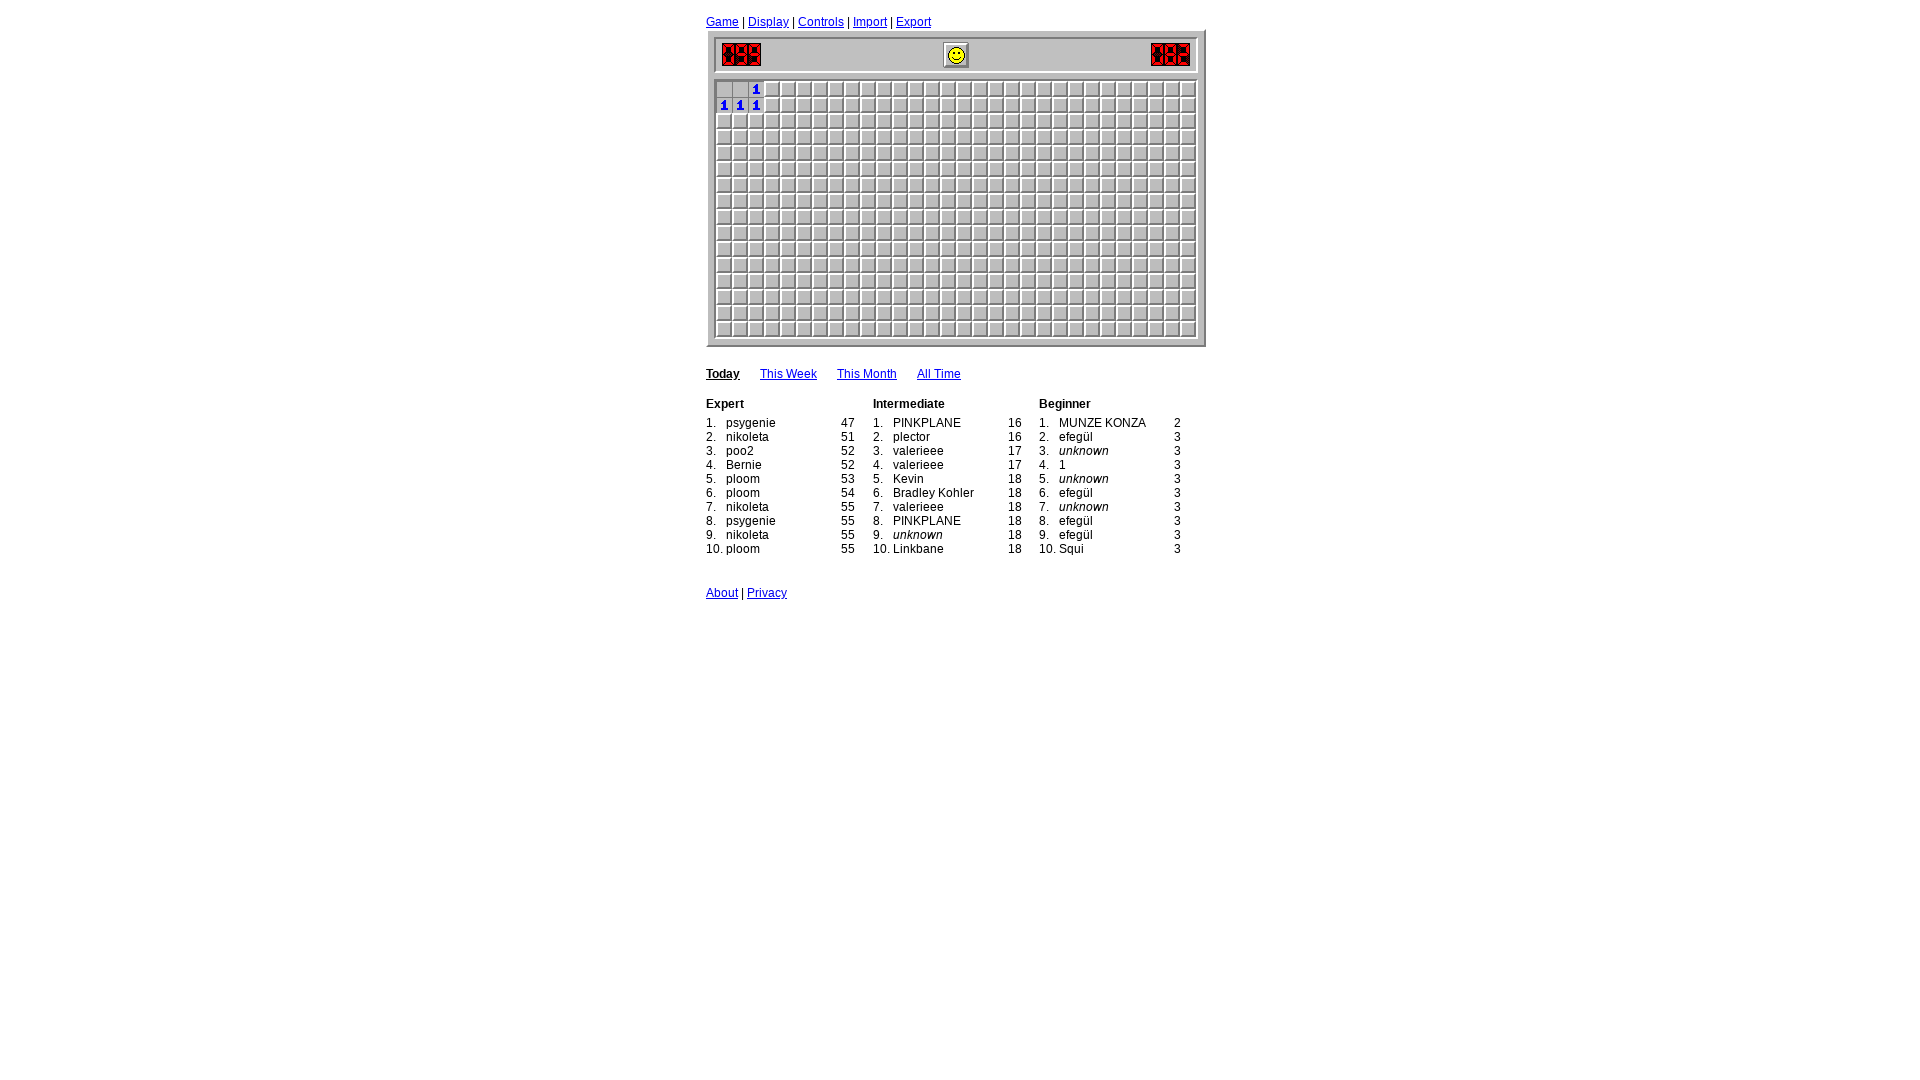

Iteration 79: Waited 400ms before processing
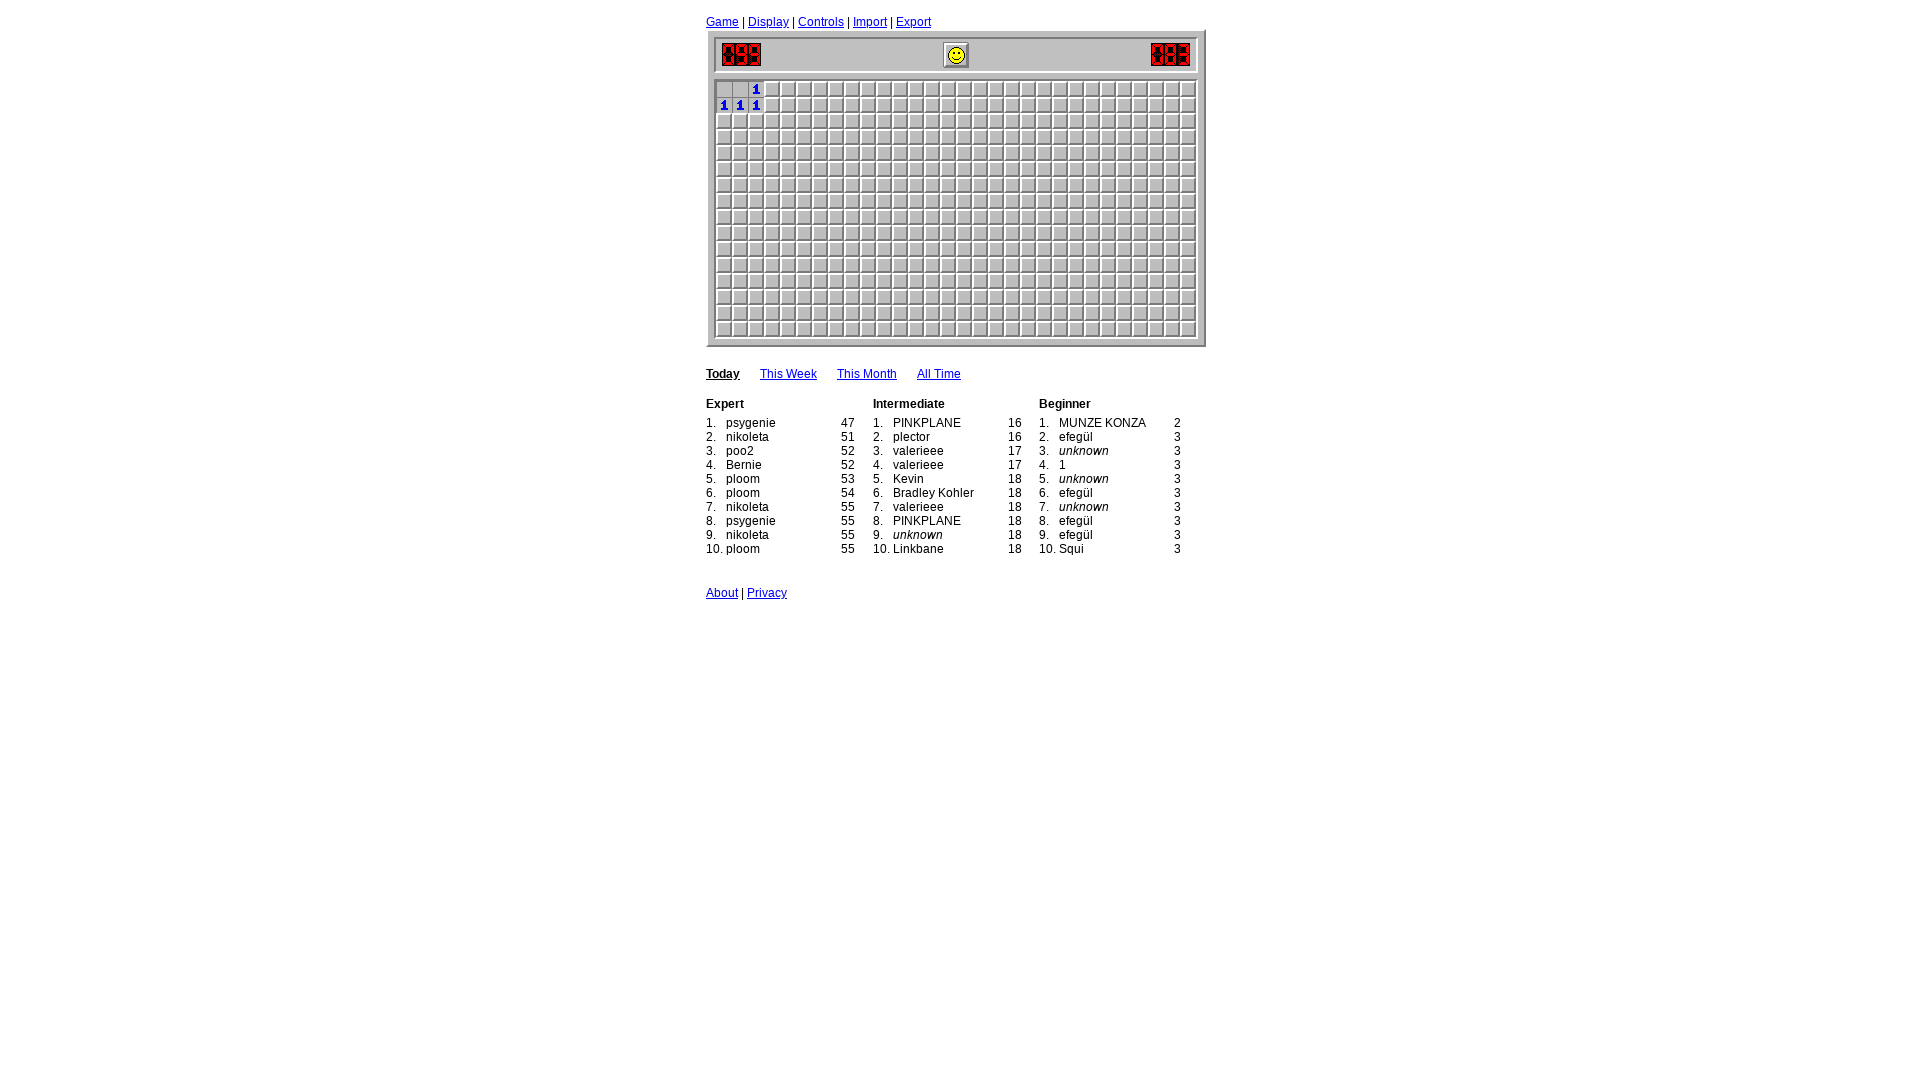

Read 6 revealed cells and updated board state
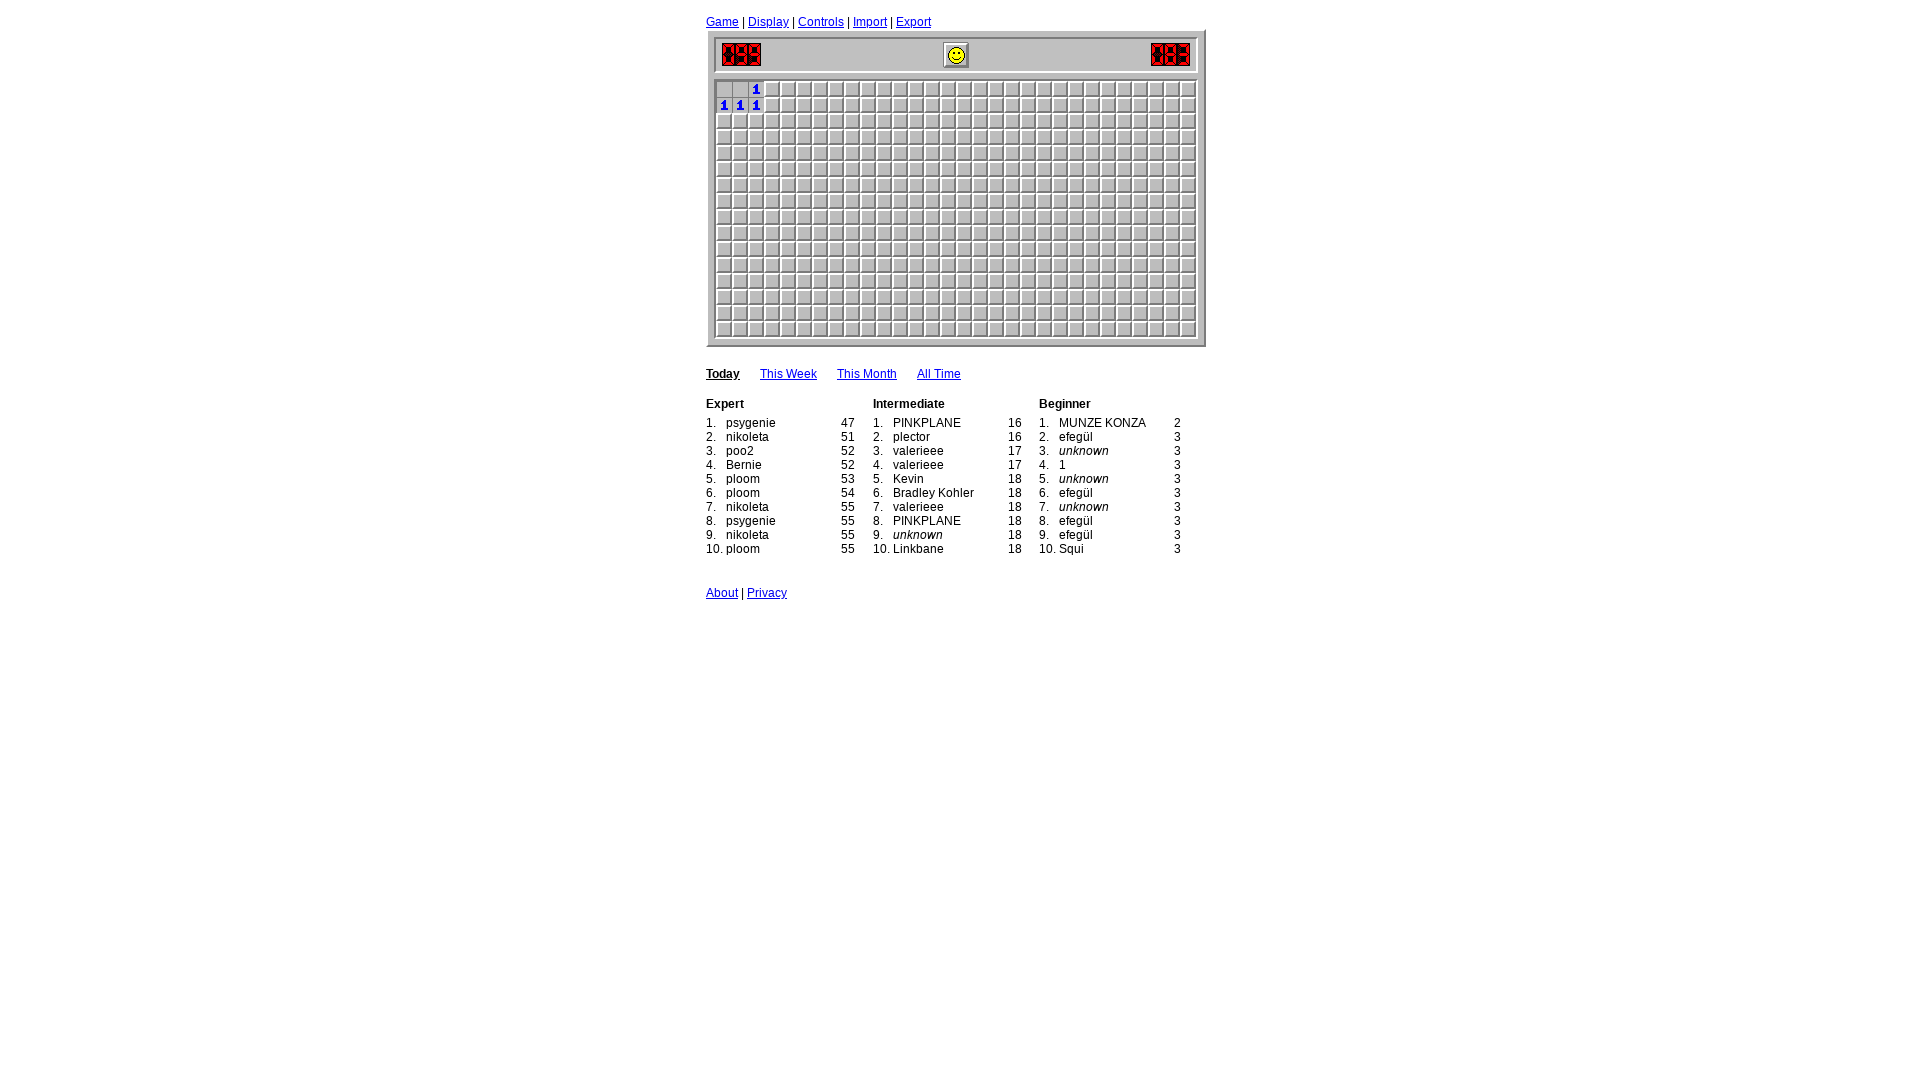

Iteration 80: Waited 400ms before processing
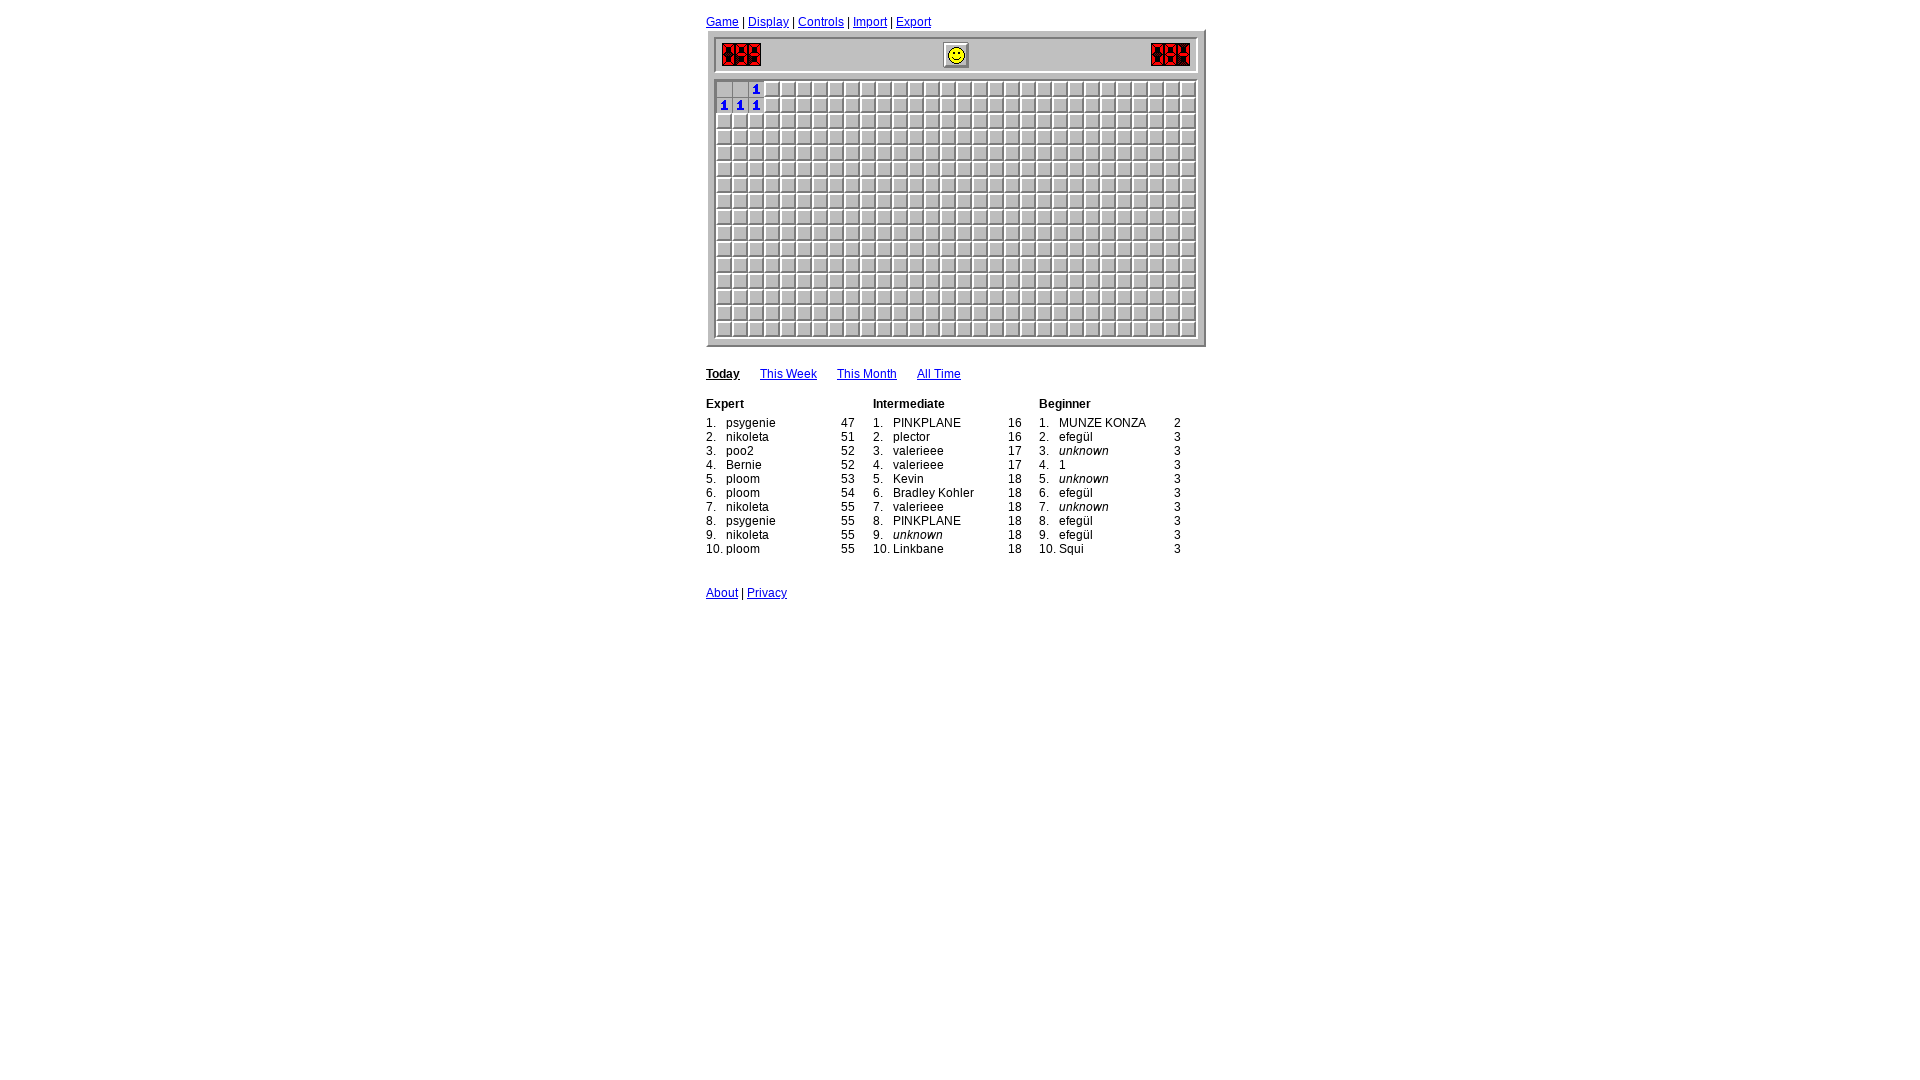

Read 6 revealed cells and updated board state
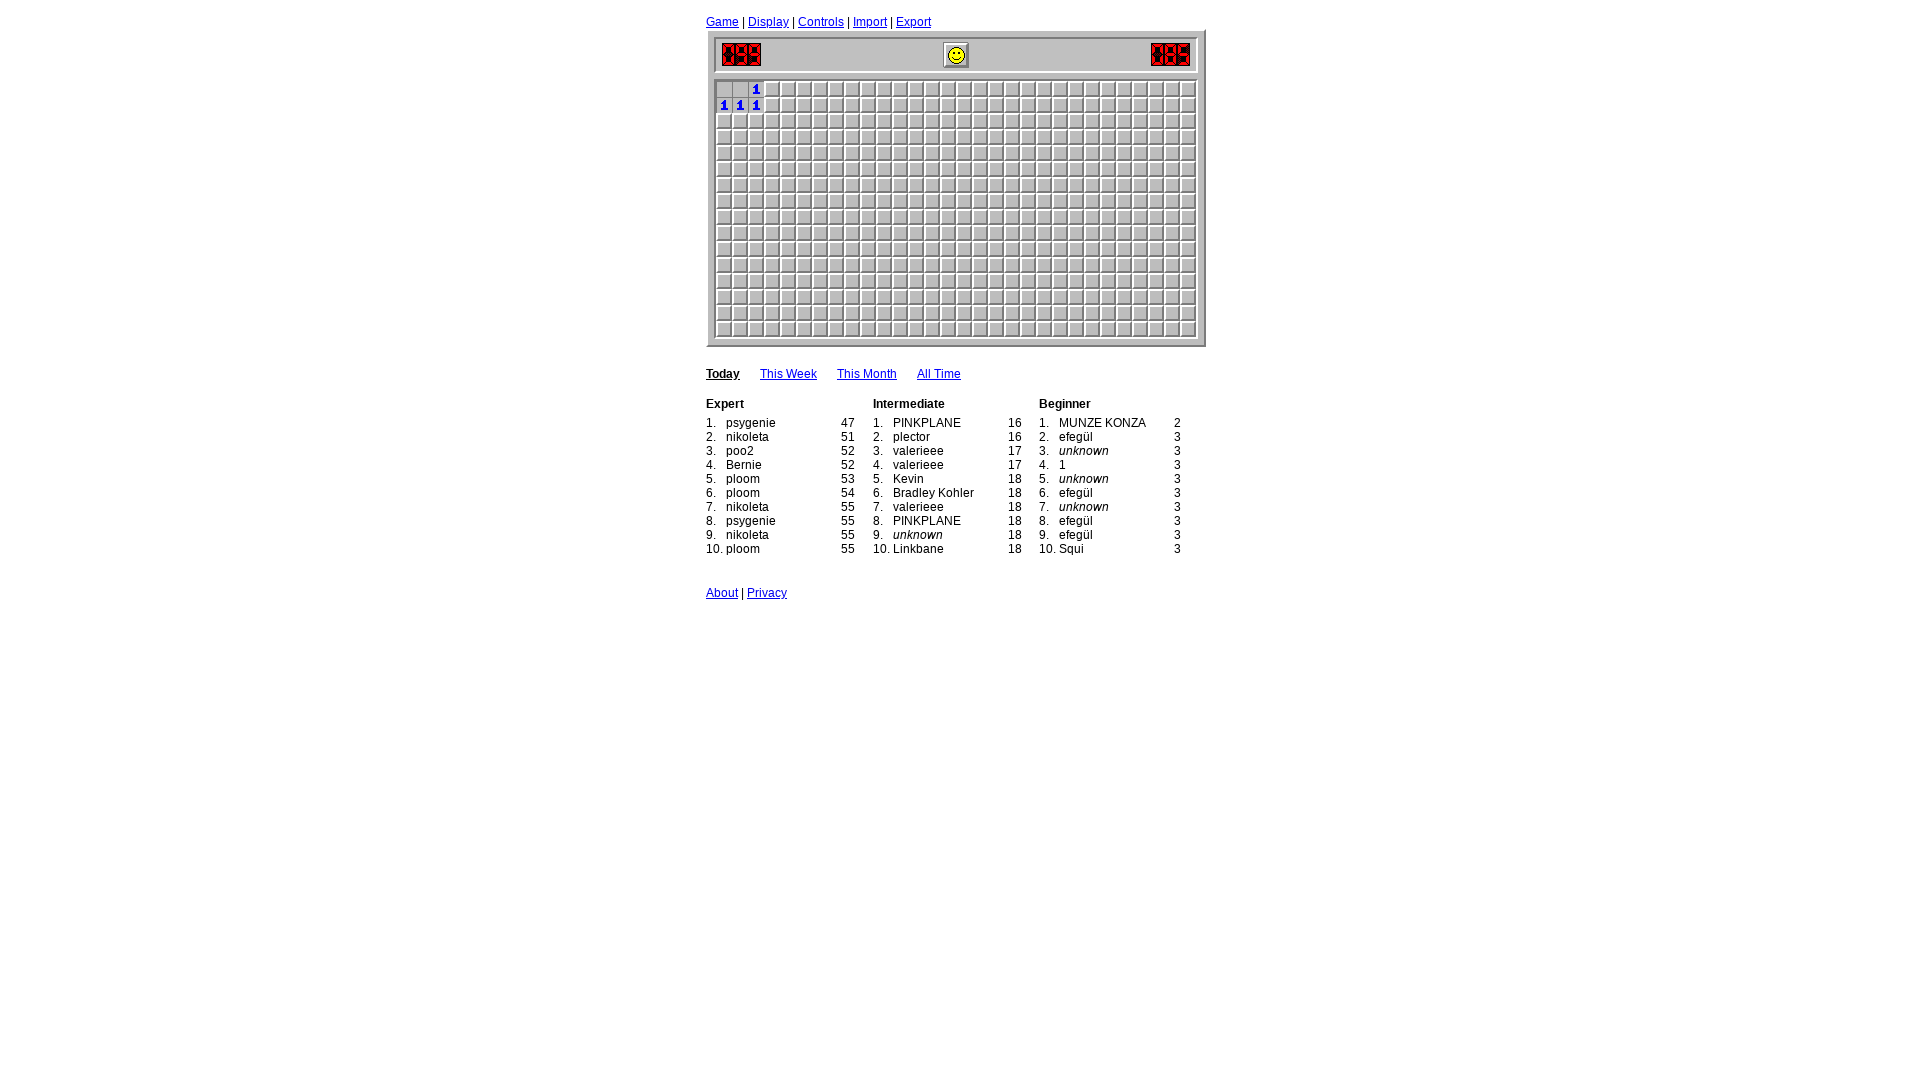

Iteration 81: Waited 400ms before processing
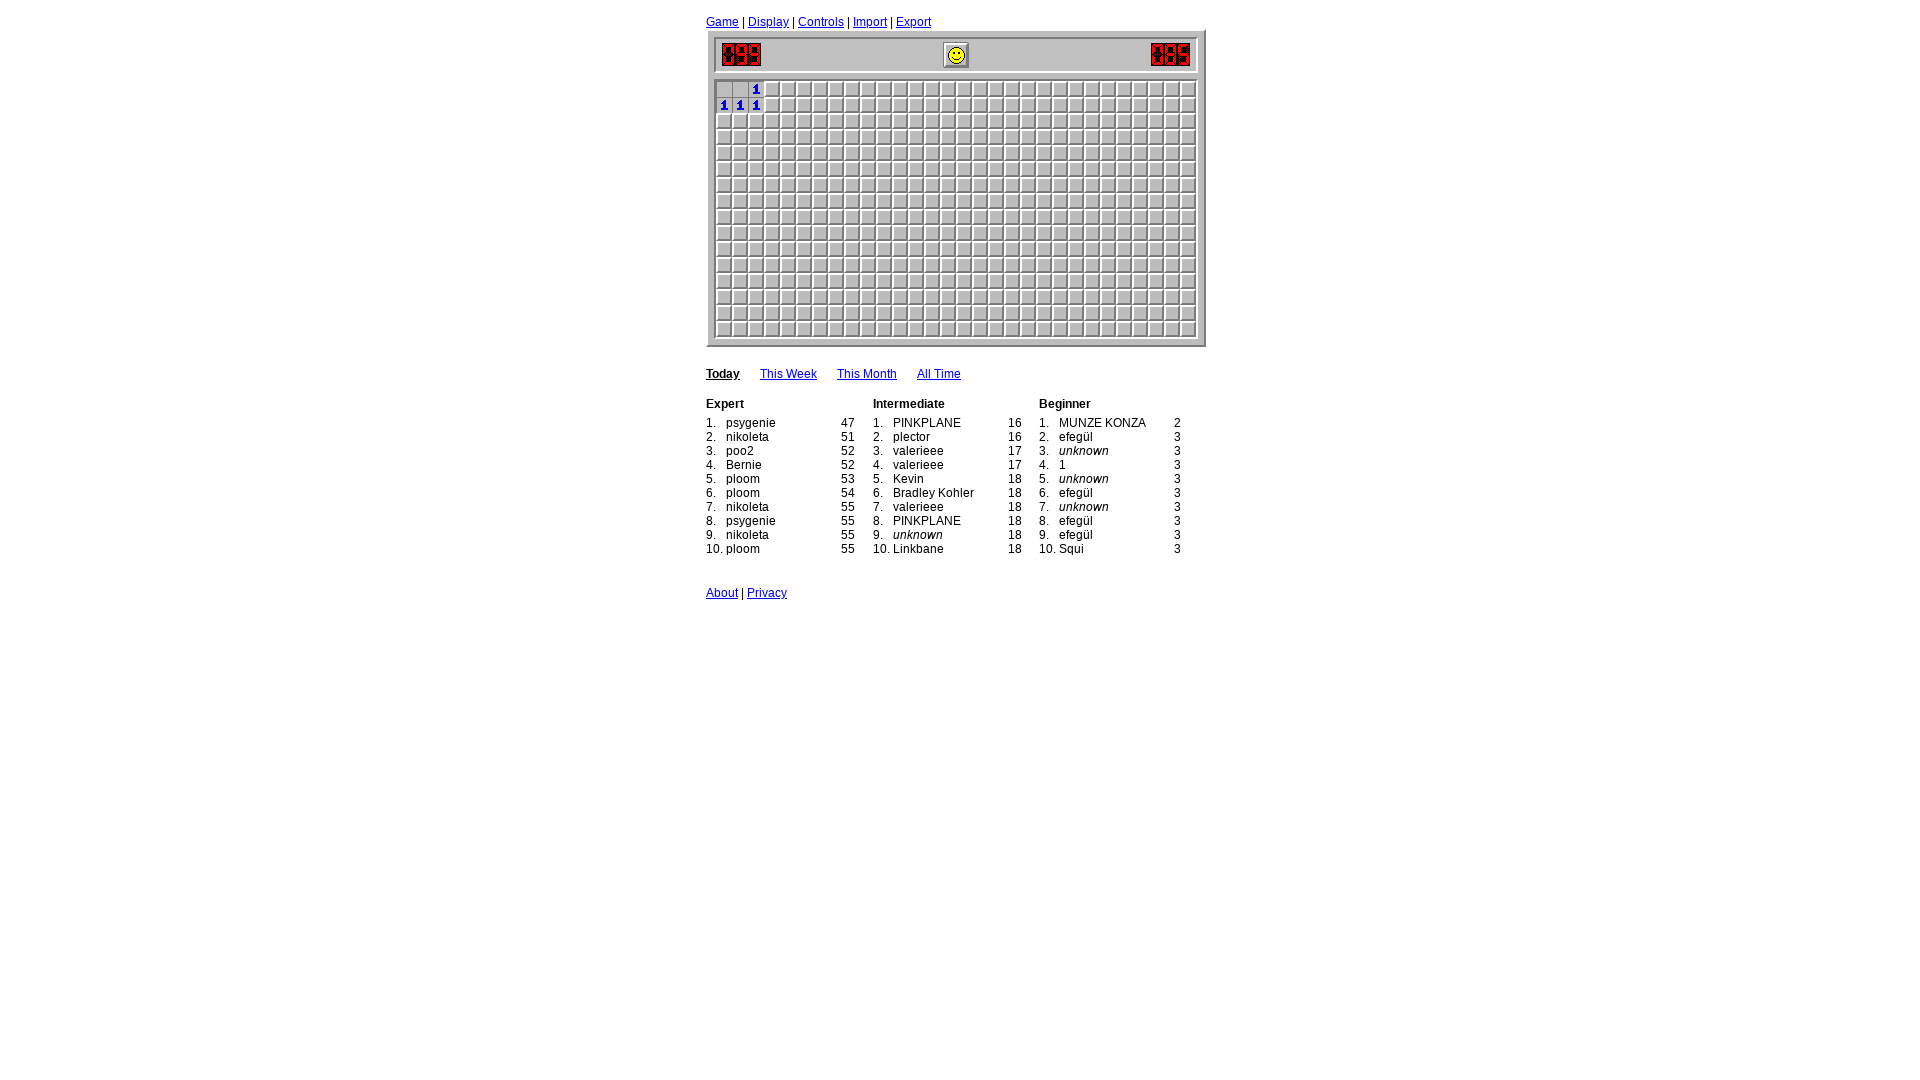

Read 6 revealed cells and updated board state
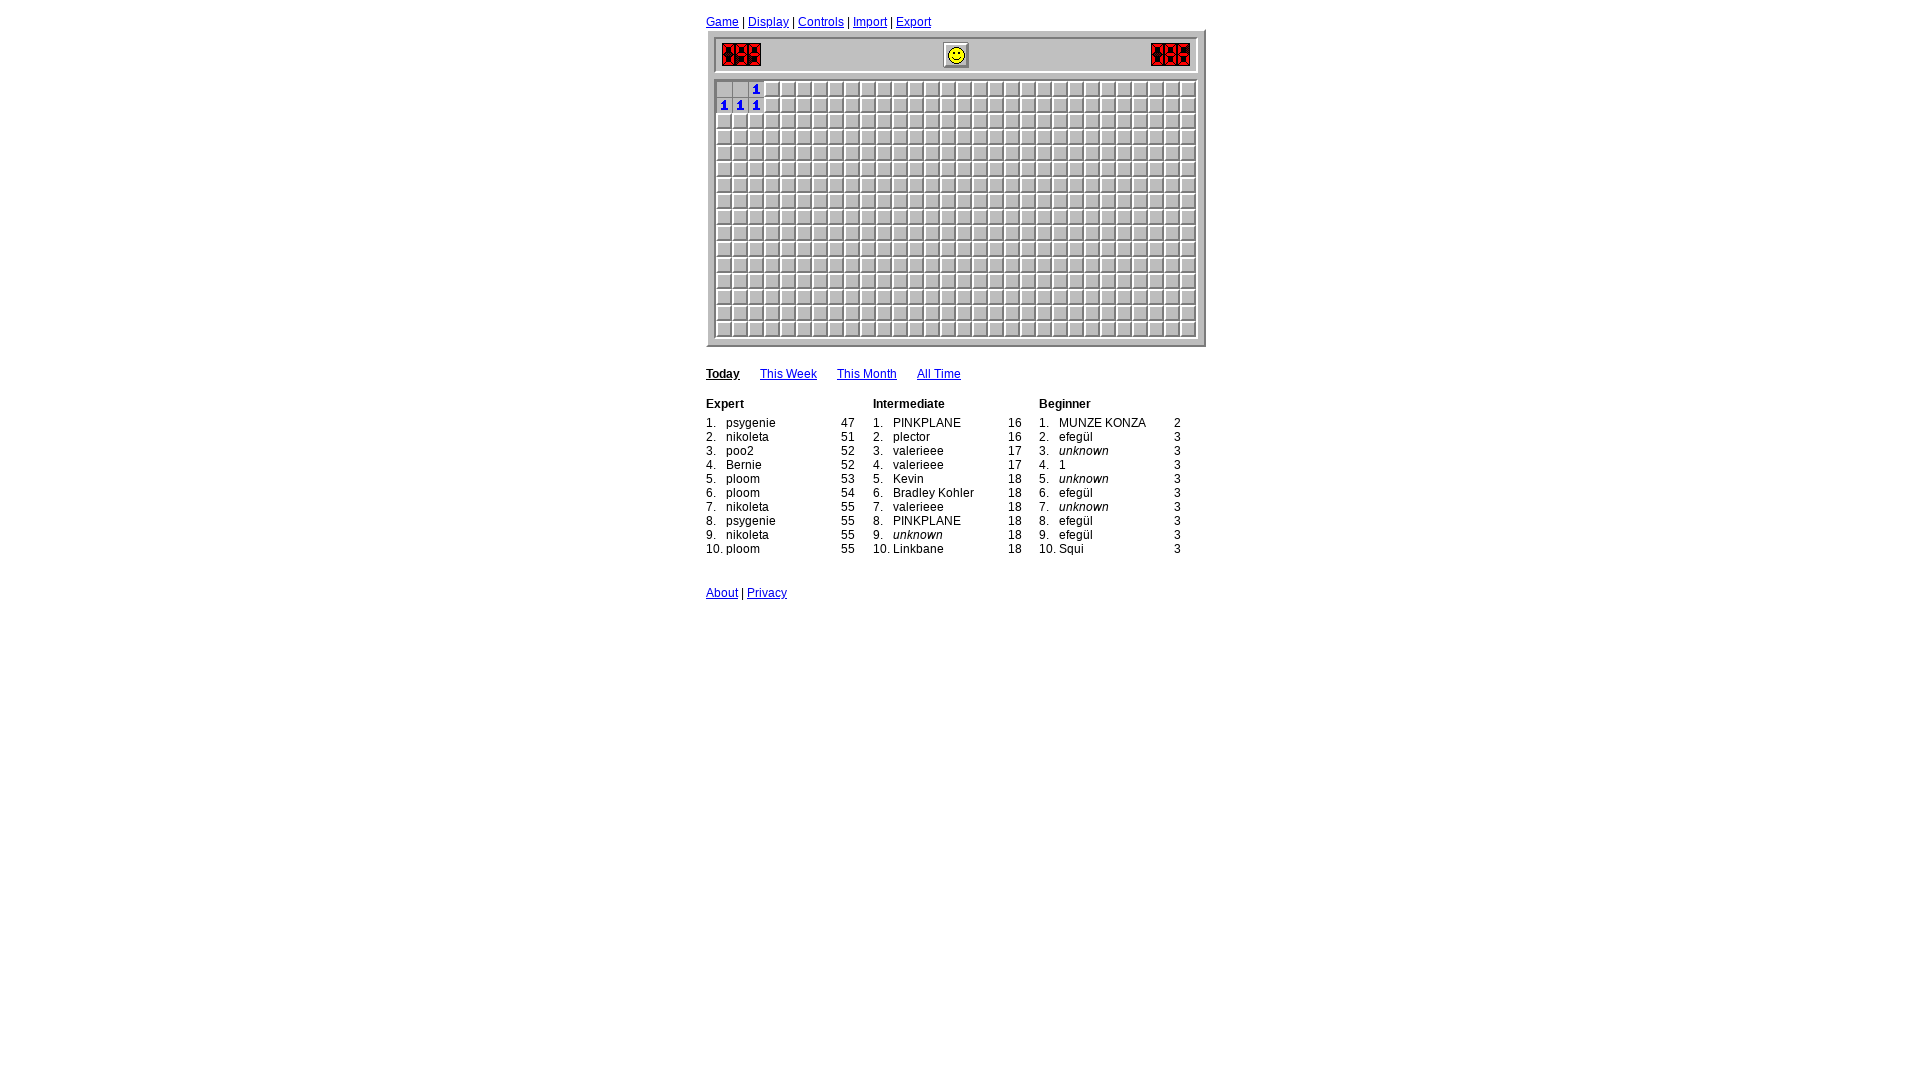

Iteration 82: Waited 400ms before processing
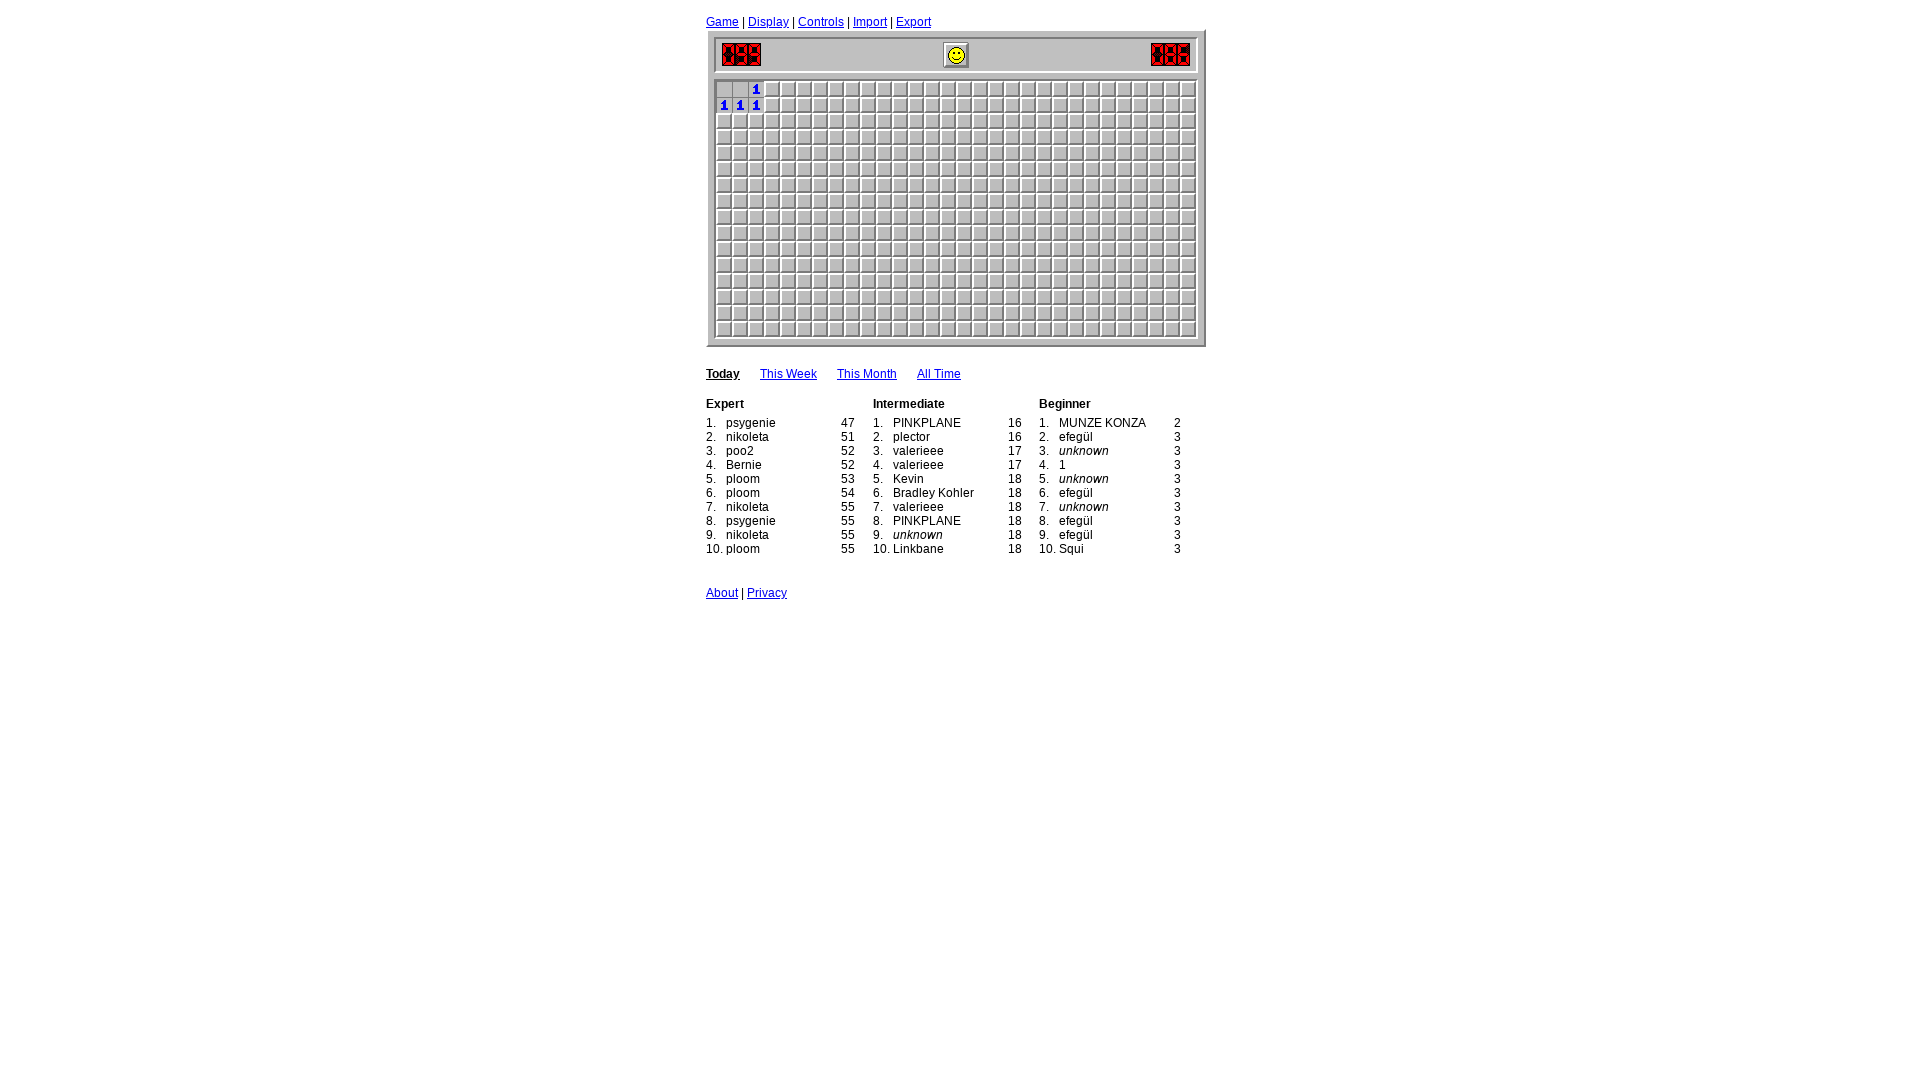

Read 6 revealed cells and updated board state
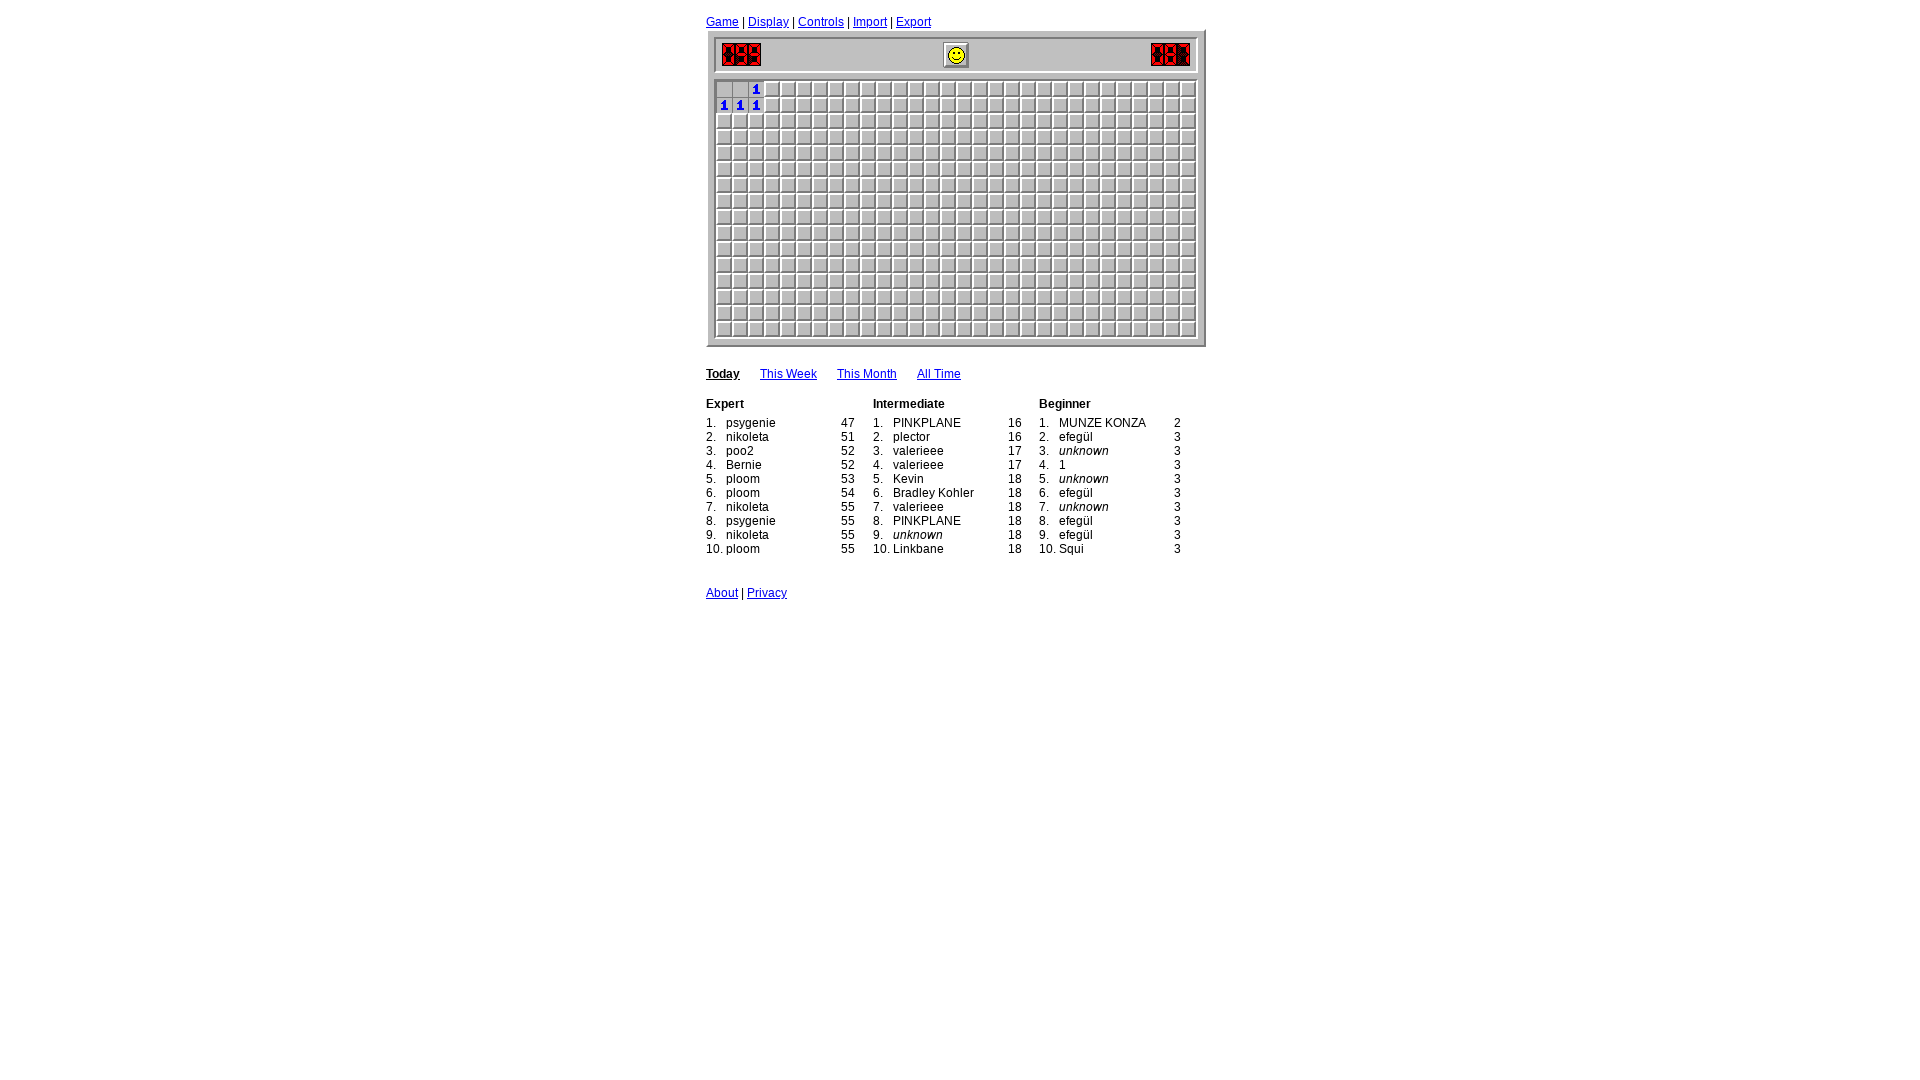

Iteration 83: Waited 400ms before processing
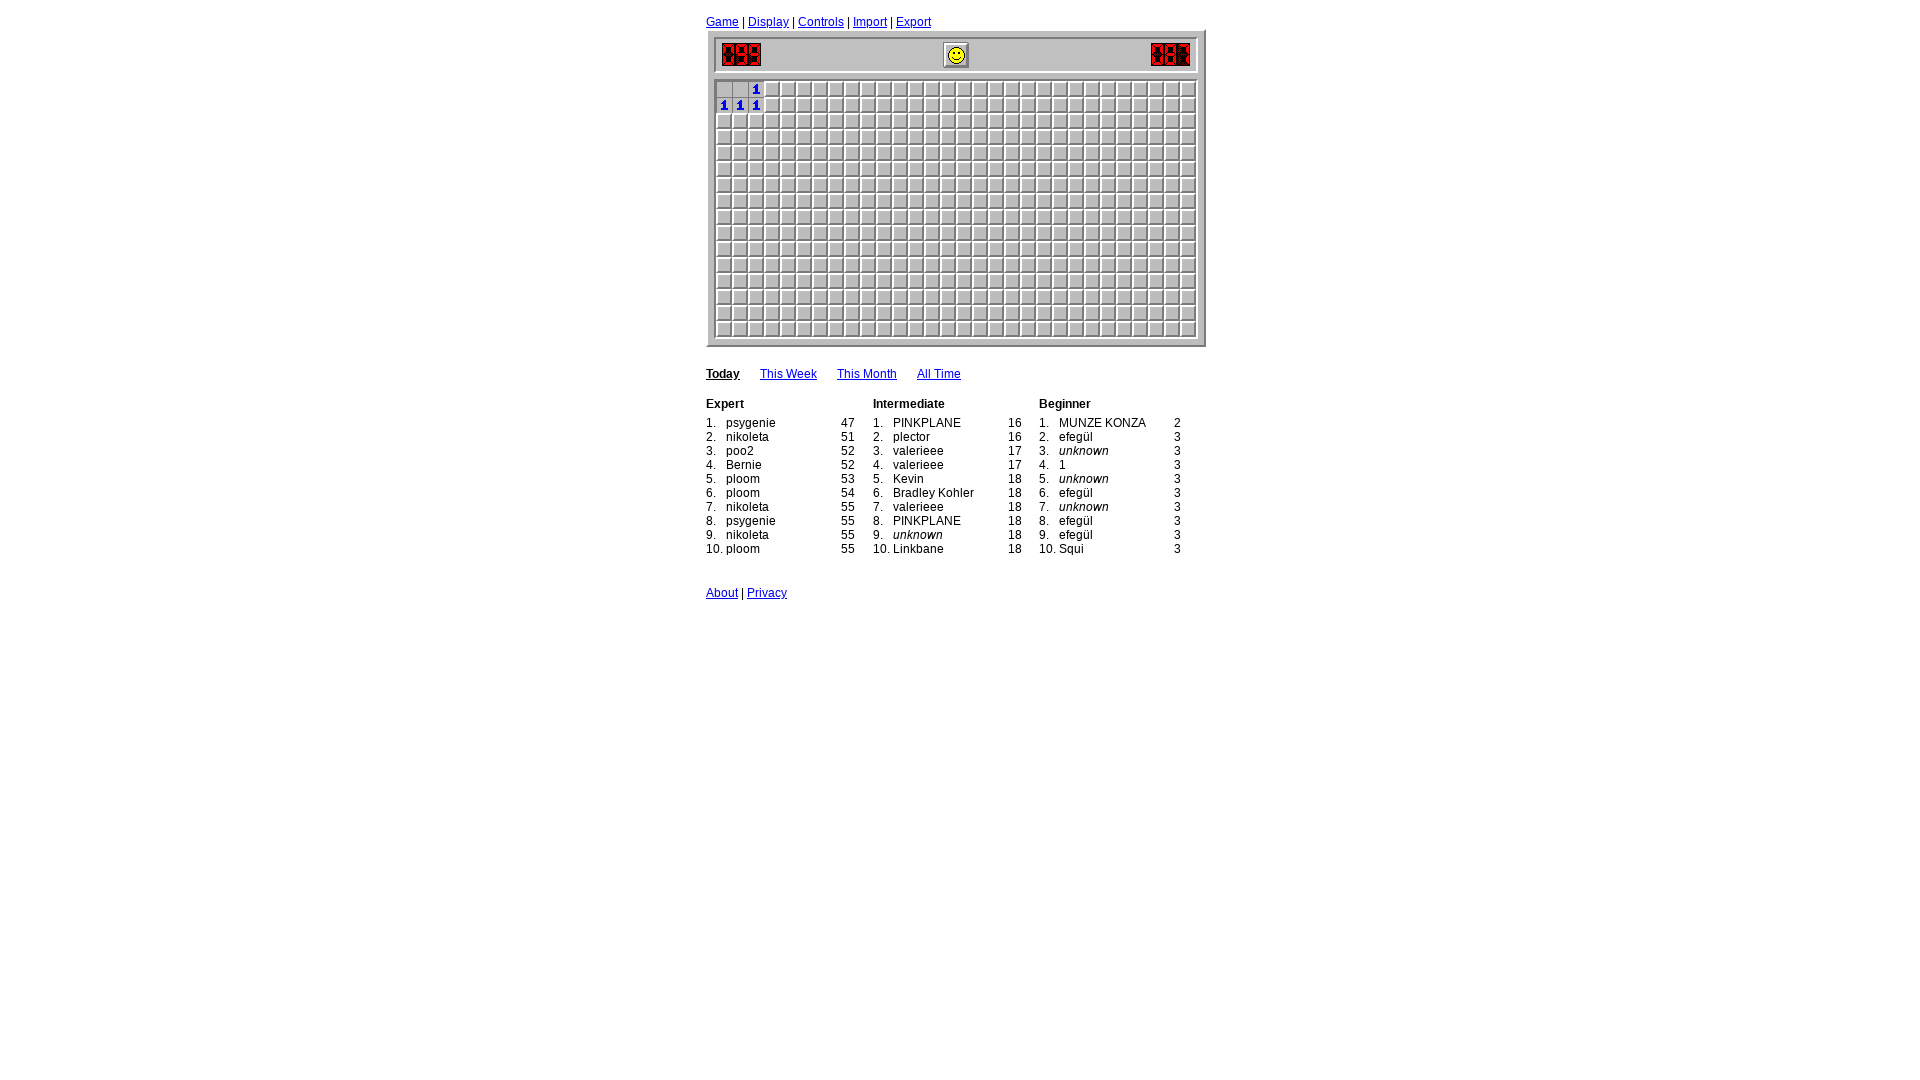

Read 6 revealed cells and updated board state
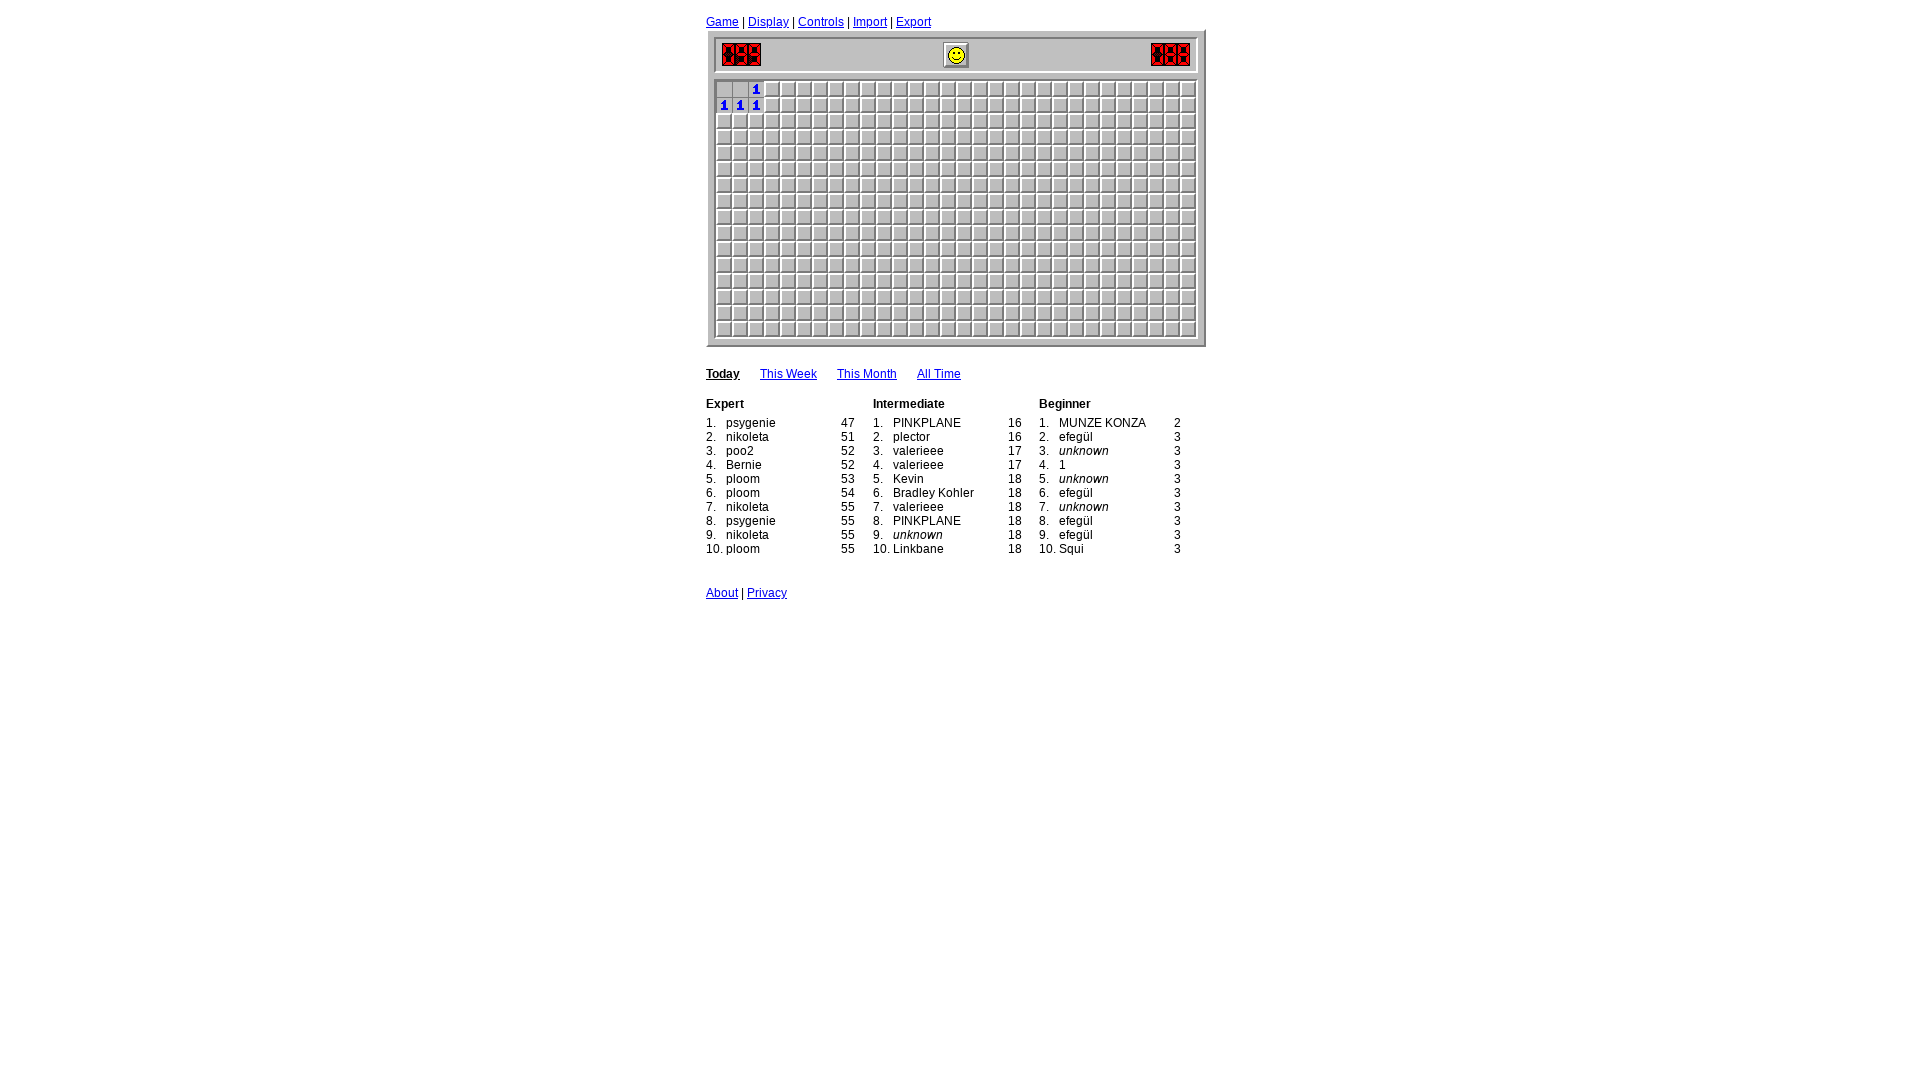

Iteration 84: Waited 400ms before processing
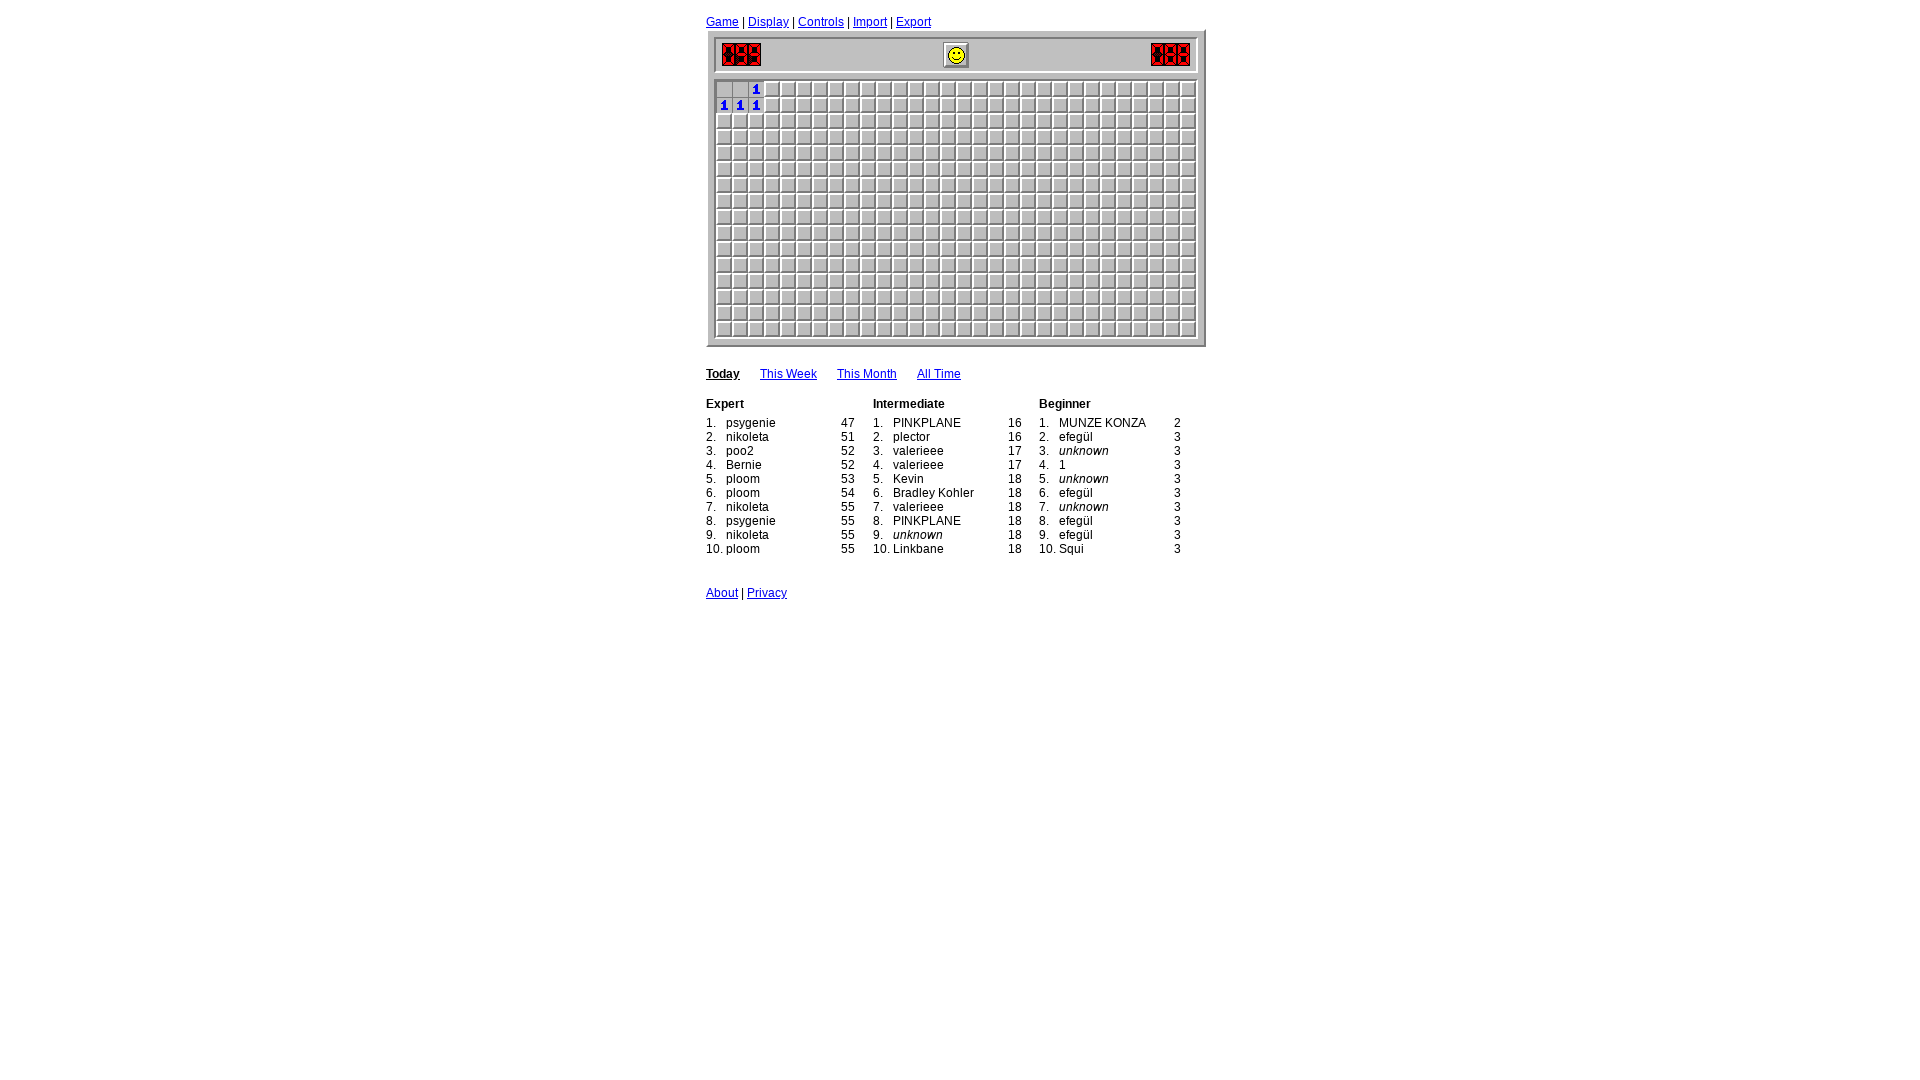

Read 6 revealed cells and updated board state
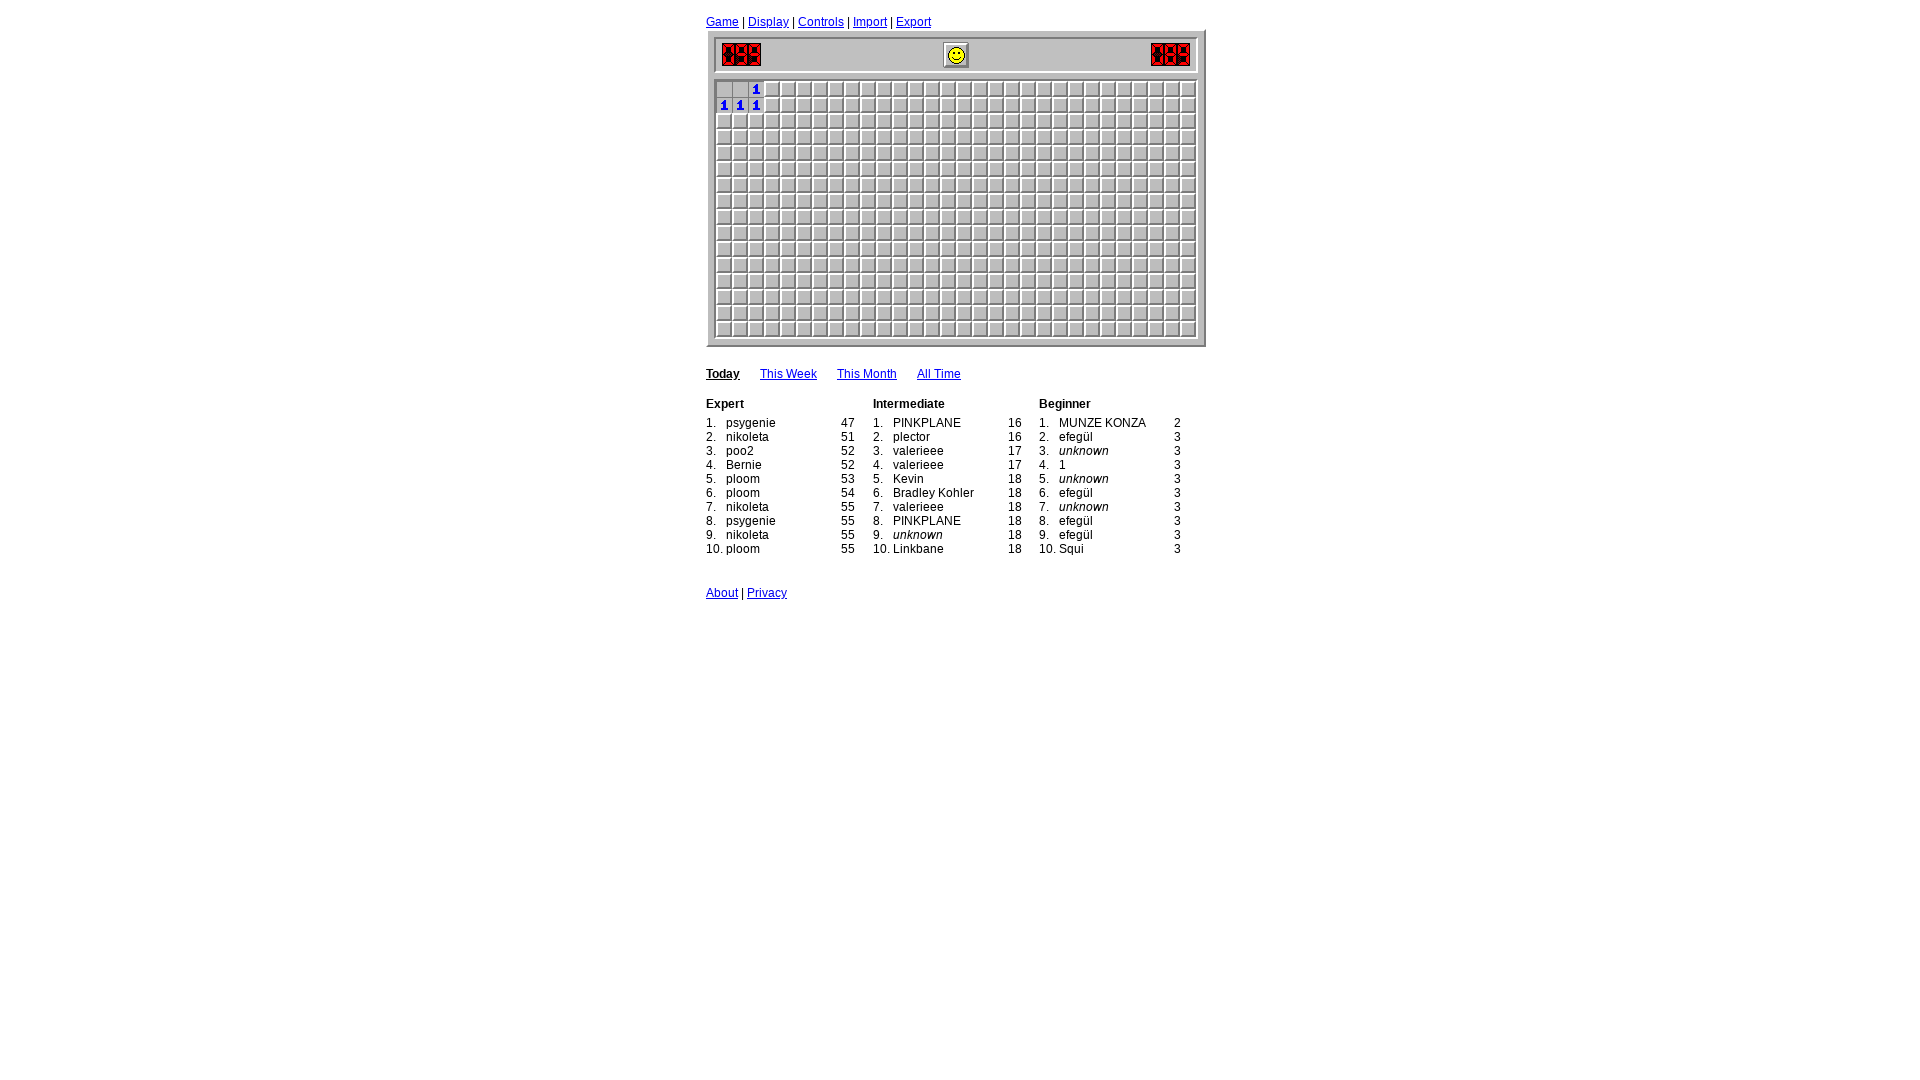

Iteration 85: Waited 400ms before processing
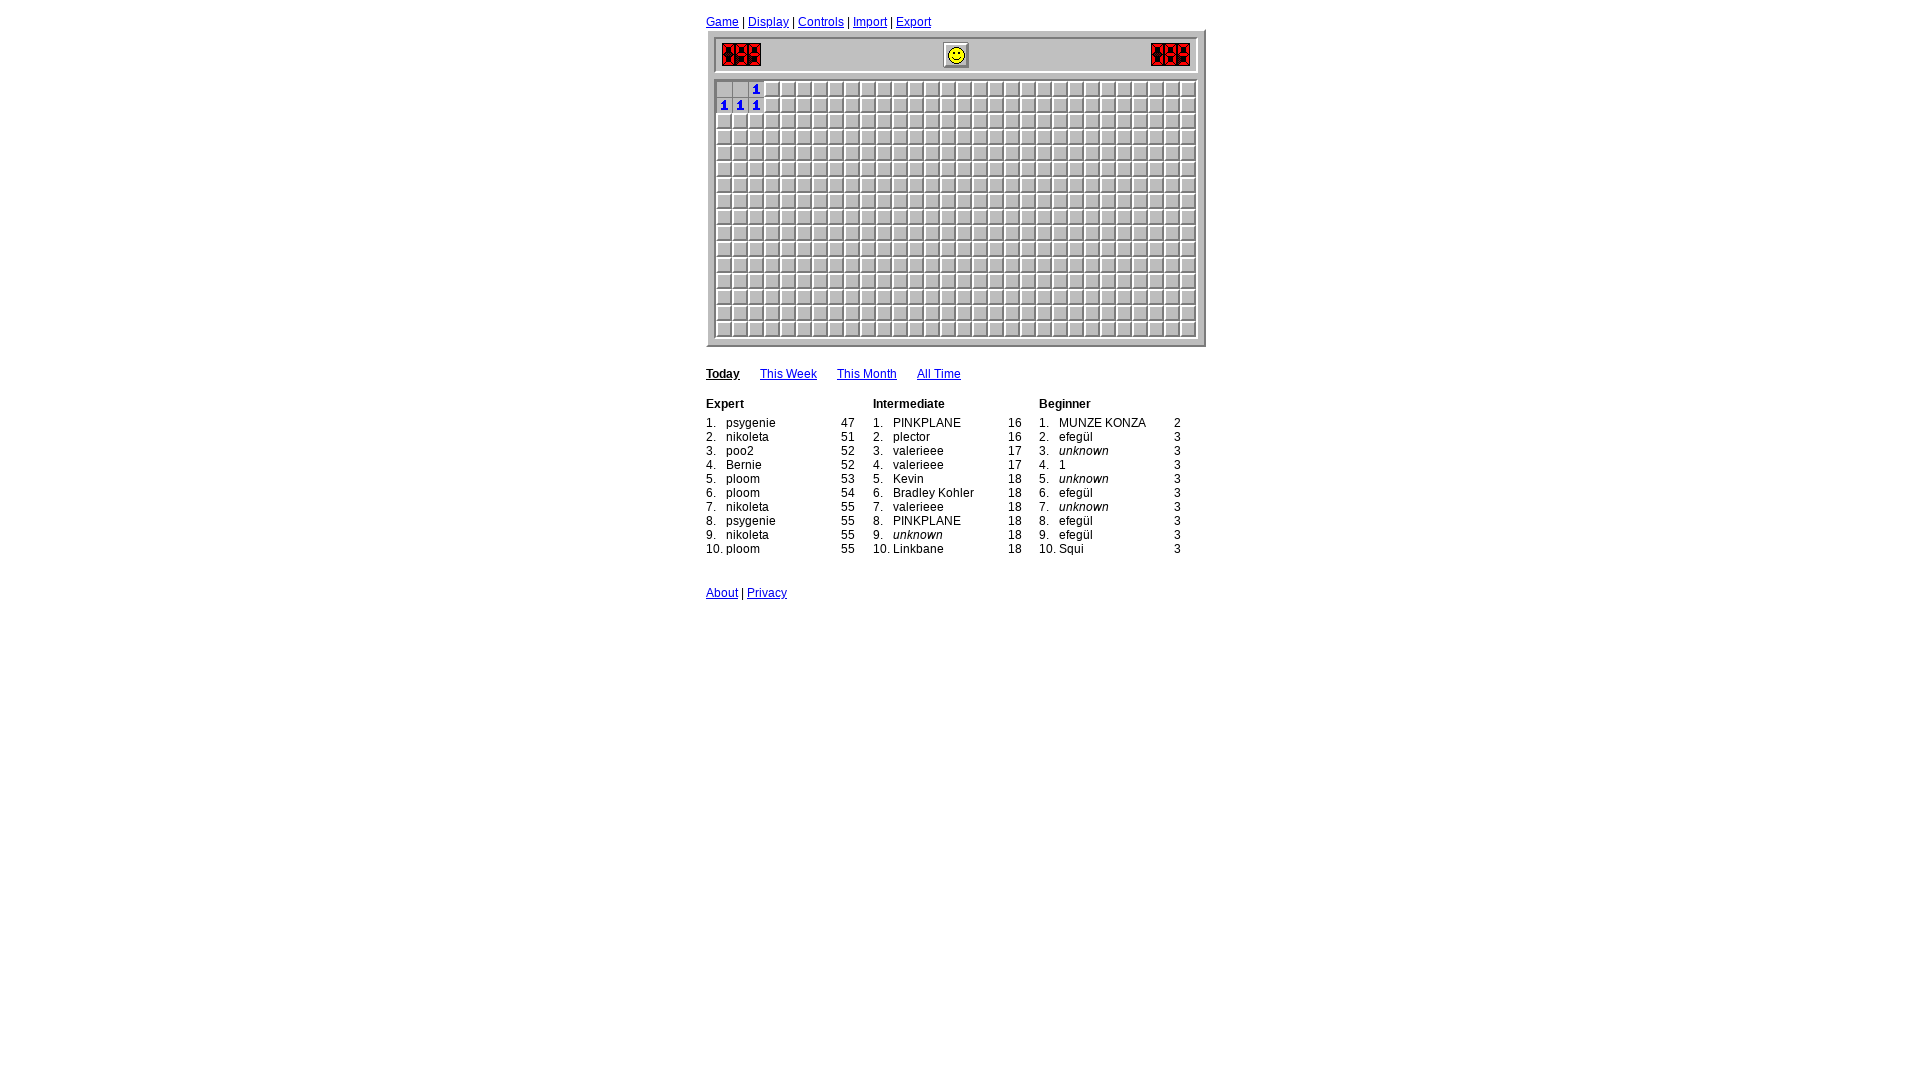

Read 6 revealed cells and updated board state
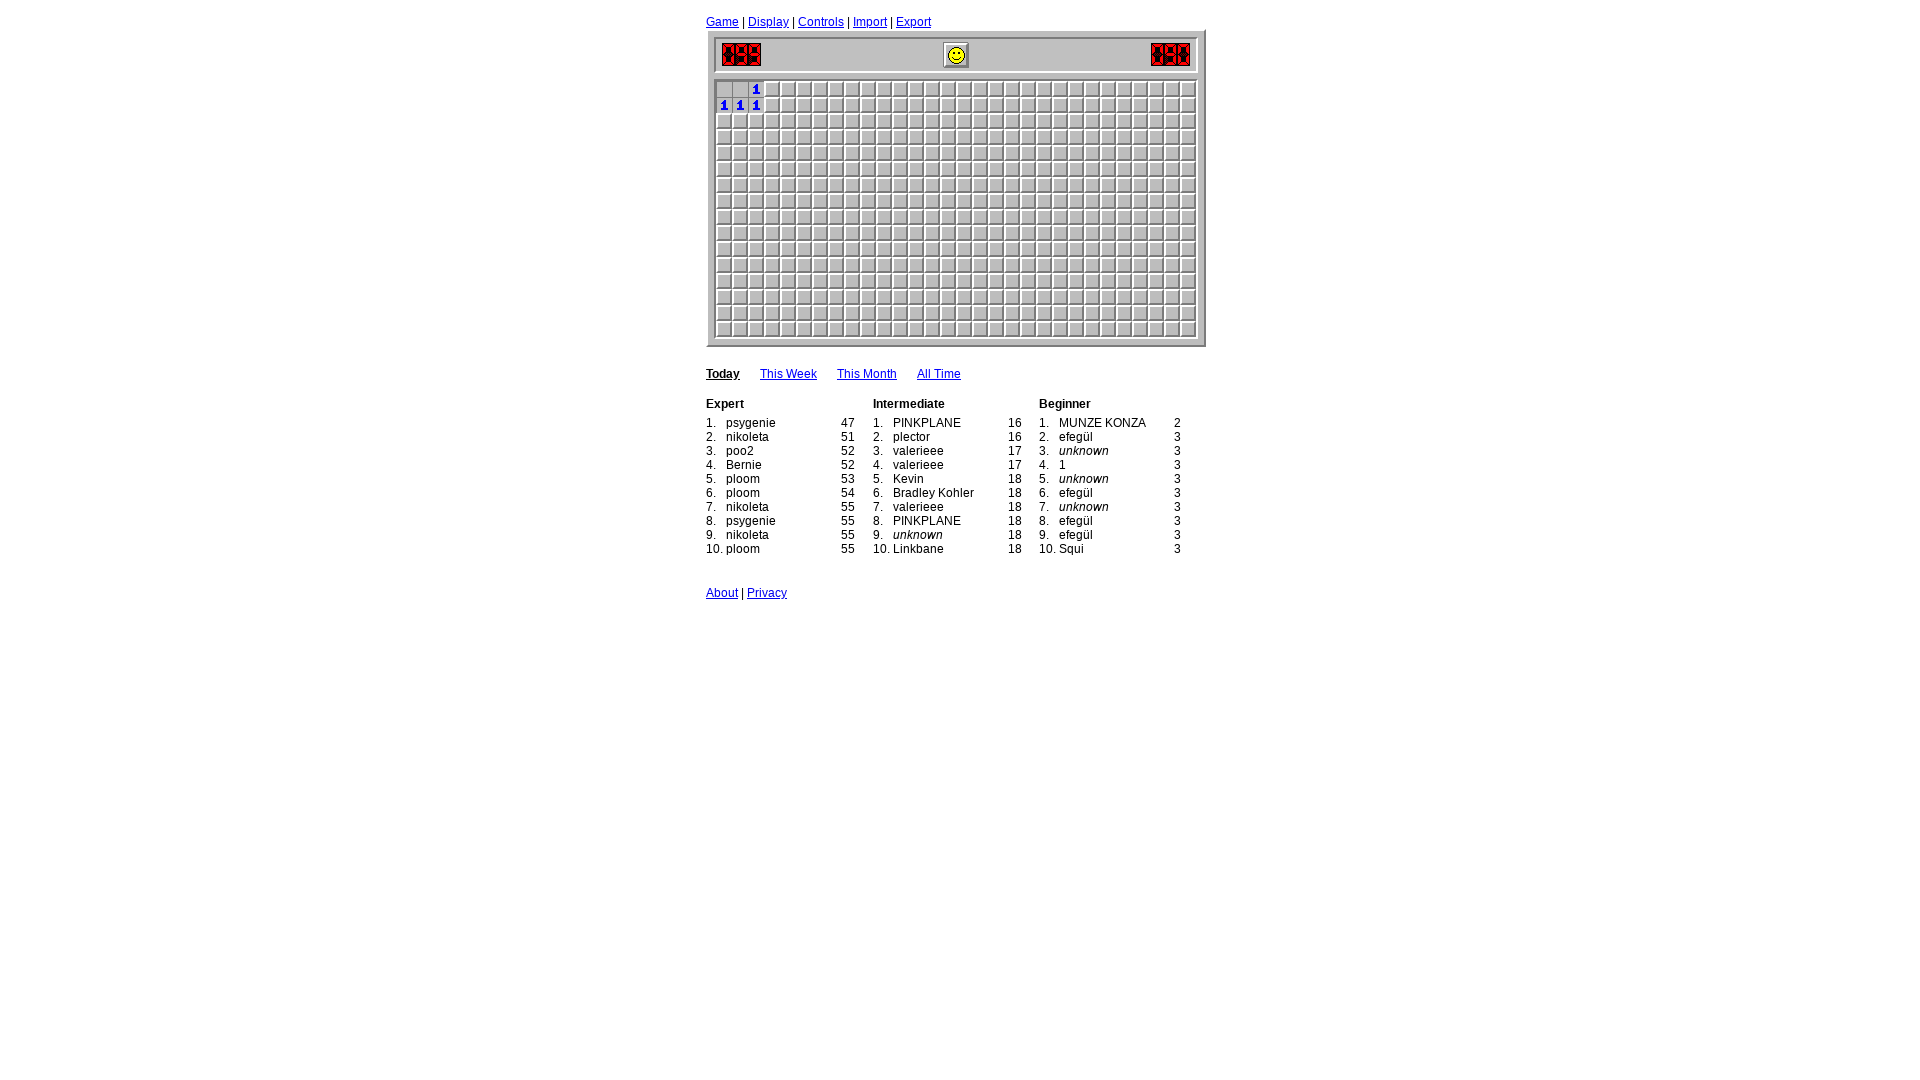

Iteration 86: Waited 400ms before processing
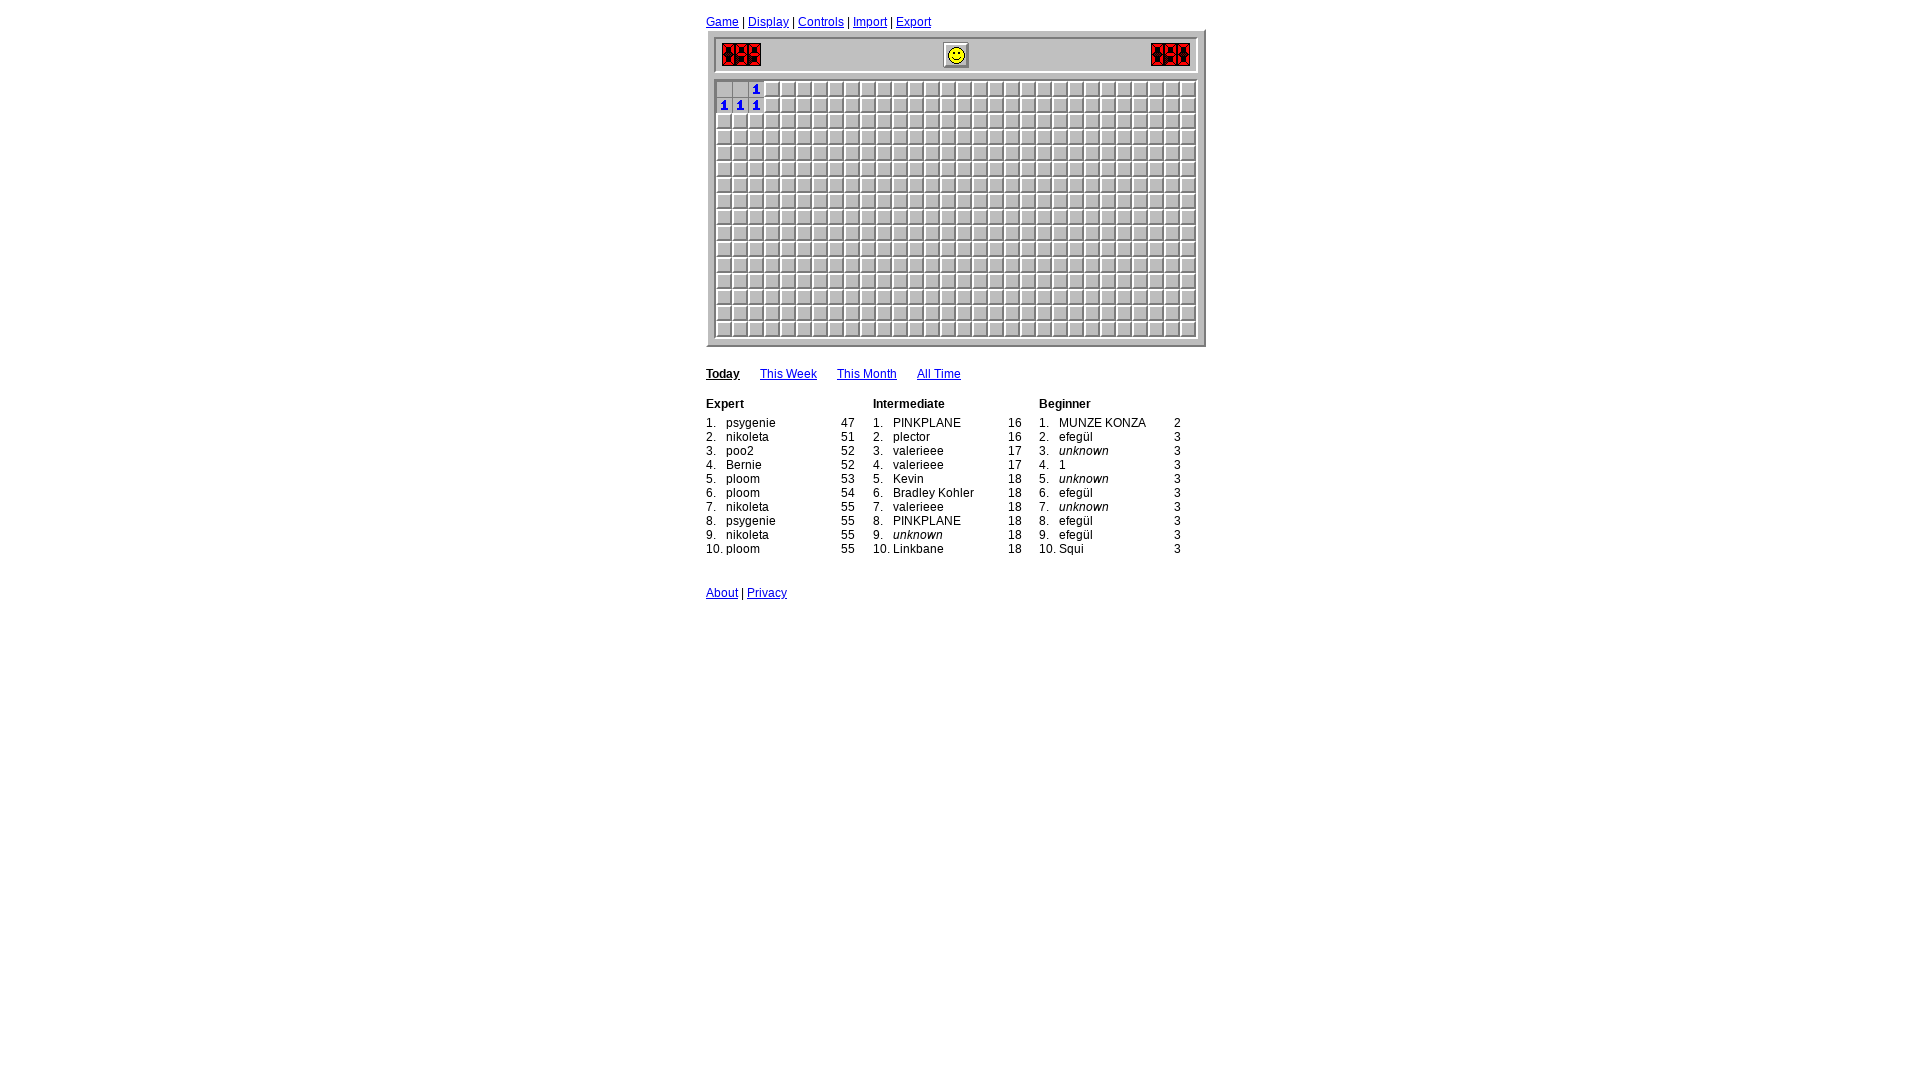

Read 6 revealed cells and updated board state
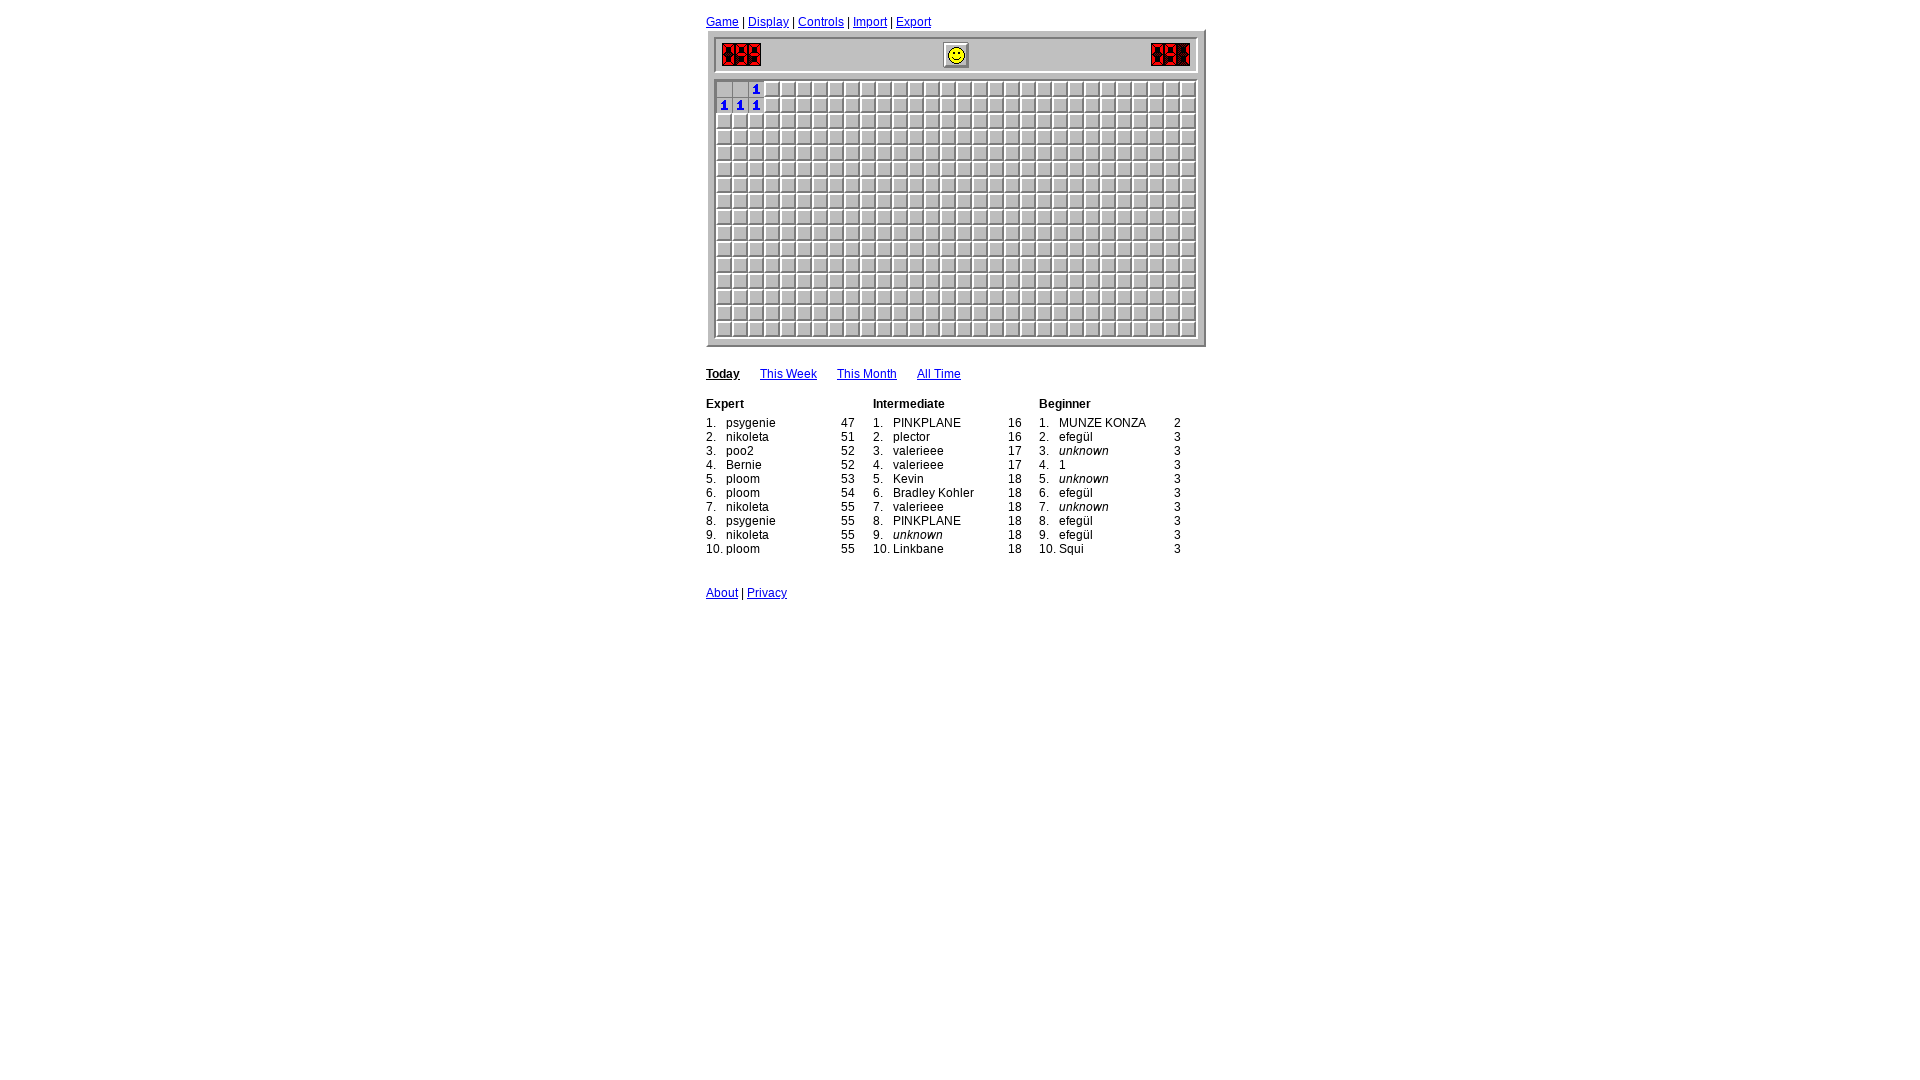

Iteration 87: Waited 400ms before processing
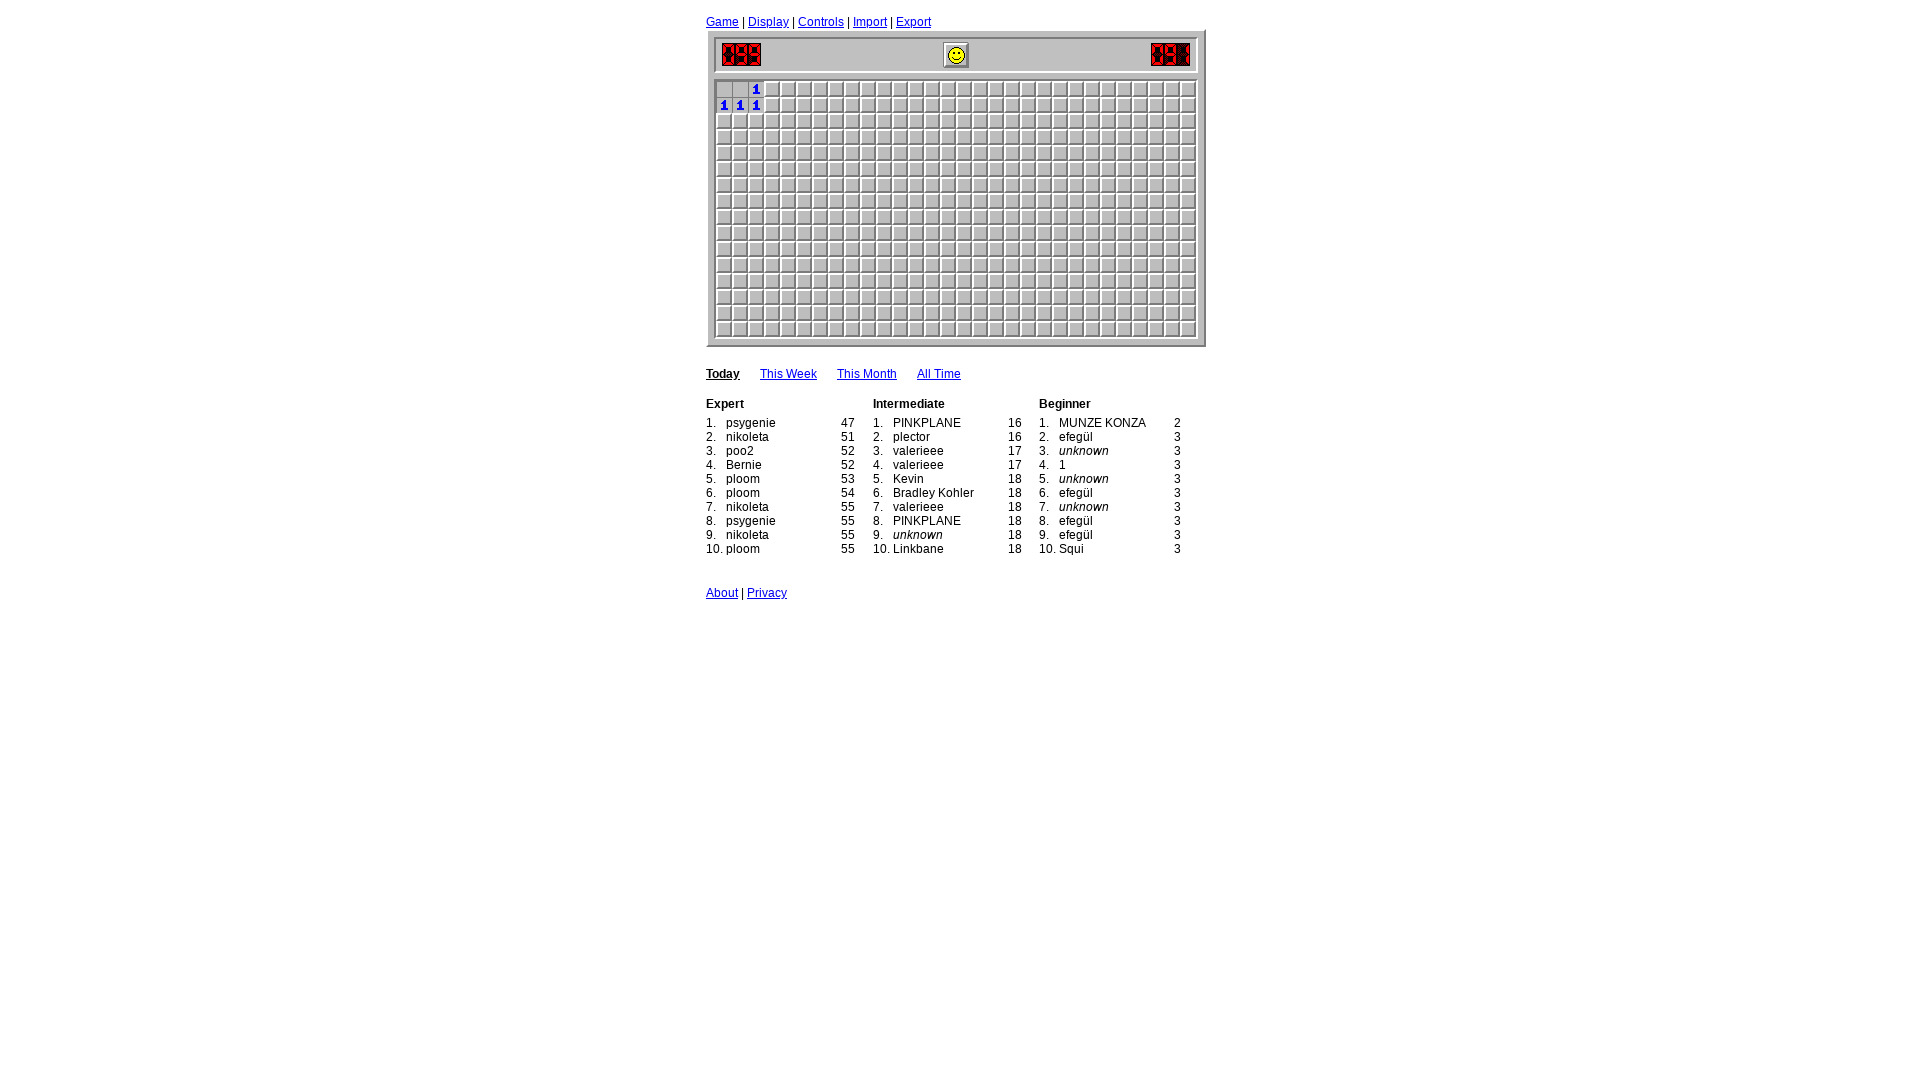

Read 6 revealed cells and updated board state
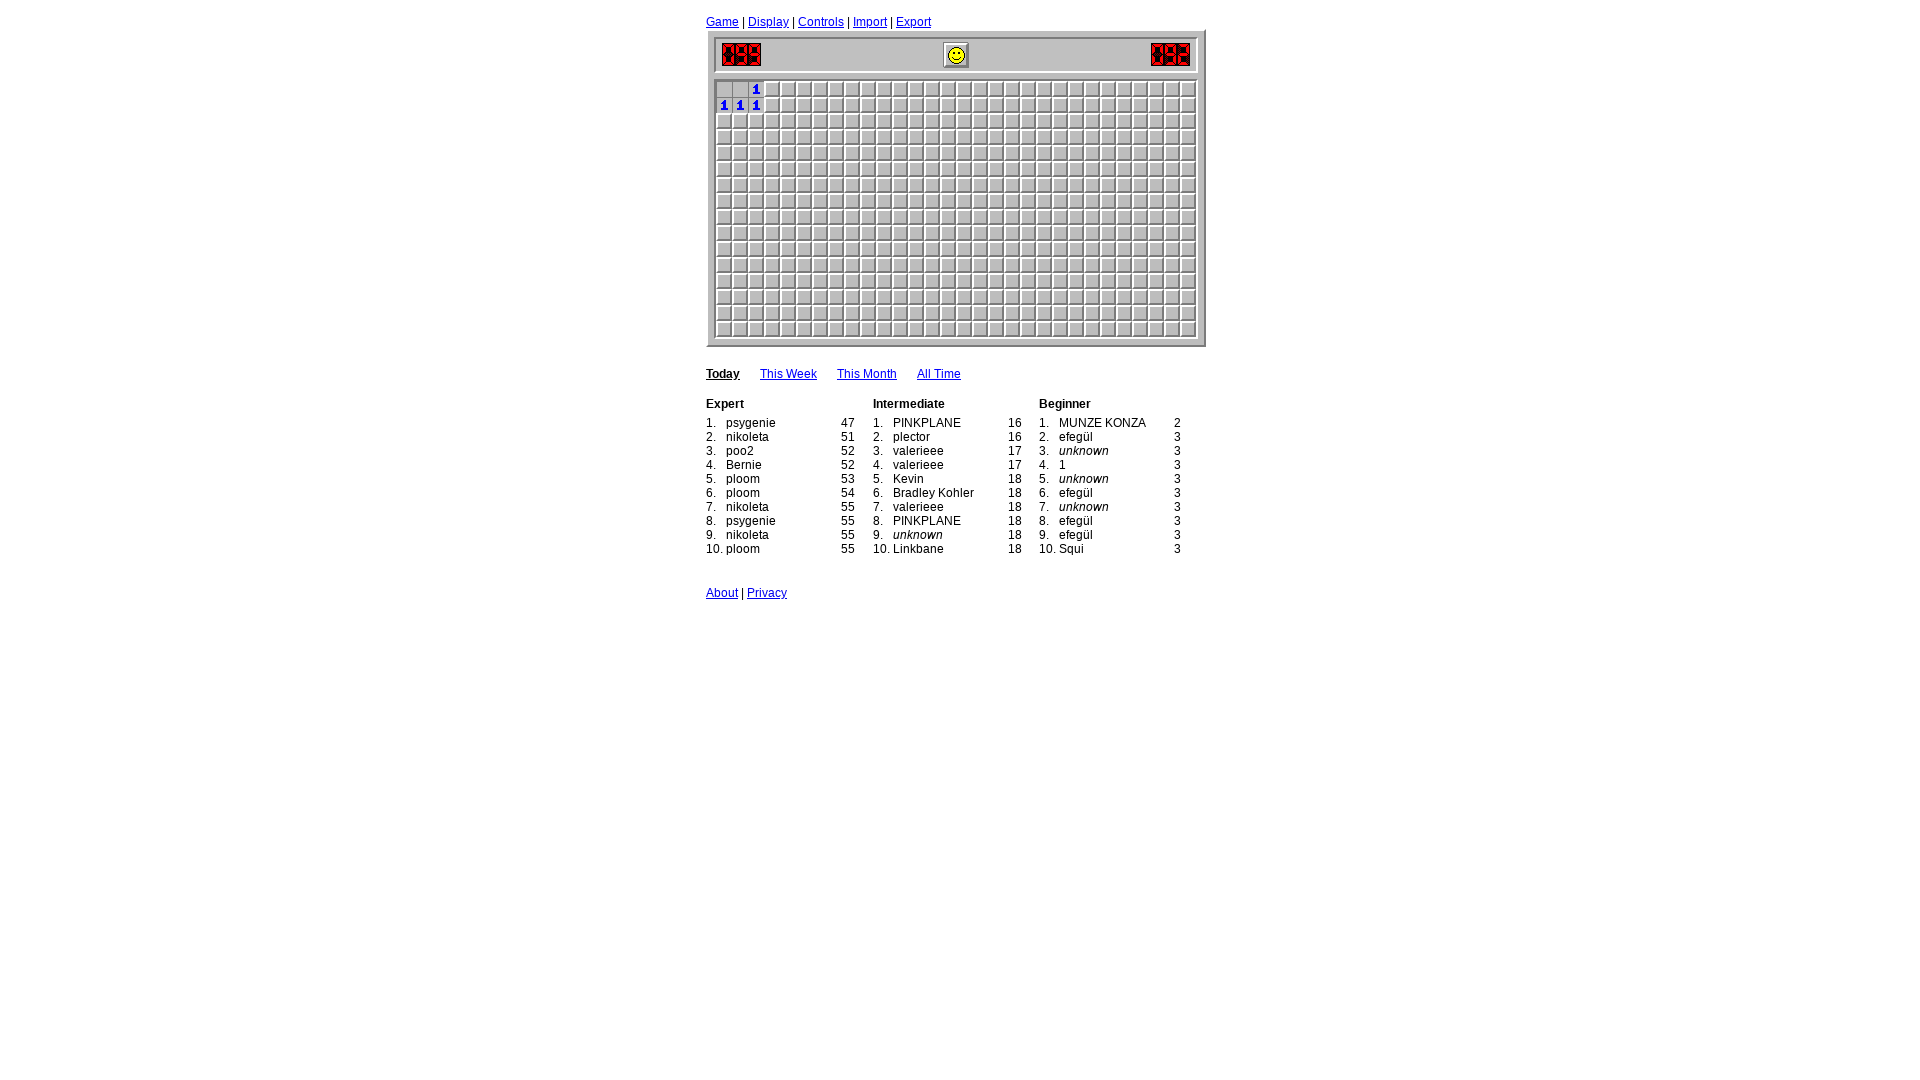

Iteration 88: Waited 400ms before processing
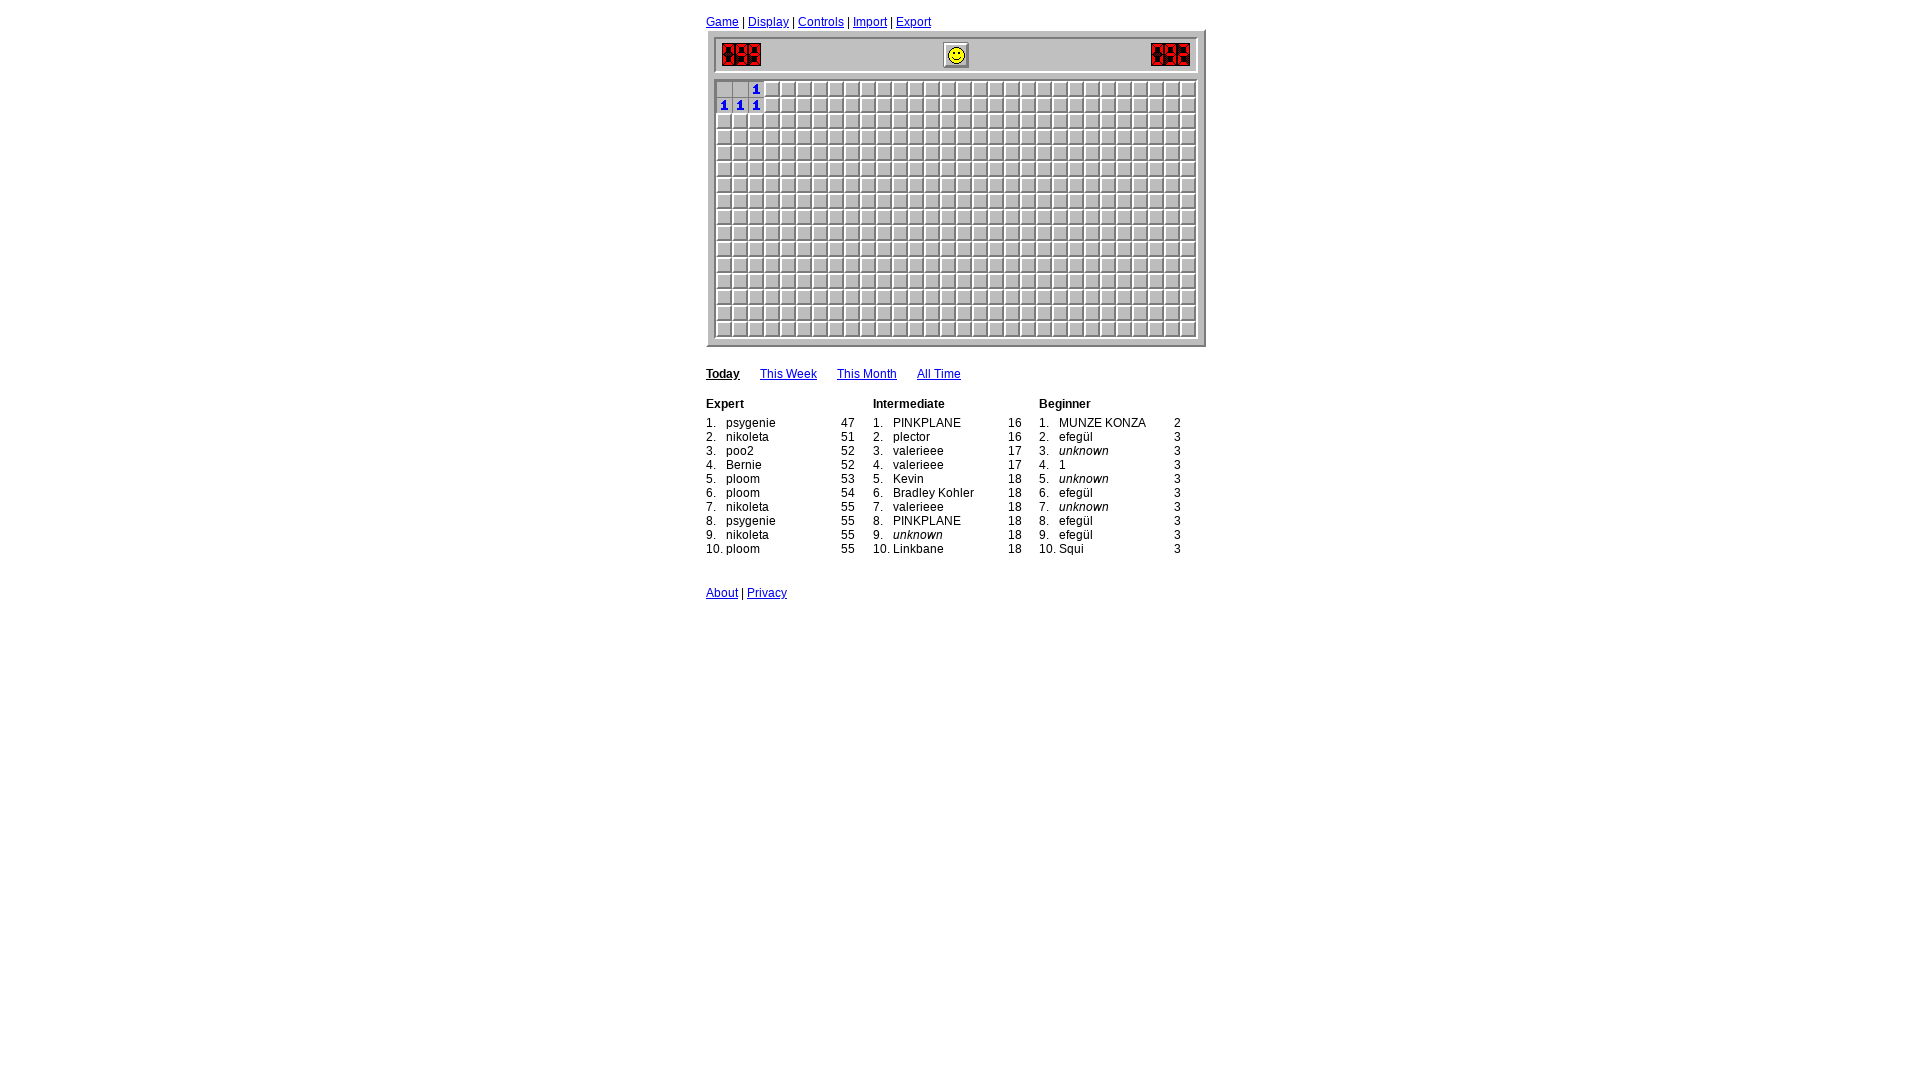

Read 6 revealed cells and updated board state
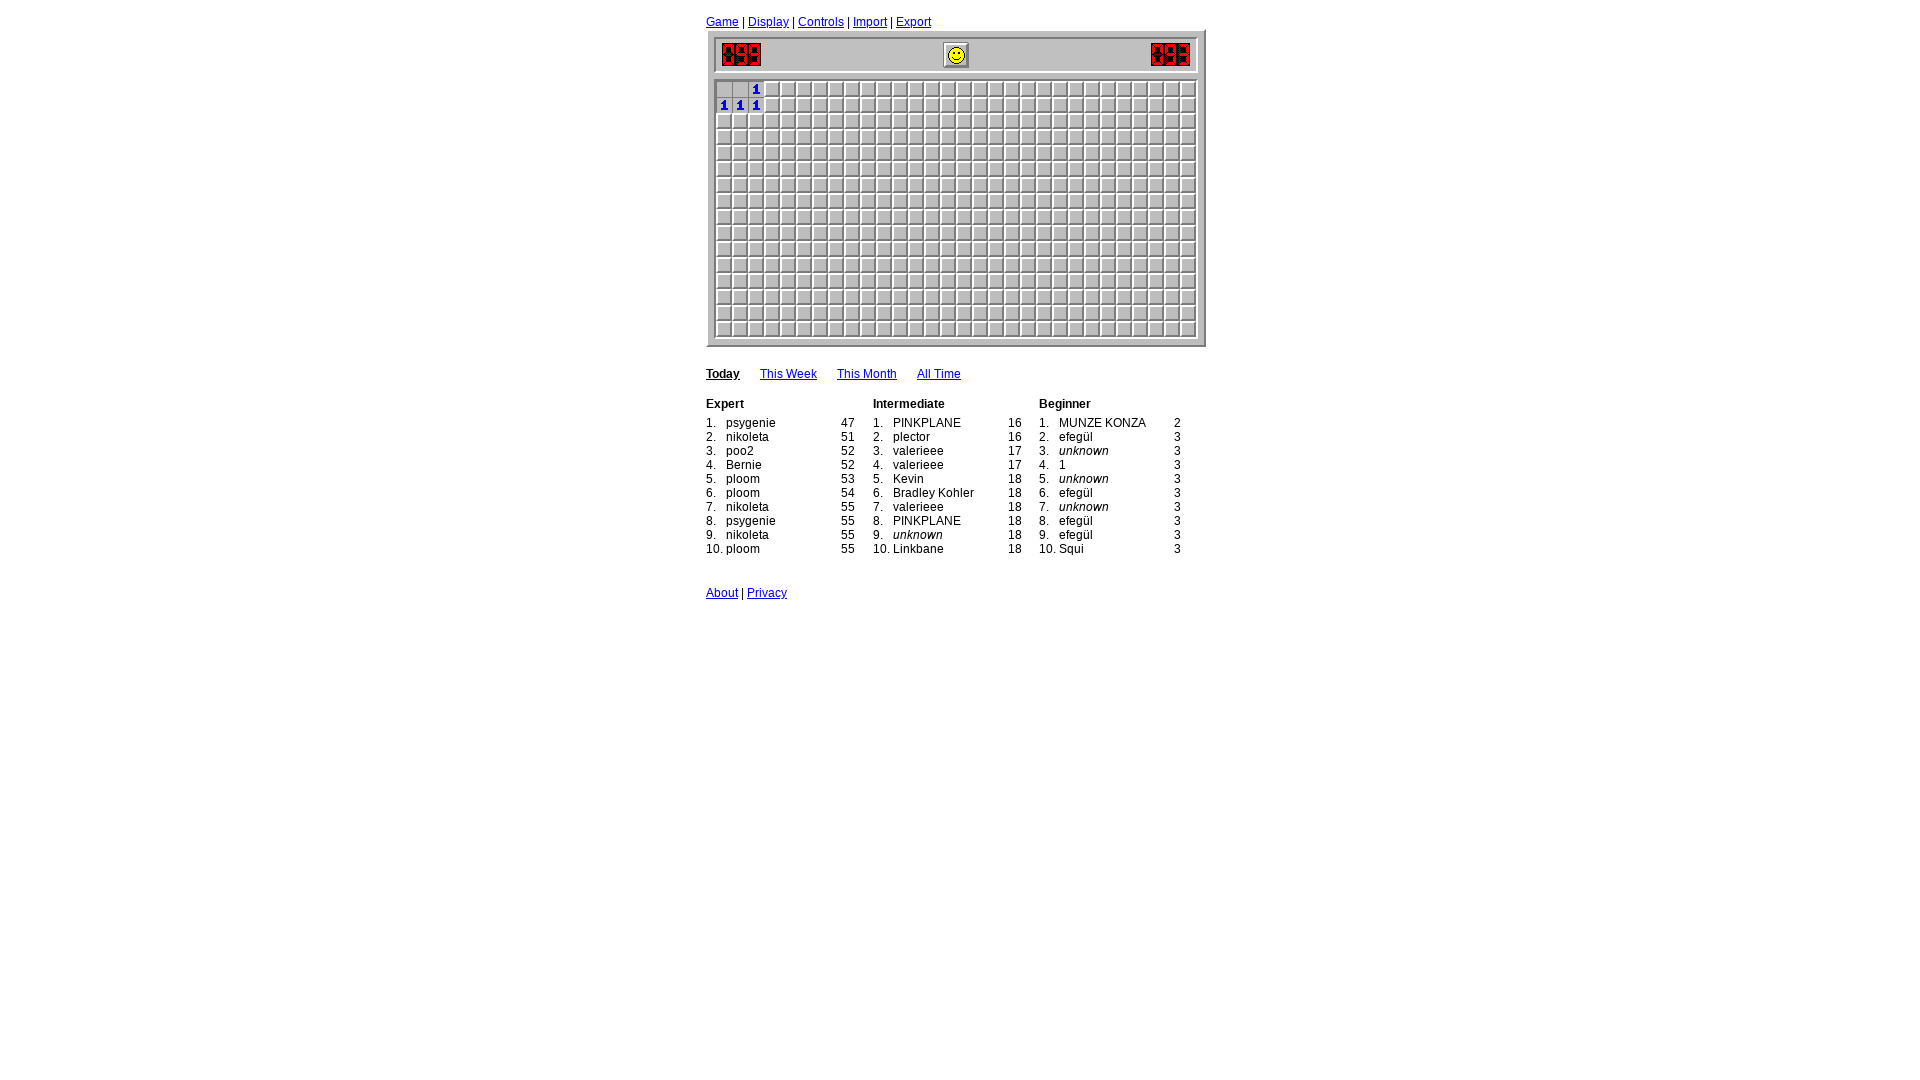

Iteration 89: Waited 400ms before processing
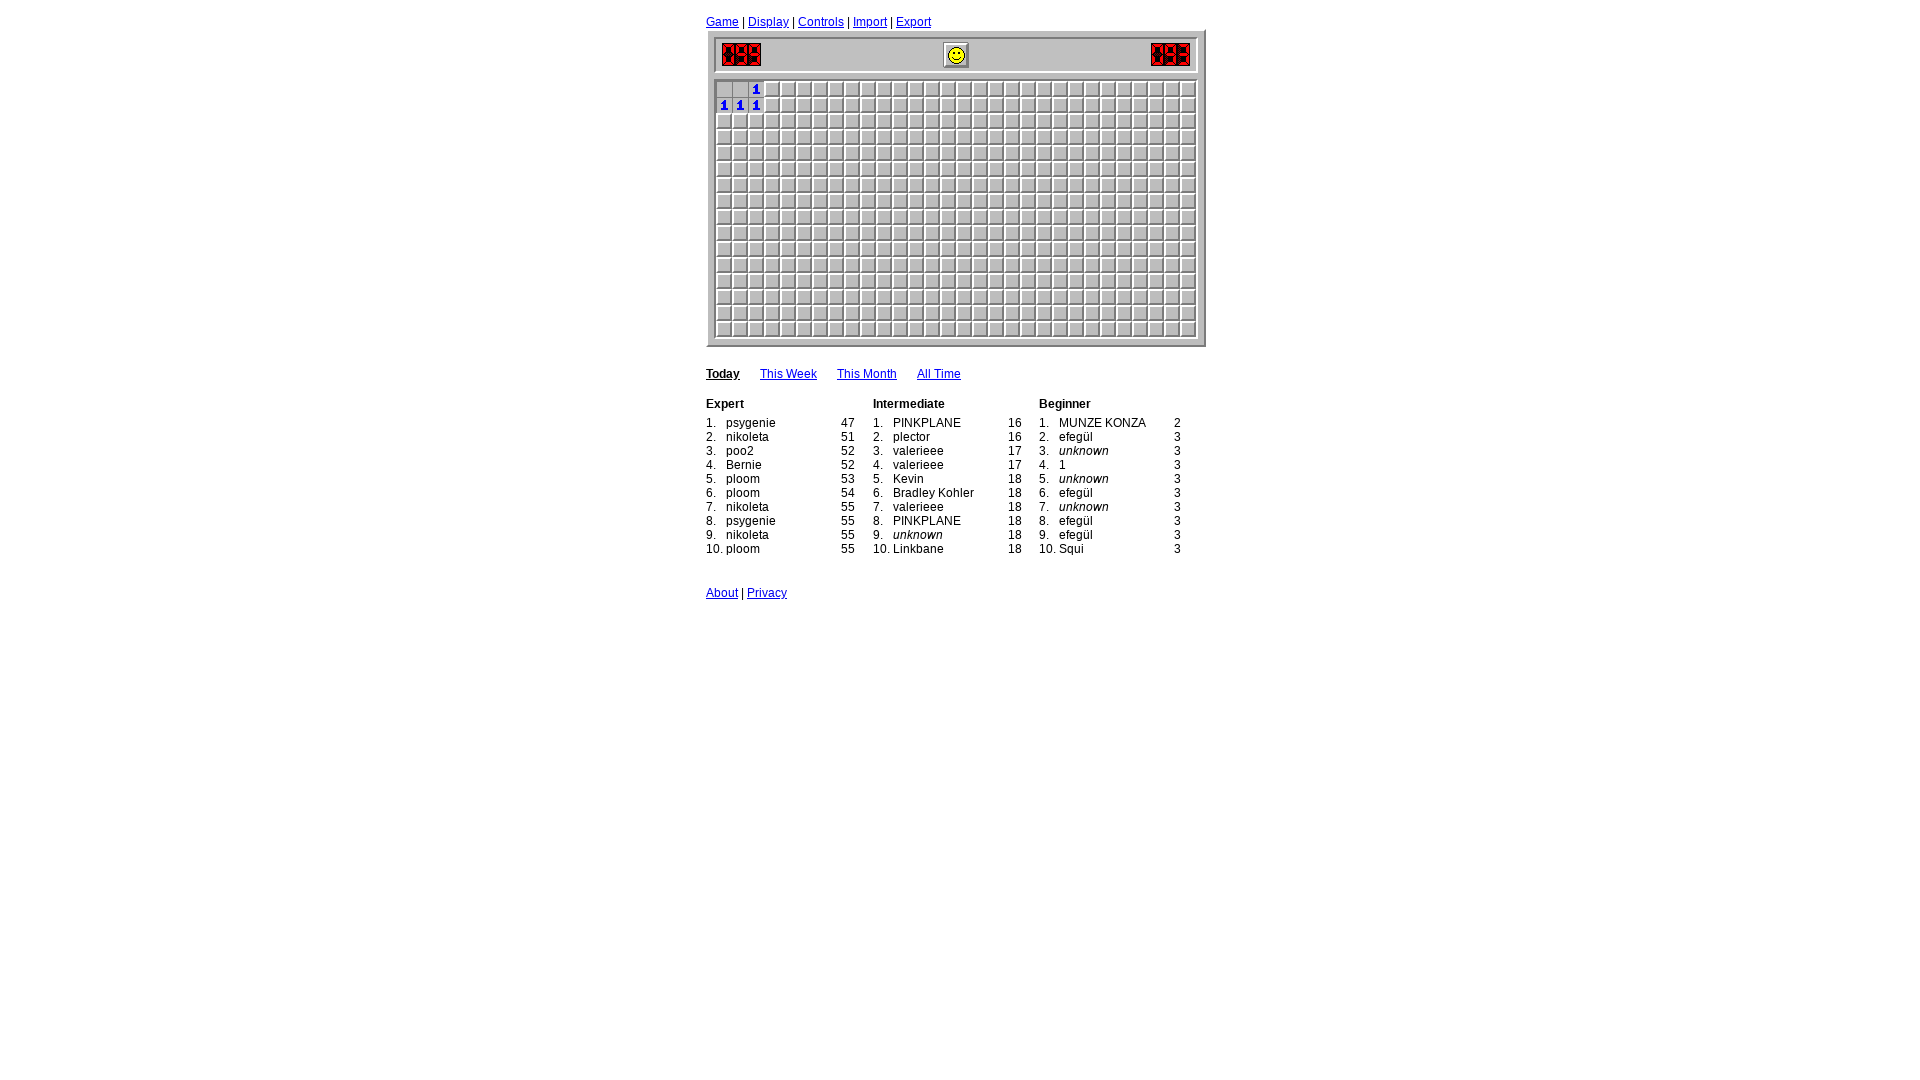

Read 6 revealed cells and updated board state
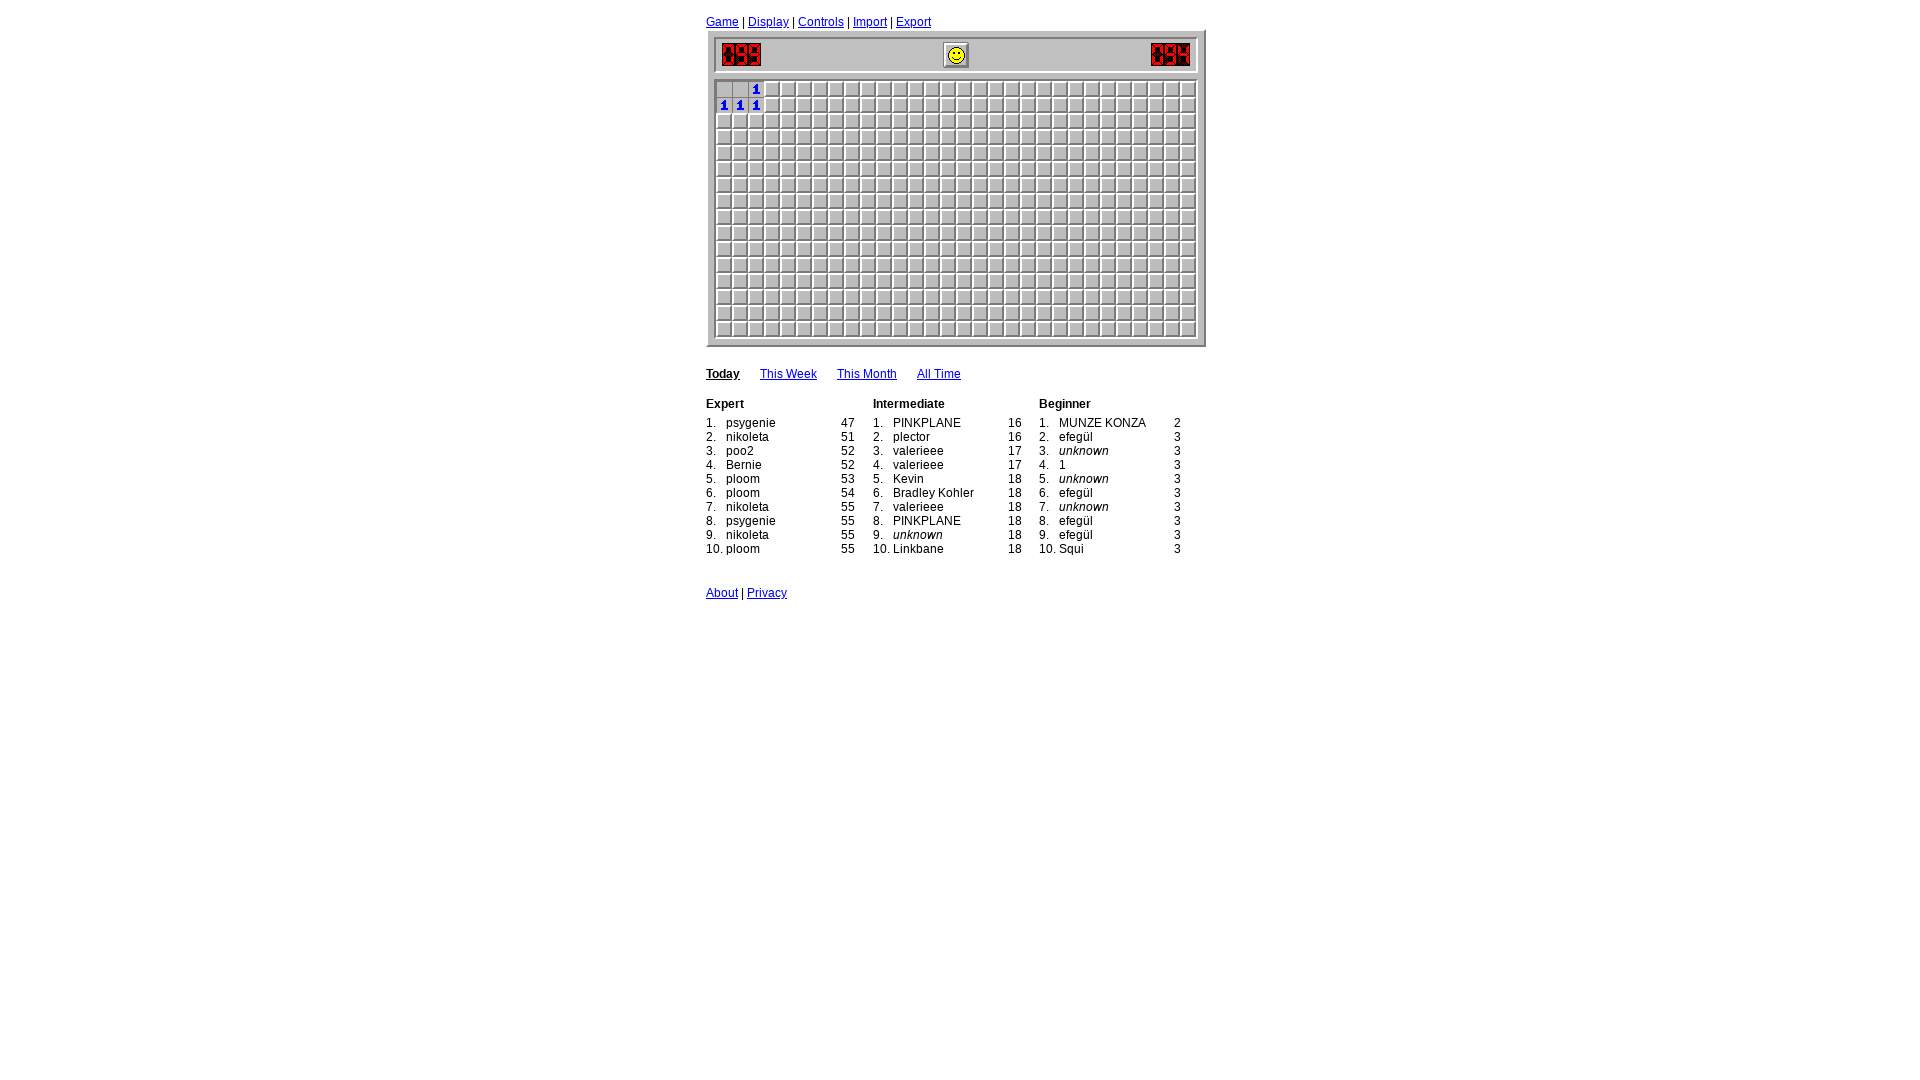

Iteration 90: Waited 400ms before processing
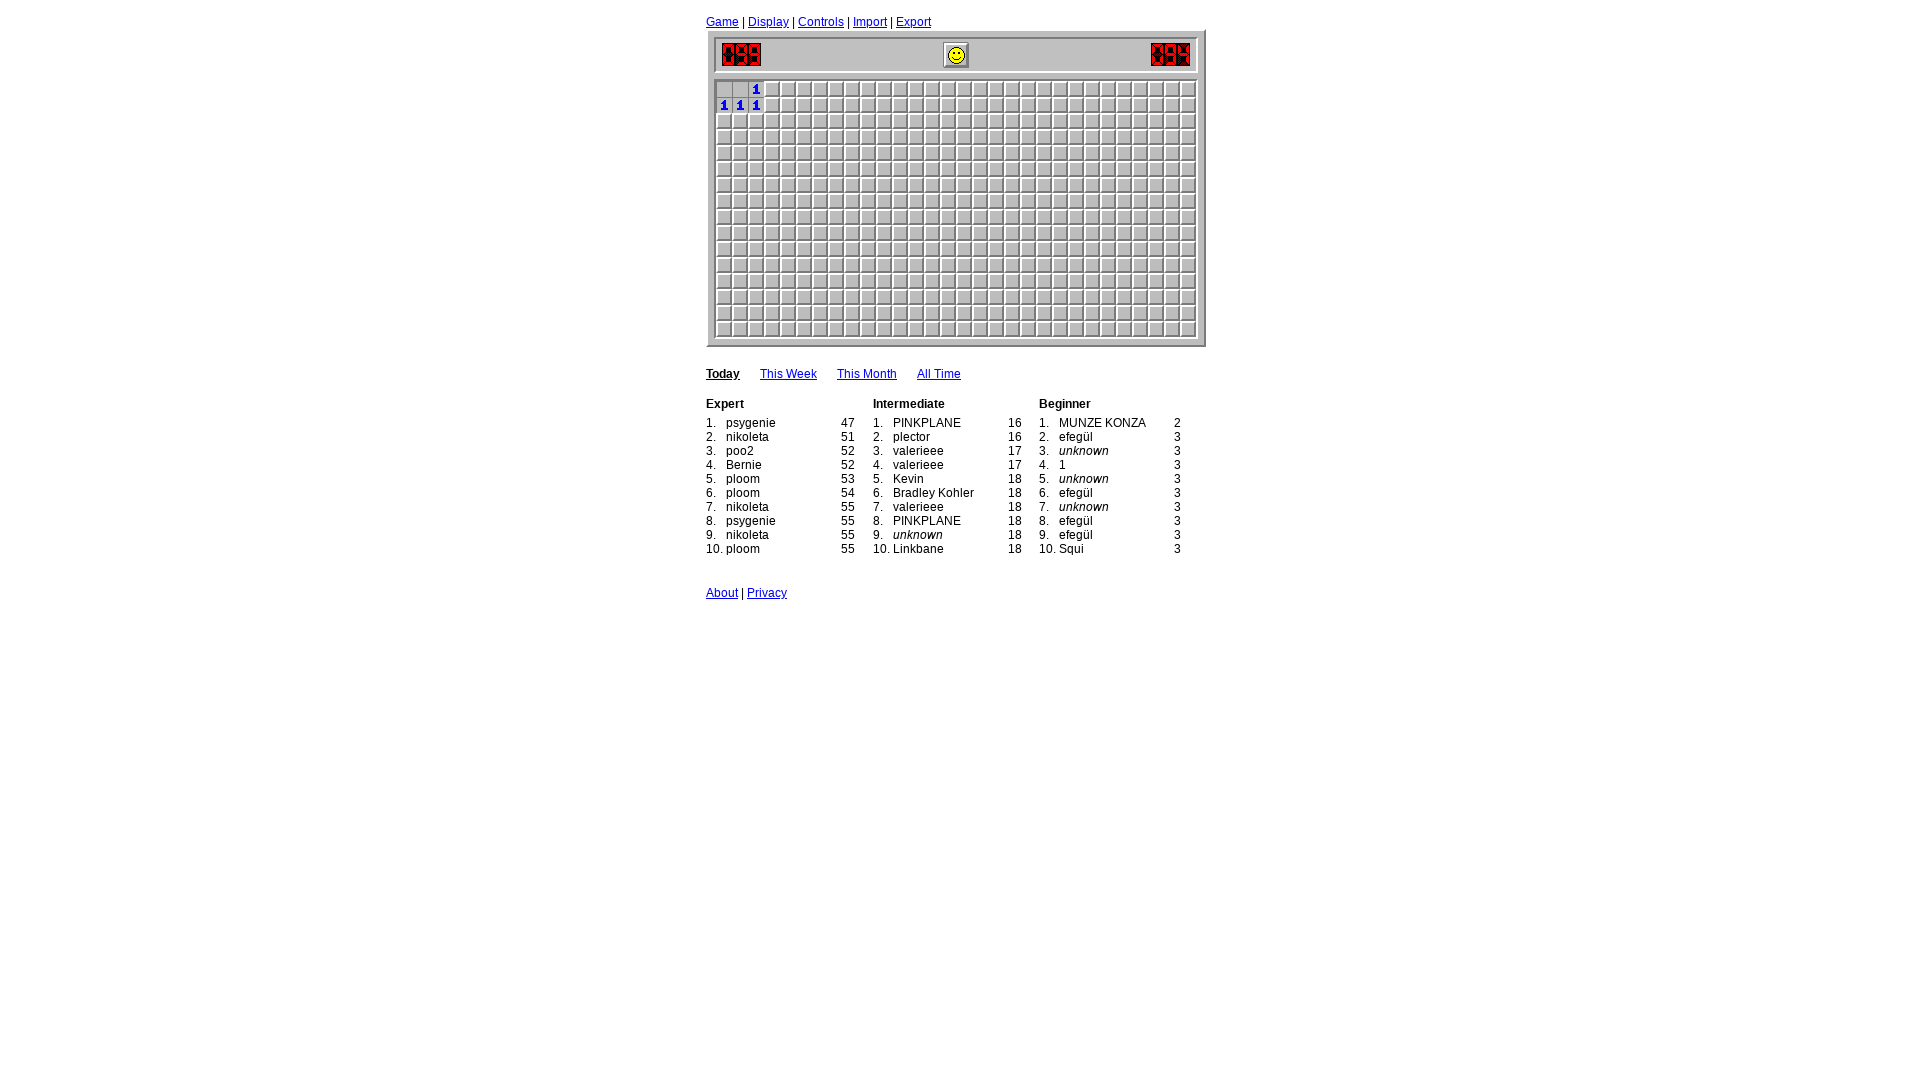

Read 6 revealed cells and updated board state
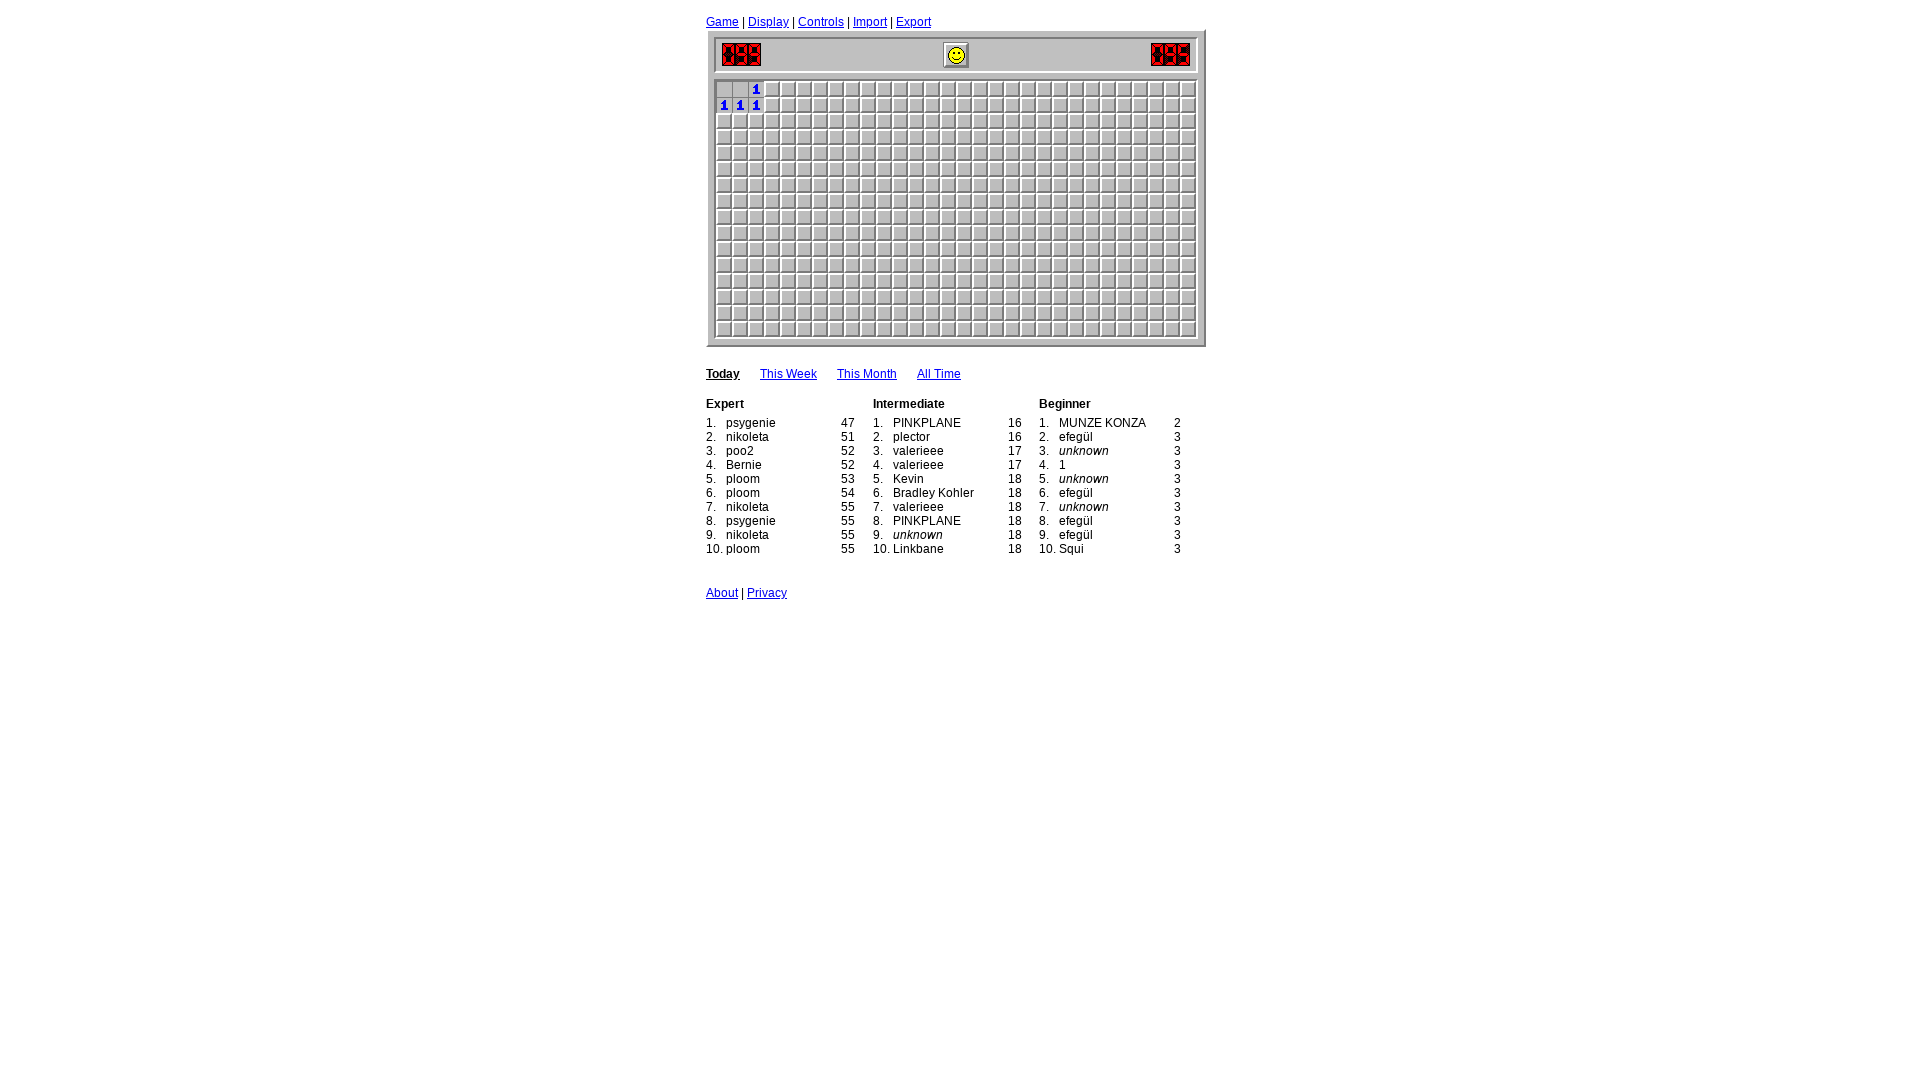

Iteration 91: Waited 400ms before processing
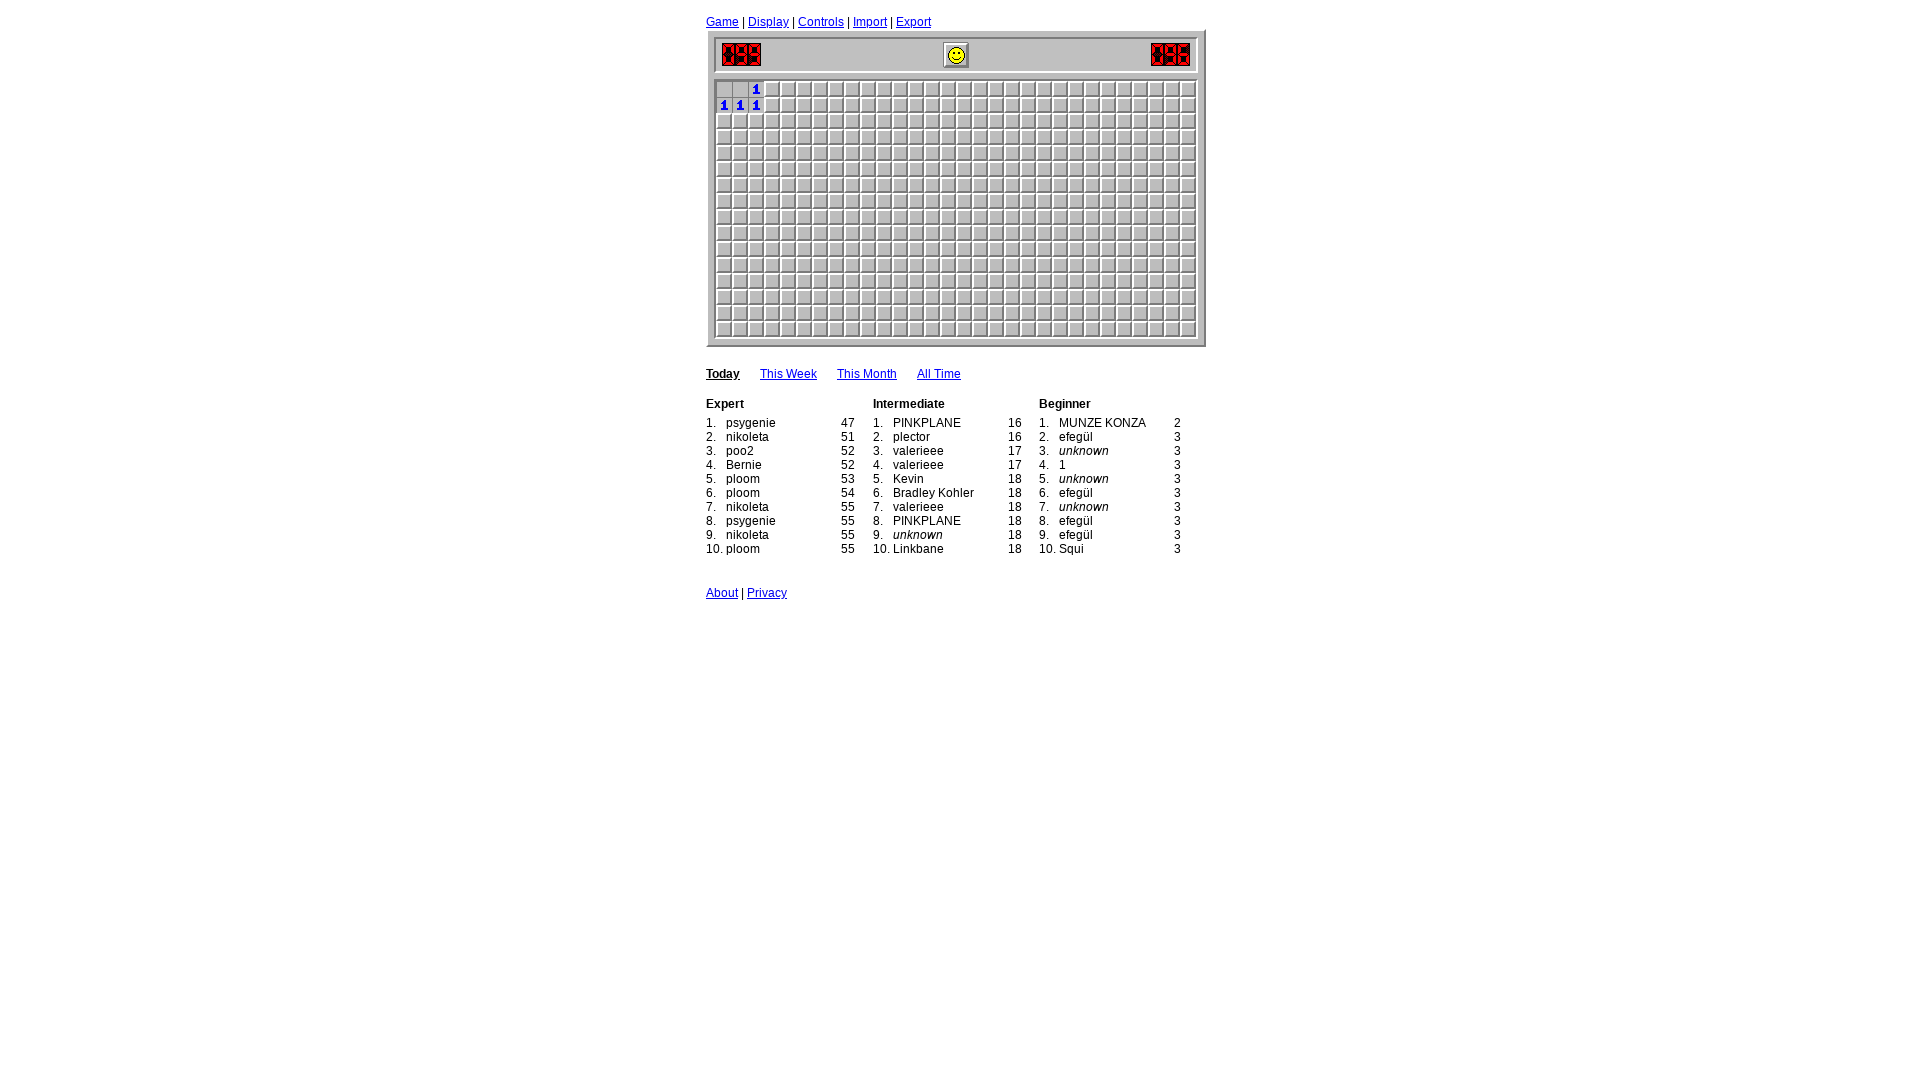

Read 6 revealed cells and updated board state
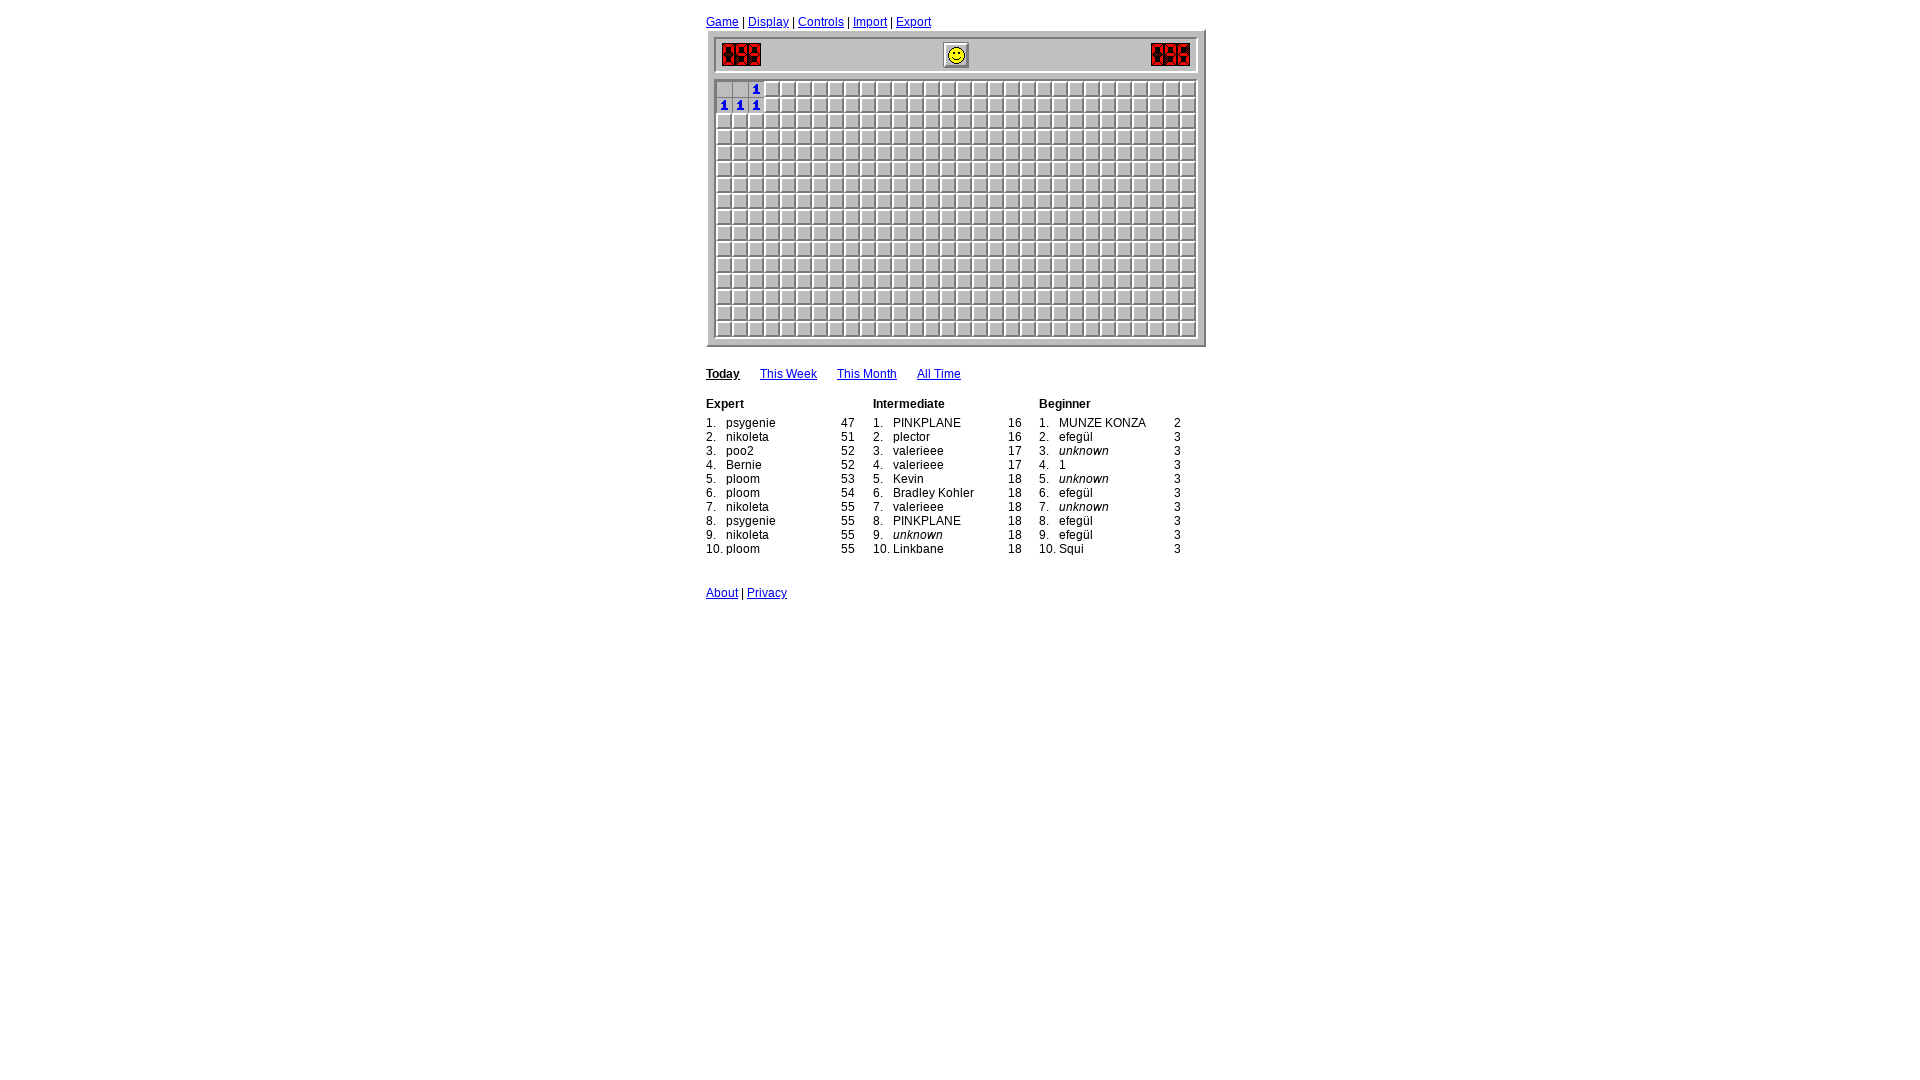

Iteration 92: Waited 400ms before processing
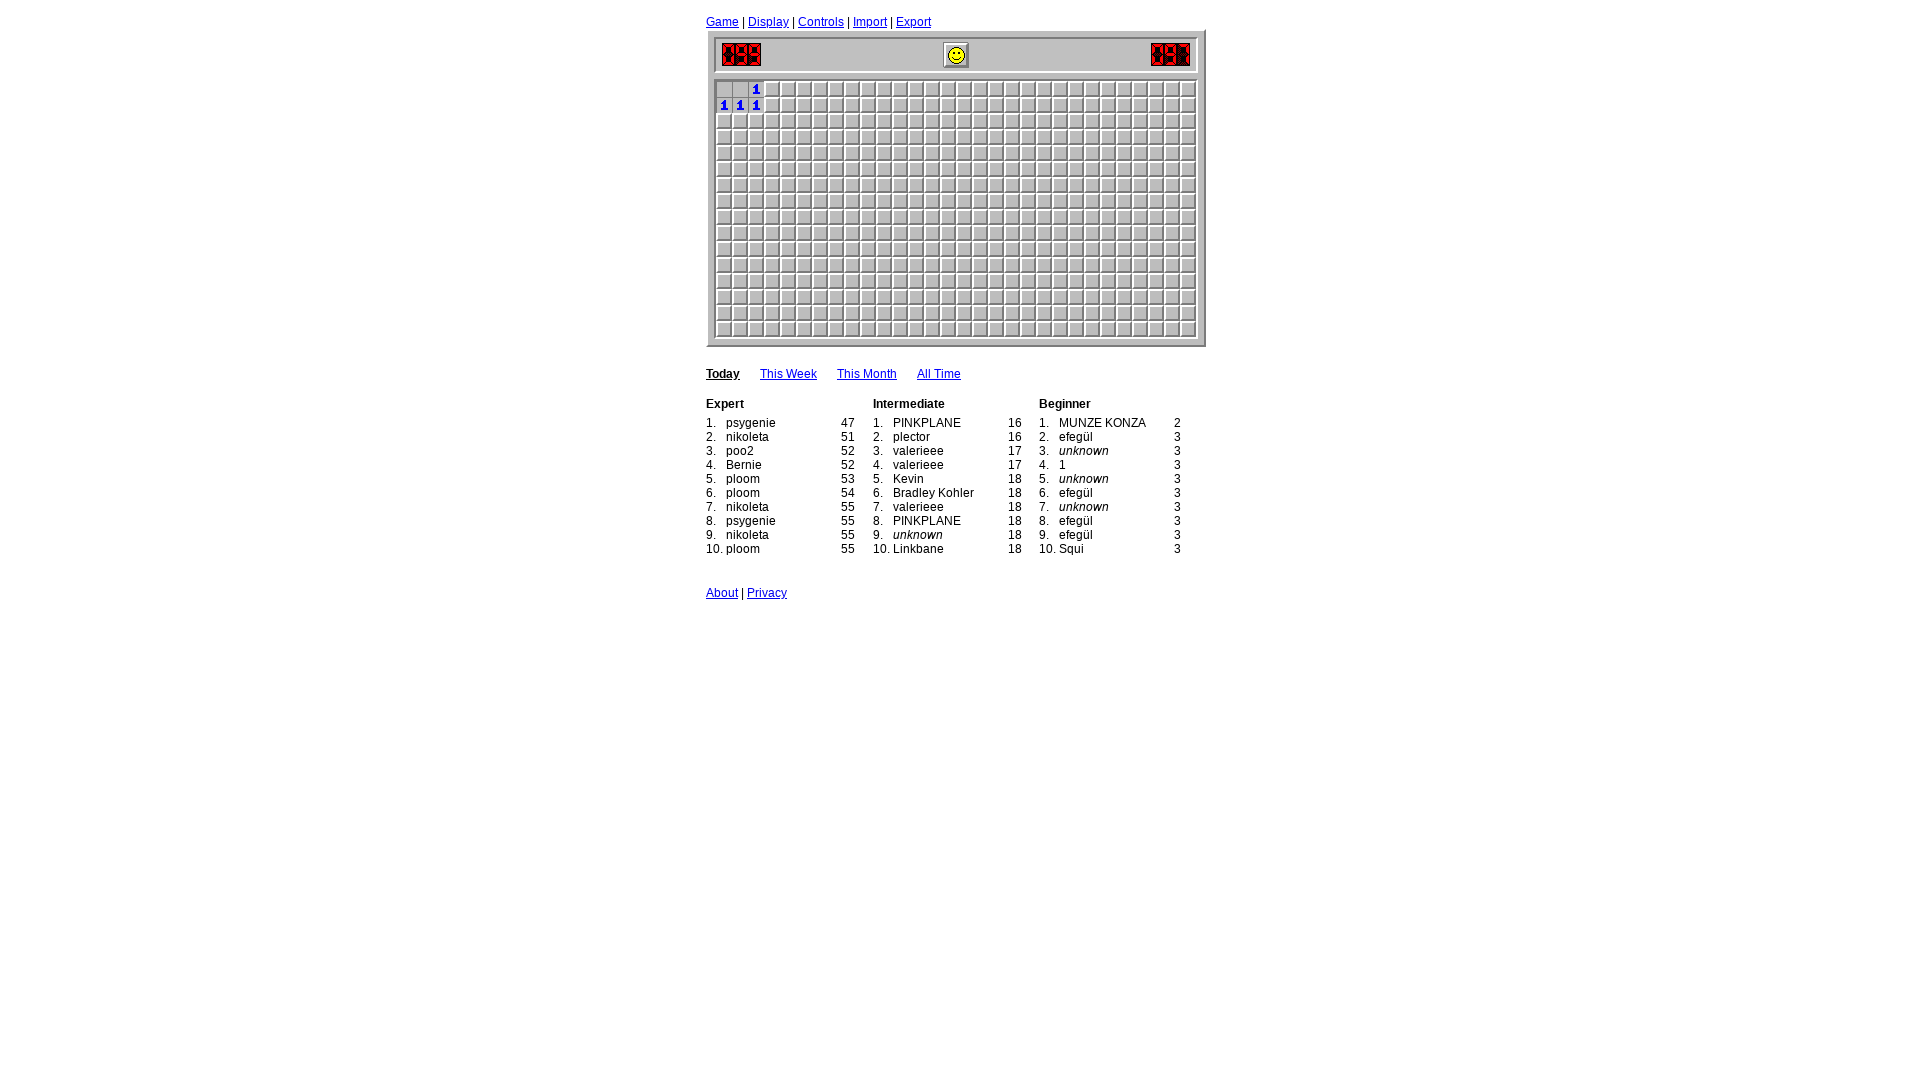

Read 6 revealed cells and updated board state
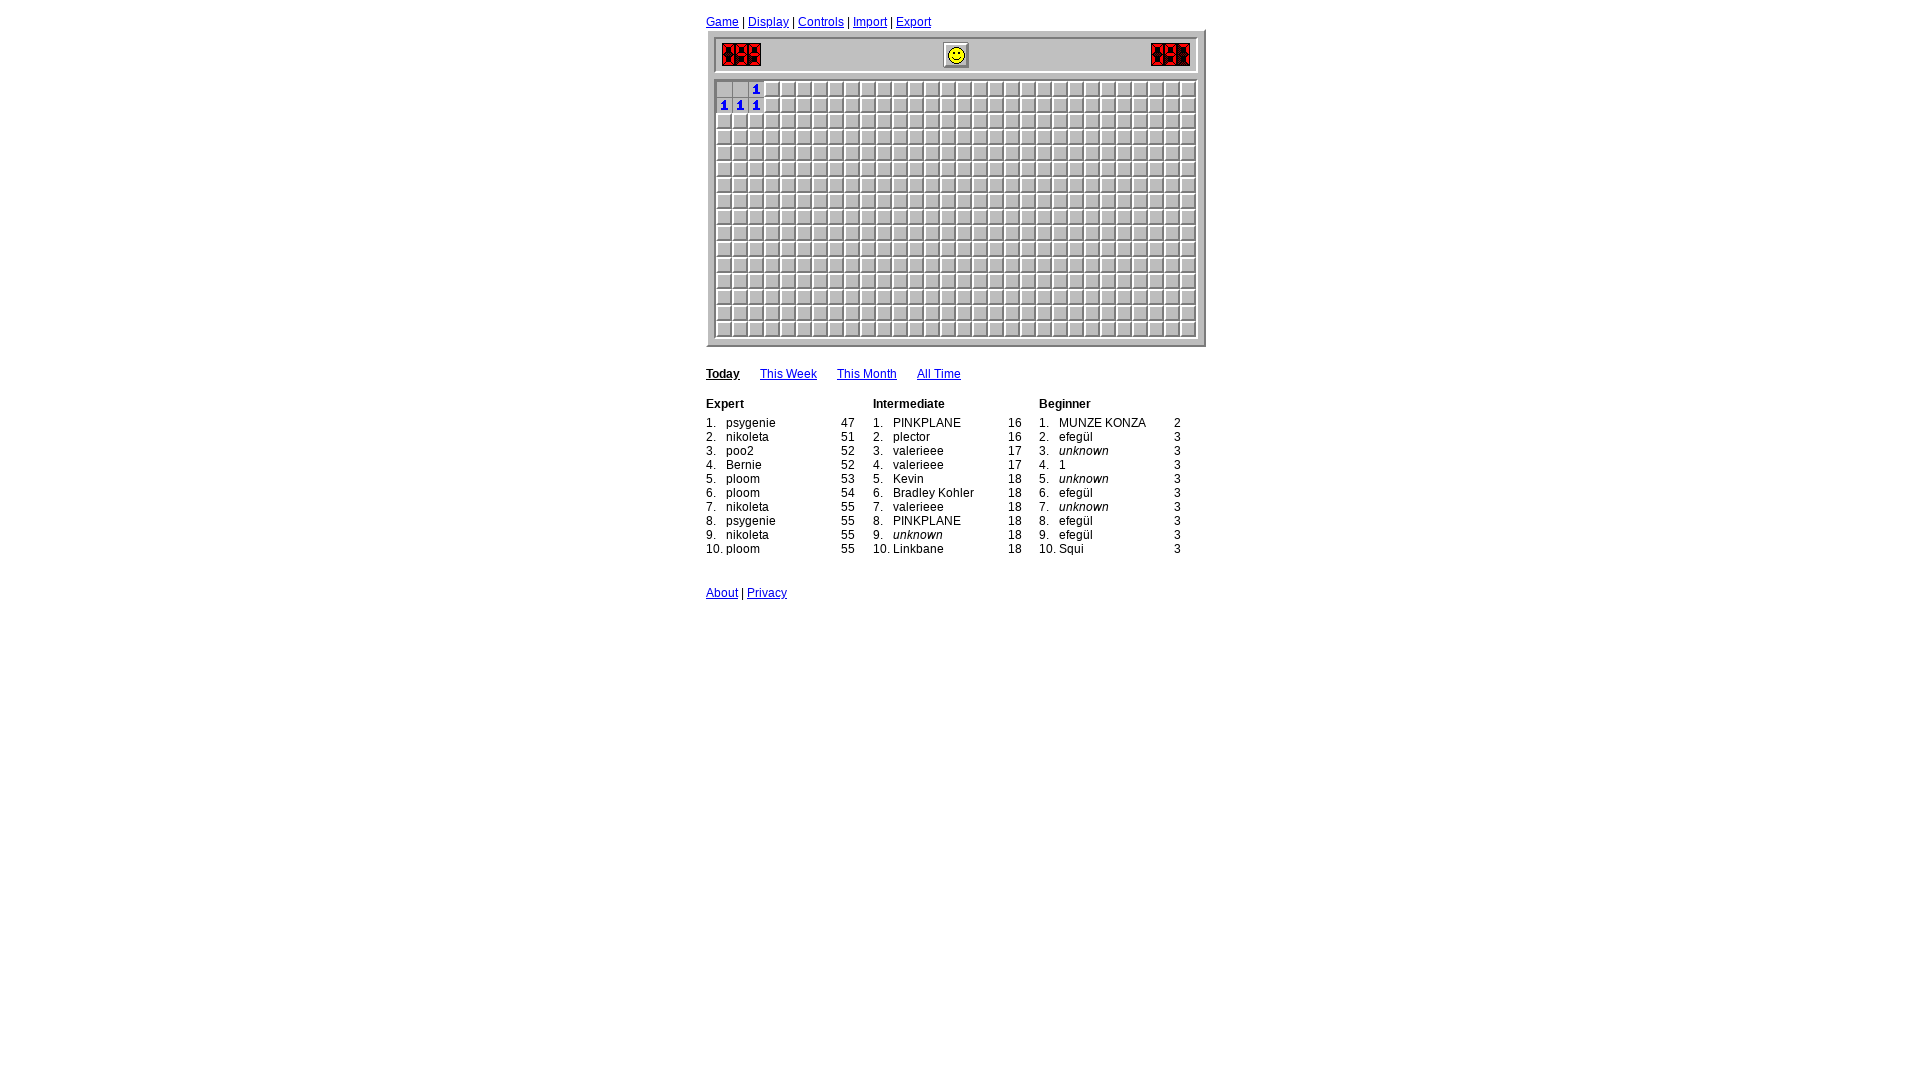

Iteration 93: Waited 400ms before processing
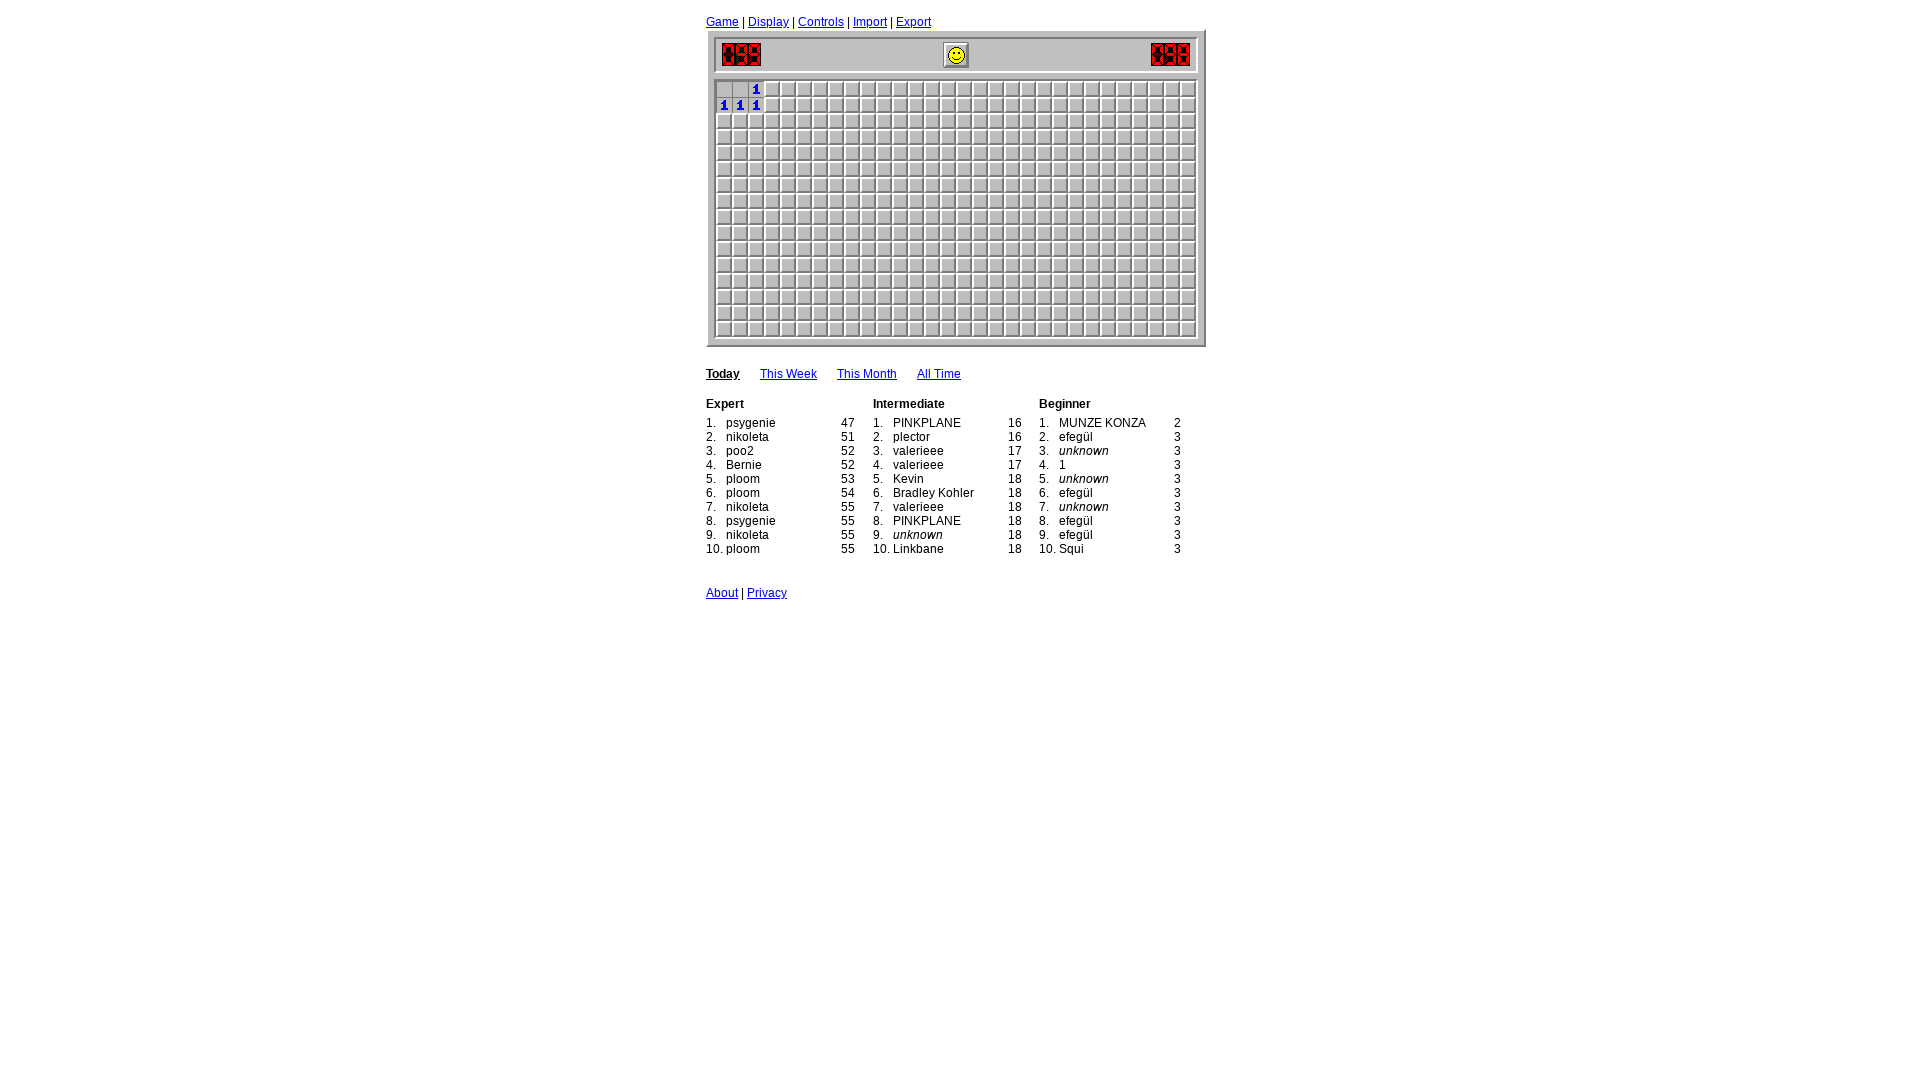

Read 6 revealed cells and updated board state
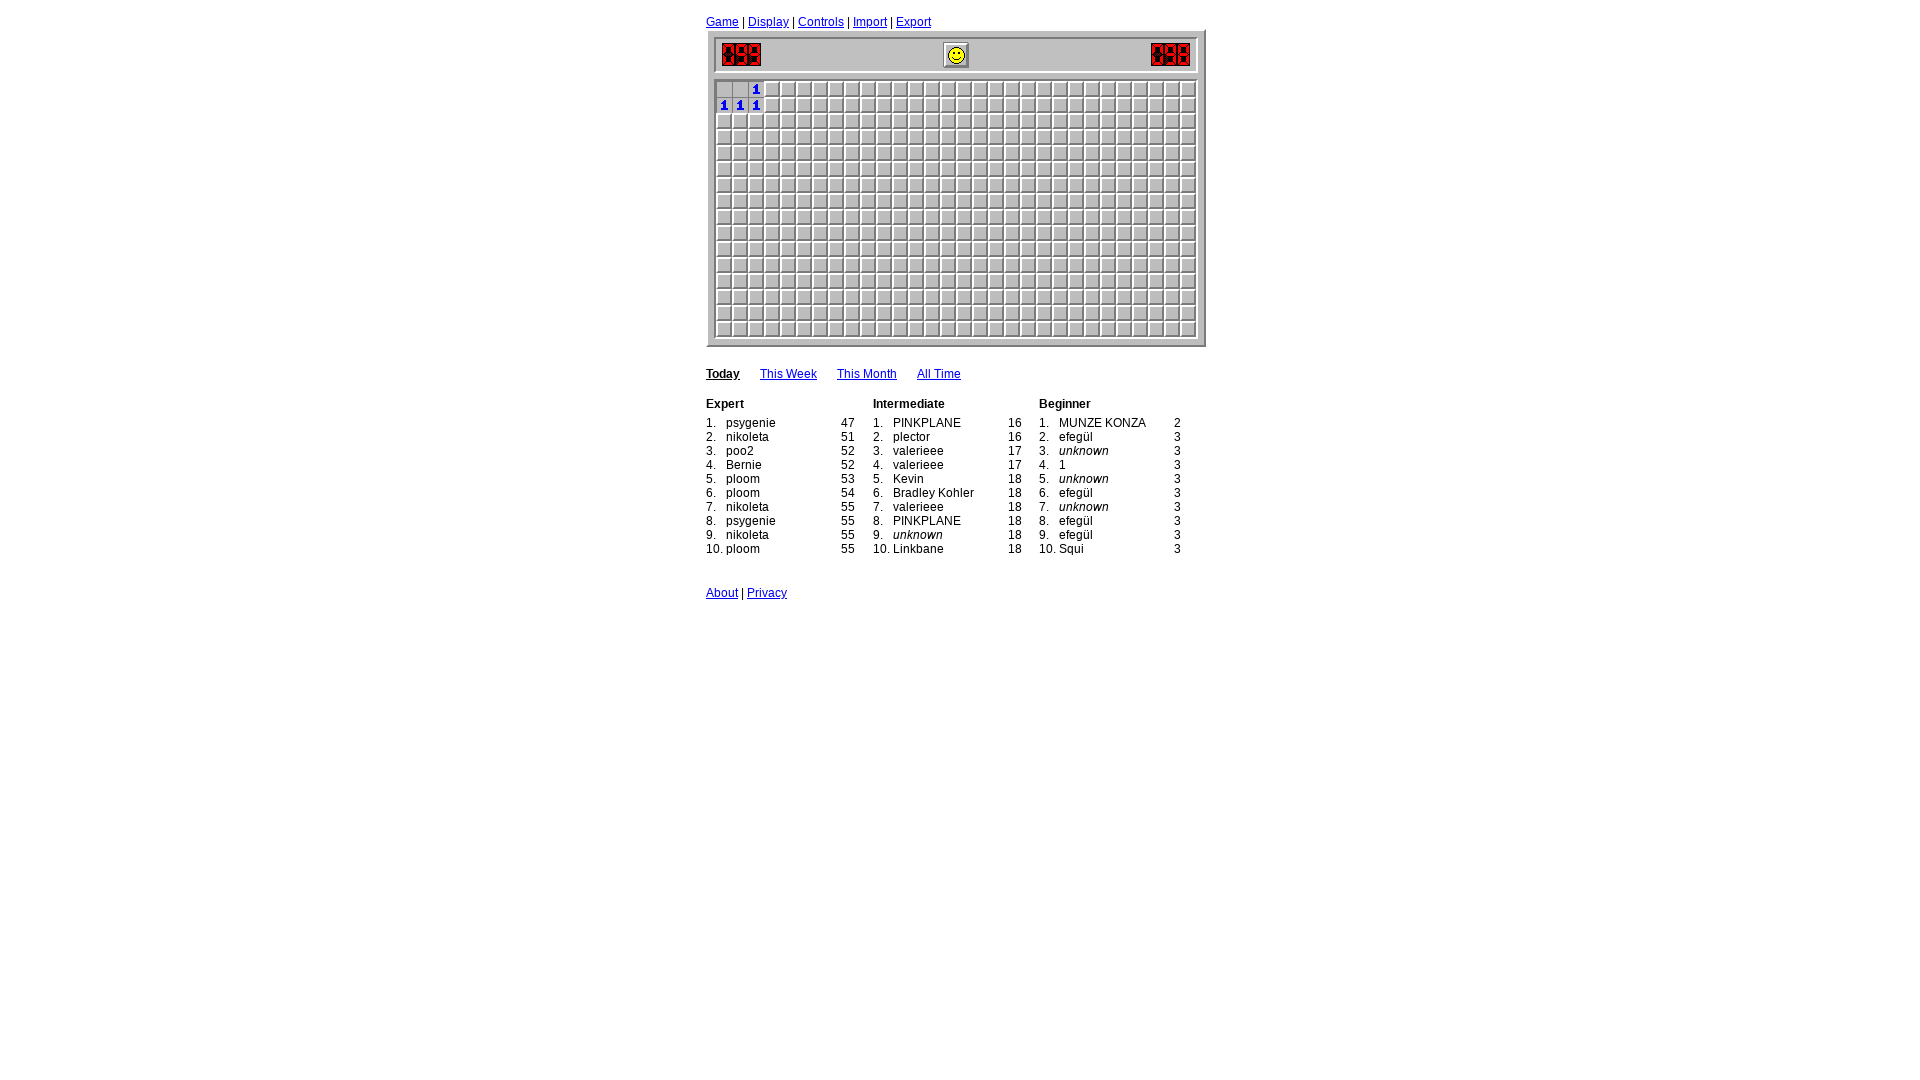

Iteration 94: Waited 400ms before processing
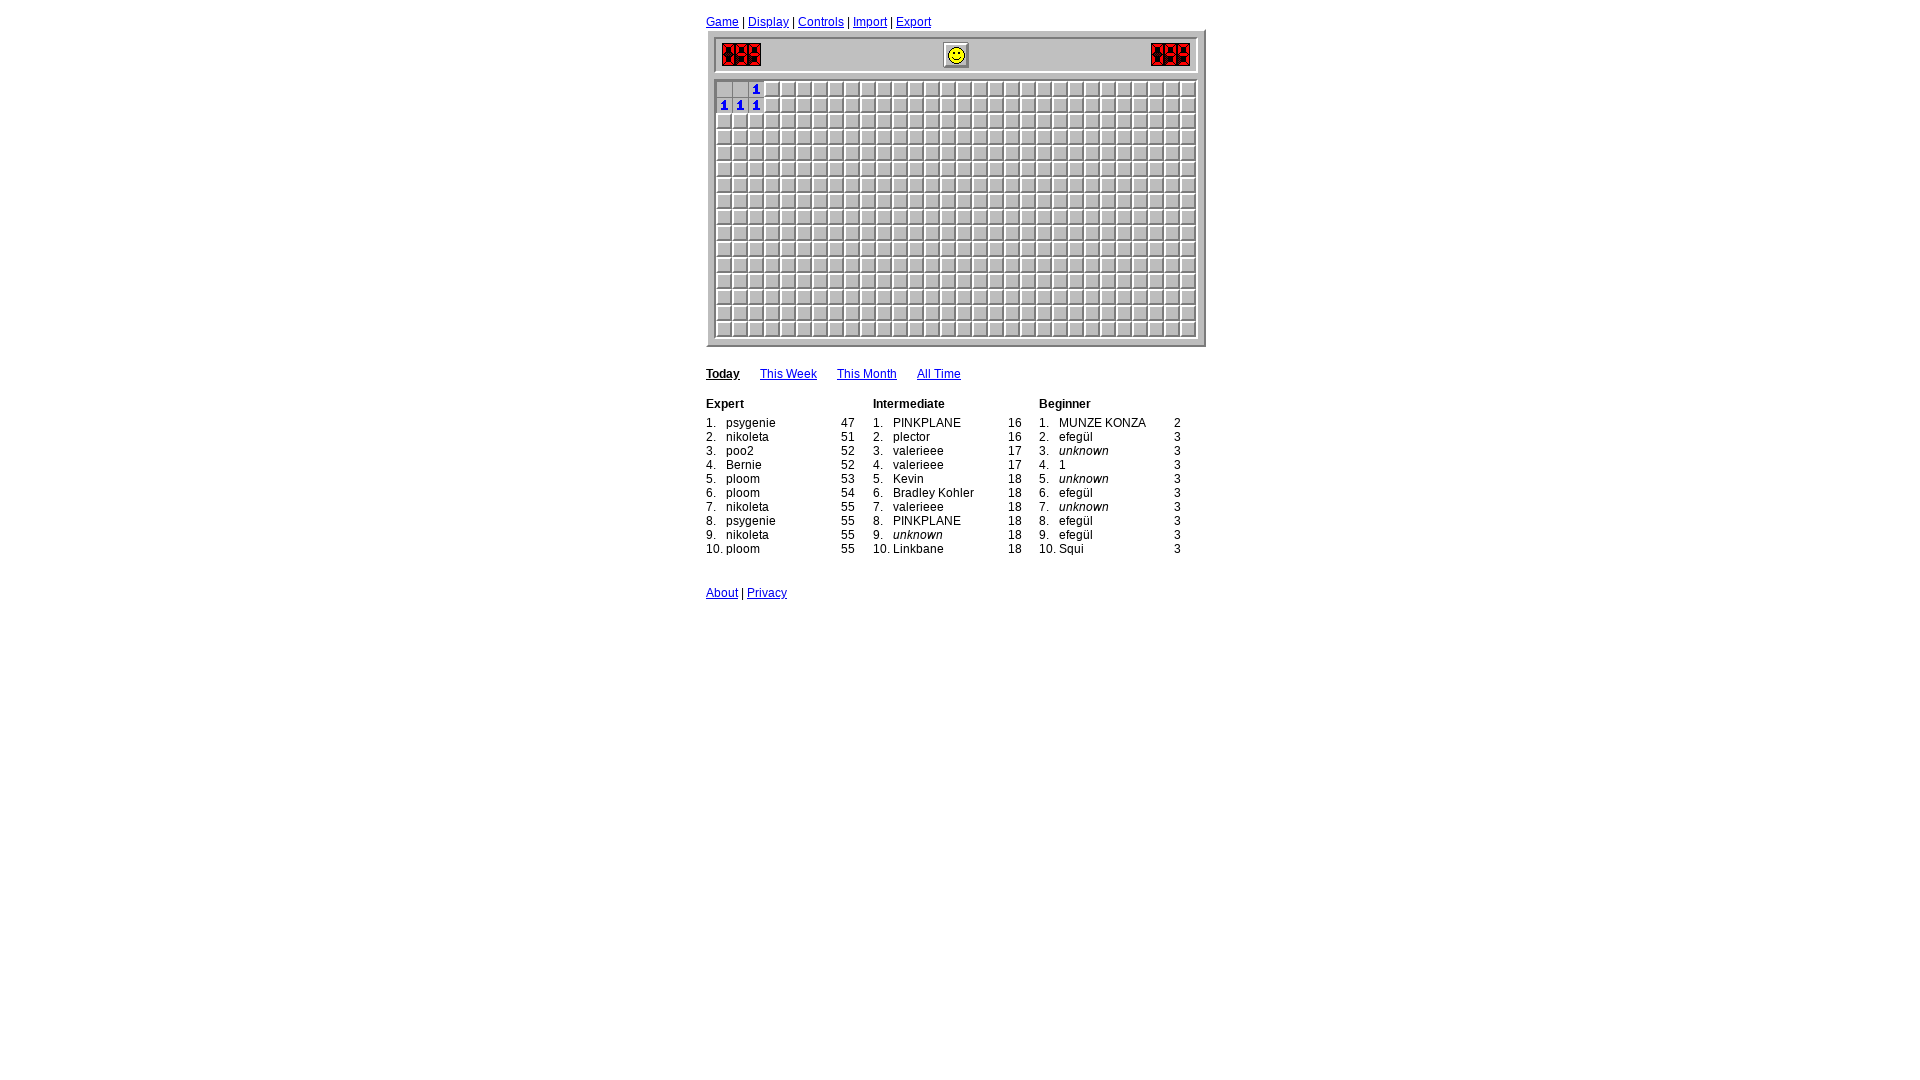

Read 6 revealed cells and updated board state
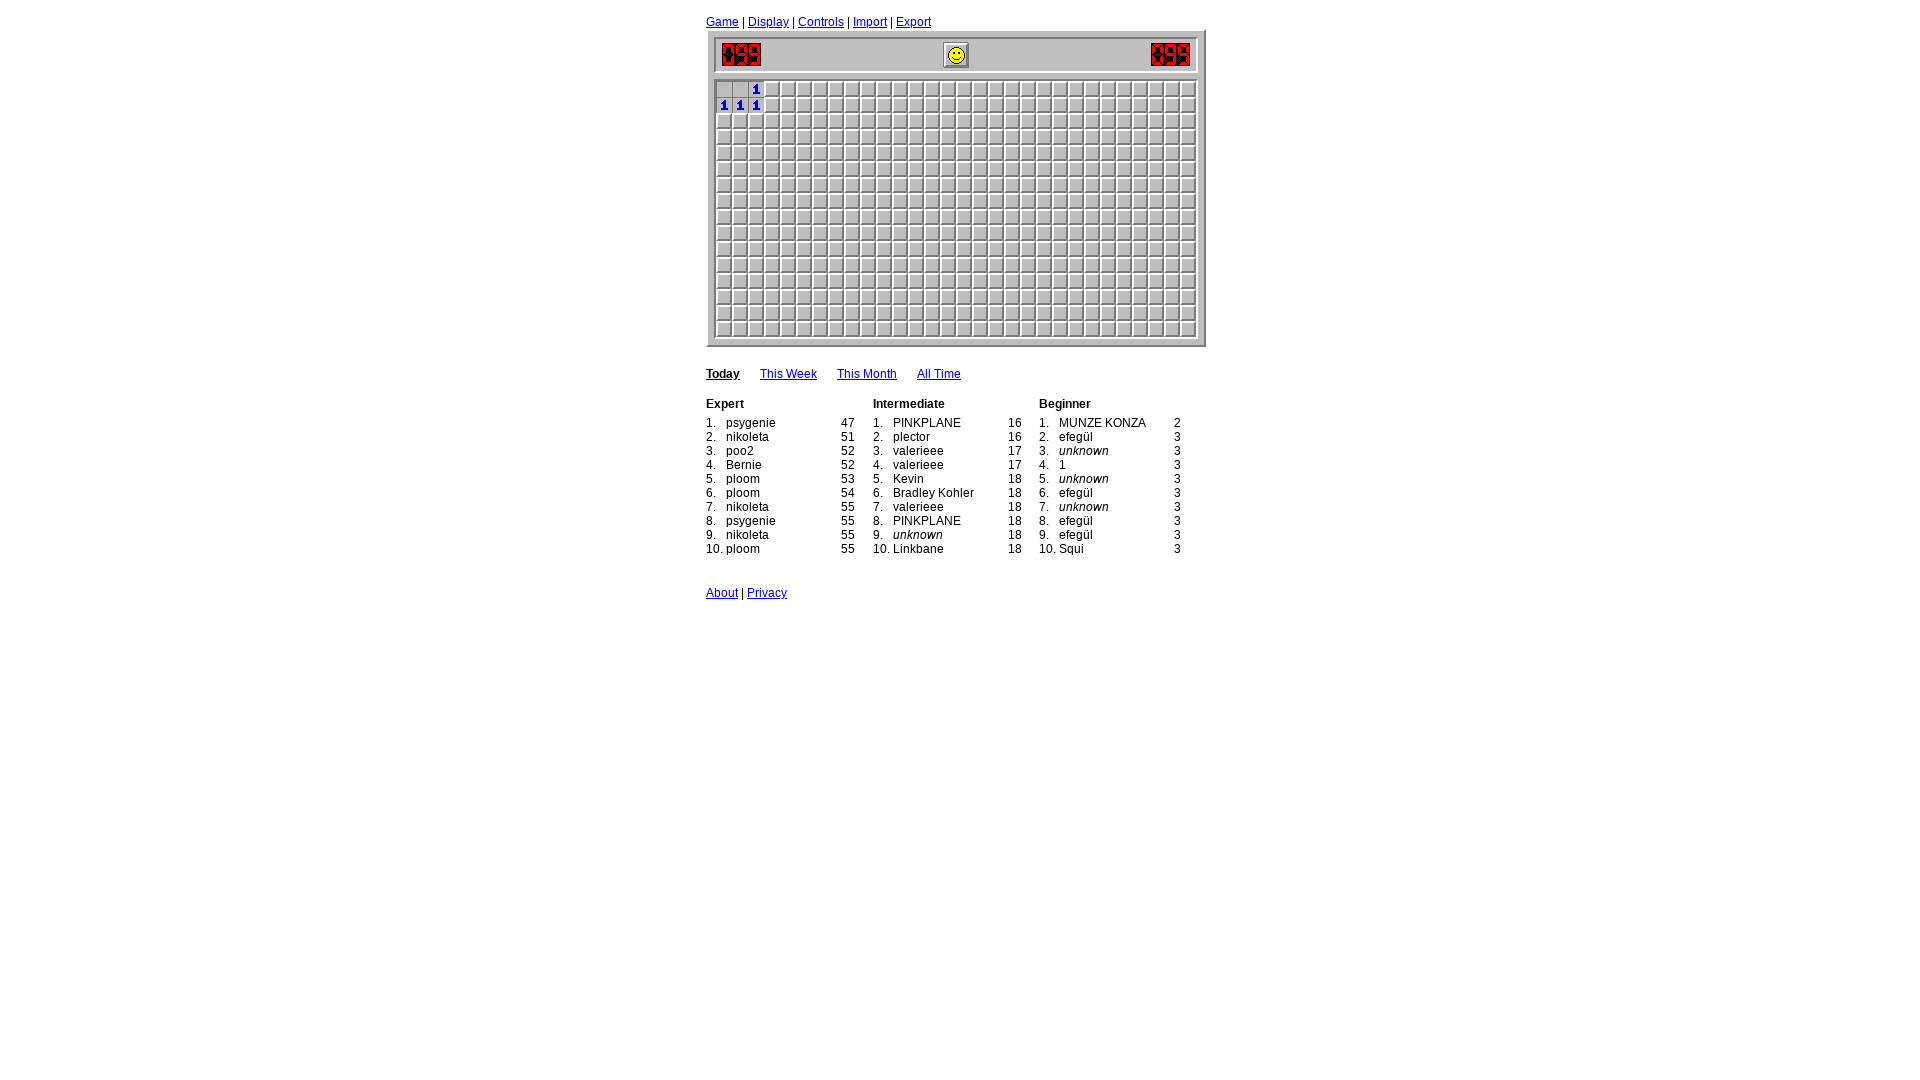

Iteration 95: Waited 400ms before processing
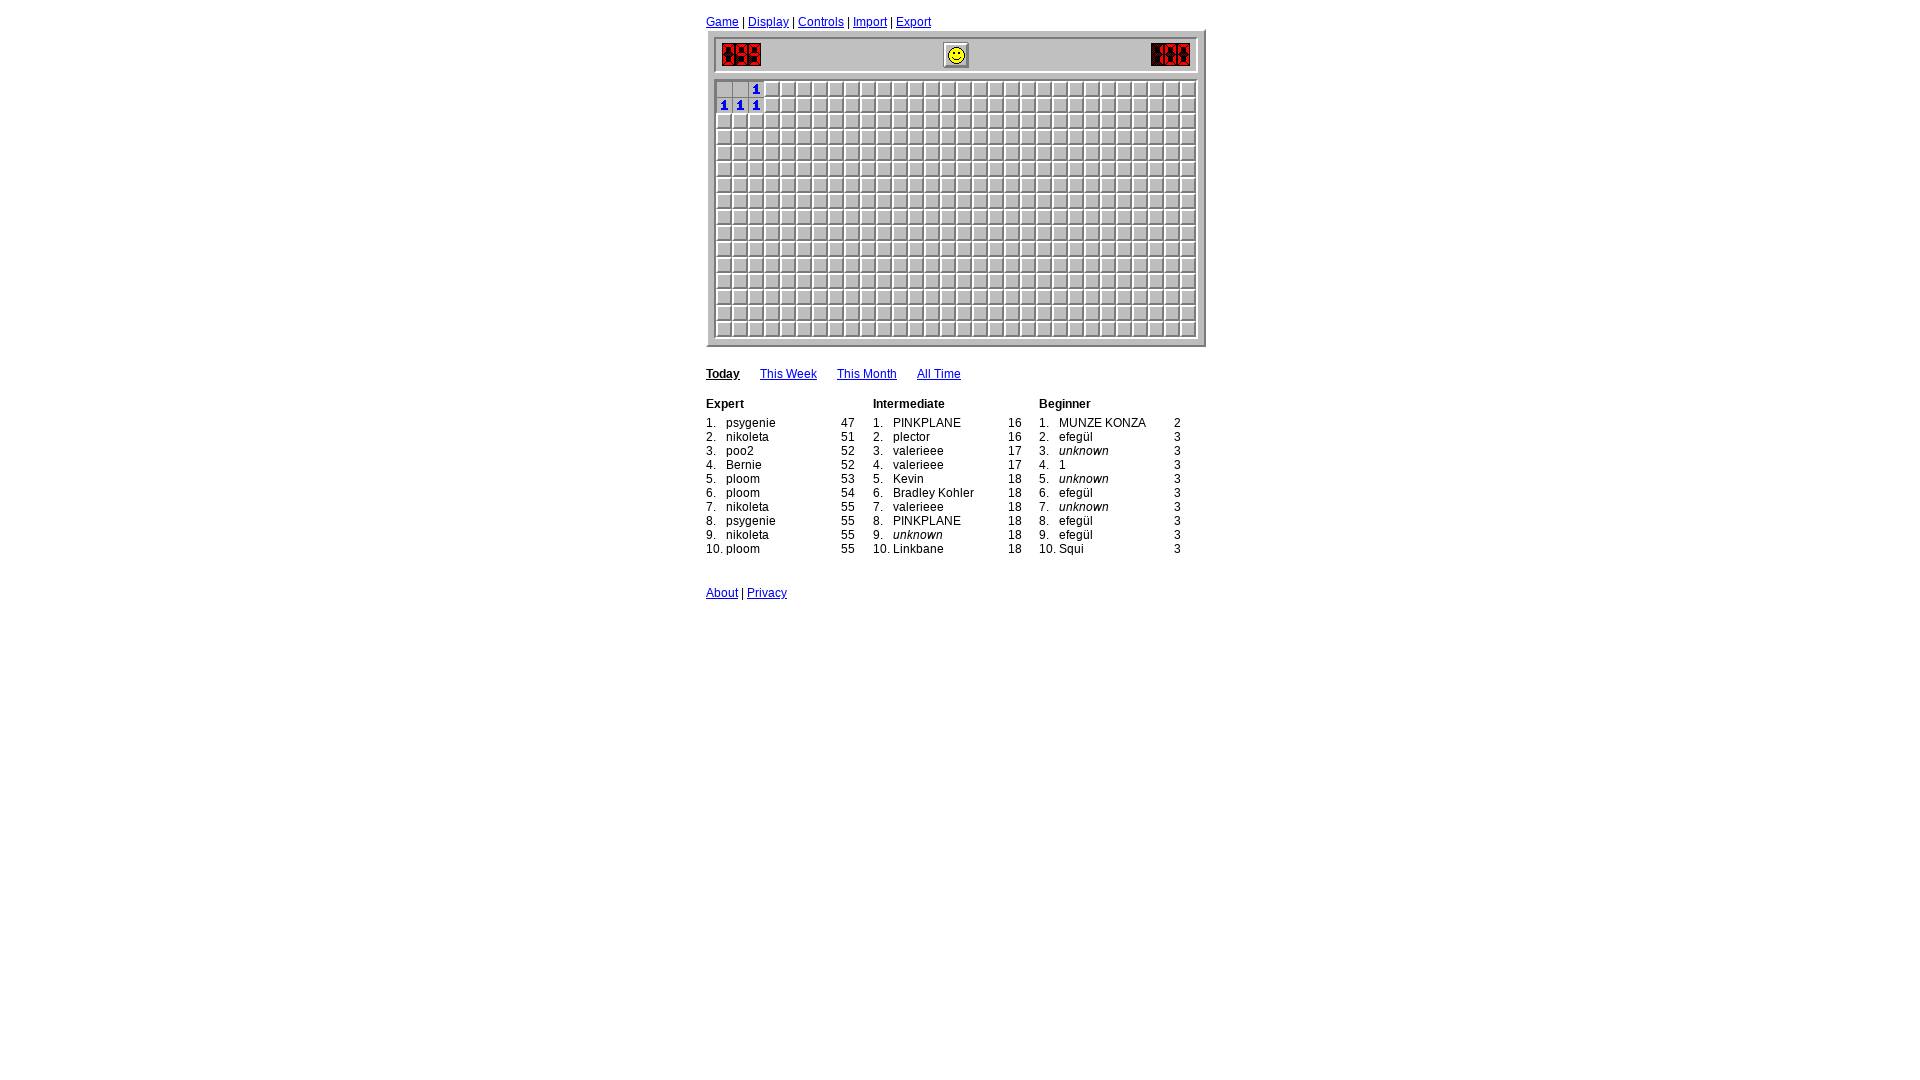

Read 6 revealed cells and updated board state
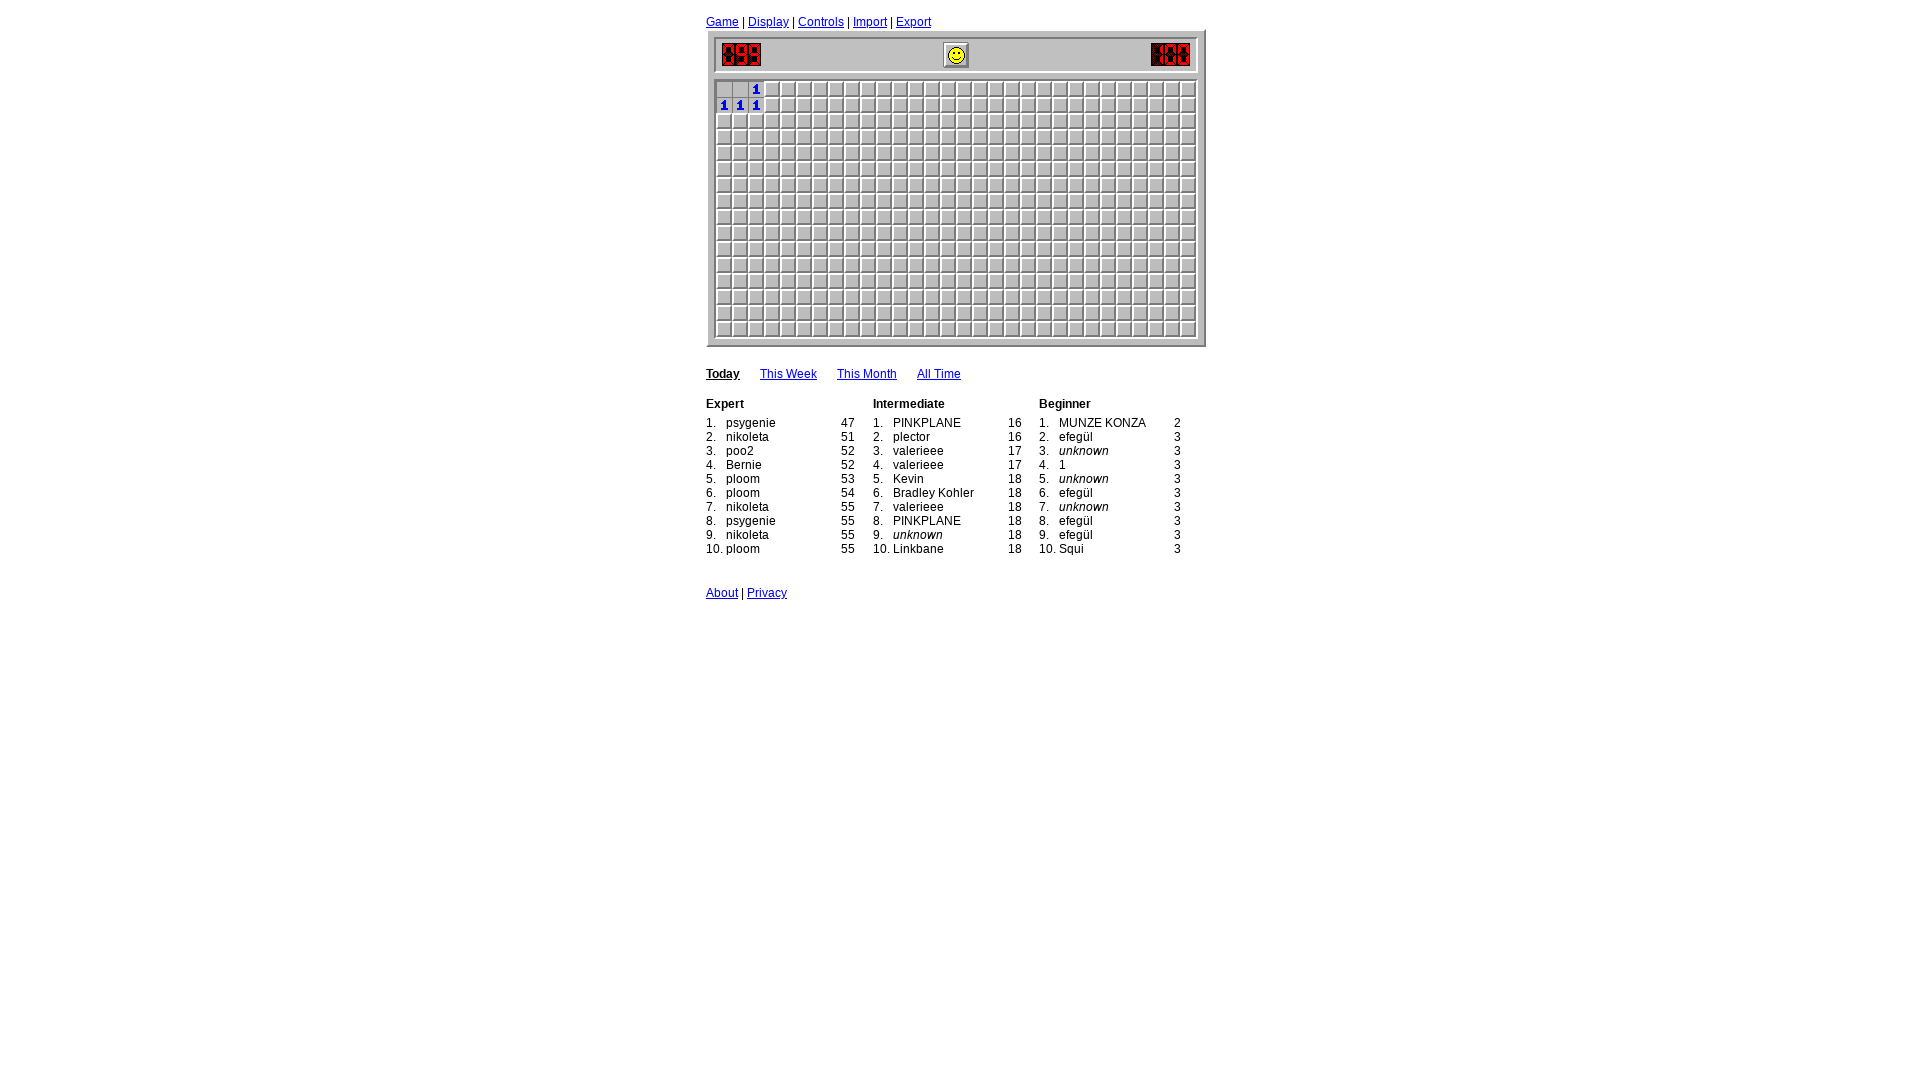

Iteration 96: Waited 400ms before processing
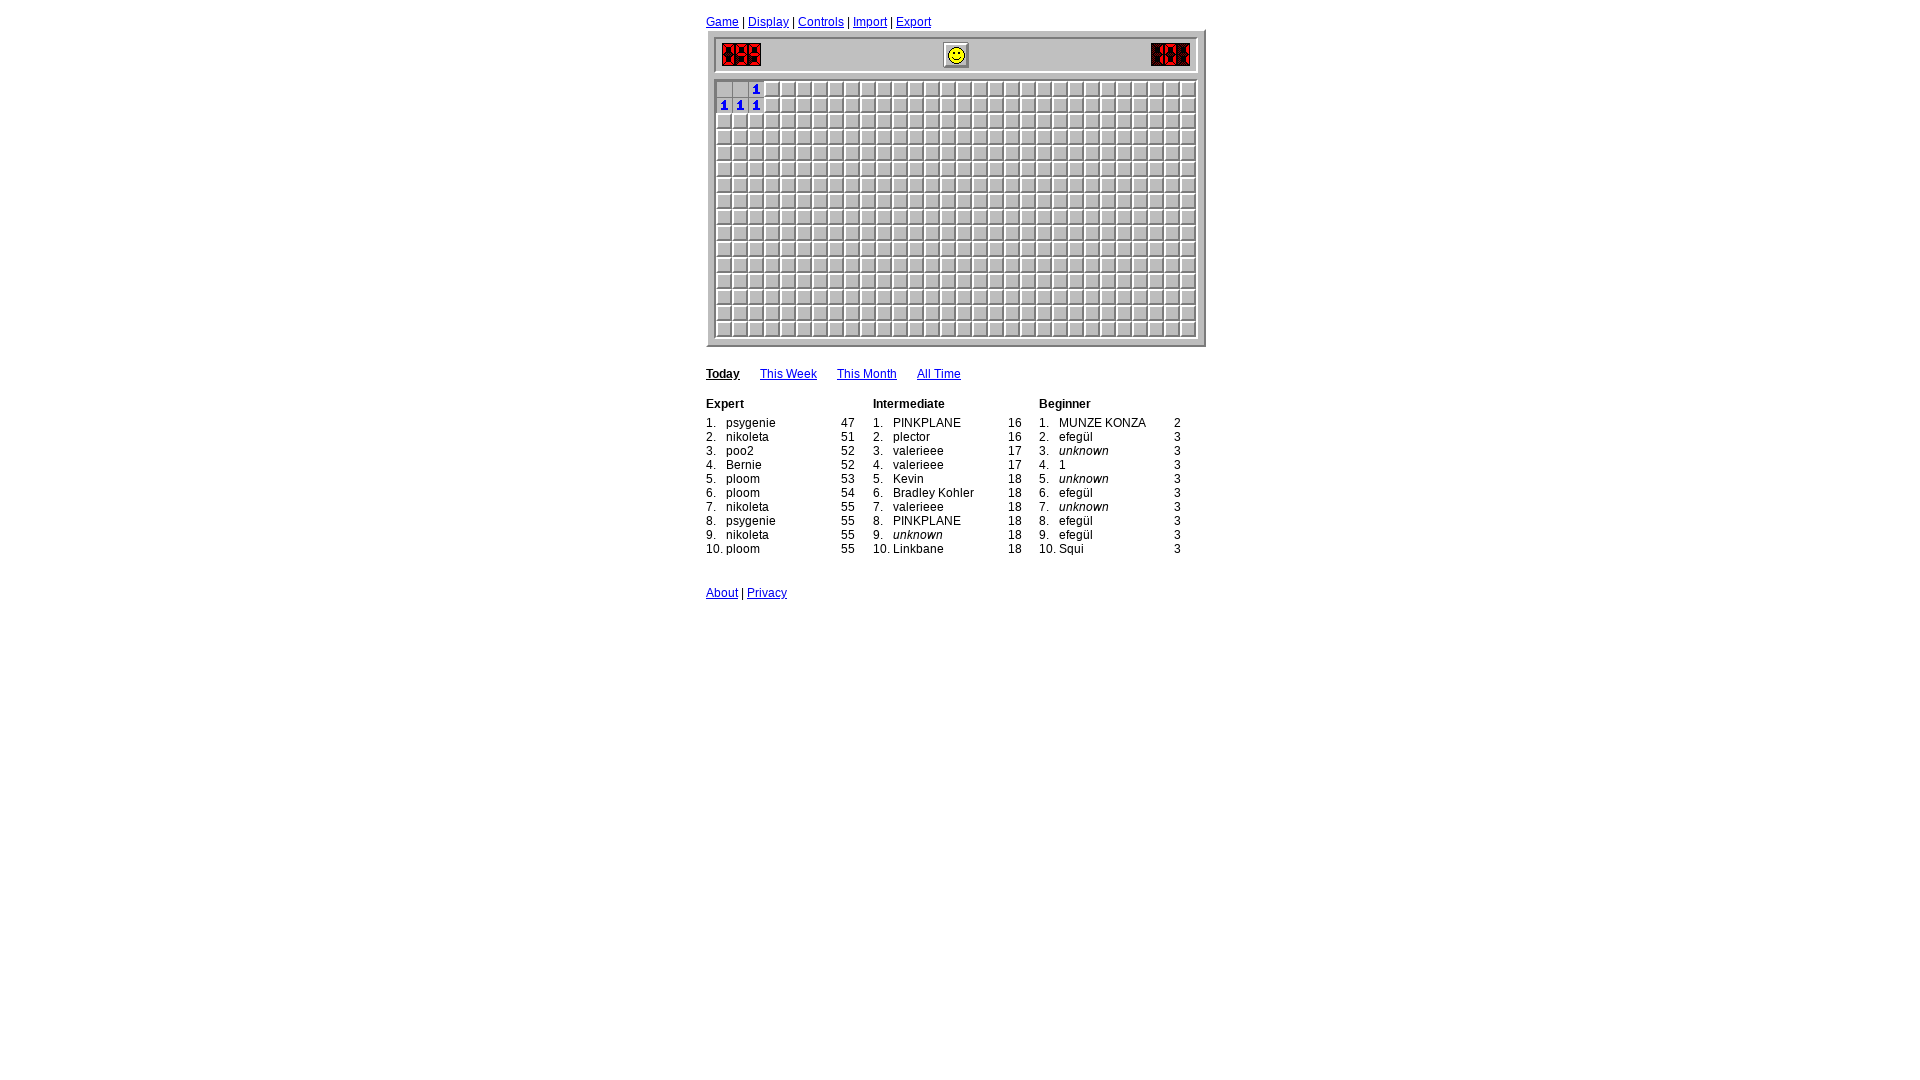

Read 6 revealed cells and updated board state
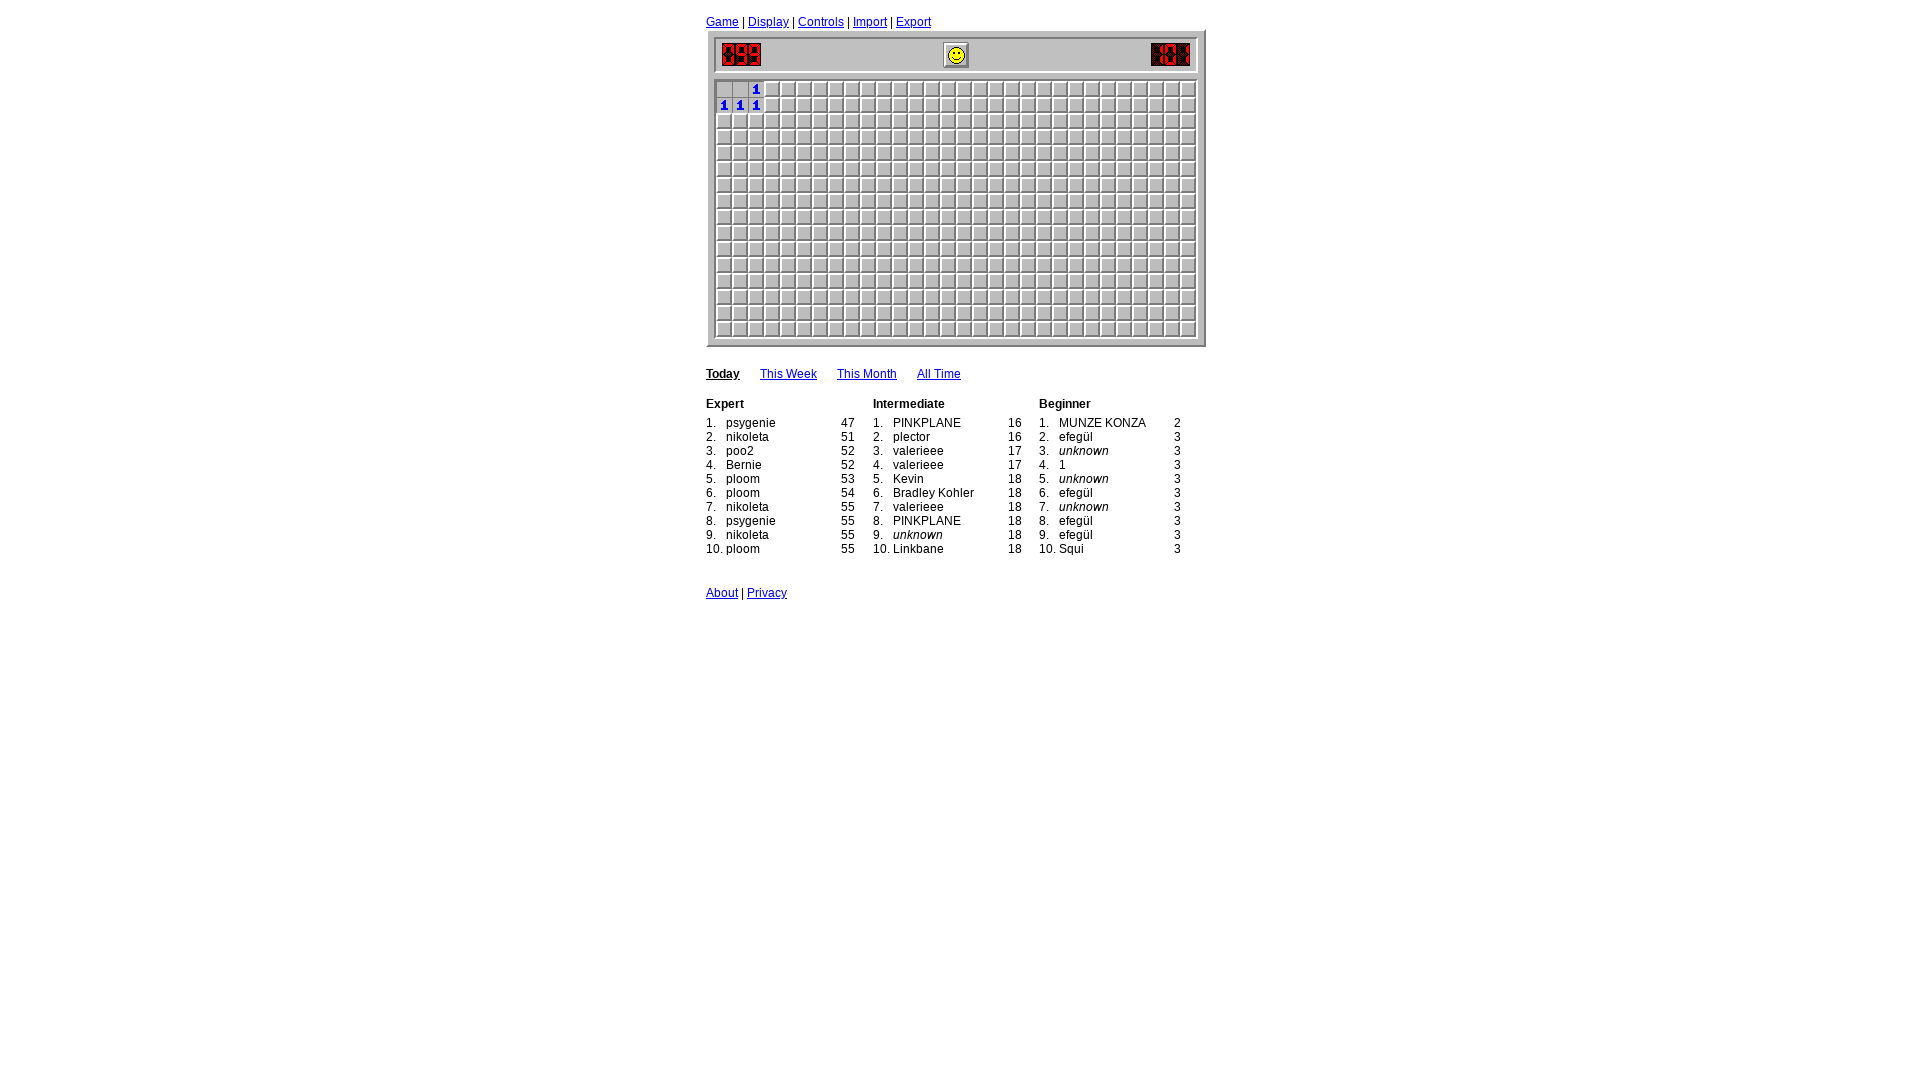

Iteration 97: Waited 400ms before processing
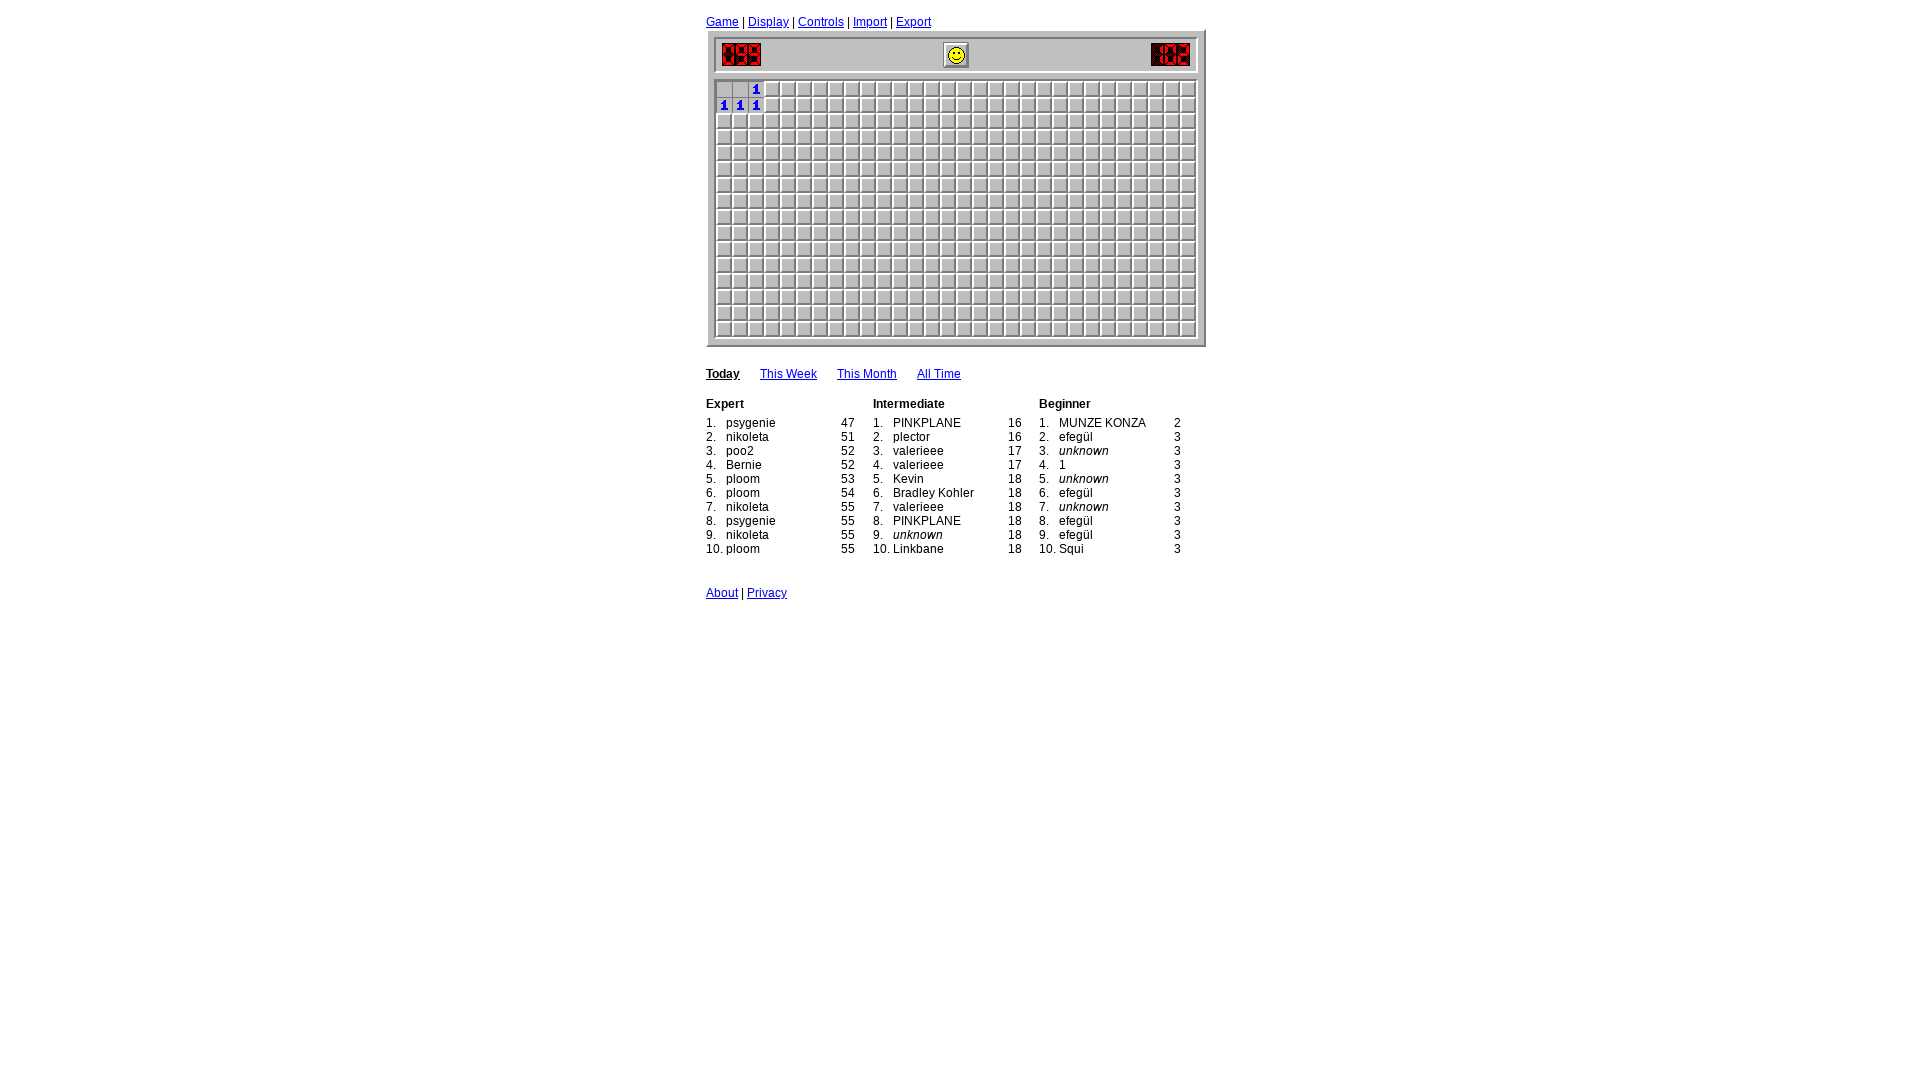

Read 6 revealed cells and updated board state
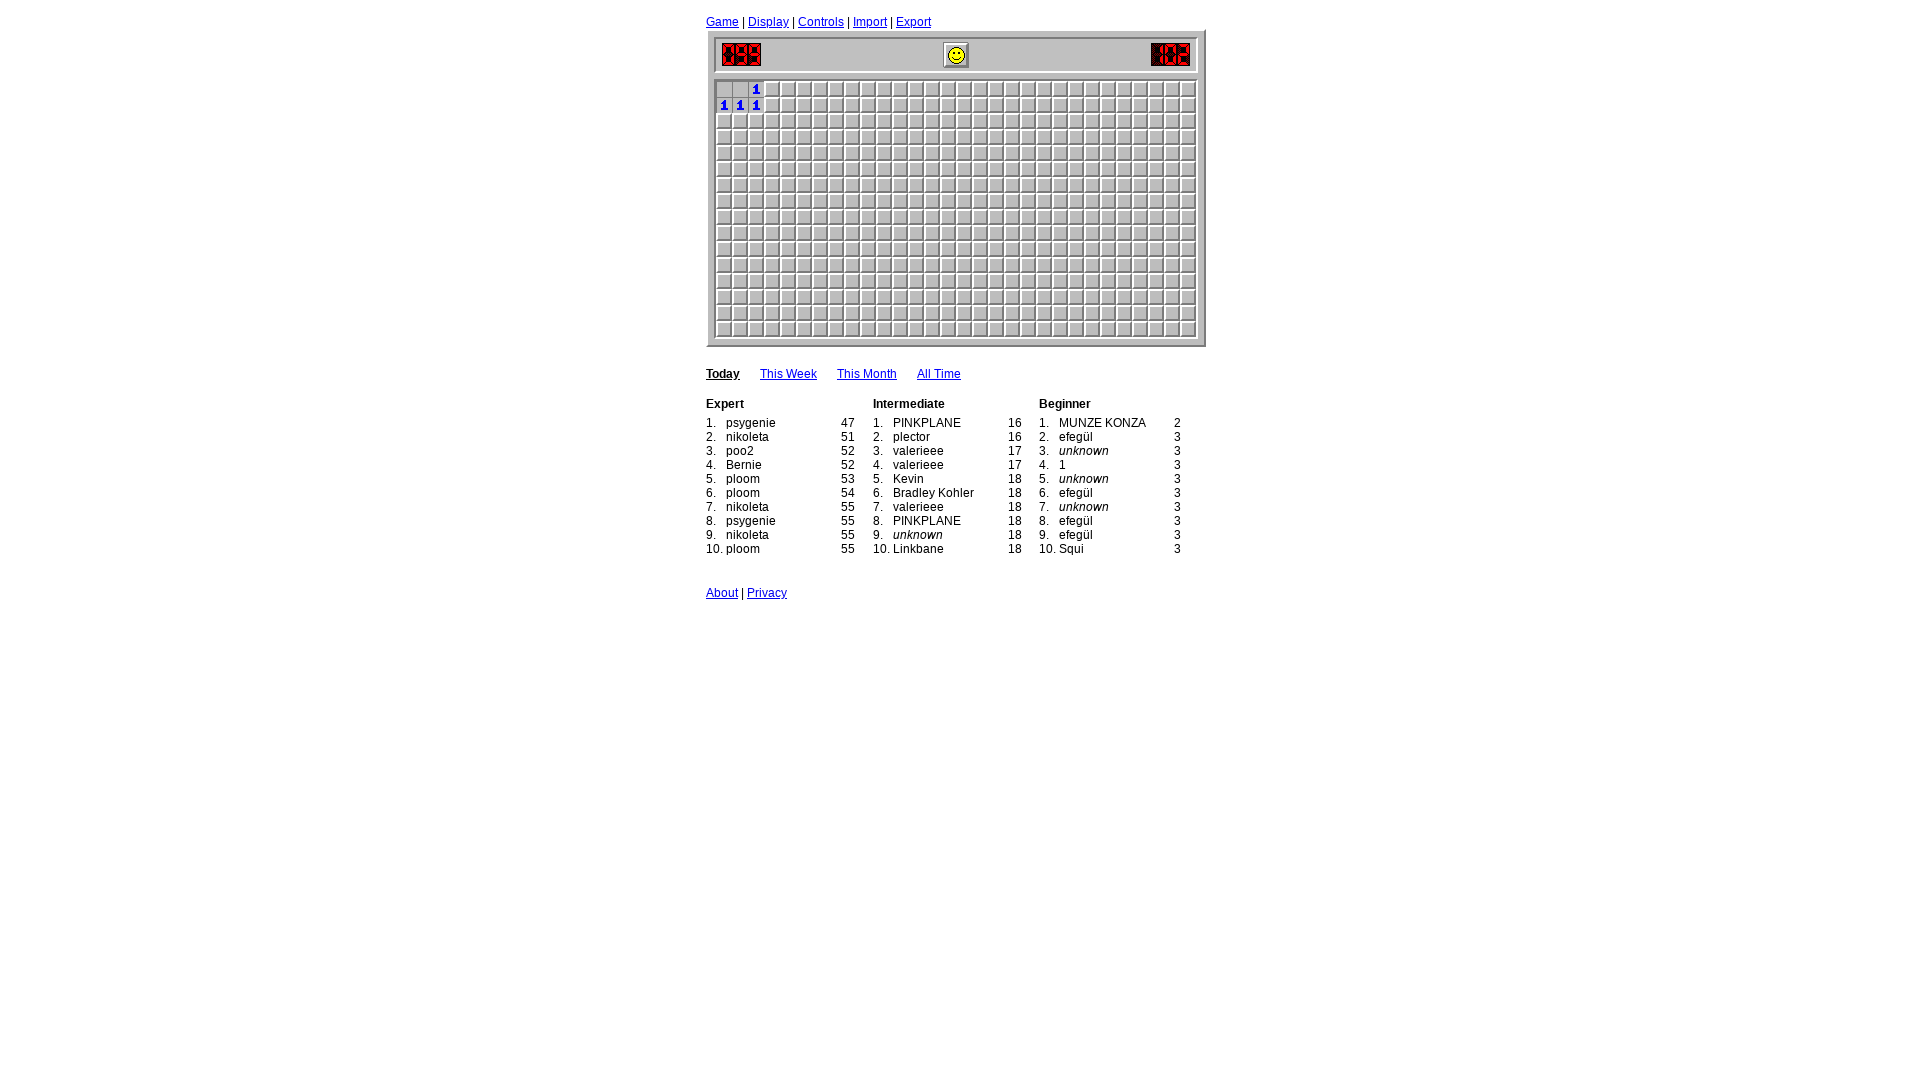

Iteration 98: Waited 400ms before processing
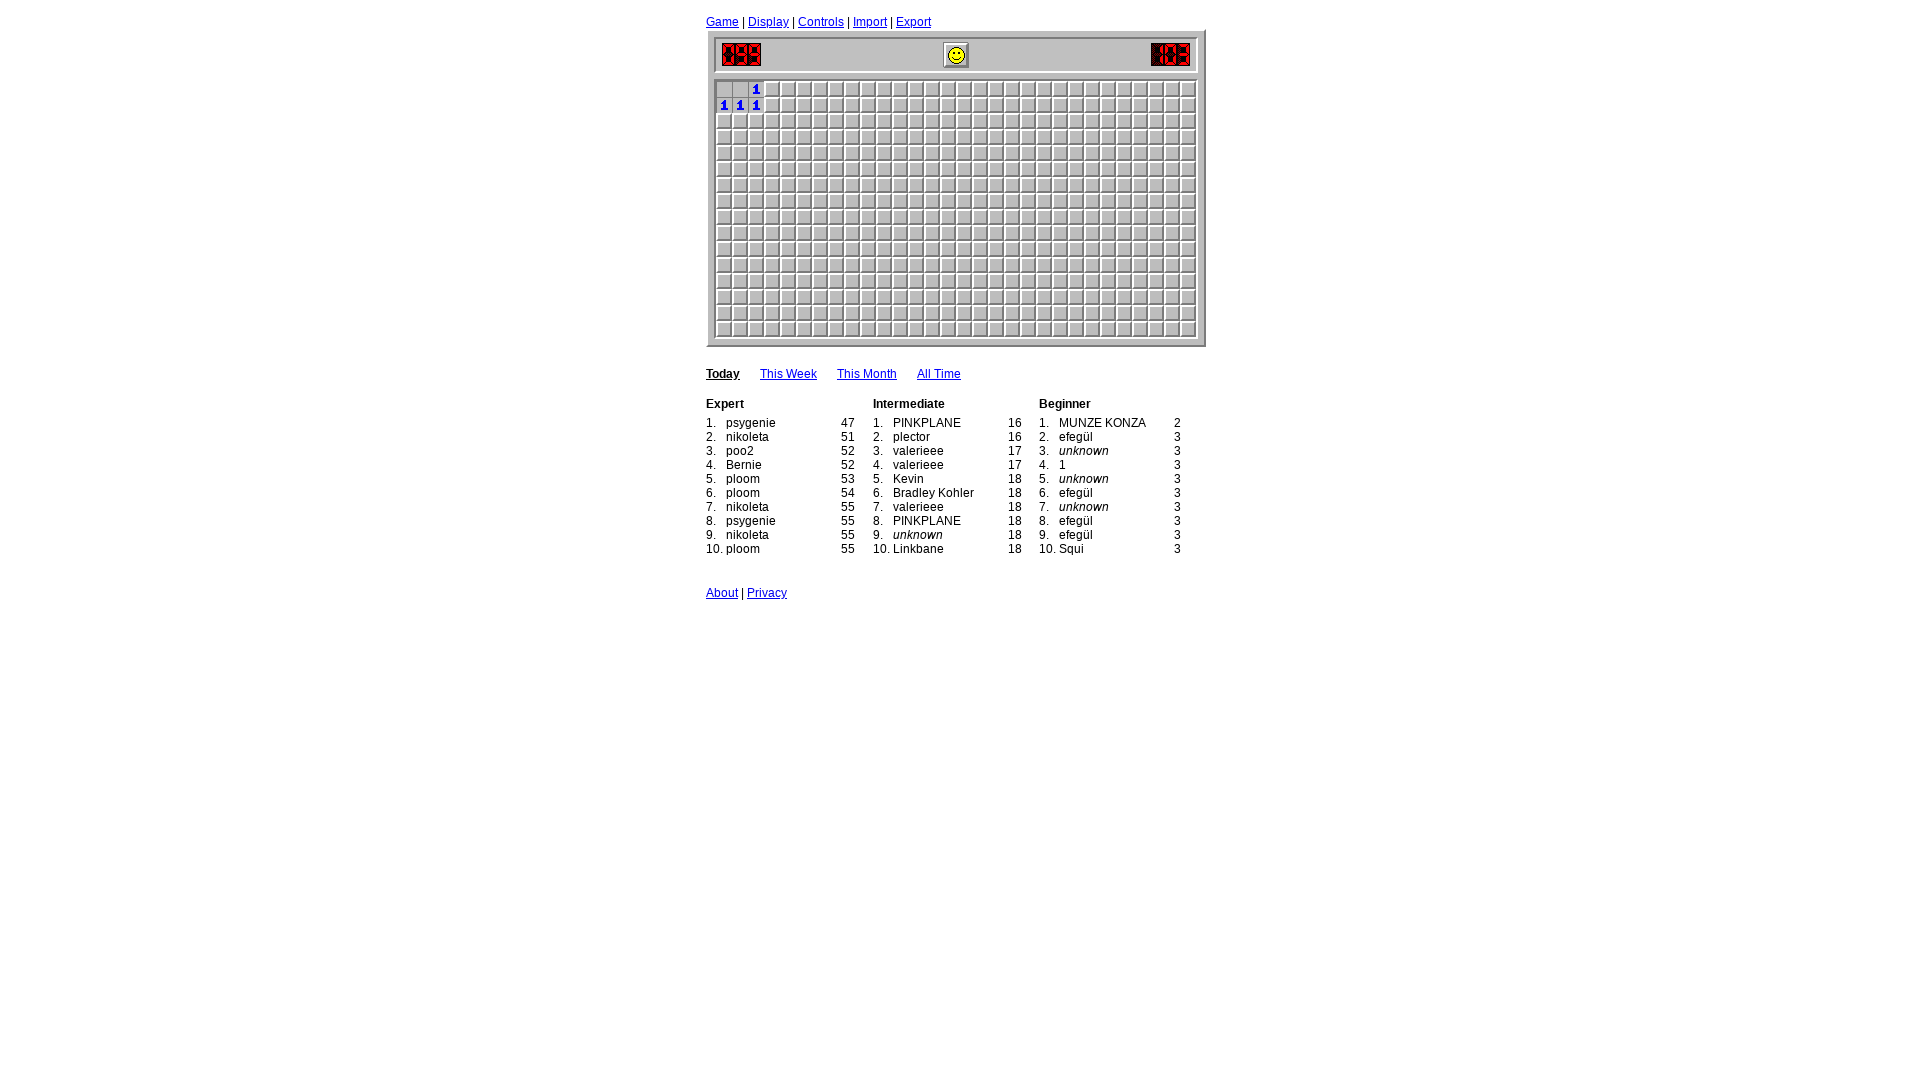

Read 6 revealed cells and updated board state
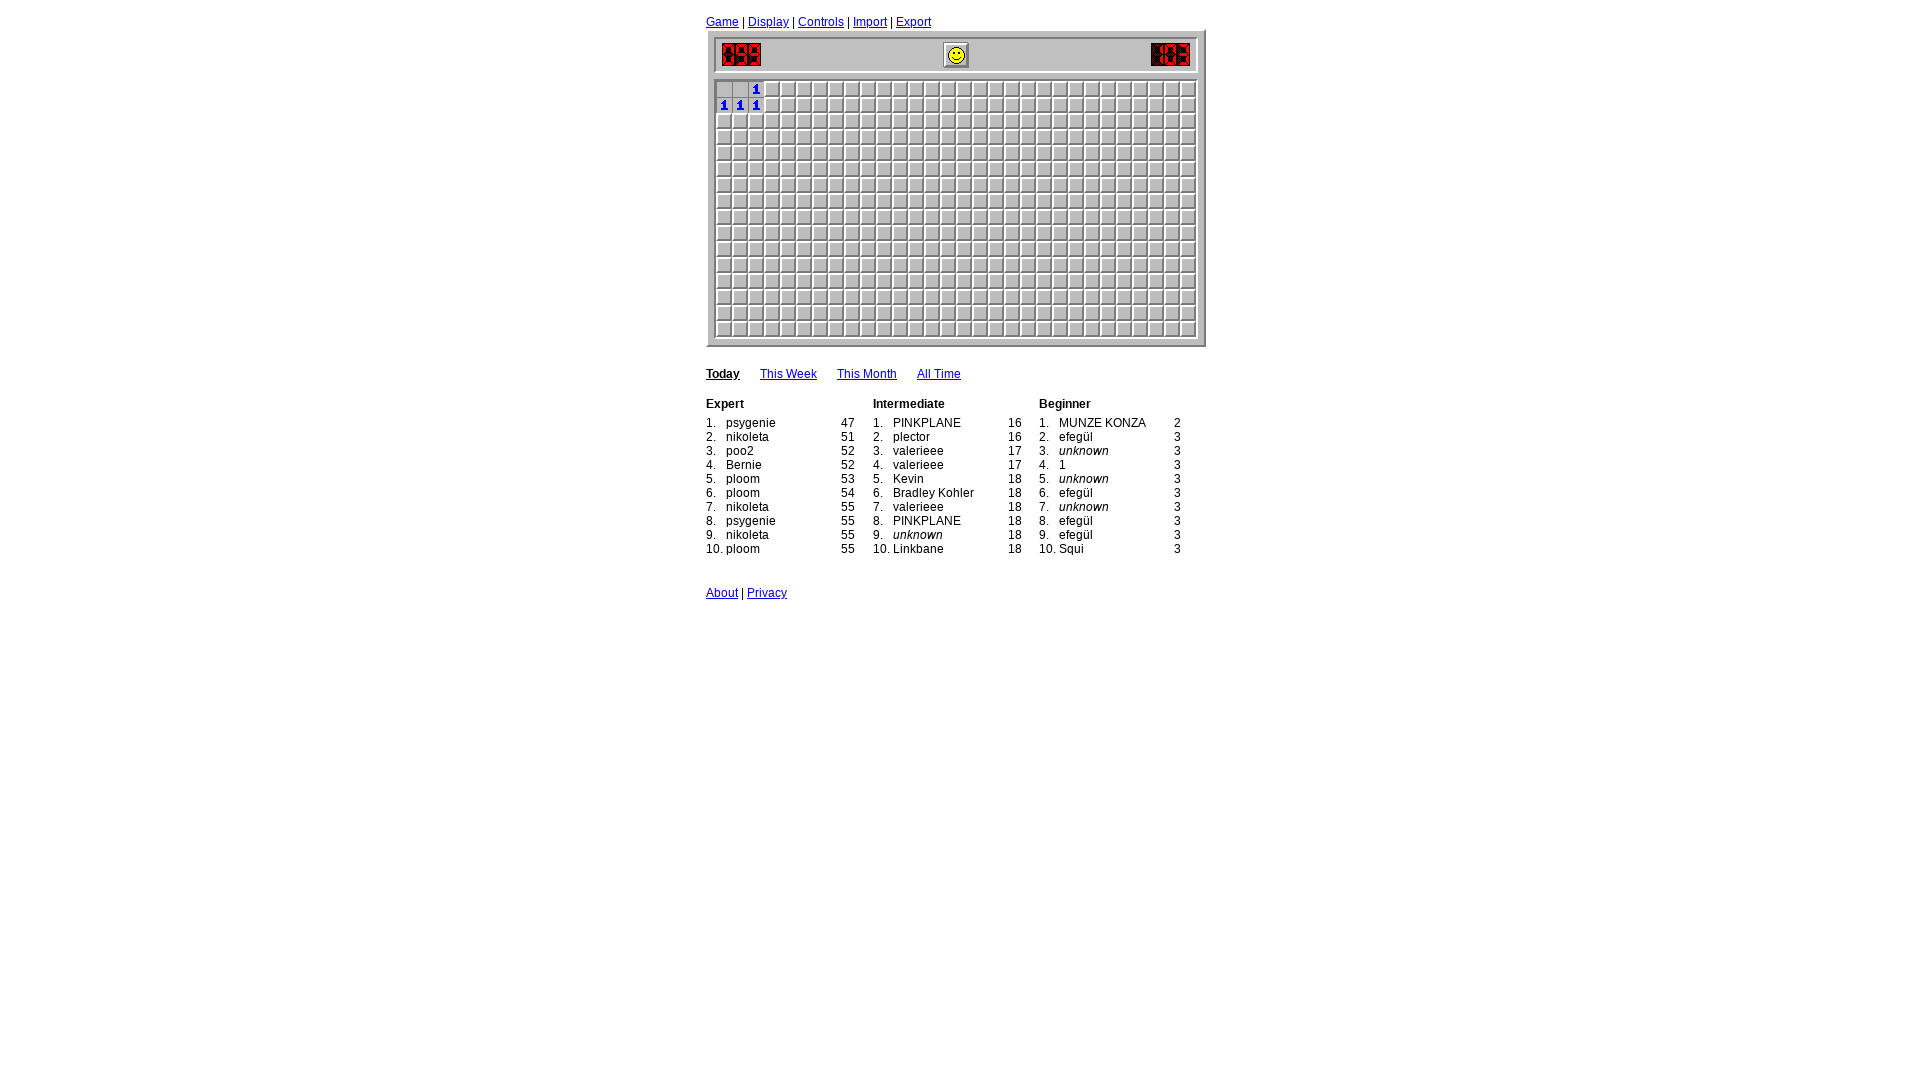

Iteration 99: Waited 400ms before processing
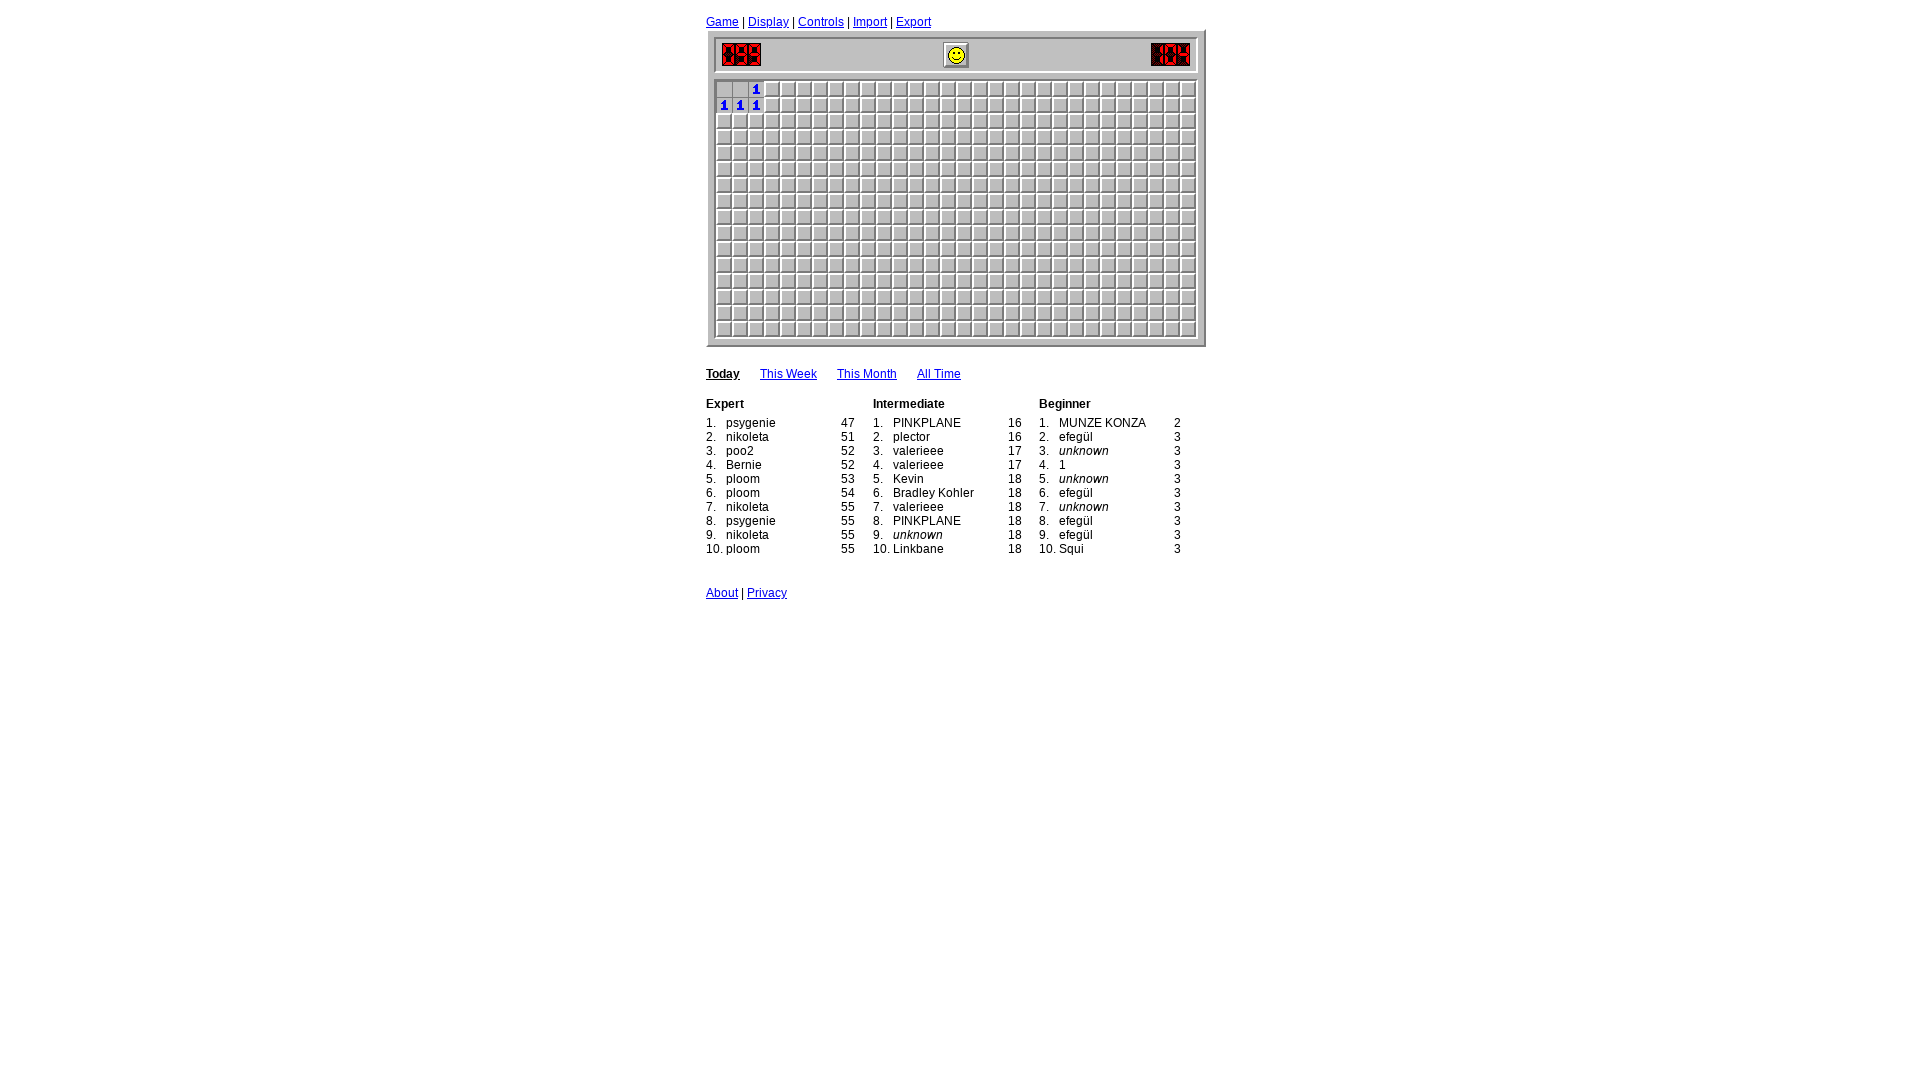

Read 6 revealed cells and updated board state
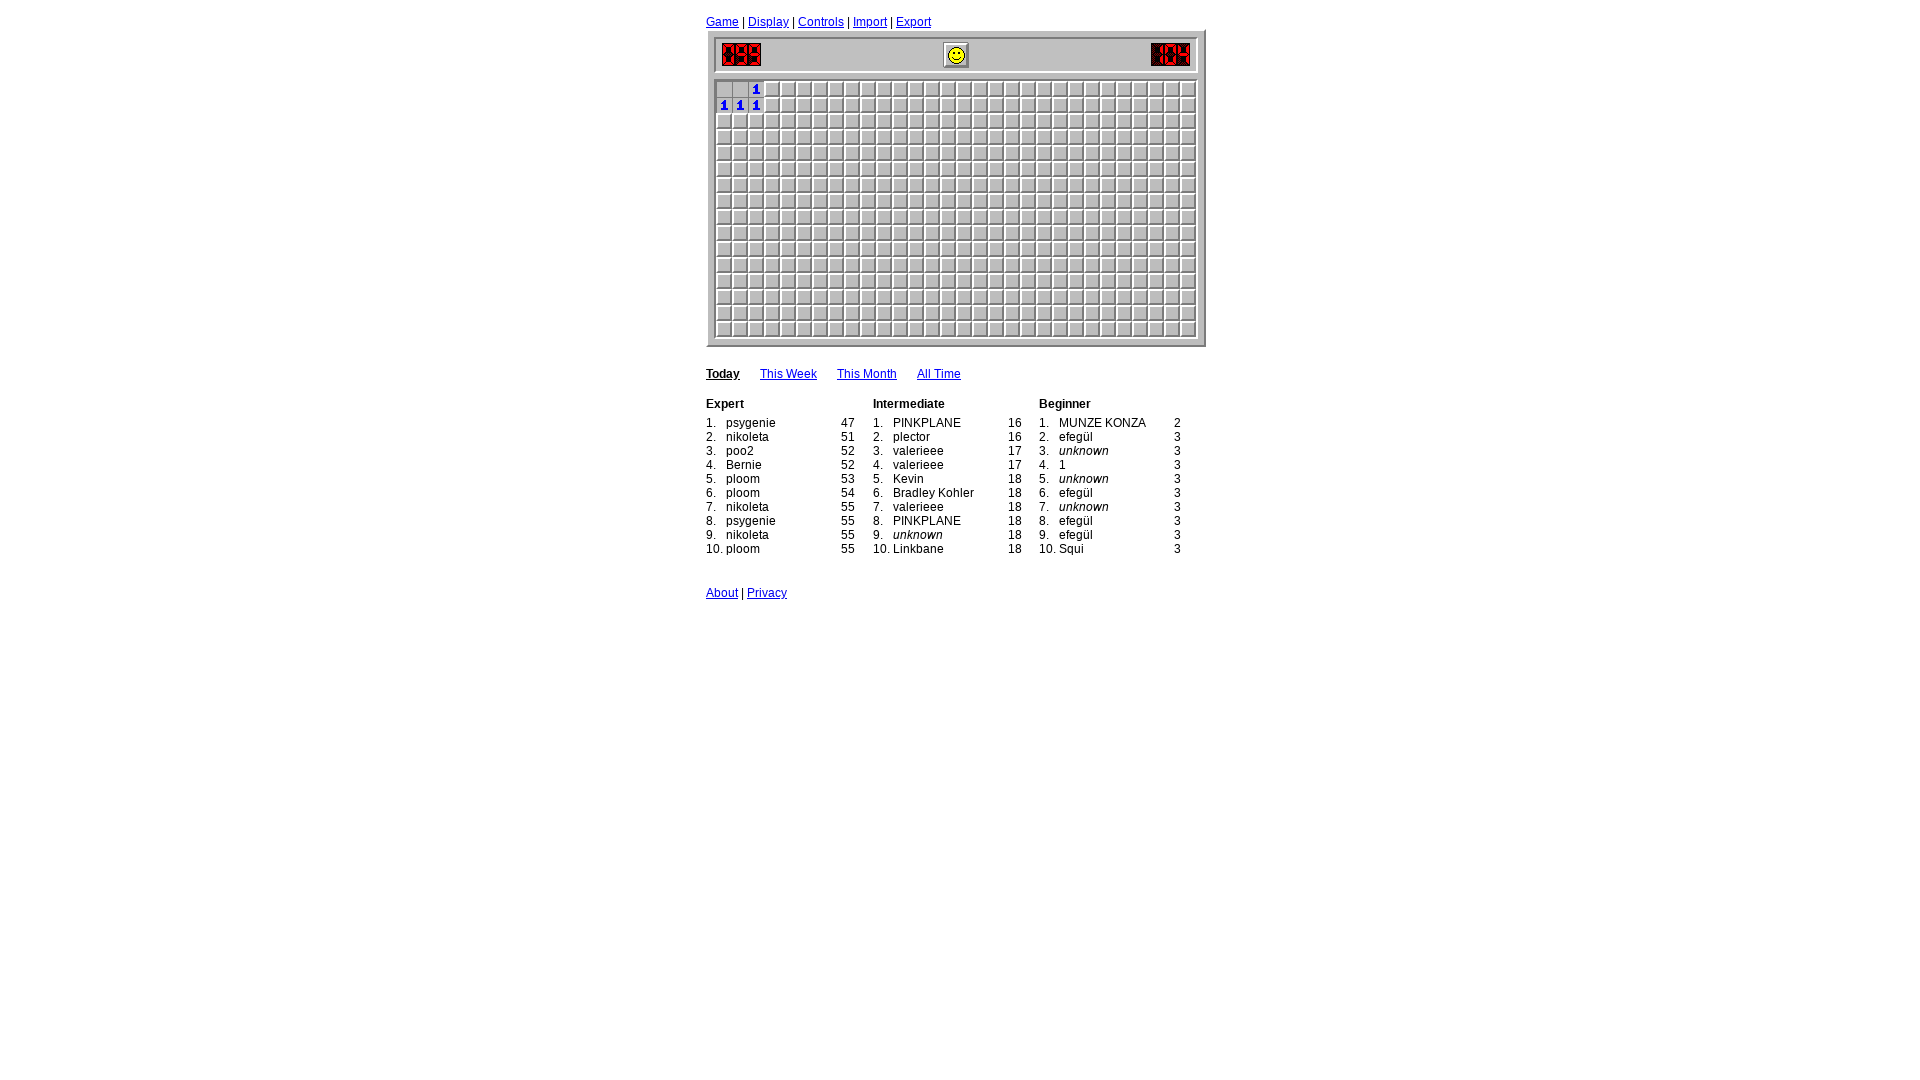

Iteration 100: Waited 400ms before processing
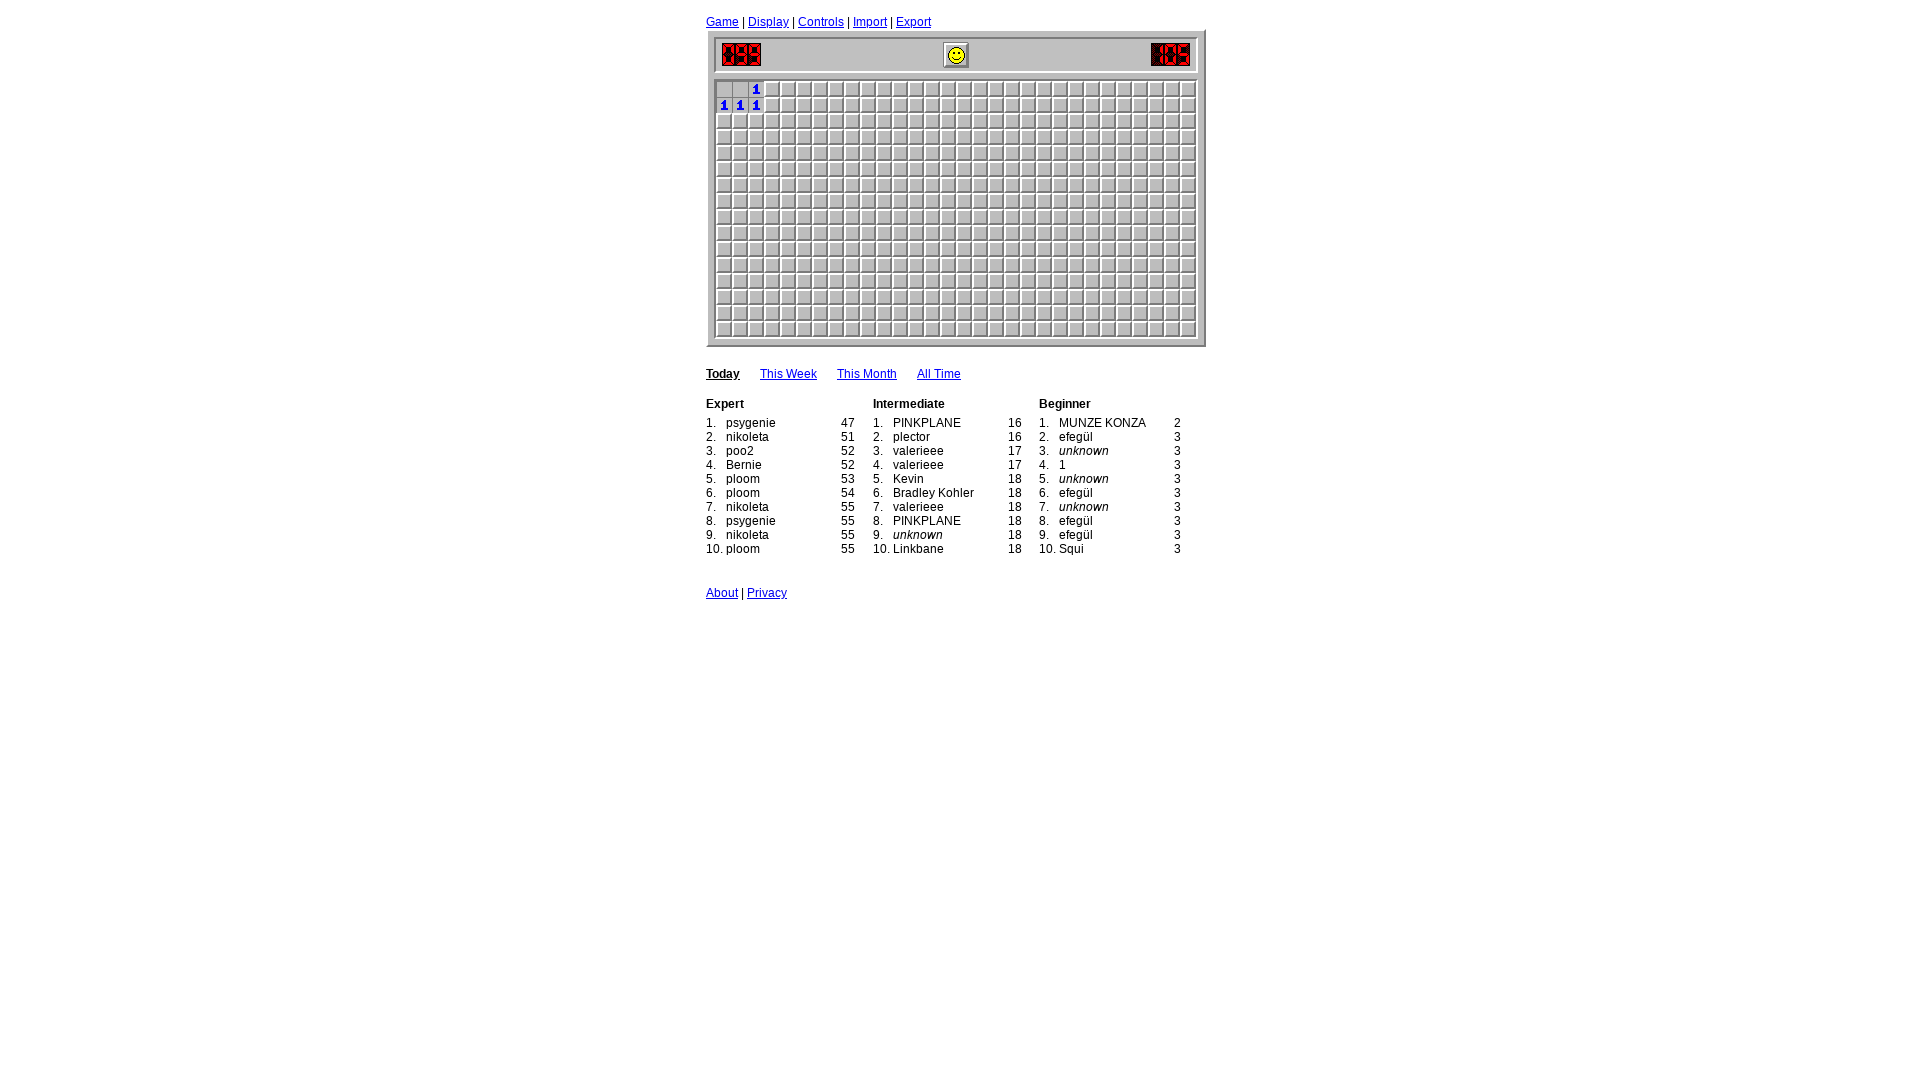

Read 6 revealed cells and updated board state
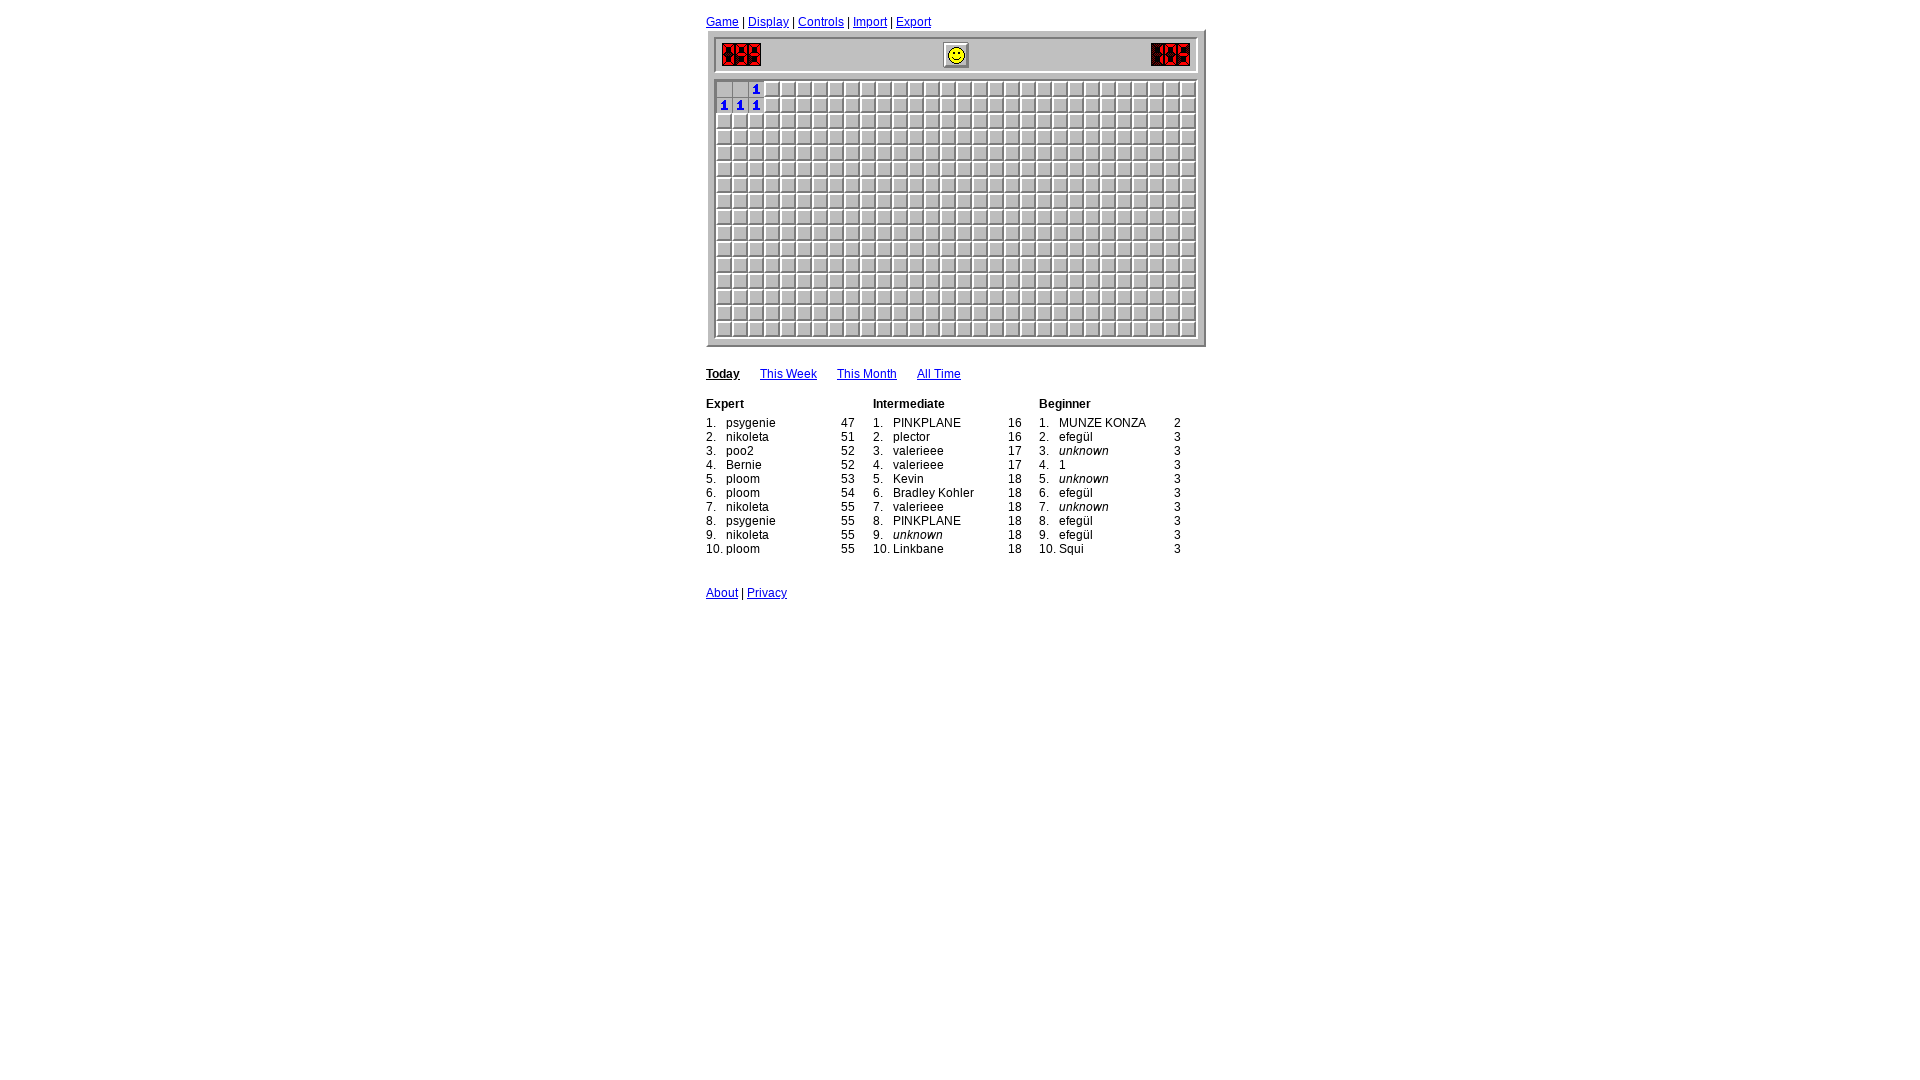

Waited 2000ms to view final game state
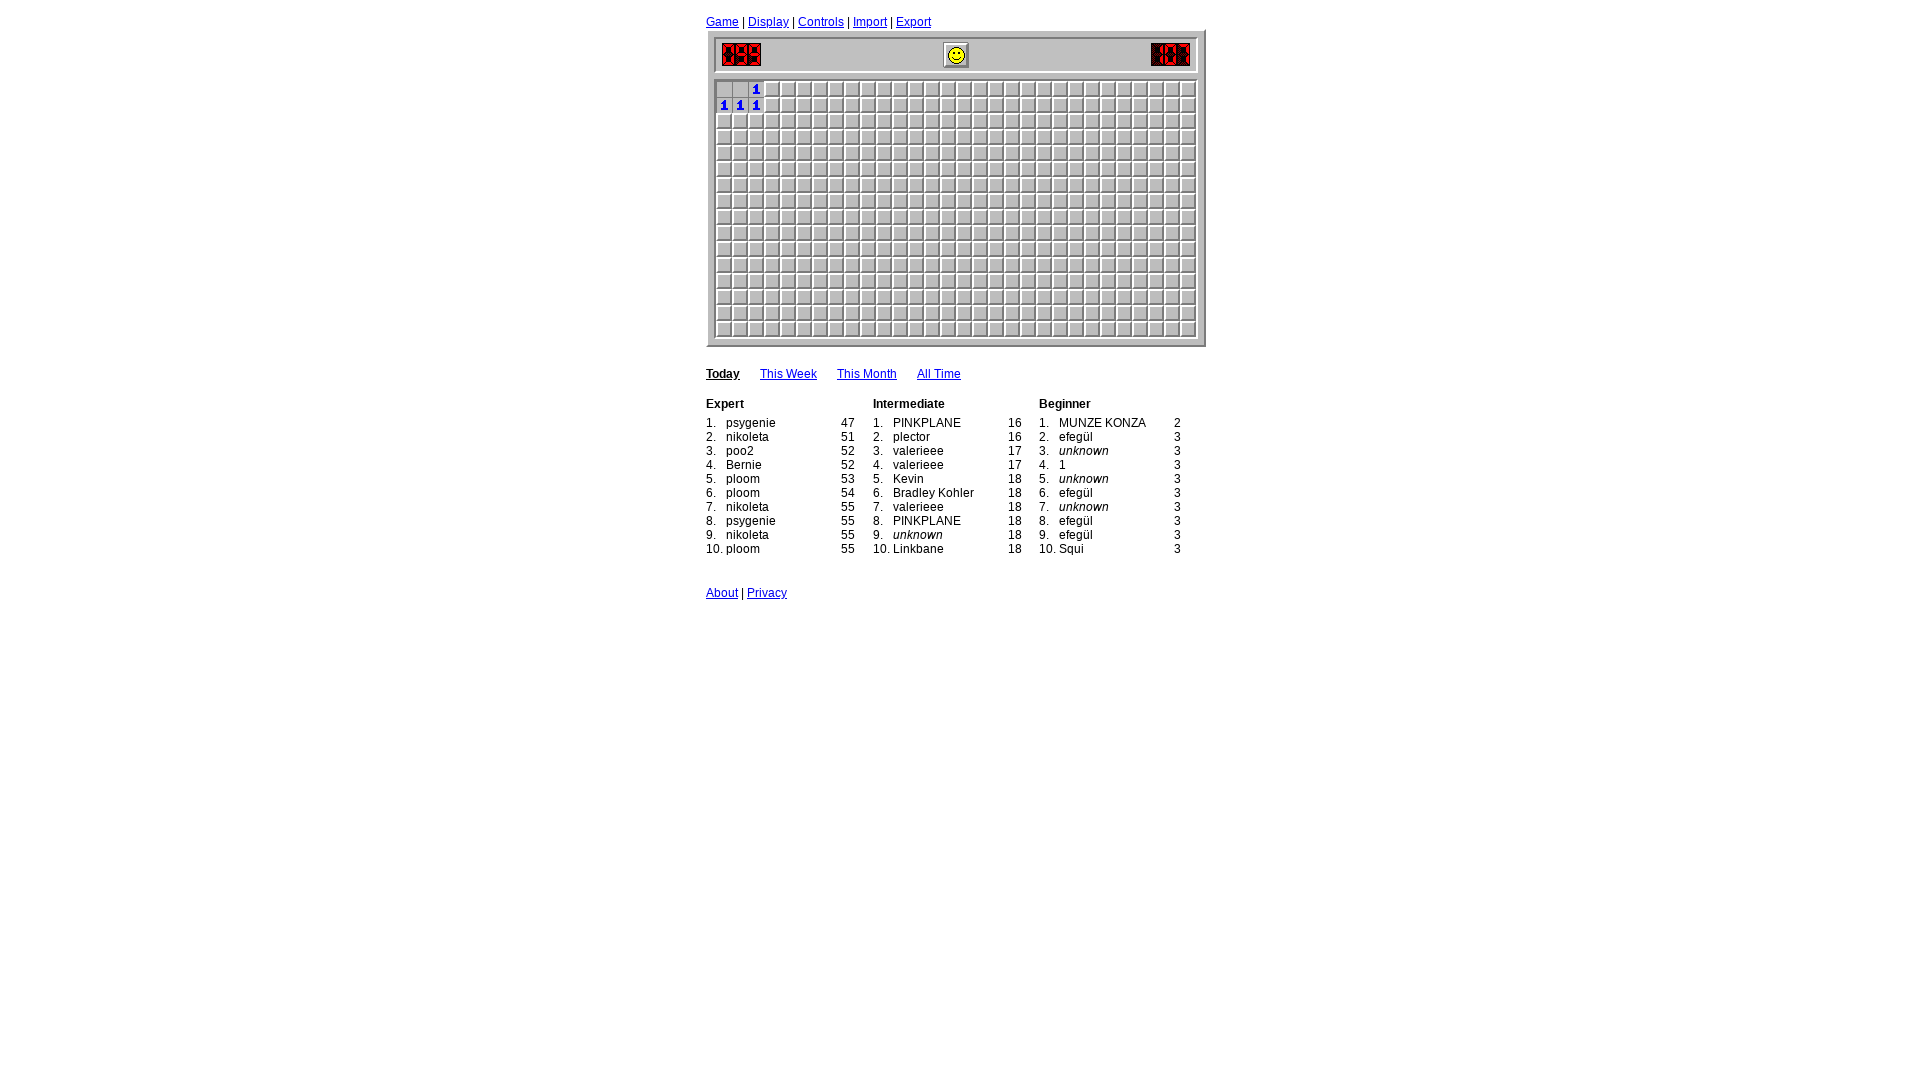

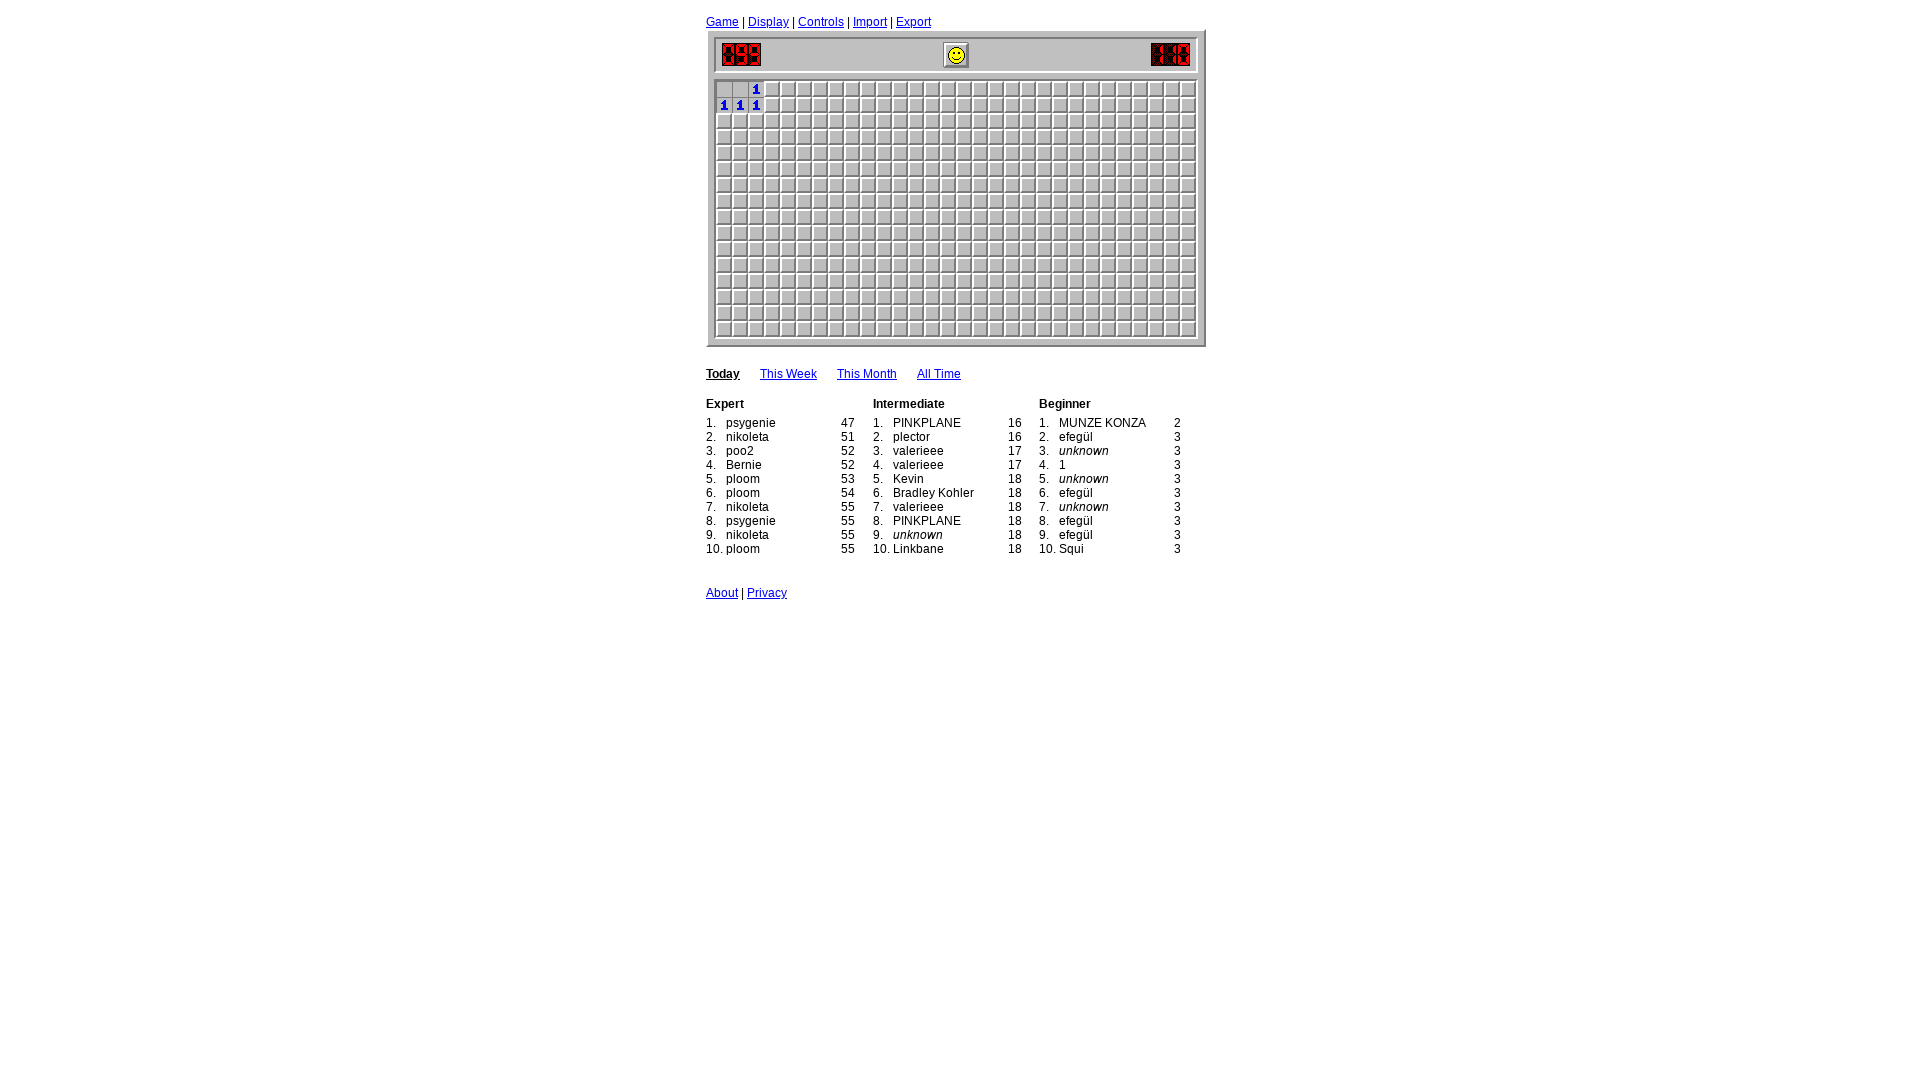